Tests slider widget functionality by moving the slider to multiple target values using arrow keys

Starting URL: https://seleniumui.moderntester.pl/slider.php

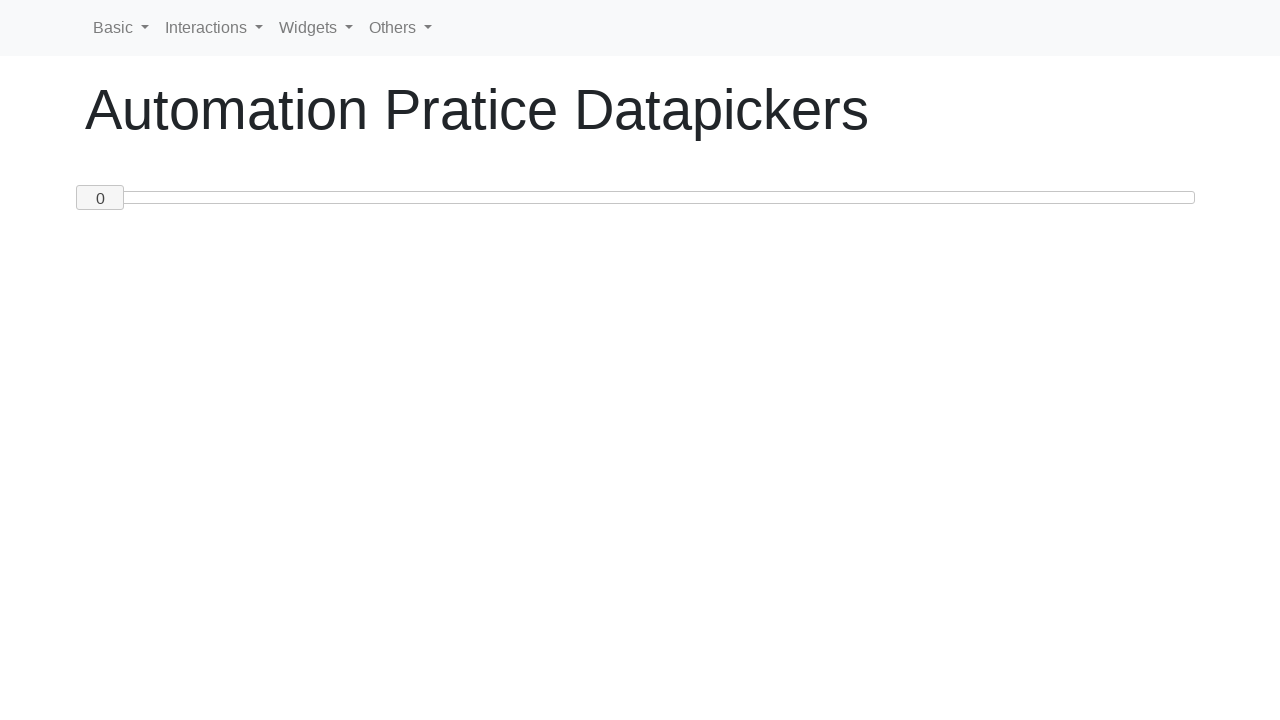

Navigated to slider test page
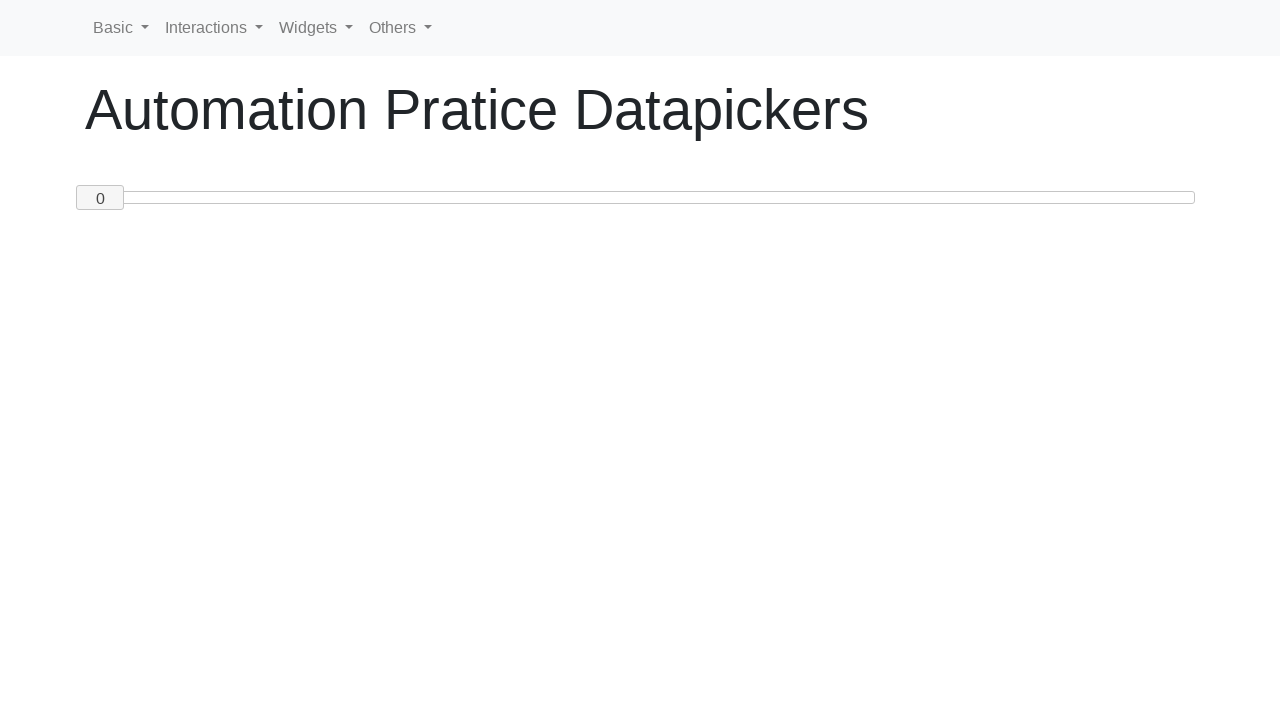

Located slider handle element
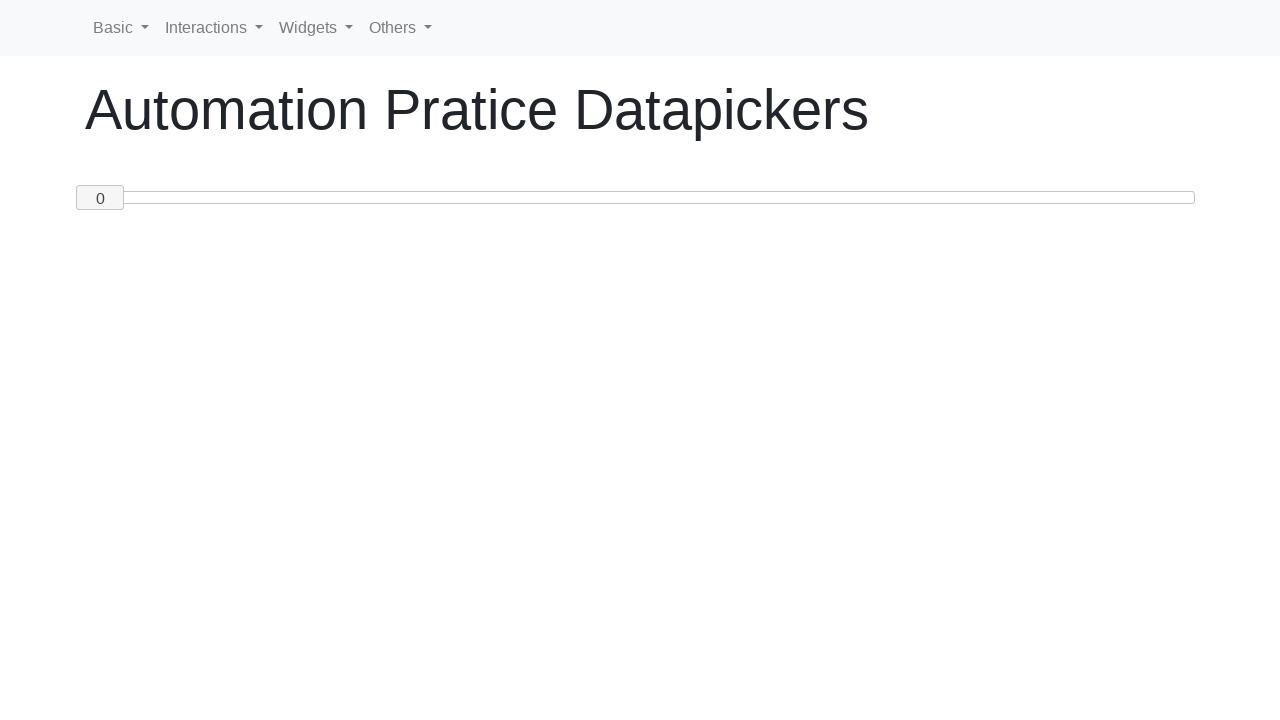

Read current slider value: 0
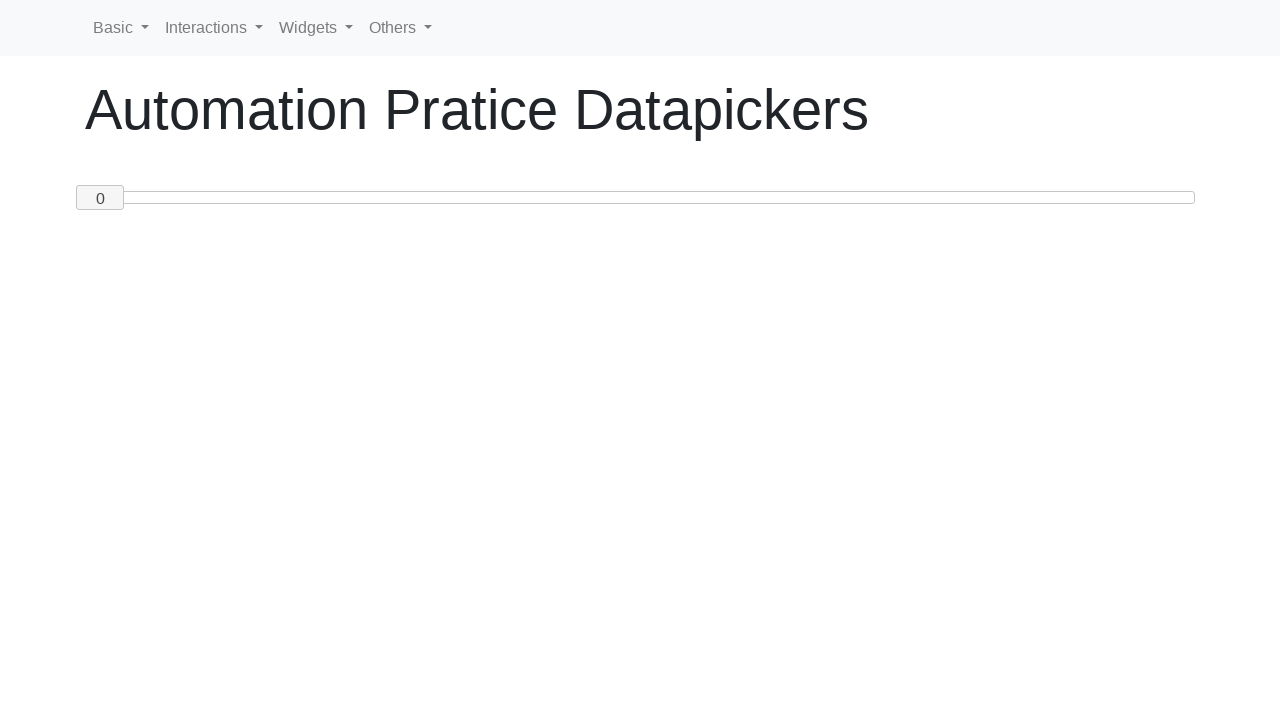

Pressed ArrowRight to move slider towards target value 50 on #custom-handle
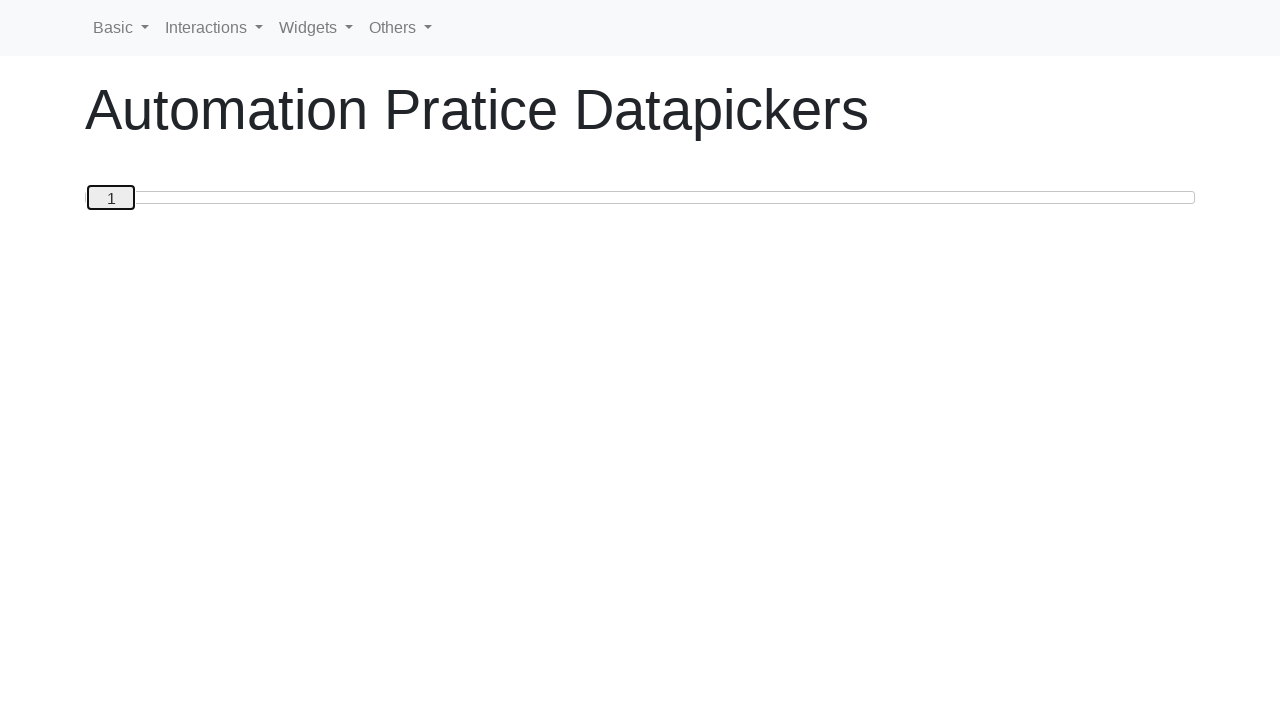

Updated current slider value: 1
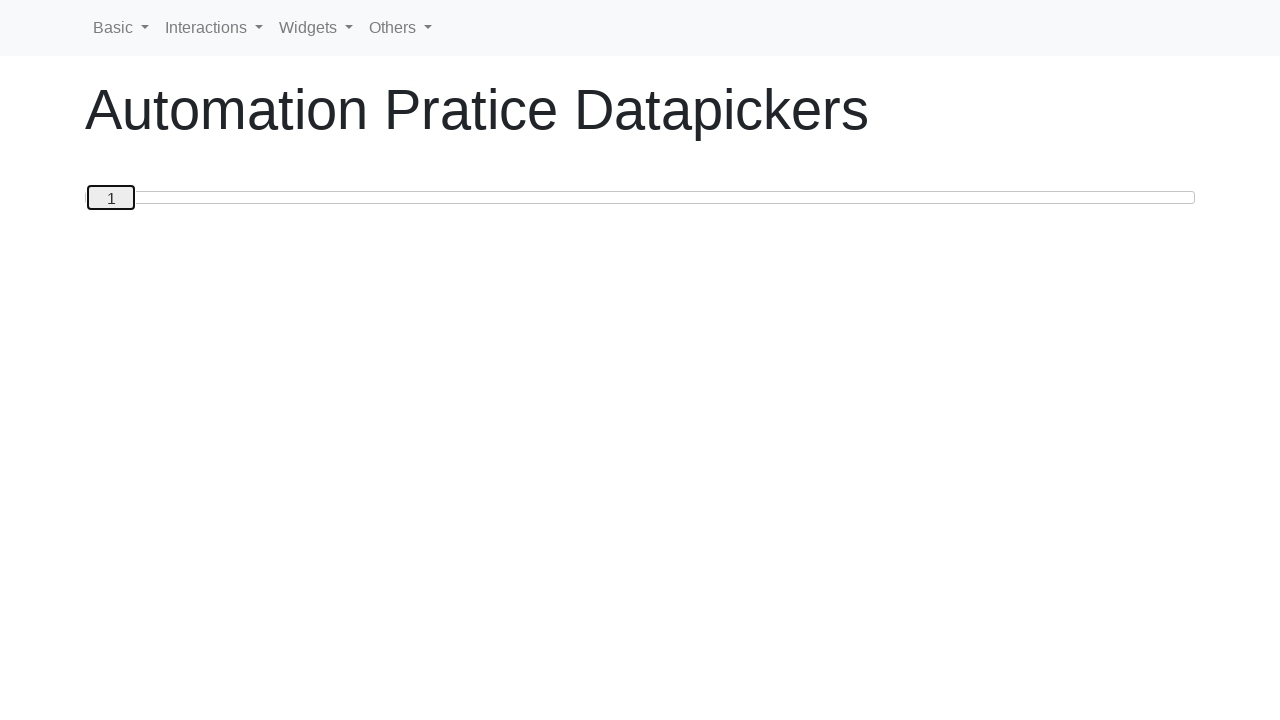

Pressed ArrowRight to move slider towards target value 50 on #custom-handle
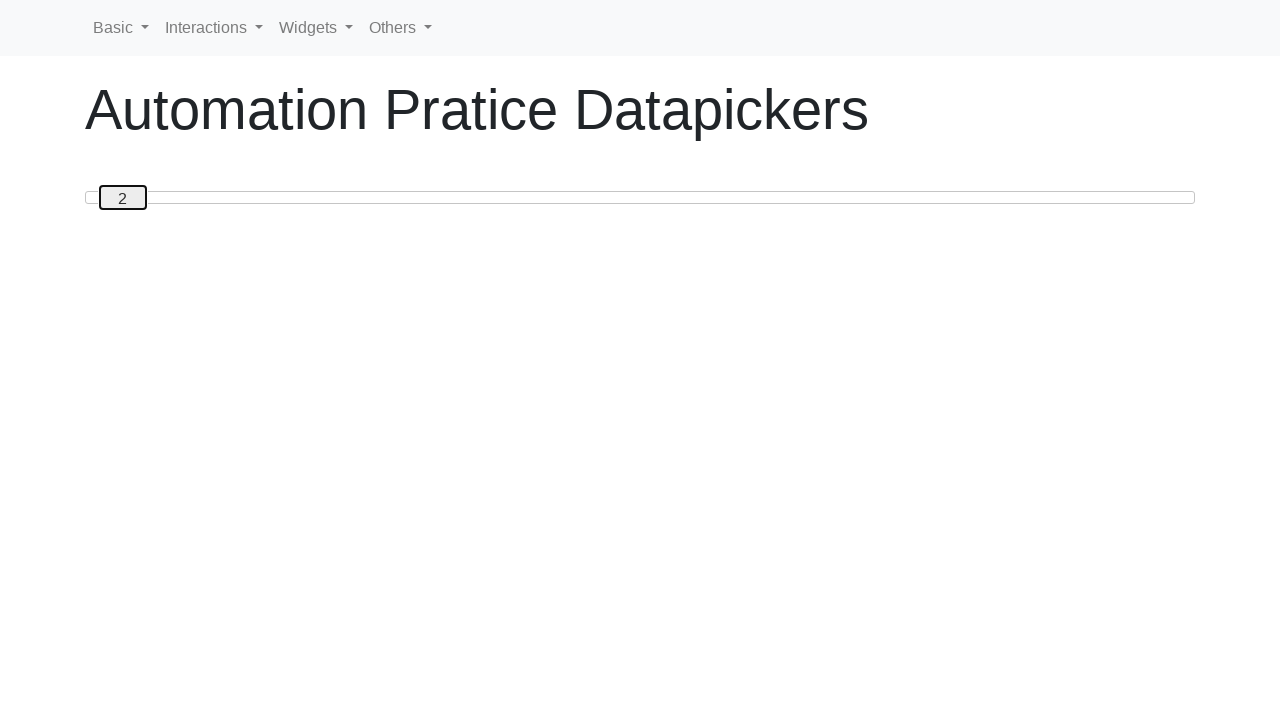

Updated current slider value: 2
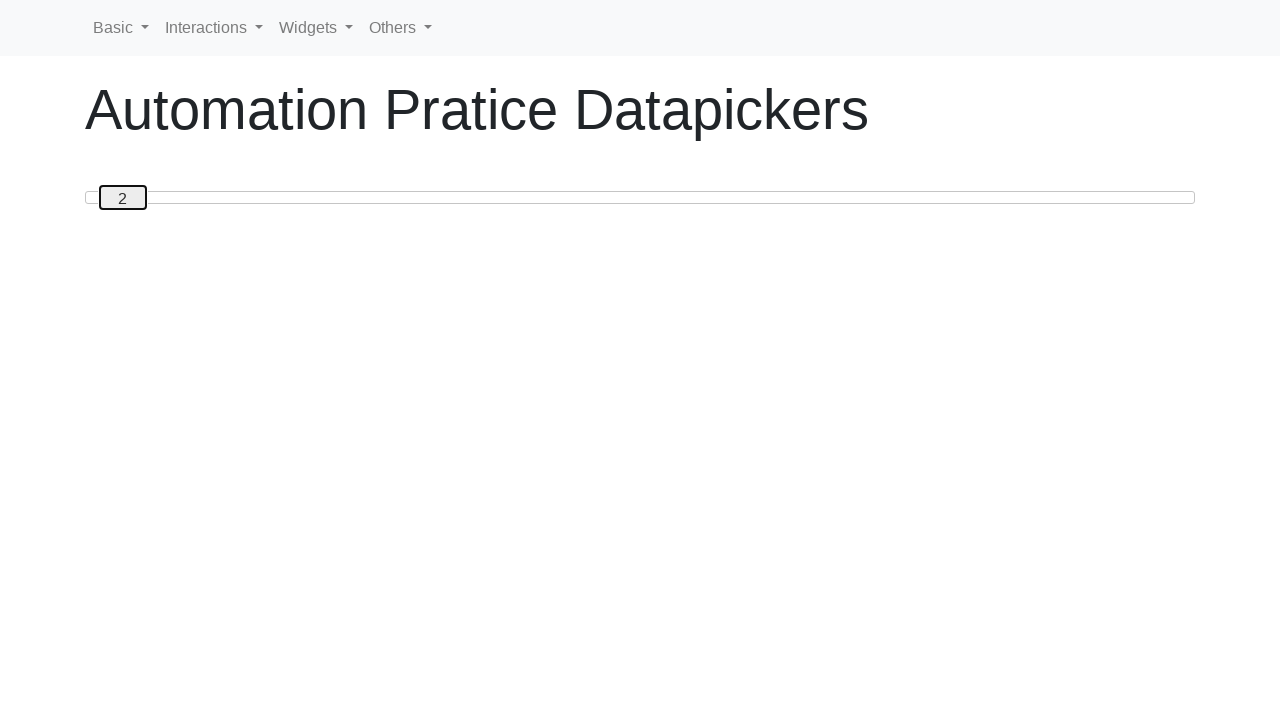

Pressed ArrowRight to move slider towards target value 50 on #custom-handle
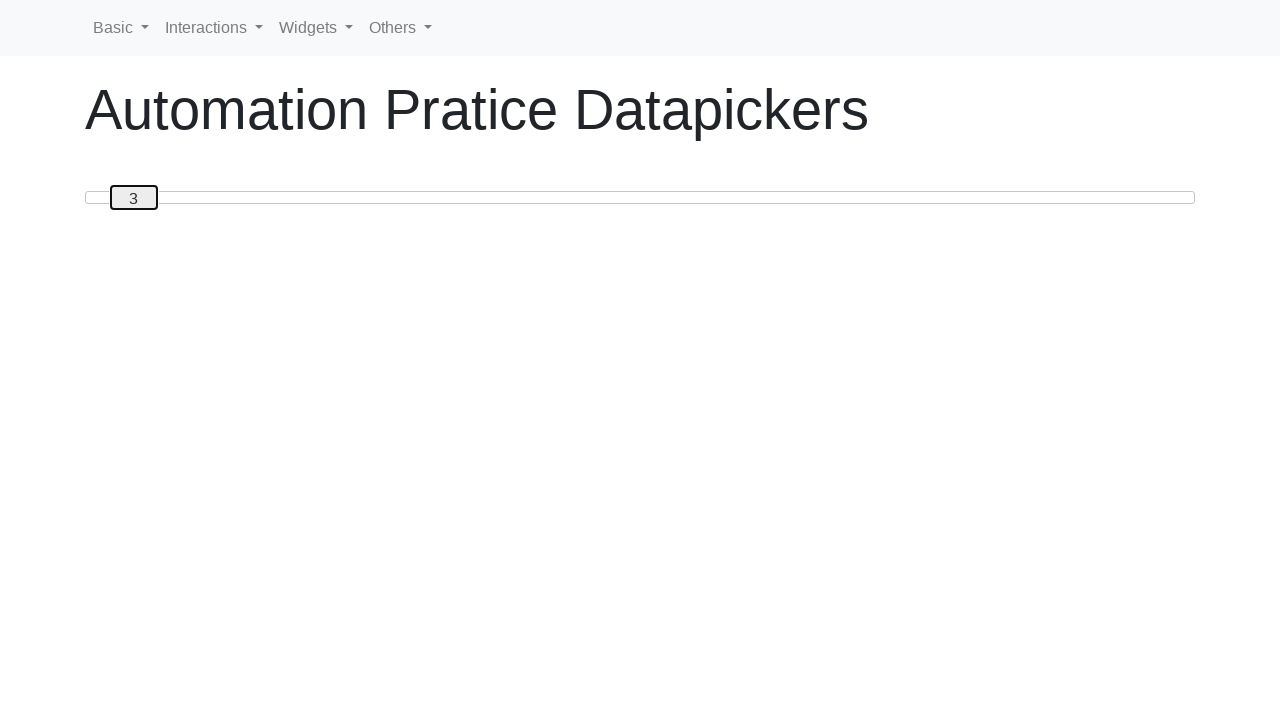

Updated current slider value: 3
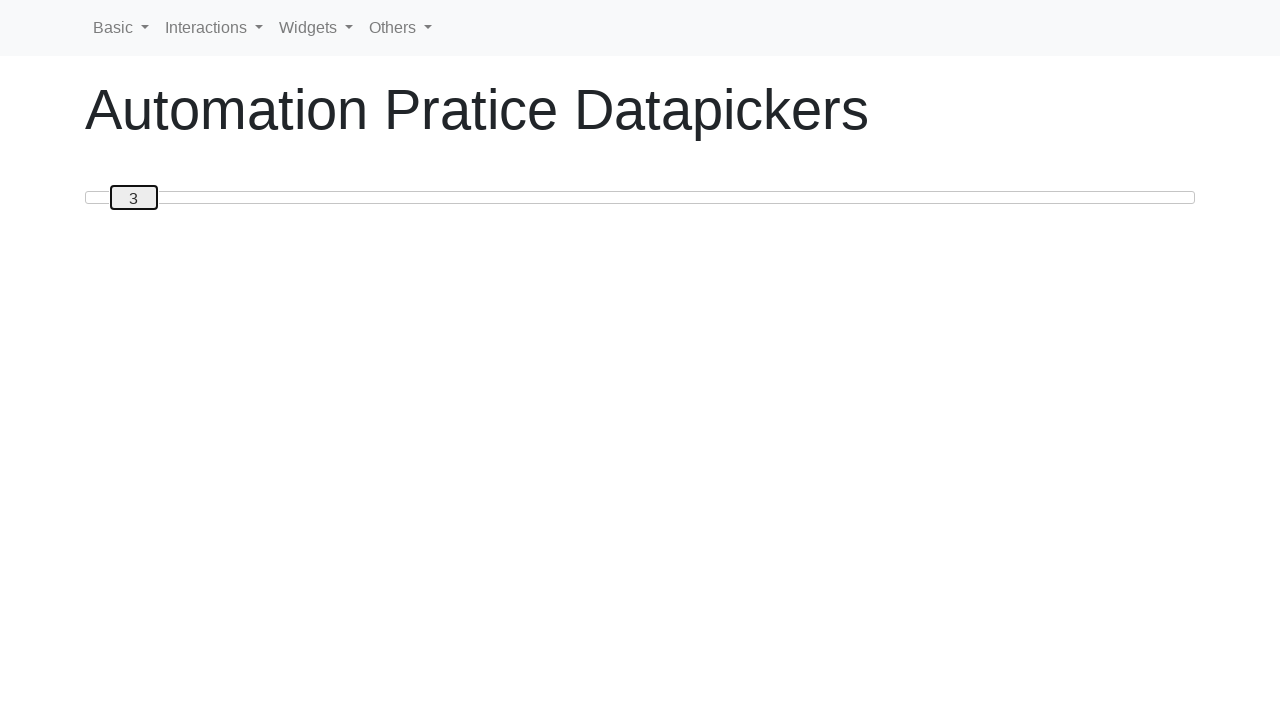

Pressed ArrowRight to move slider towards target value 50 on #custom-handle
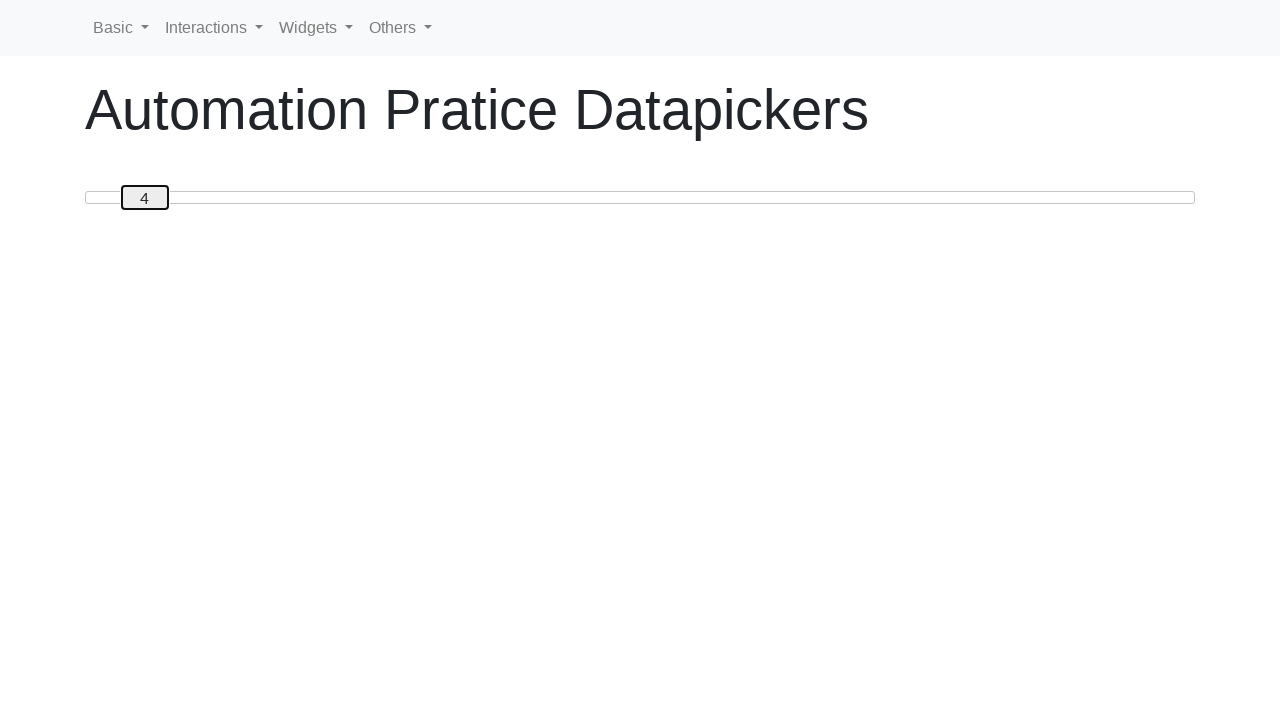

Updated current slider value: 4
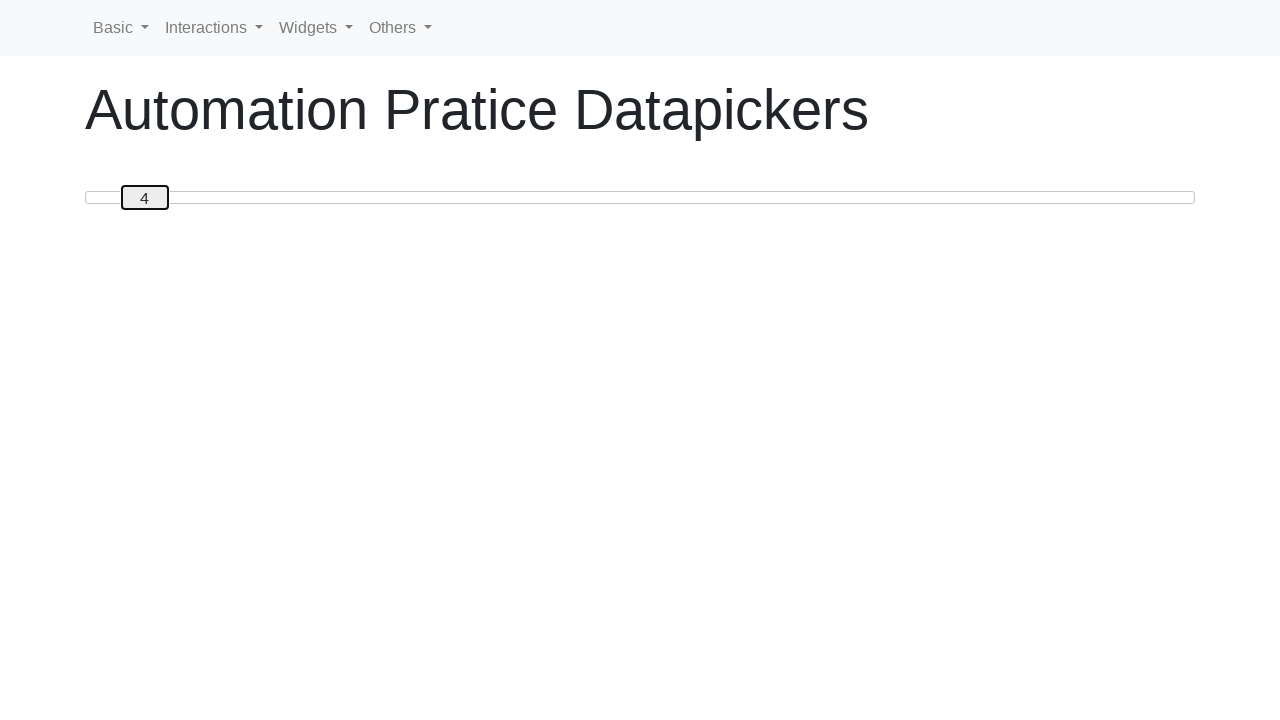

Pressed ArrowRight to move slider towards target value 50 on #custom-handle
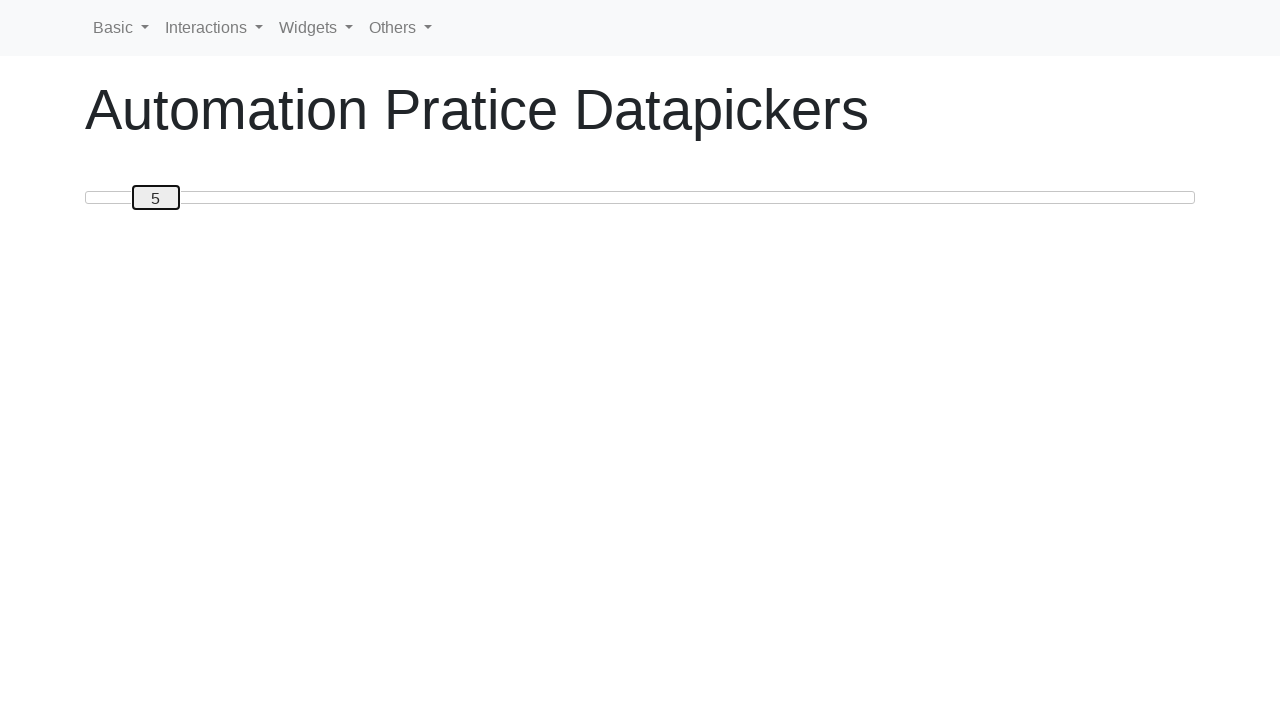

Updated current slider value: 5
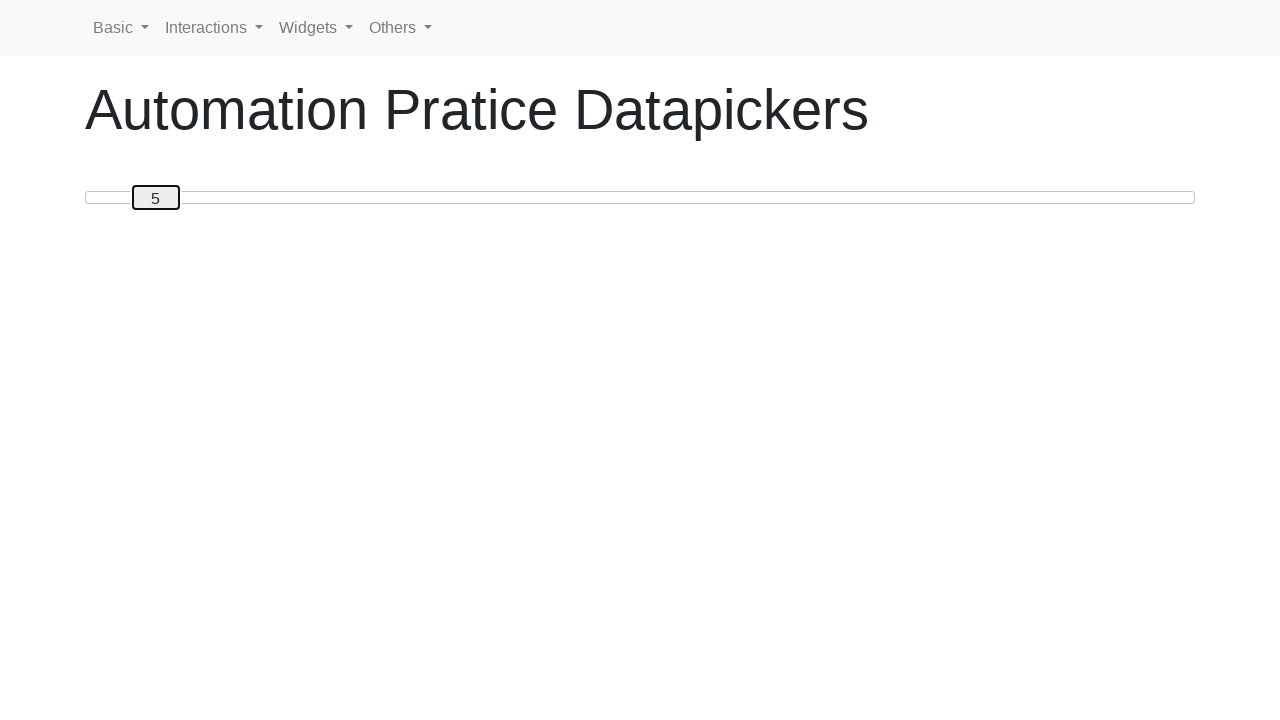

Pressed ArrowRight to move slider towards target value 50 on #custom-handle
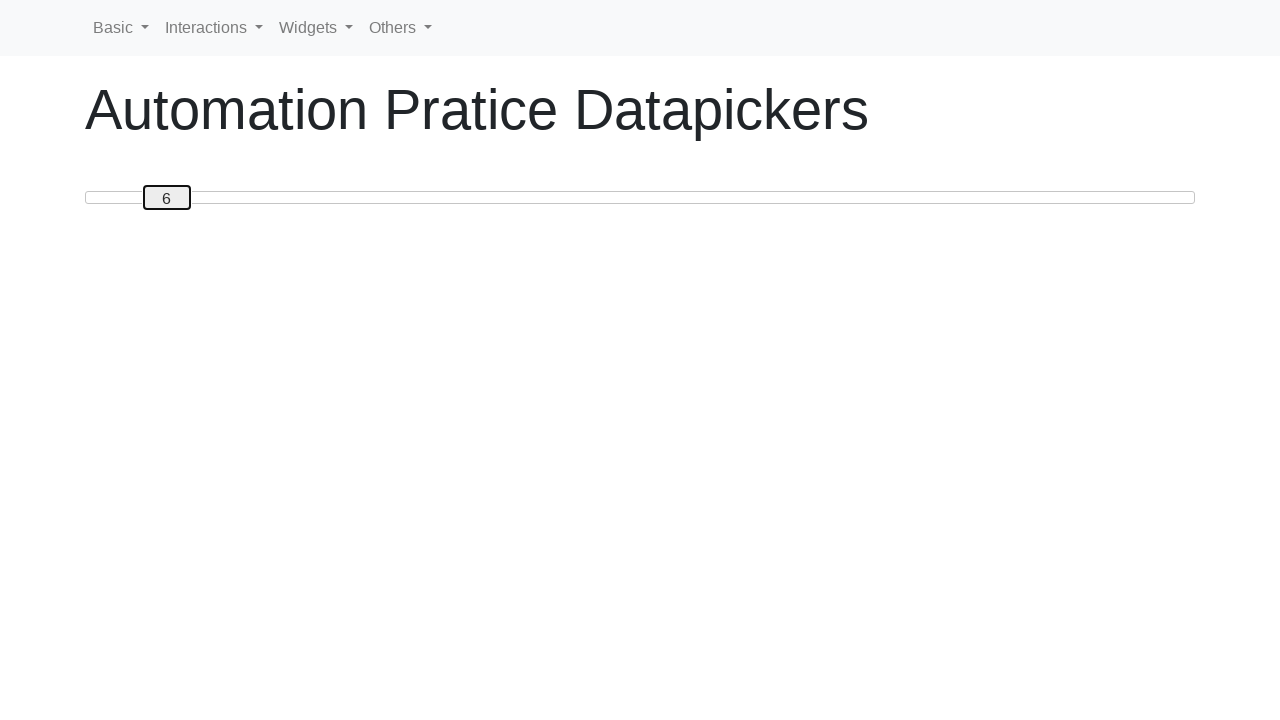

Updated current slider value: 6
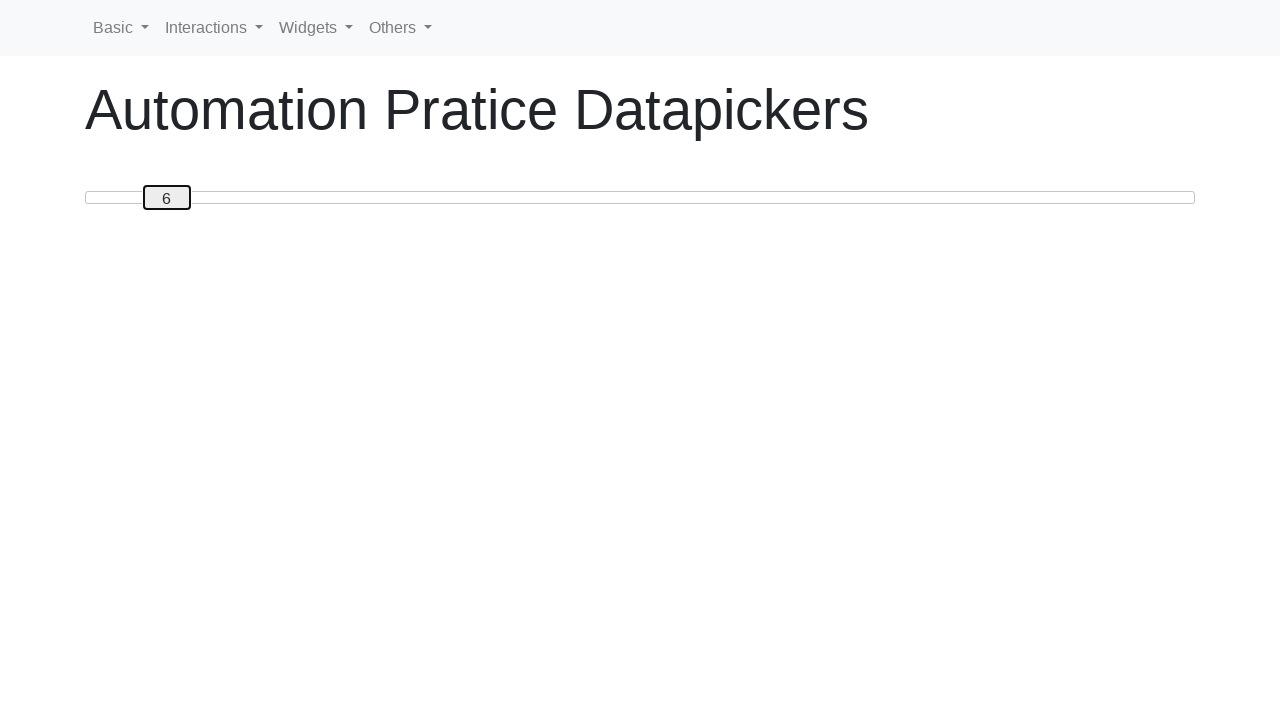

Pressed ArrowRight to move slider towards target value 50 on #custom-handle
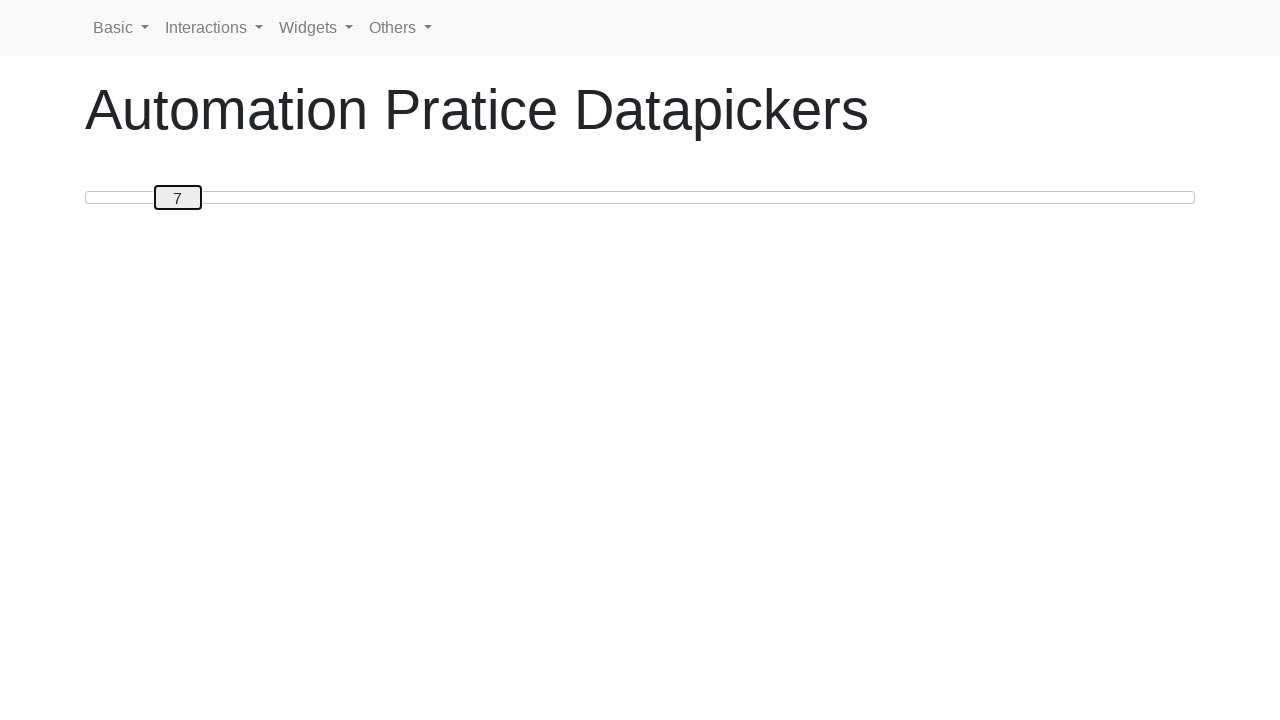

Updated current slider value: 7
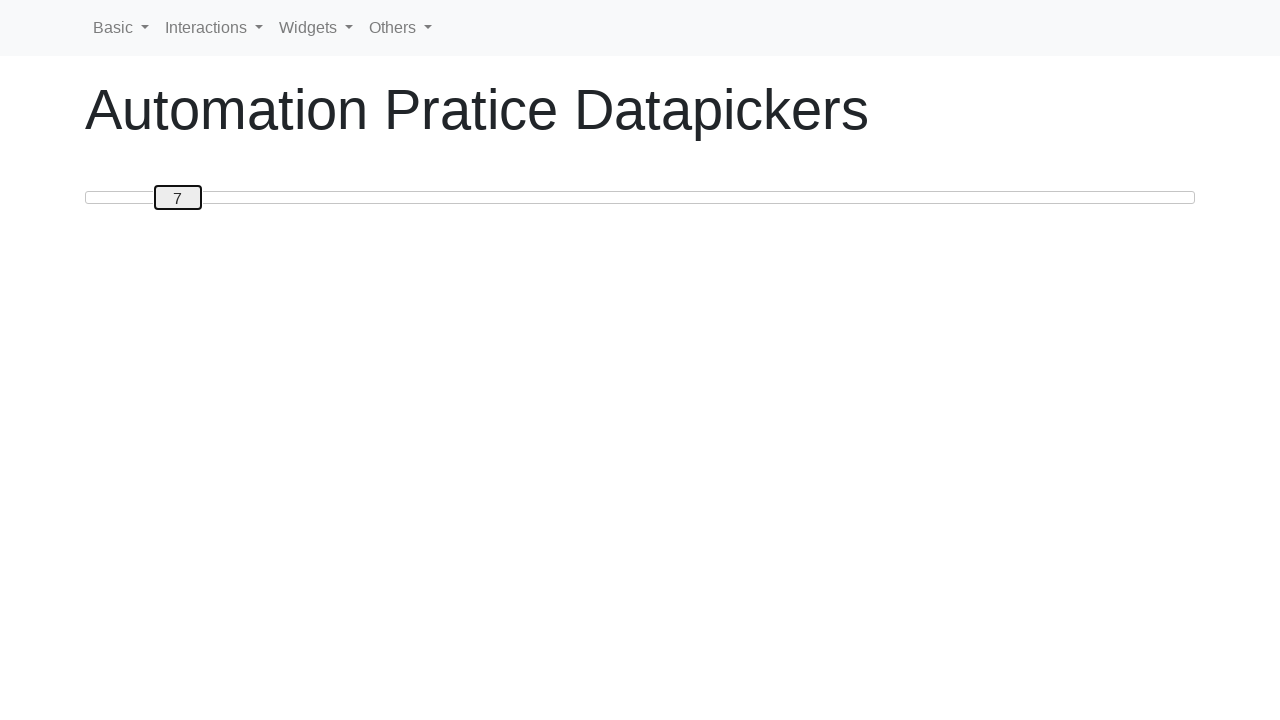

Pressed ArrowRight to move slider towards target value 50 on #custom-handle
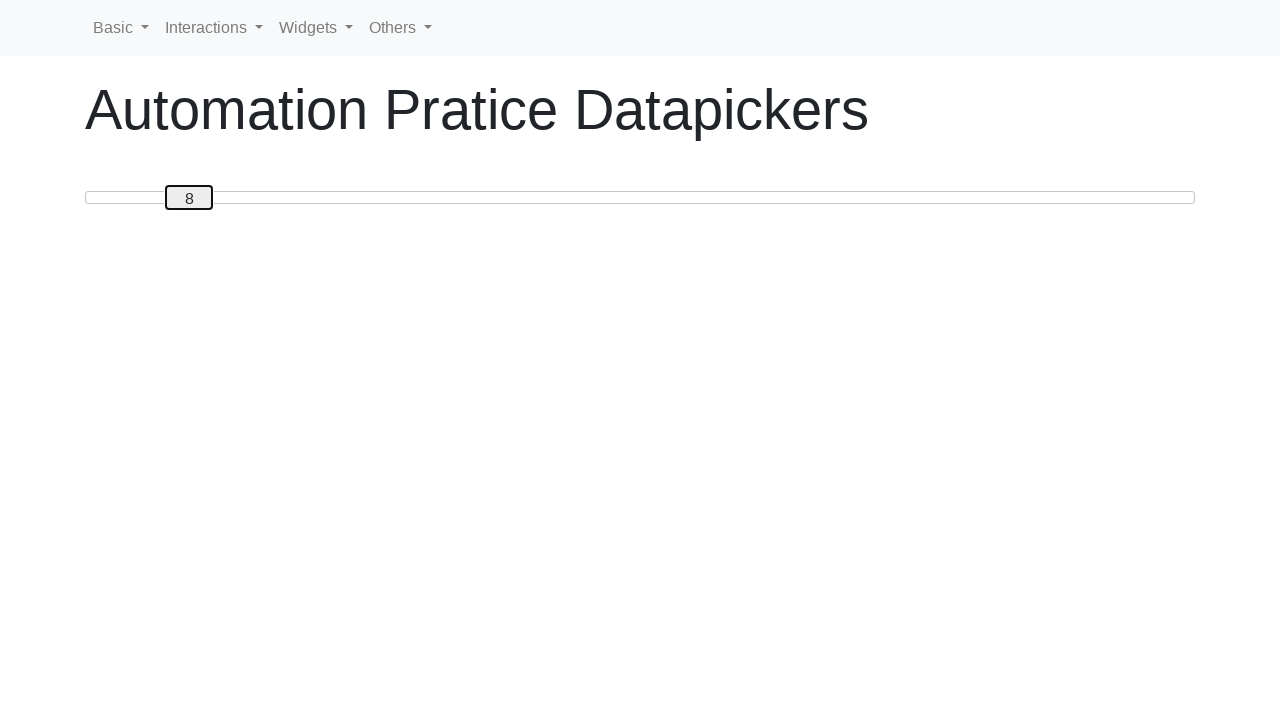

Updated current slider value: 8
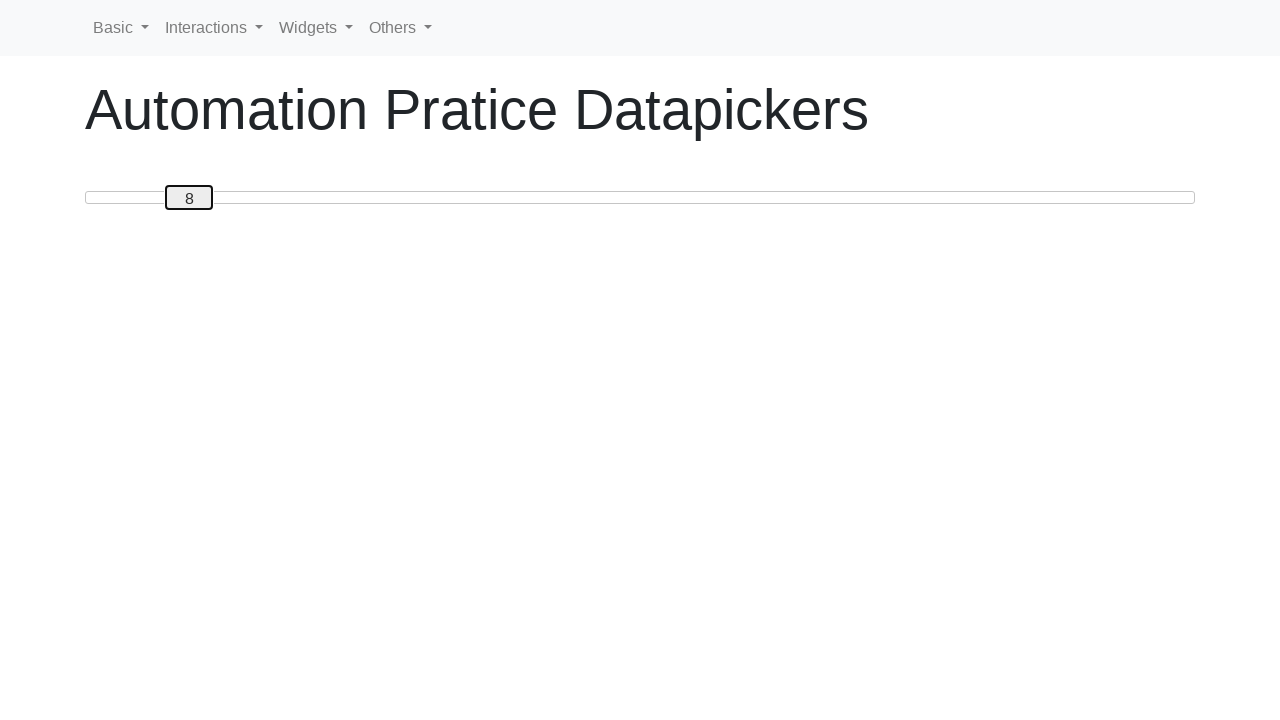

Pressed ArrowRight to move slider towards target value 50 on #custom-handle
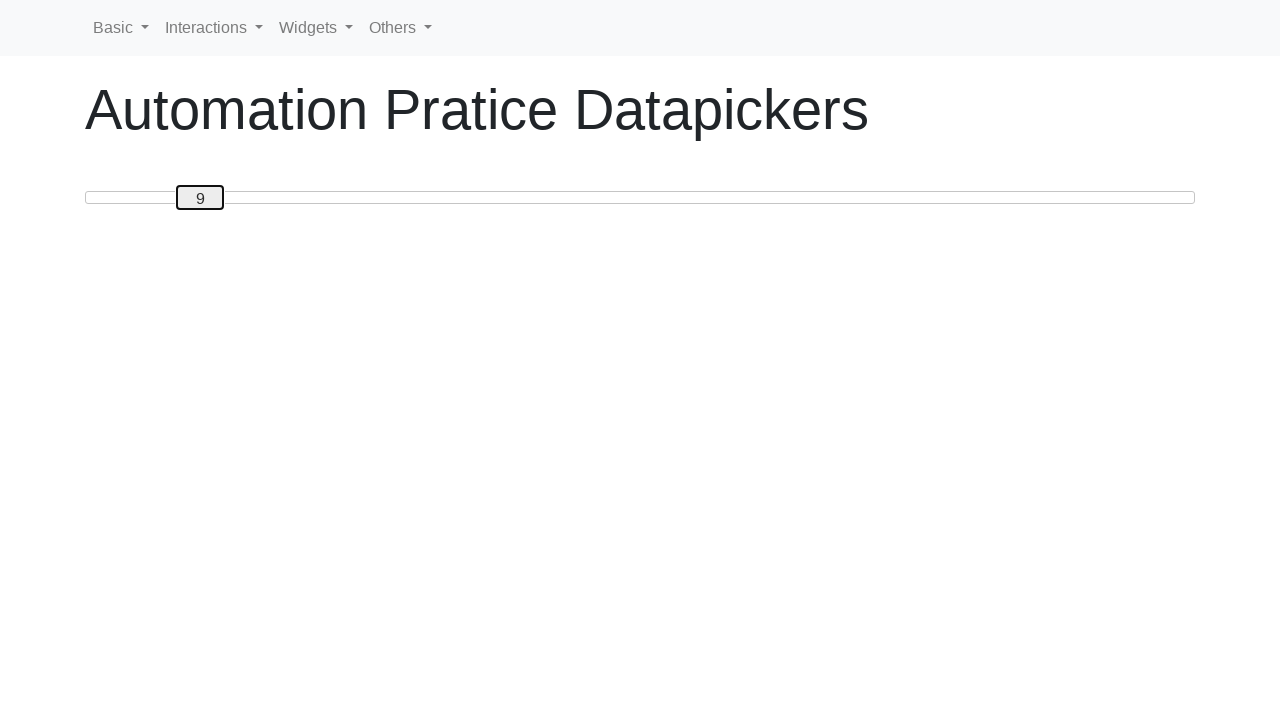

Updated current slider value: 9
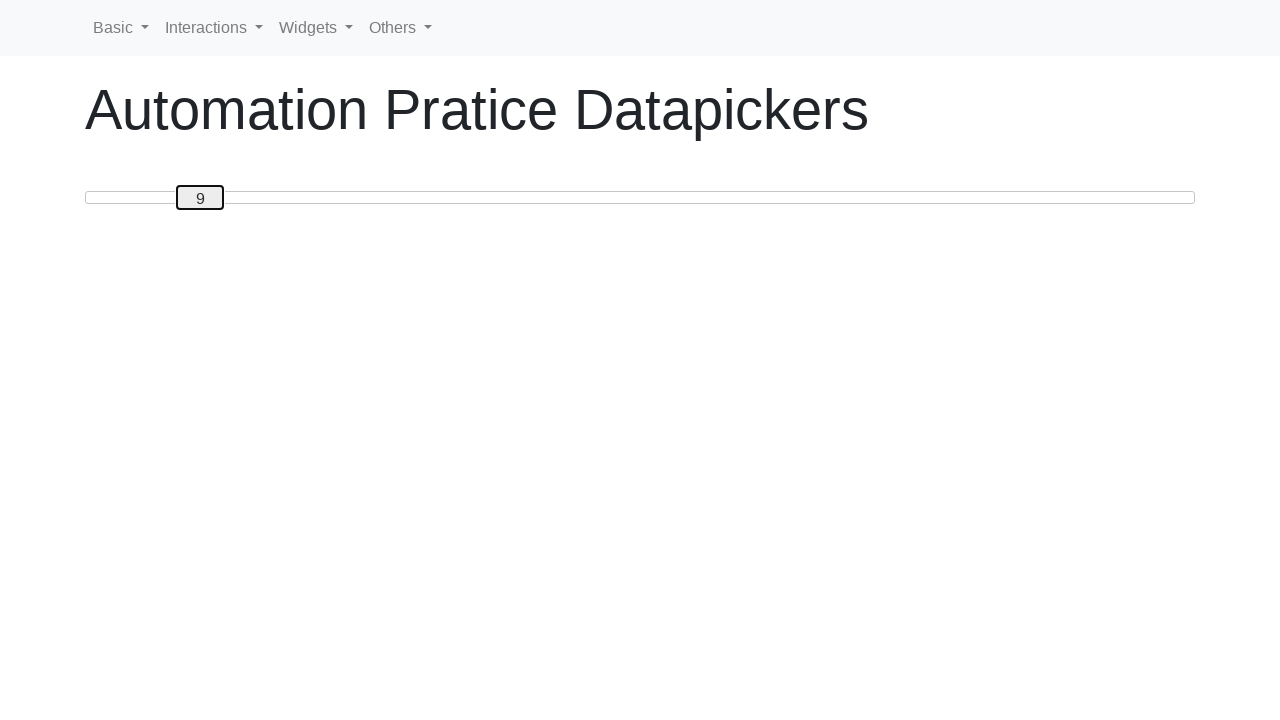

Pressed ArrowRight to move slider towards target value 50 on #custom-handle
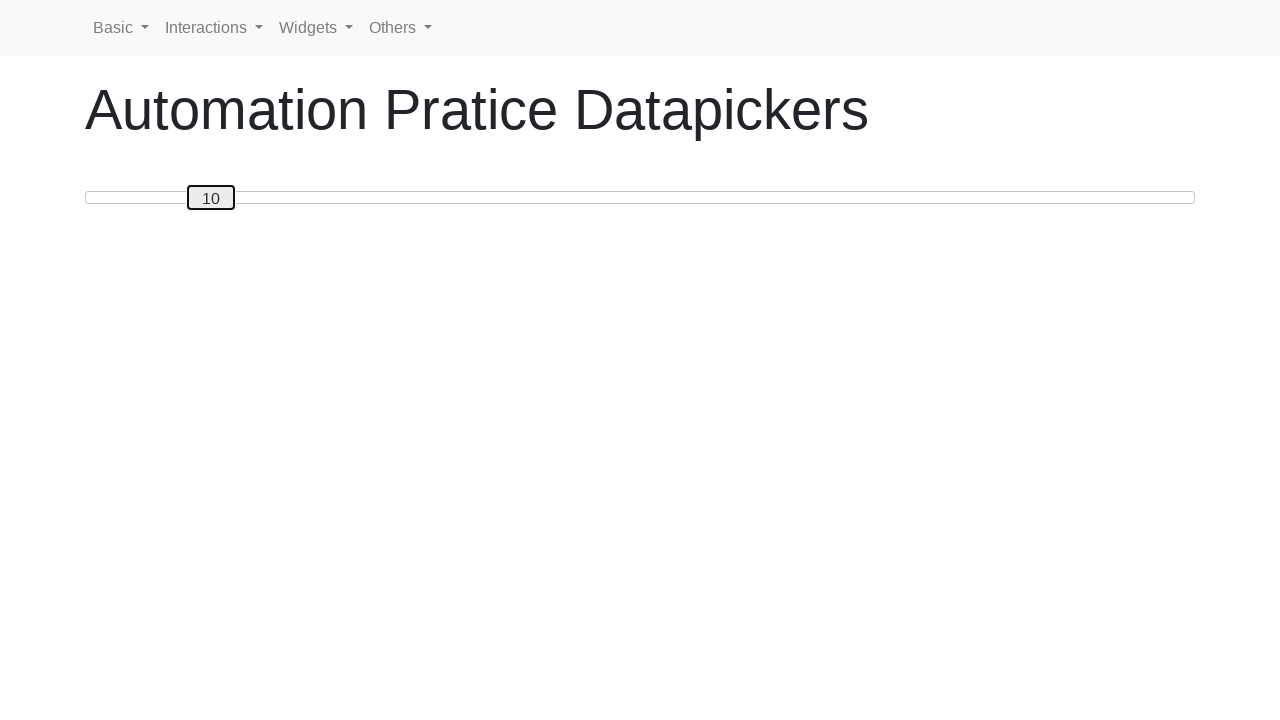

Updated current slider value: 10
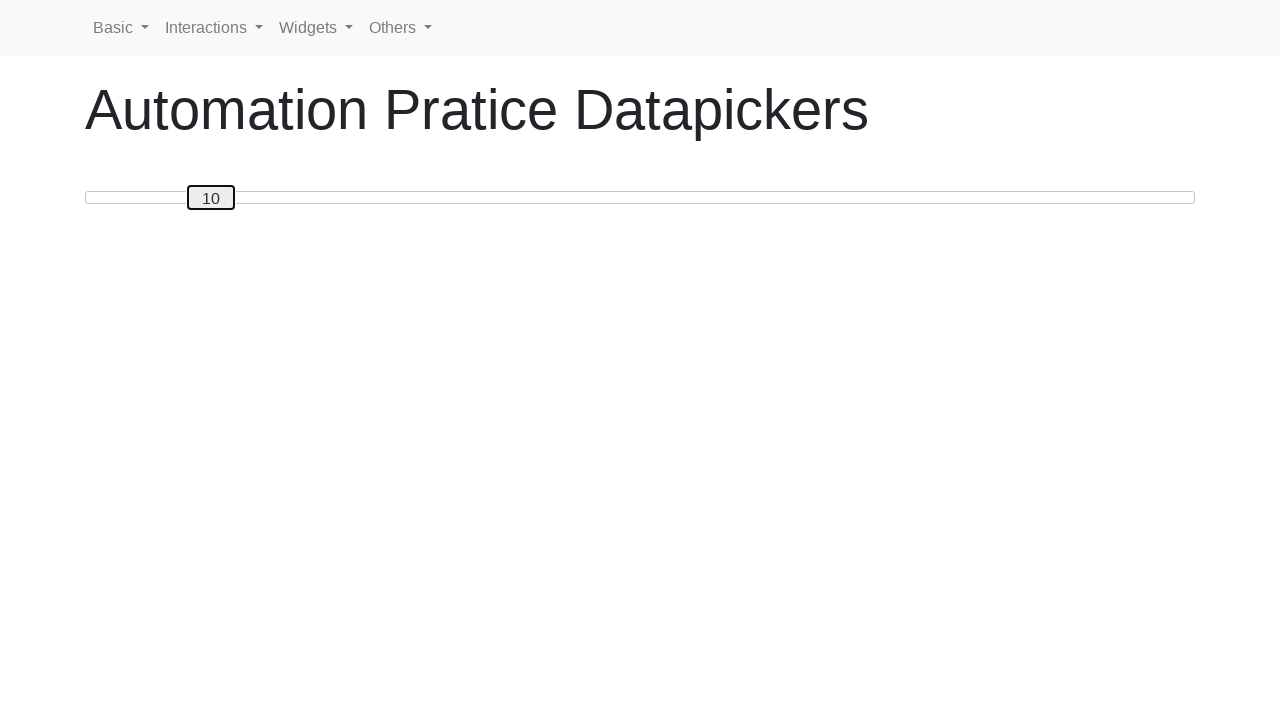

Pressed ArrowRight to move slider towards target value 50 on #custom-handle
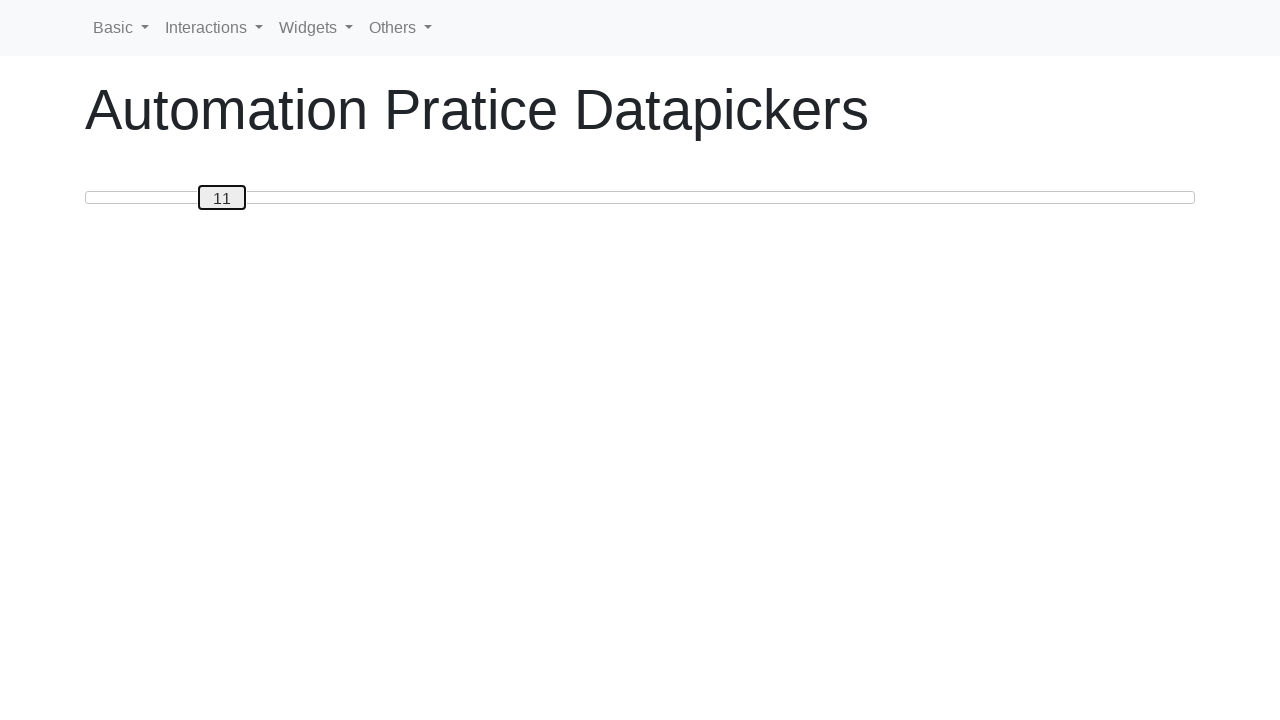

Updated current slider value: 11
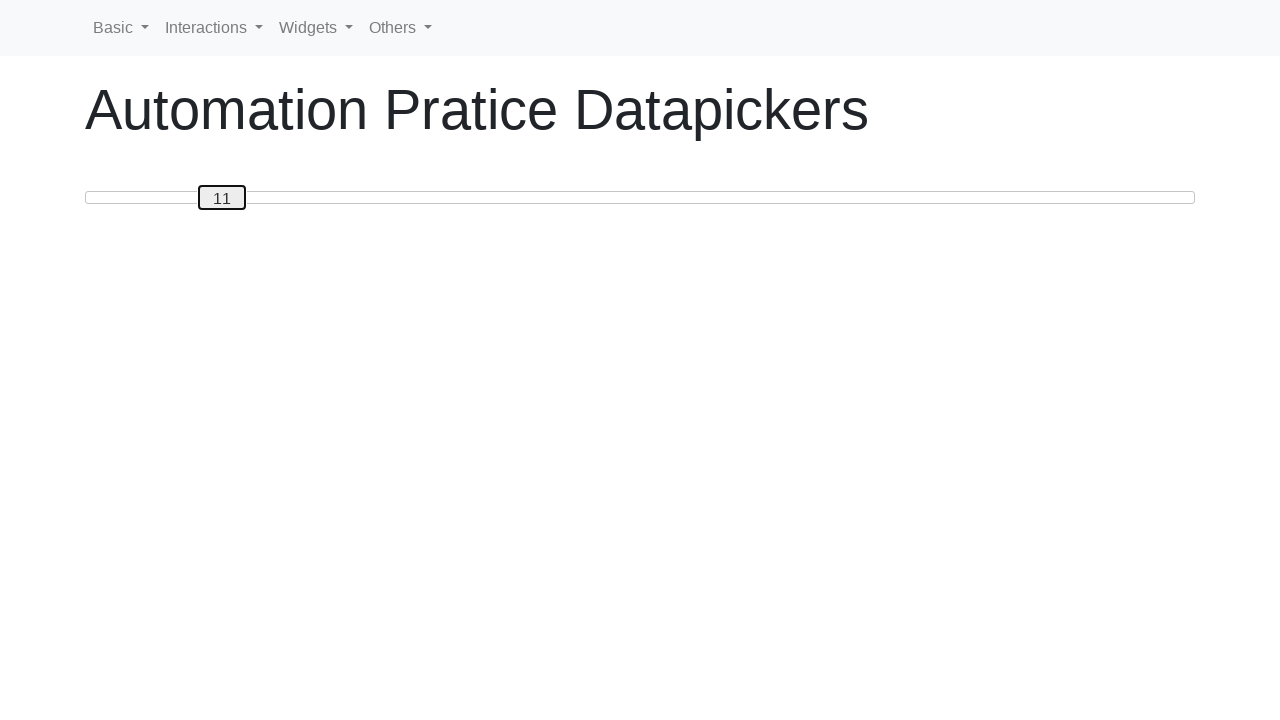

Pressed ArrowRight to move slider towards target value 50 on #custom-handle
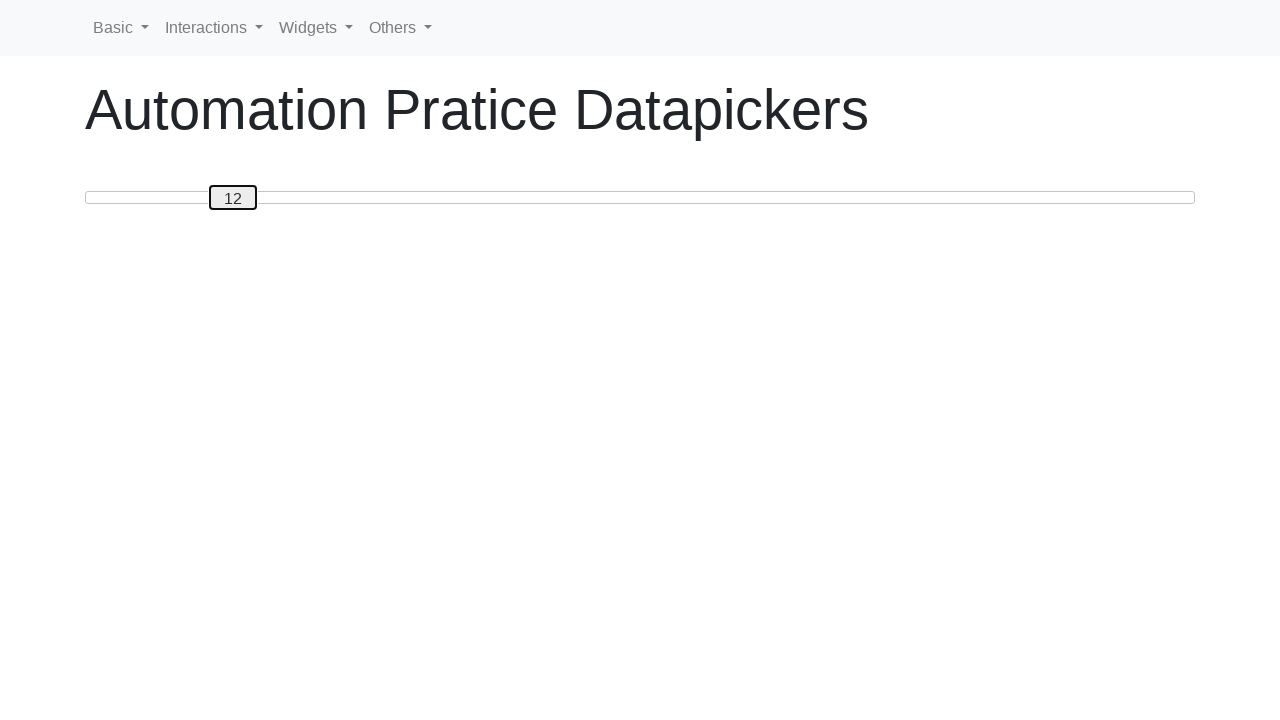

Updated current slider value: 12
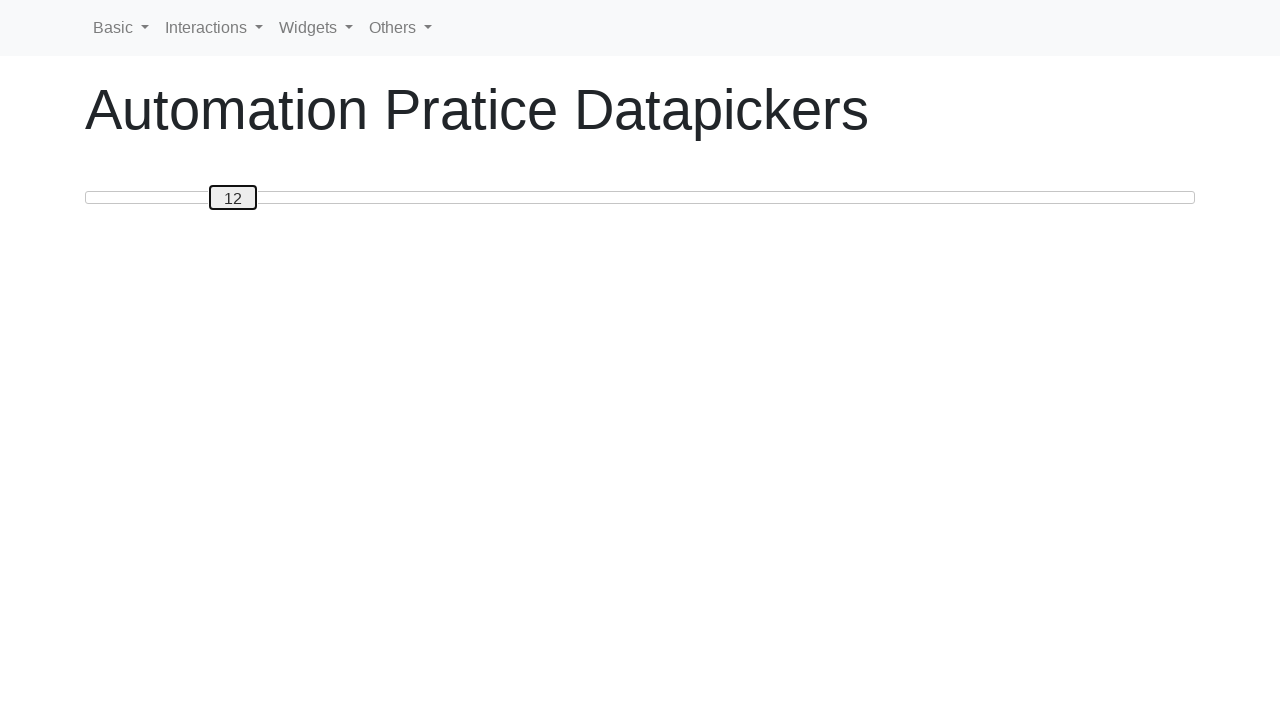

Pressed ArrowRight to move slider towards target value 50 on #custom-handle
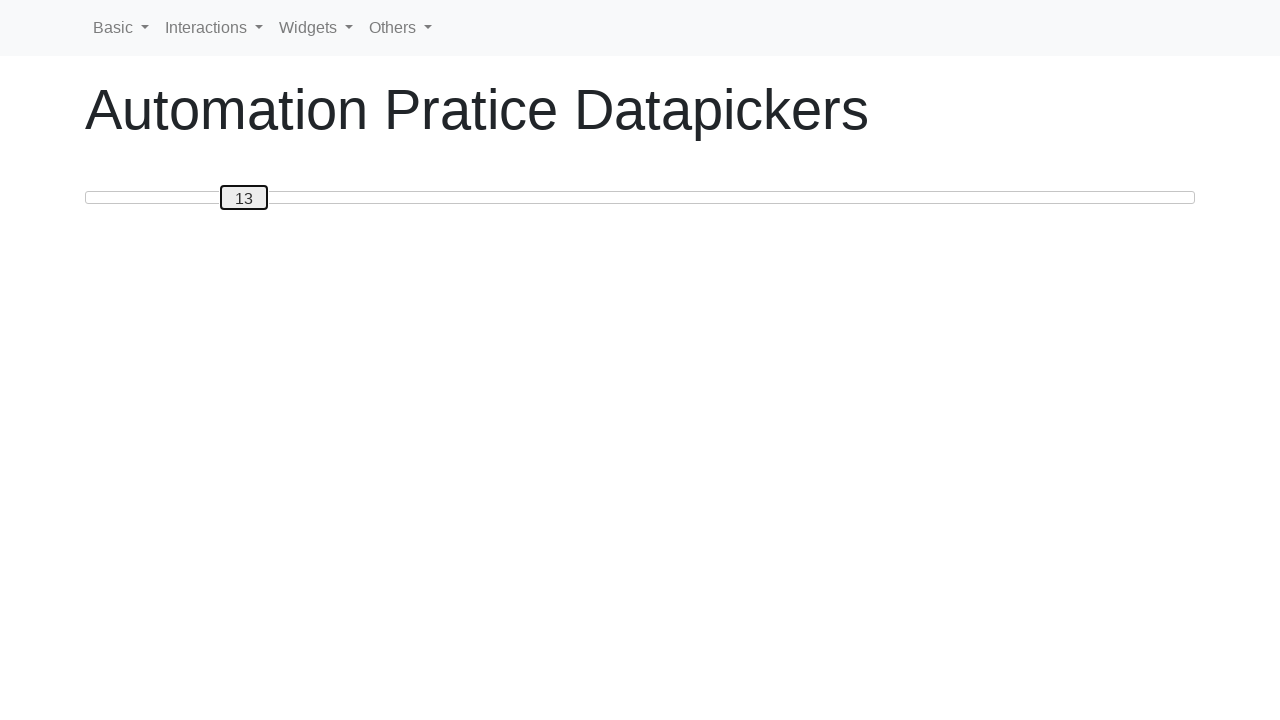

Updated current slider value: 13
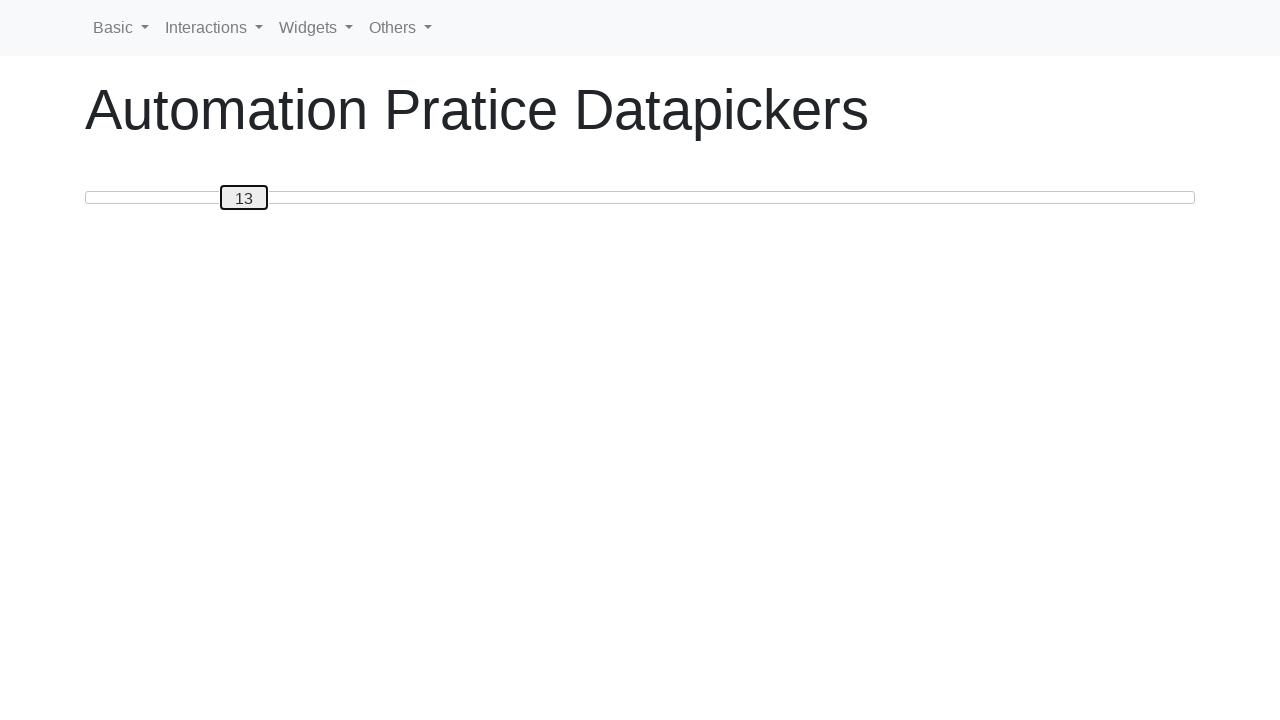

Pressed ArrowRight to move slider towards target value 50 on #custom-handle
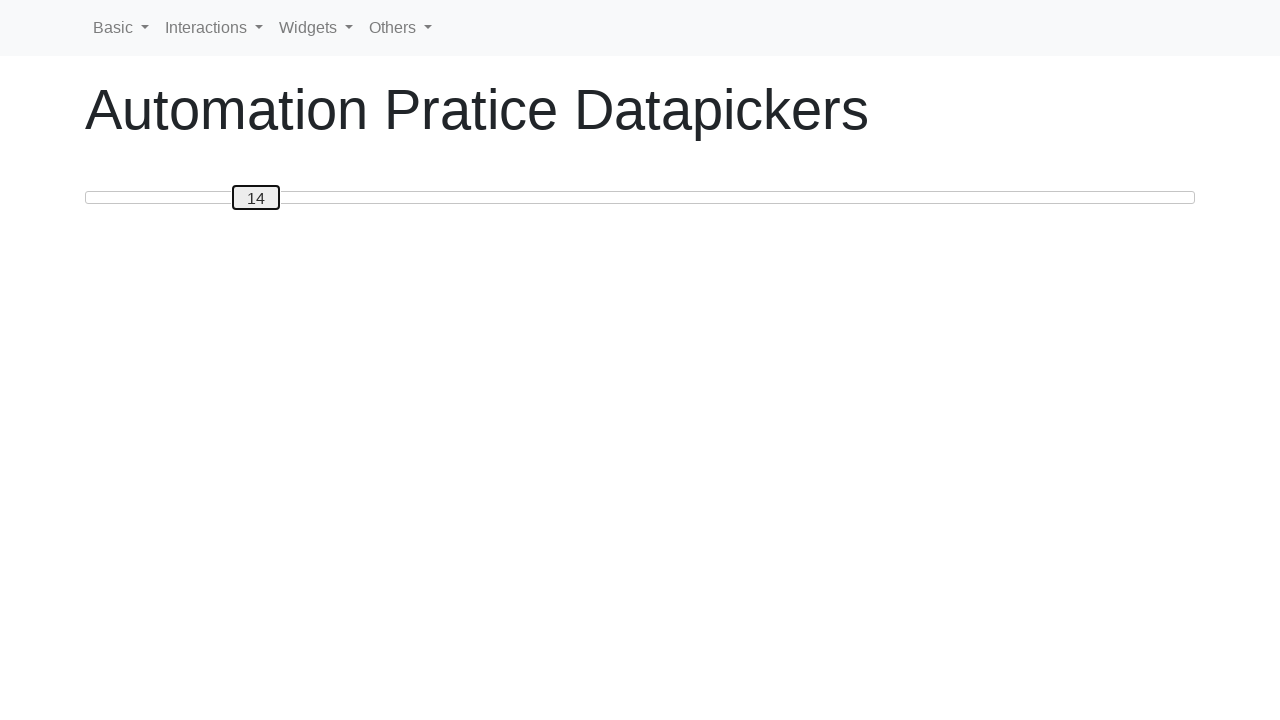

Updated current slider value: 14
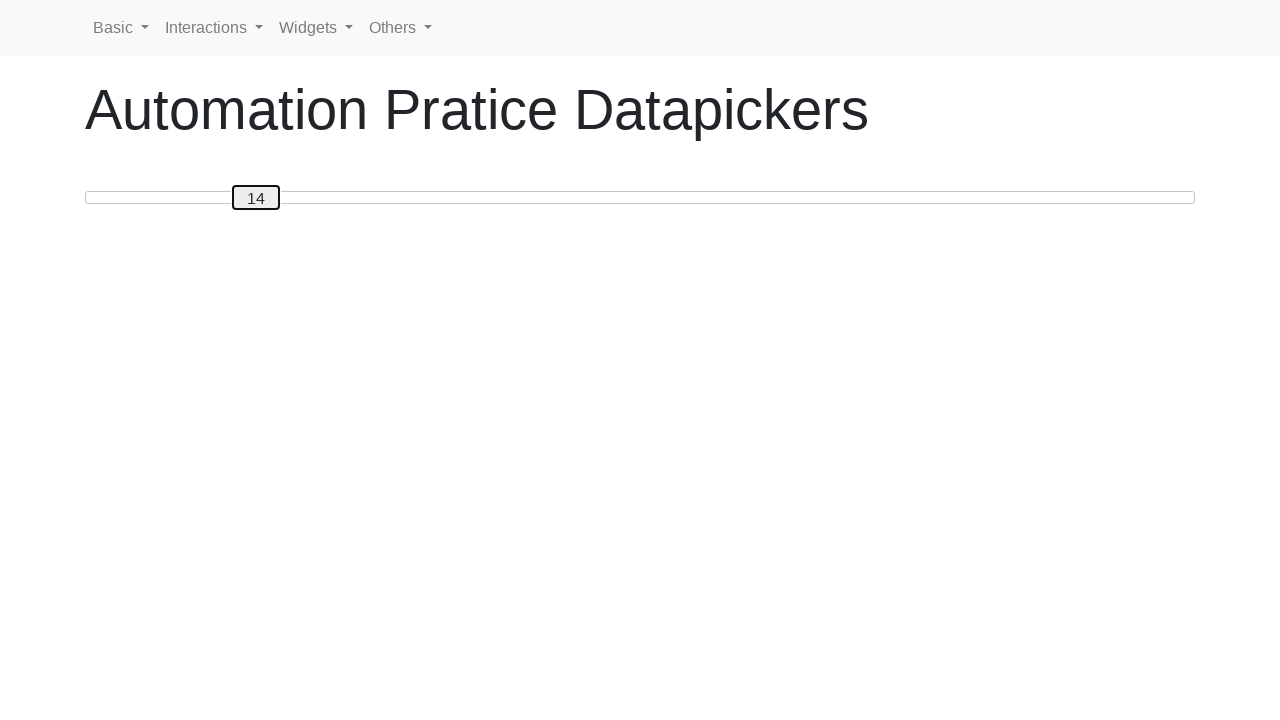

Pressed ArrowRight to move slider towards target value 50 on #custom-handle
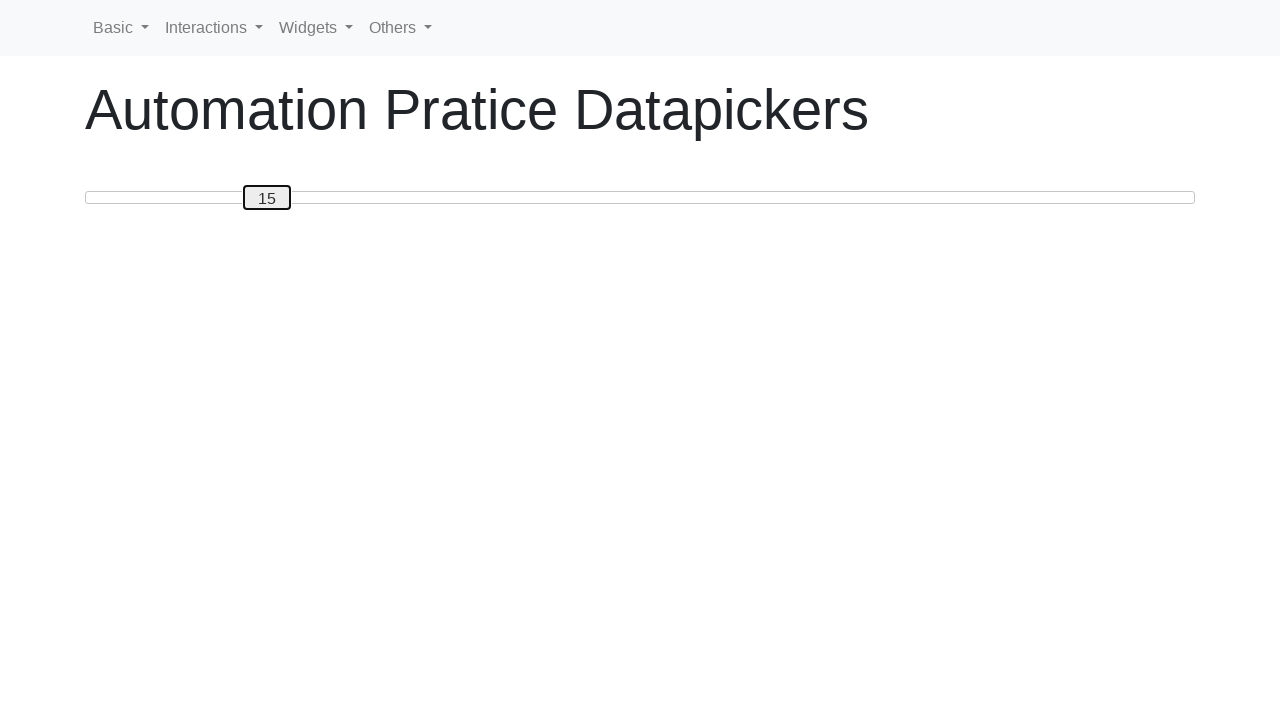

Updated current slider value: 15
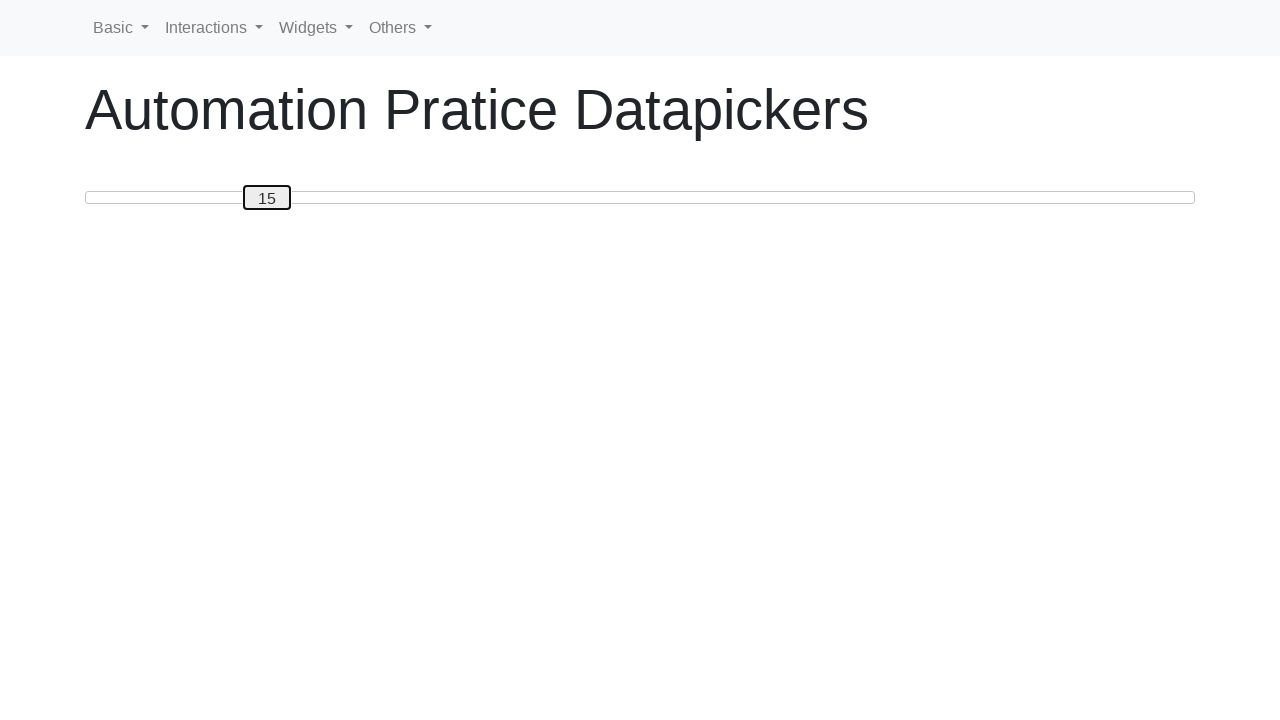

Pressed ArrowRight to move slider towards target value 50 on #custom-handle
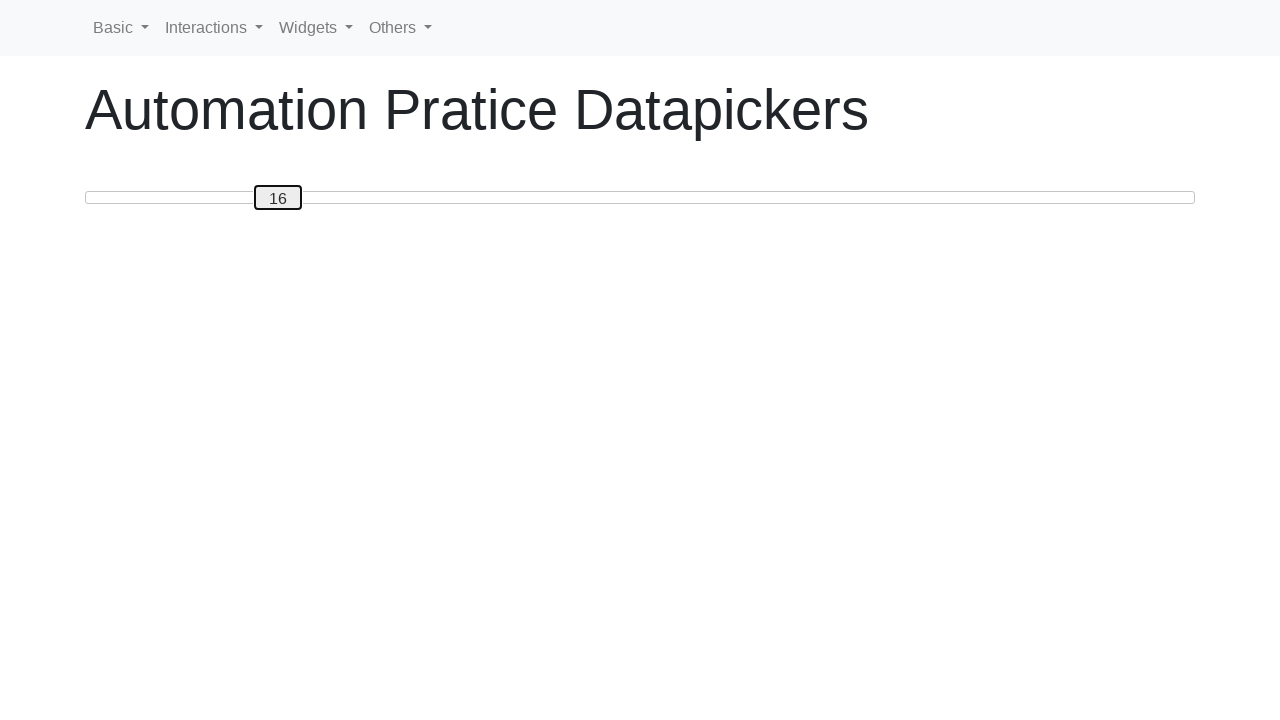

Updated current slider value: 16
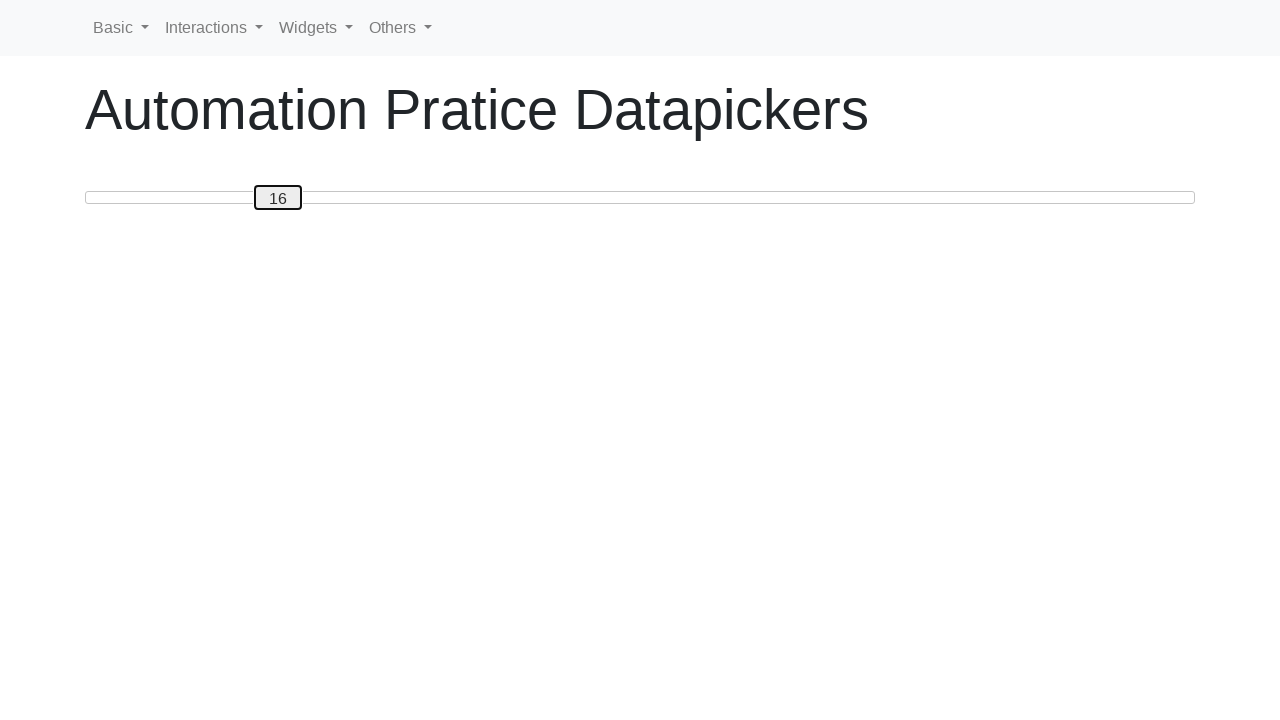

Pressed ArrowRight to move slider towards target value 50 on #custom-handle
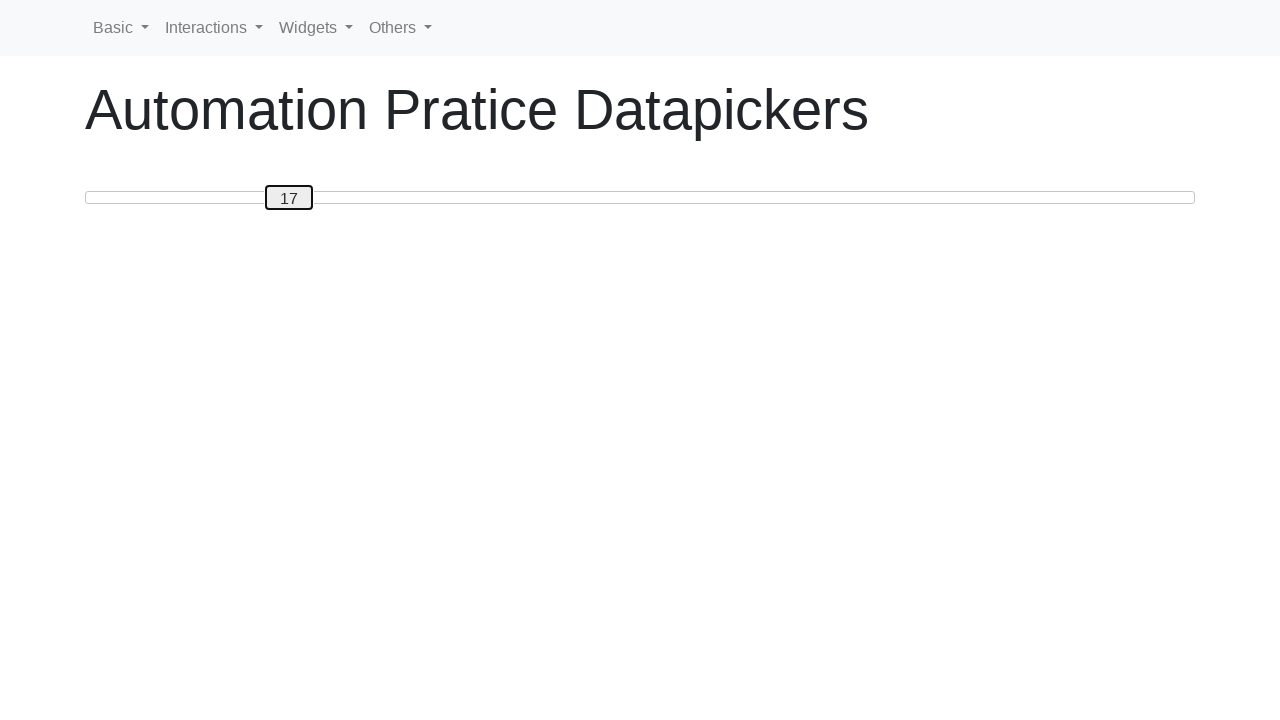

Updated current slider value: 17
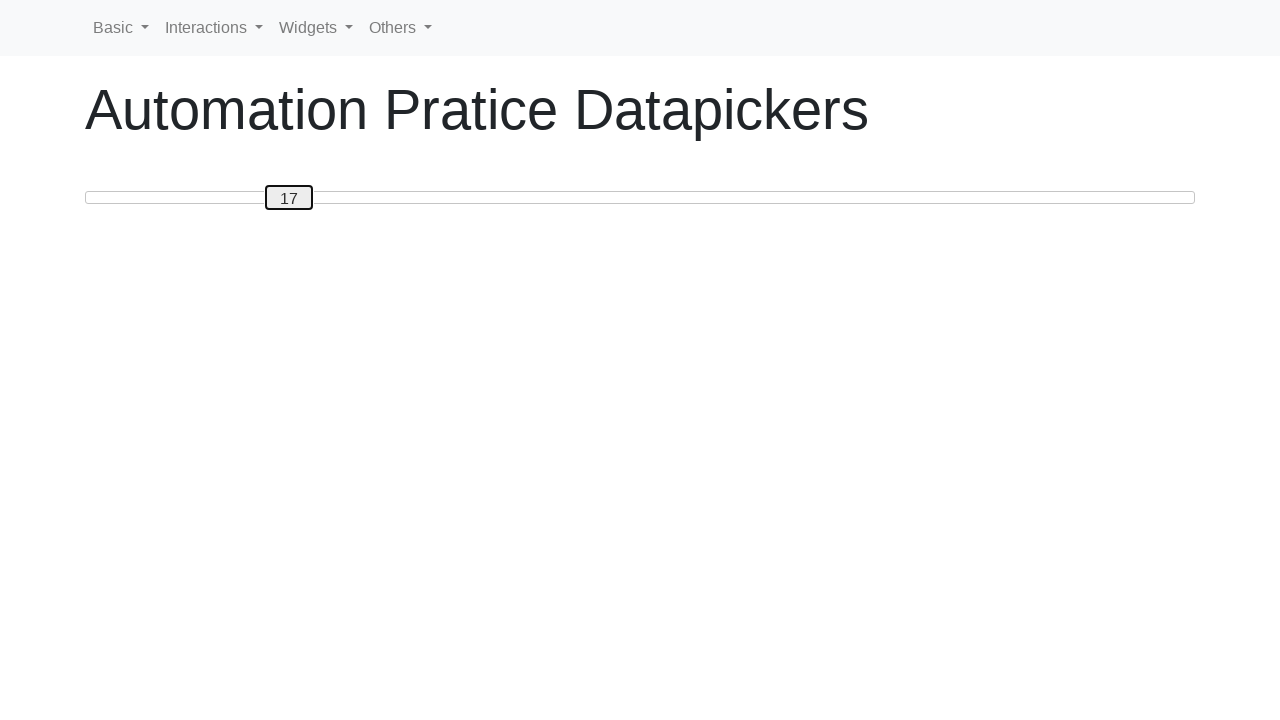

Pressed ArrowRight to move slider towards target value 50 on #custom-handle
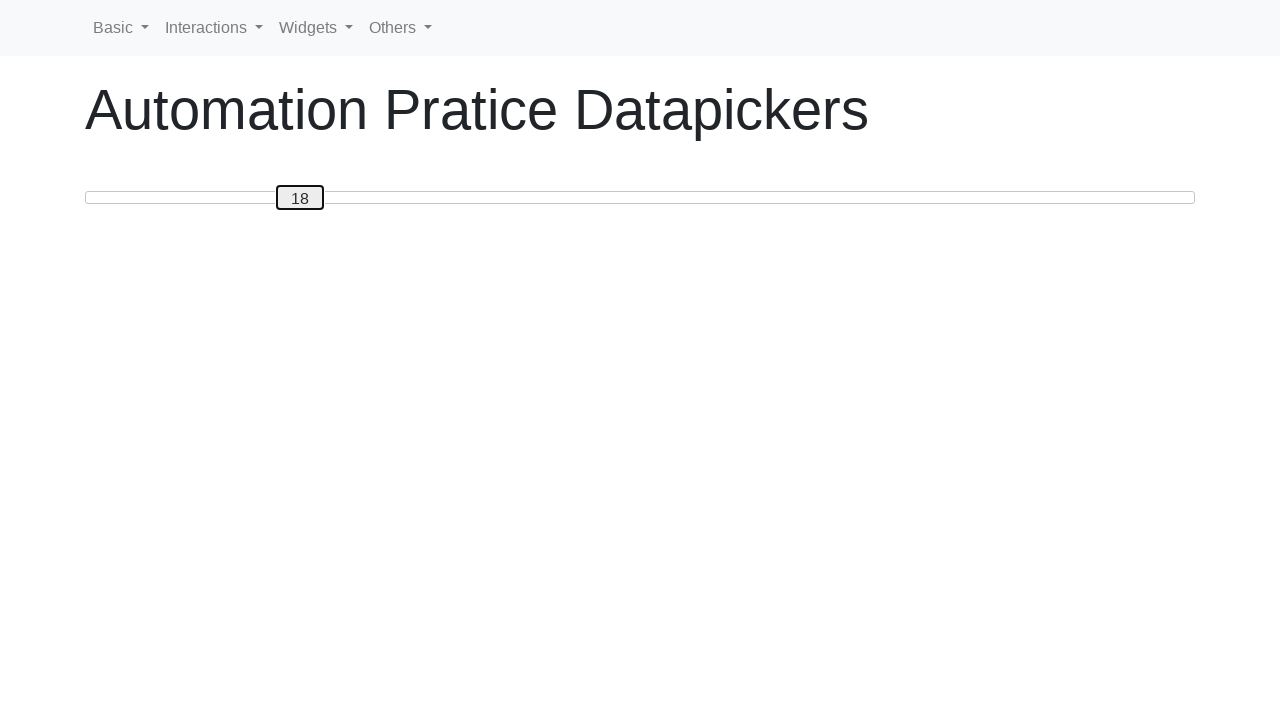

Updated current slider value: 18
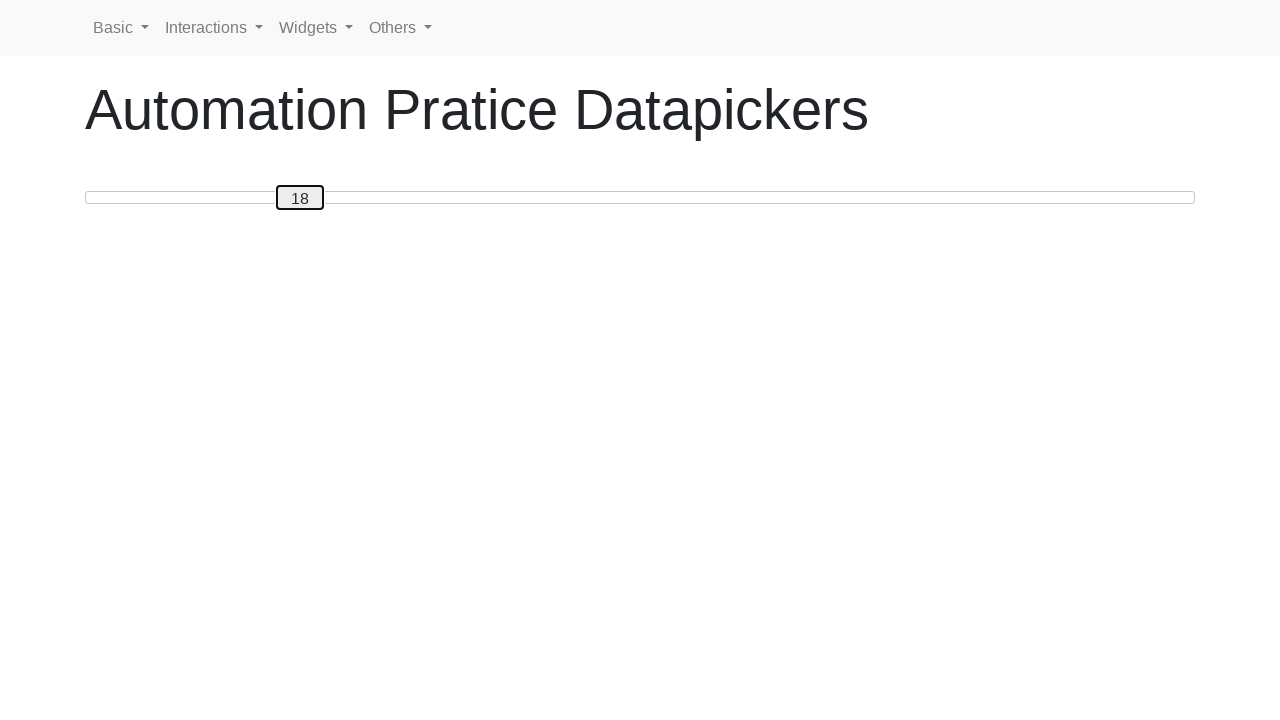

Pressed ArrowRight to move slider towards target value 50 on #custom-handle
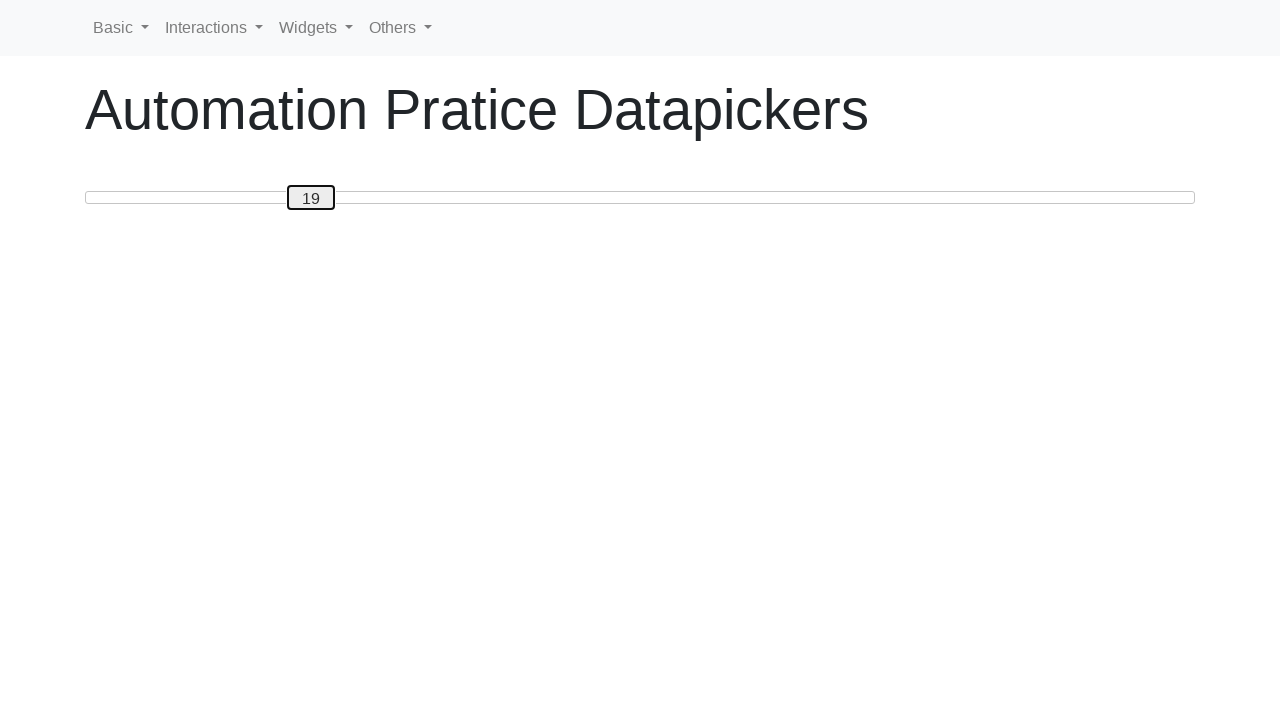

Updated current slider value: 19
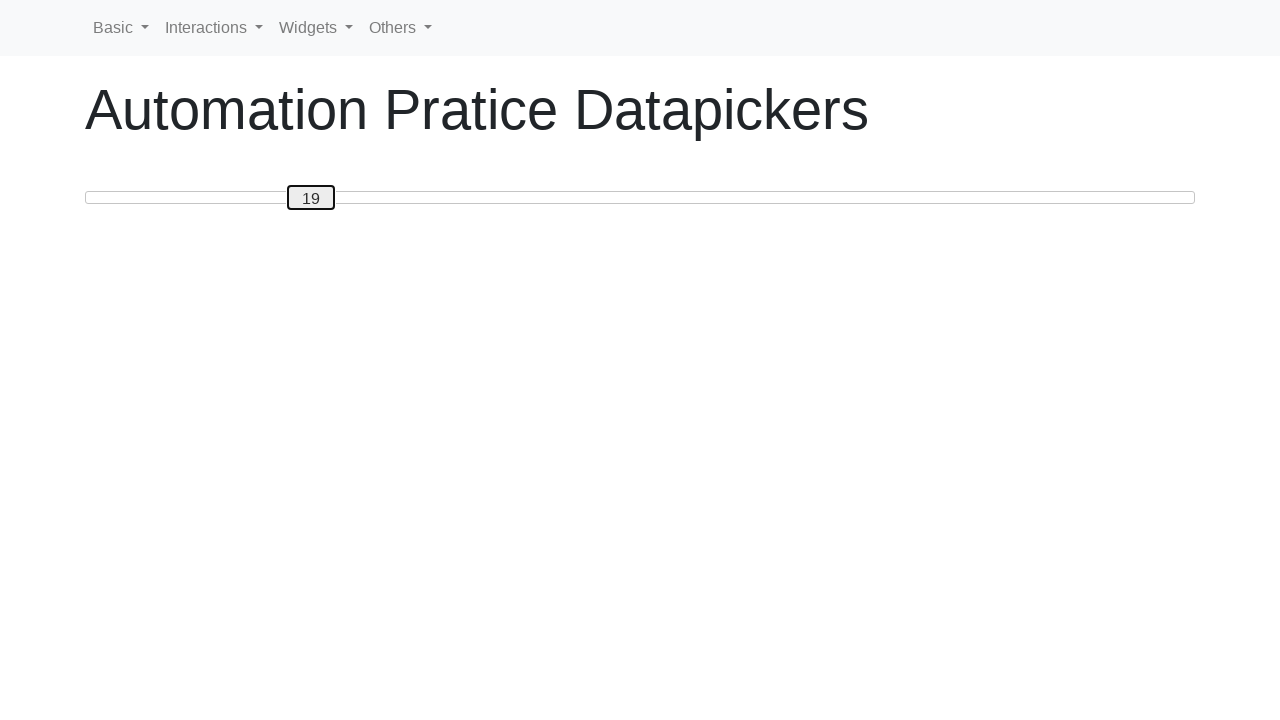

Pressed ArrowRight to move slider towards target value 50 on #custom-handle
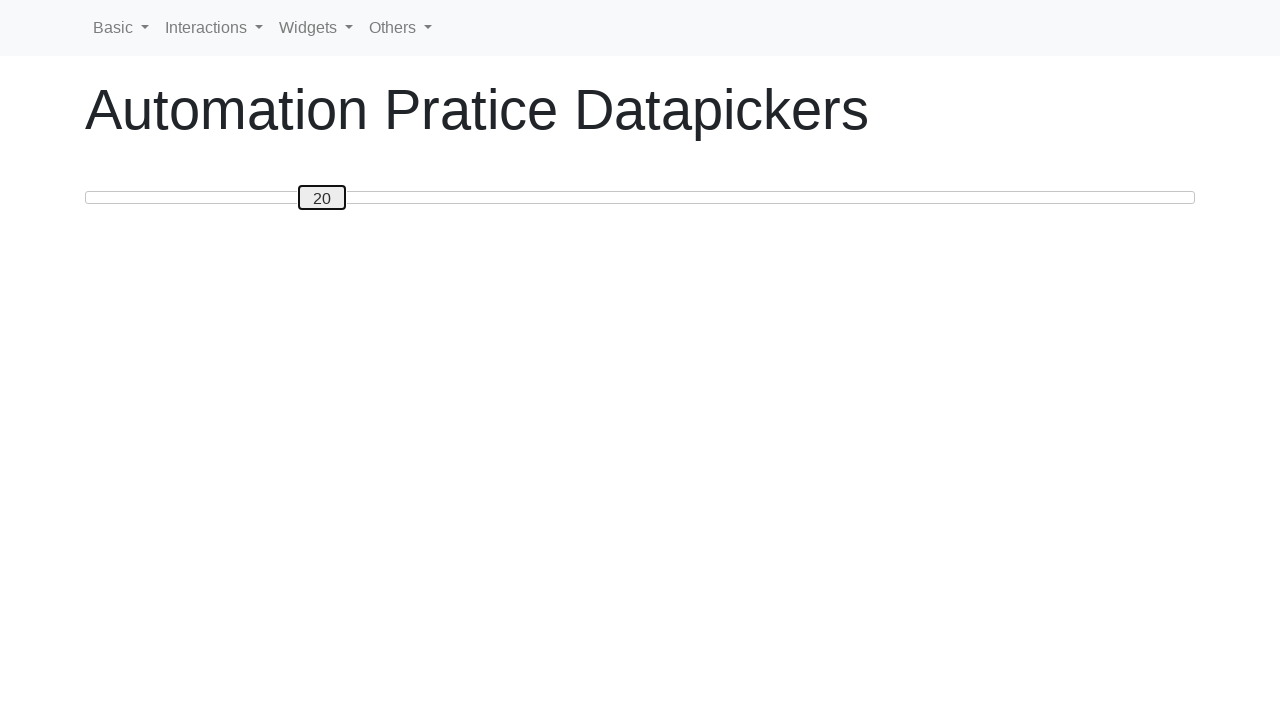

Updated current slider value: 20
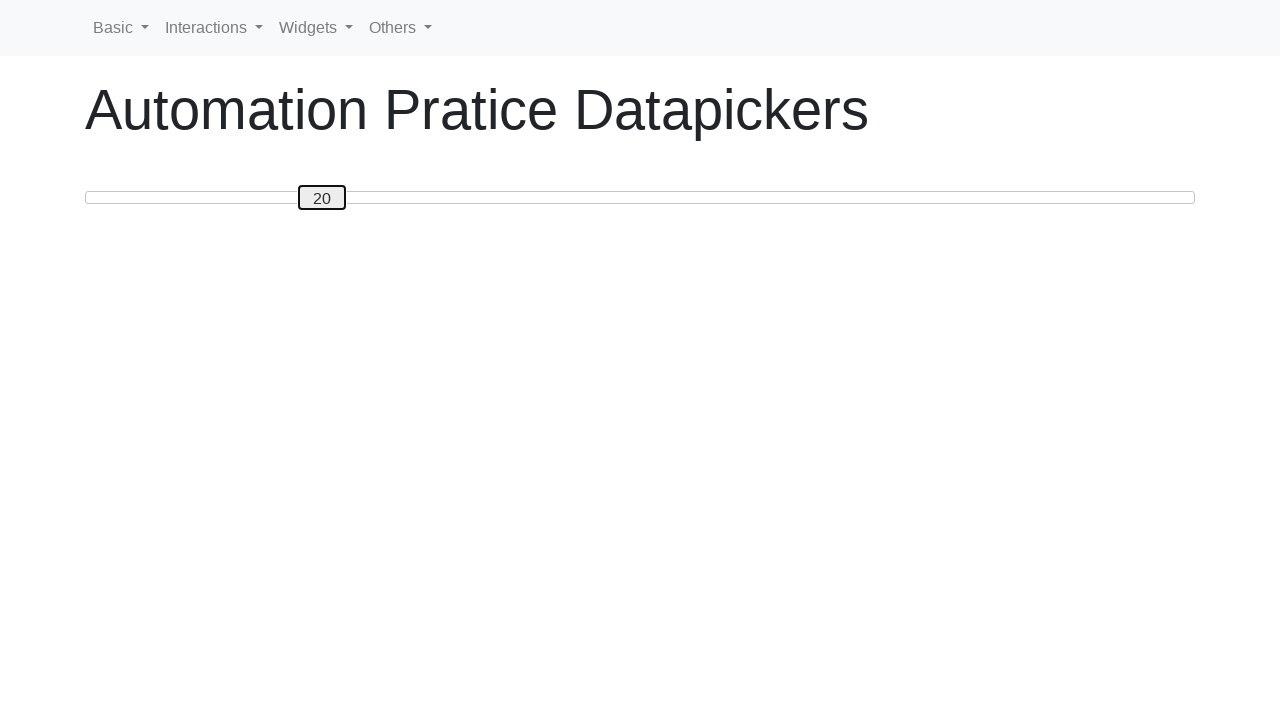

Pressed ArrowRight to move slider towards target value 50 on #custom-handle
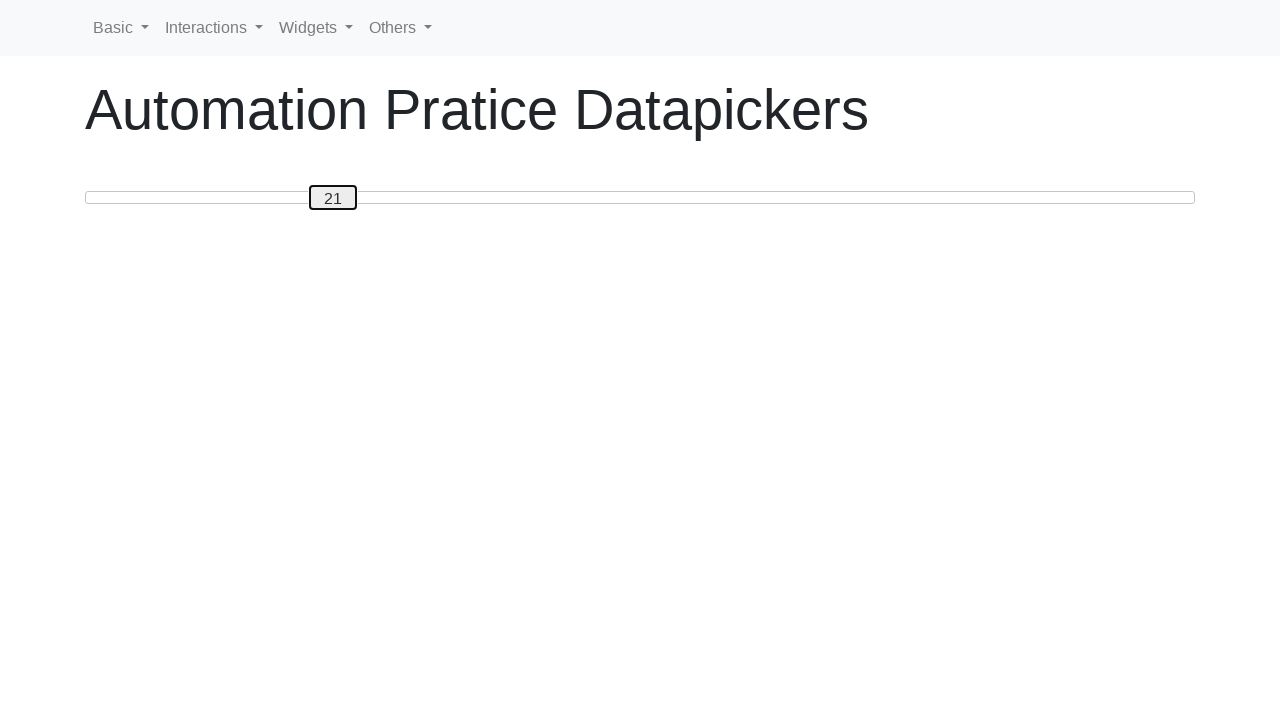

Updated current slider value: 21
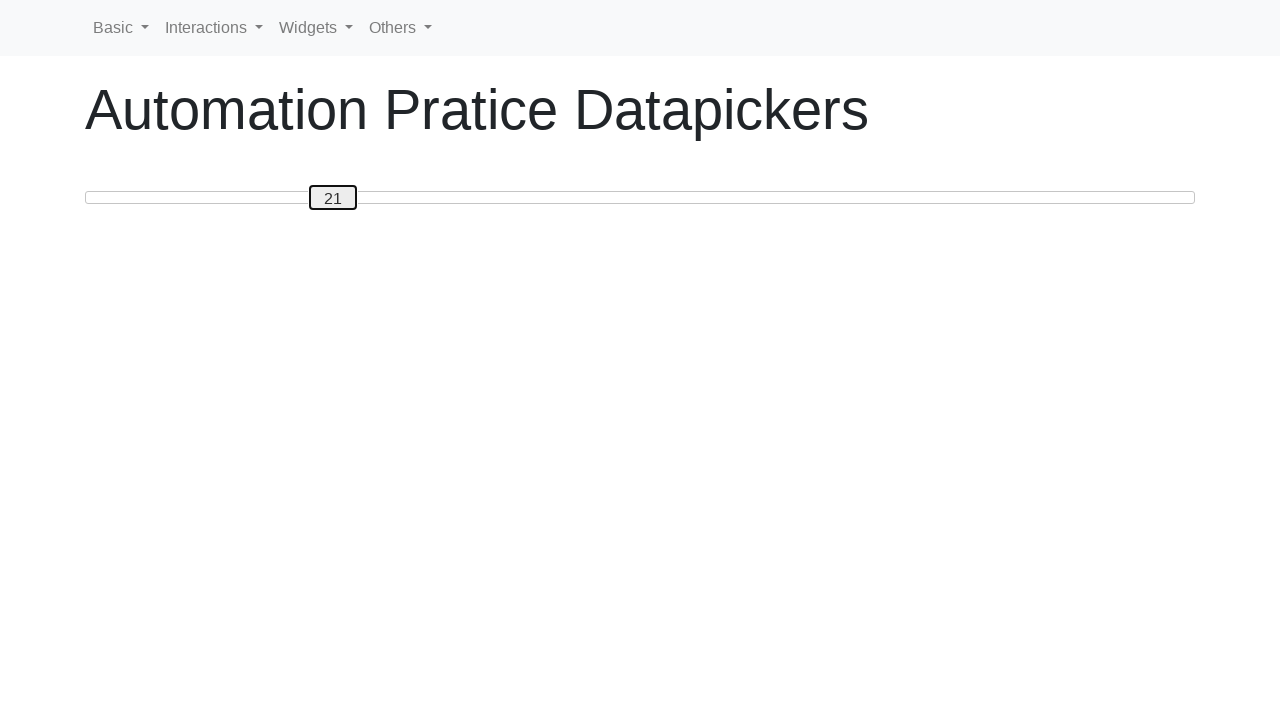

Pressed ArrowRight to move slider towards target value 50 on #custom-handle
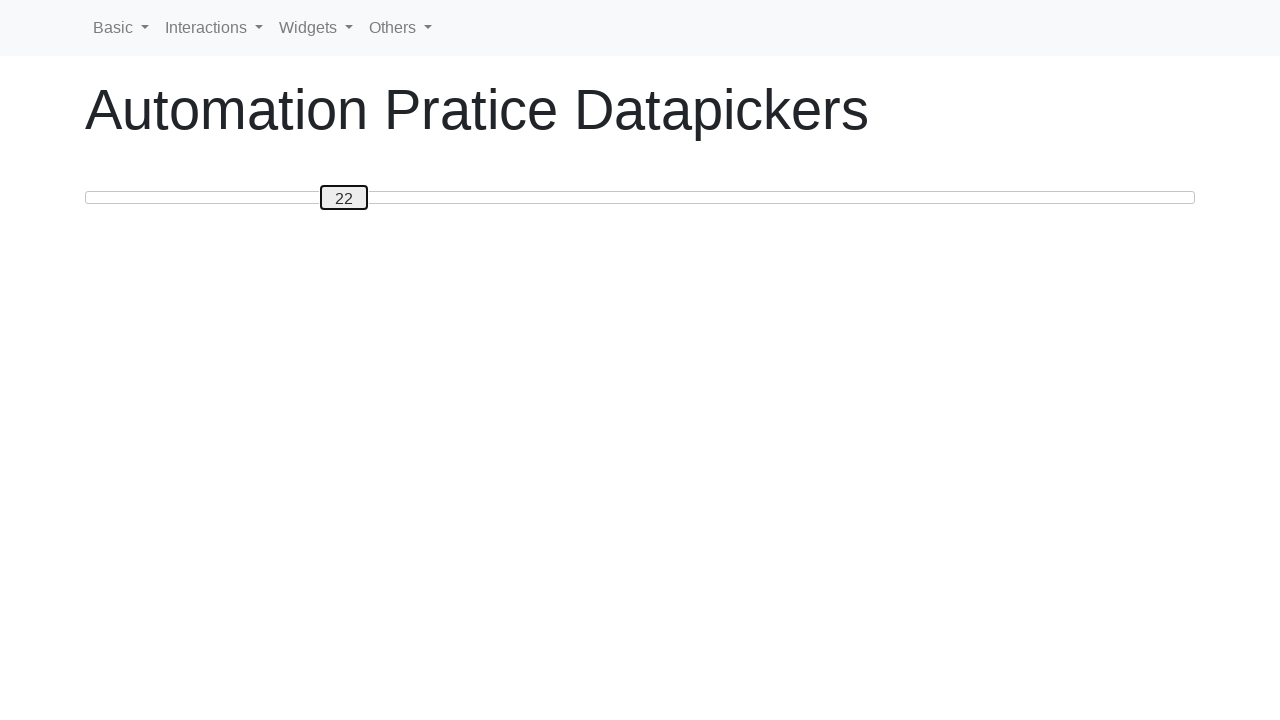

Updated current slider value: 22
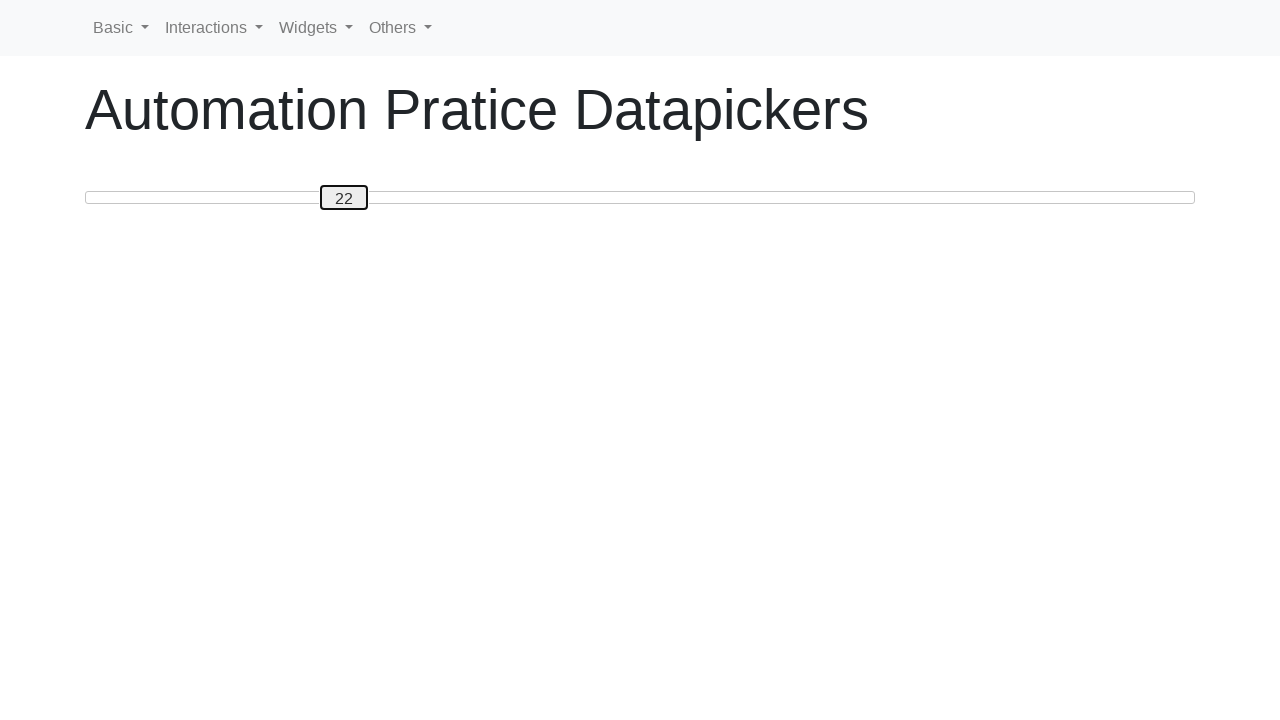

Pressed ArrowRight to move slider towards target value 50 on #custom-handle
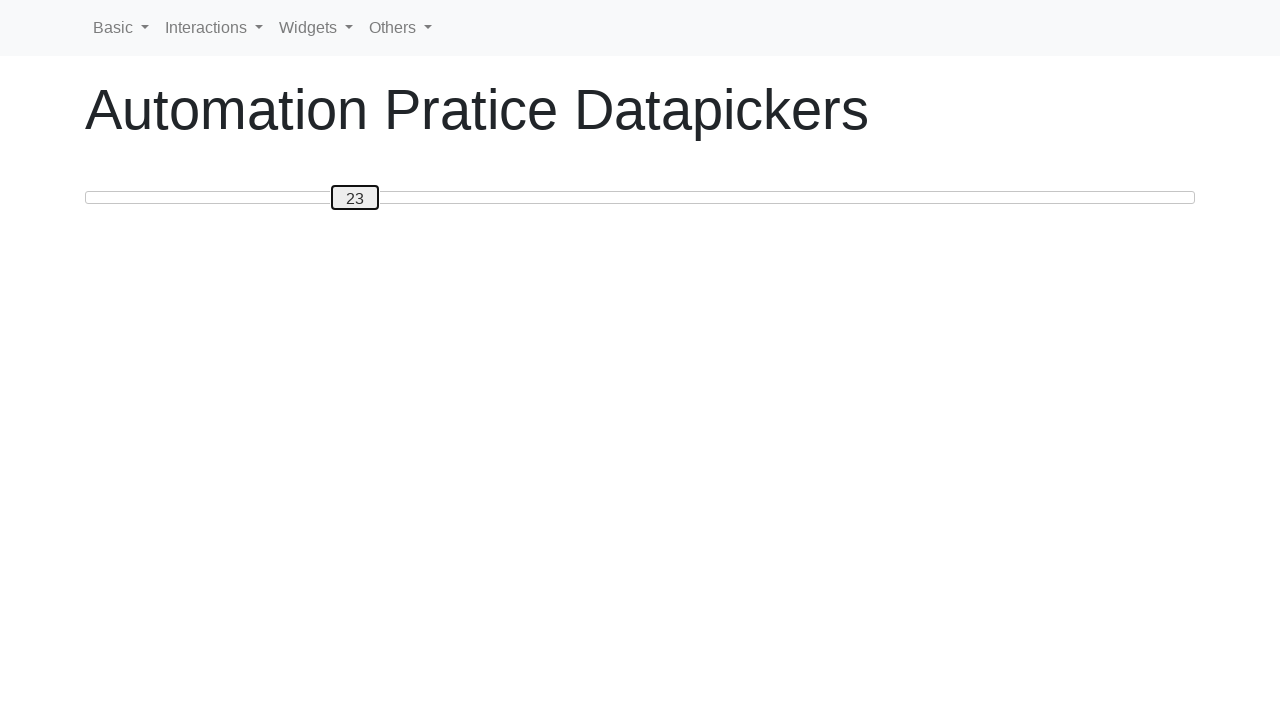

Updated current slider value: 23
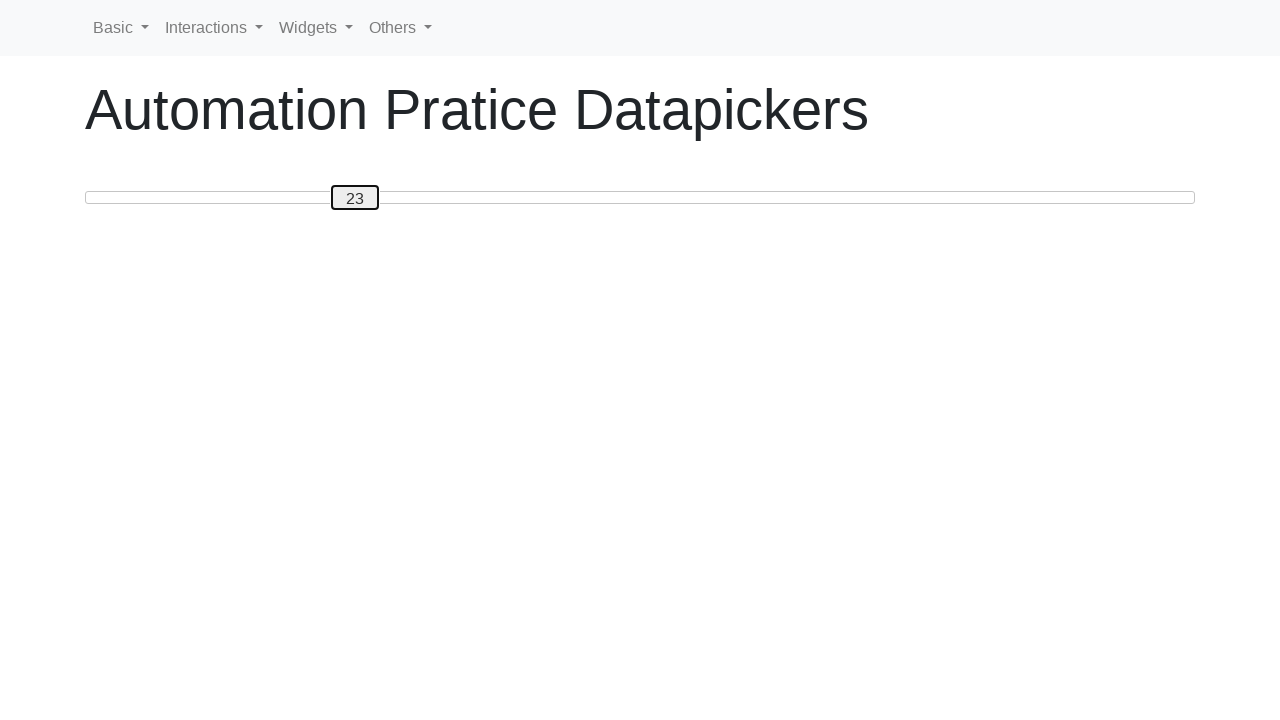

Pressed ArrowRight to move slider towards target value 50 on #custom-handle
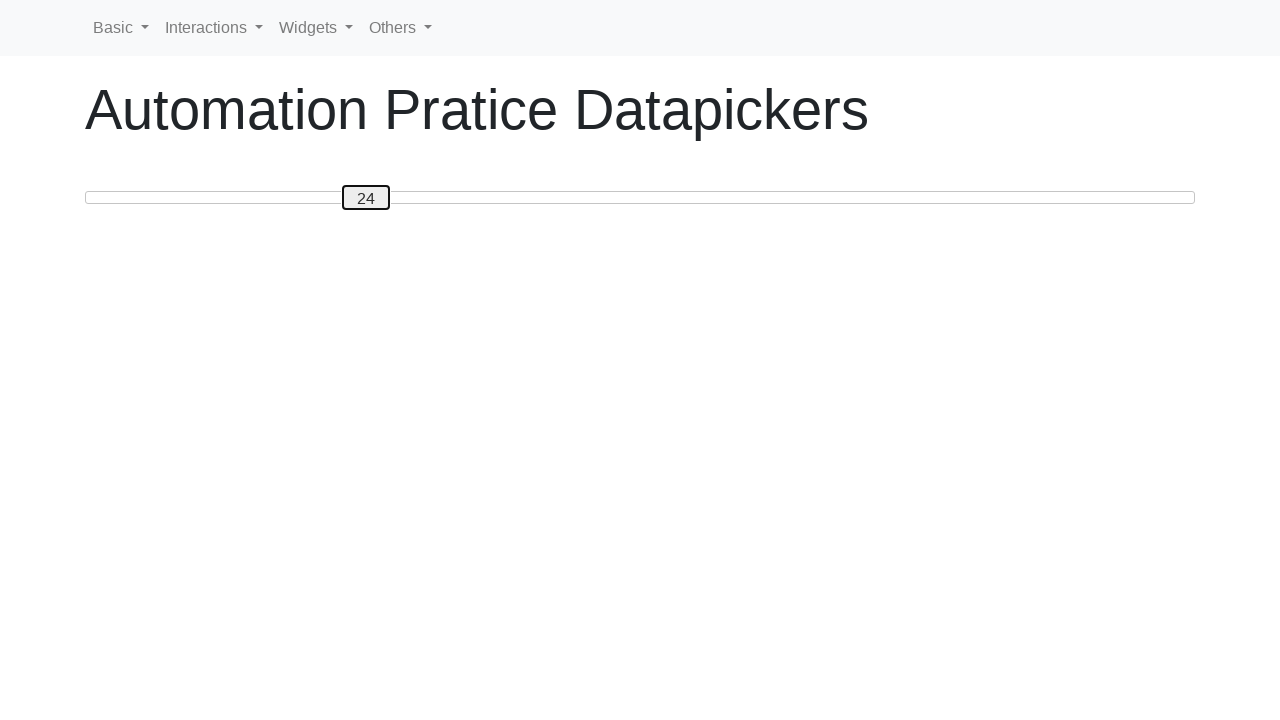

Updated current slider value: 24
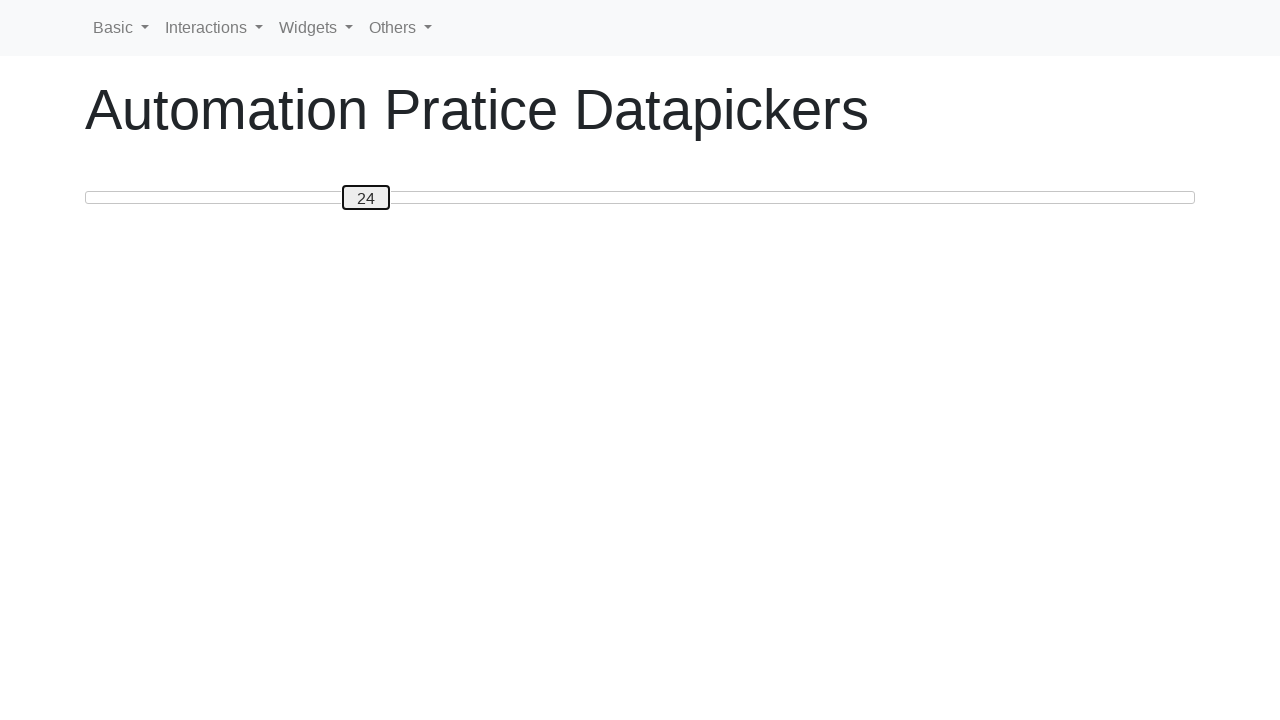

Pressed ArrowRight to move slider towards target value 50 on #custom-handle
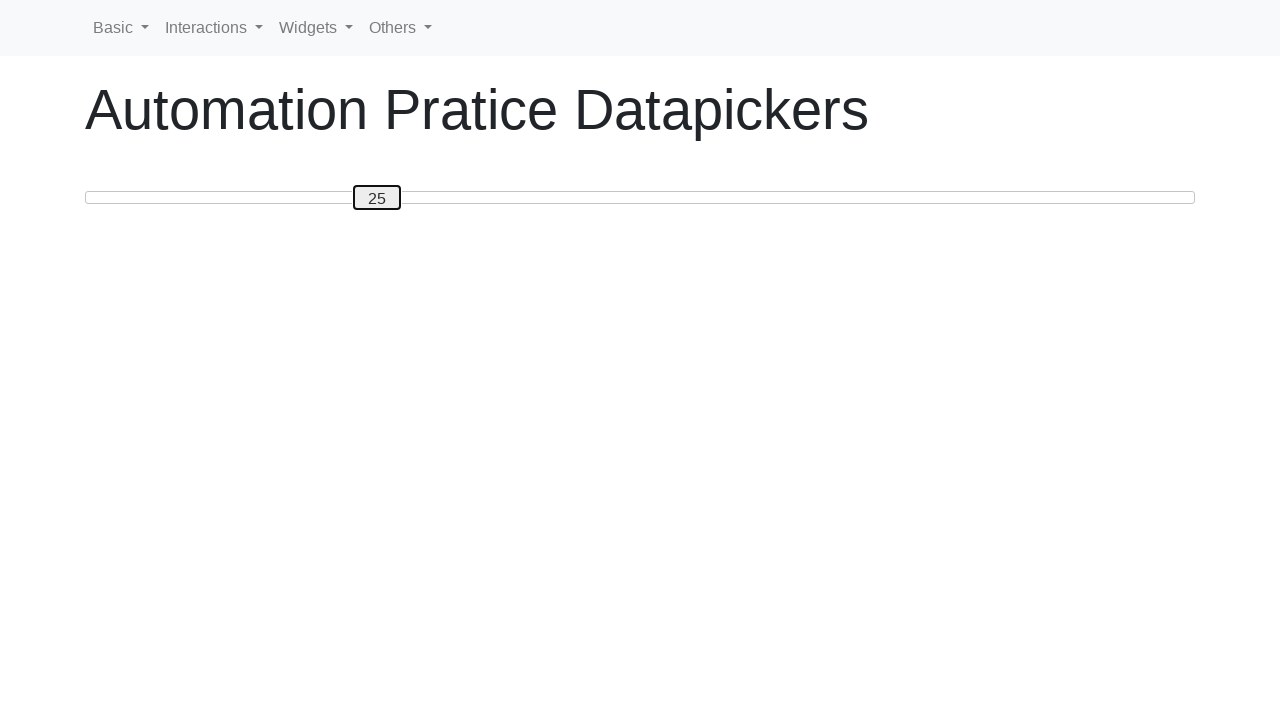

Updated current slider value: 25
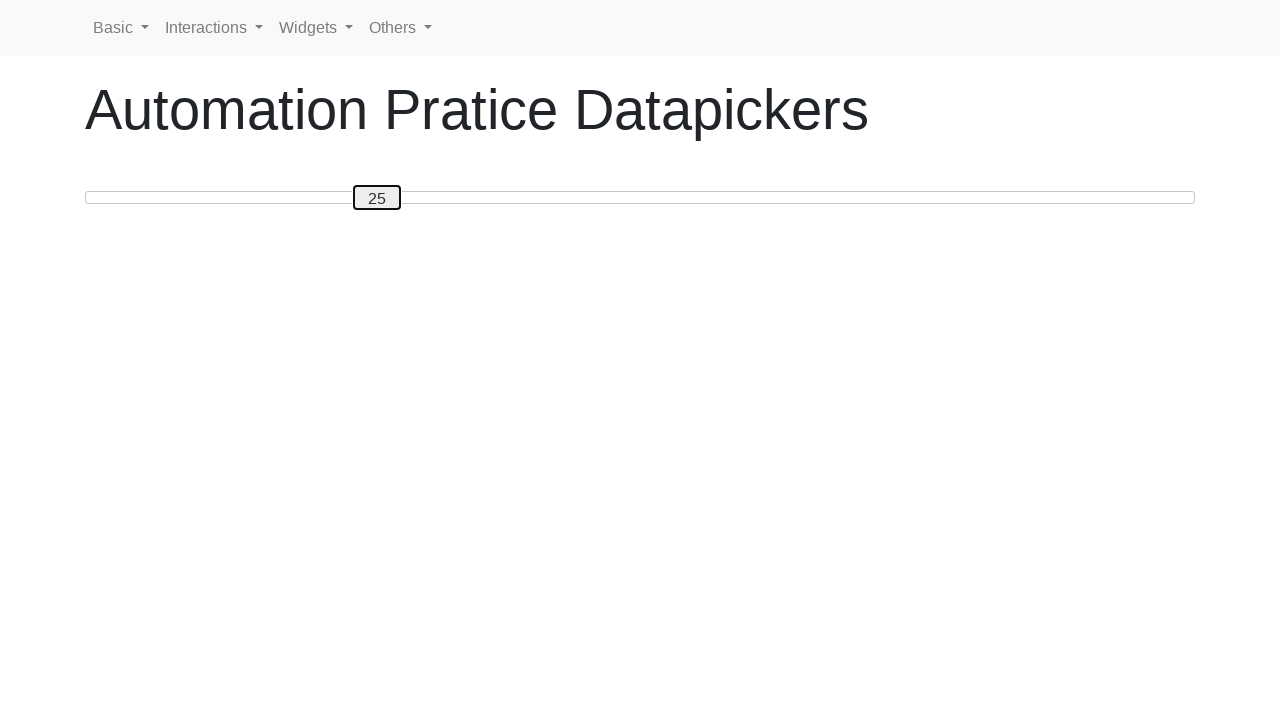

Pressed ArrowRight to move slider towards target value 50 on #custom-handle
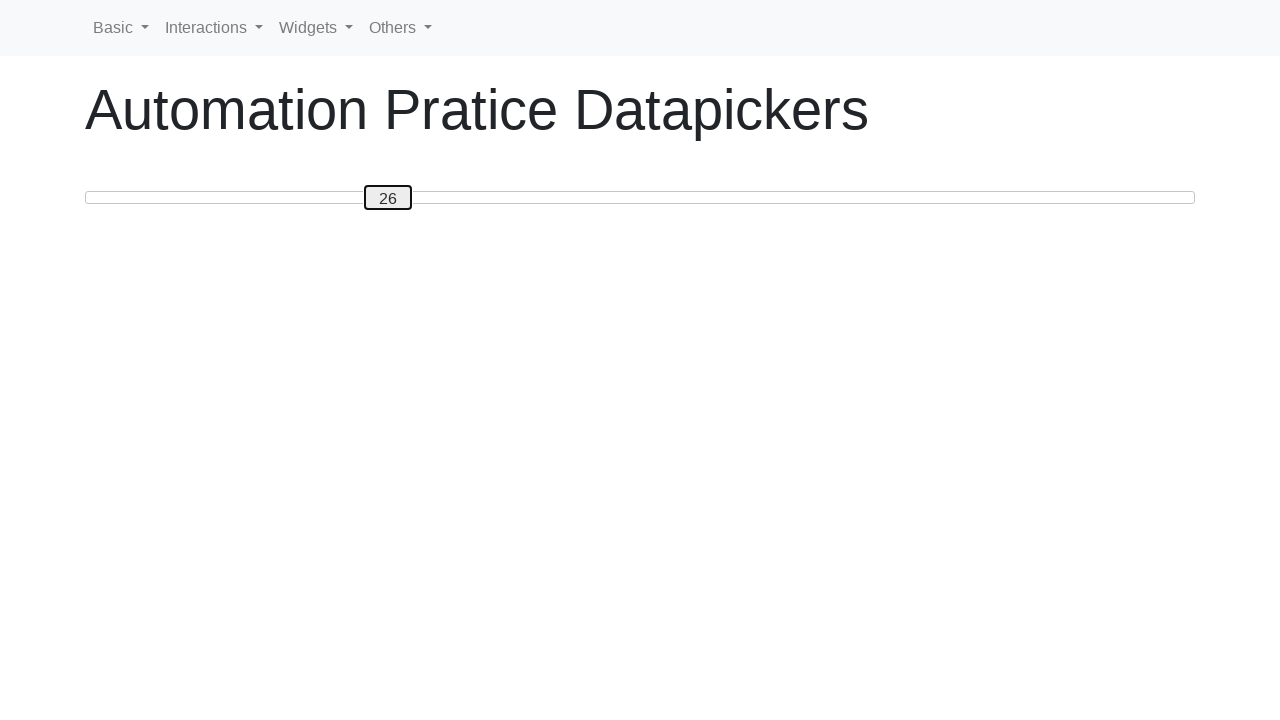

Updated current slider value: 26
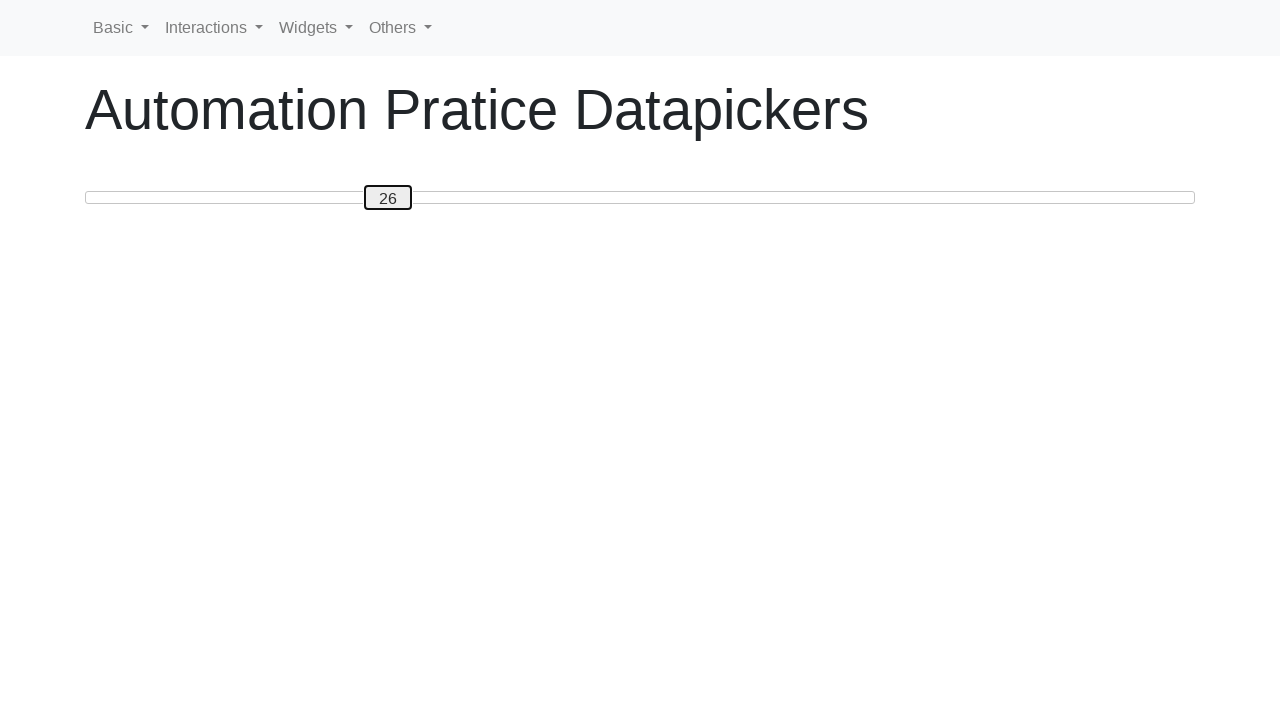

Pressed ArrowRight to move slider towards target value 50 on #custom-handle
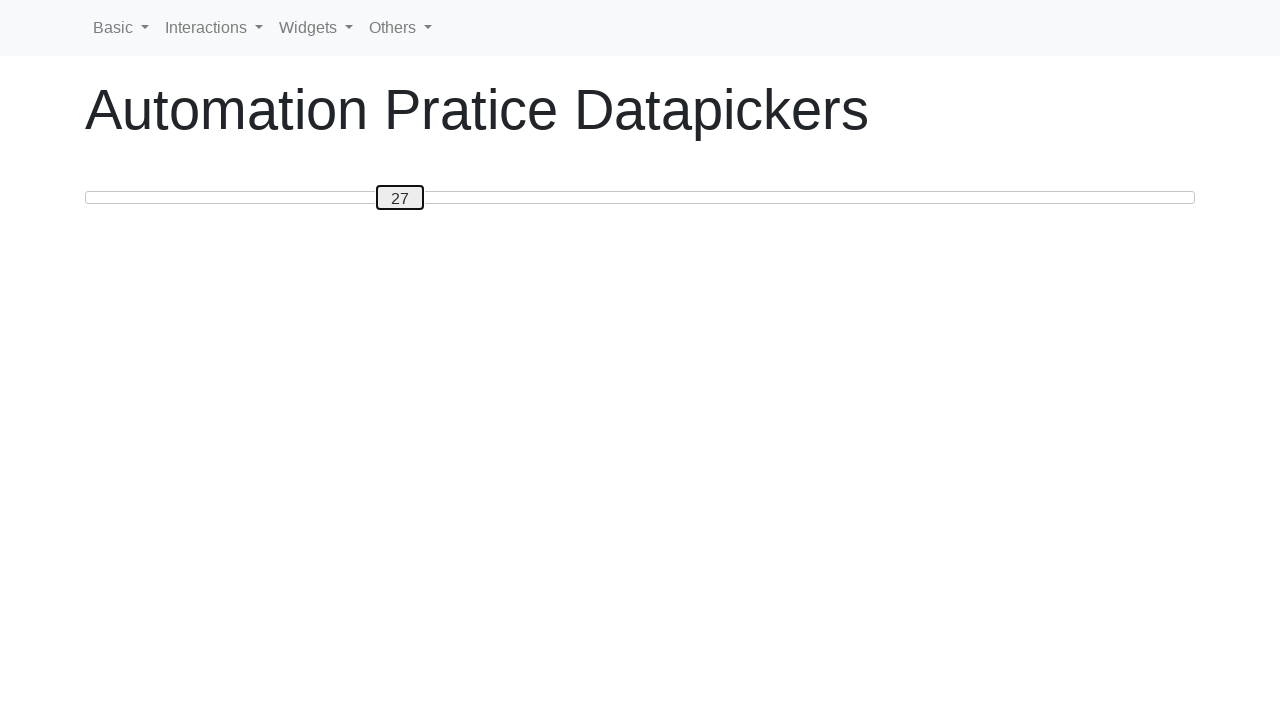

Updated current slider value: 27
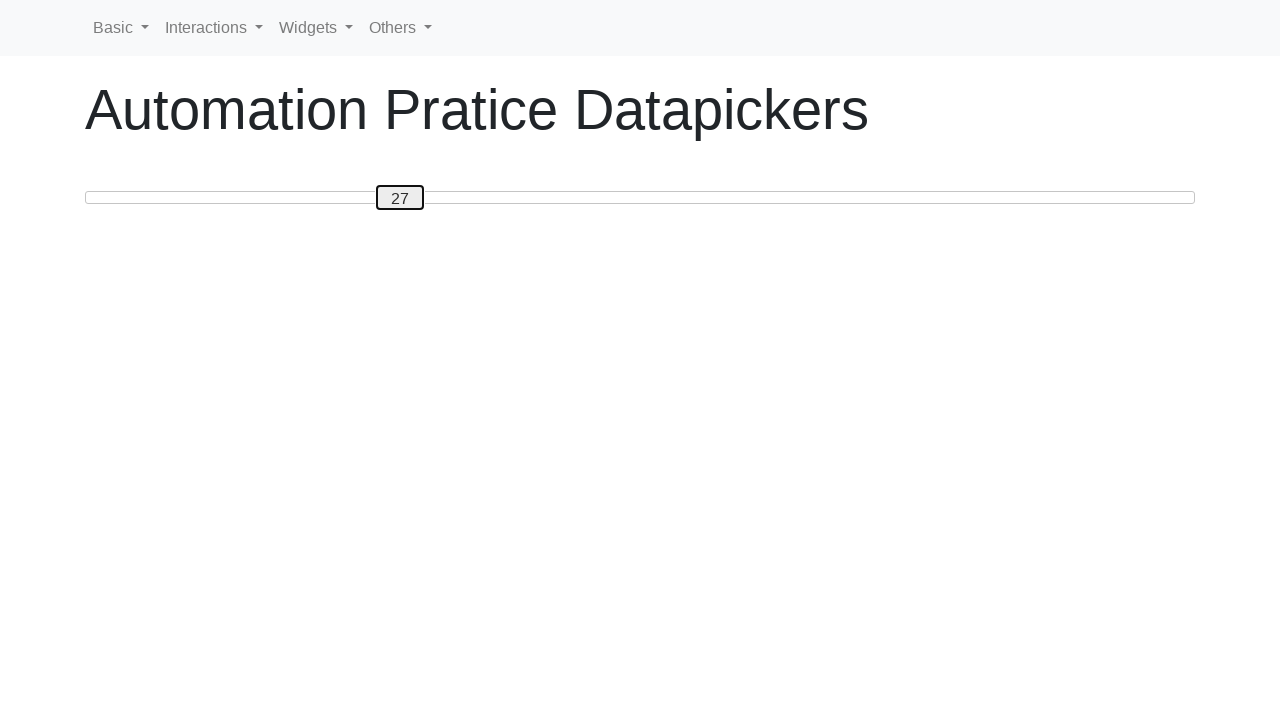

Pressed ArrowRight to move slider towards target value 50 on #custom-handle
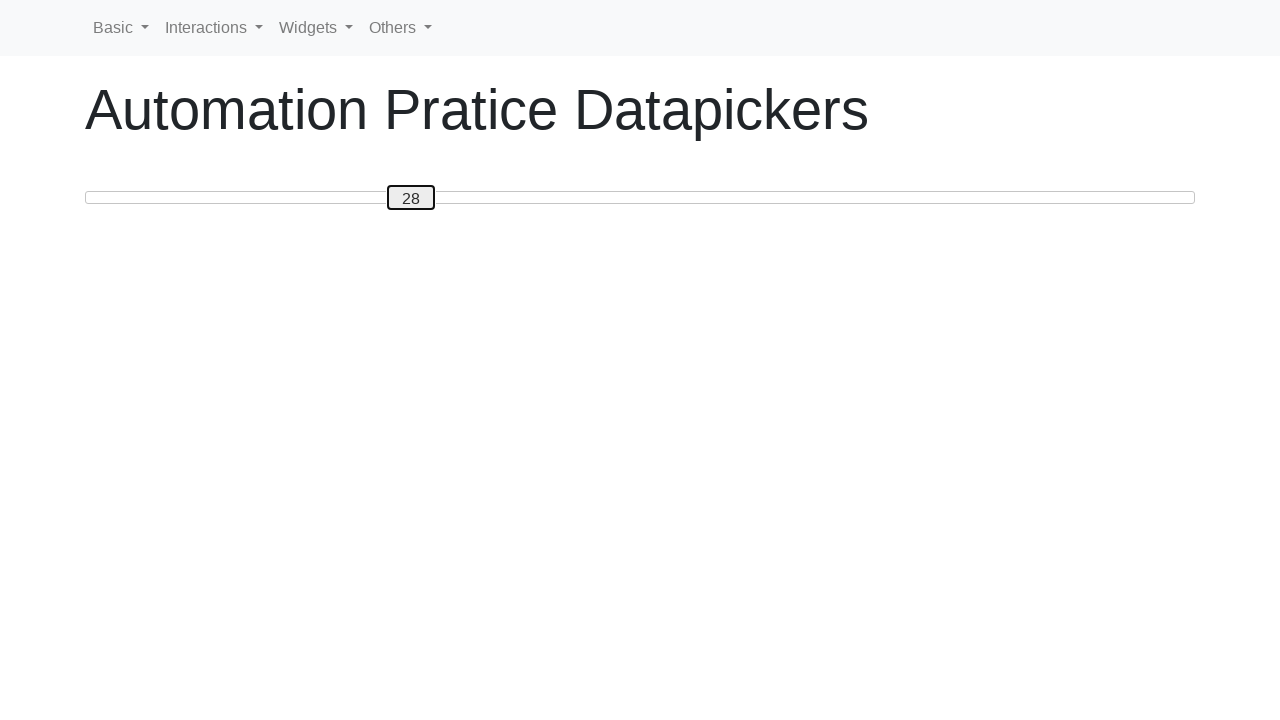

Updated current slider value: 28
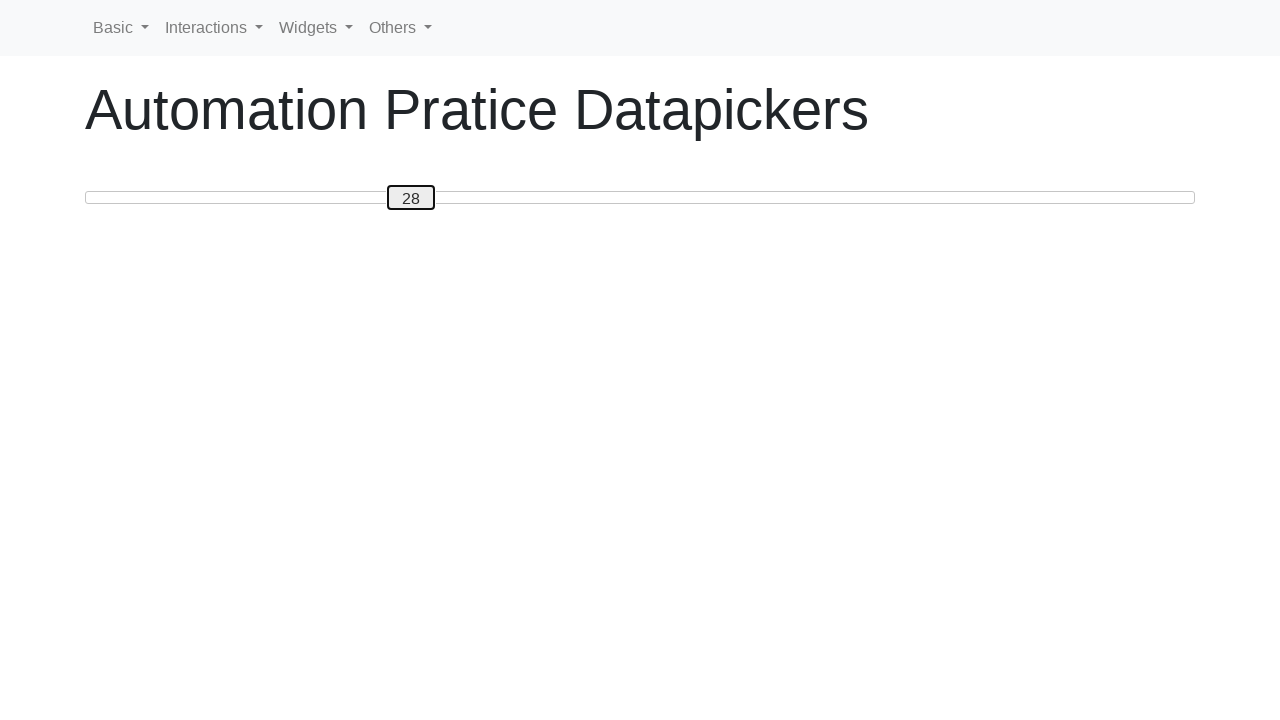

Pressed ArrowRight to move slider towards target value 50 on #custom-handle
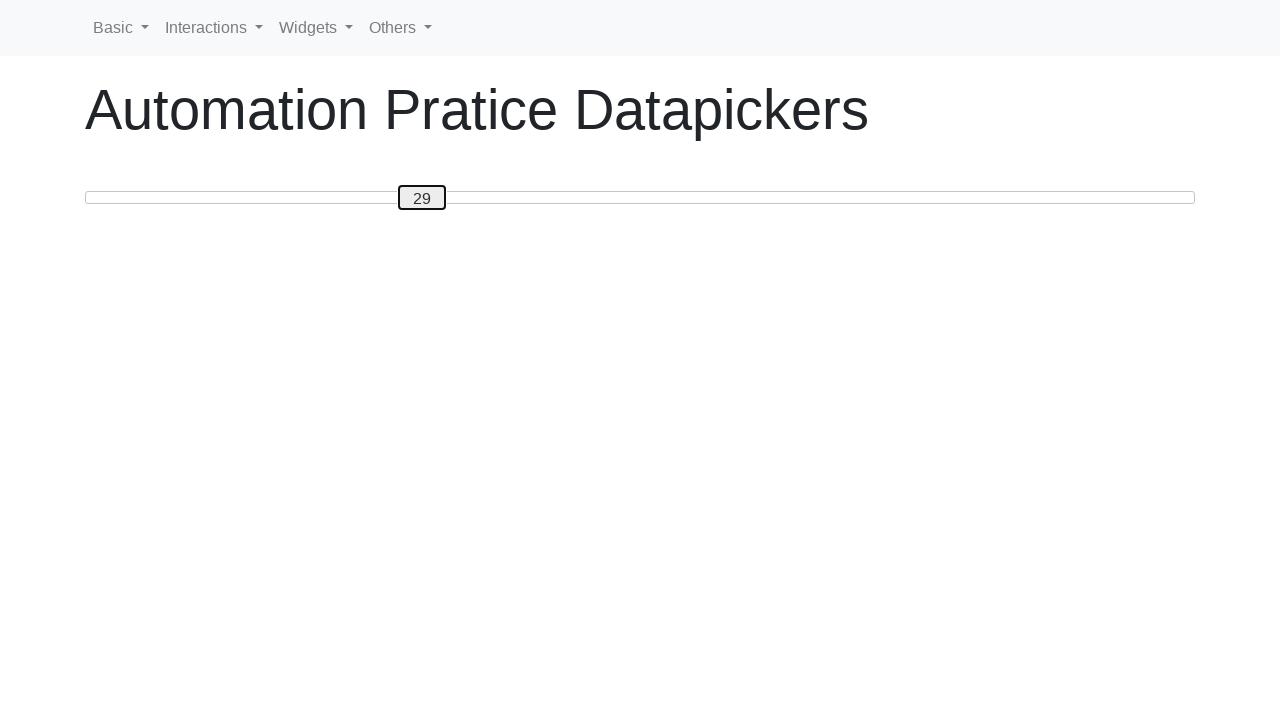

Updated current slider value: 29
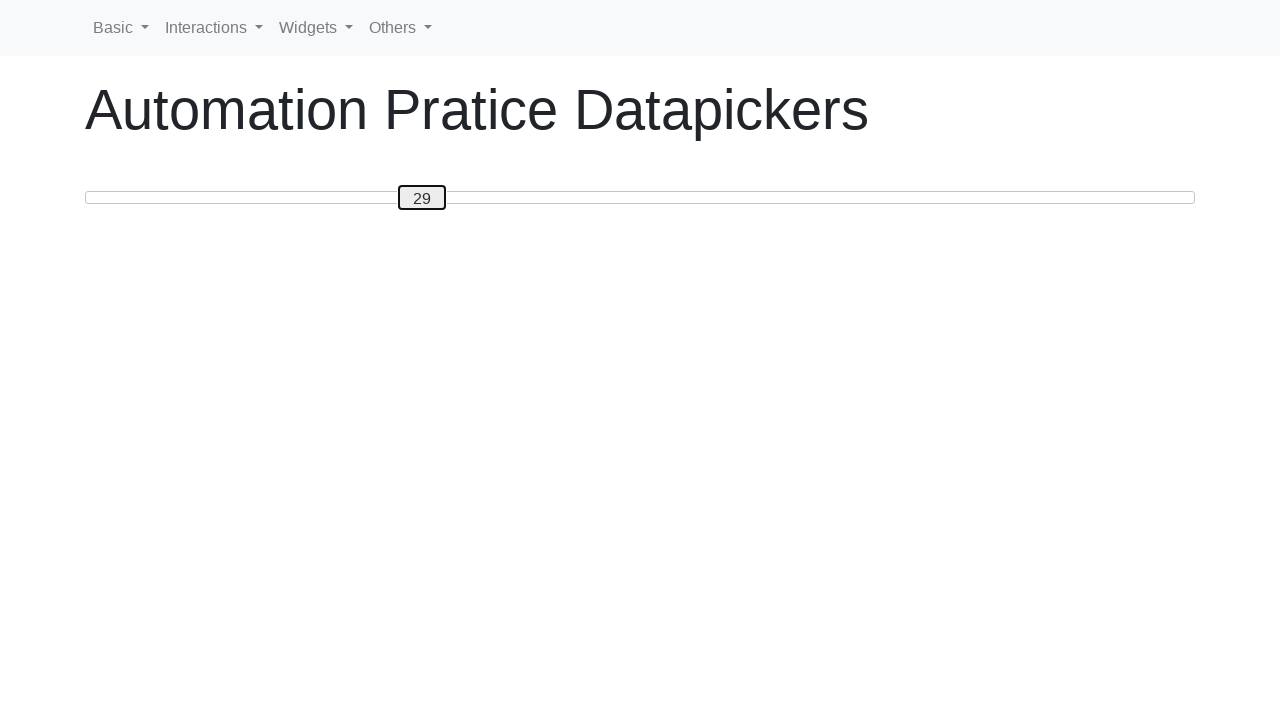

Pressed ArrowRight to move slider towards target value 50 on #custom-handle
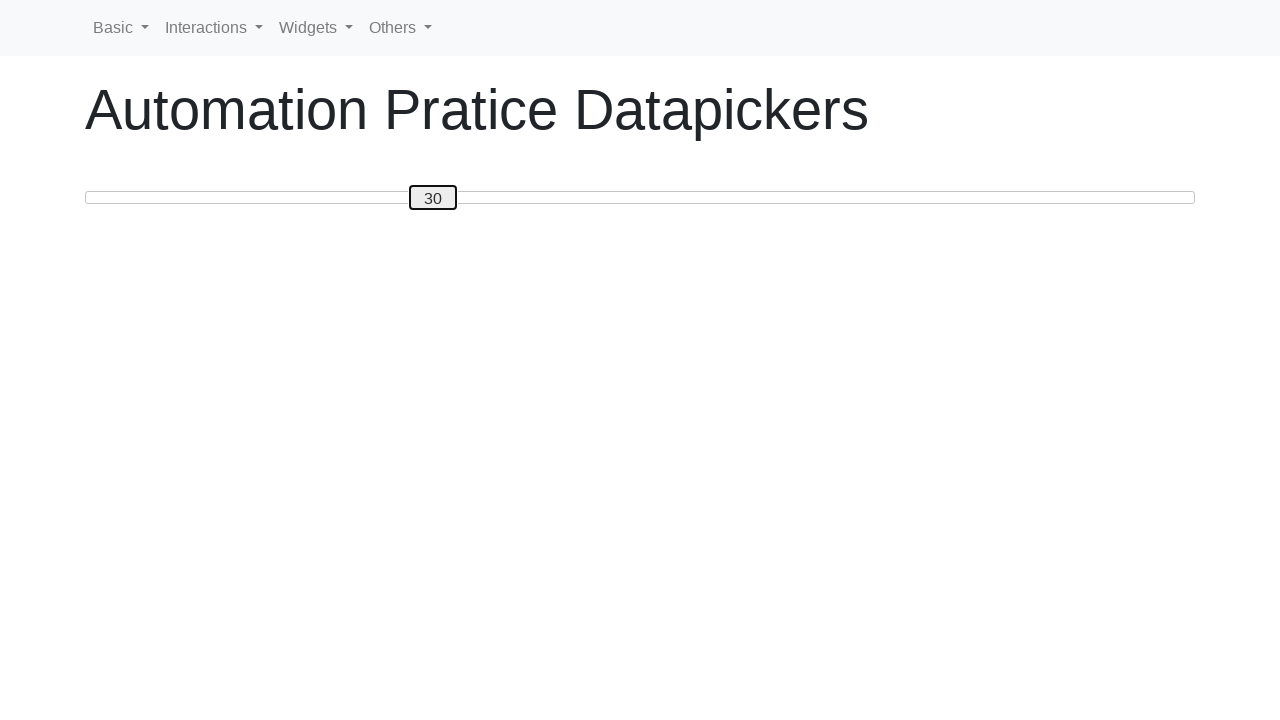

Updated current slider value: 30
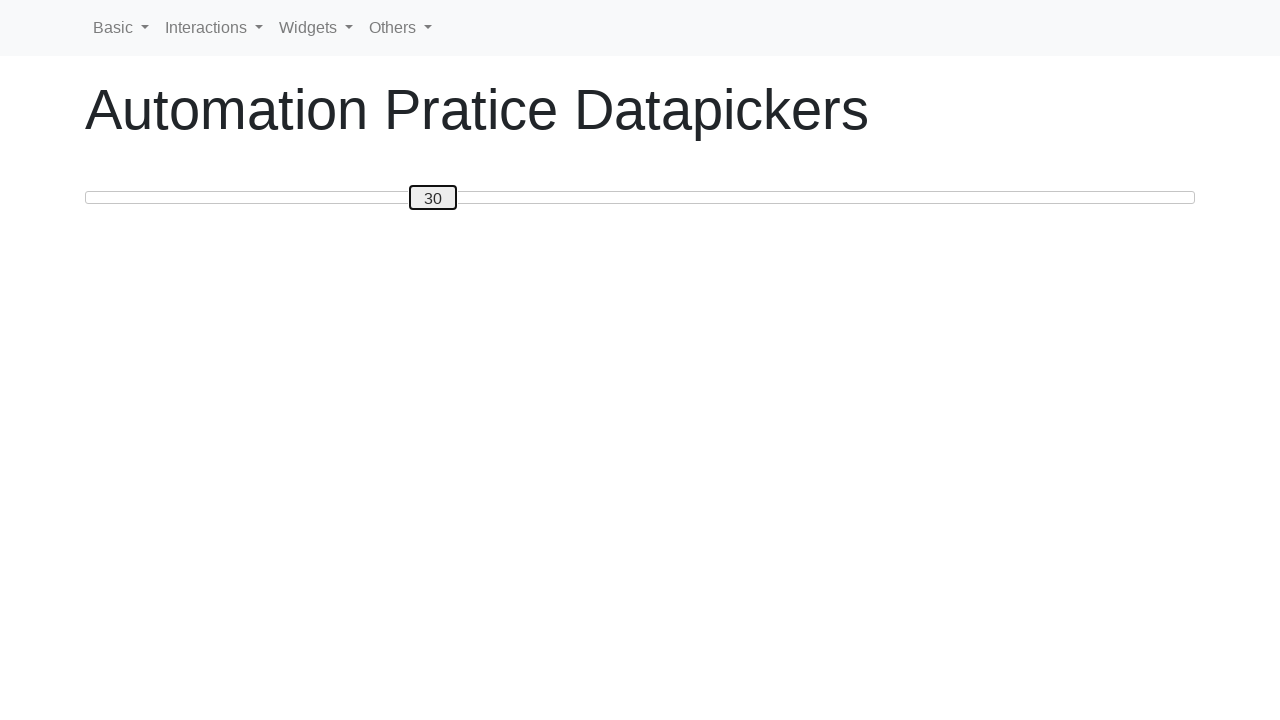

Pressed ArrowRight to move slider towards target value 50 on #custom-handle
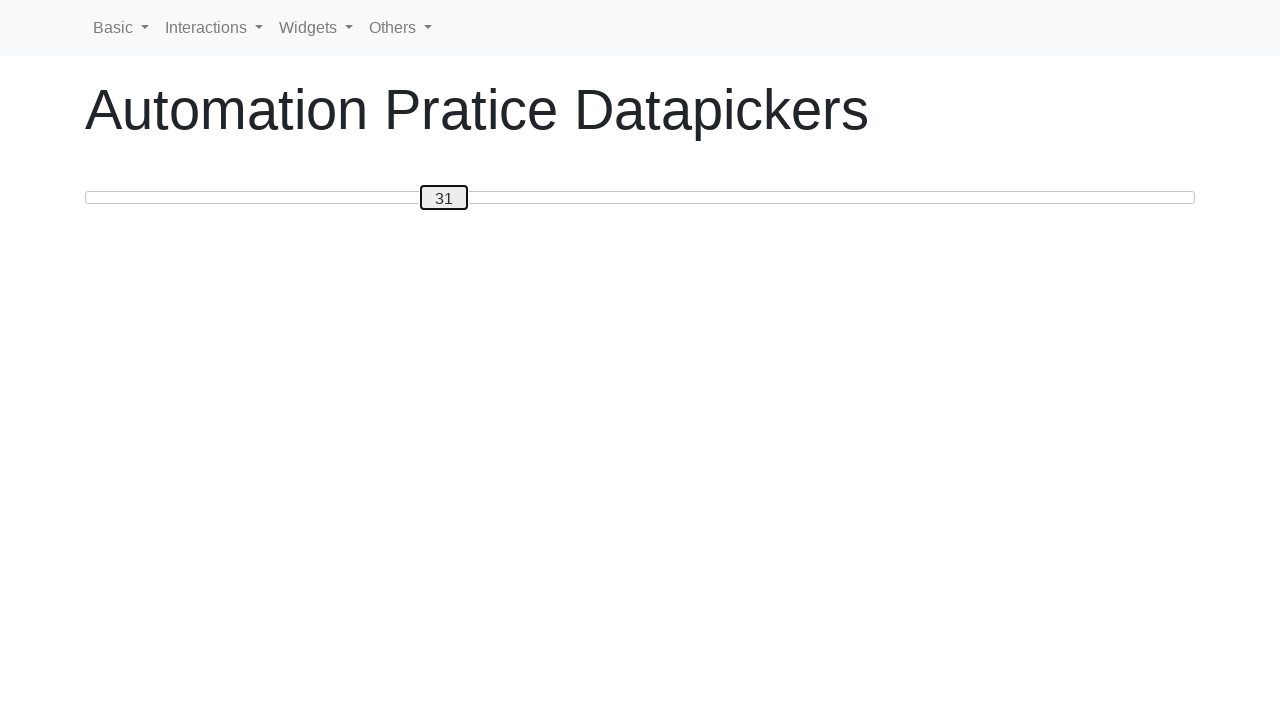

Updated current slider value: 31
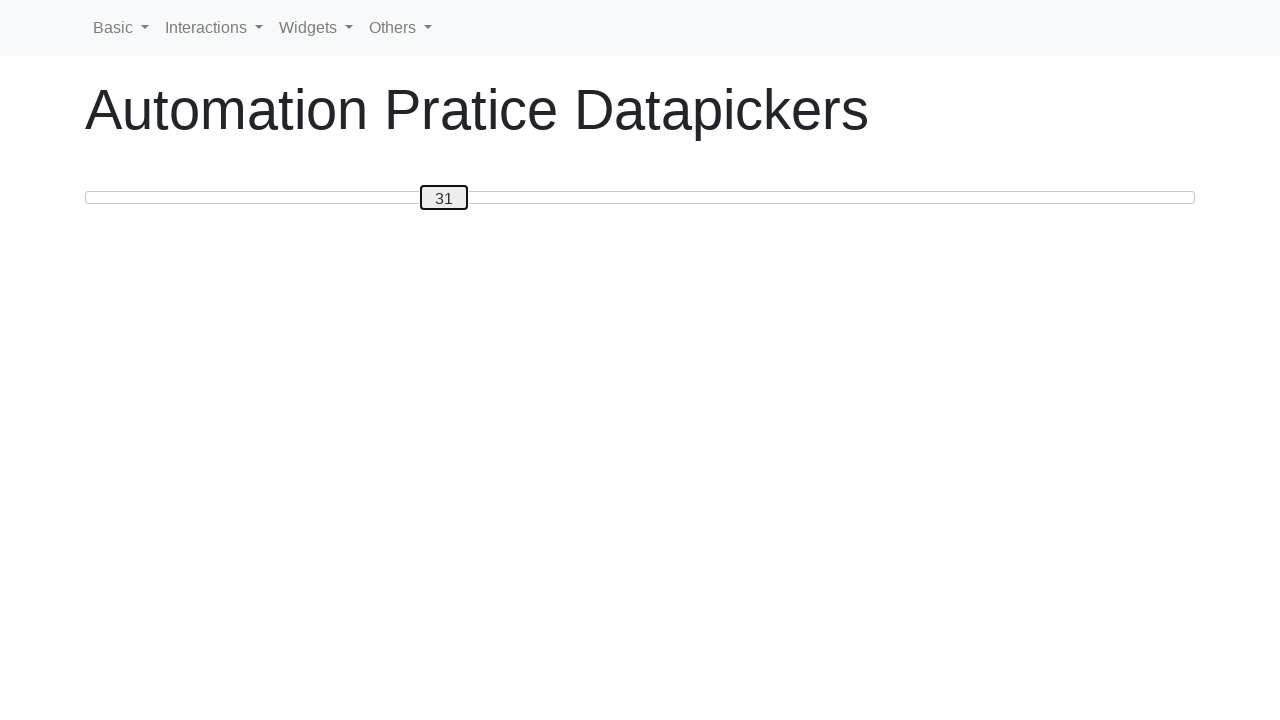

Pressed ArrowRight to move slider towards target value 50 on #custom-handle
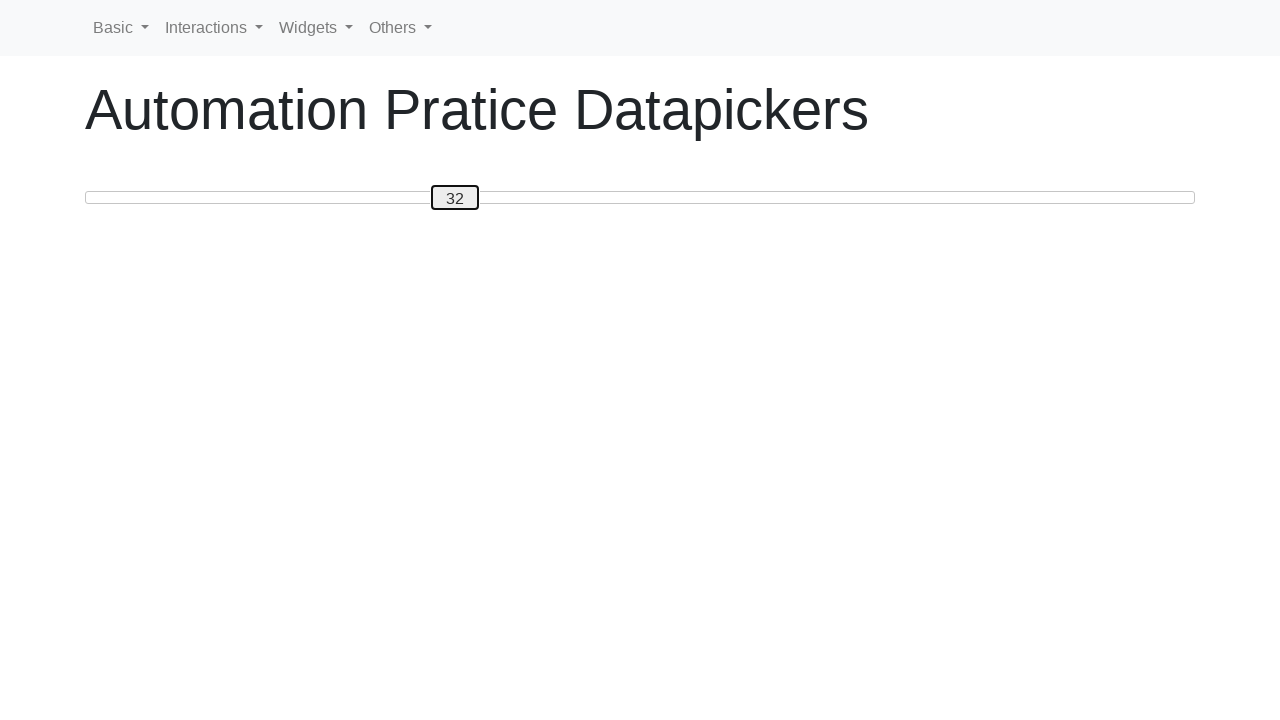

Updated current slider value: 32
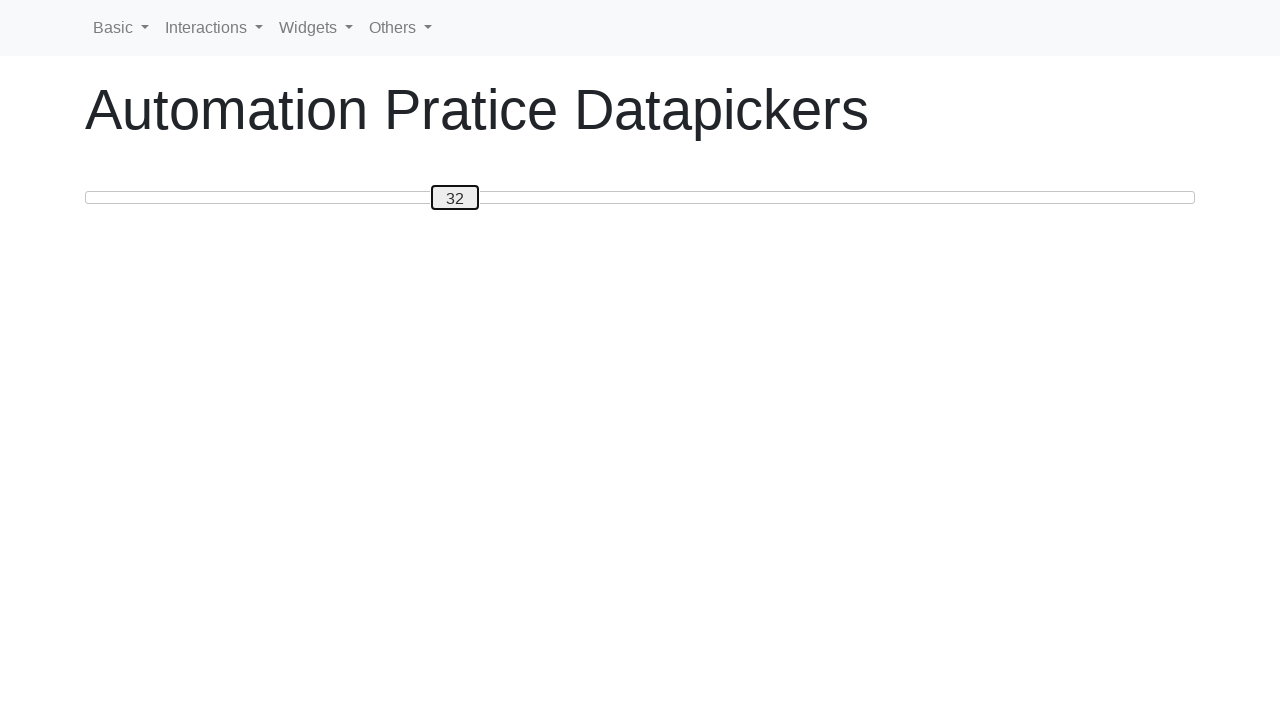

Pressed ArrowRight to move slider towards target value 50 on #custom-handle
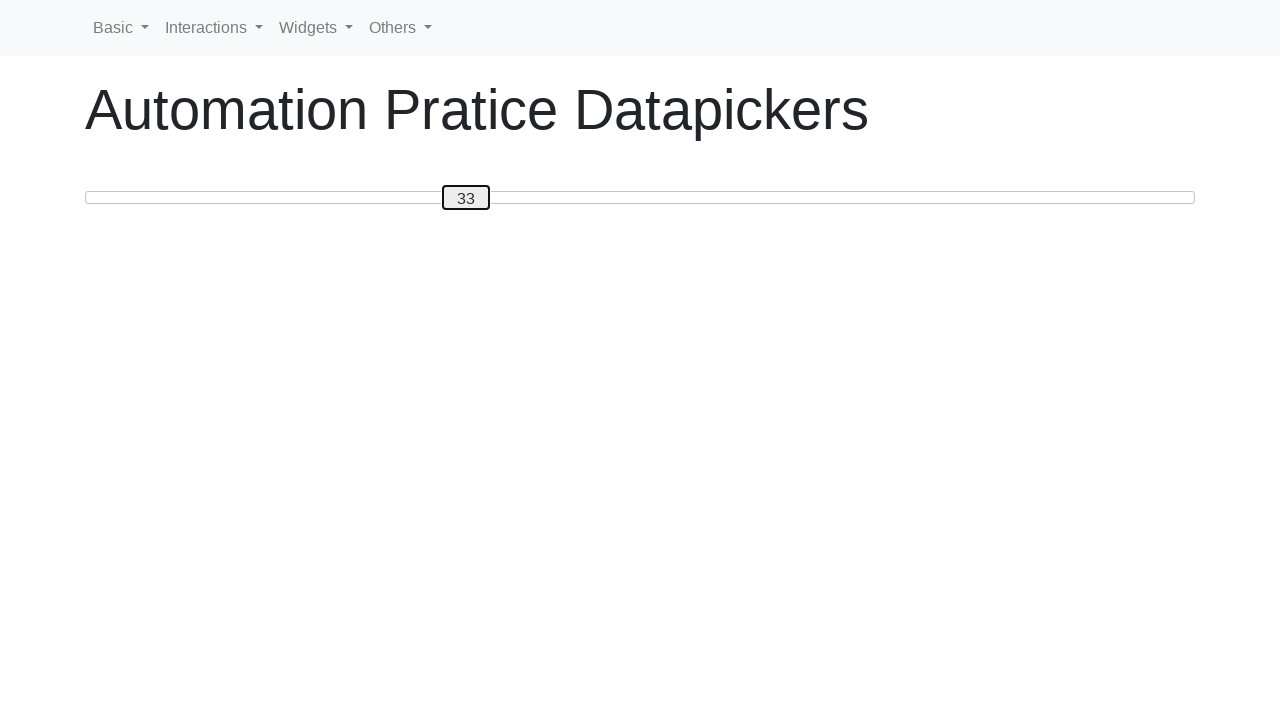

Updated current slider value: 33
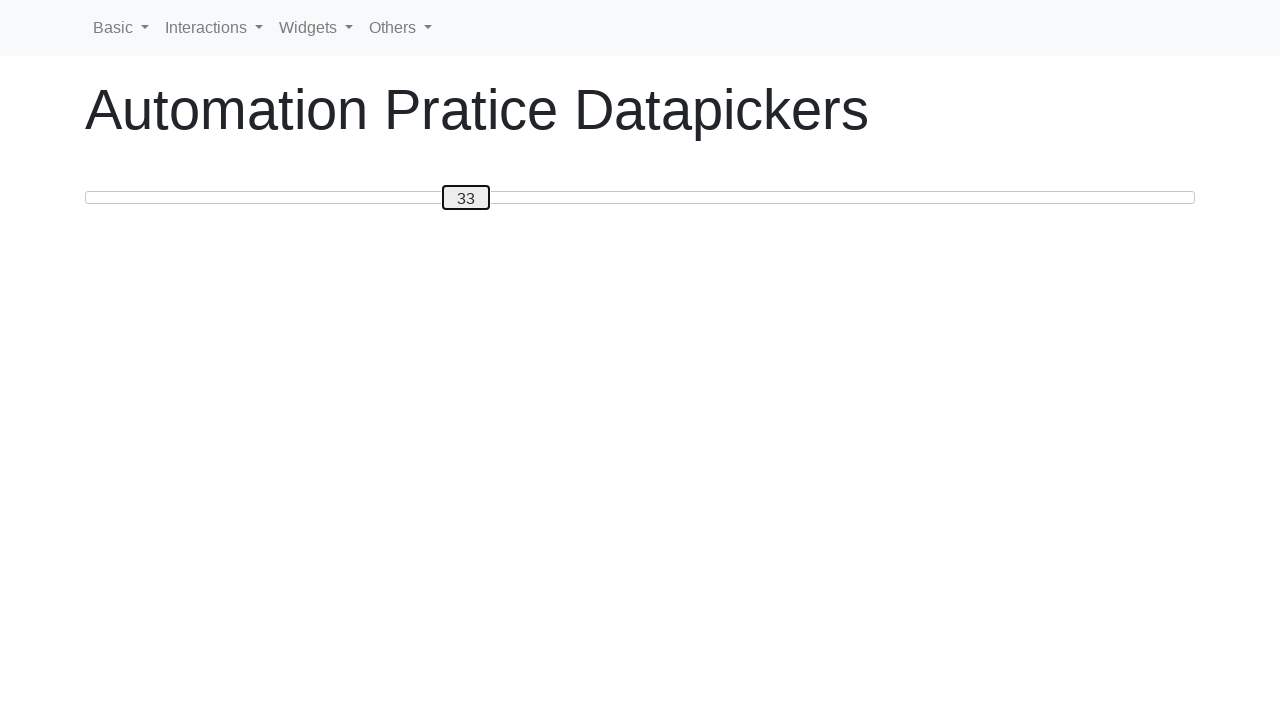

Pressed ArrowRight to move slider towards target value 50 on #custom-handle
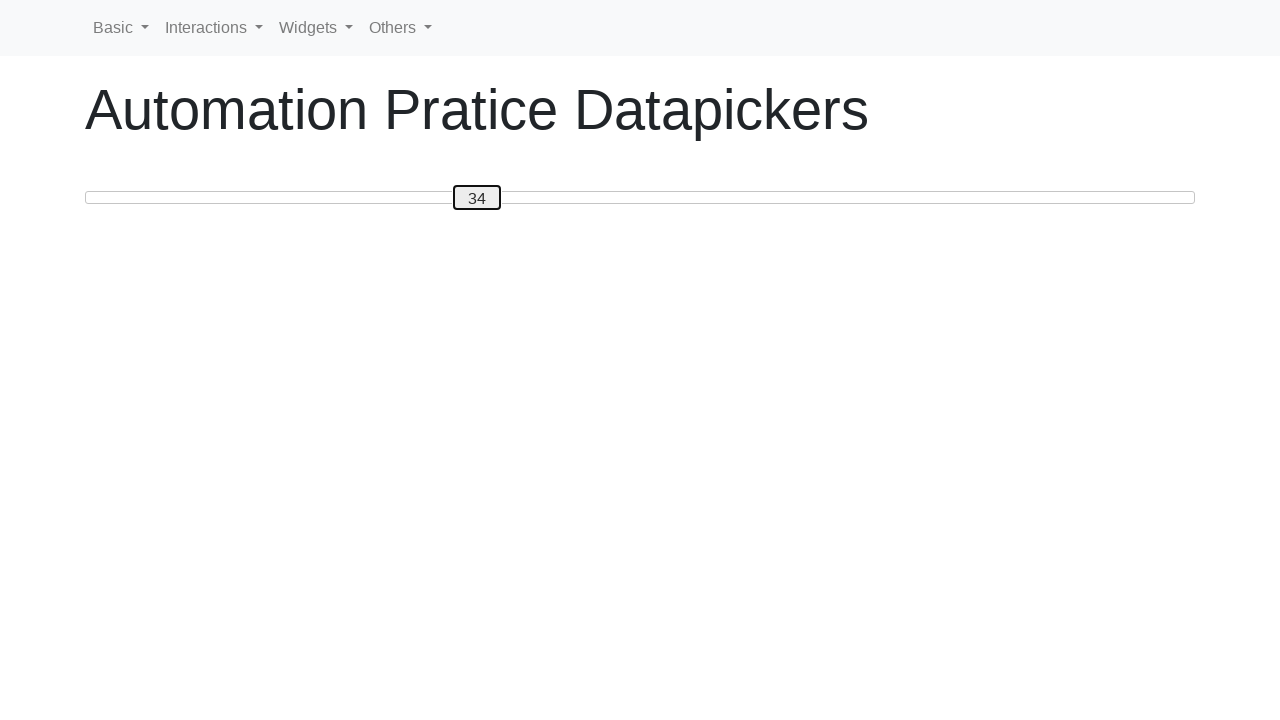

Updated current slider value: 34
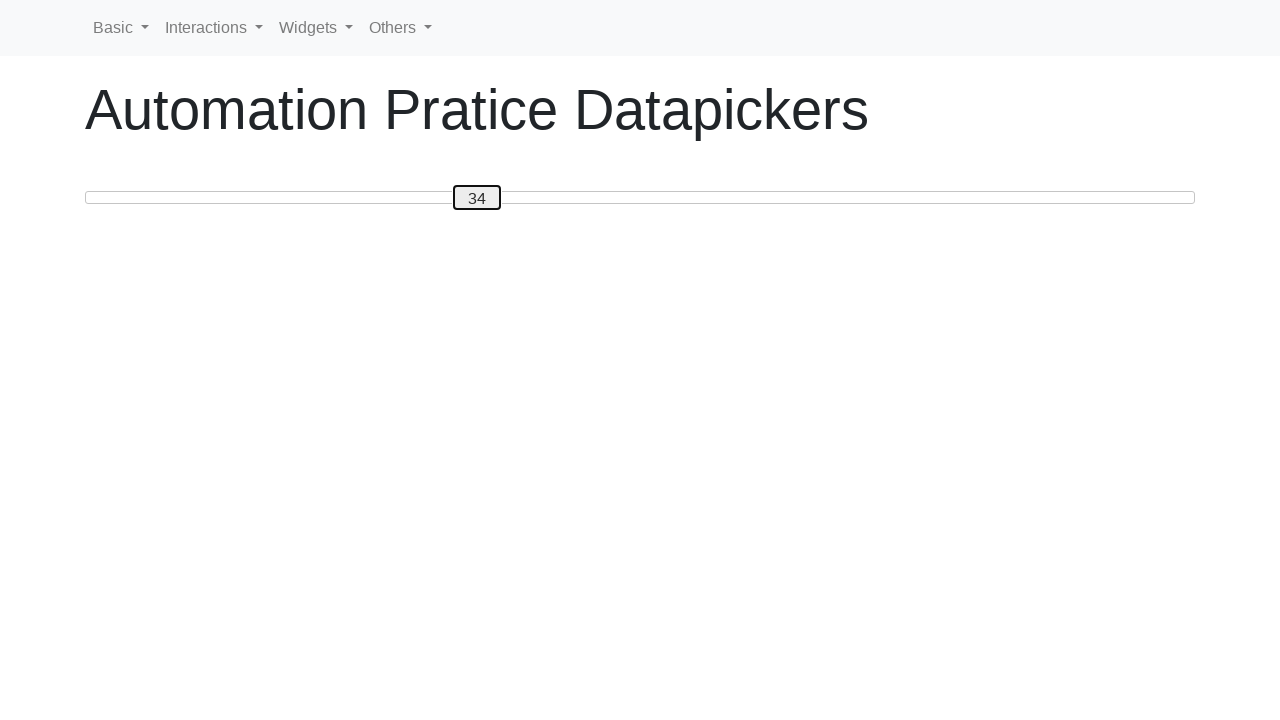

Pressed ArrowRight to move slider towards target value 50 on #custom-handle
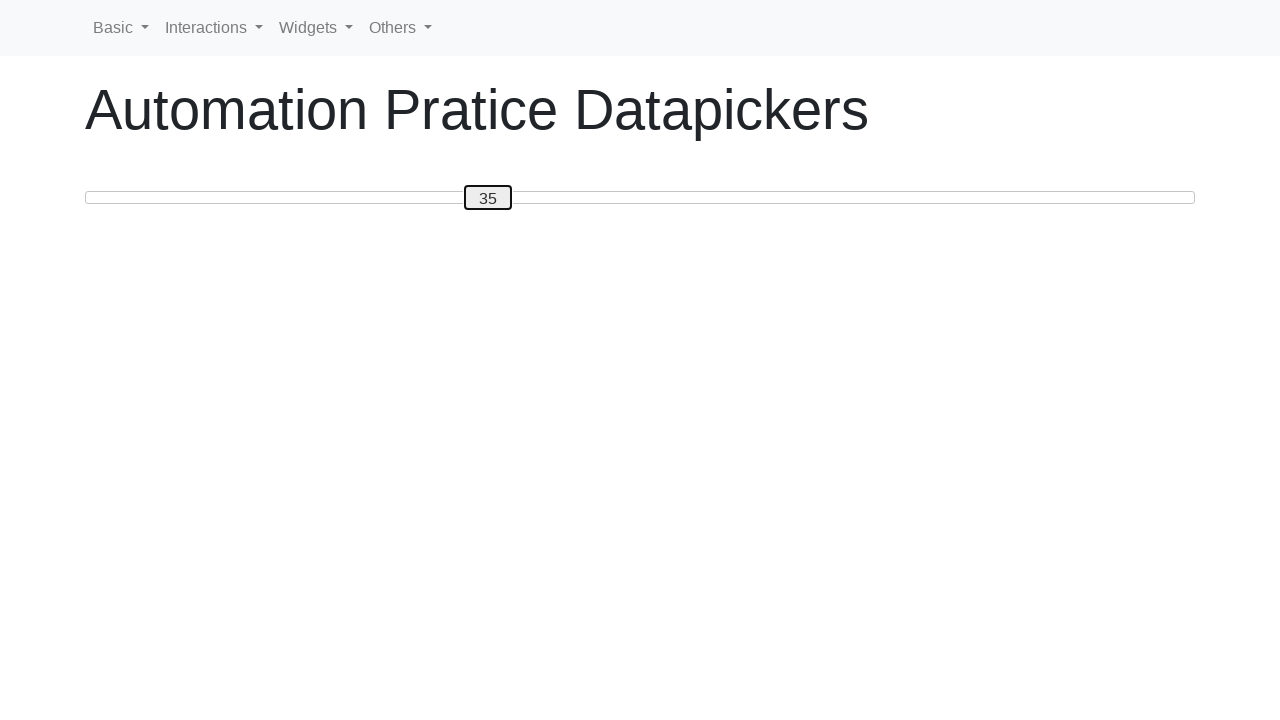

Updated current slider value: 35
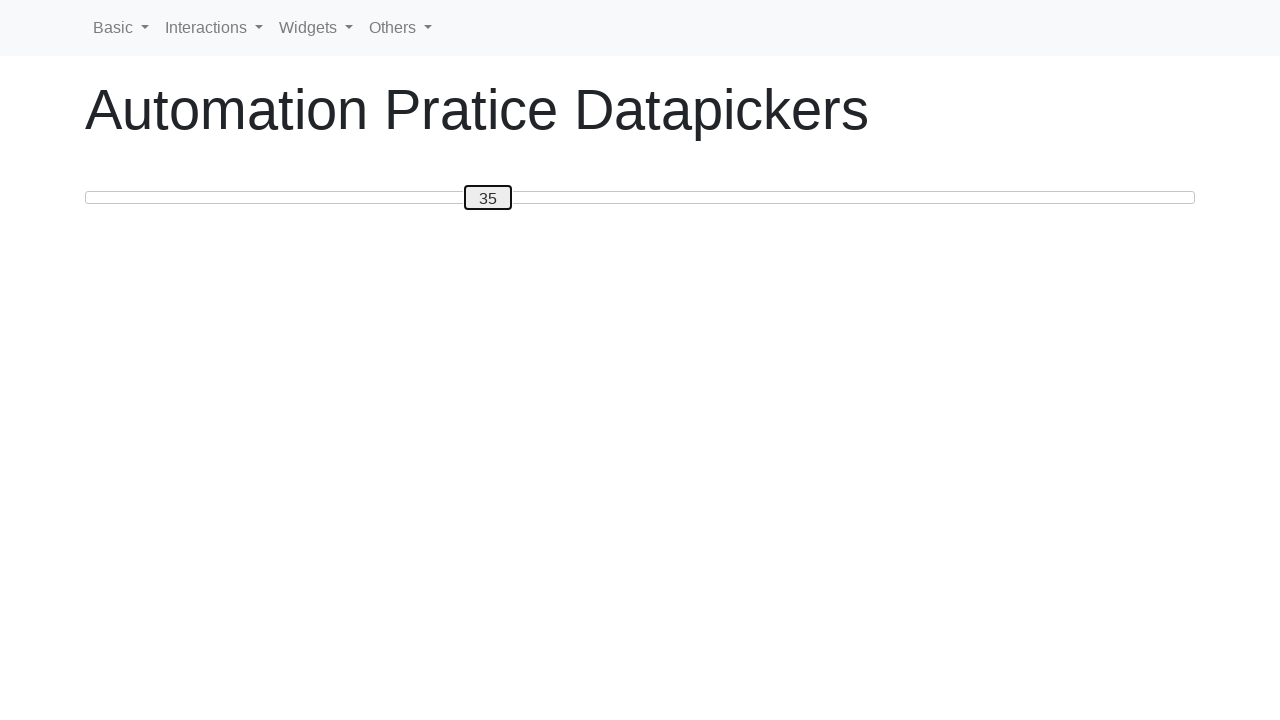

Pressed ArrowRight to move slider towards target value 50 on #custom-handle
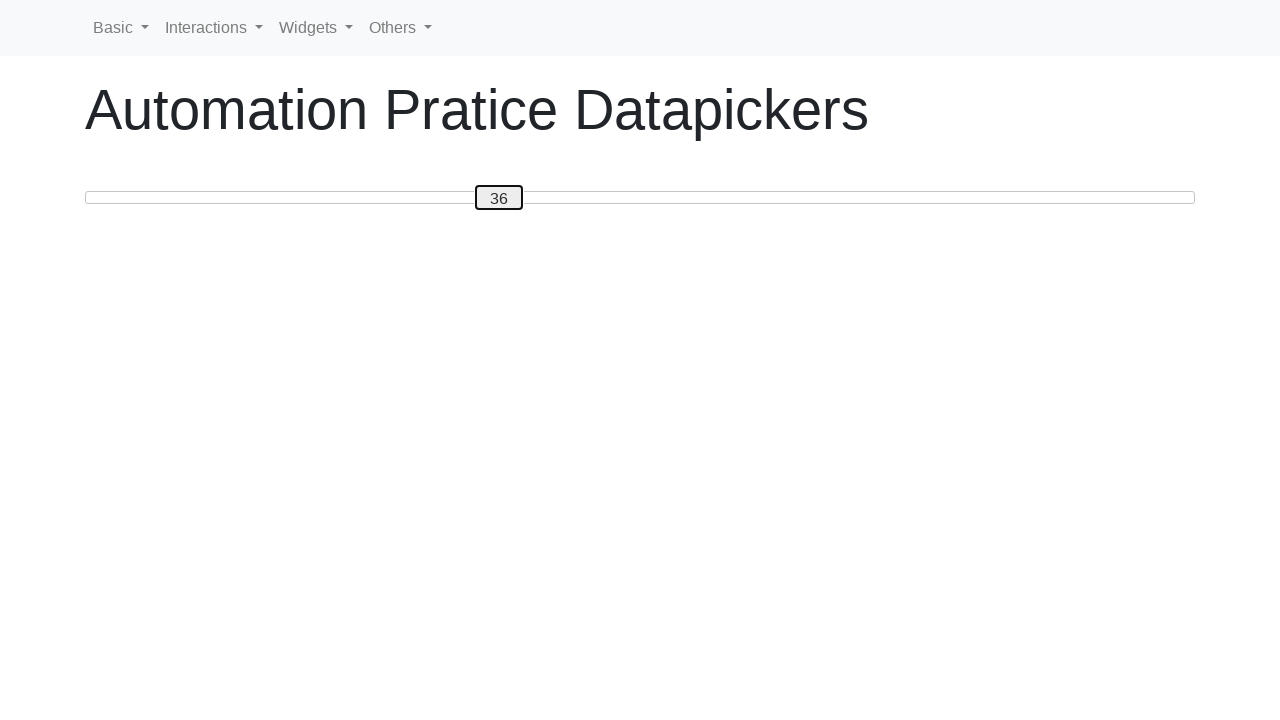

Updated current slider value: 36
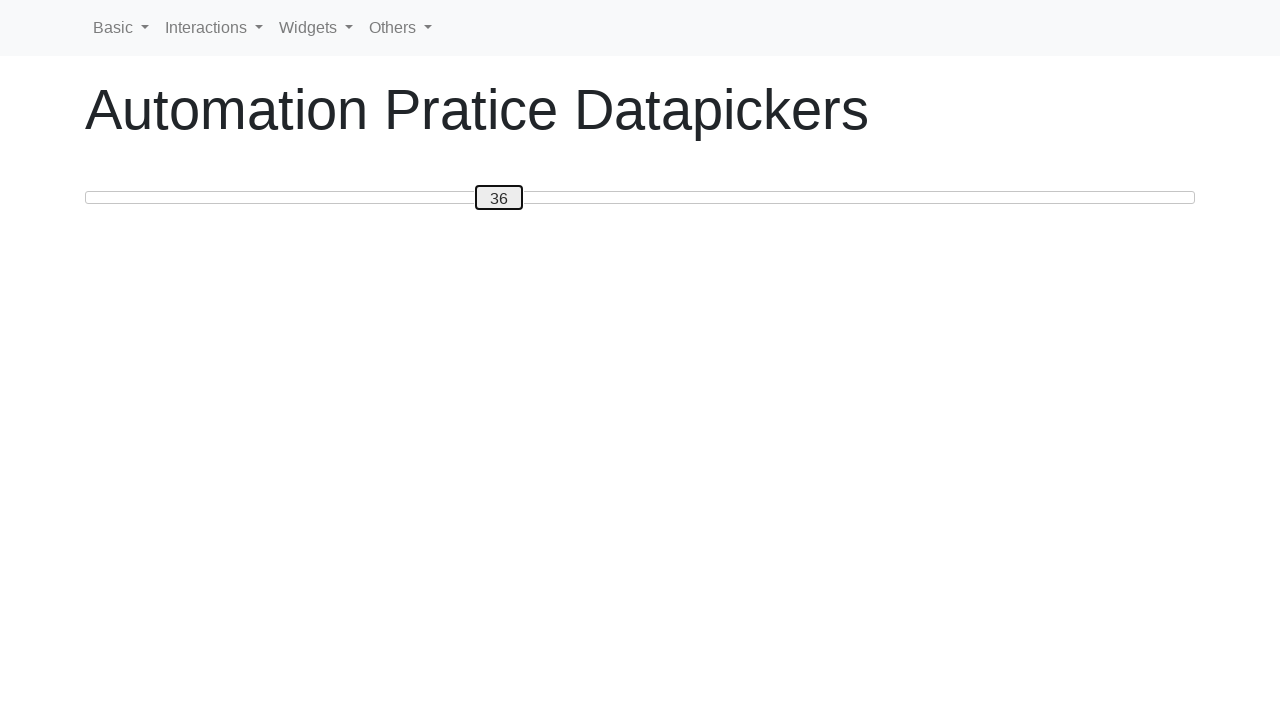

Pressed ArrowRight to move slider towards target value 50 on #custom-handle
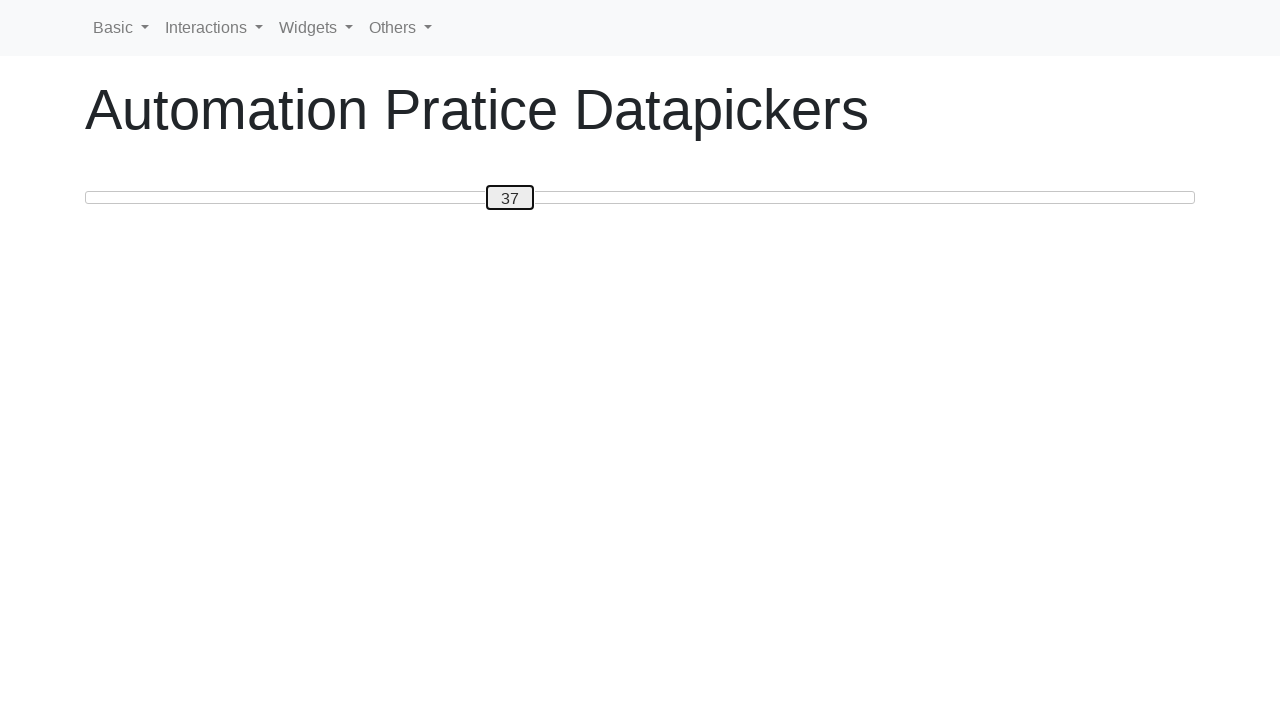

Updated current slider value: 37
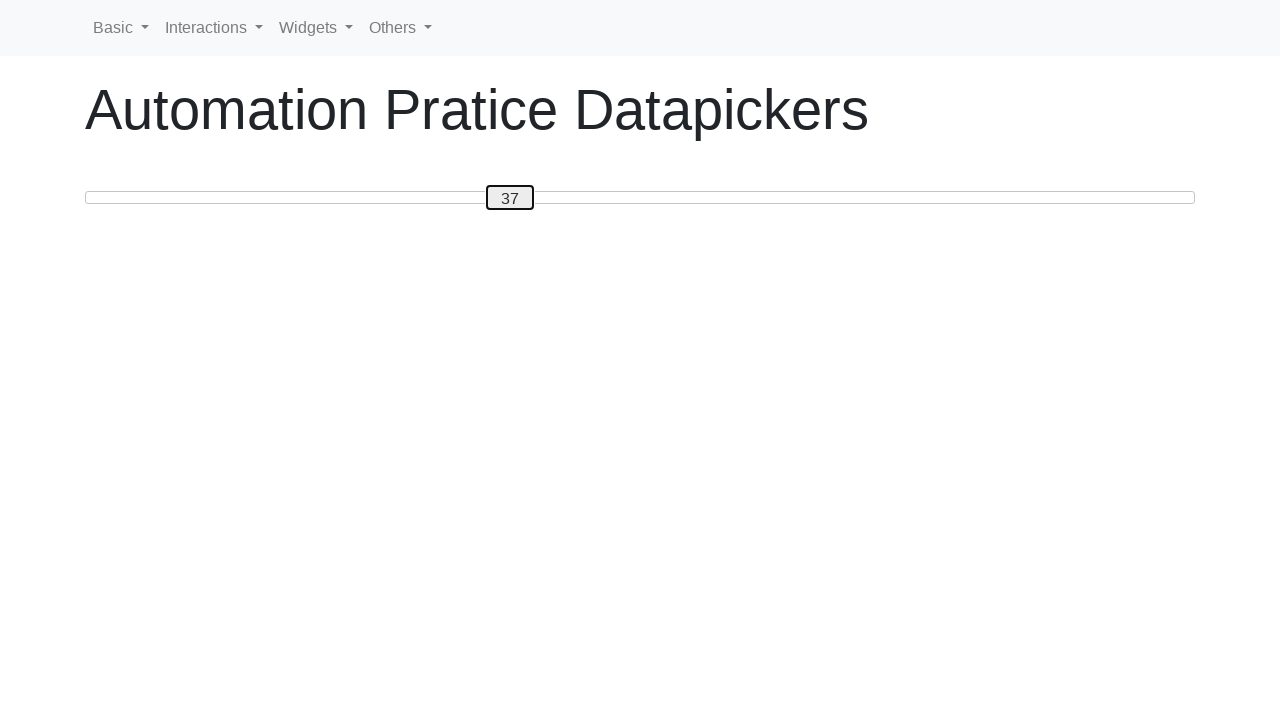

Pressed ArrowRight to move slider towards target value 50 on #custom-handle
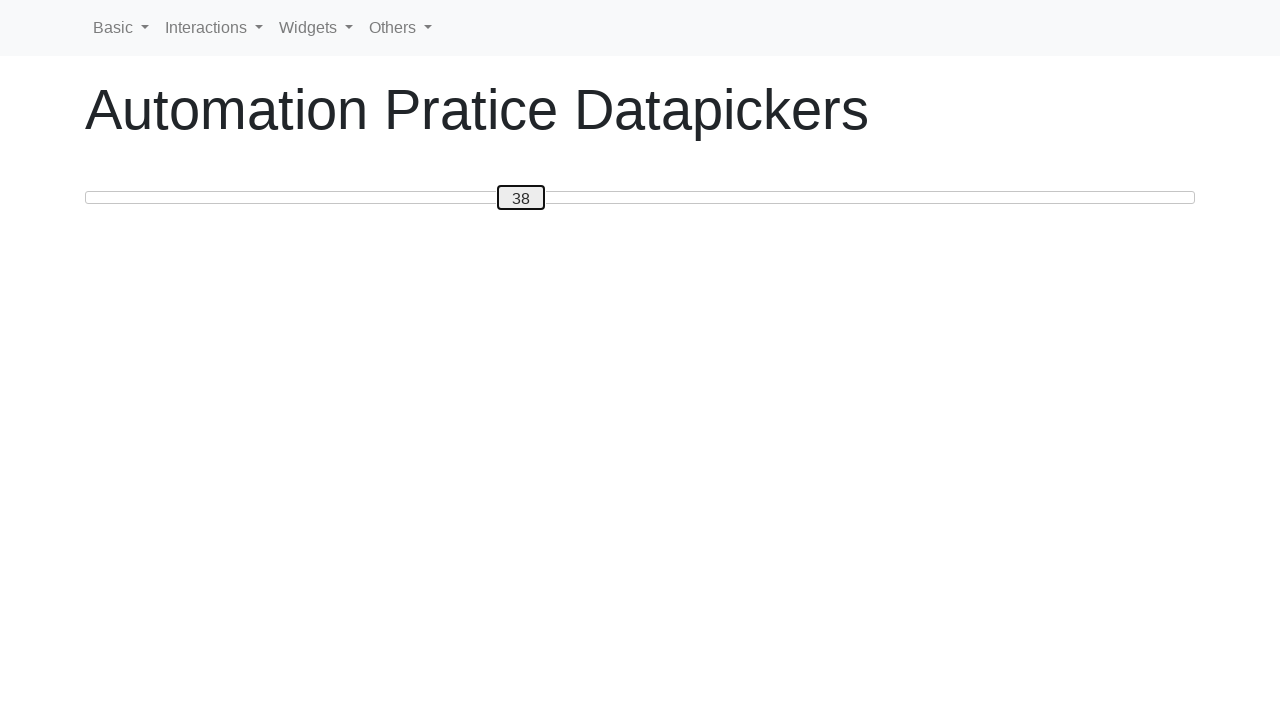

Updated current slider value: 38
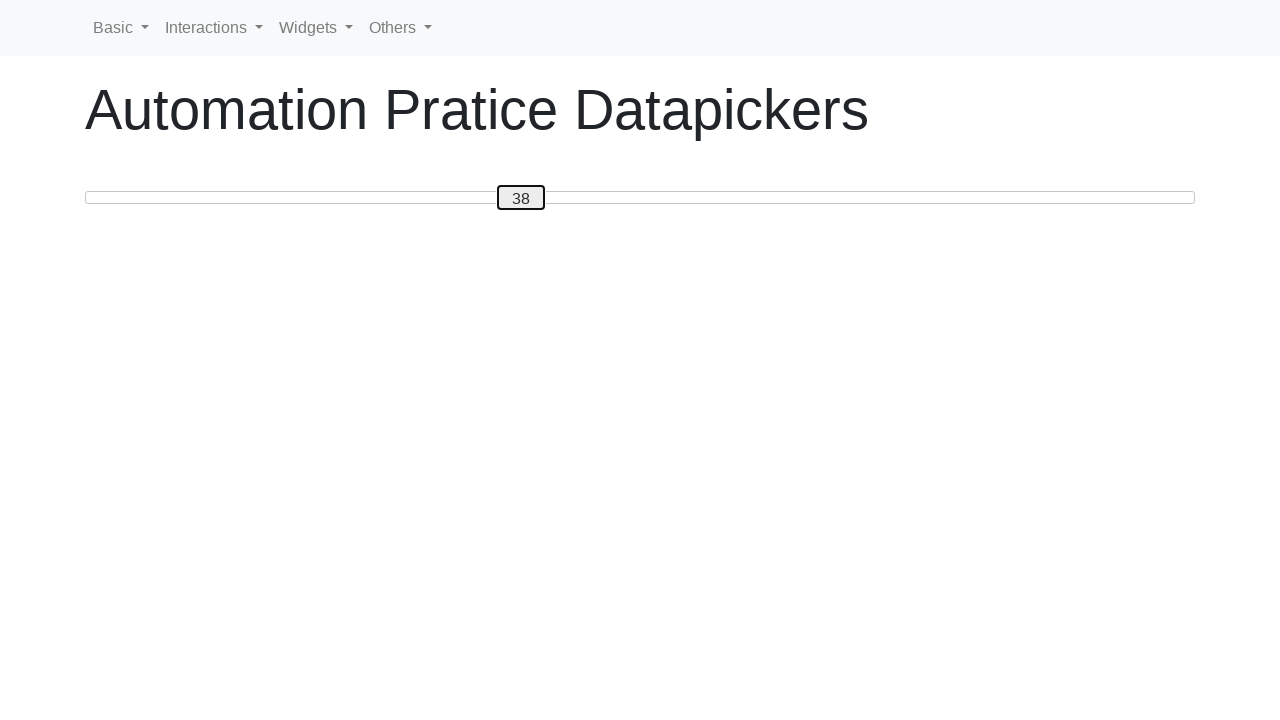

Pressed ArrowRight to move slider towards target value 50 on #custom-handle
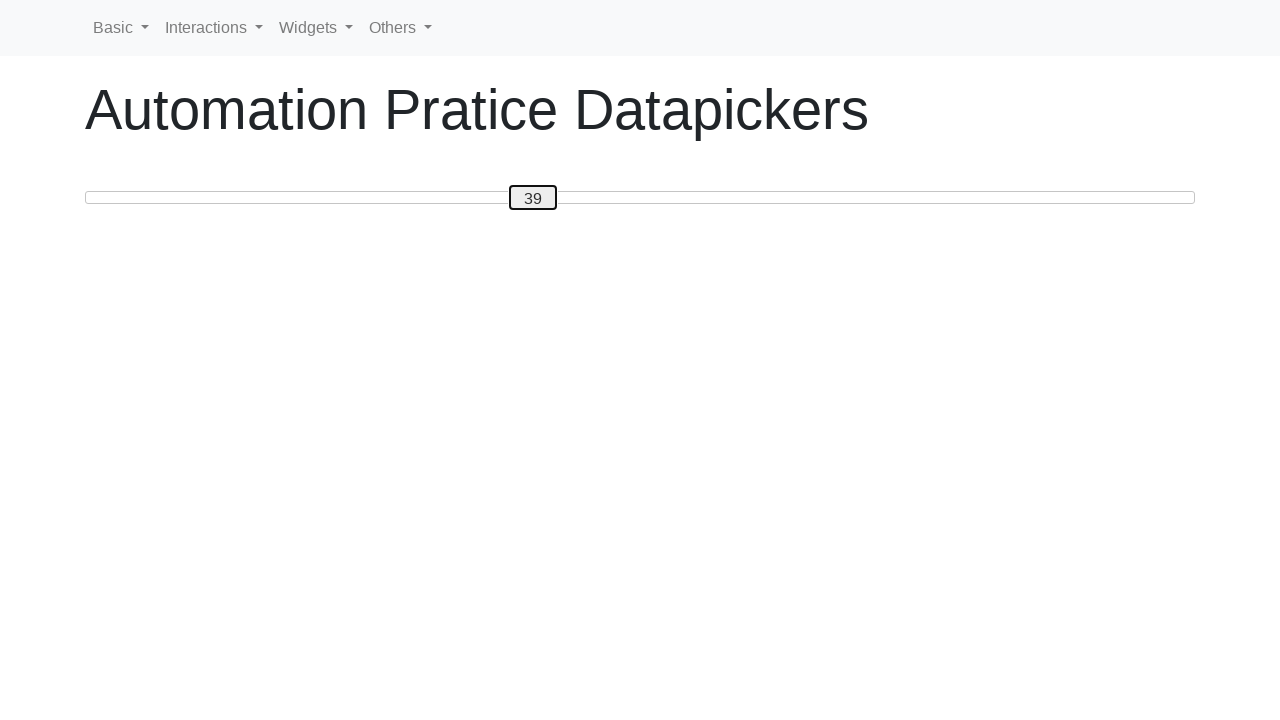

Updated current slider value: 39
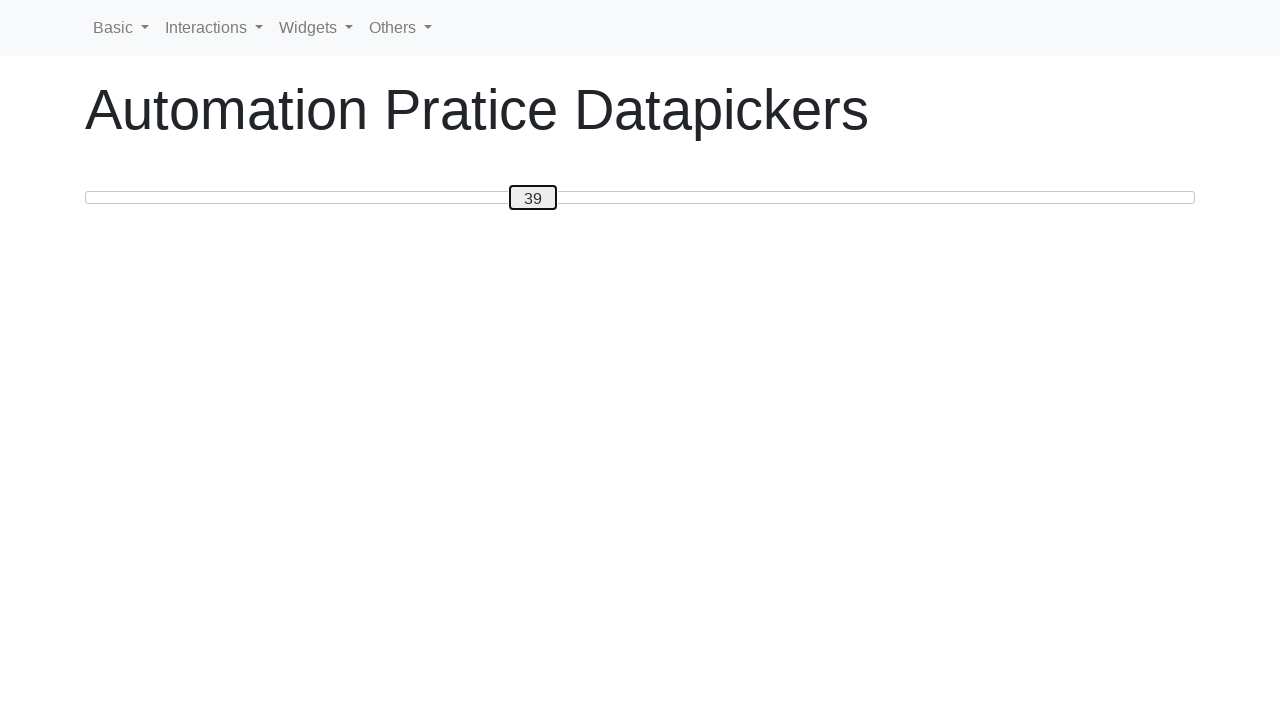

Pressed ArrowRight to move slider towards target value 50 on #custom-handle
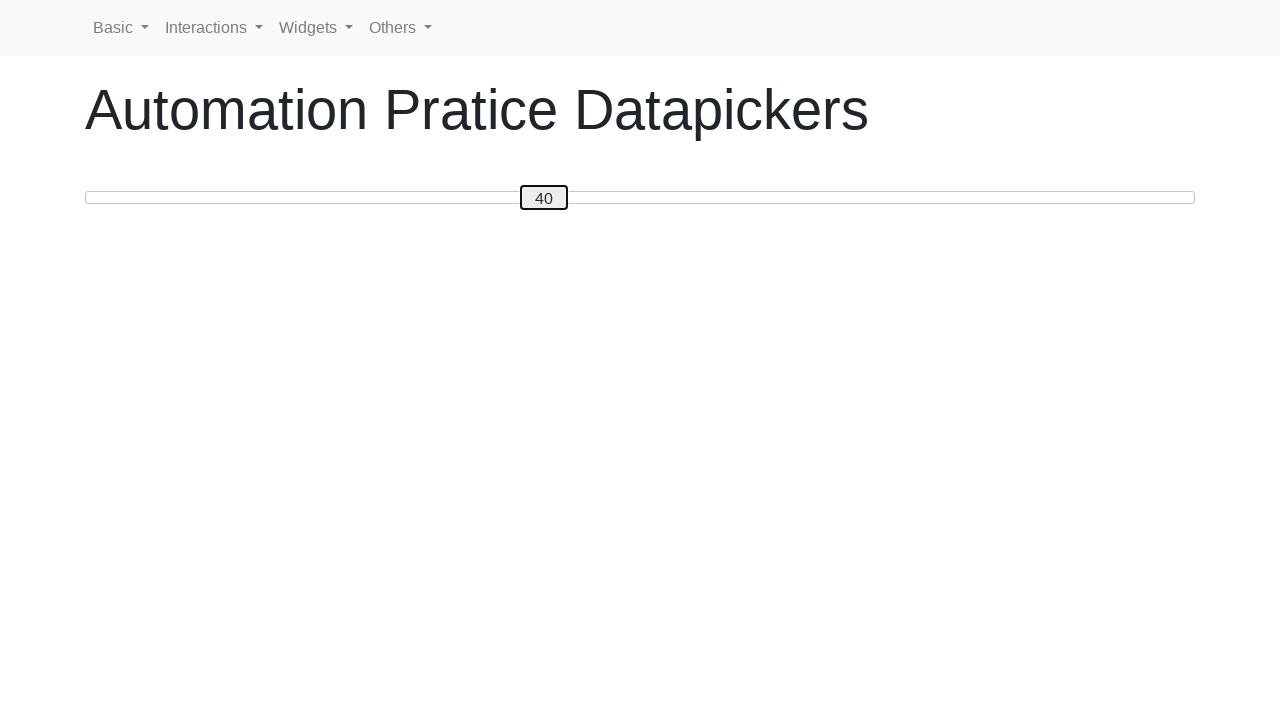

Updated current slider value: 40
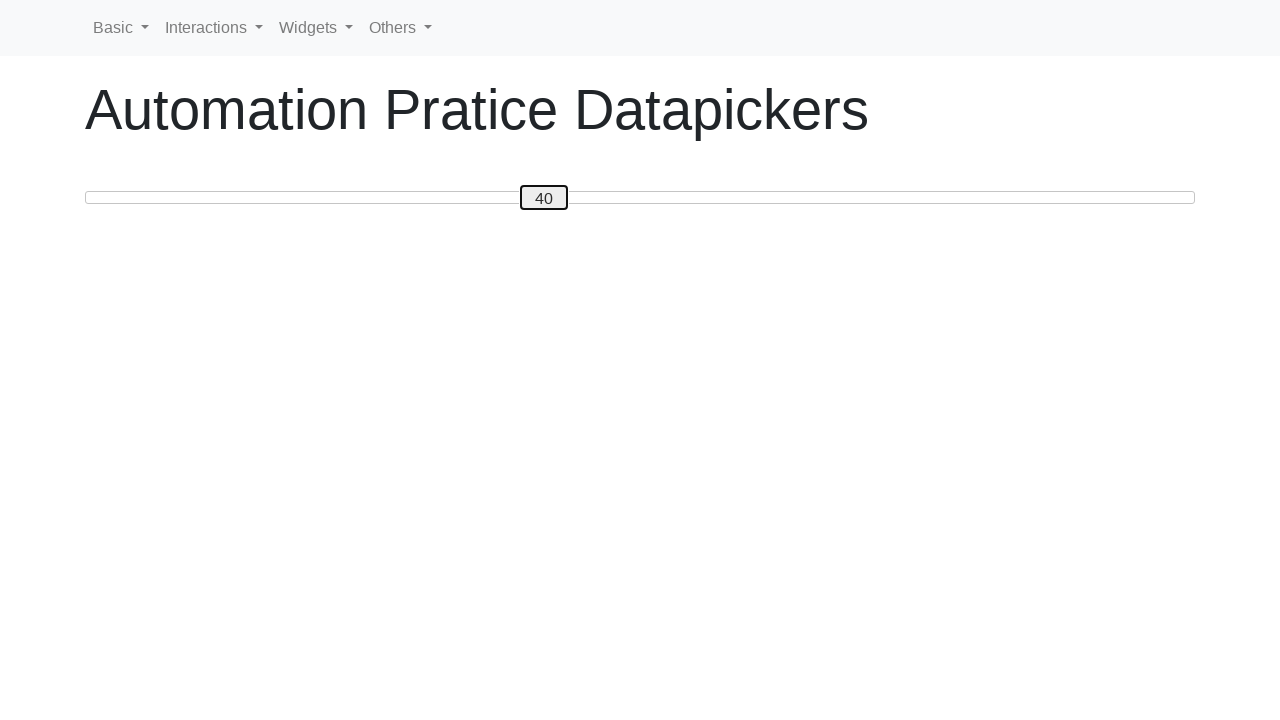

Pressed ArrowRight to move slider towards target value 50 on #custom-handle
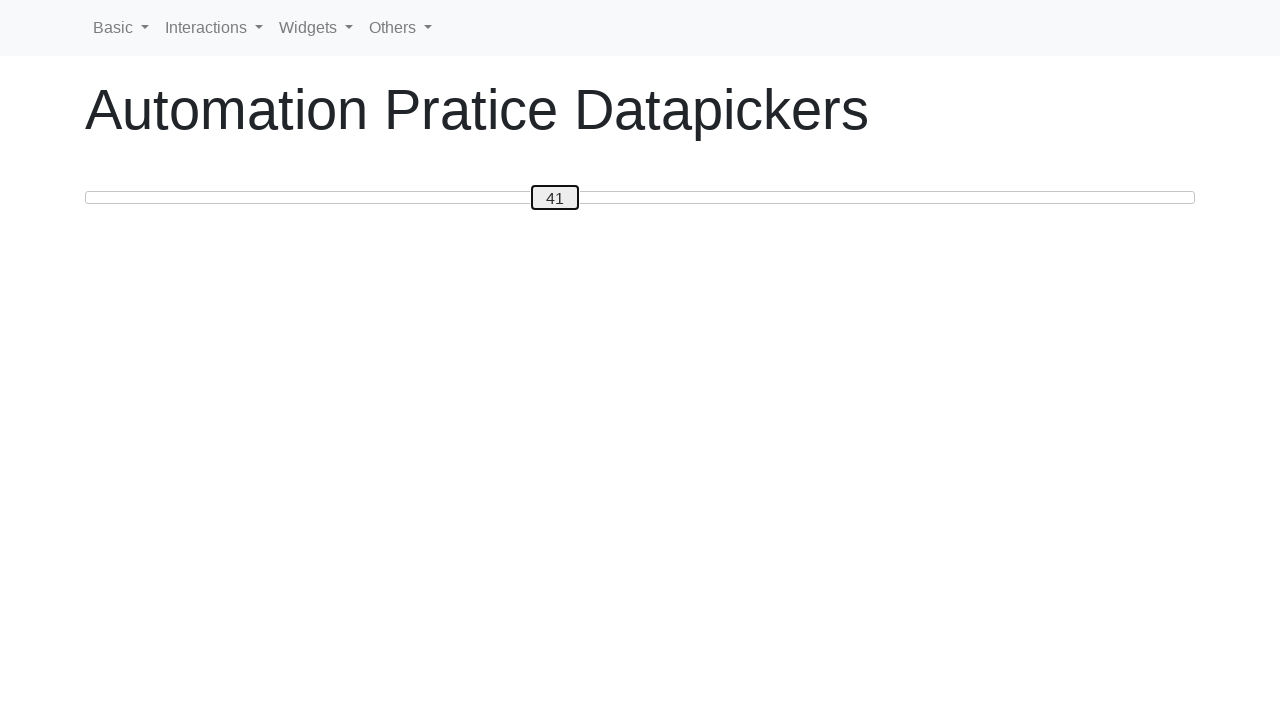

Updated current slider value: 41
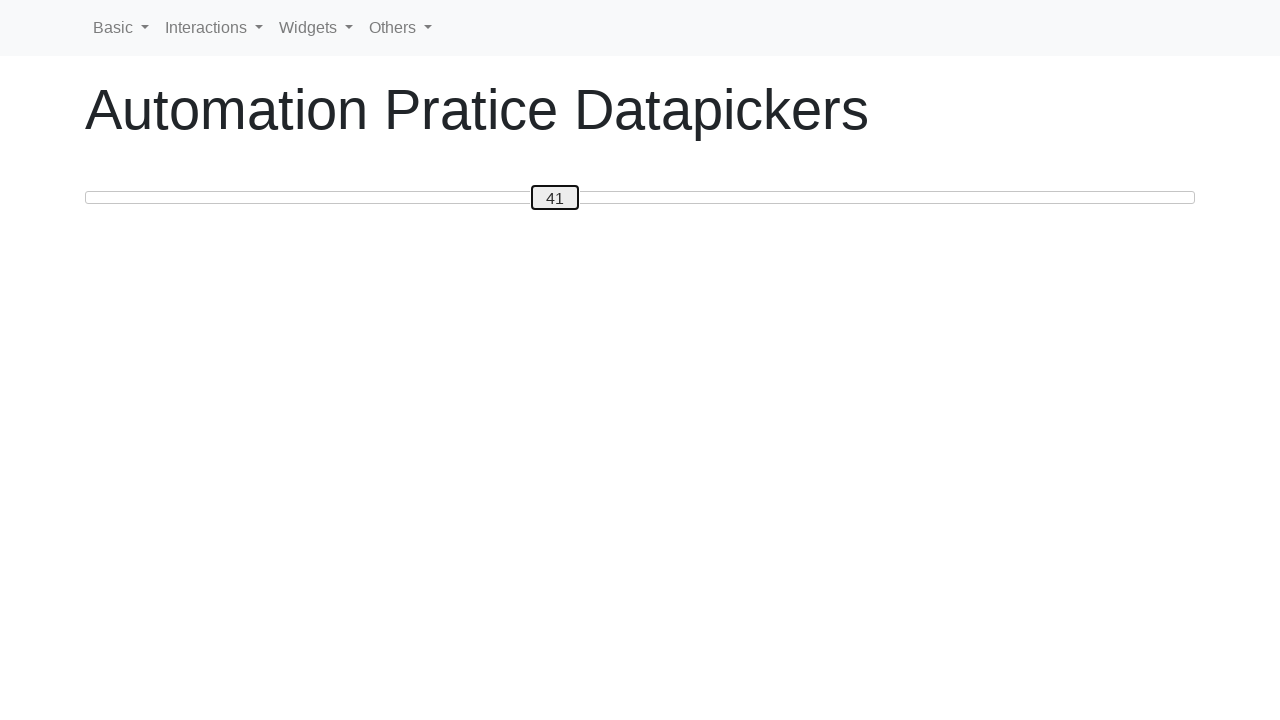

Pressed ArrowRight to move slider towards target value 50 on #custom-handle
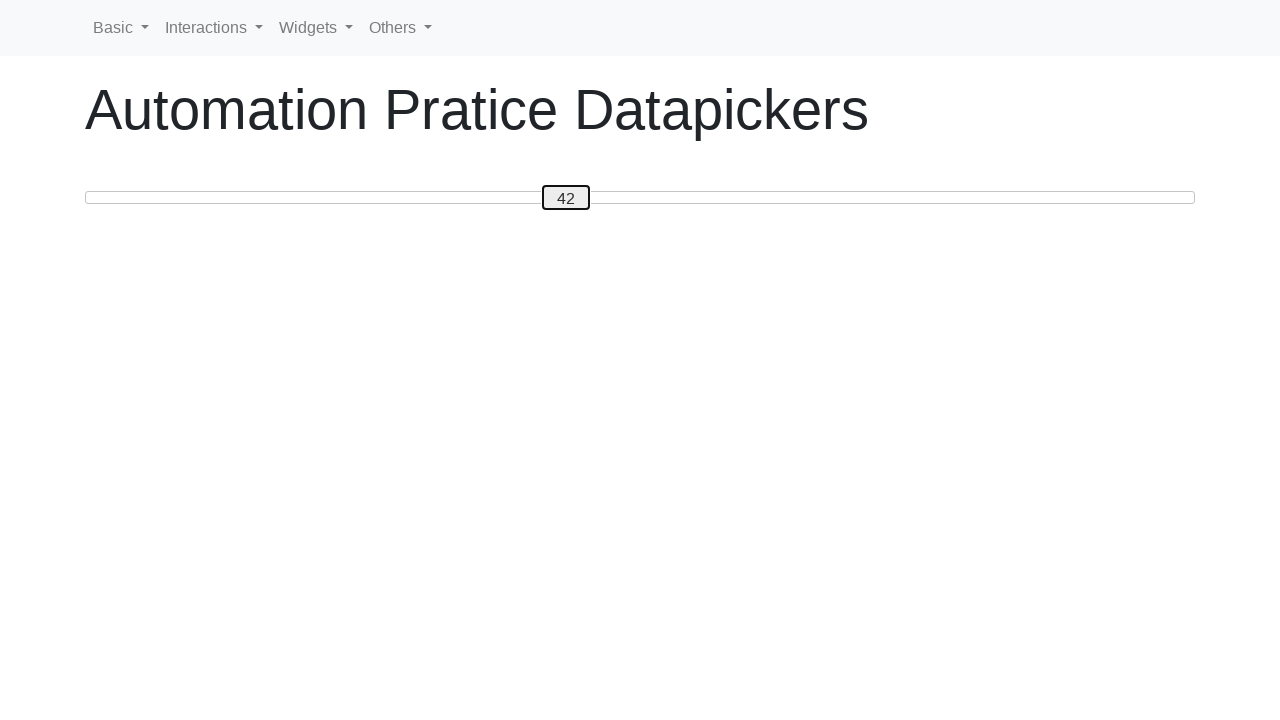

Updated current slider value: 42
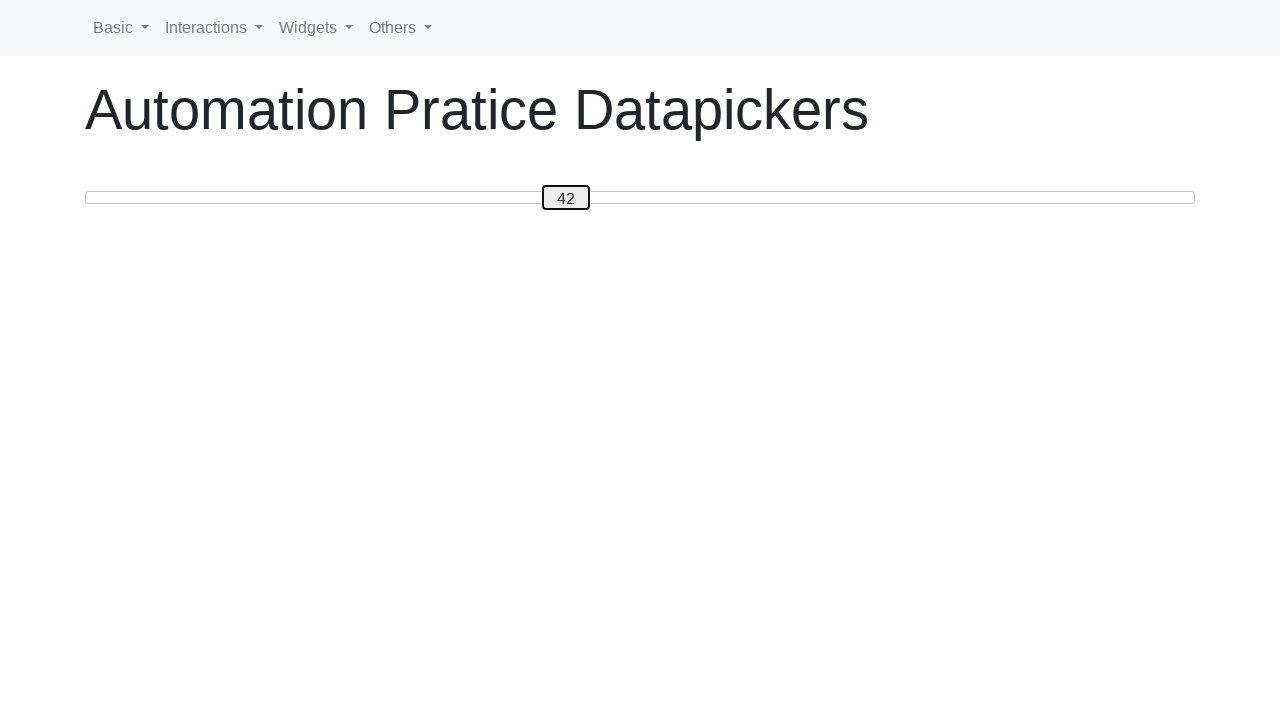

Pressed ArrowRight to move slider towards target value 50 on #custom-handle
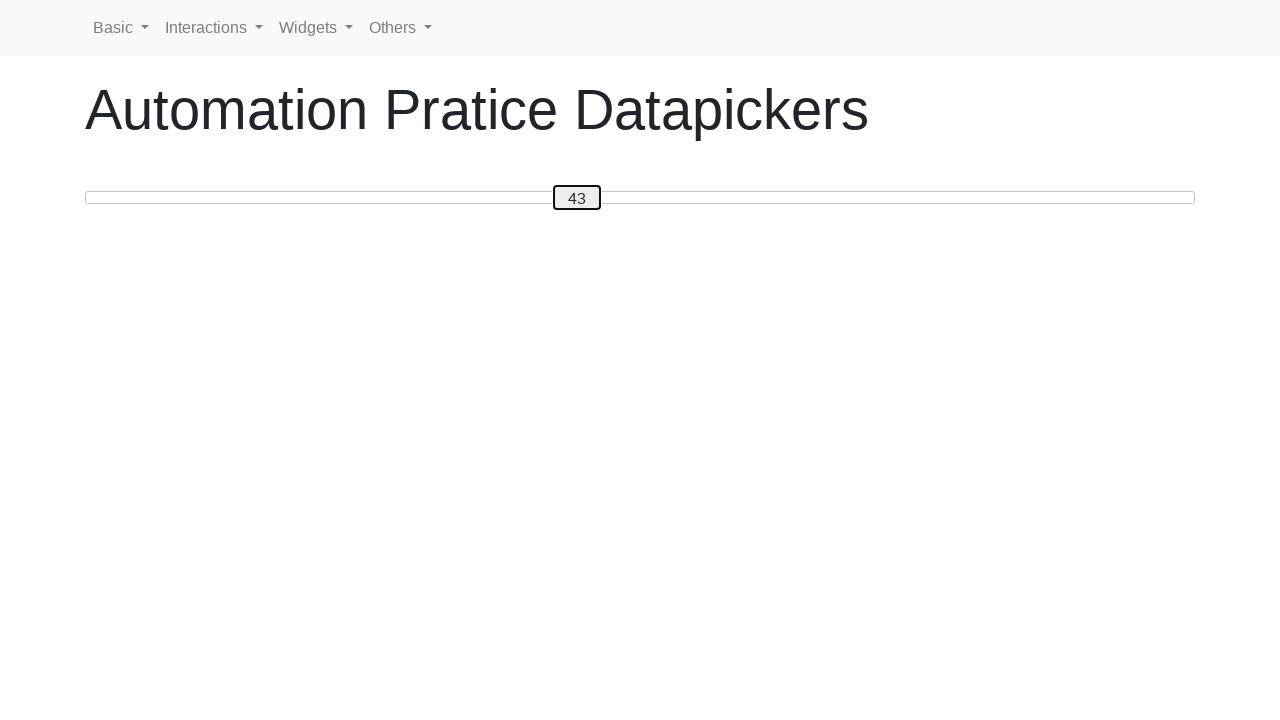

Updated current slider value: 43
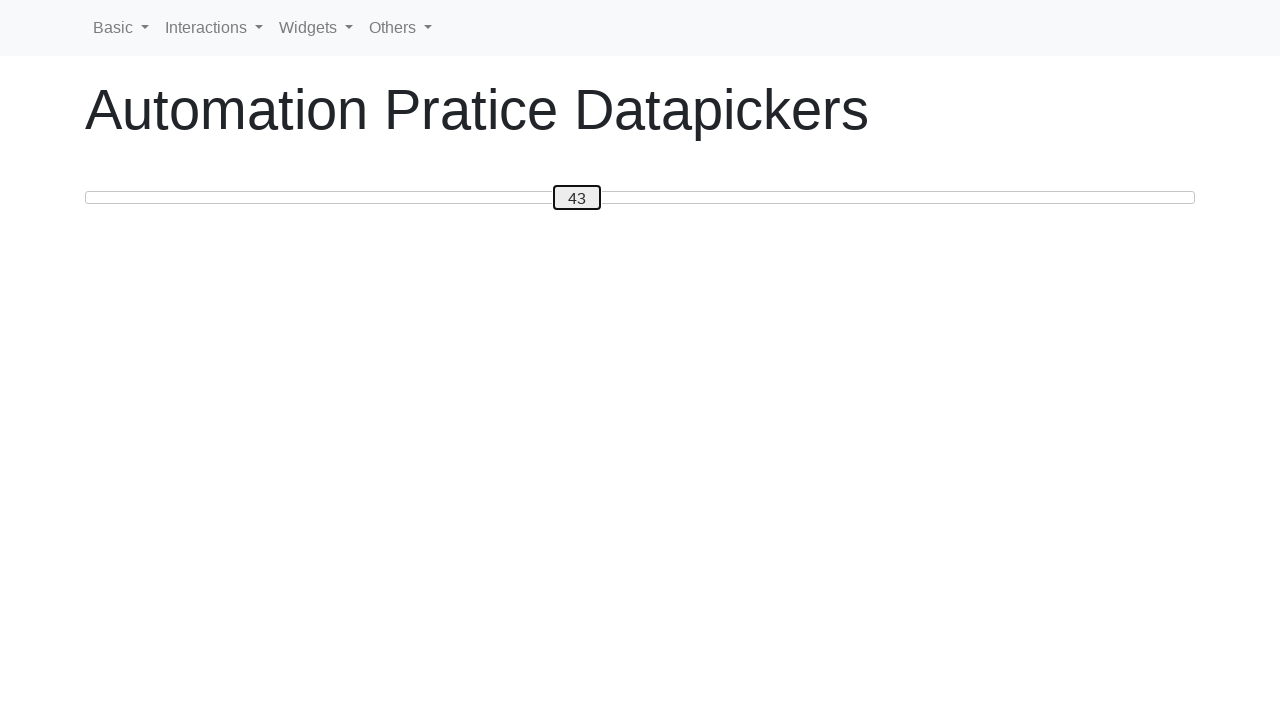

Pressed ArrowRight to move slider towards target value 50 on #custom-handle
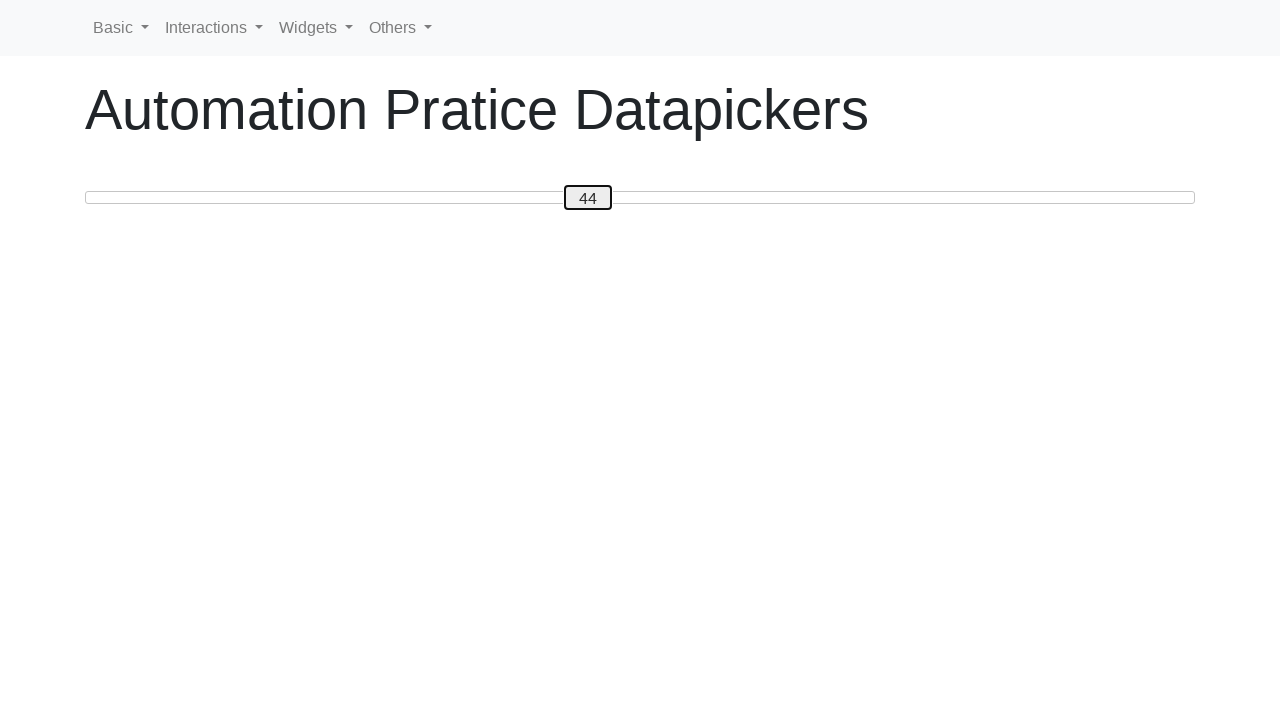

Updated current slider value: 44
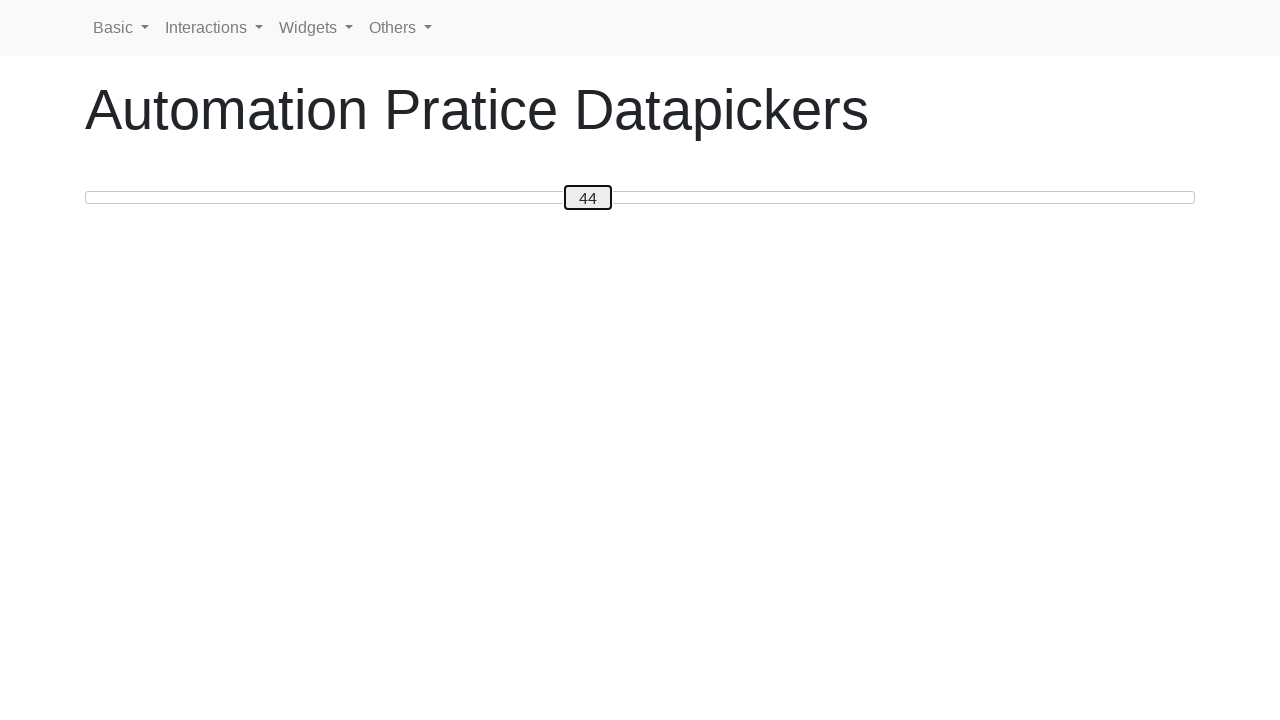

Pressed ArrowRight to move slider towards target value 50 on #custom-handle
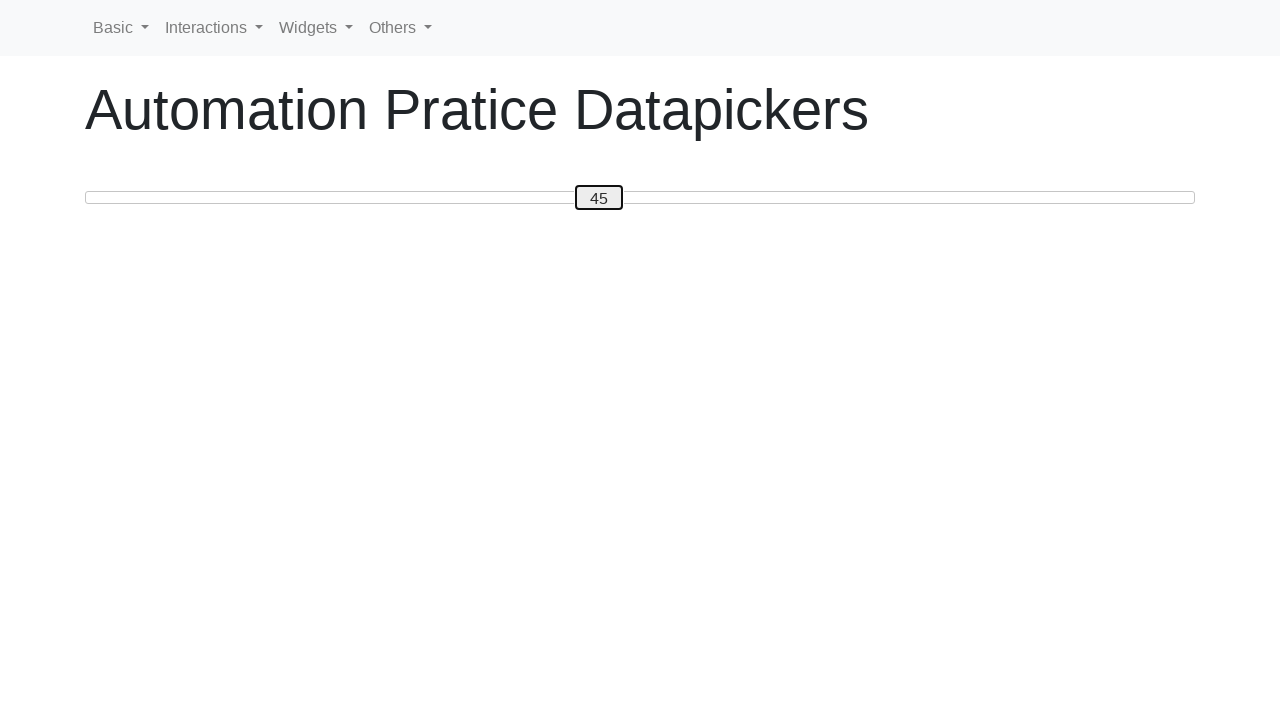

Updated current slider value: 45
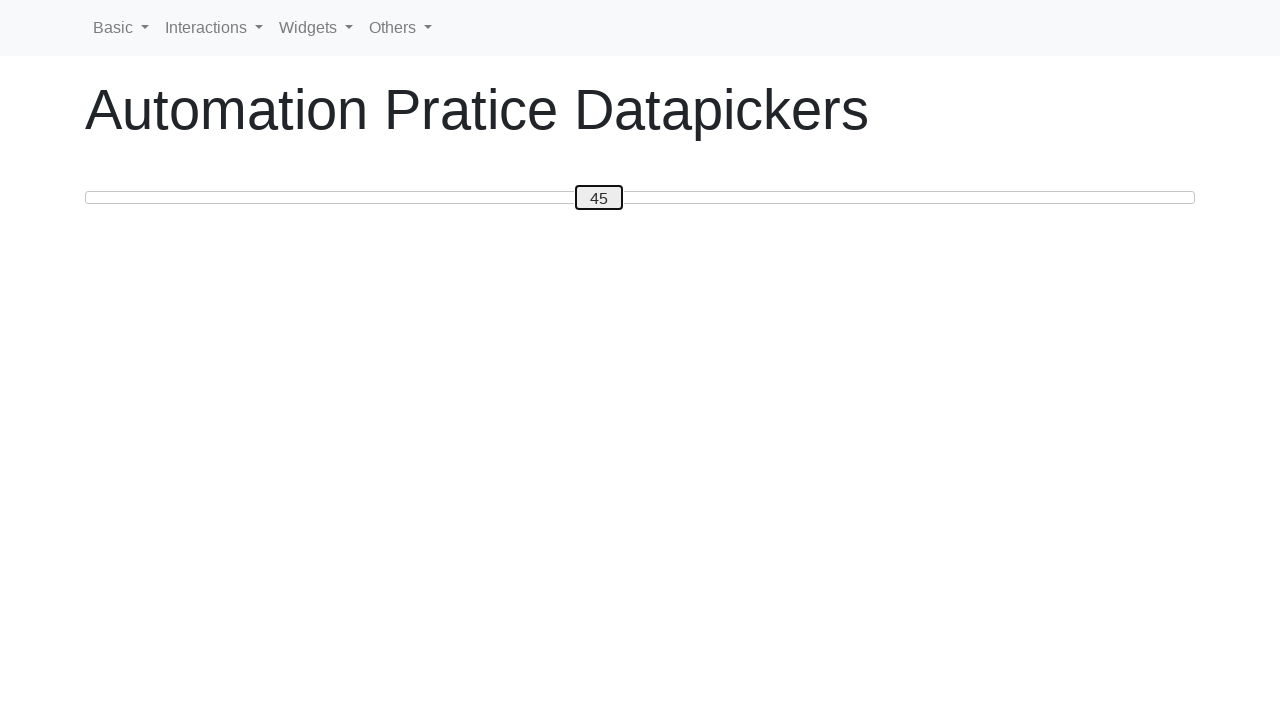

Pressed ArrowRight to move slider towards target value 50 on #custom-handle
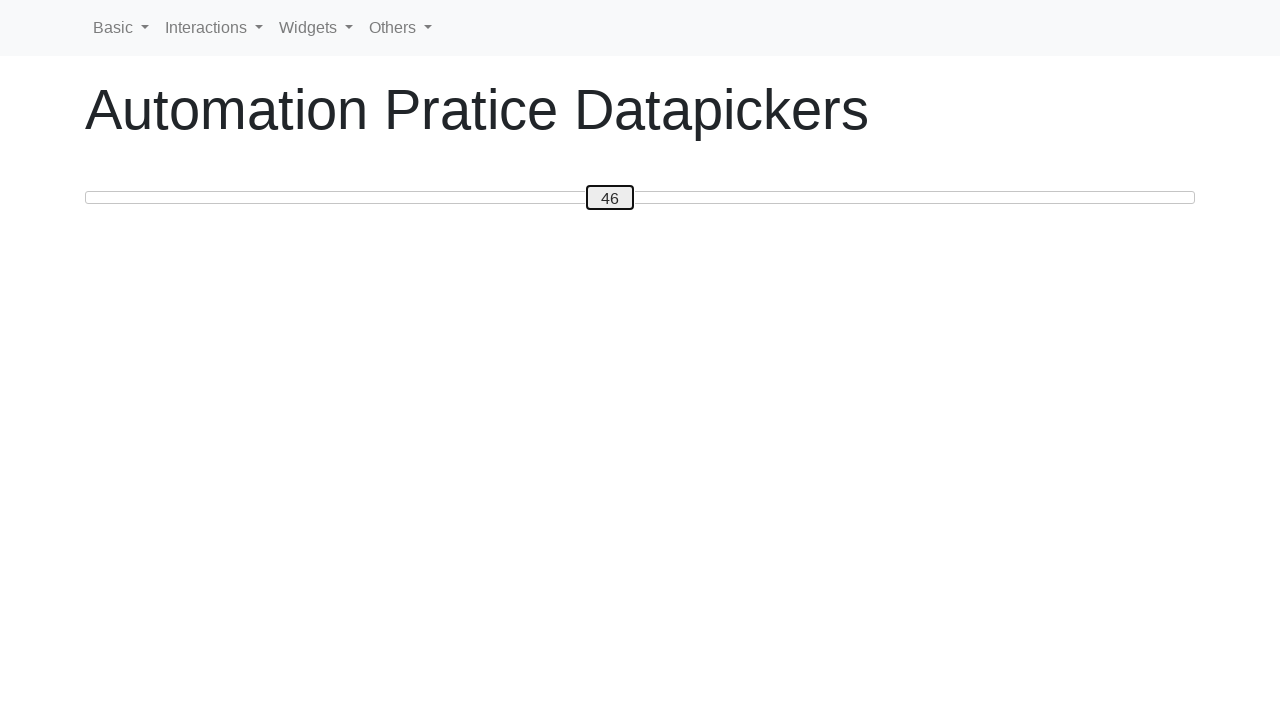

Updated current slider value: 46
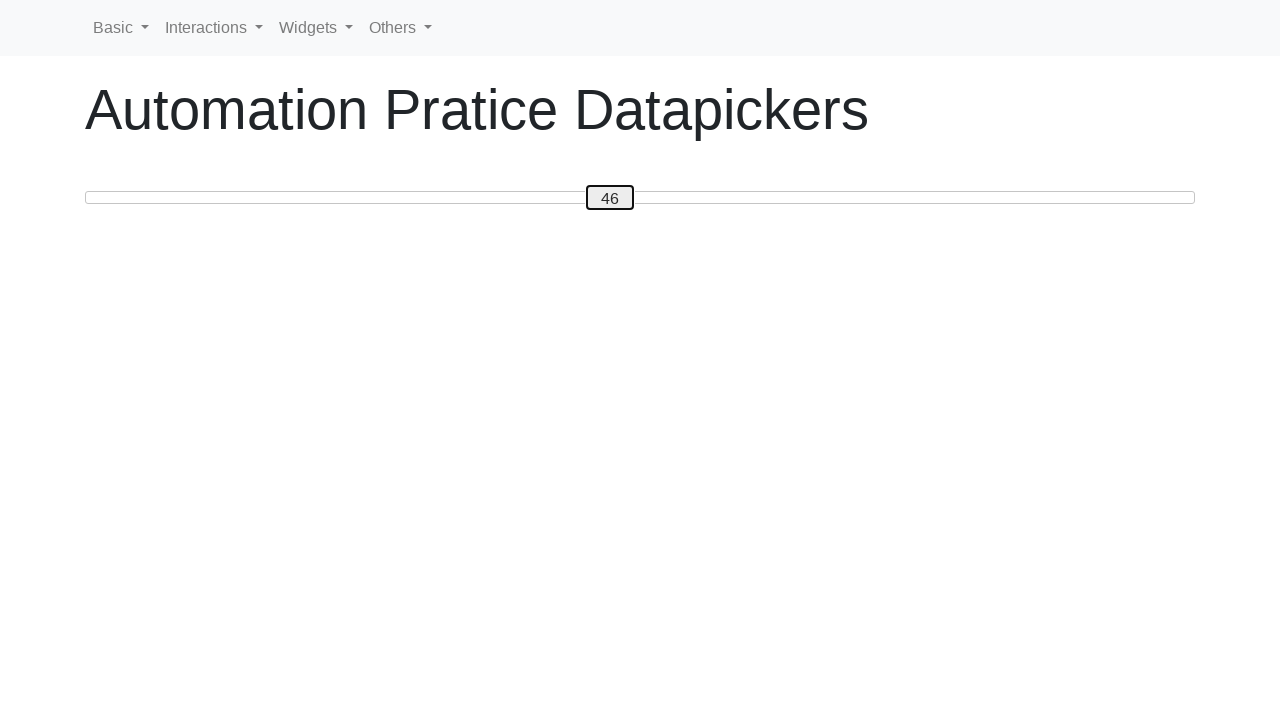

Pressed ArrowRight to move slider towards target value 50 on #custom-handle
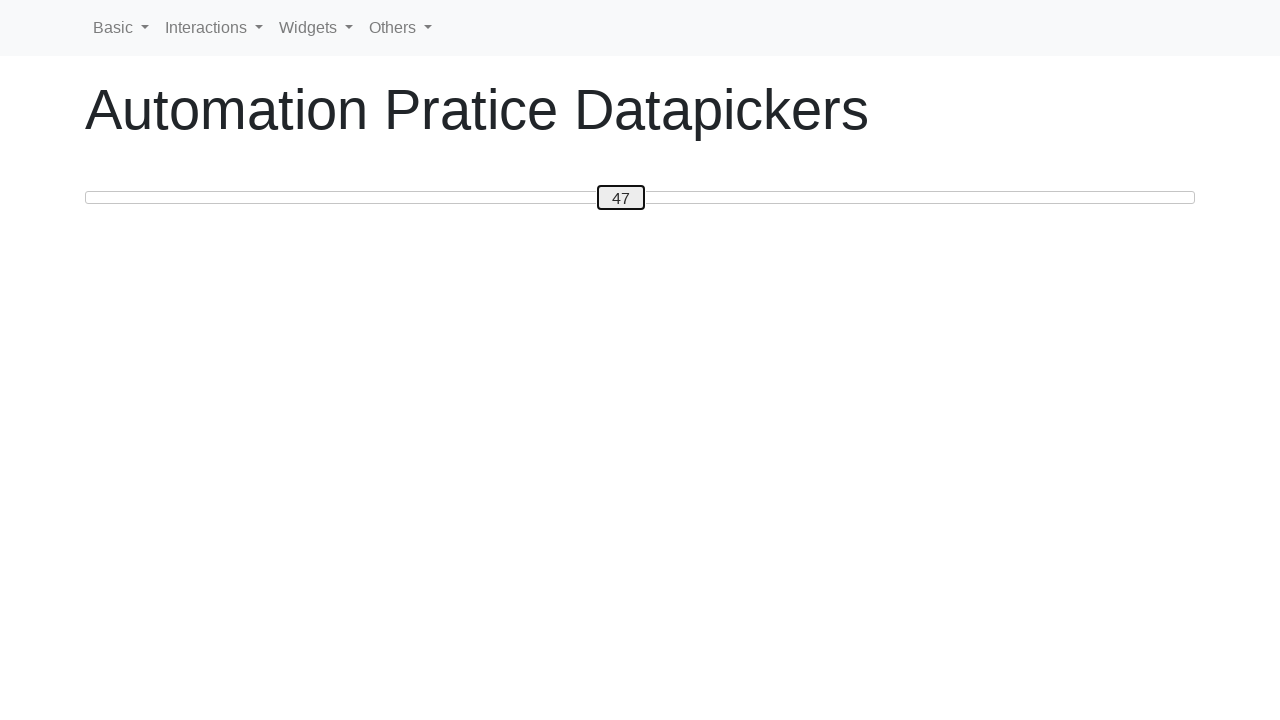

Updated current slider value: 47
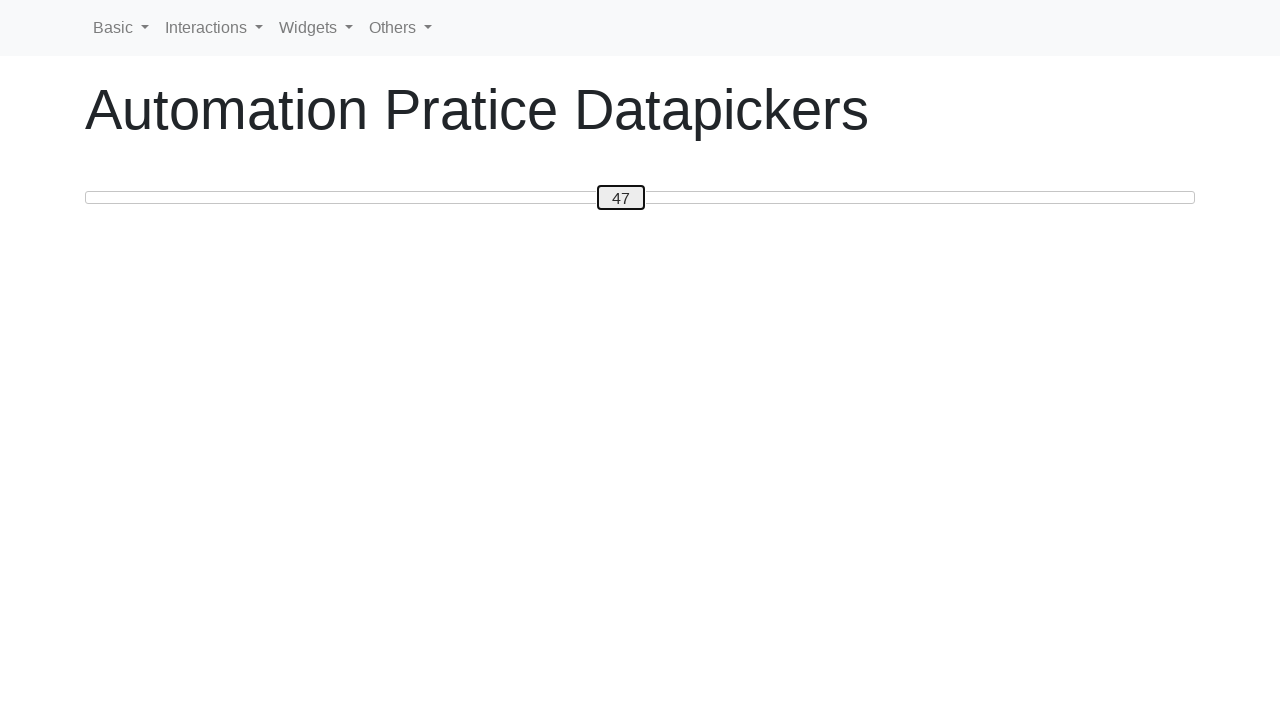

Pressed ArrowRight to move slider towards target value 50 on #custom-handle
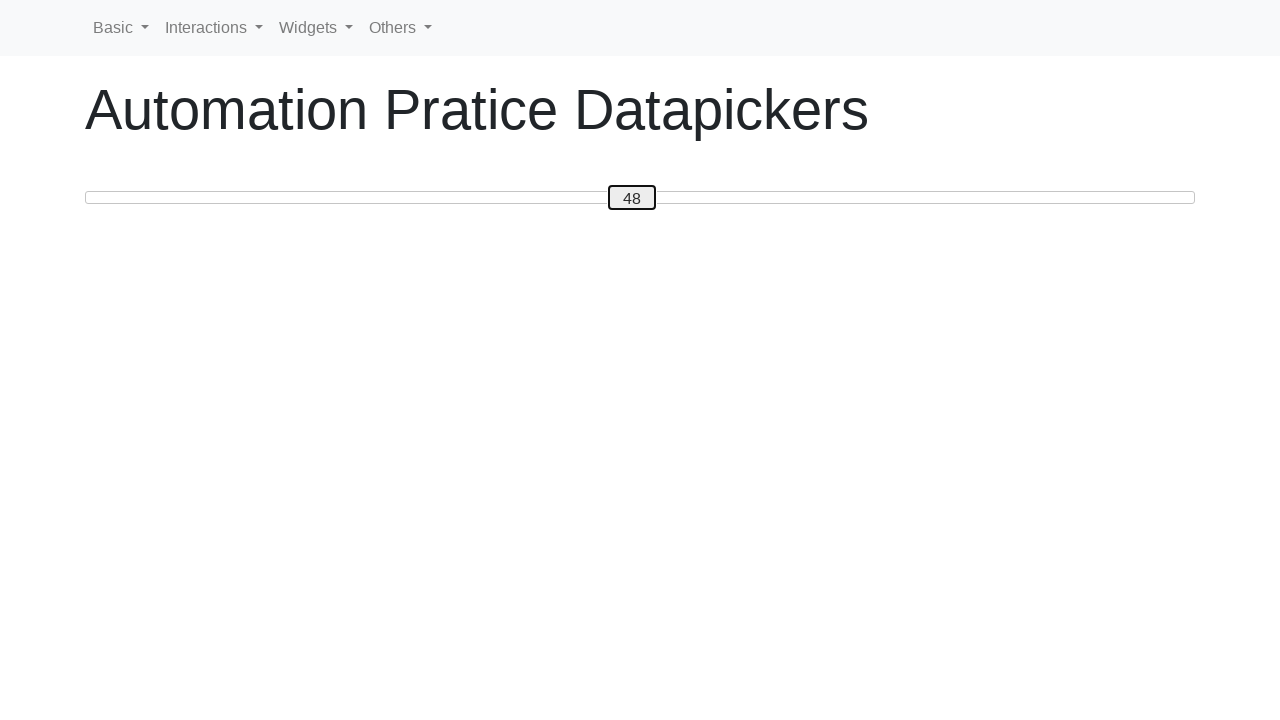

Updated current slider value: 48
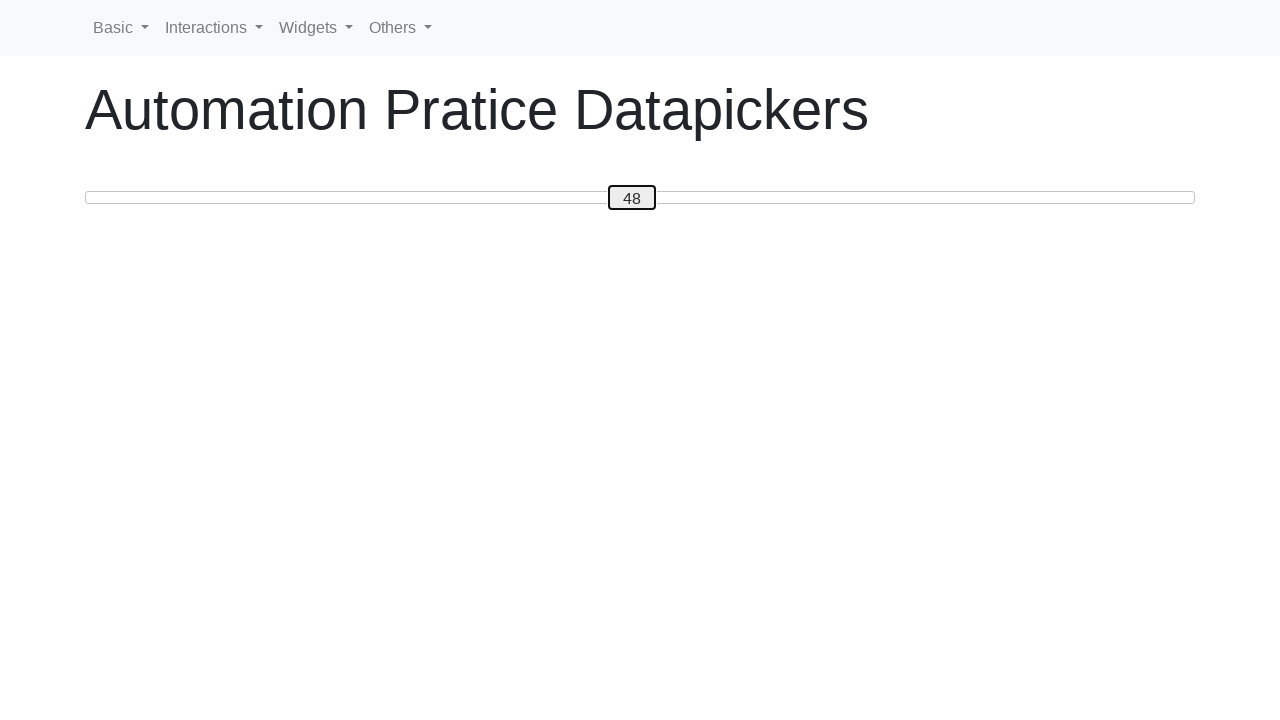

Pressed ArrowRight to move slider towards target value 50 on #custom-handle
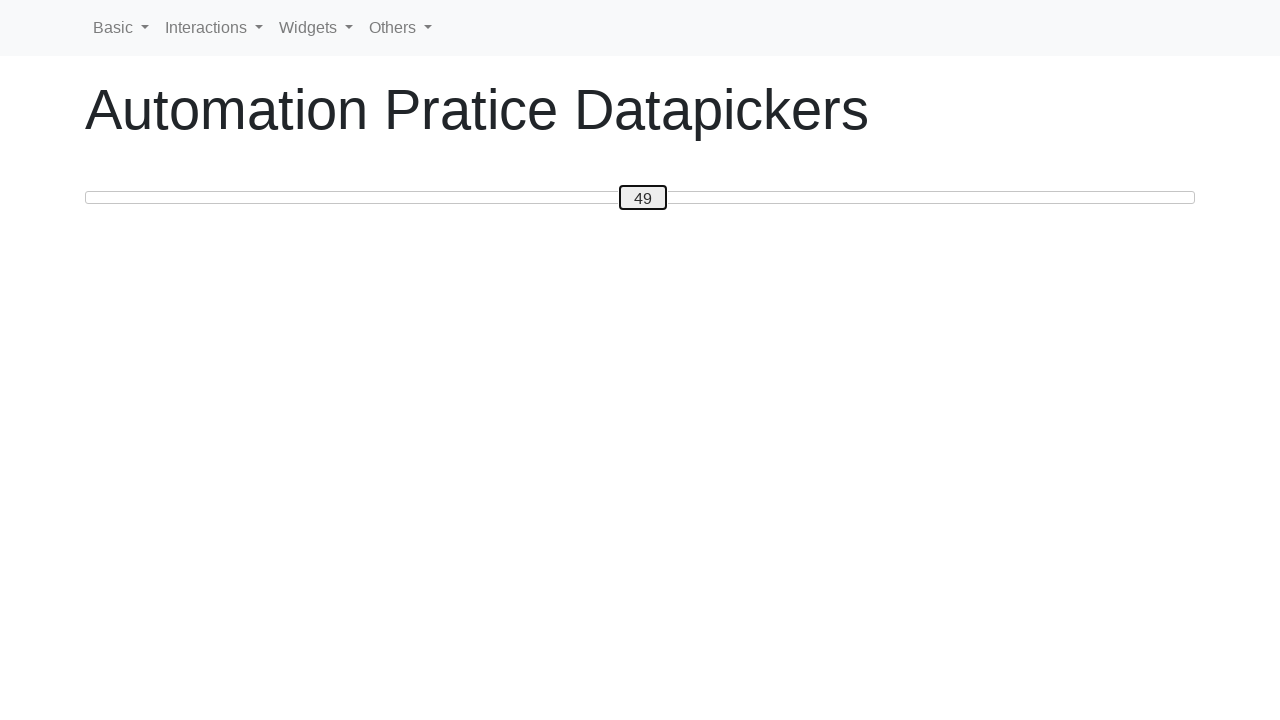

Updated current slider value: 49
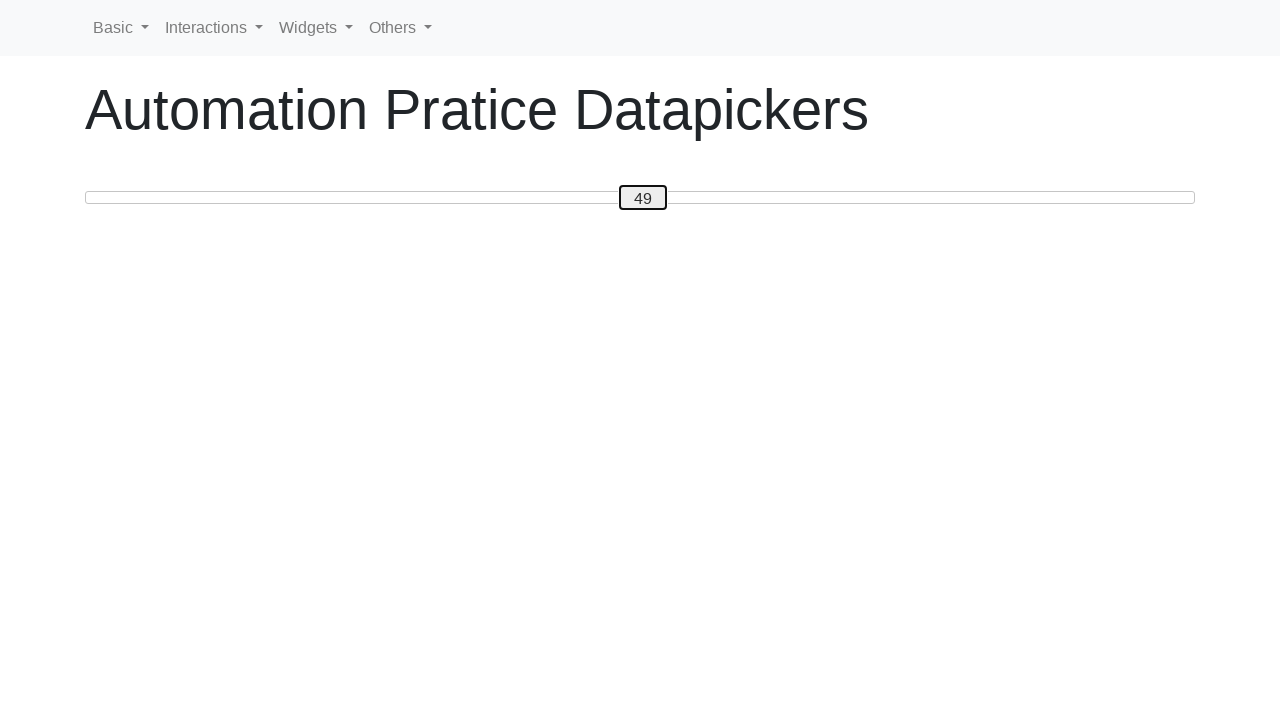

Pressed ArrowRight to move slider towards target value 50 on #custom-handle
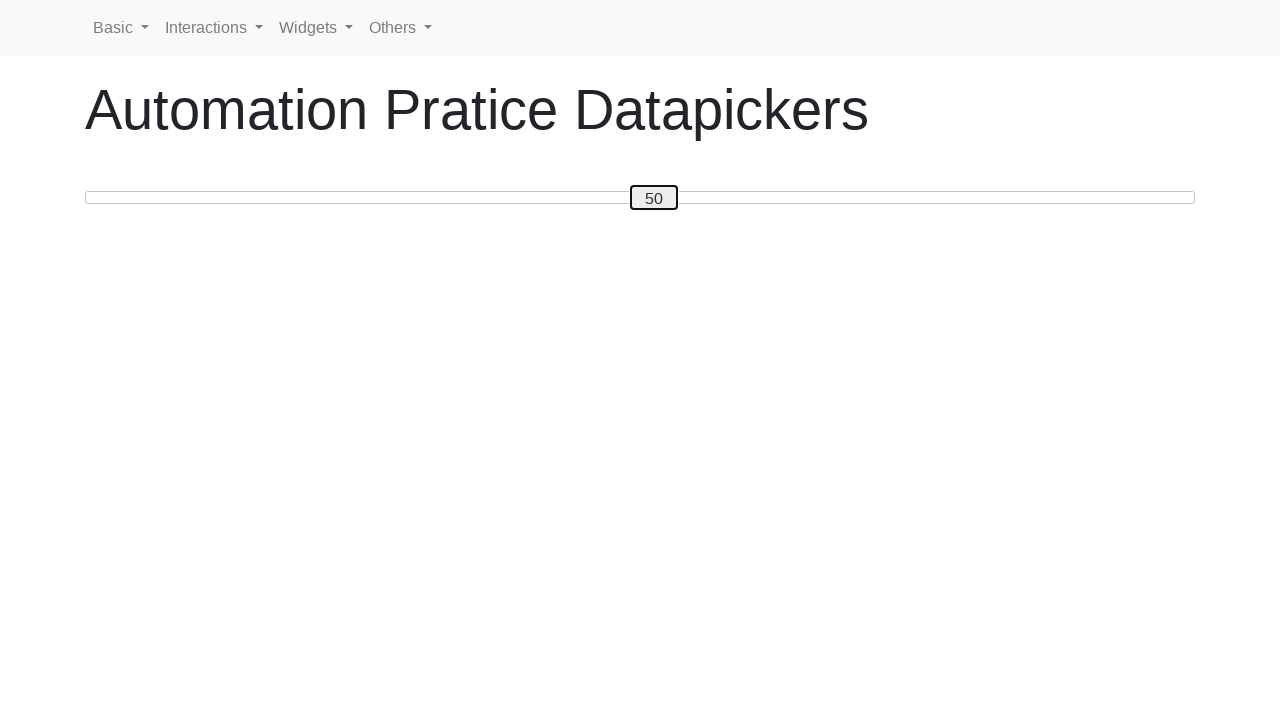

Updated current slider value: 50
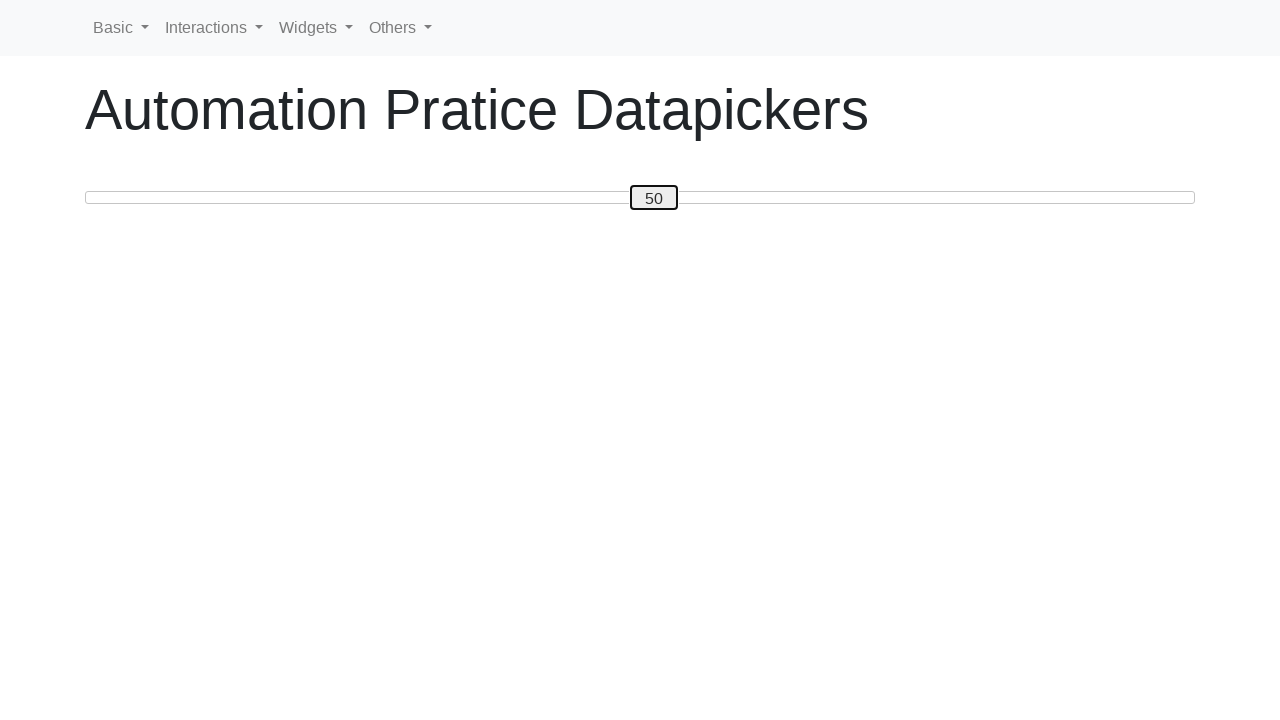

Verified slider is at target value 50
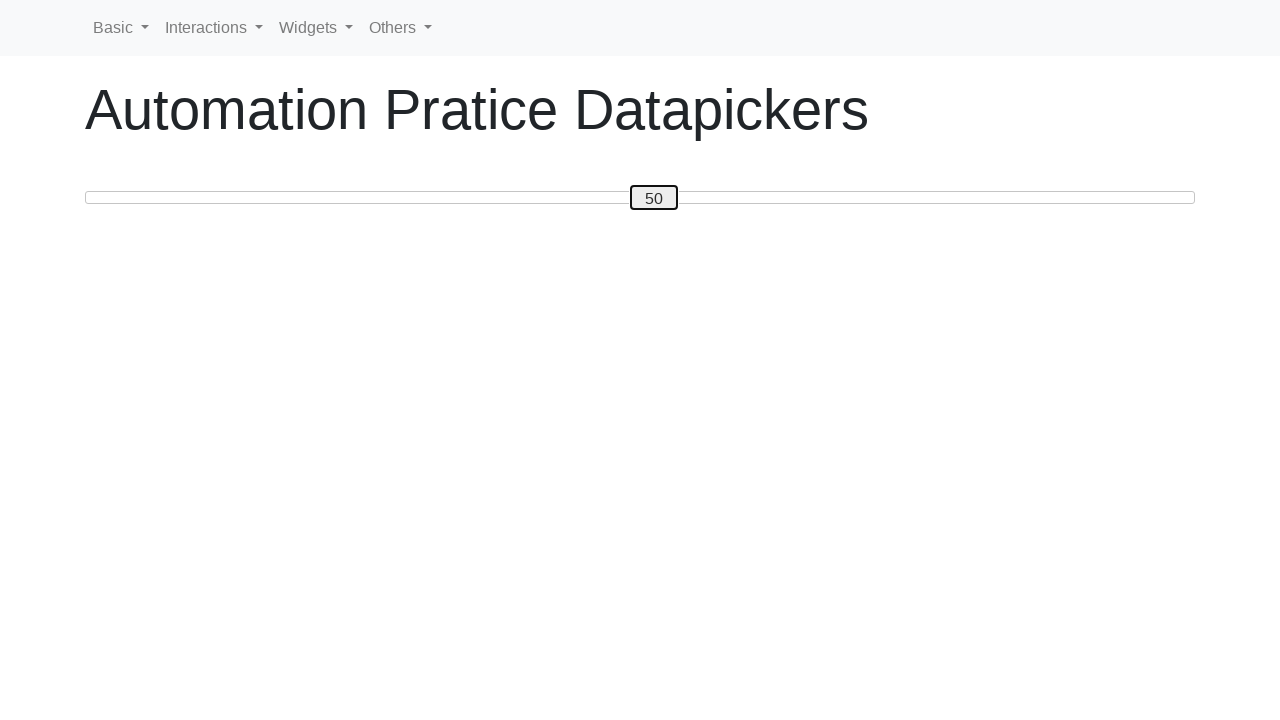

Read current slider value: 50
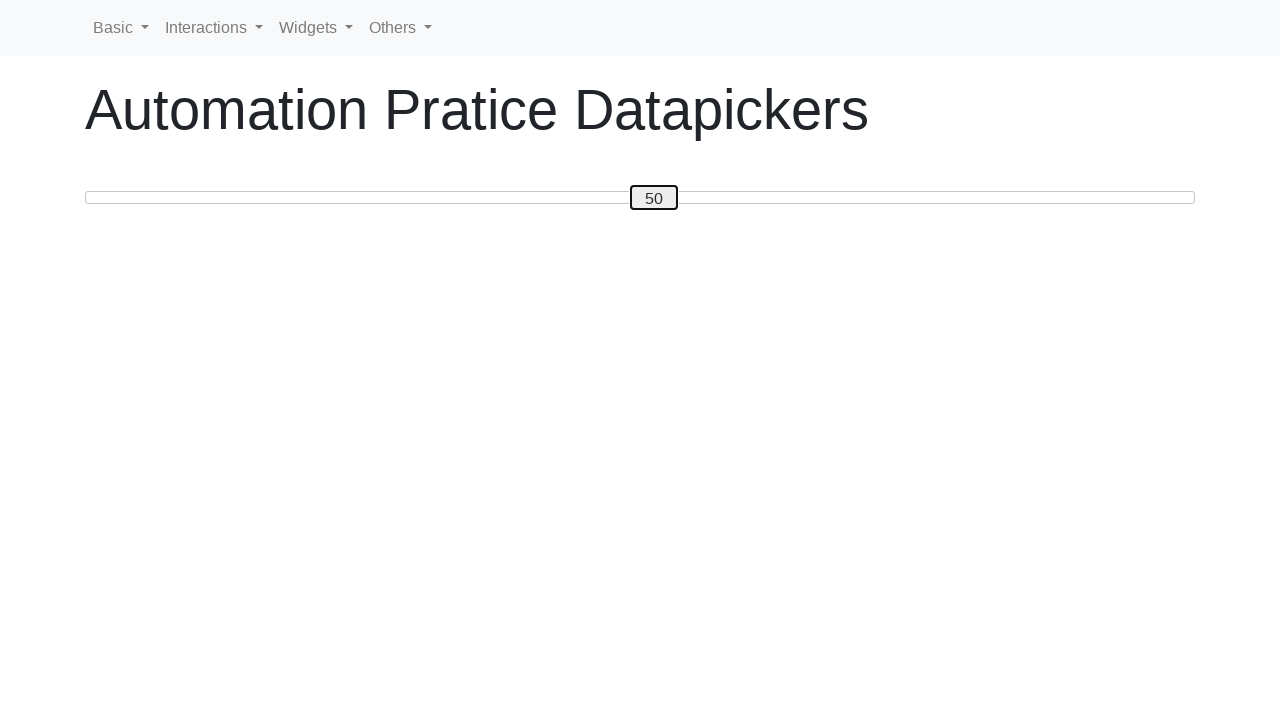

Pressed ArrowRight to move slider towards target value 80 on #custom-handle
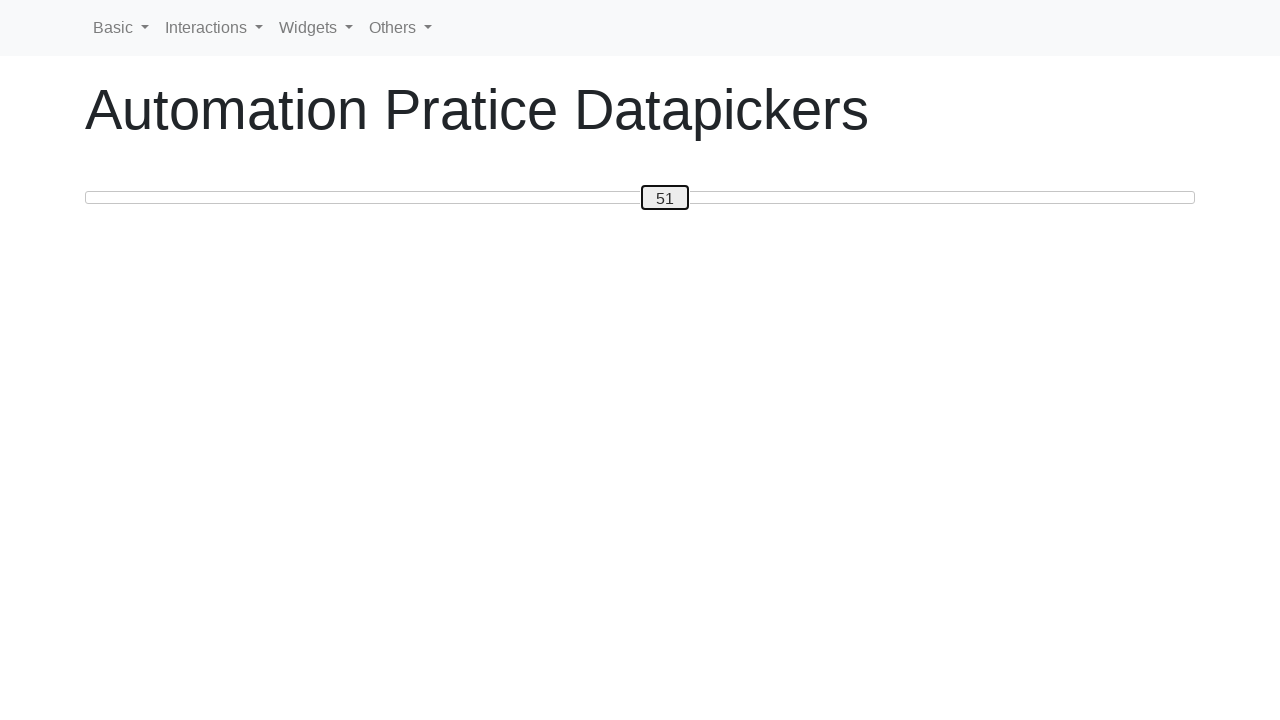

Updated current slider value: 51
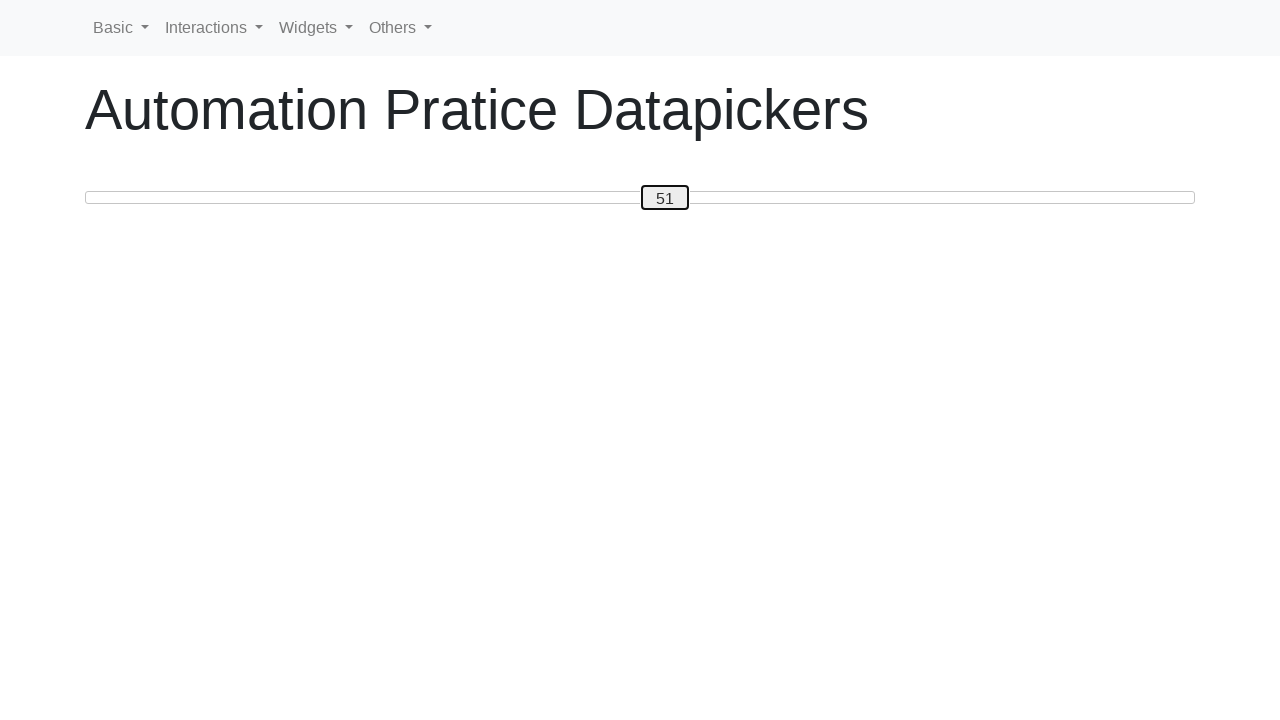

Pressed ArrowRight to move slider towards target value 80 on #custom-handle
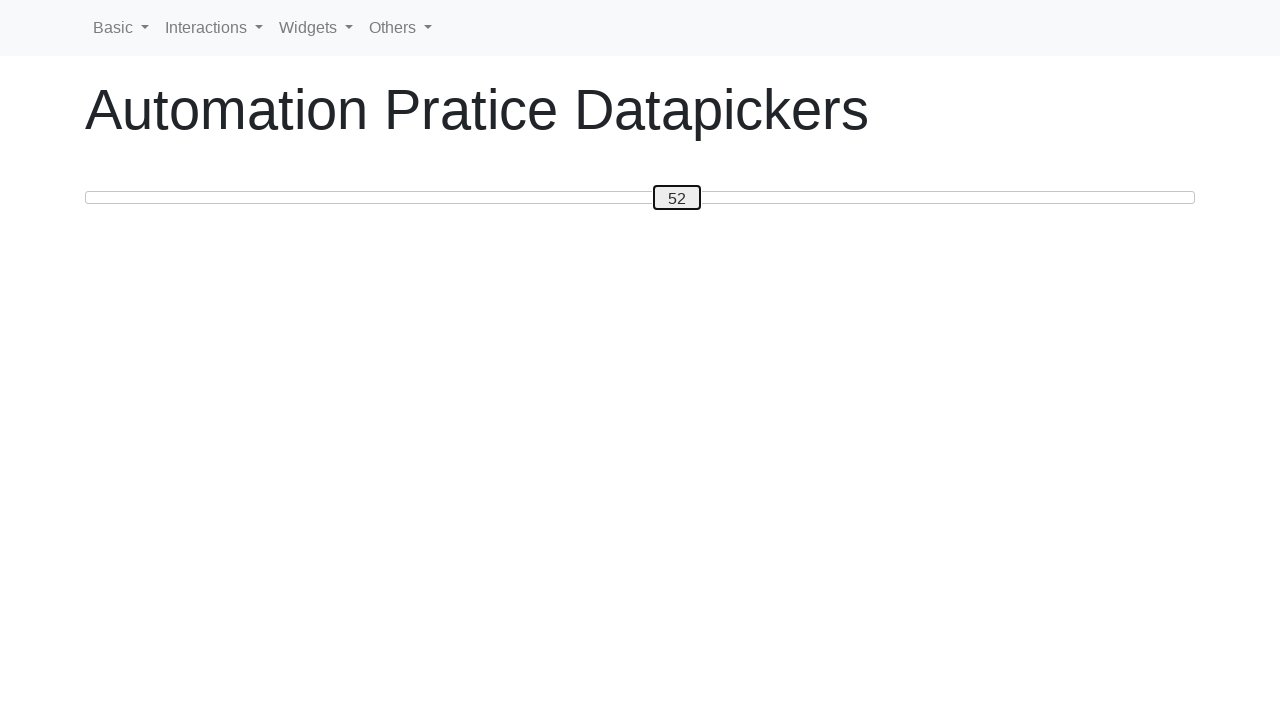

Updated current slider value: 52
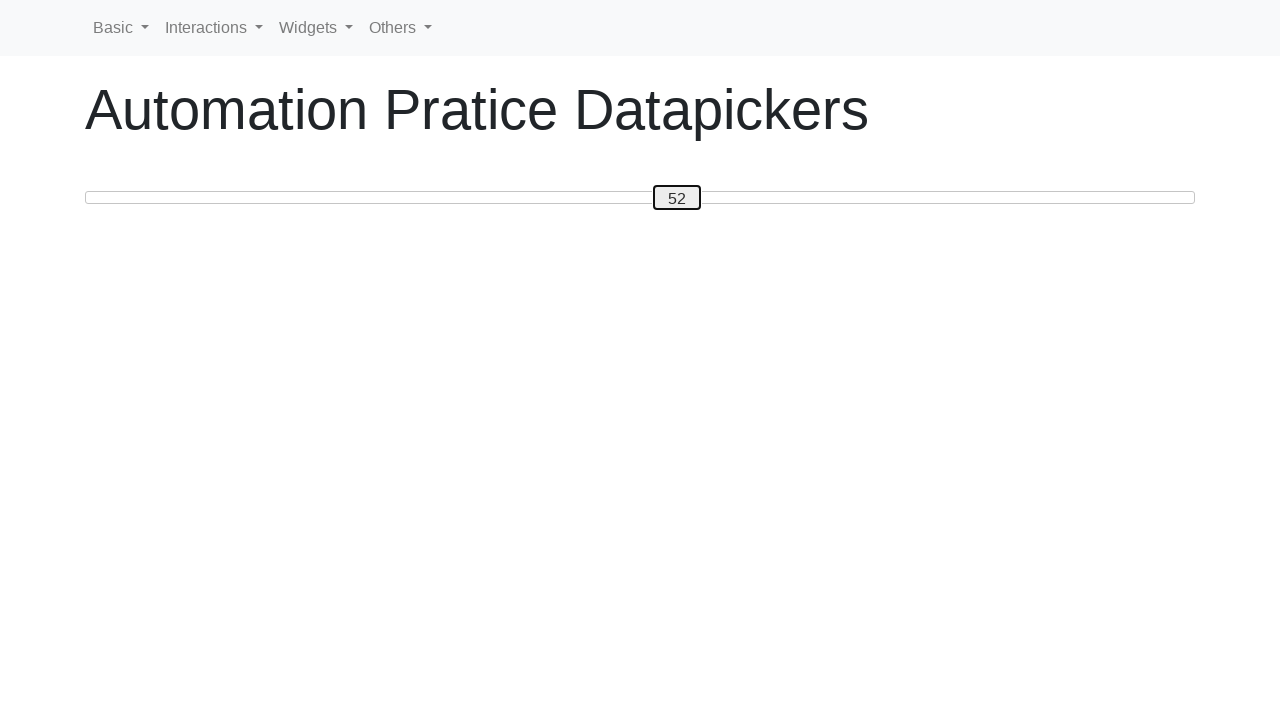

Pressed ArrowRight to move slider towards target value 80 on #custom-handle
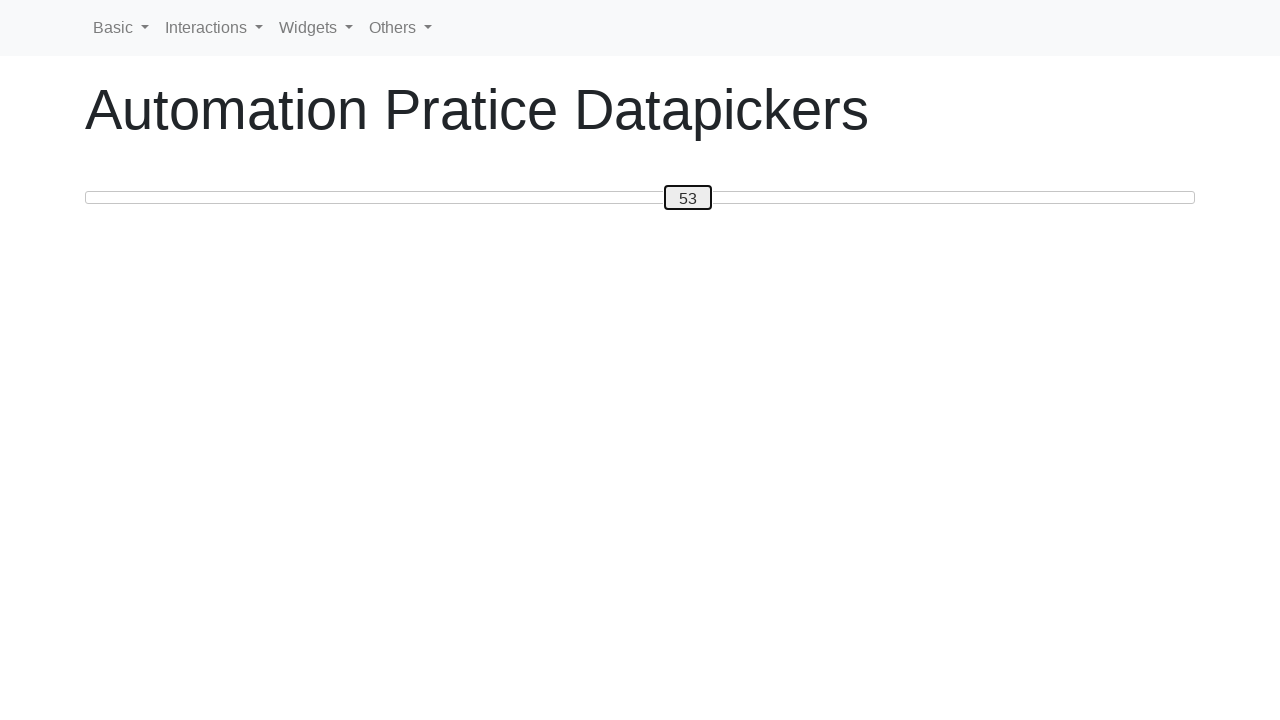

Updated current slider value: 53
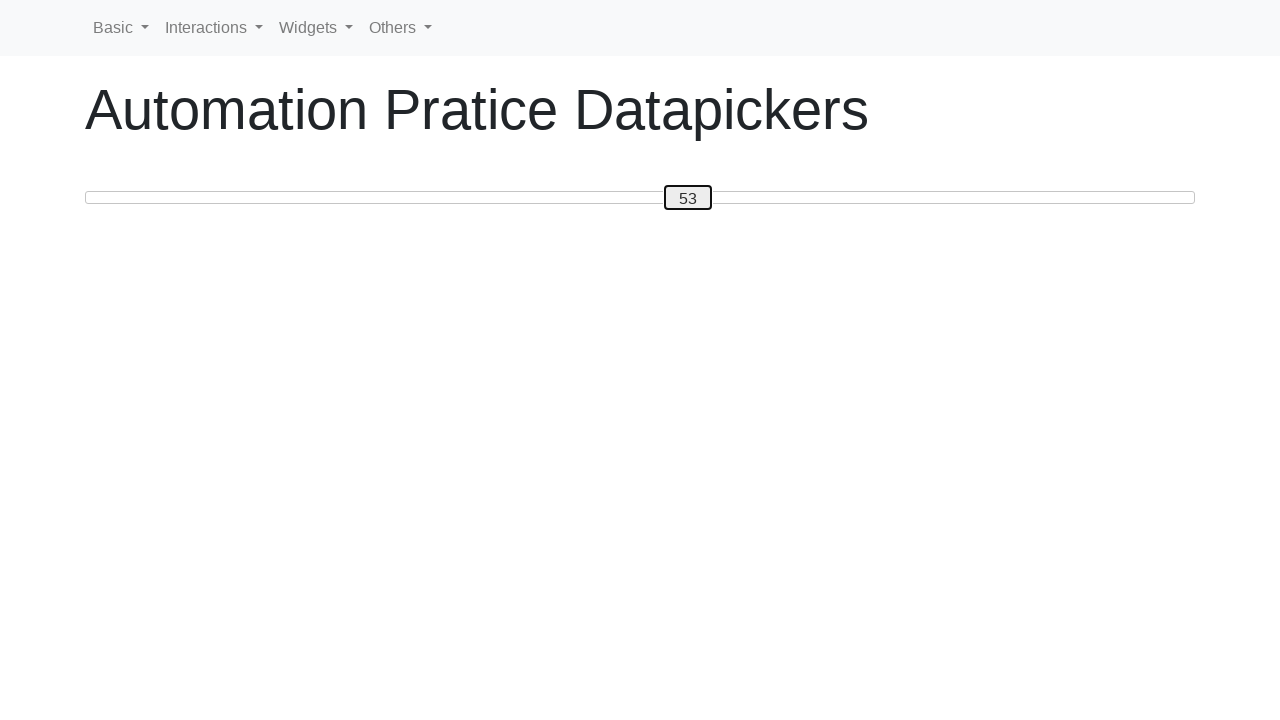

Pressed ArrowRight to move slider towards target value 80 on #custom-handle
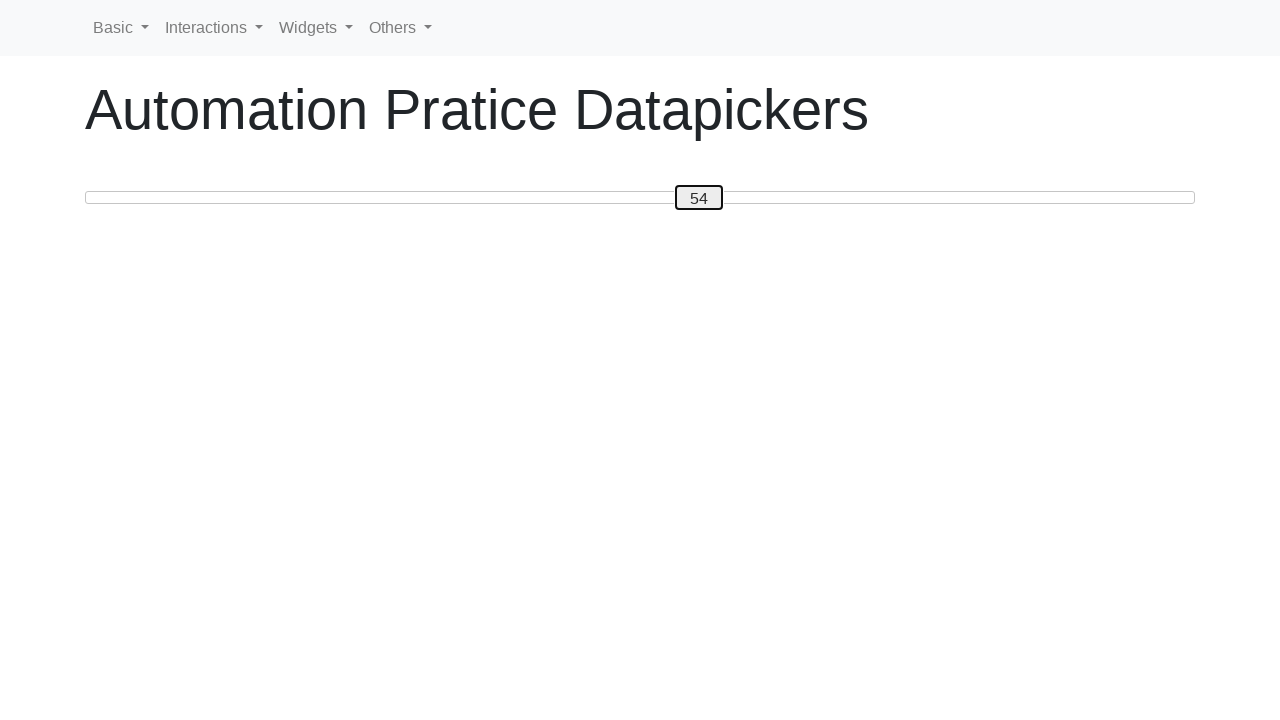

Updated current slider value: 54
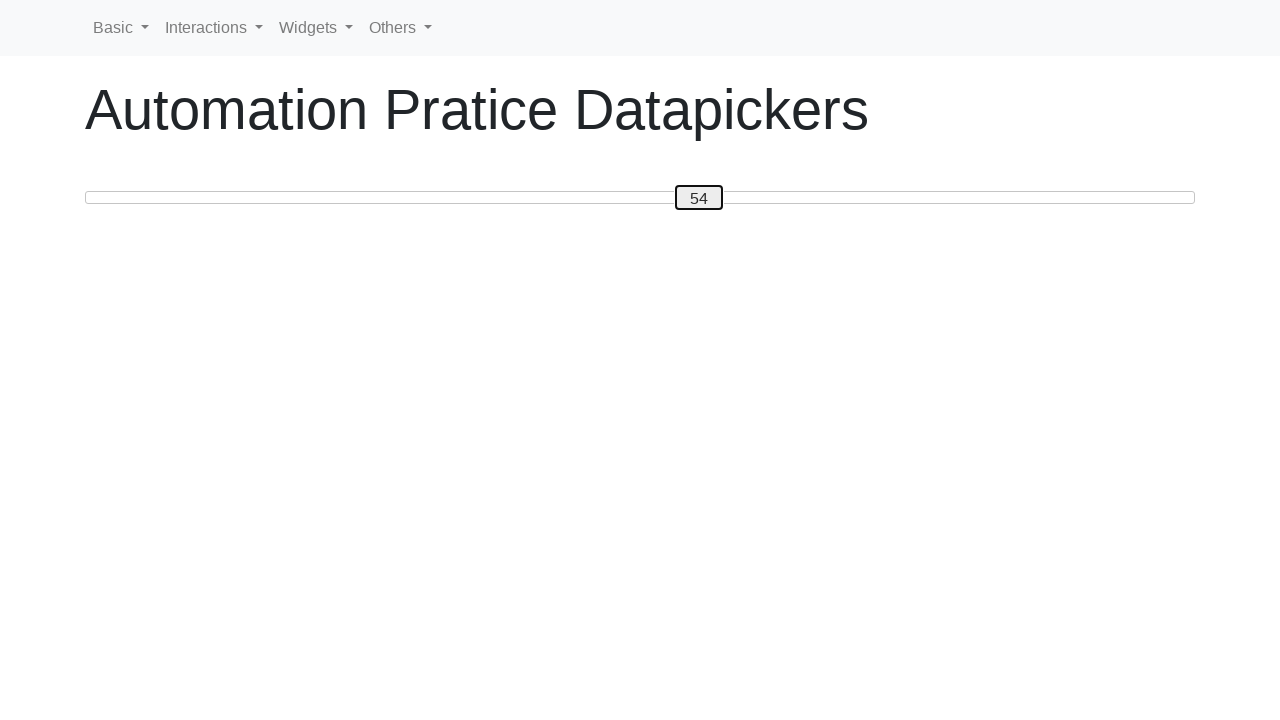

Pressed ArrowRight to move slider towards target value 80 on #custom-handle
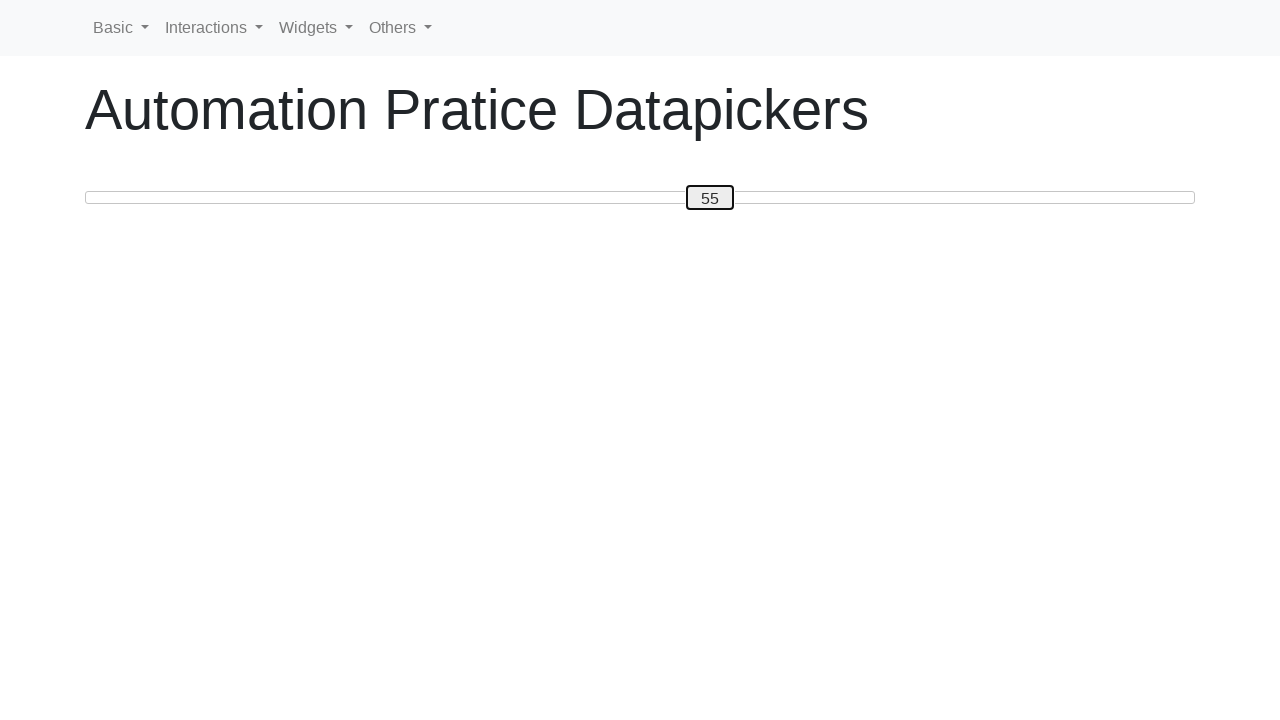

Updated current slider value: 55
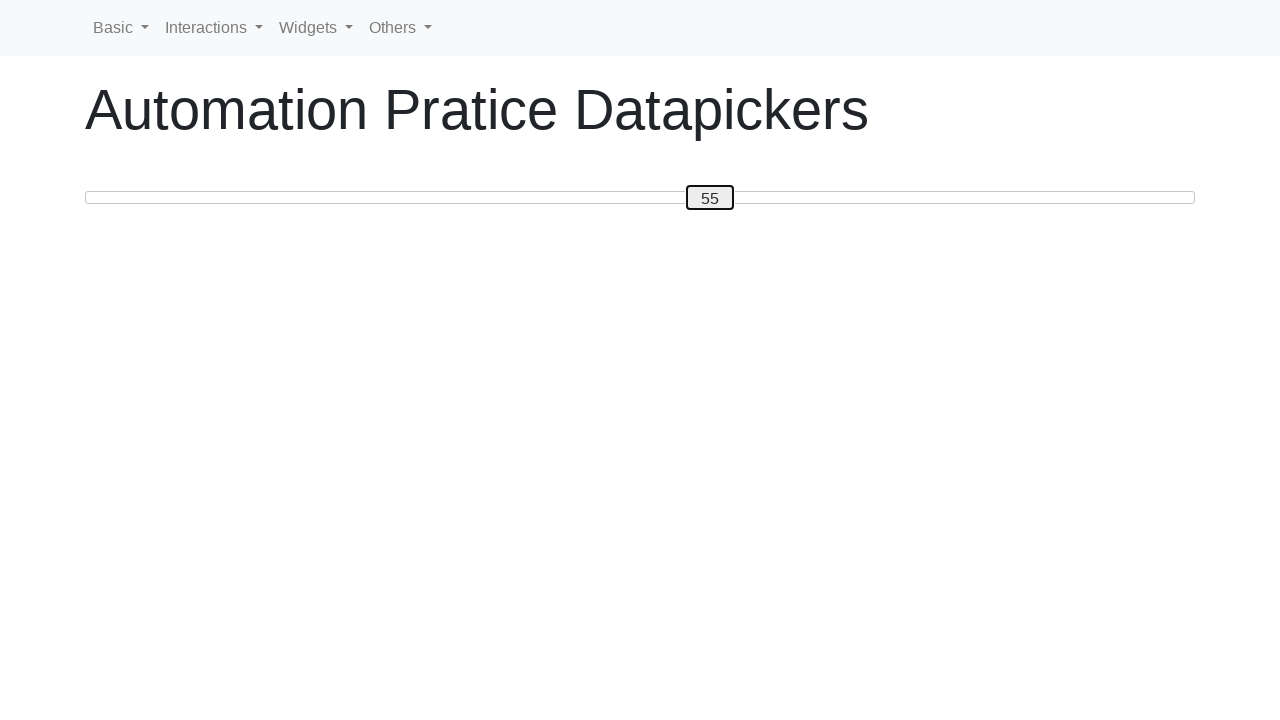

Pressed ArrowRight to move slider towards target value 80 on #custom-handle
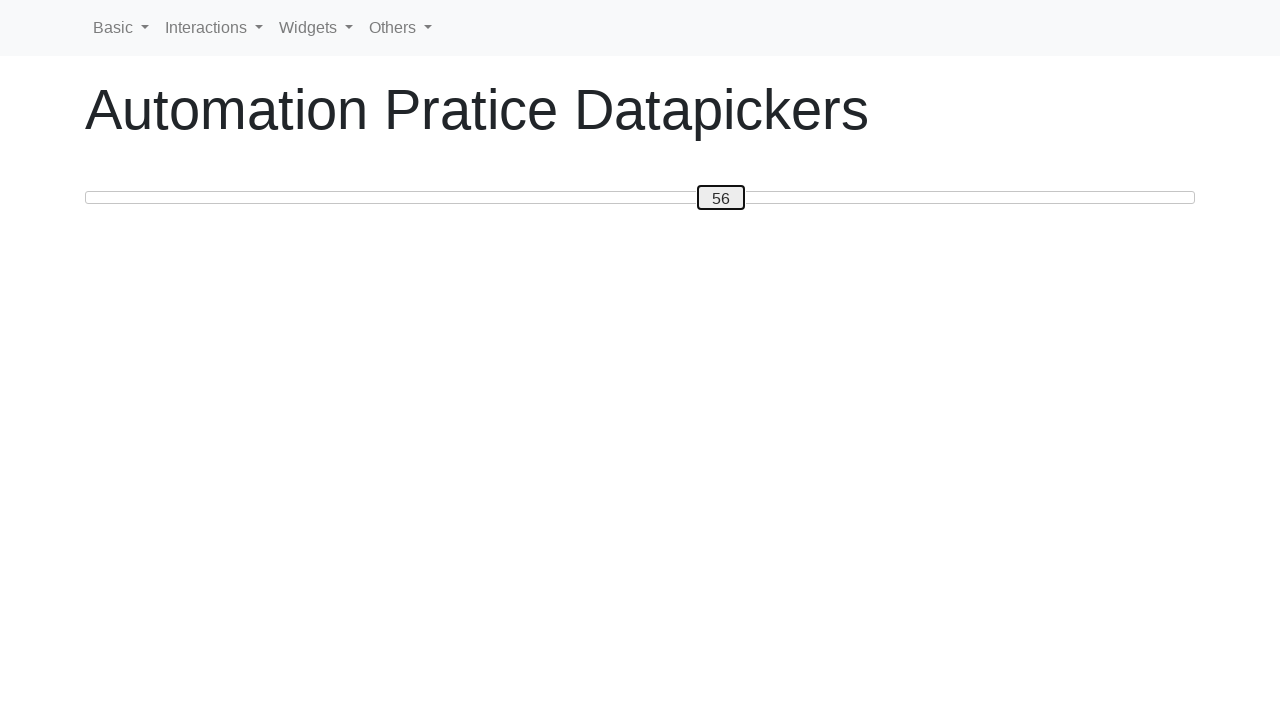

Updated current slider value: 56
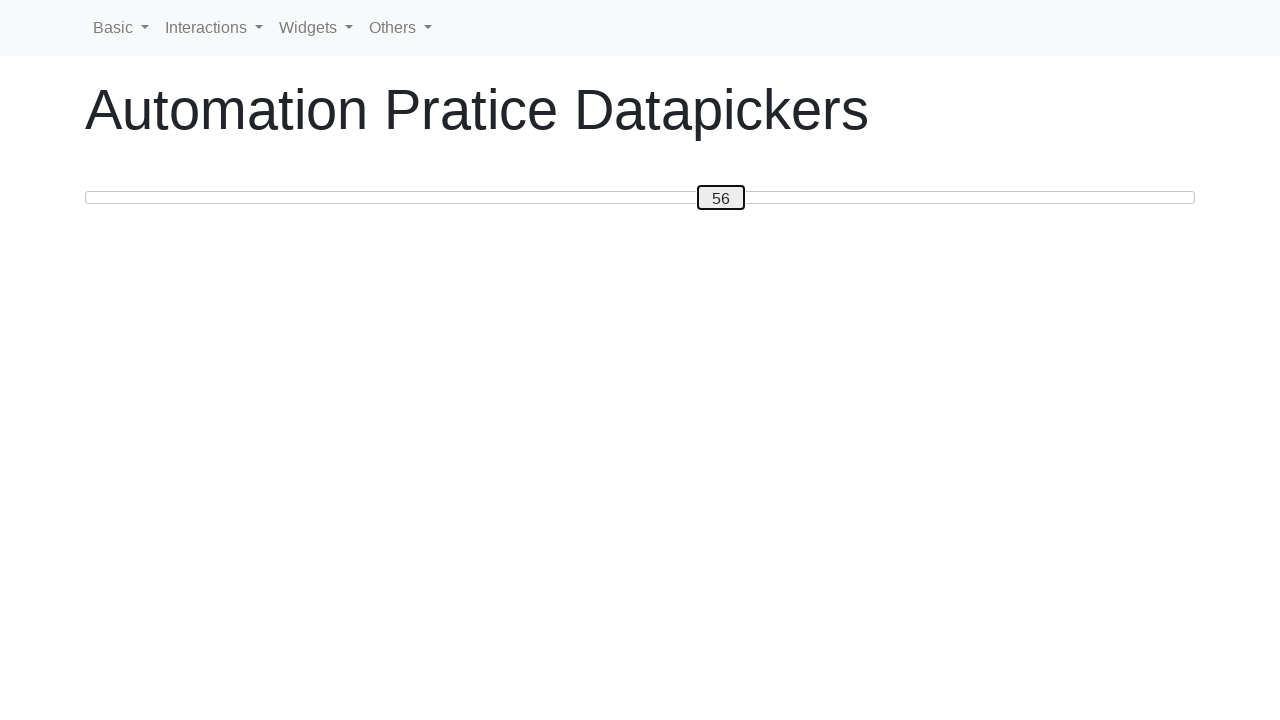

Pressed ArrowRight to move slider towards target value 80 on #custom-handle
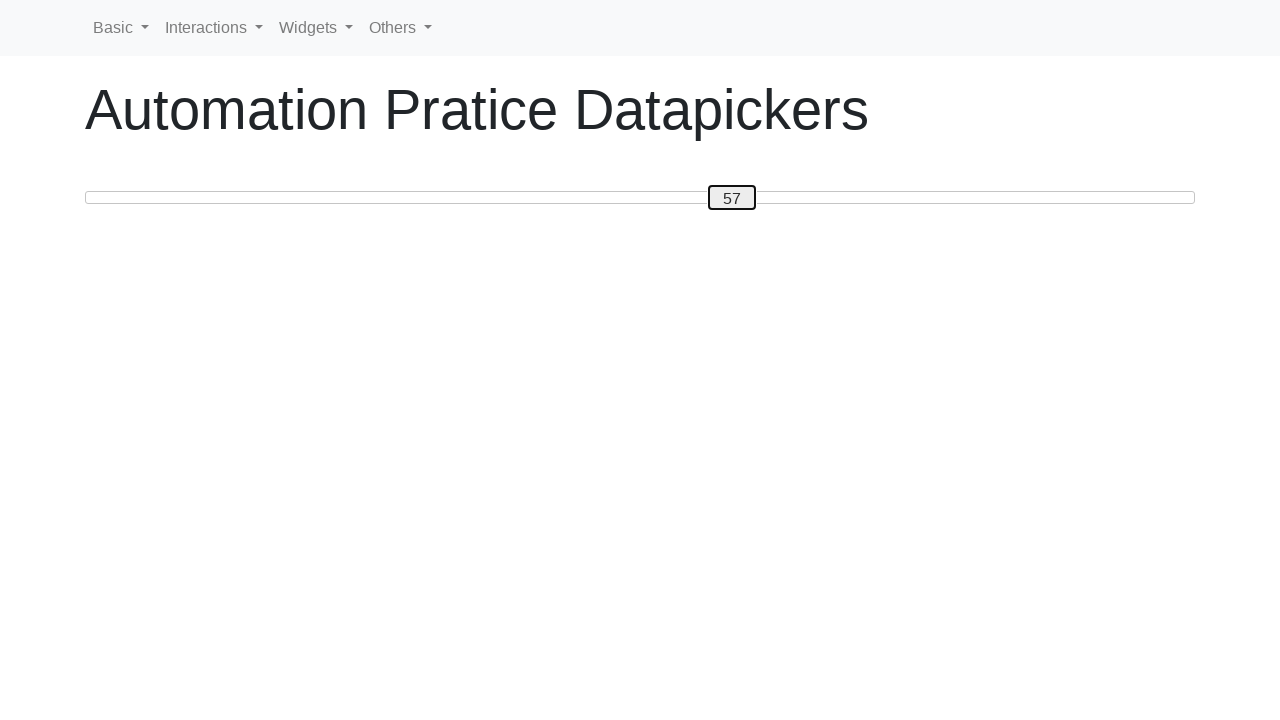

Updated current slider value: 57
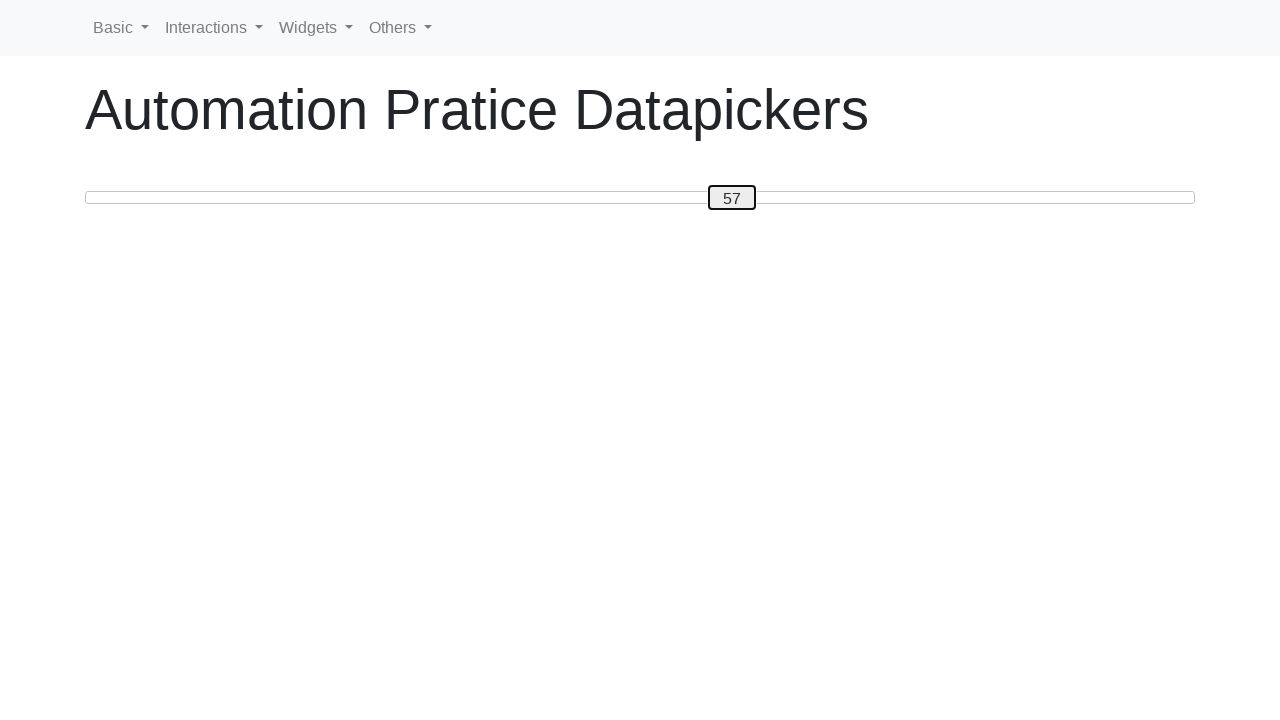

Pressed ArrowRight to move slider towards target value 80 on #custom-handle
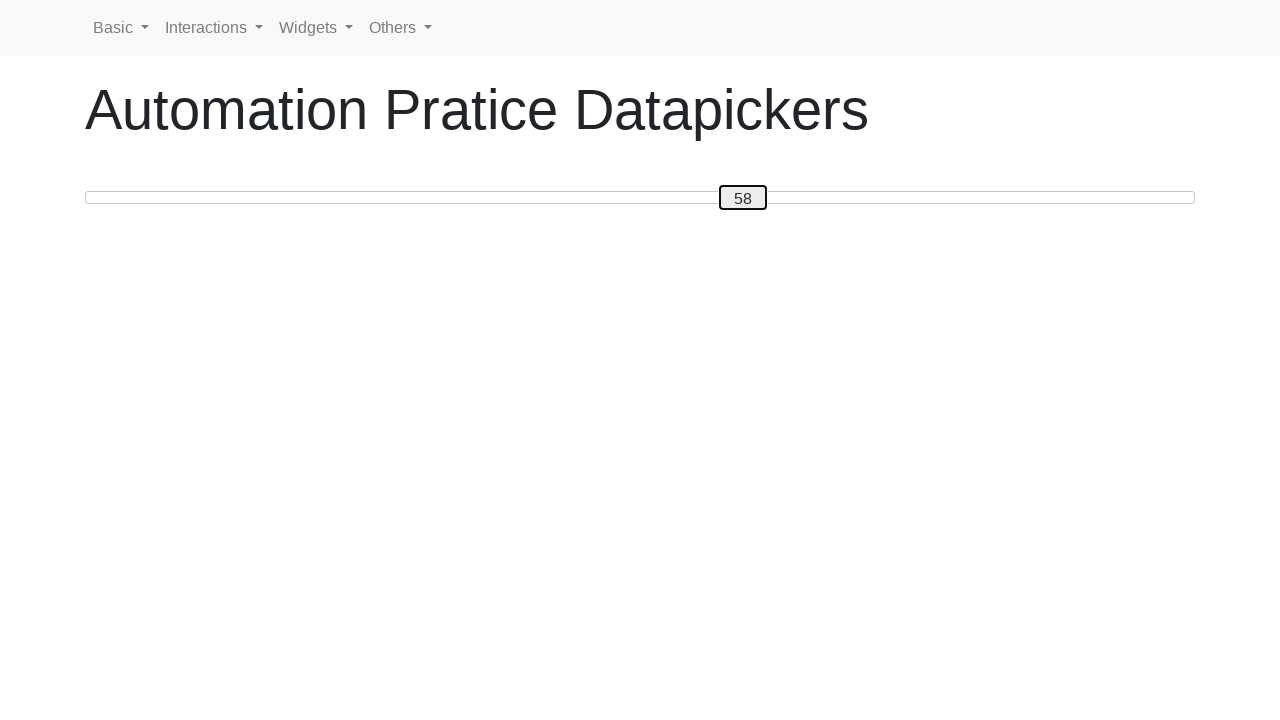

Updated current slider value: 58
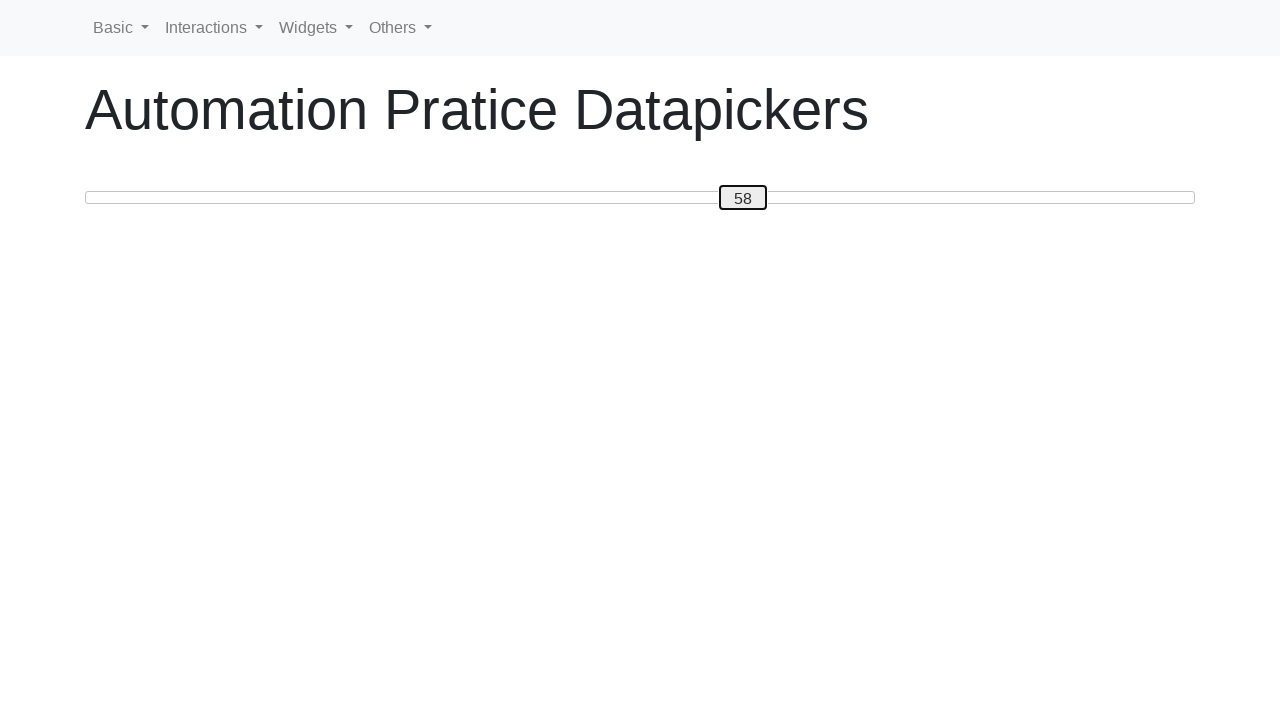

Pressed ArrowRight to move slider towards target value 80 on #custom-handle
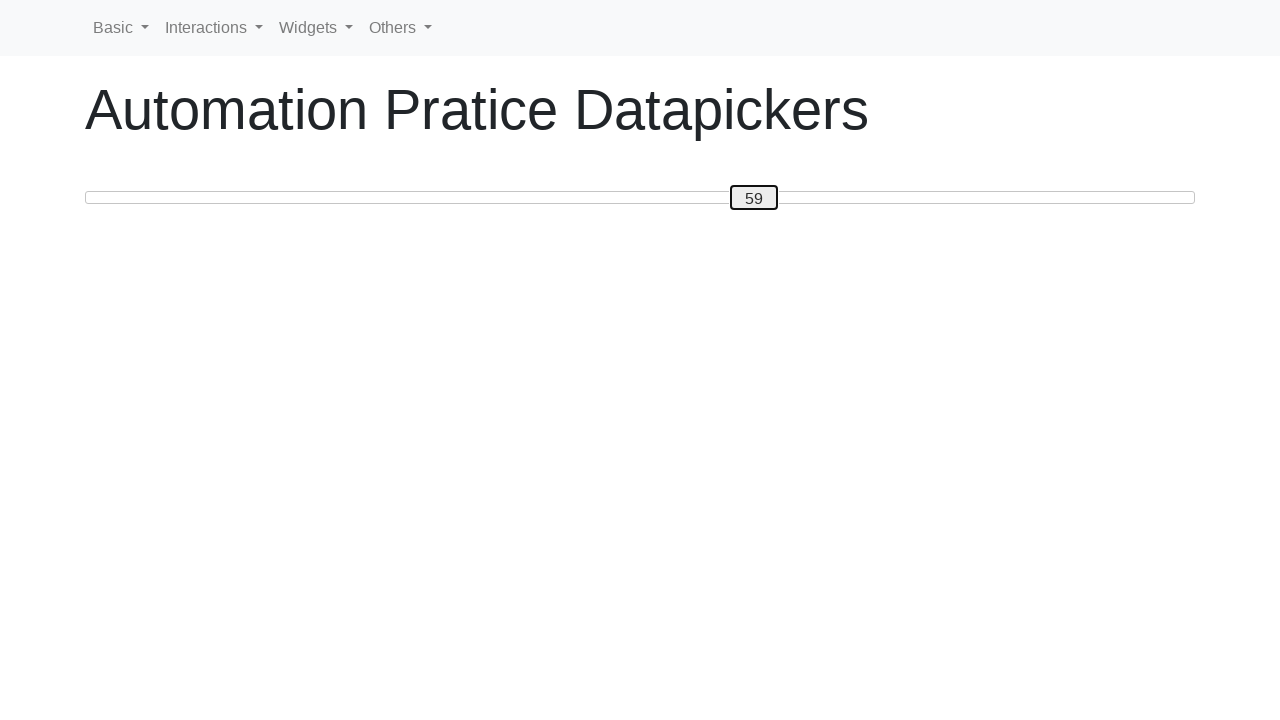

Updated current slider value: 59
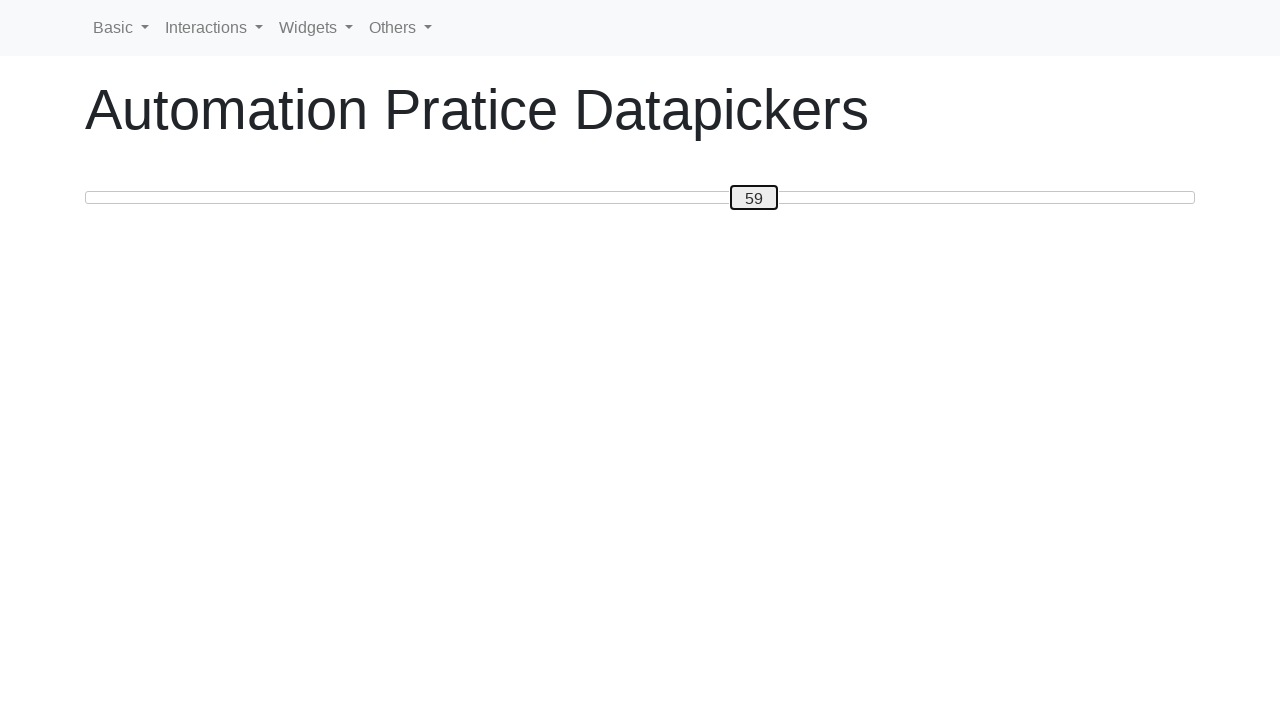

Pressed ArrowRight to move slider towards target value 80 on #custom-handle
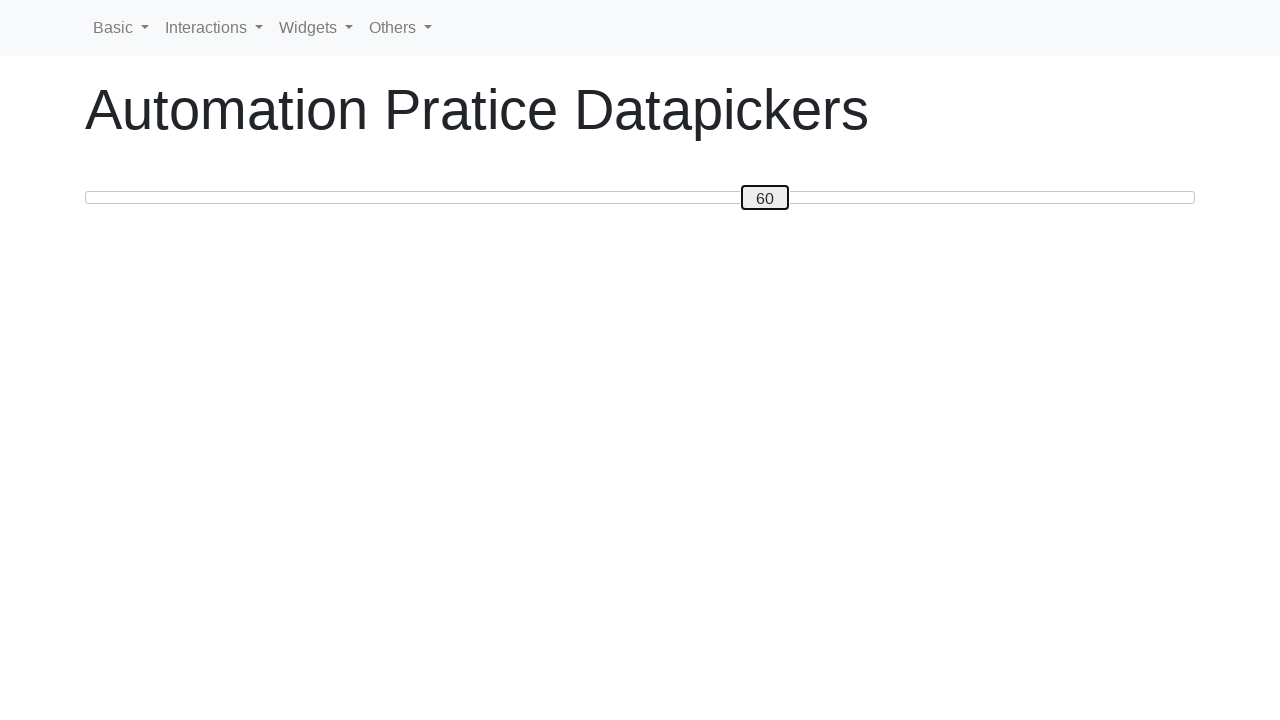

Updated current slider value: 60
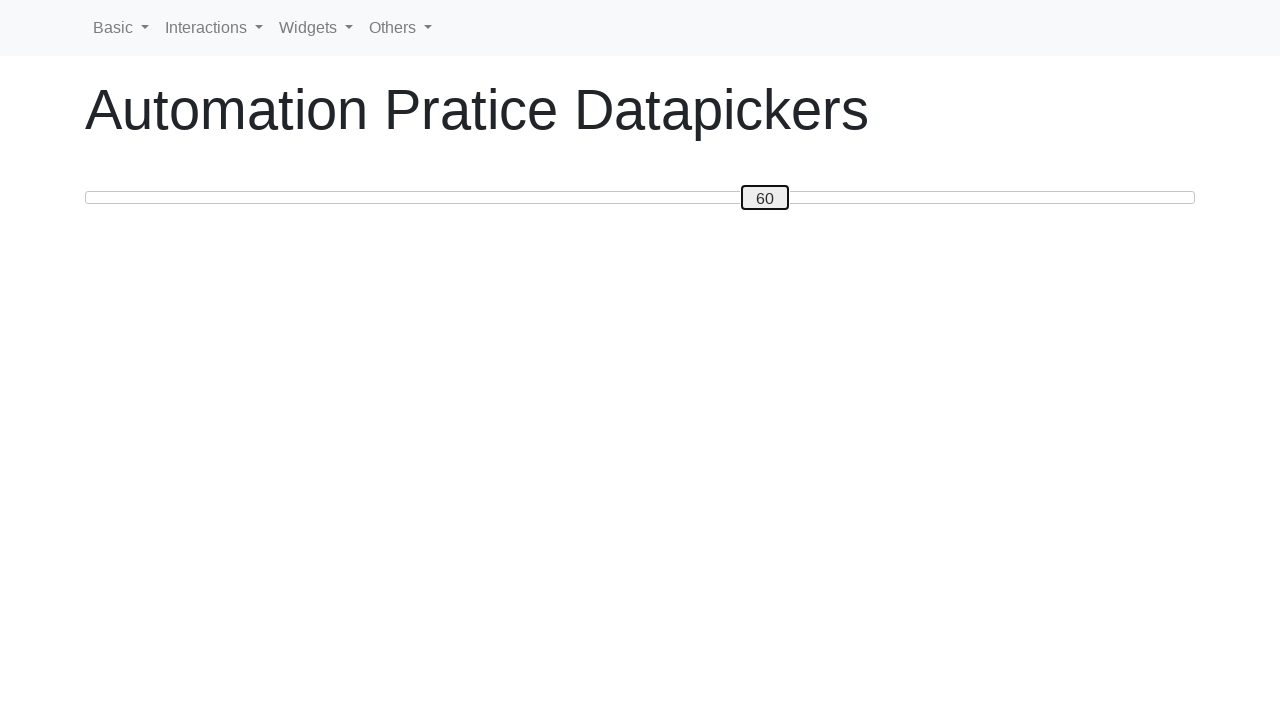

Pressed ArrowRight to move slider towards target value 80 on #custom-handle
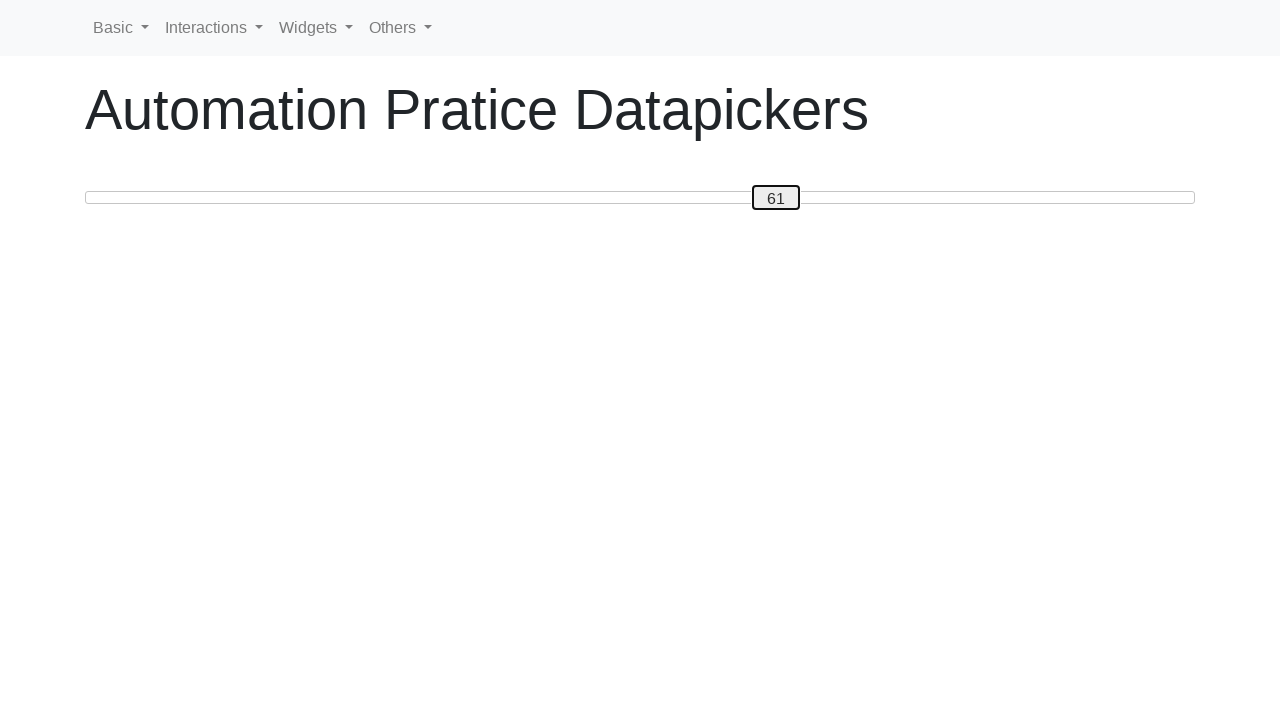

Updated current slider value: 61
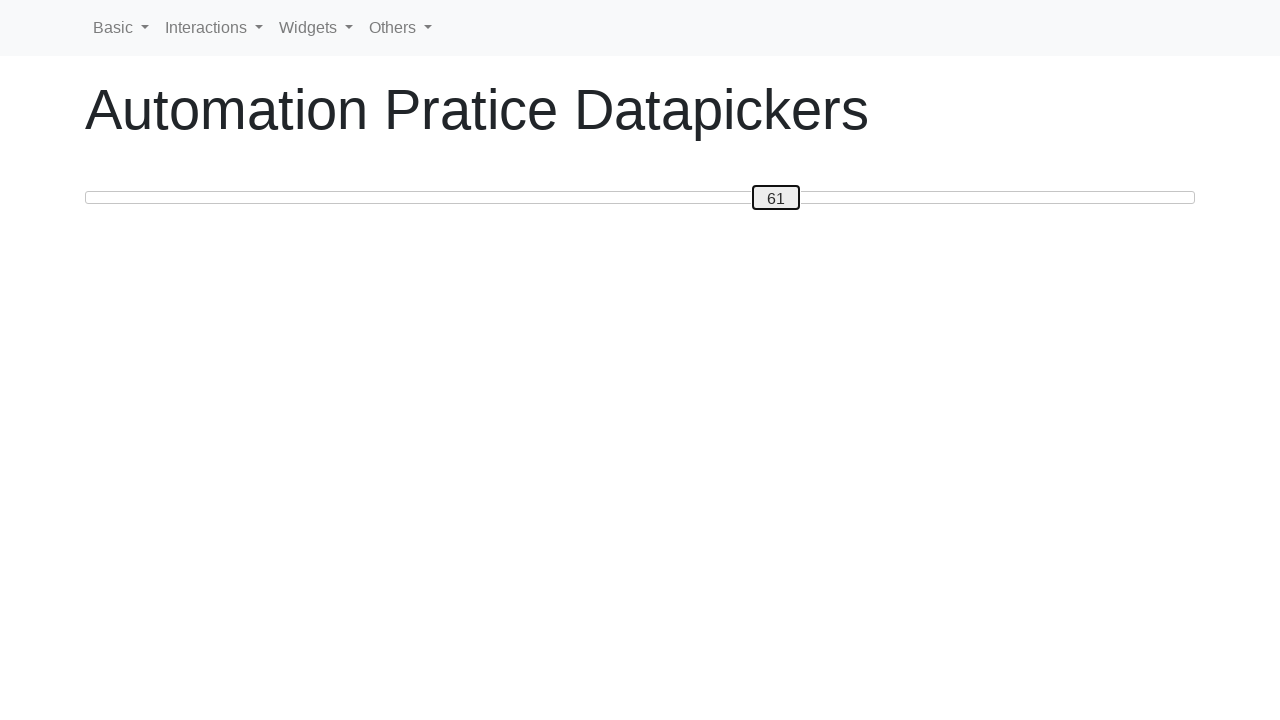

Pressed ArrowRight to move slider towards target value 80 on #custom-handle
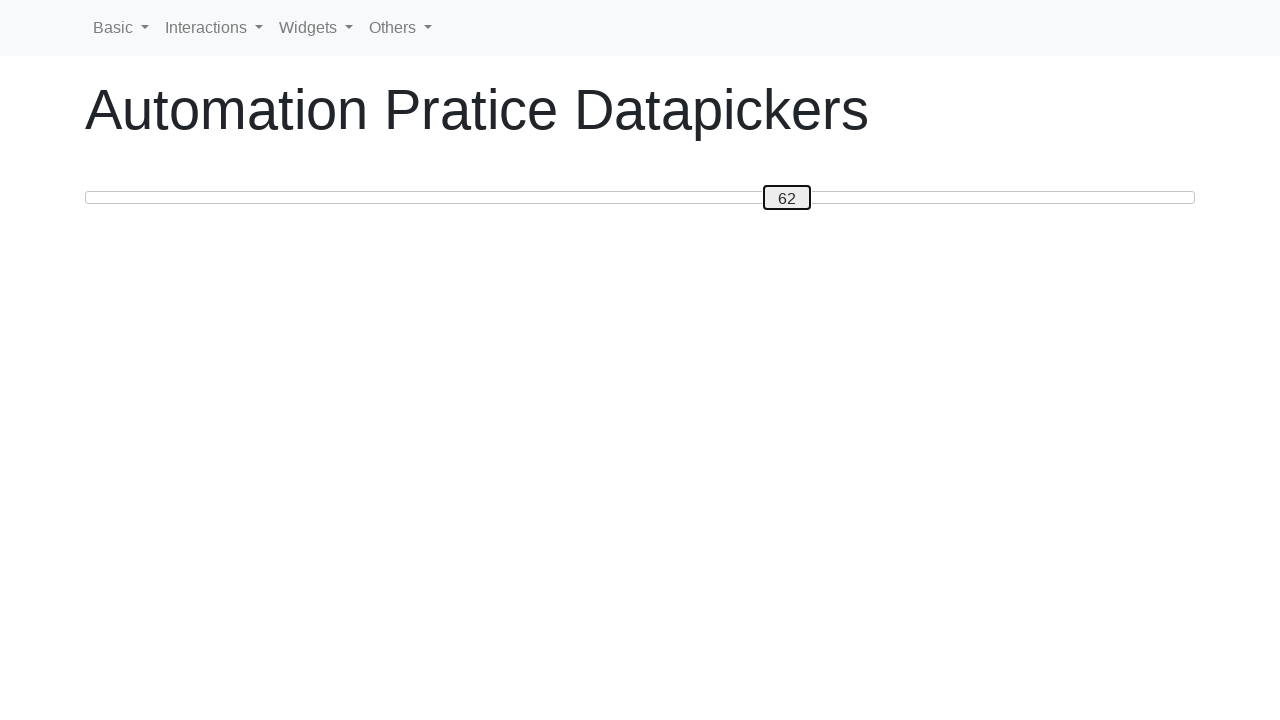

Updated current slider value: 62
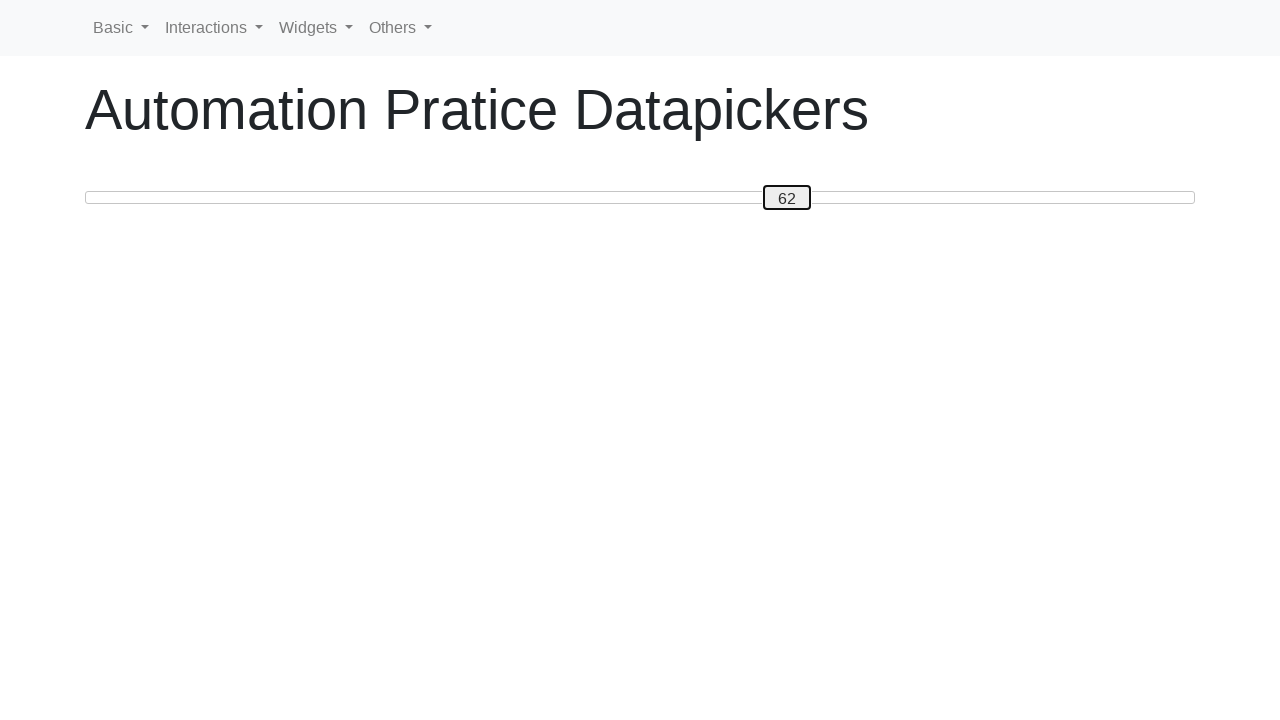

Pressed ArrowRight to move slider towards target value 80 on #custom-handle
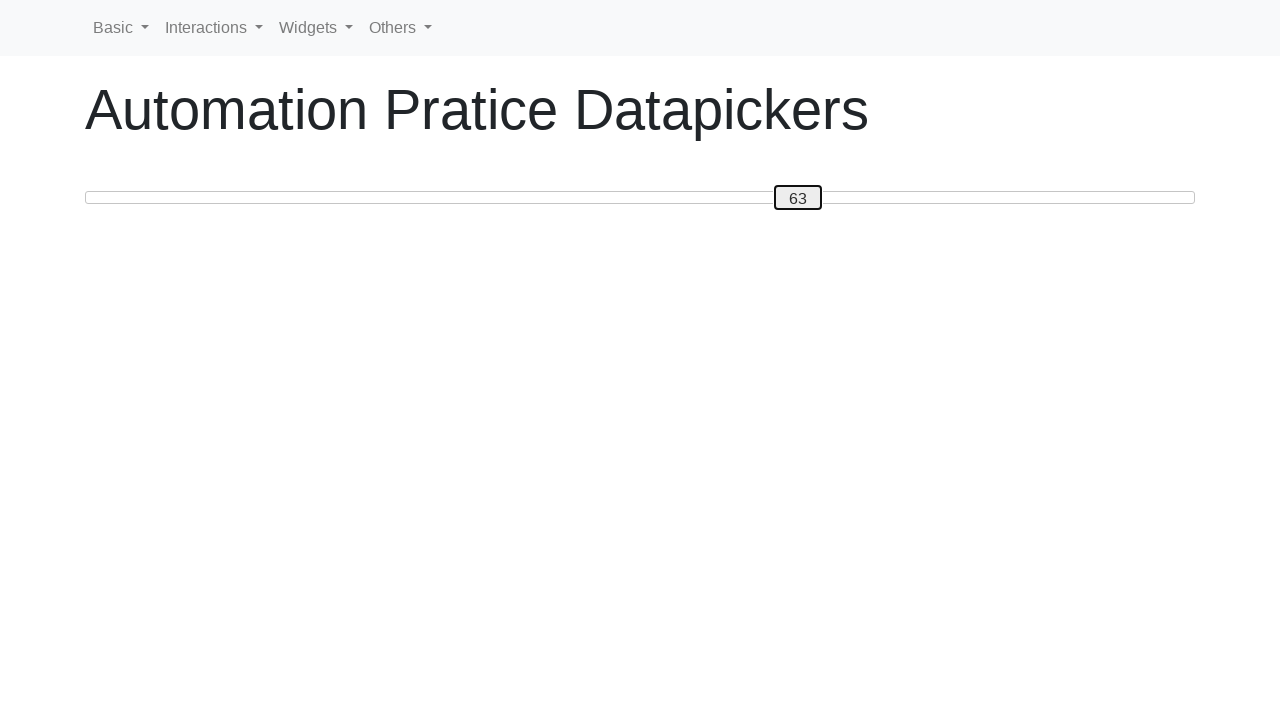

Updated current slider value: 63
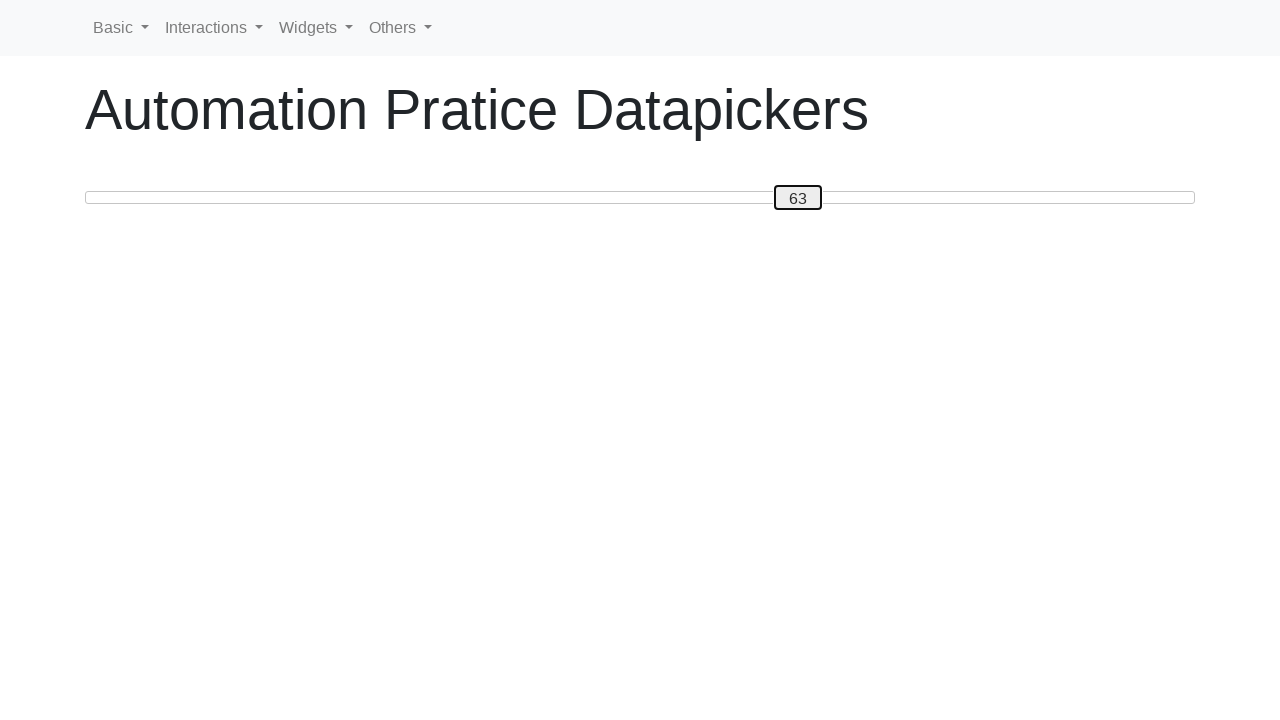

Pressed ArrowRight to move slider towards target value 80 on #custom-handle
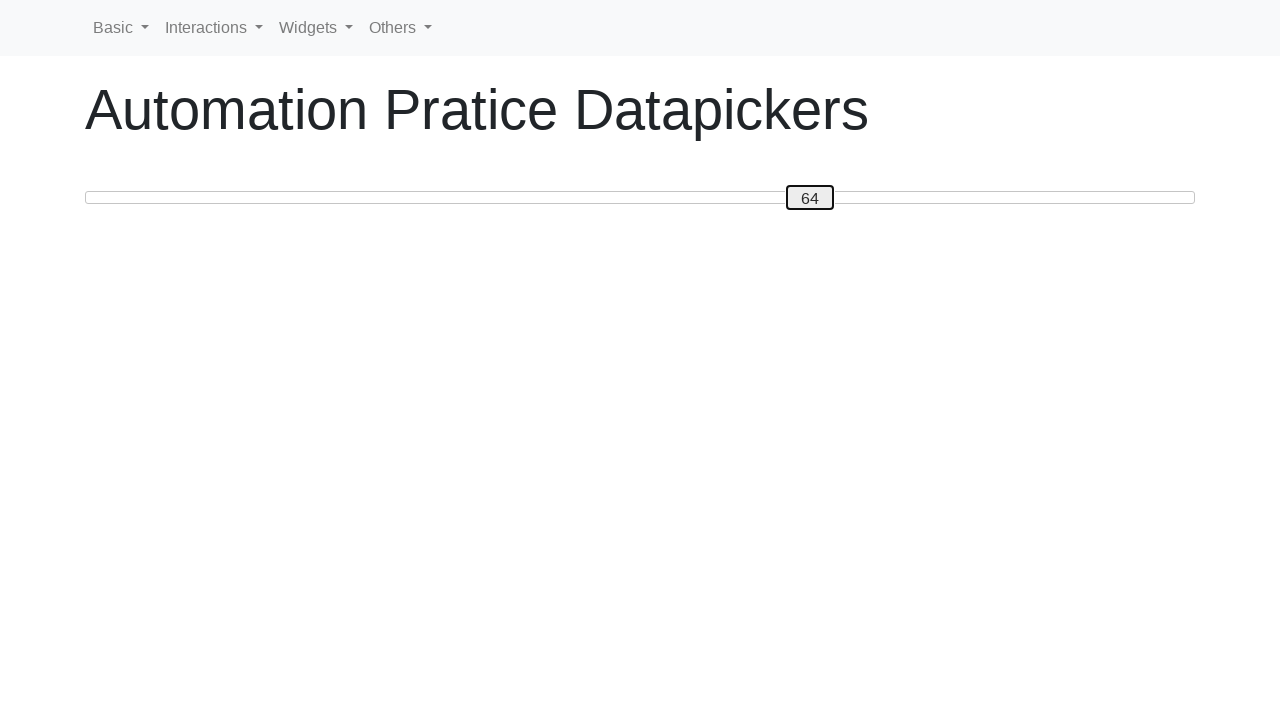

Updated current slider value: 64
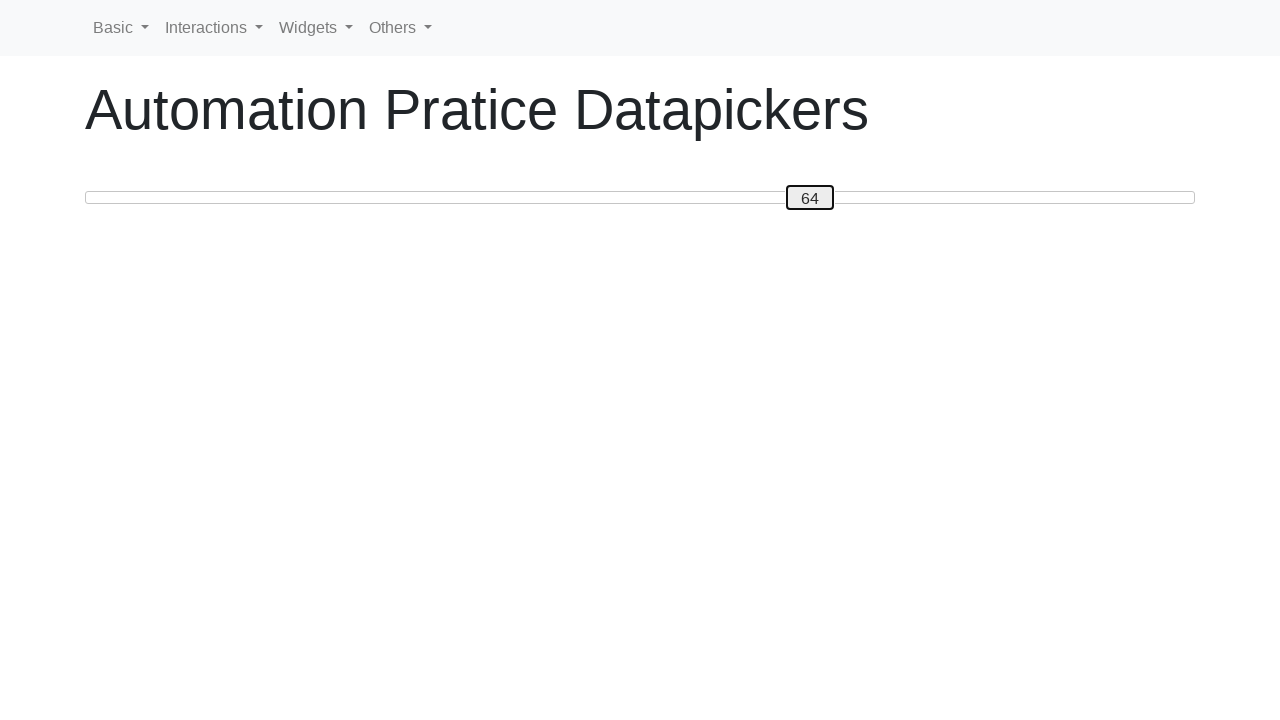

Pressed ArrowRight to move slider towards target value 80 on #custom-handle
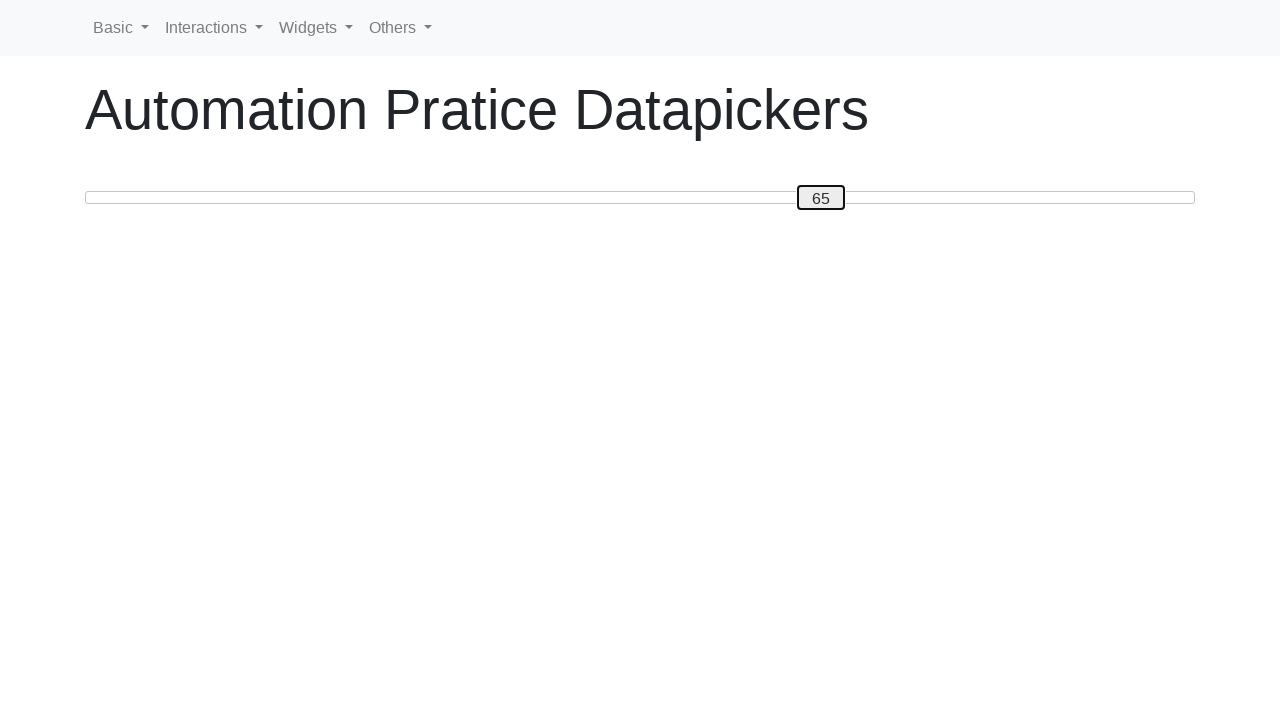

Updated current slider value: 65
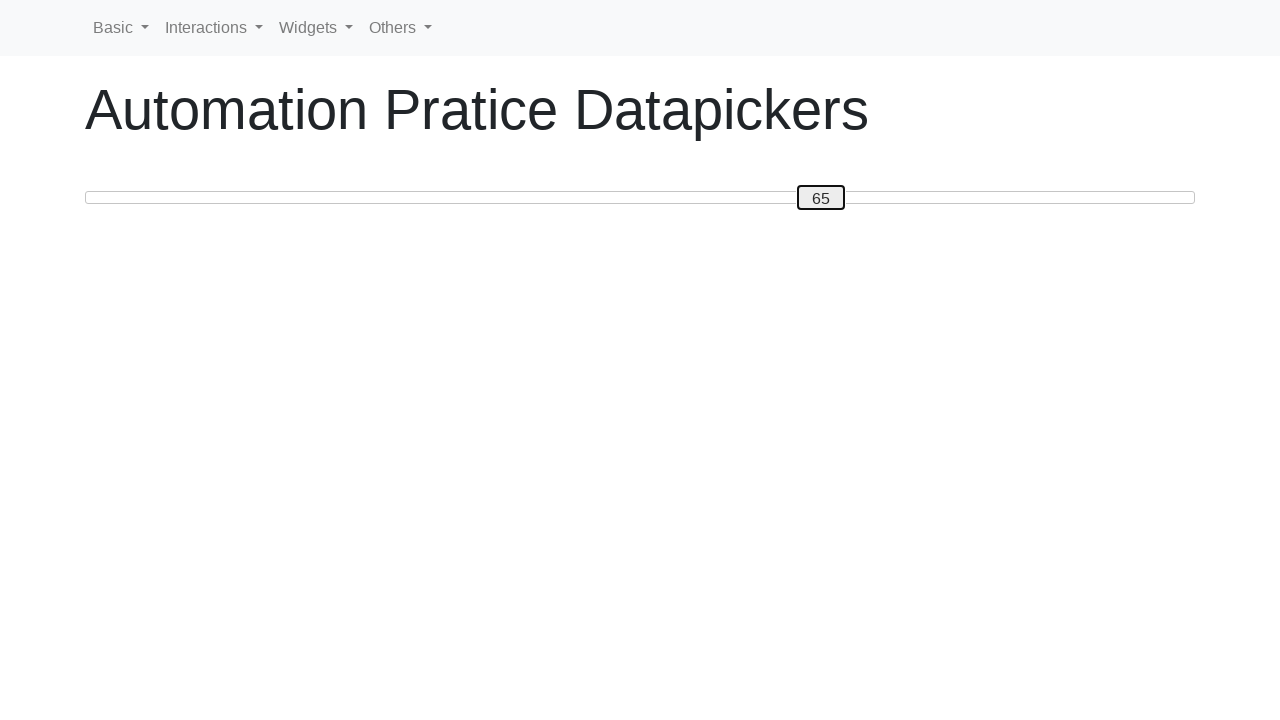

Pressed ArrowRight to move slider towards target value 80 on #custom-handle
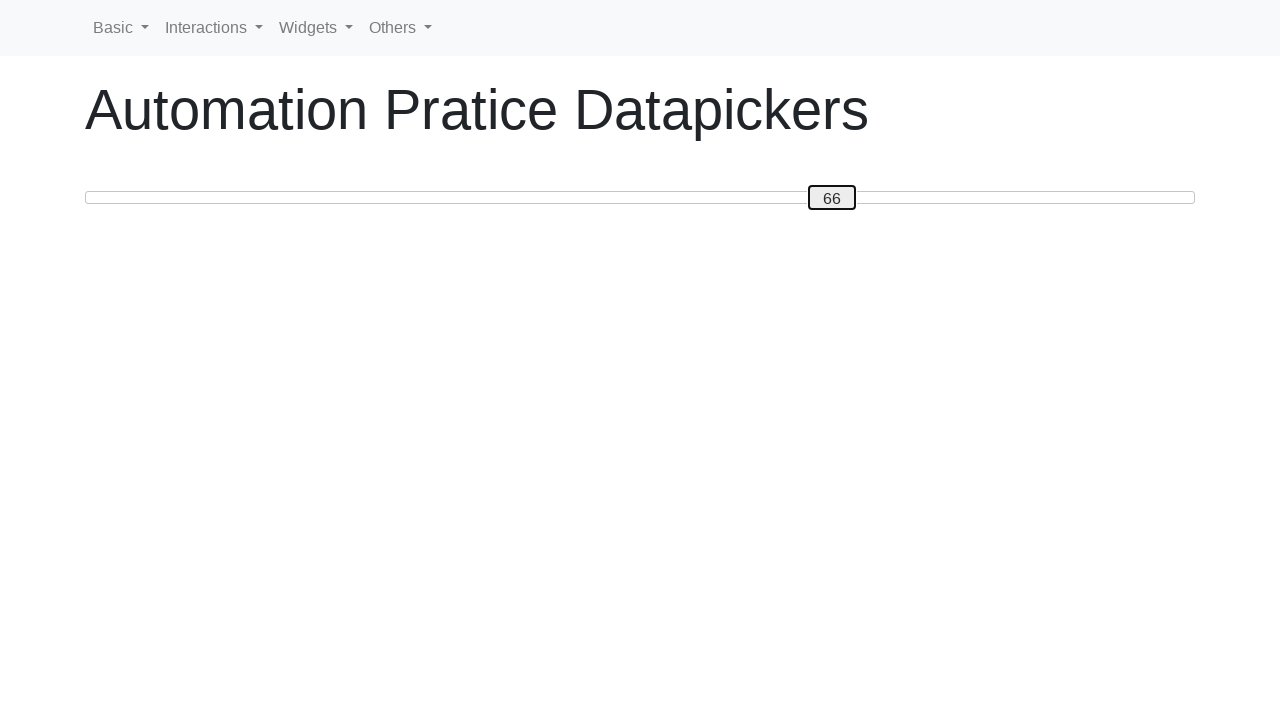

Updated current slider value: 66
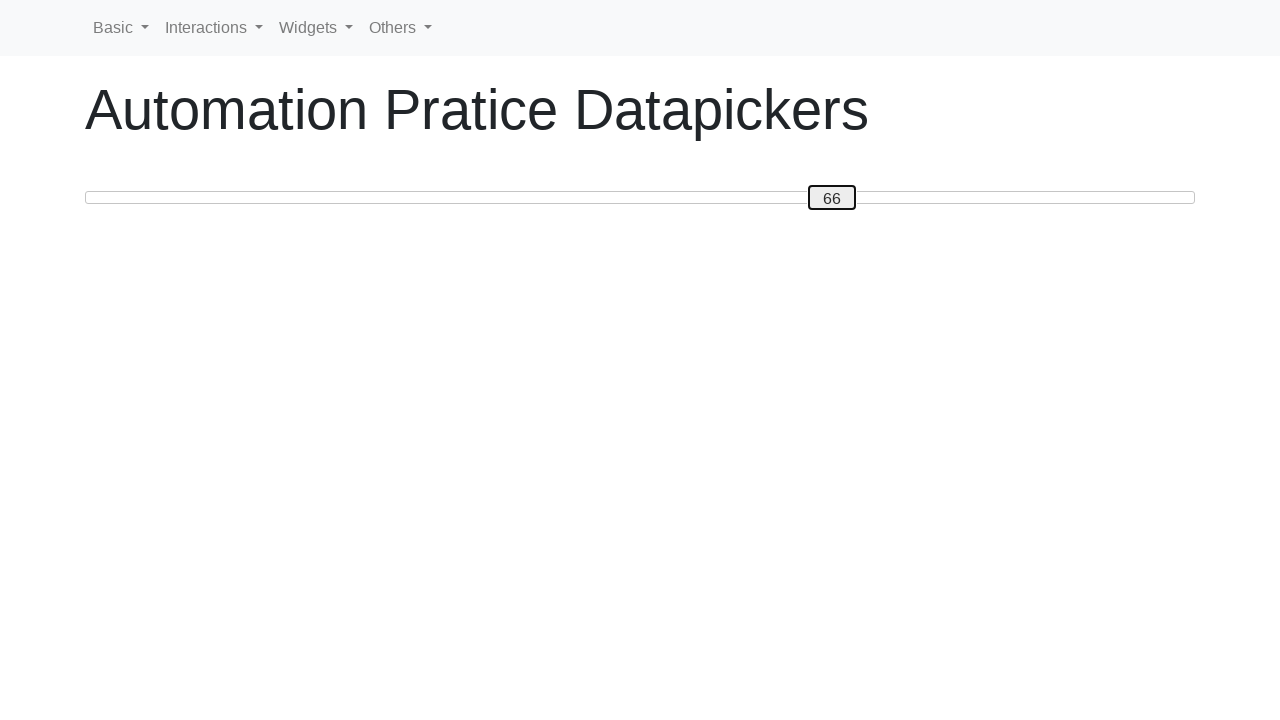

Pressed ArrowRight to move slider towards target value 80 on #custom-handle
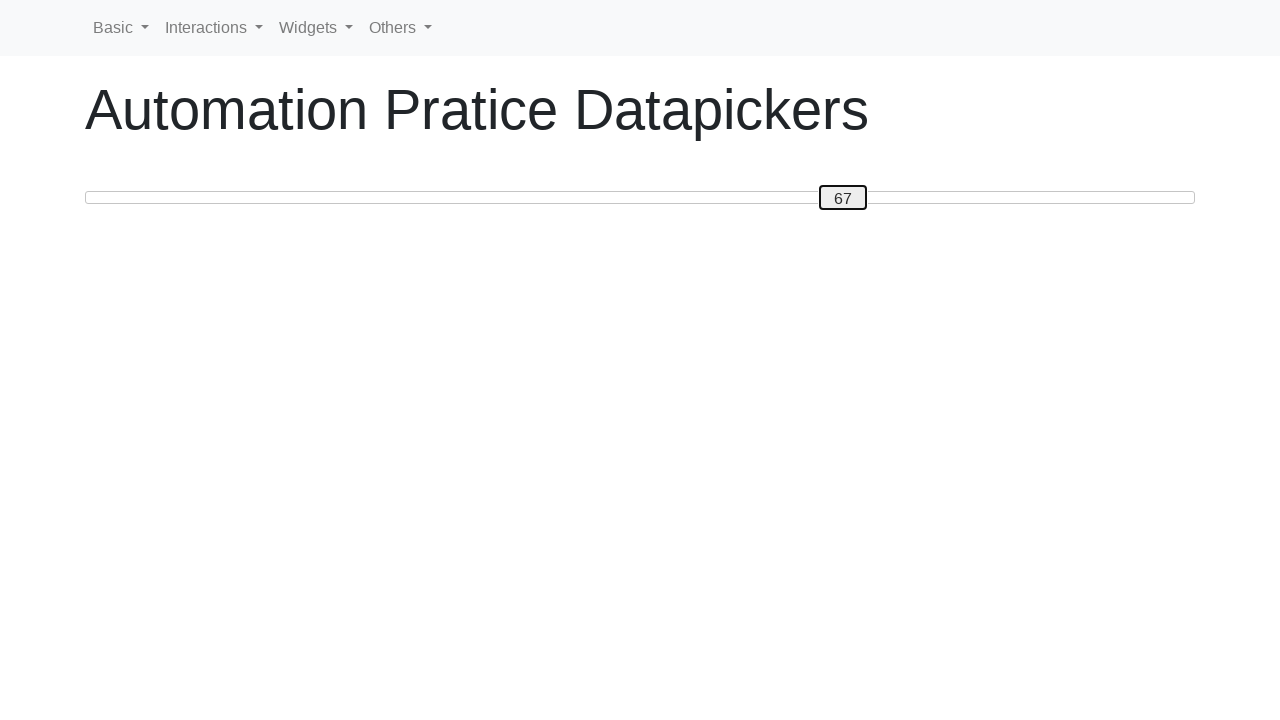

Updated current slider value: 67
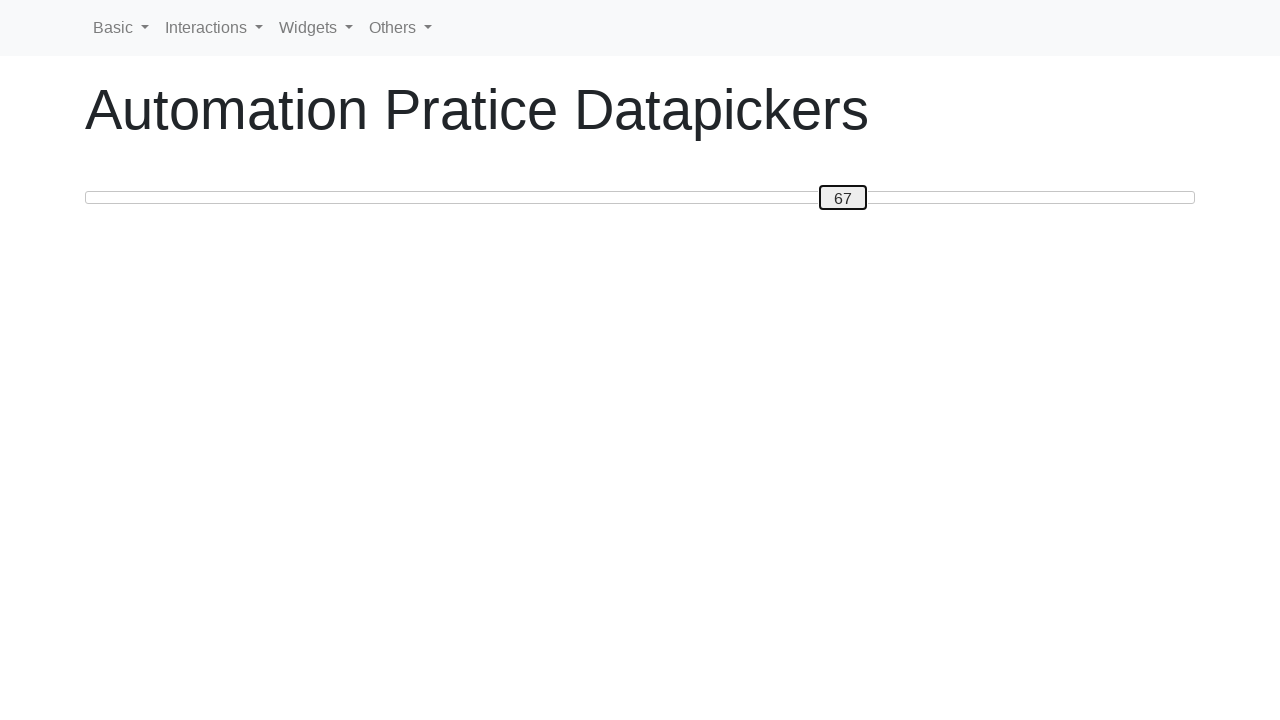

Pressed ArrowRight to move slider towards target value 80 on #custom-handle
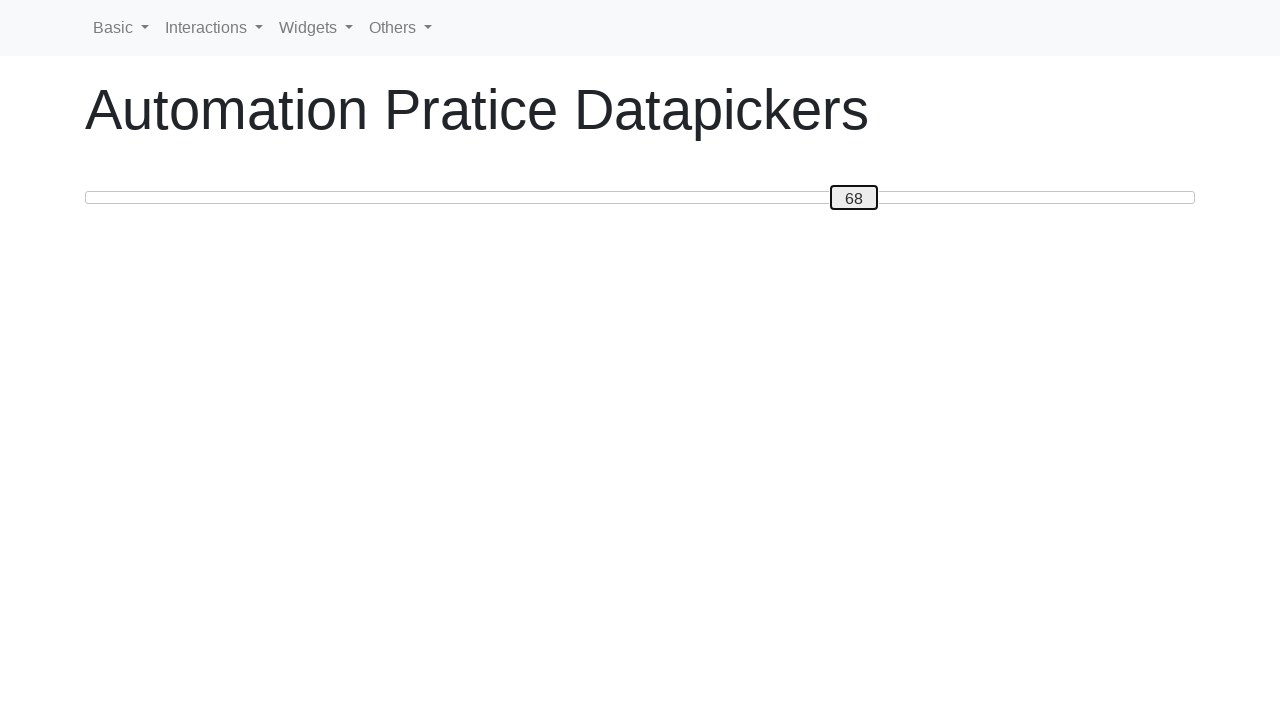

Updated current slider value: 68
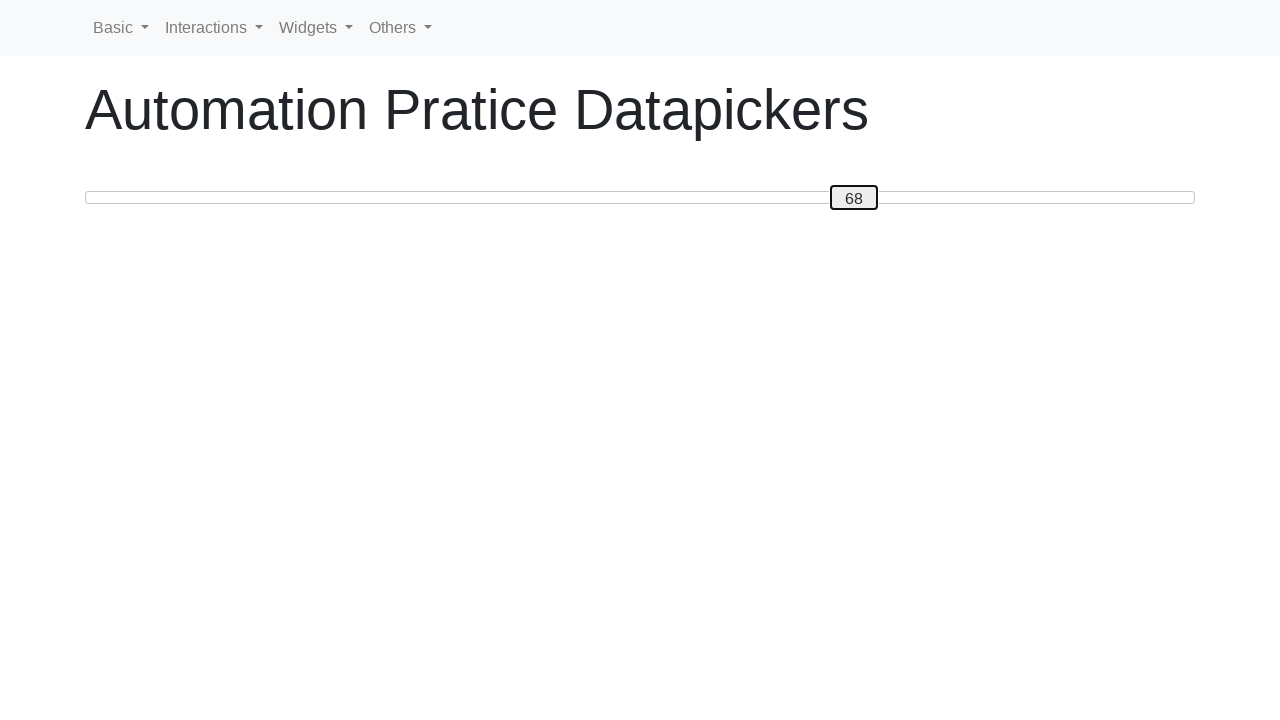

Pressed ArrowRight to move slider towards target value 80 on #custom-handle
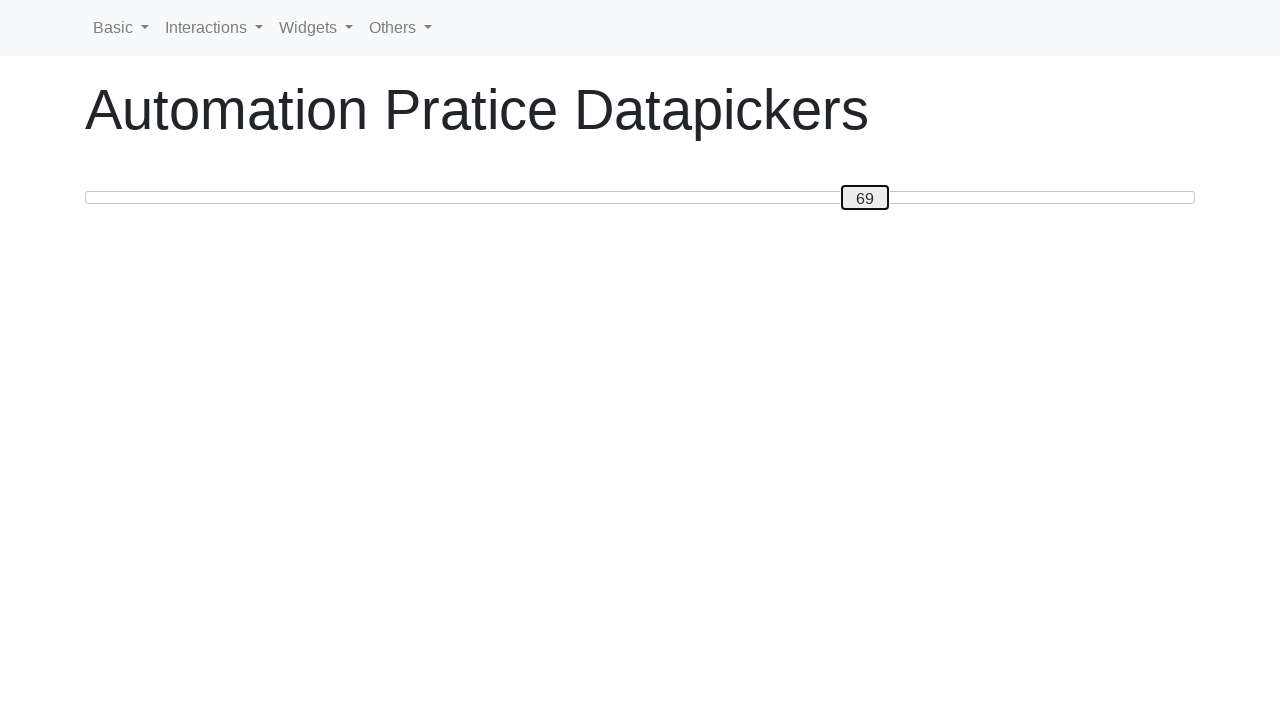

Updated current slider value: 69
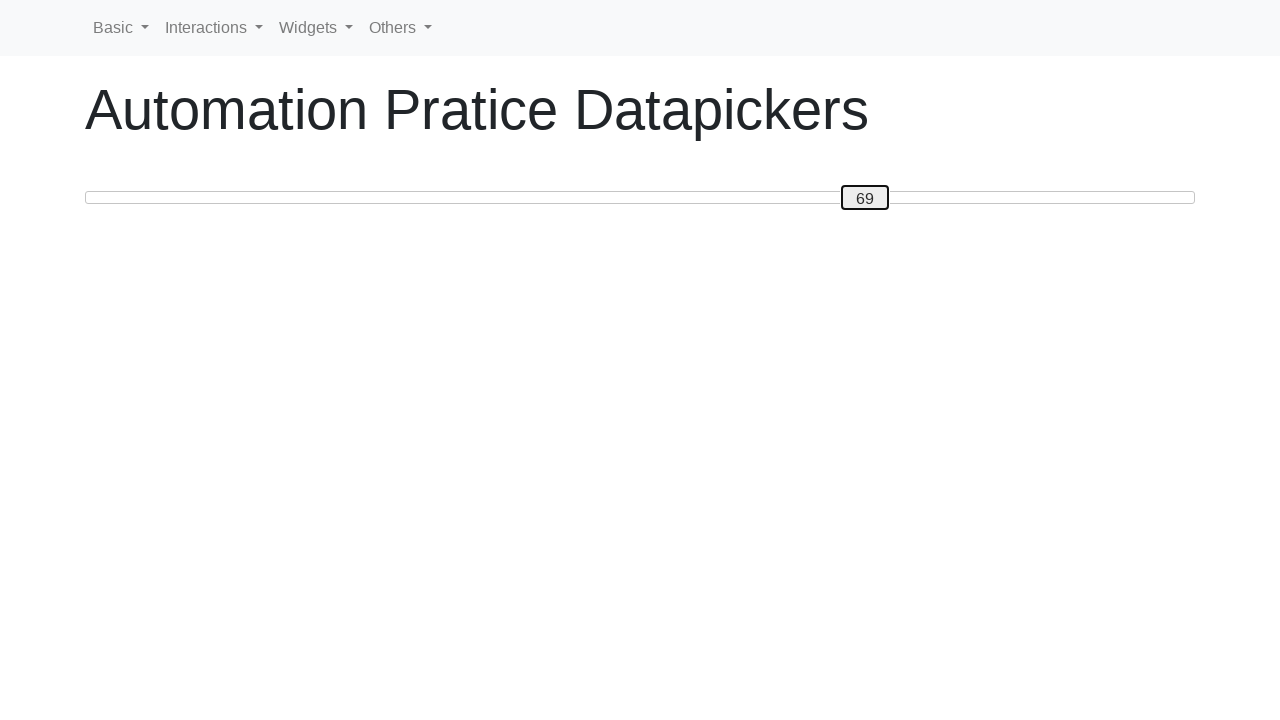

Pressed ArrowRight to move slider towards target value 80 on #custom-handle
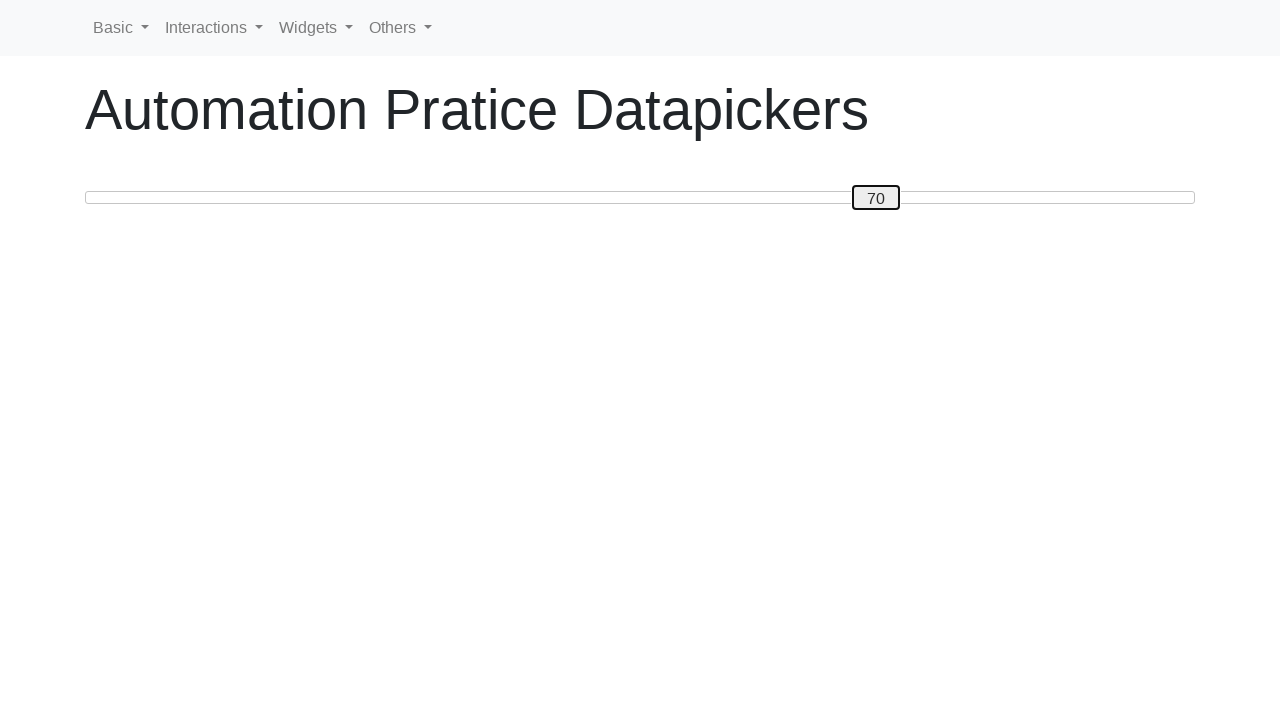

Updated current slider value: 70
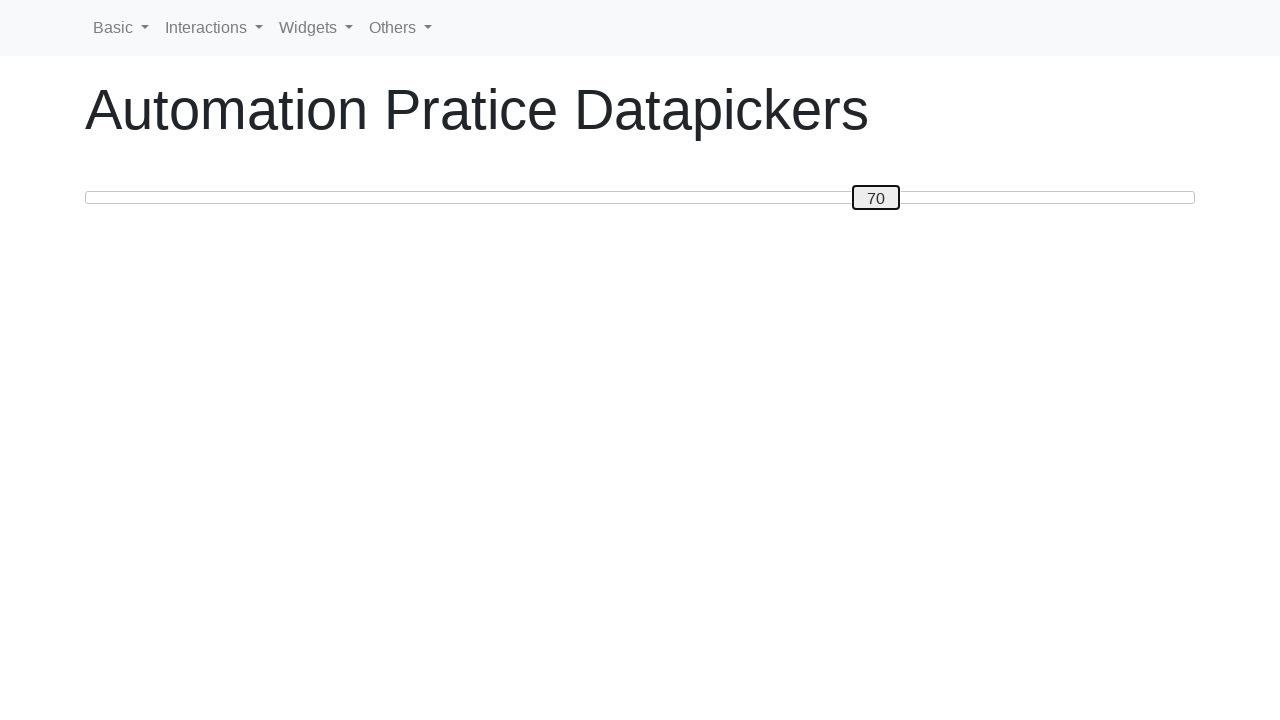

Pressed ArrowRight to move slider towards target value 80 on #custom-handle
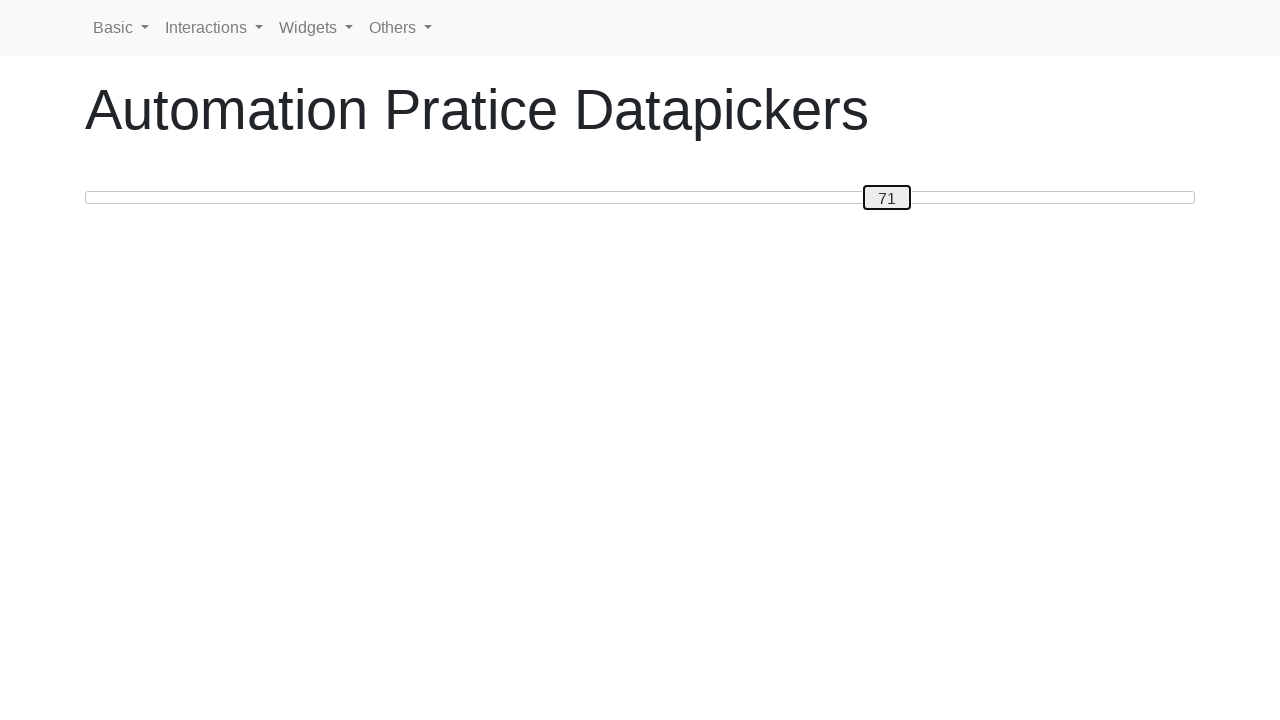

Updated current slider value: 71
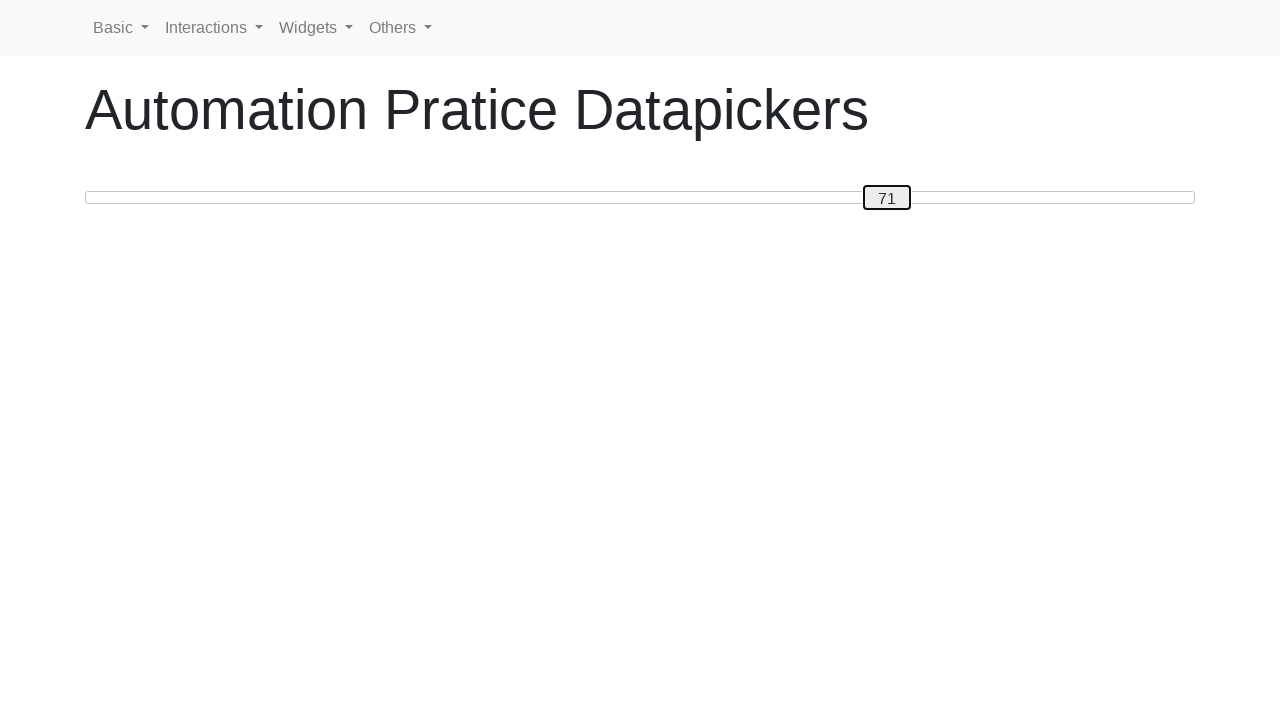

Pressed ArrowRight to move slider towards target value 80 on #custom-handle
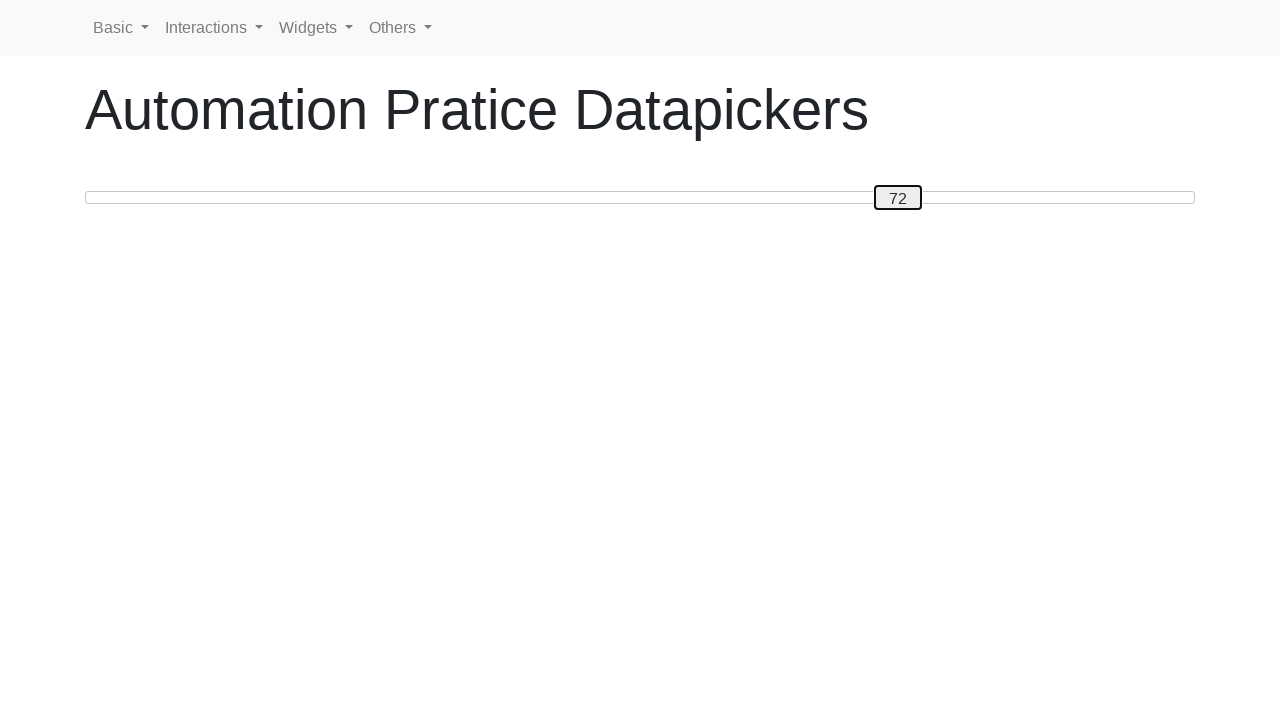

Updated current slider value: 72
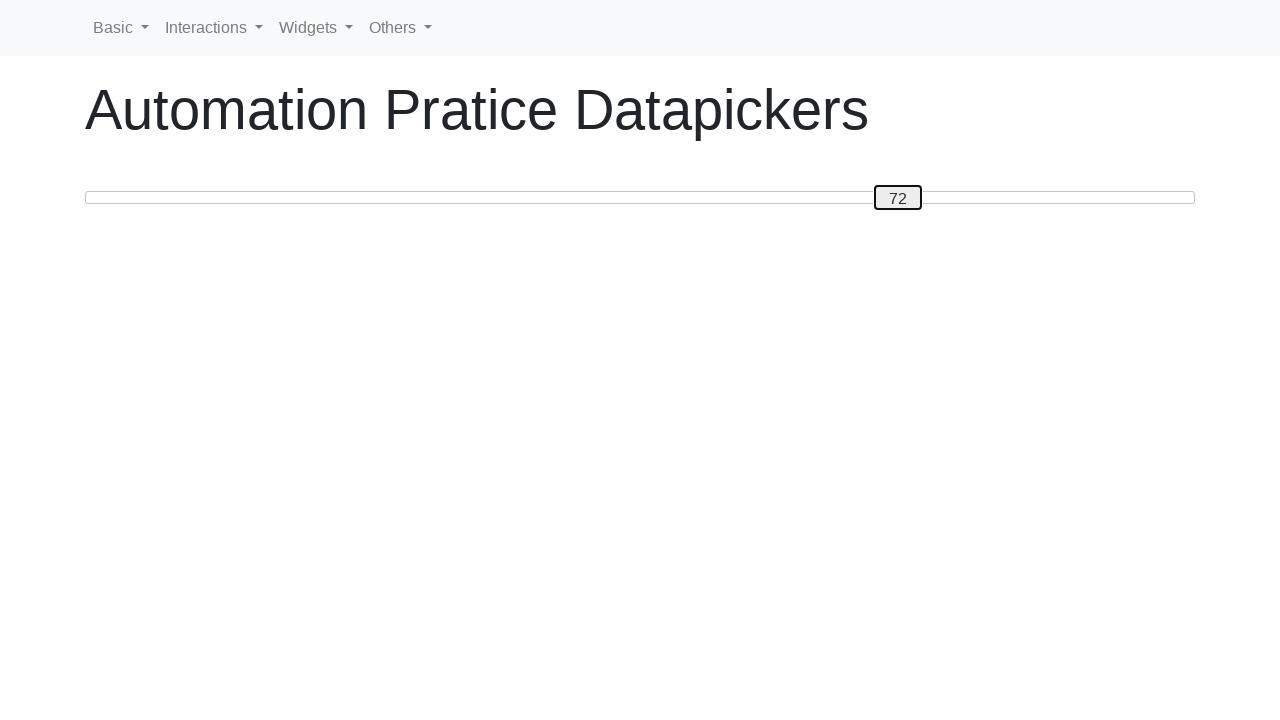

Pressed ArrowRight to move slider towards target value 80 on #custom-handle
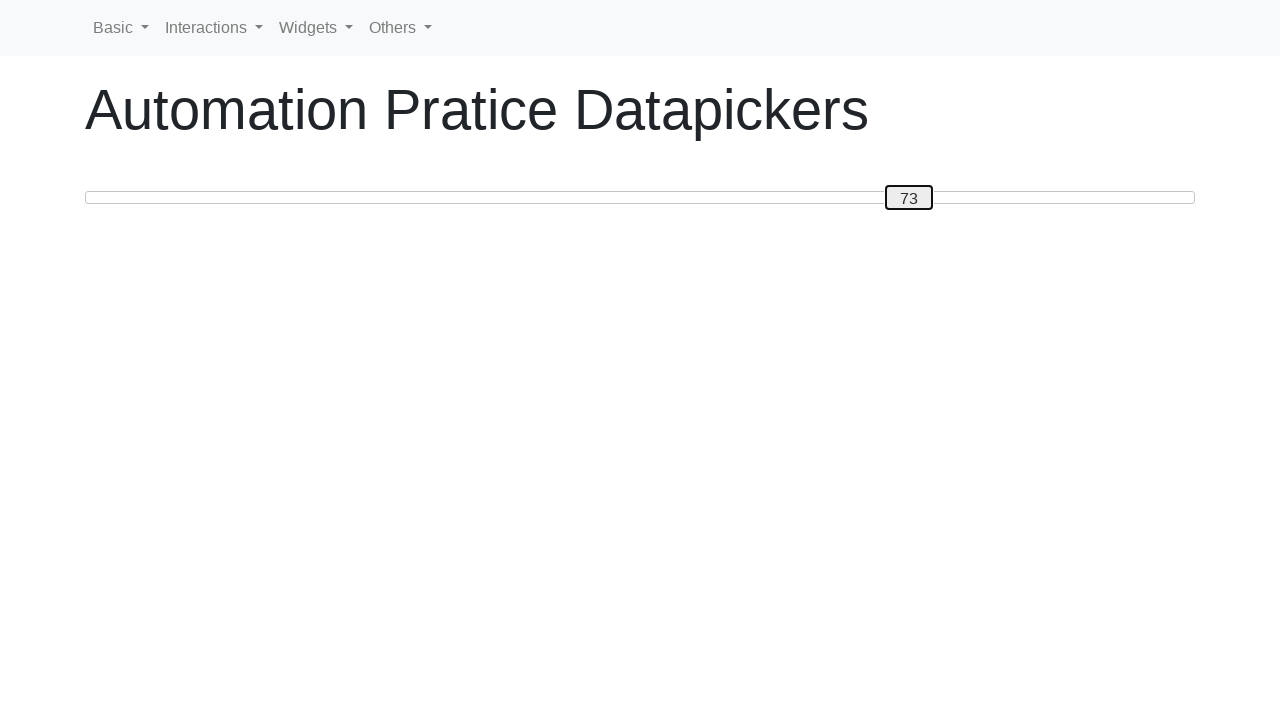

Updated current slider value: 73
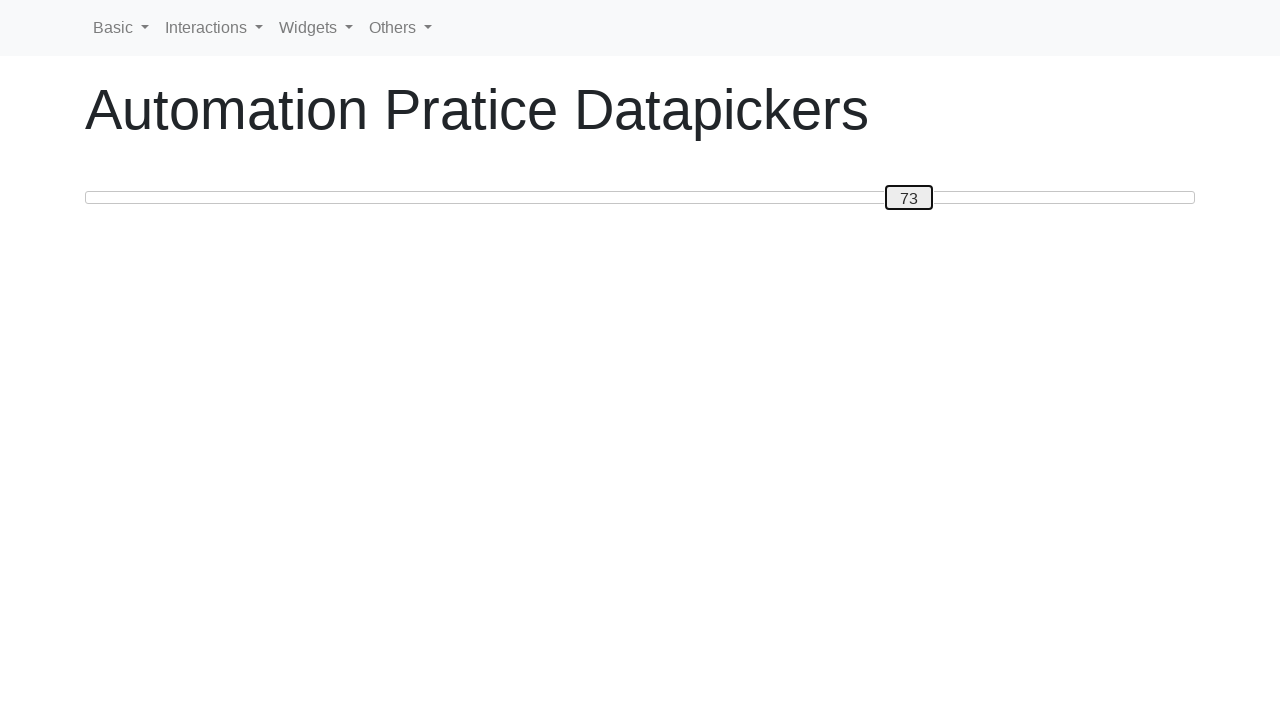

Pressed ArrowRight to move slider towards target value 80 on #custom-handle
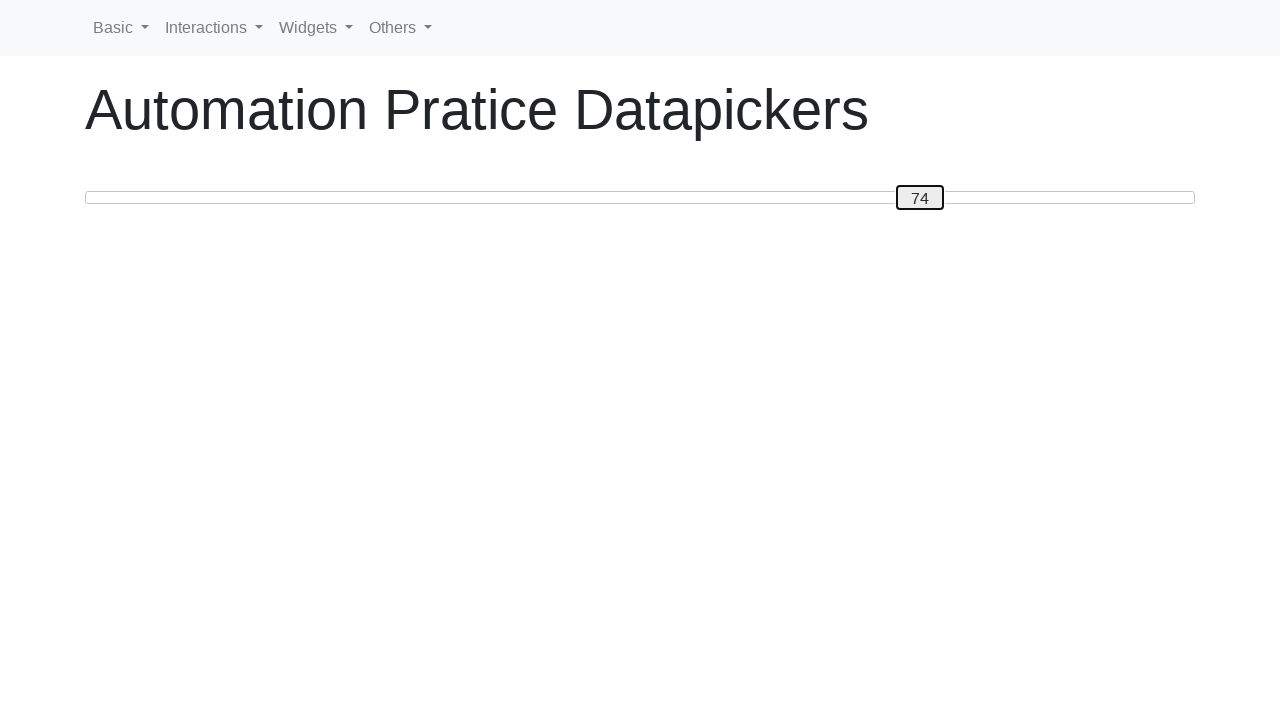

Updated current slider value: 74
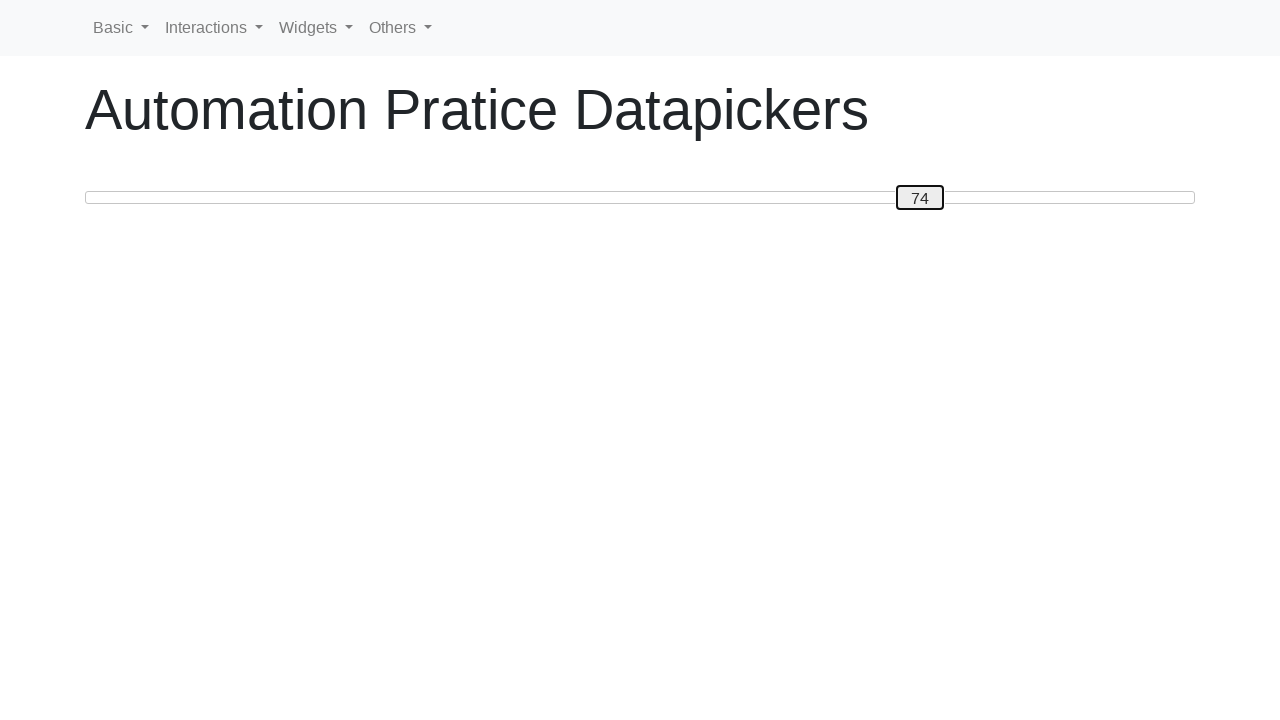

Pressed ArrowRight to move slider towards target value 80 on #custom-handle
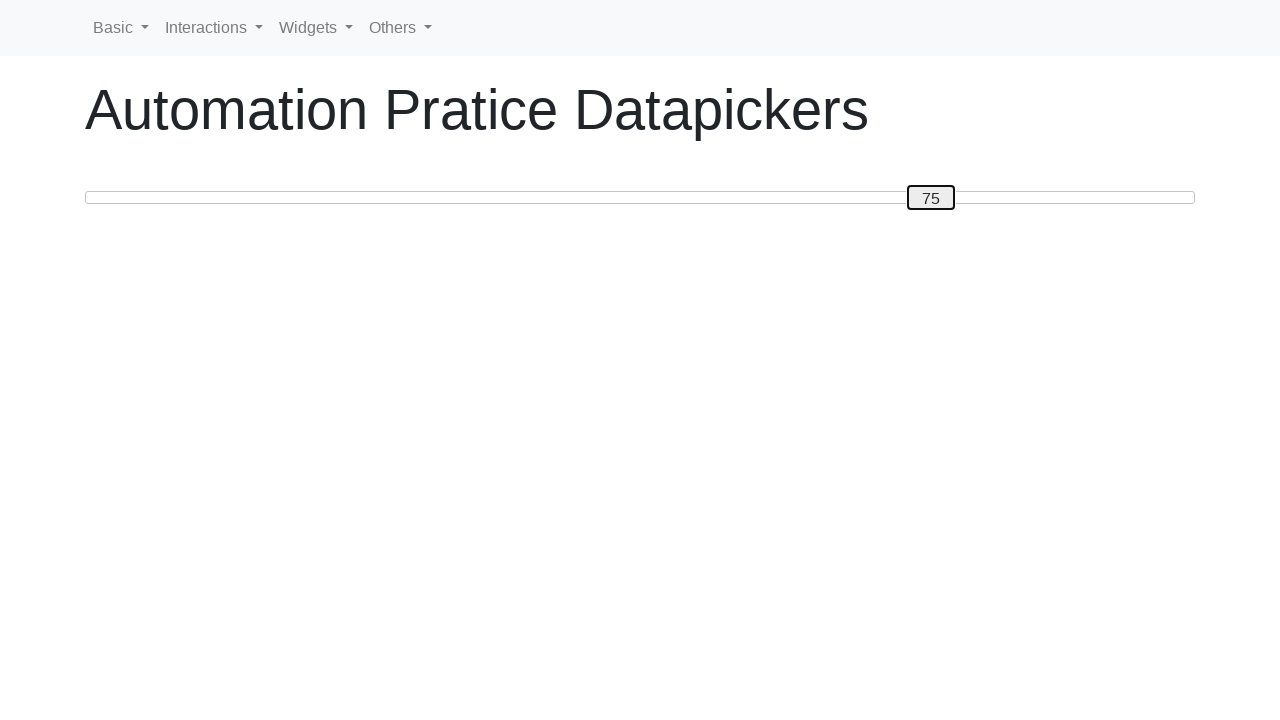

Updated current slider value: 75
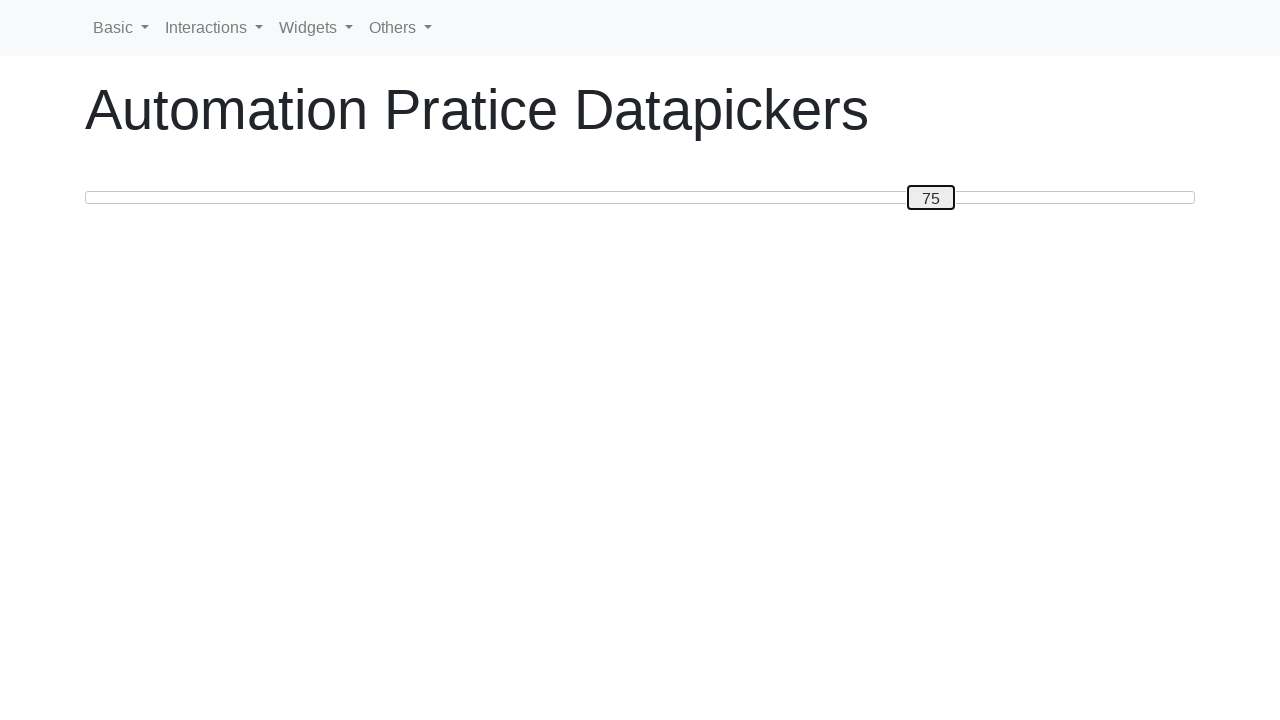

Pressed ArrowRight to move slider towards target value 80 on #custom-handle
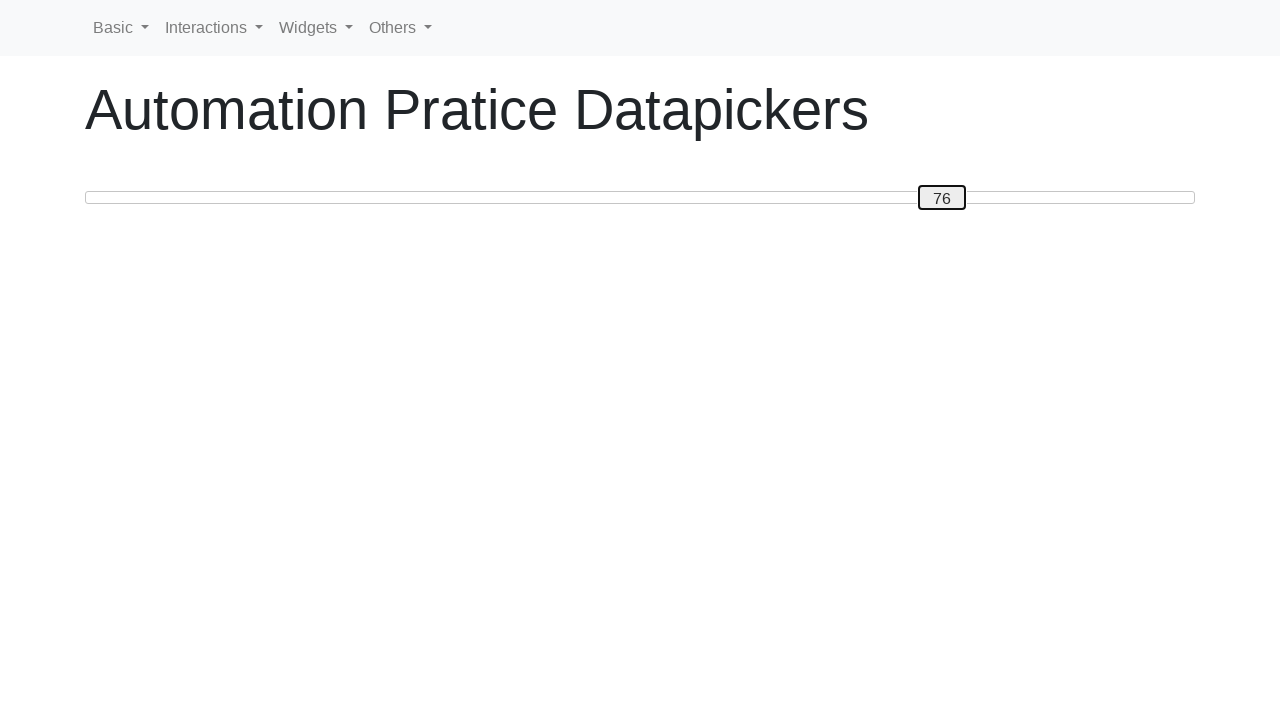

Updated current slider value: 76
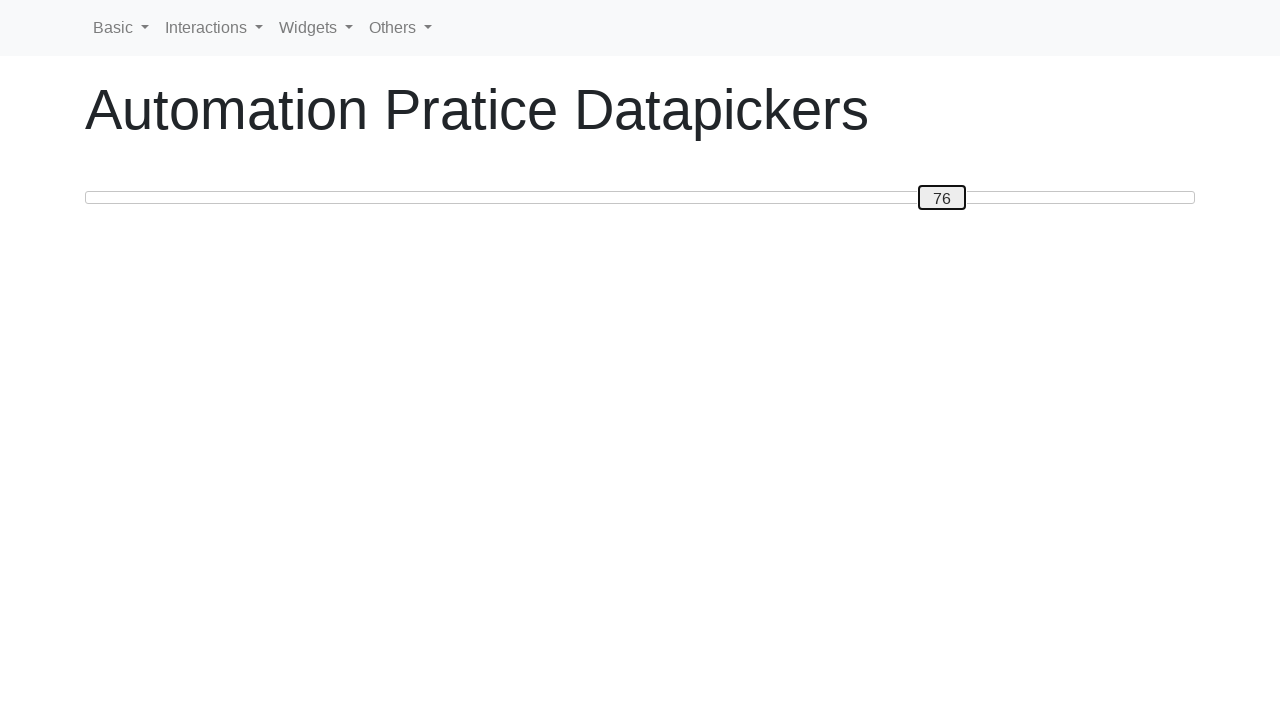

Pressed ArrowRight to move slider towards target value 80 on #custom-handle
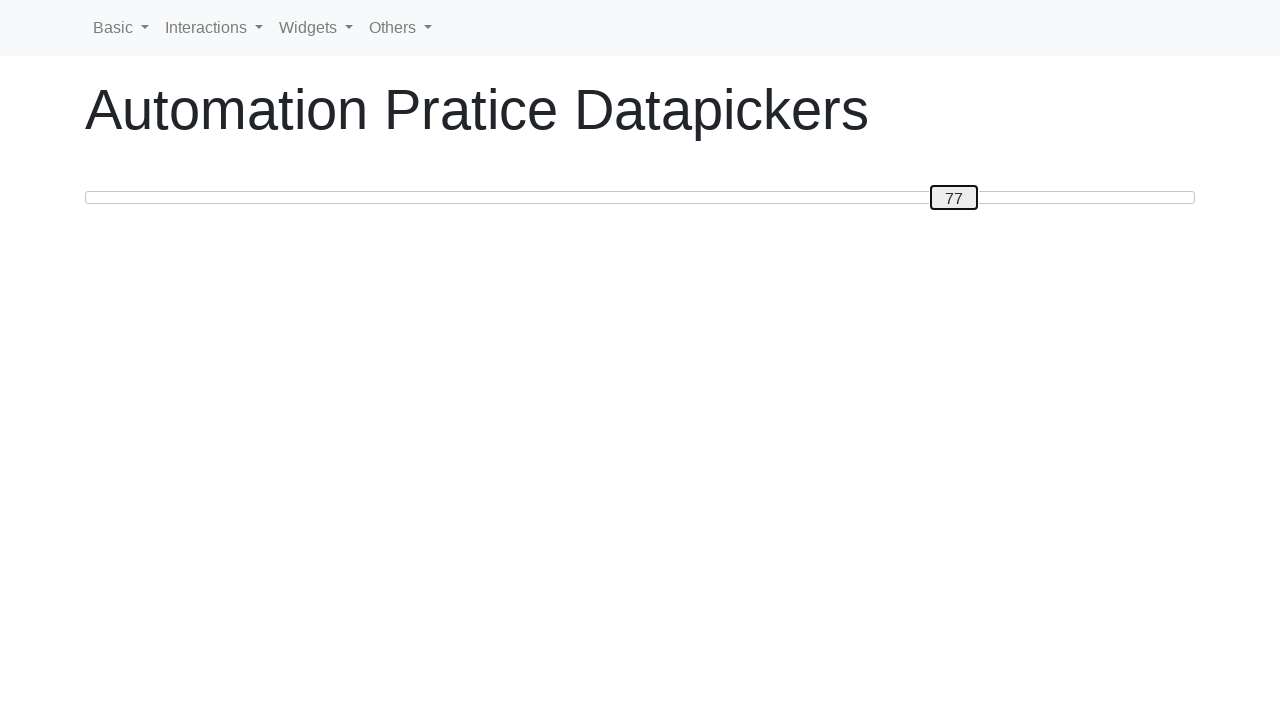

Updated current slider value: 77
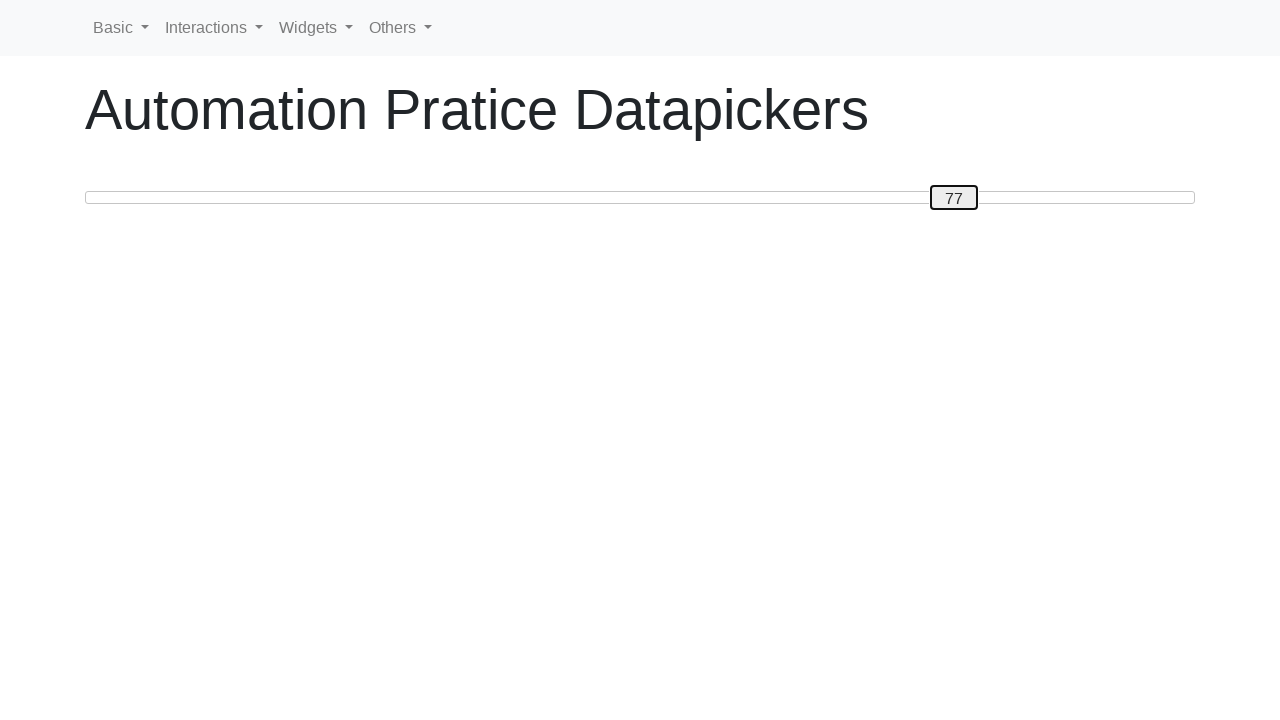

Pressed ArrowRight to move slider towards target value 80 on #custom-handle
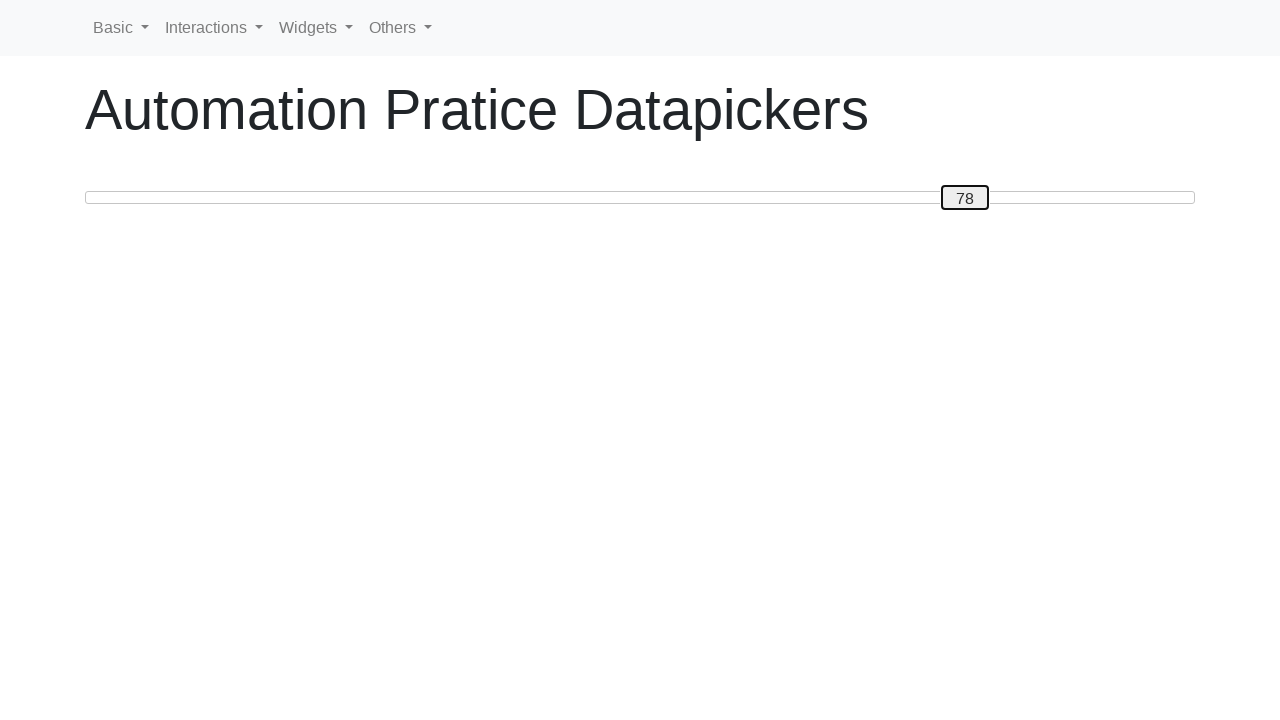

Updated current slider value: 78
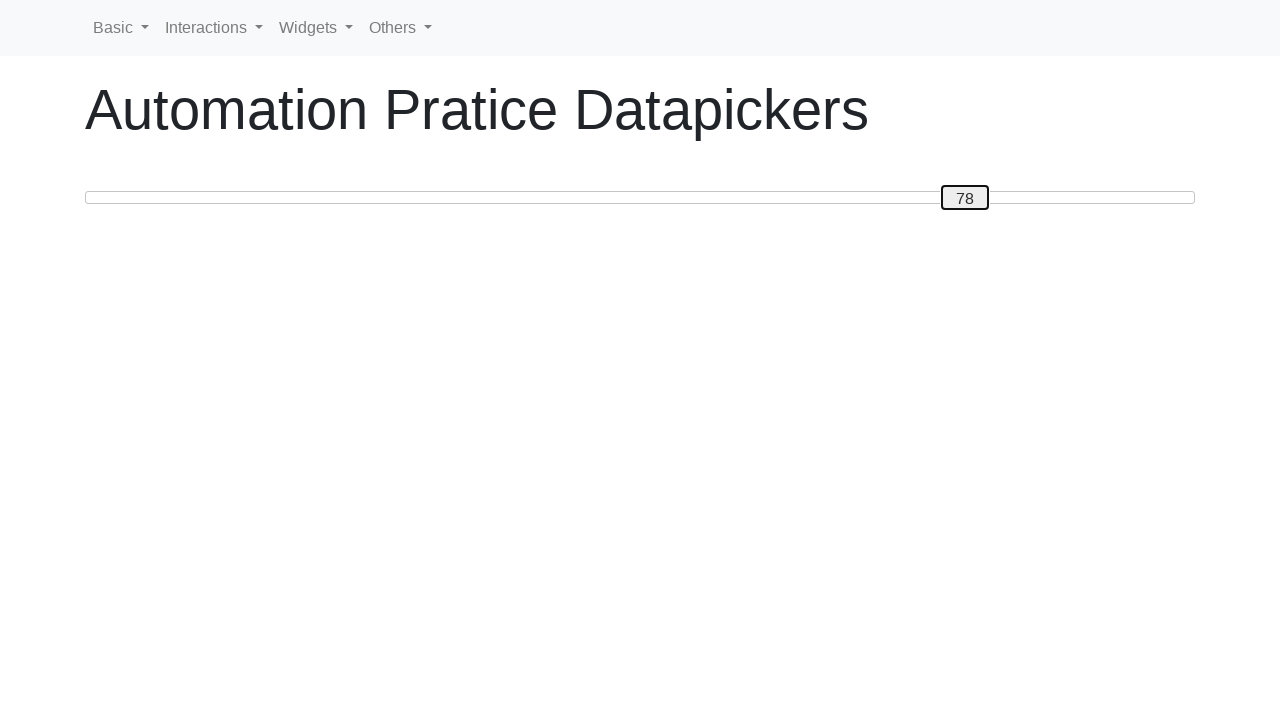

Pressed ArrowRight to move slider towards target value 80 on #custom-handle
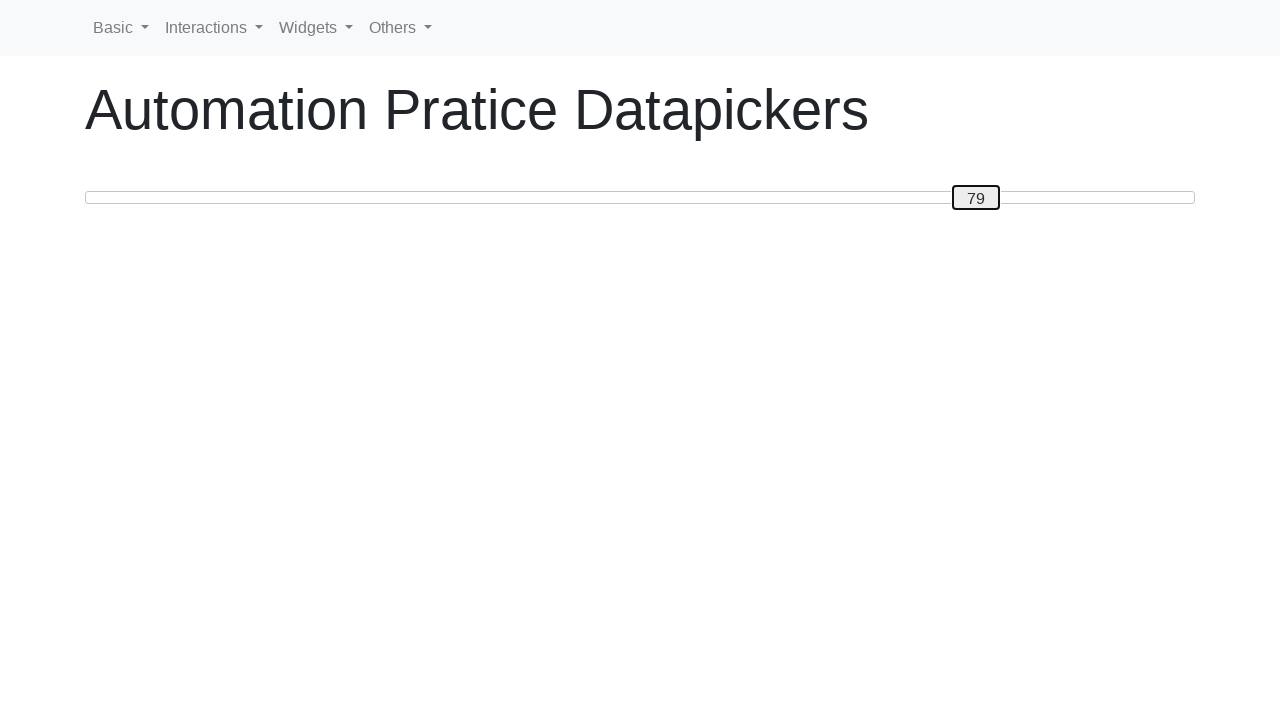

Updated current slider value: 79
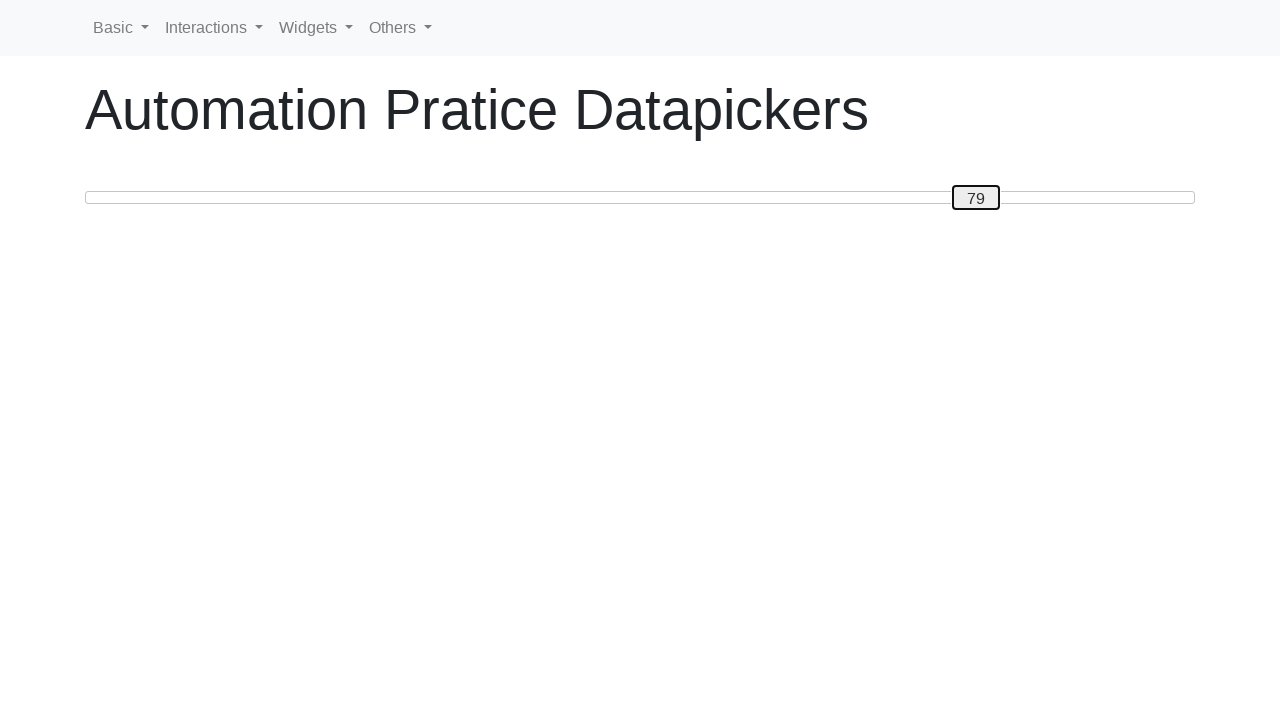

Pressed ArrowRight to move slider towards target value 80 on #custom-handle
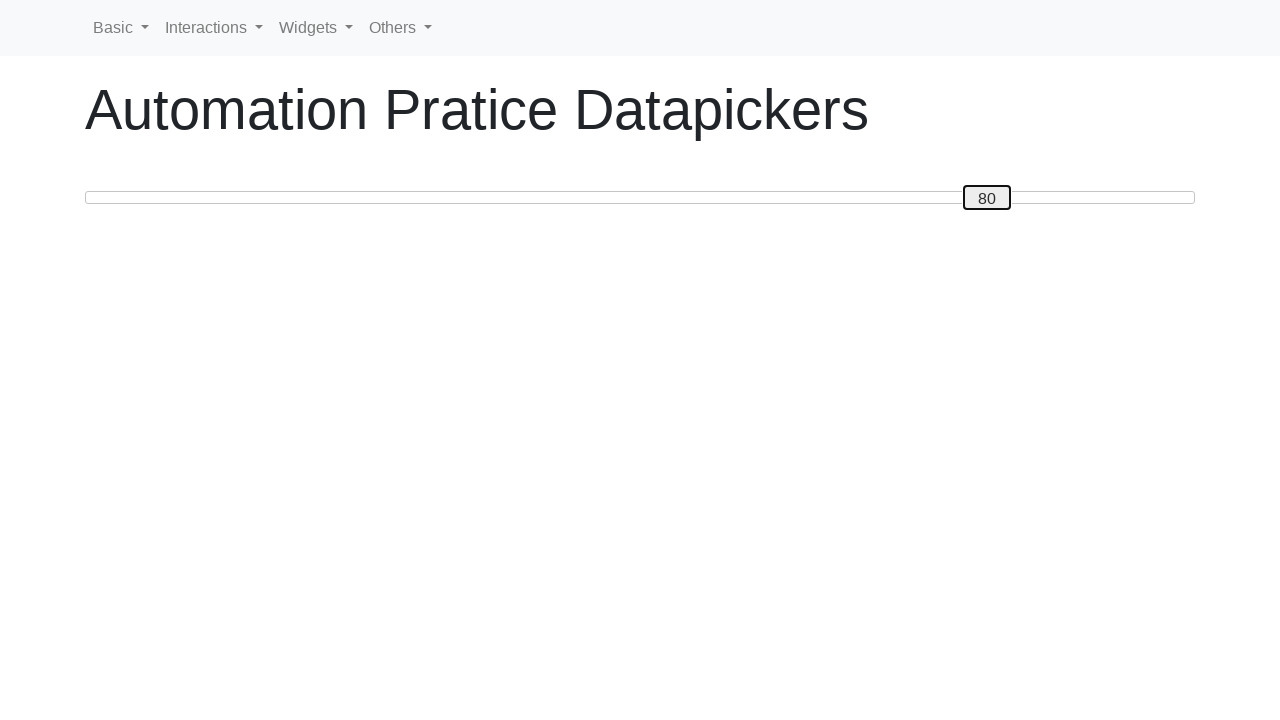

Updated current slider value: 80
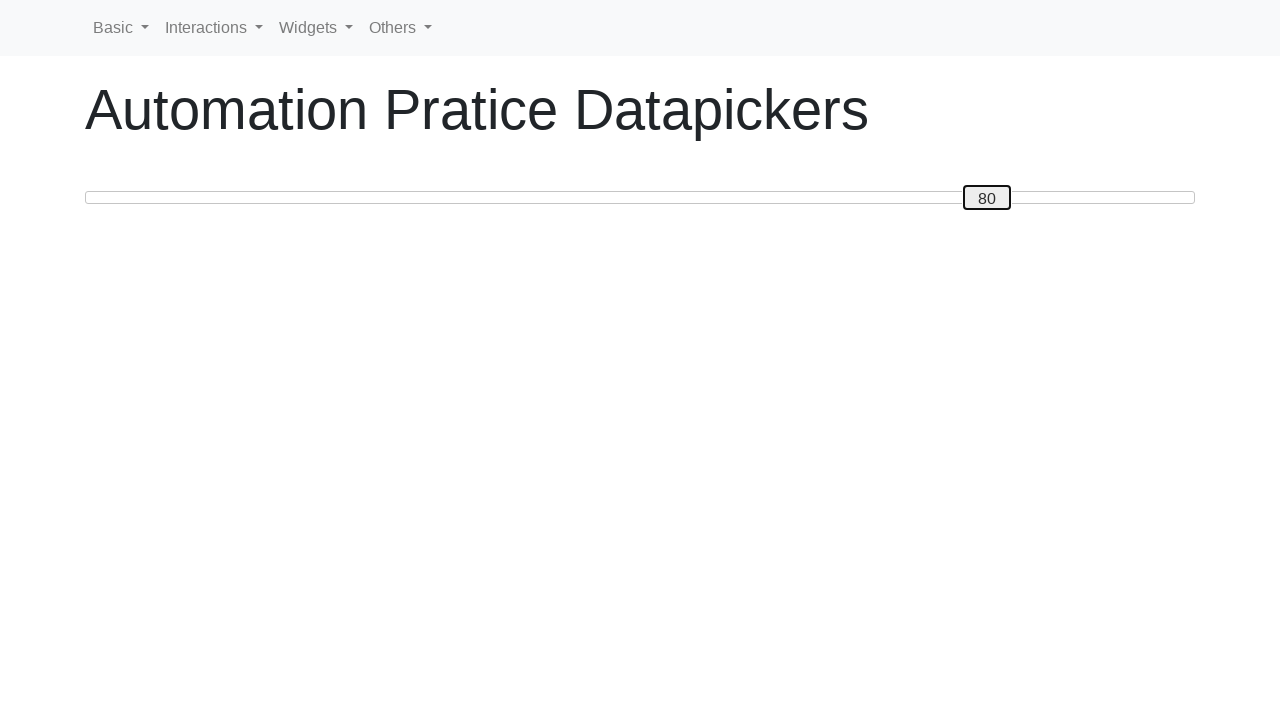

Verified slider is at target value 80
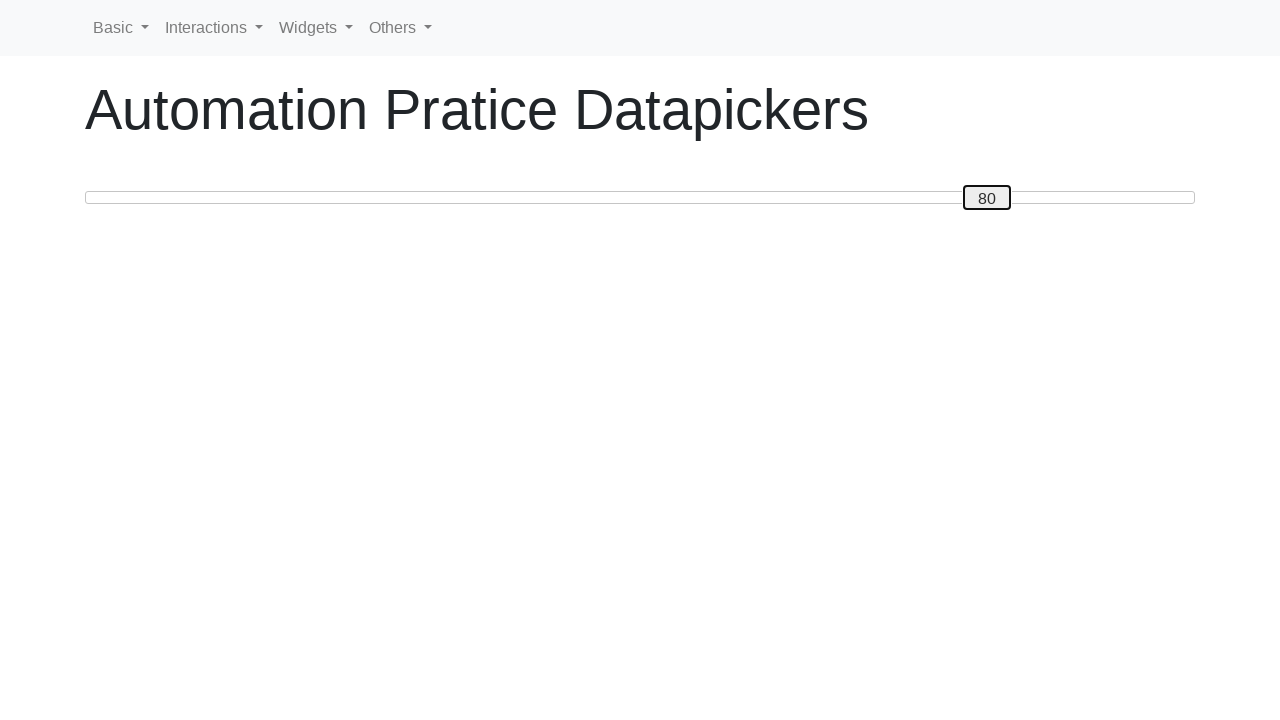

Read current slider value: 80
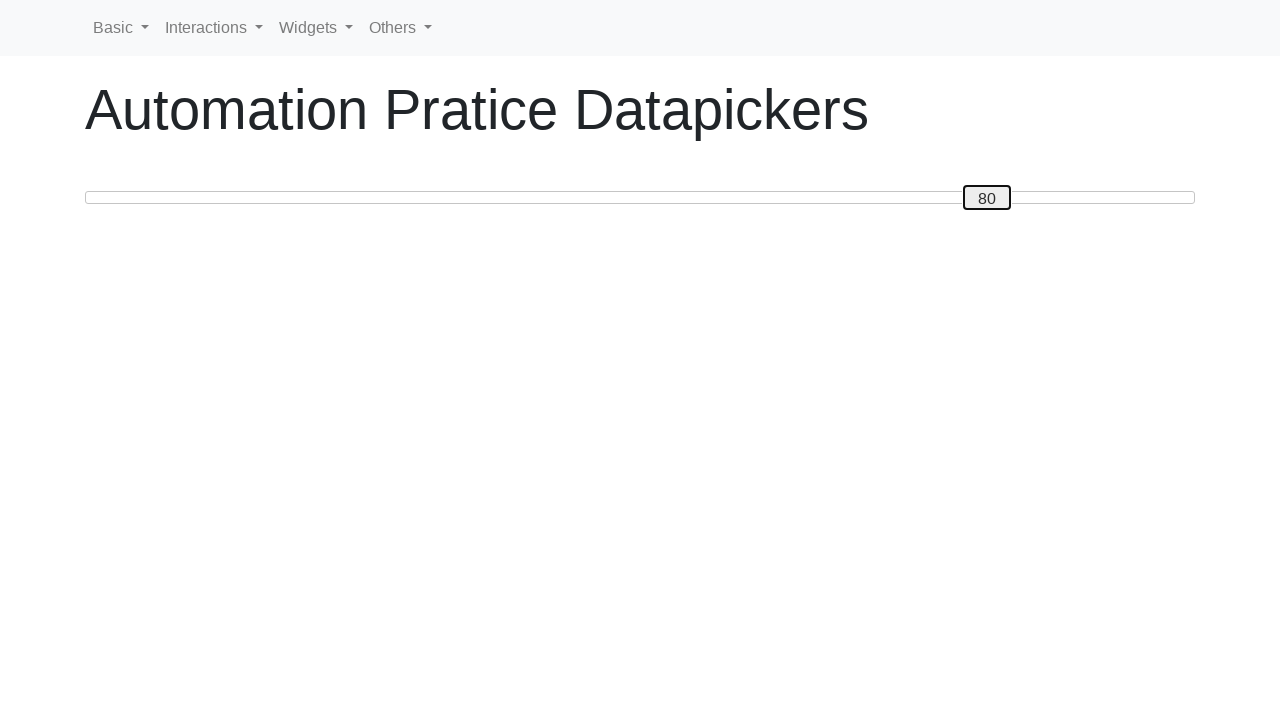

Verified slider is at target value 80
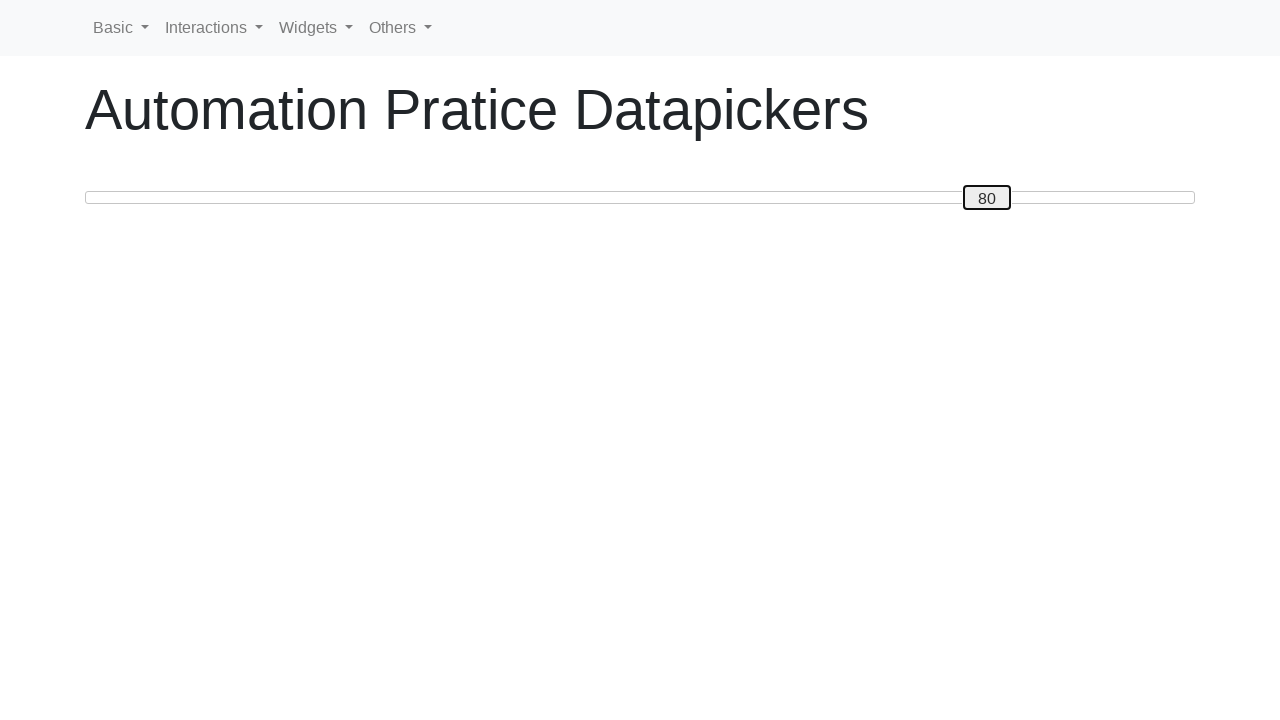

Read current slider value: 80
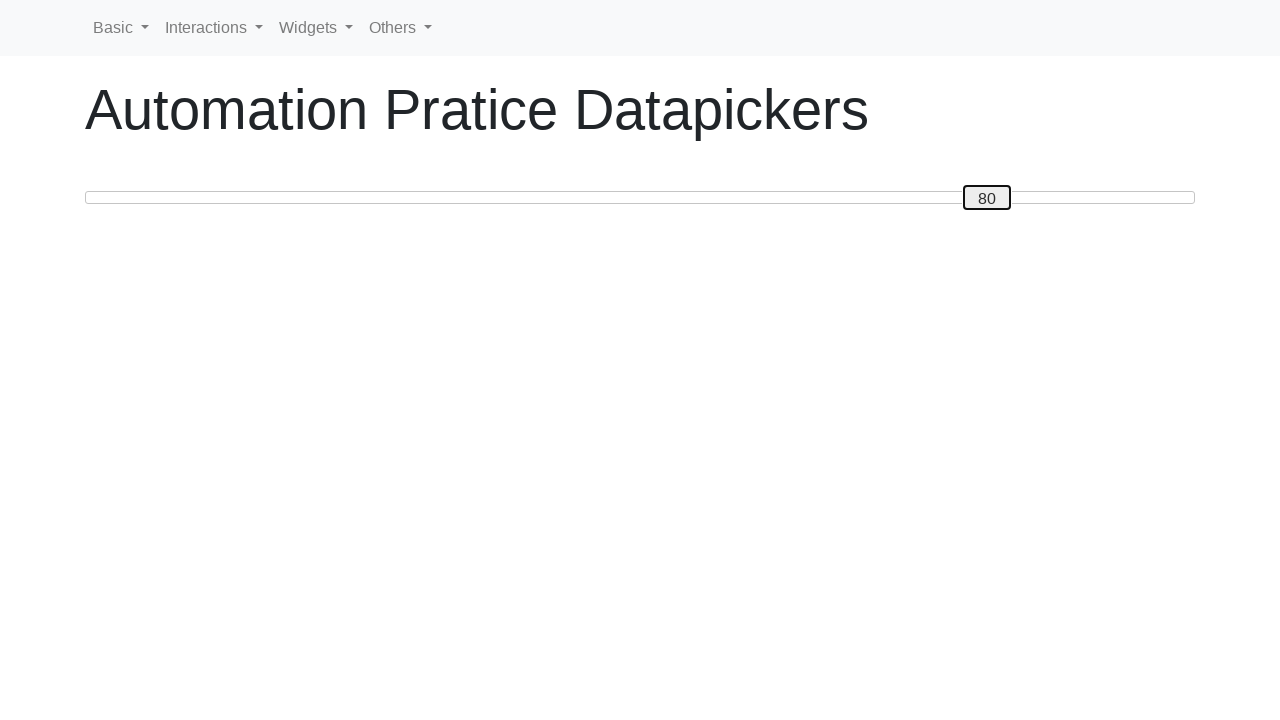

Pressed ArrowLeft to move slider towards target value 20 on #custom-handle
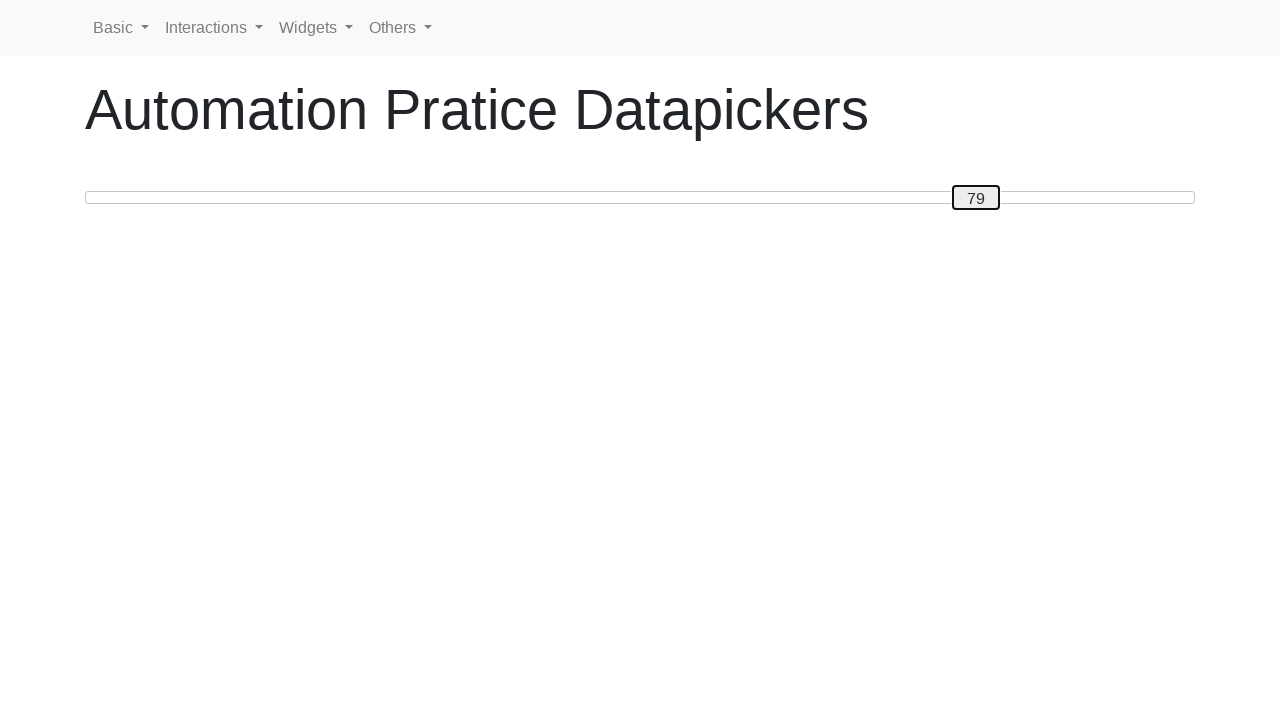

Updated current slider value: 79
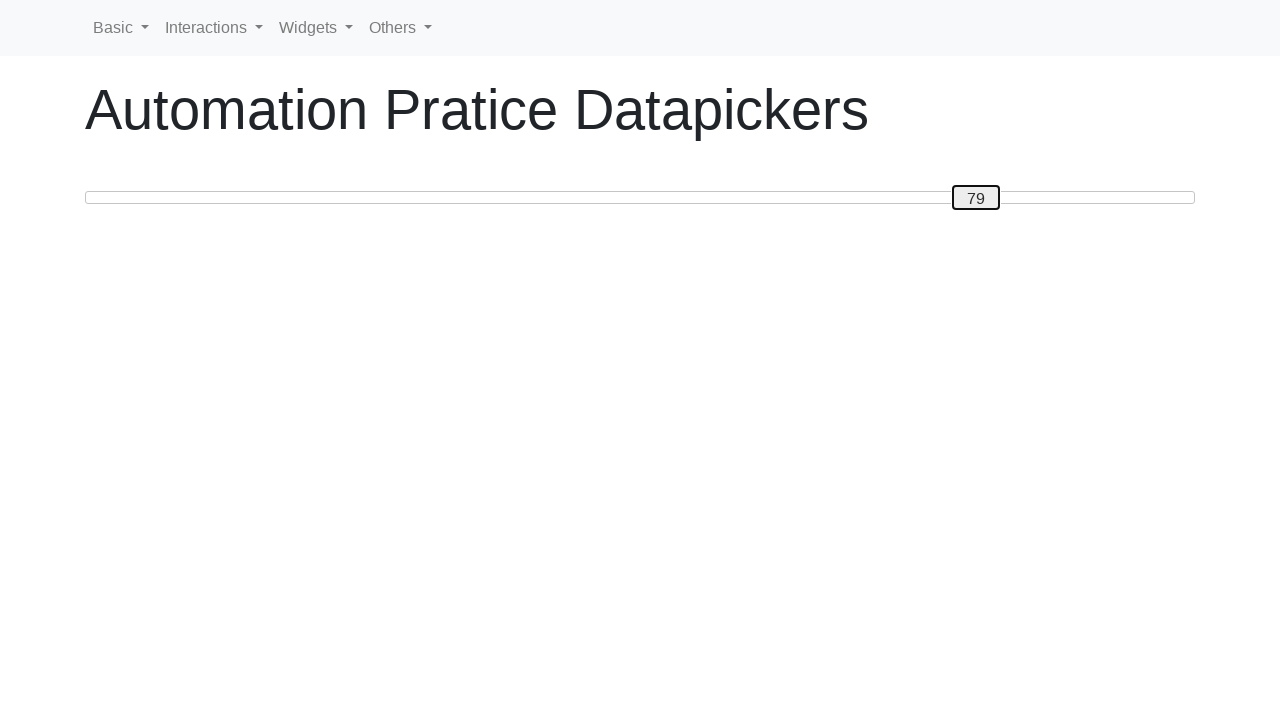

Pressed ArrowLeft to move slider towards target value 20 on #custom-handle
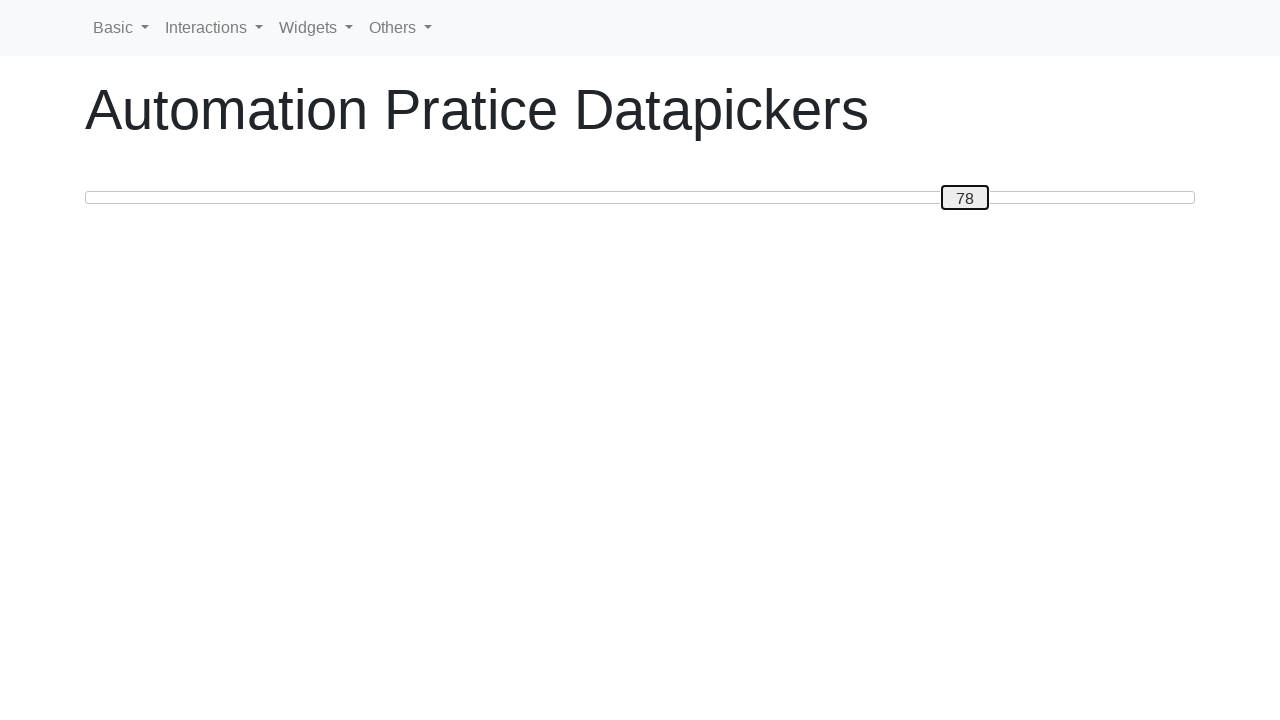

Updated current slider value: 78
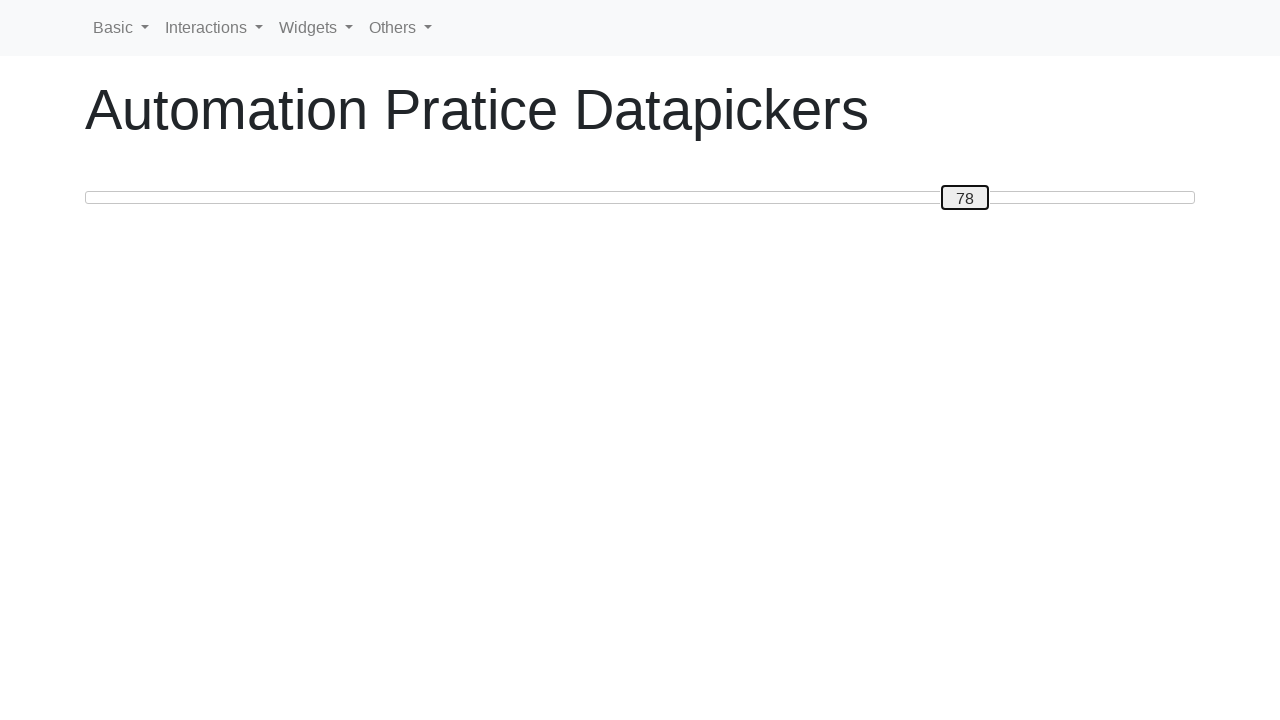

Pressed ArrowLeft to move slider towards target value 20 on #custom-handle
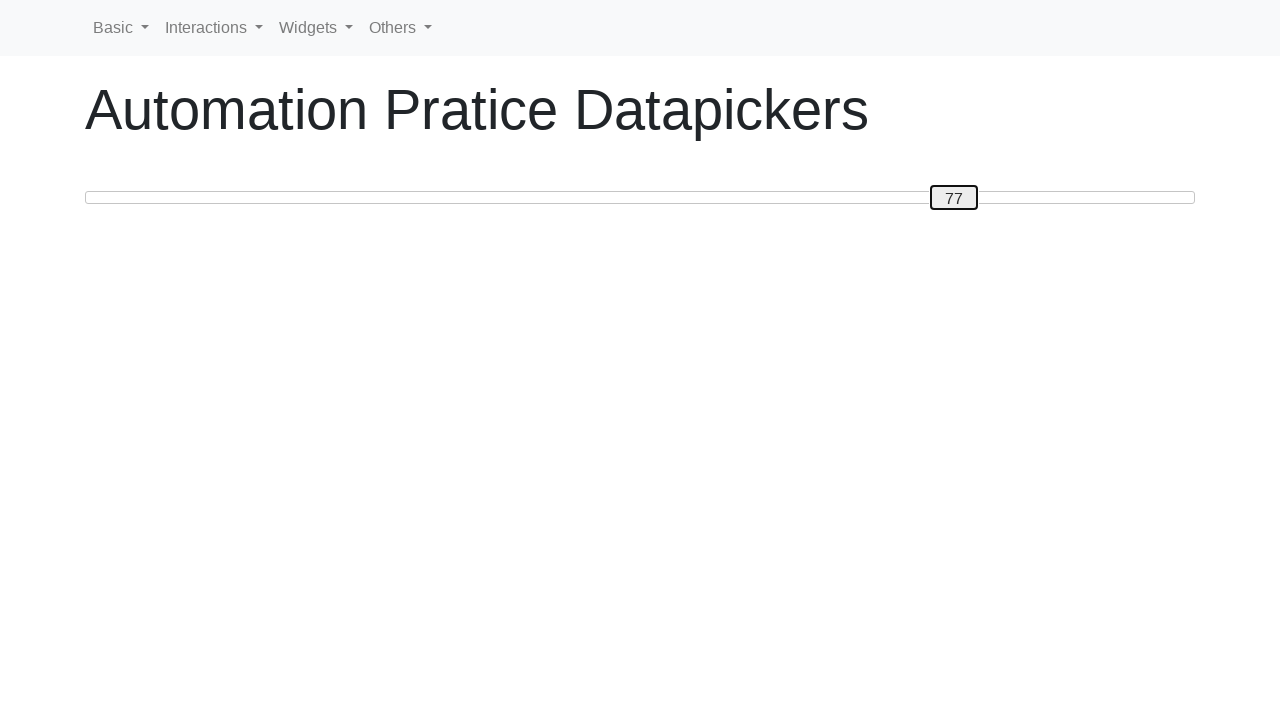

Updated current slider value: 77
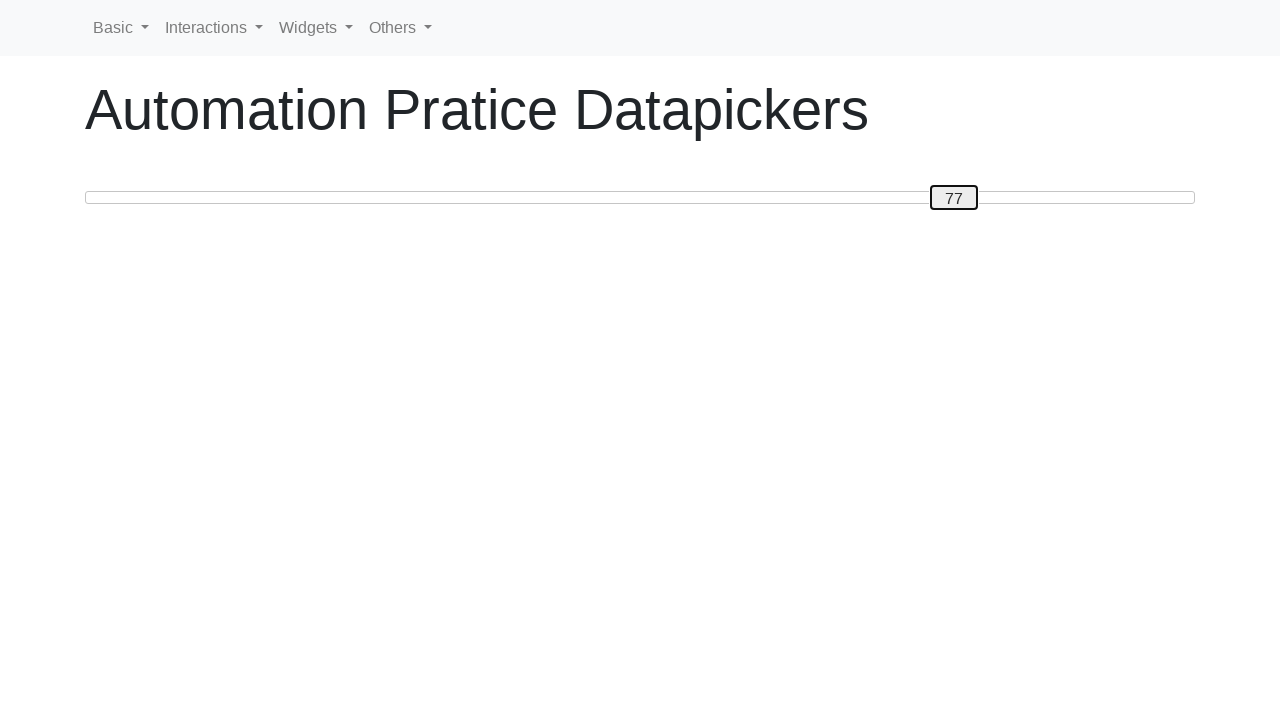

Pressed ArrowLeft to move slider towards target value 20 on #custom-handle
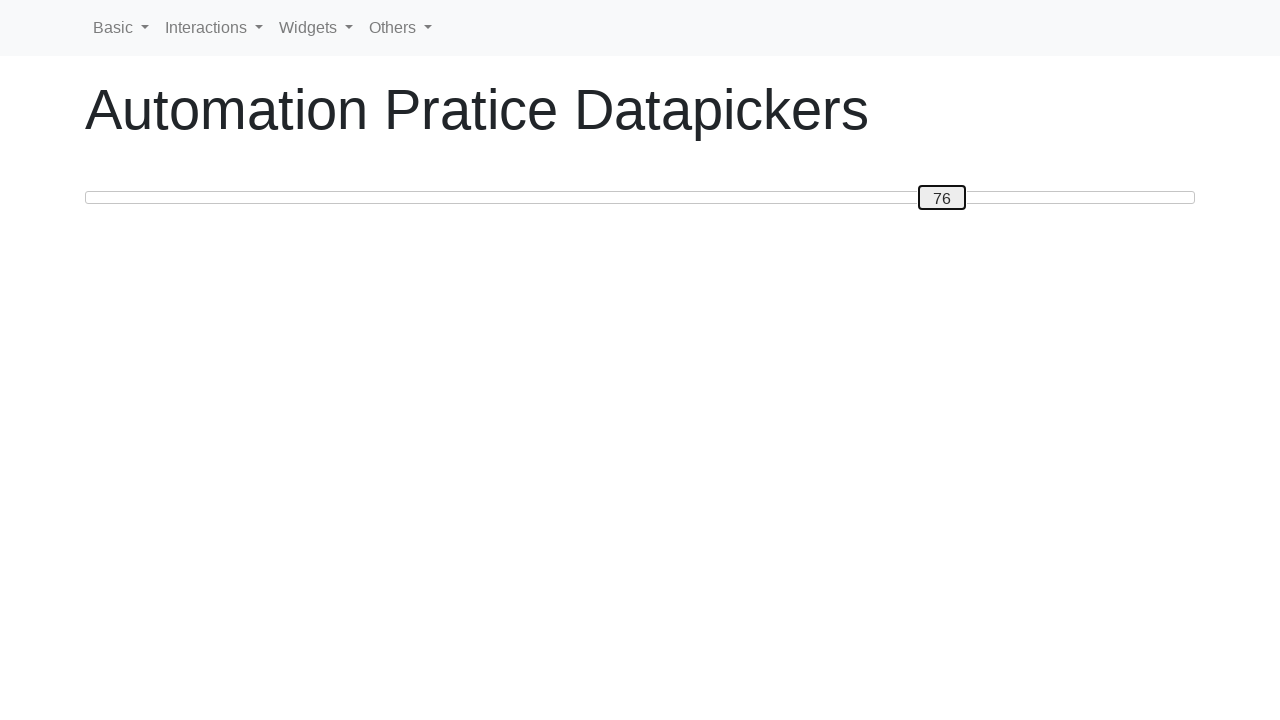

Updated current slider value: 76
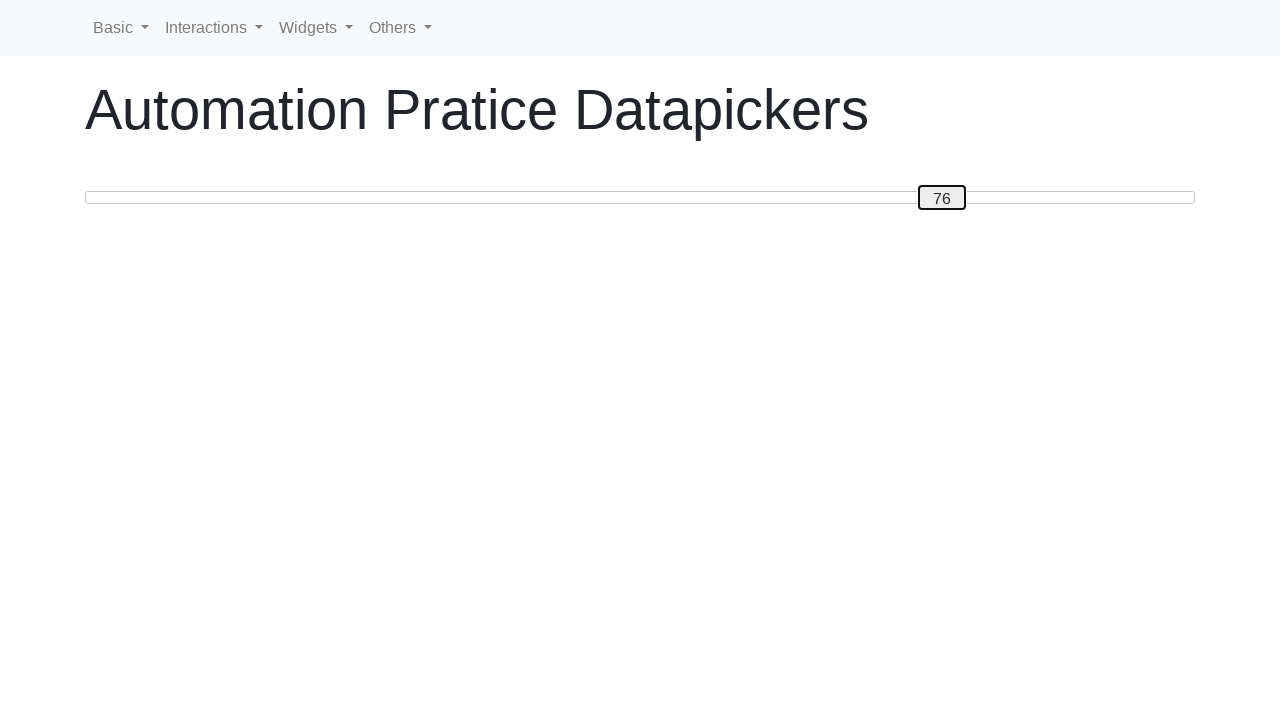

Pressed ArrowLeft to move slider towards target value 20 on #custom-handle
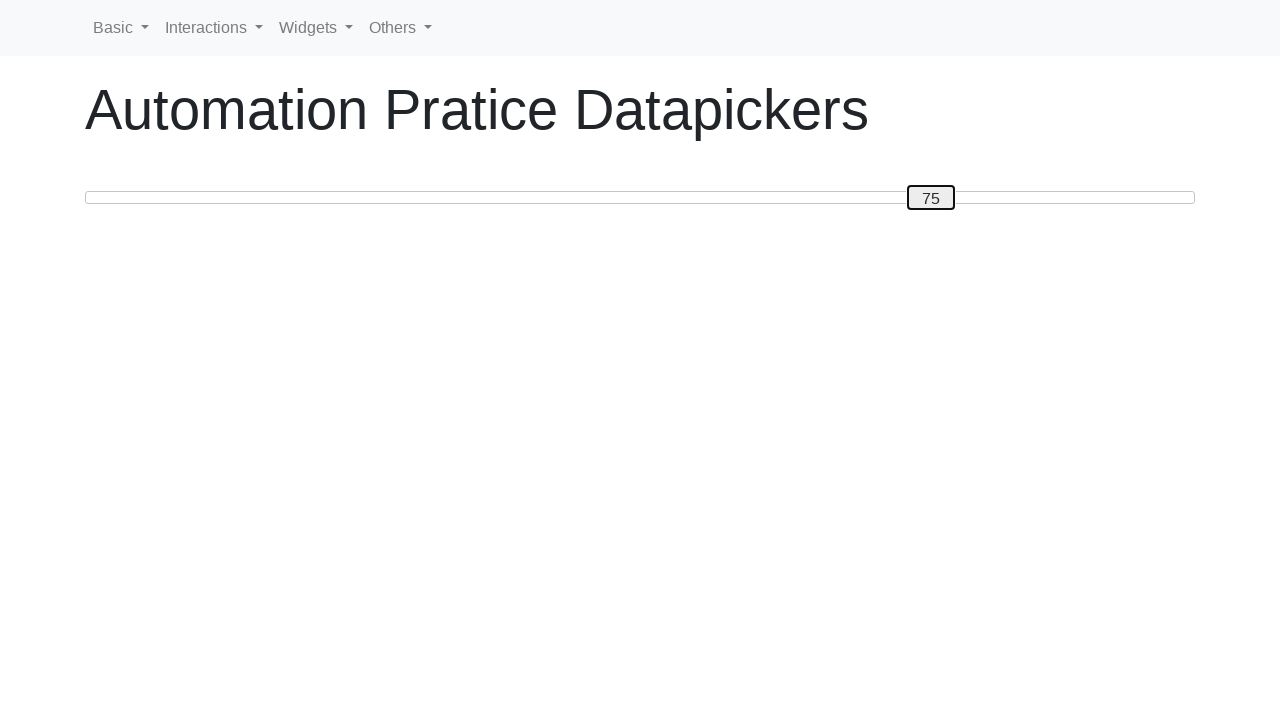

Updated current slider value: 75
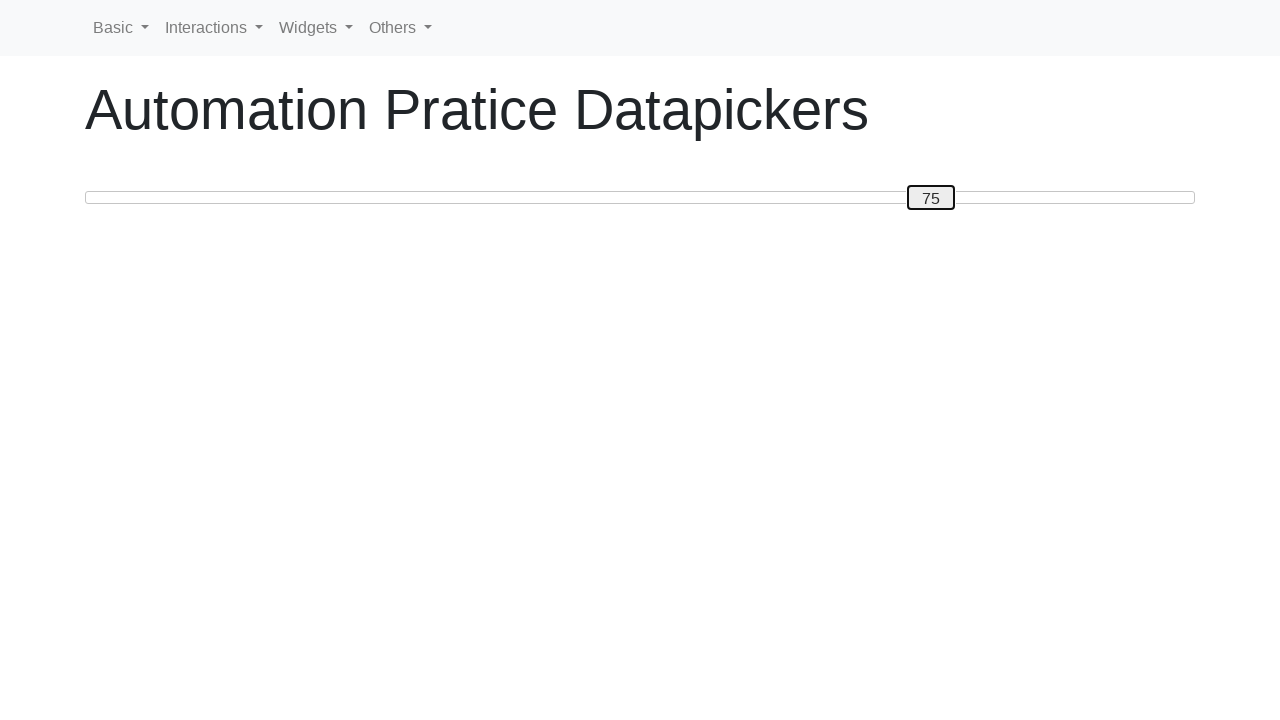

Pressed ArrowLeft to move slider towards target value 20 on #custom-handle
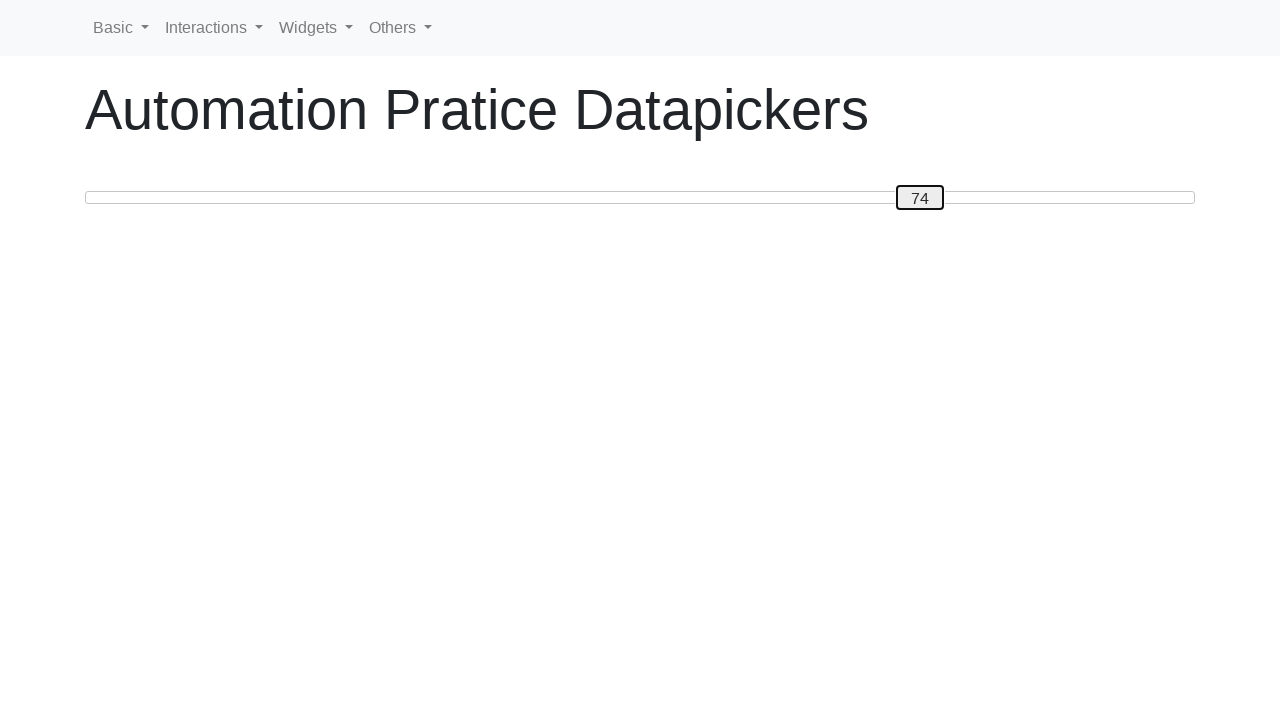

Updated current slider value: 74
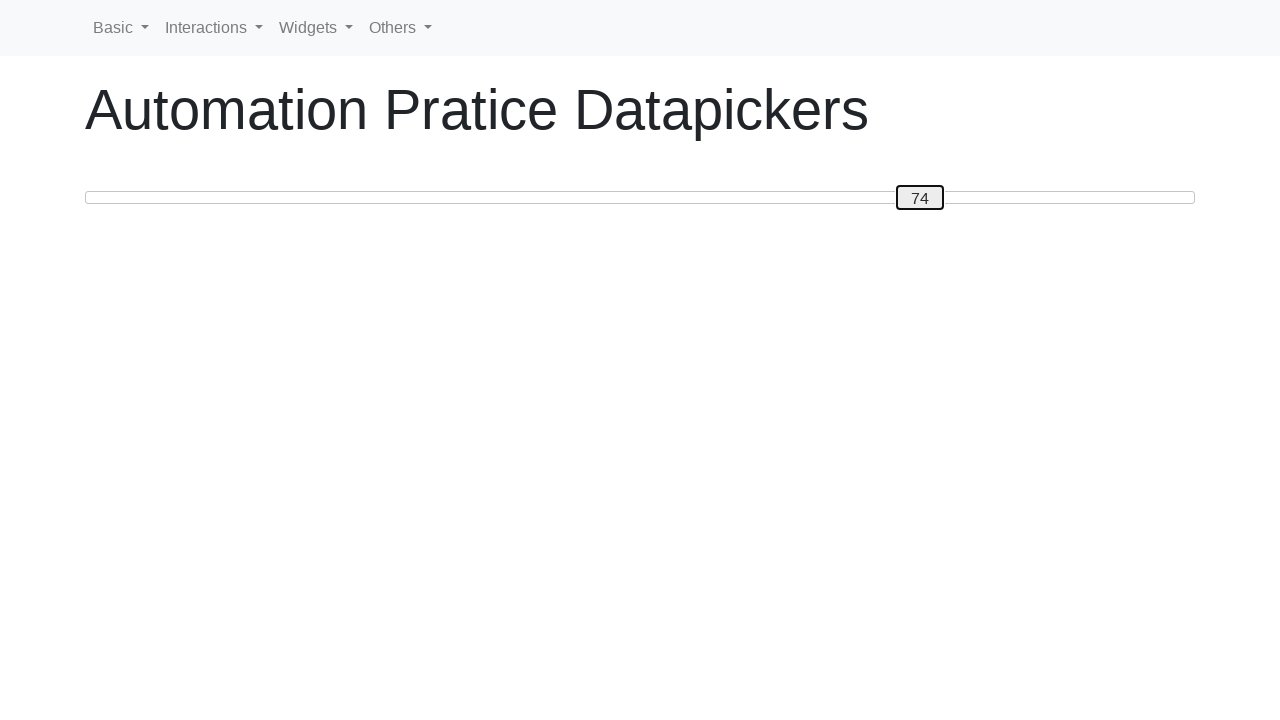

Pressed ArrowLeft to move slider towards target value 20 on #custom-handle
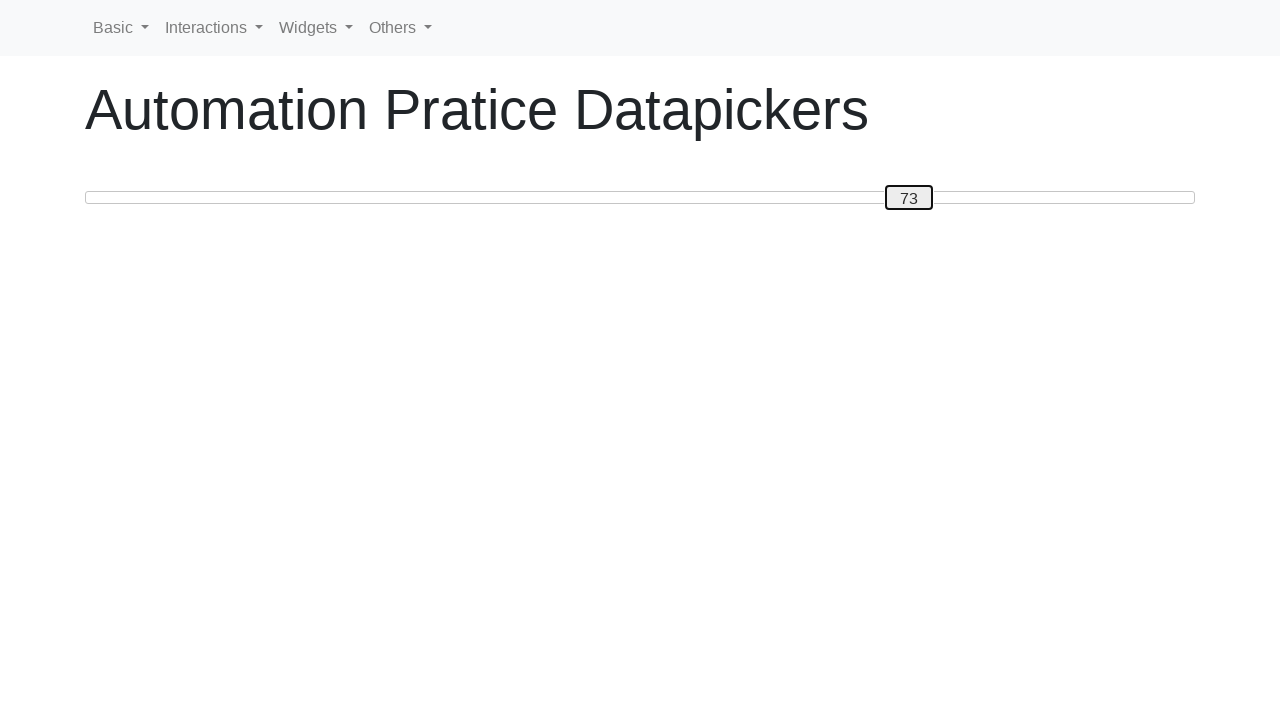

Updated current slider value: 73
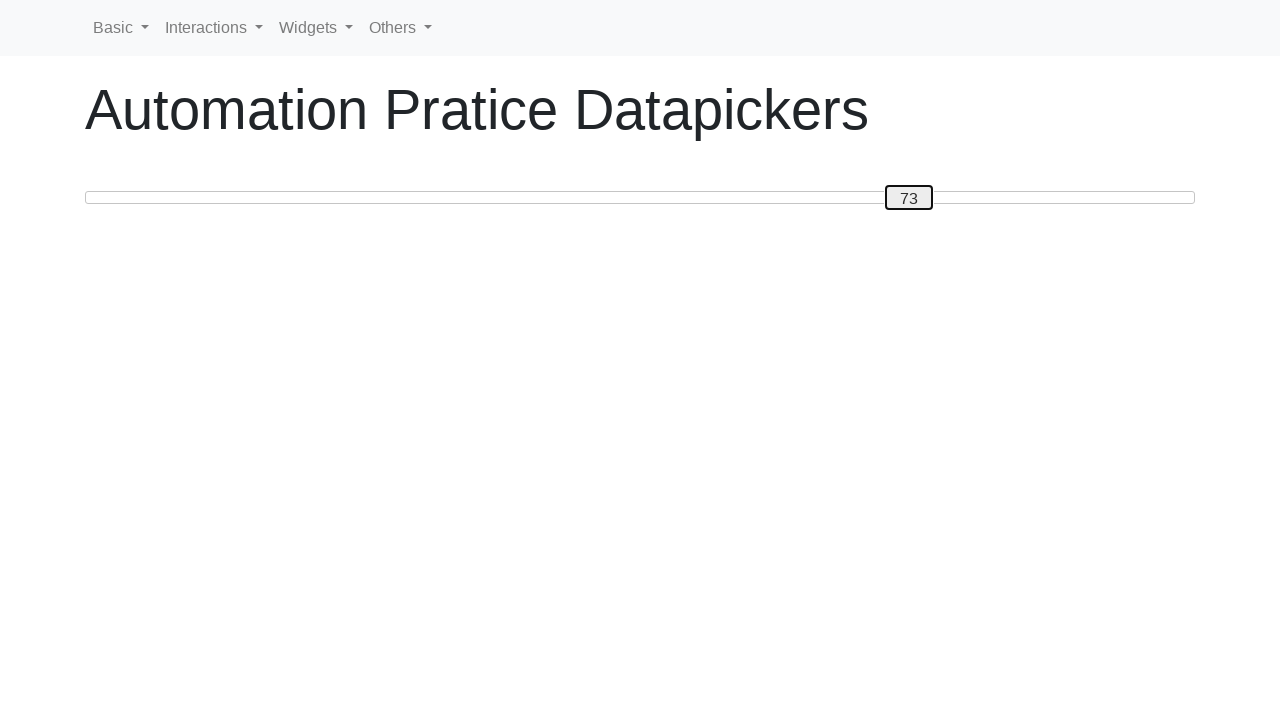

Pressed ArrowLeft to move slider towards target value 20 on #custom-handle
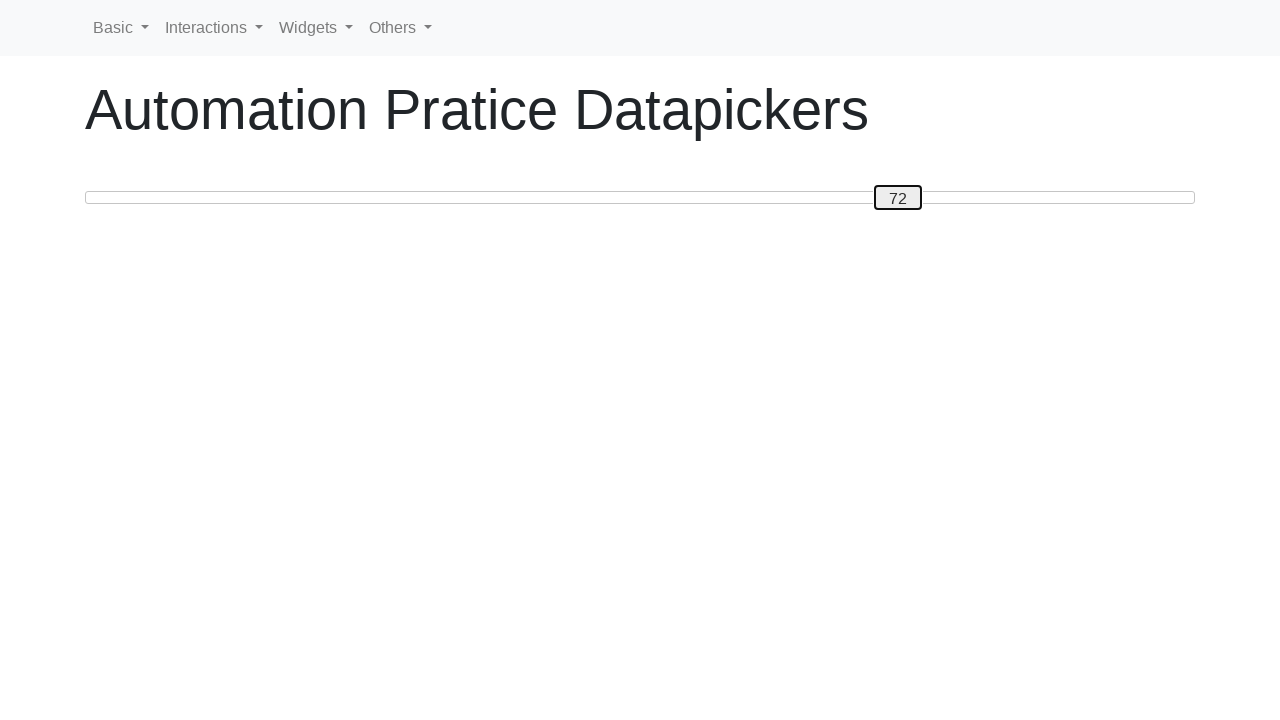

Updated current slider value: 72
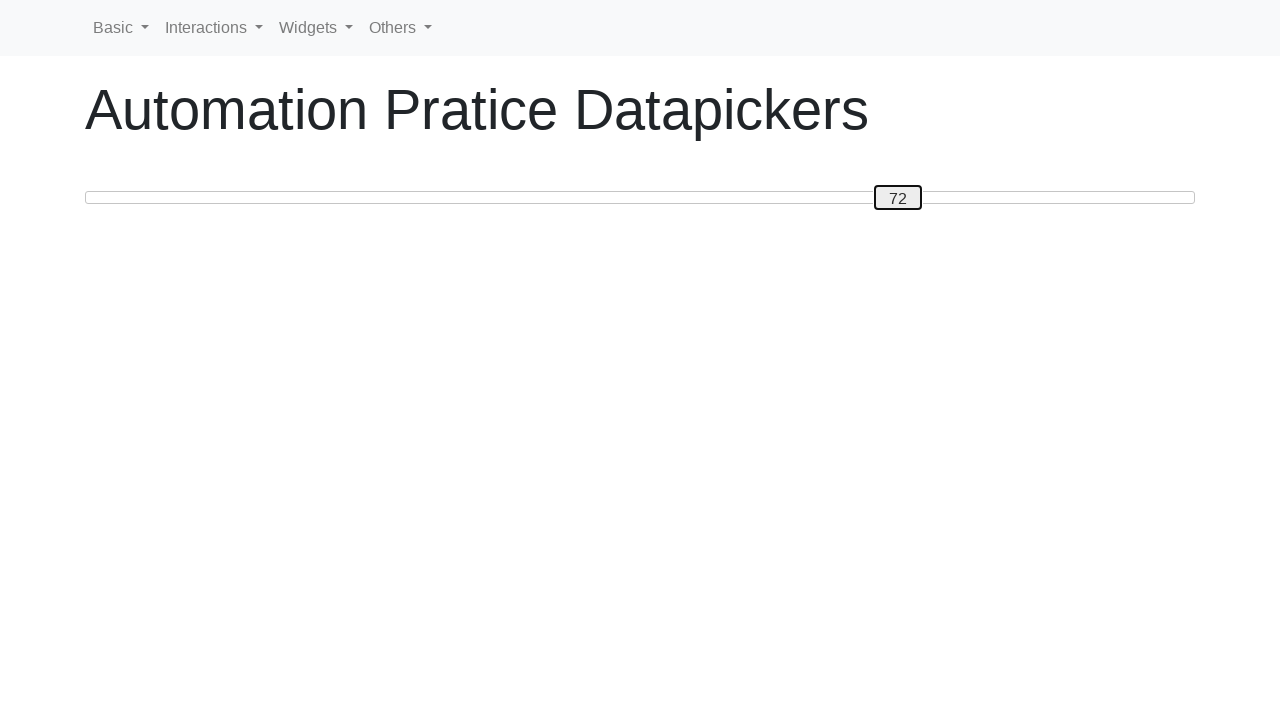

Pressed ArrowLeft to move slider towards target value 20 on #custom-handle
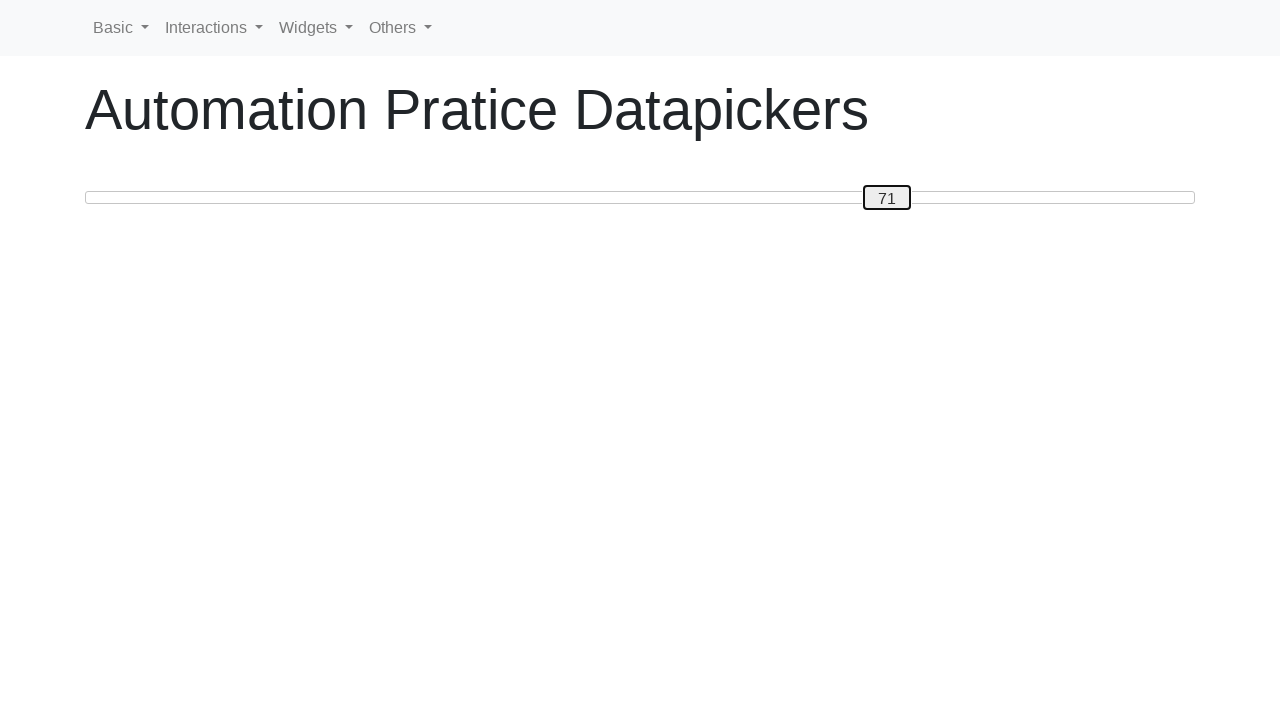

Updated current slider value: 71
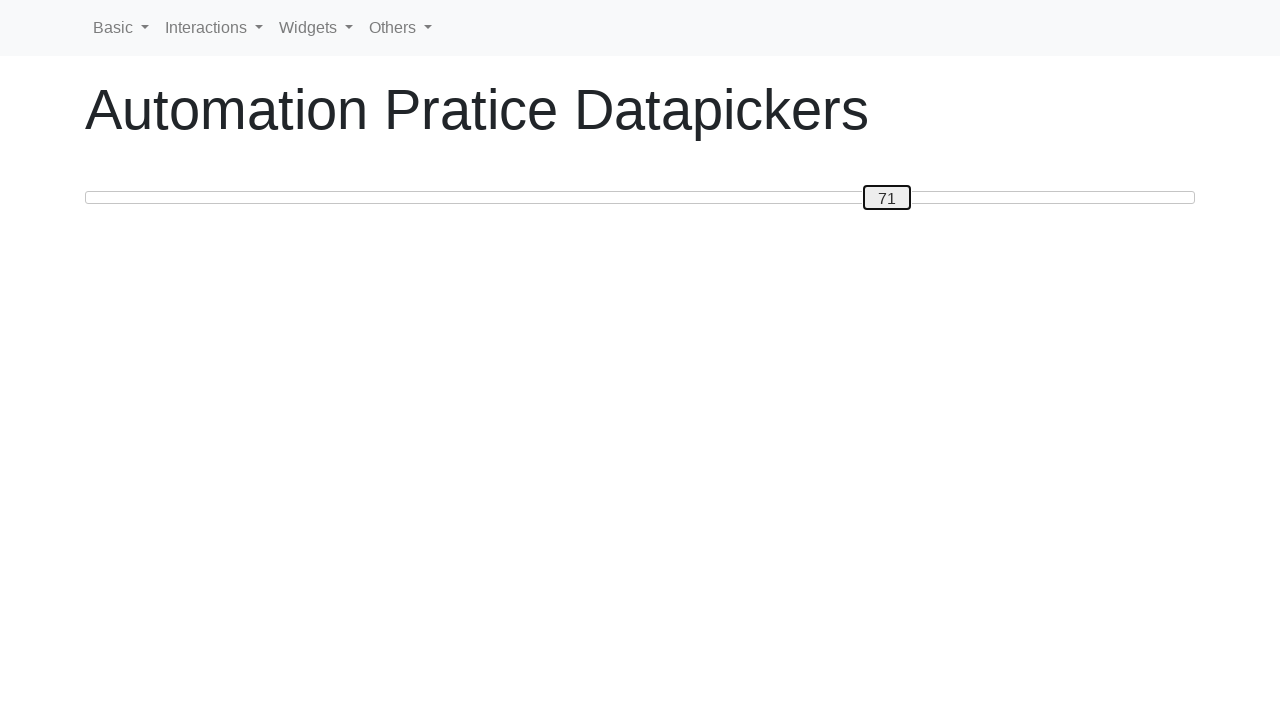

Pressed ArrowLeft to move slider towards target value 20 on #custom-handle
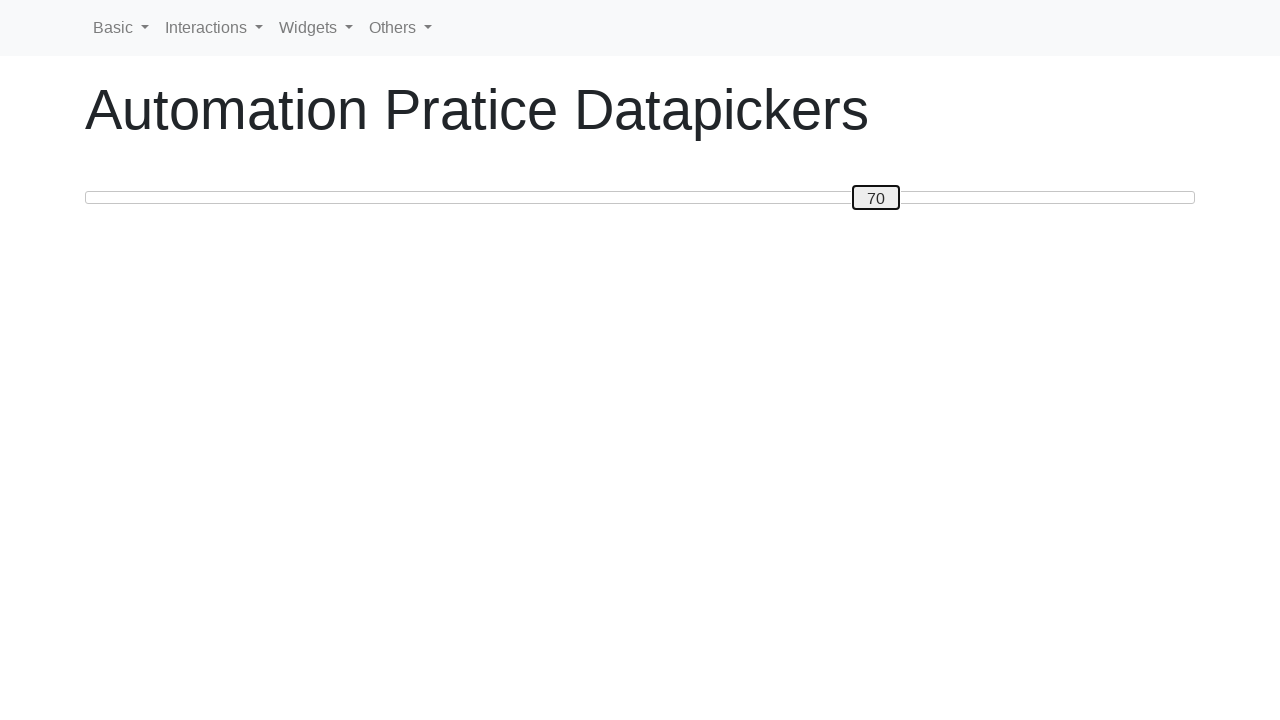

Updated current slider value: 70
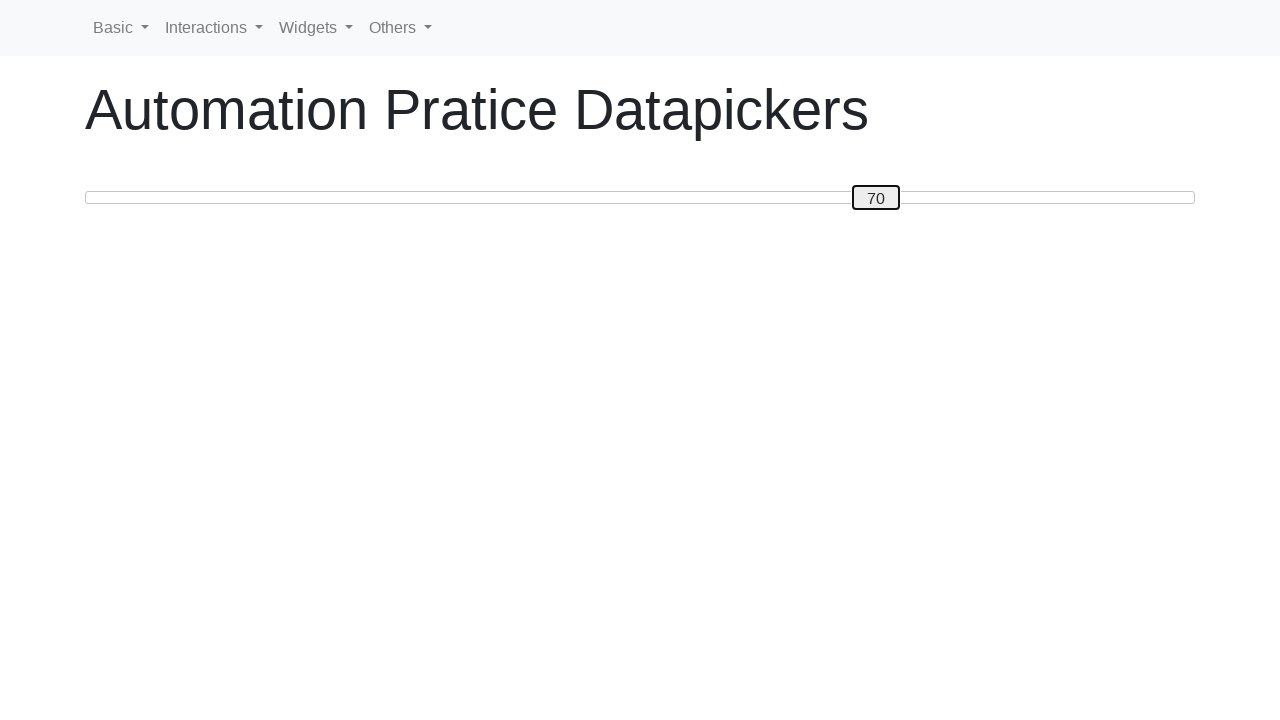

Pressed ArrowLeft to move slider towards target value 20 on #custom-handle
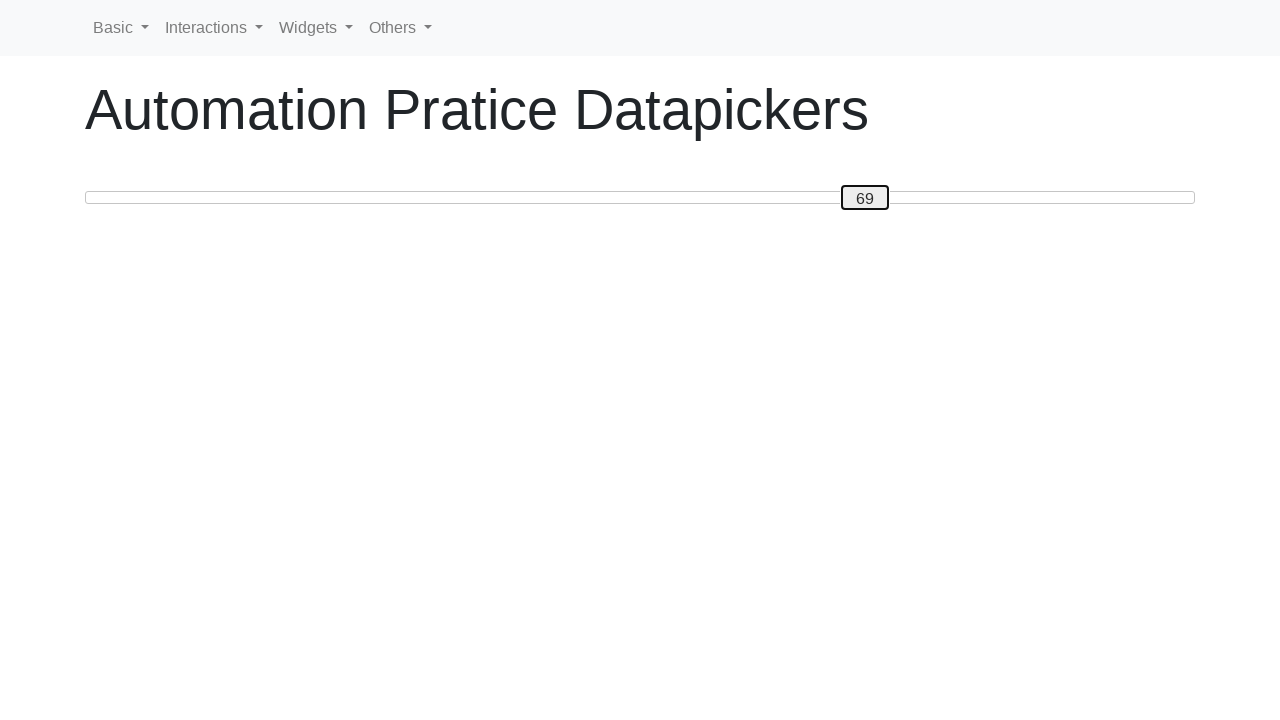

Updated current slider value: 69
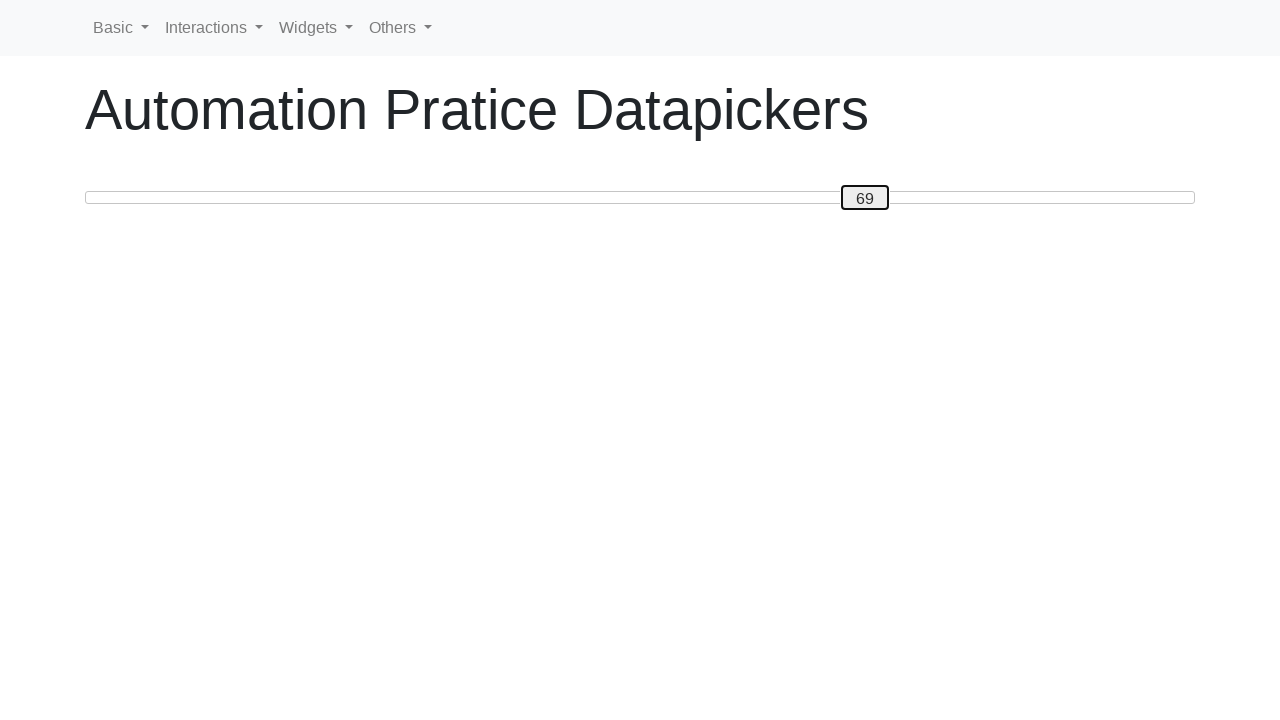

Pressed ArrowLeft to move slider towards target value 20 on #custom-handle
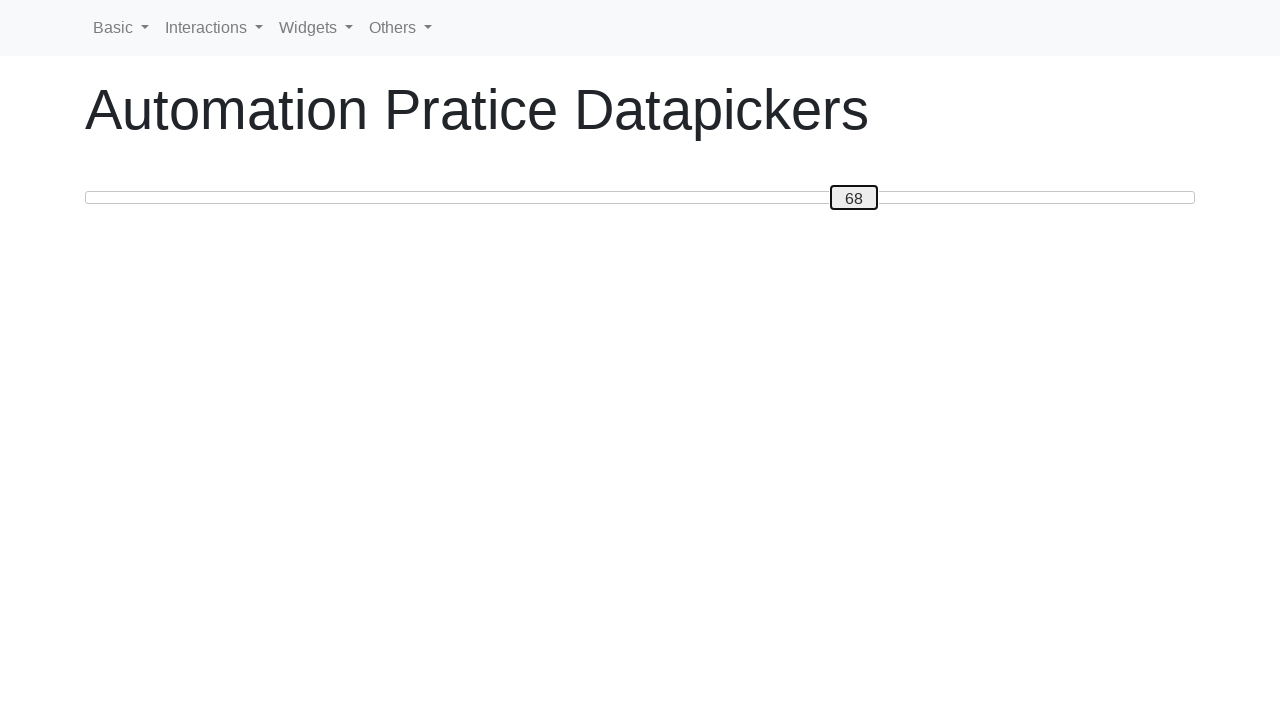

Updated current slider value: 68
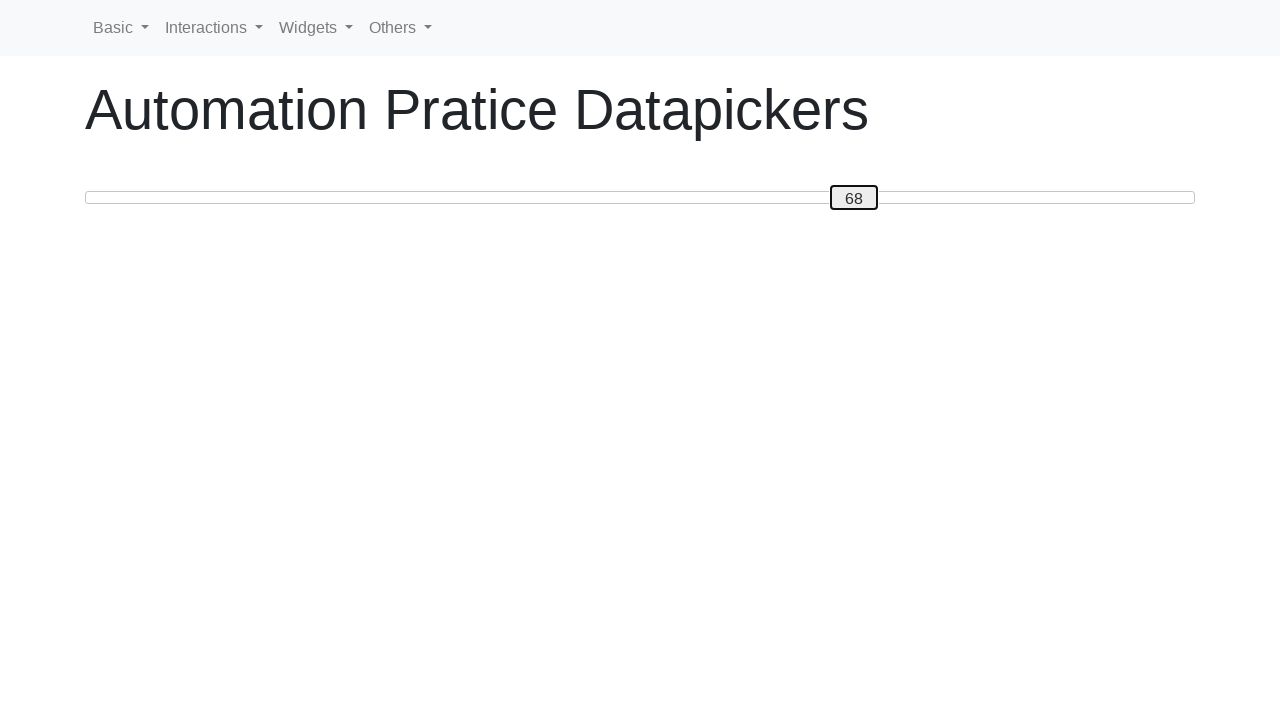

Pressed ArrowLeft to move slider towards target value 20 on #custom-handle
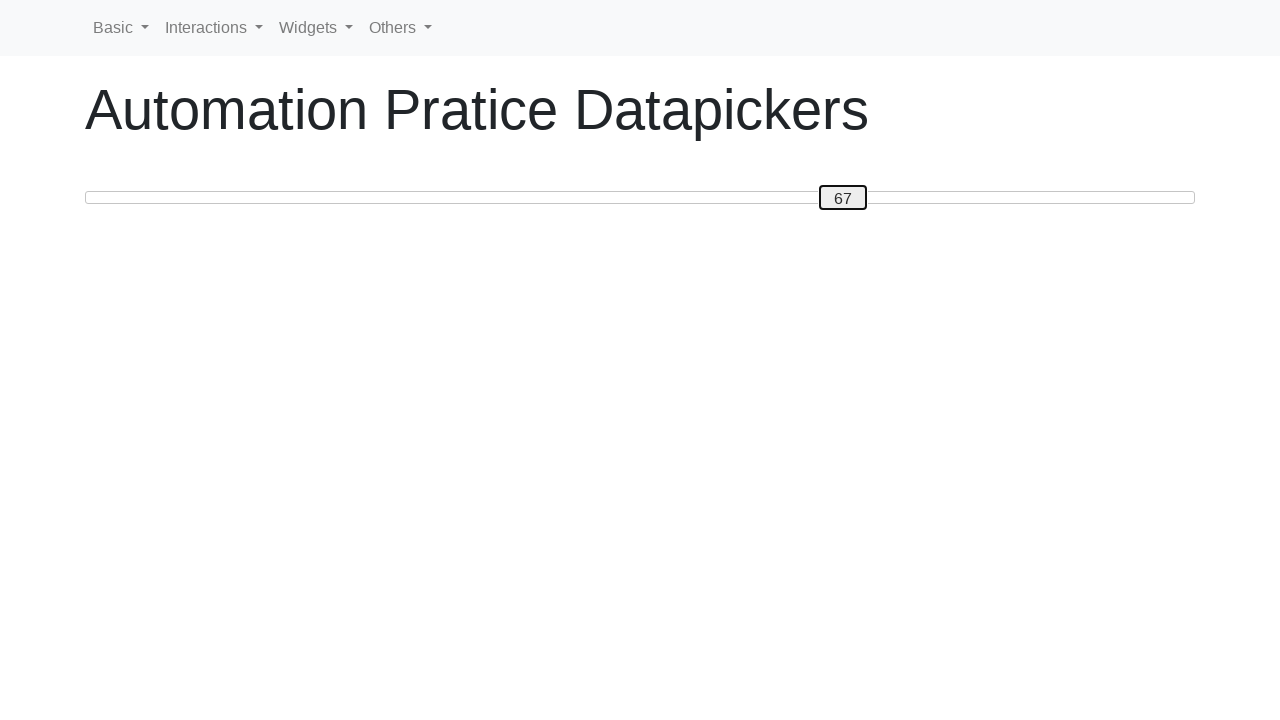

Updated current slider value: 67
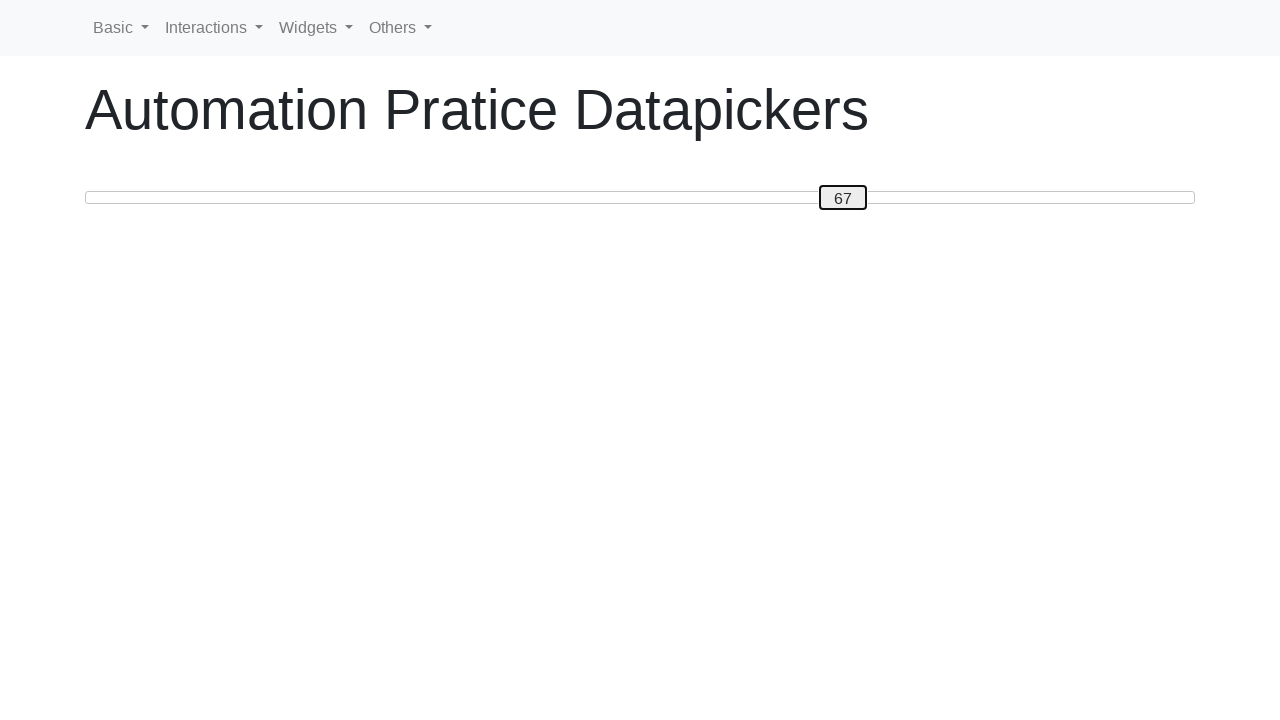

Pressed ArrowLeft to move slider towards target value 20 on #custom-handle
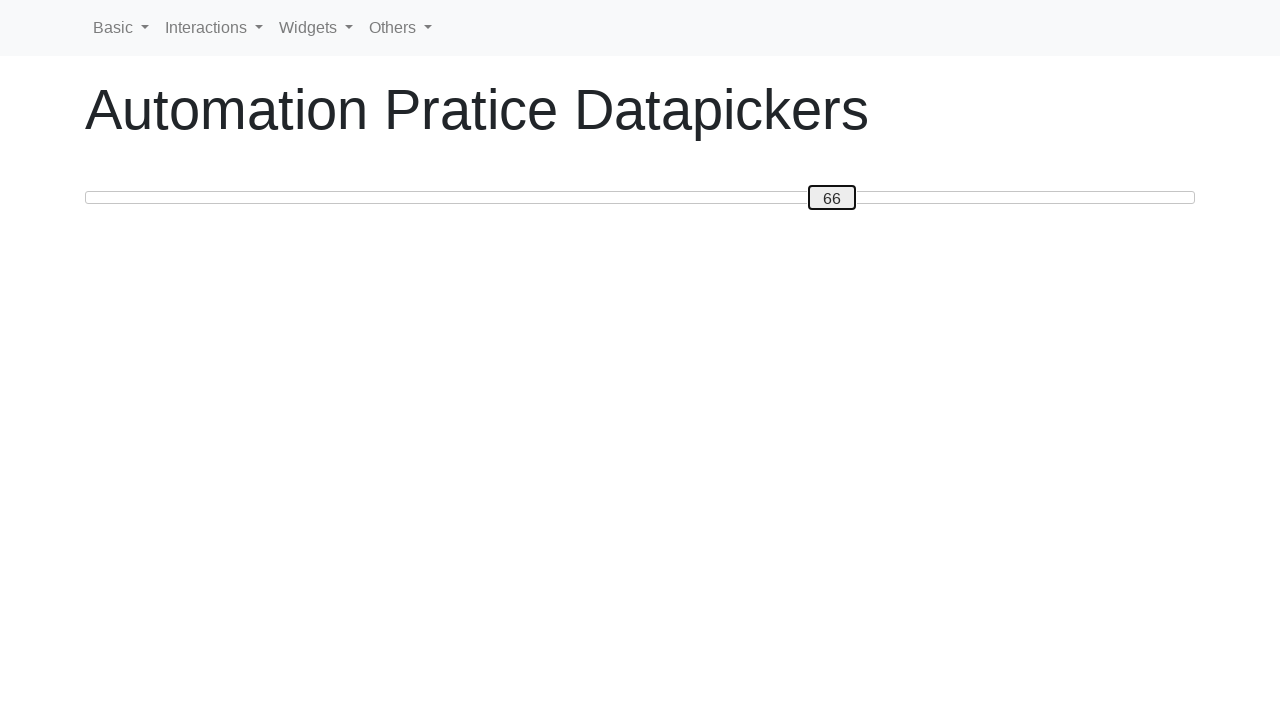

Updated current slider value: 66
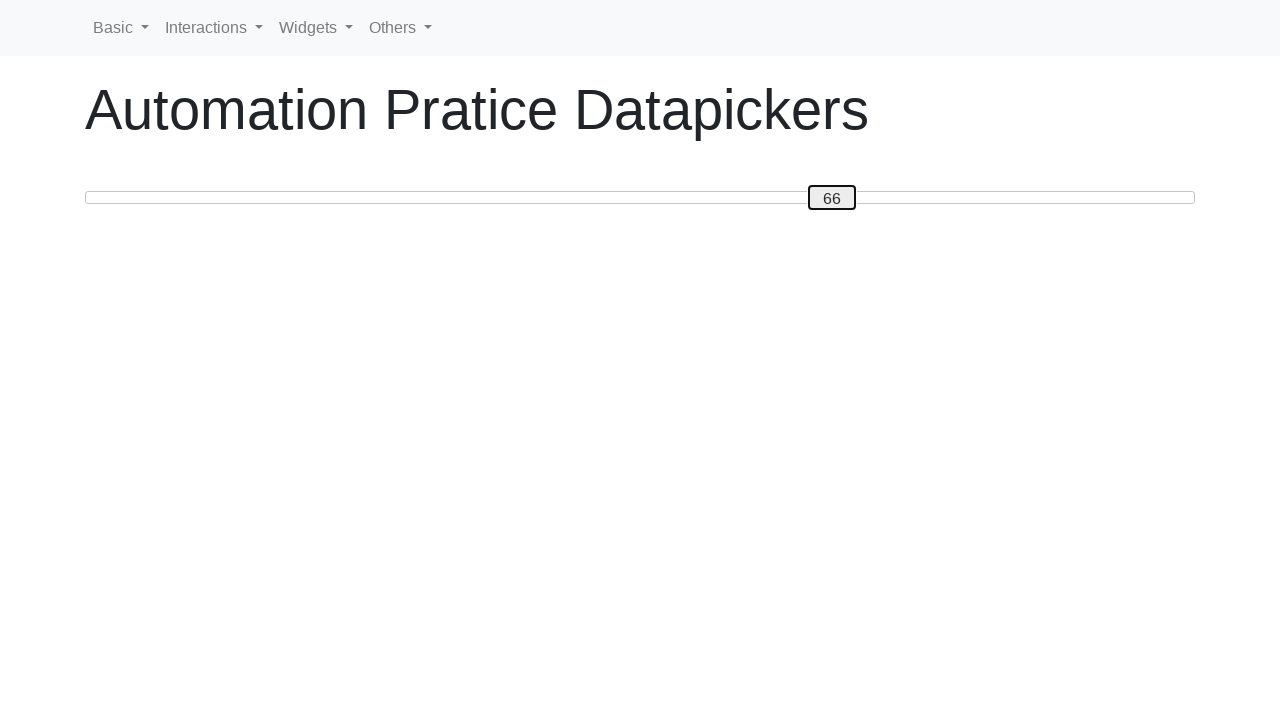

Pressed ArrowLeft to move slider towards target value 20 on #custom-handle
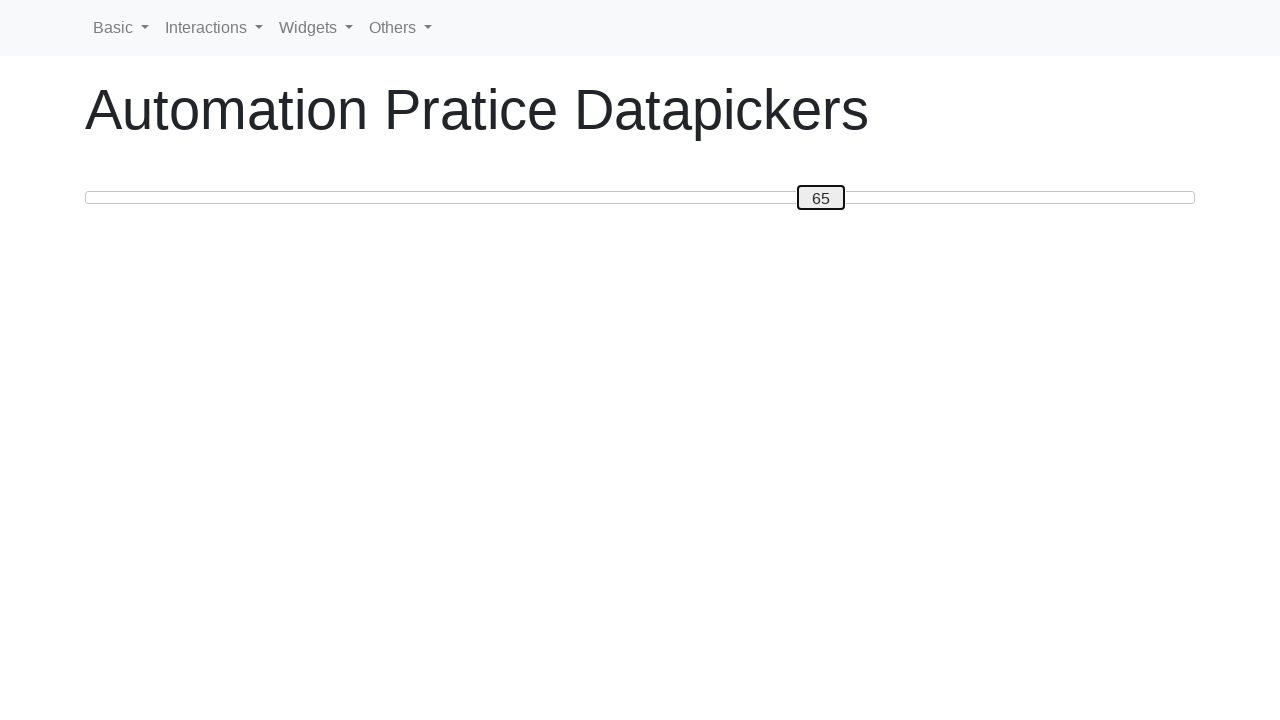

Updated current slider value: 65
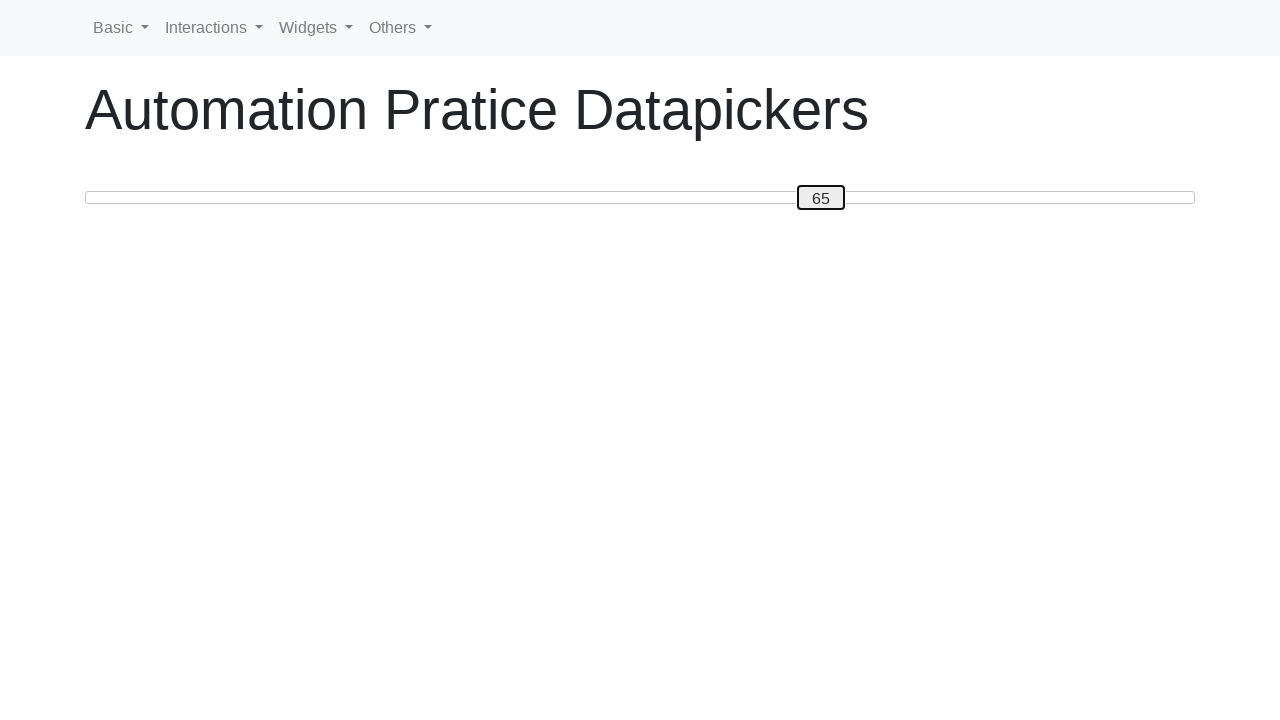

Pressed ArrowLeft to move slider towards target value 20 on #custom-handle
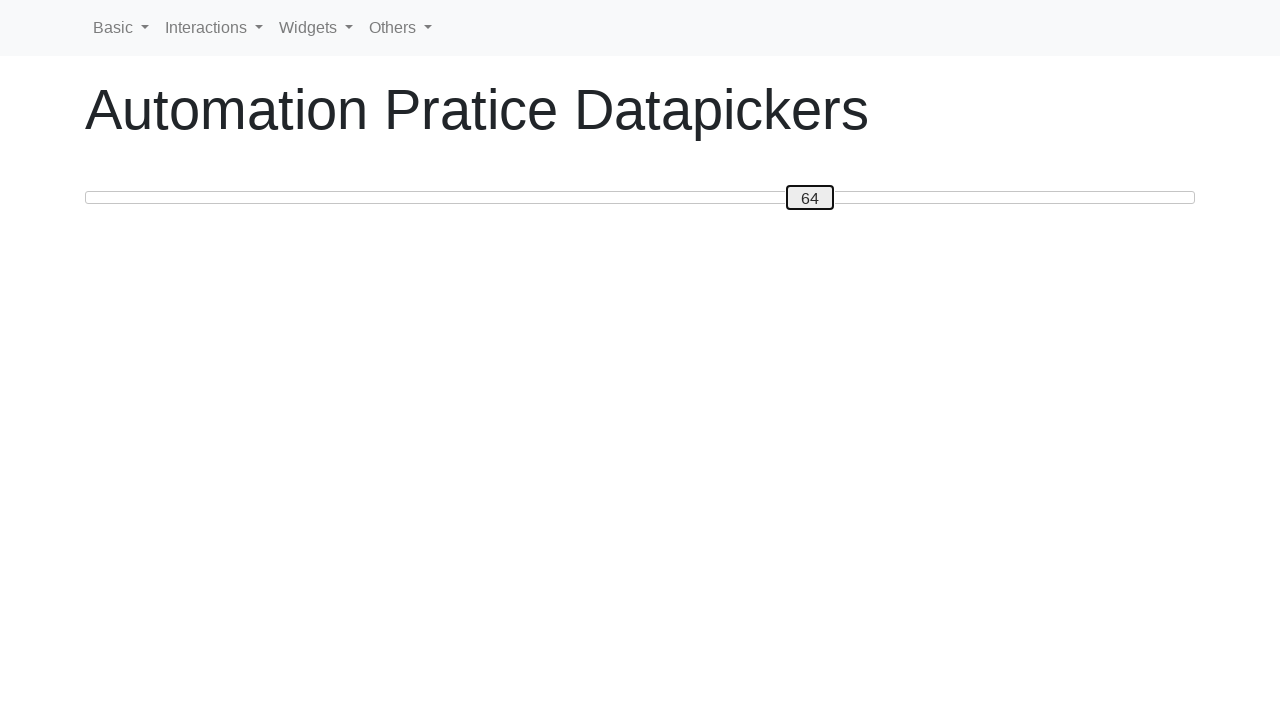

Updated current slider value: 64
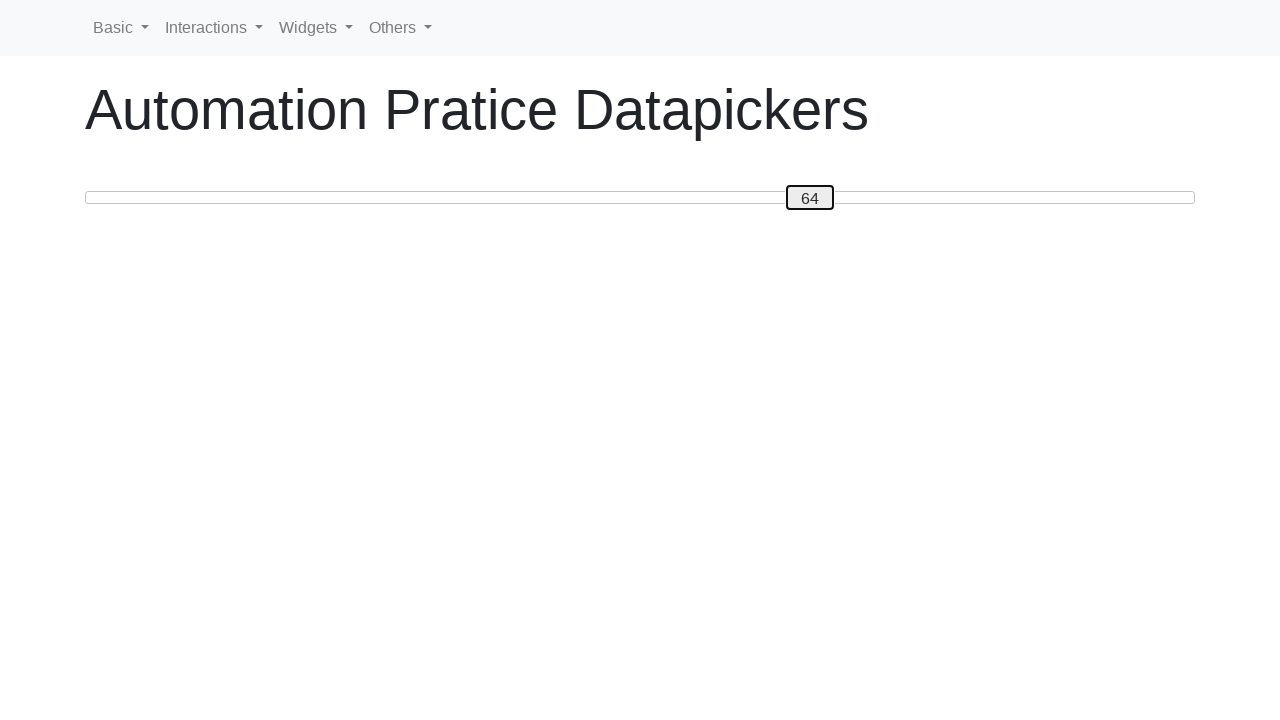

Pressed ArrowLeft to move slider towards target value 20 on #custom-handle
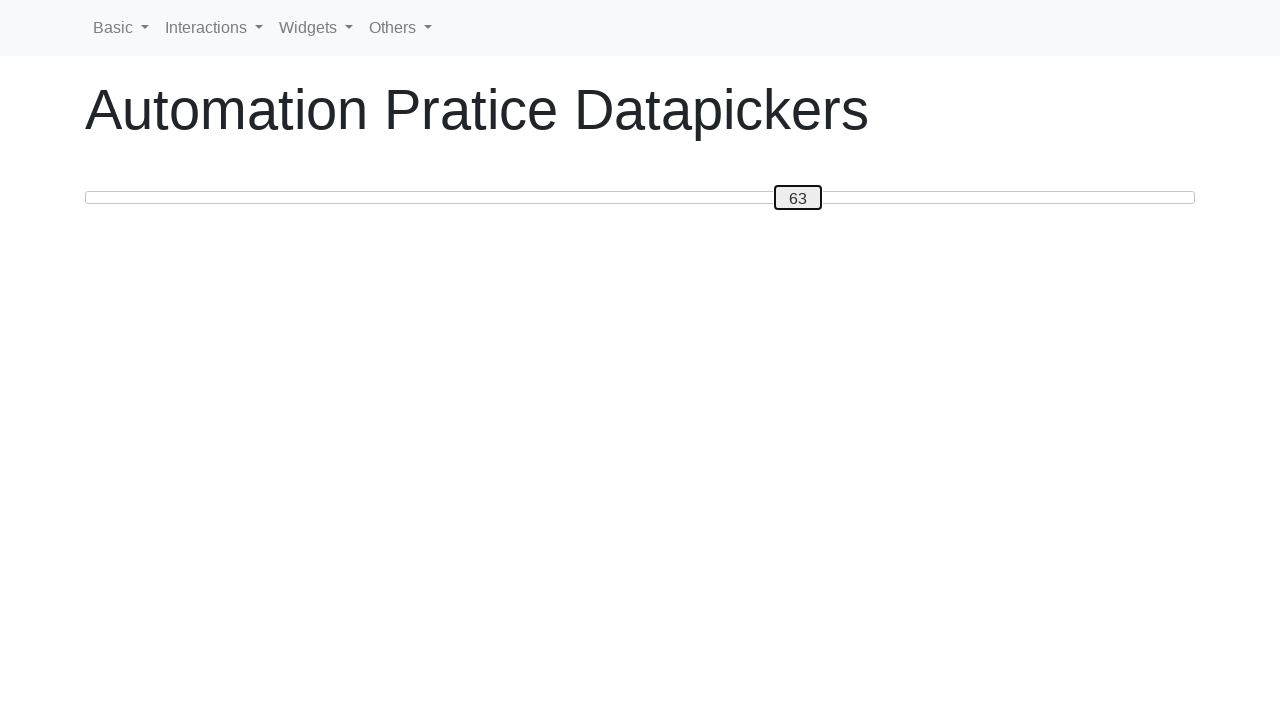

Updated current slider value: 63
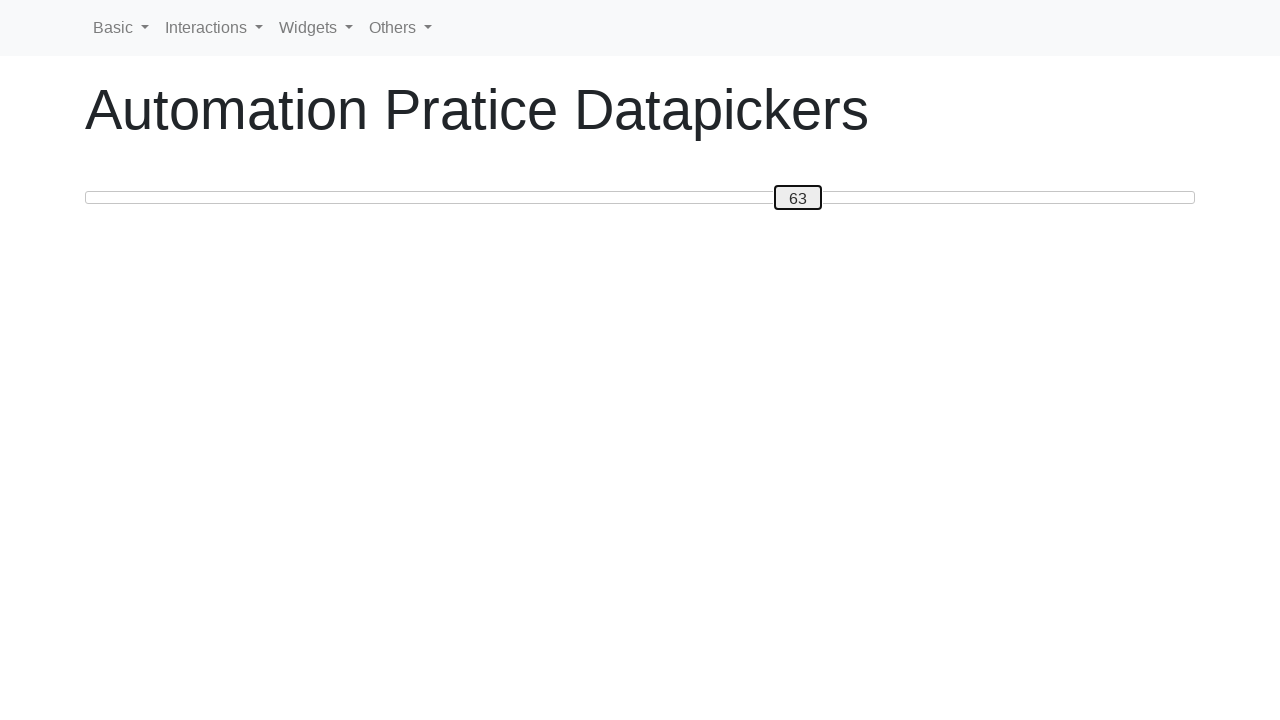

Pressed ArrowLeft to move slider towards target value 20 on #custom-handle
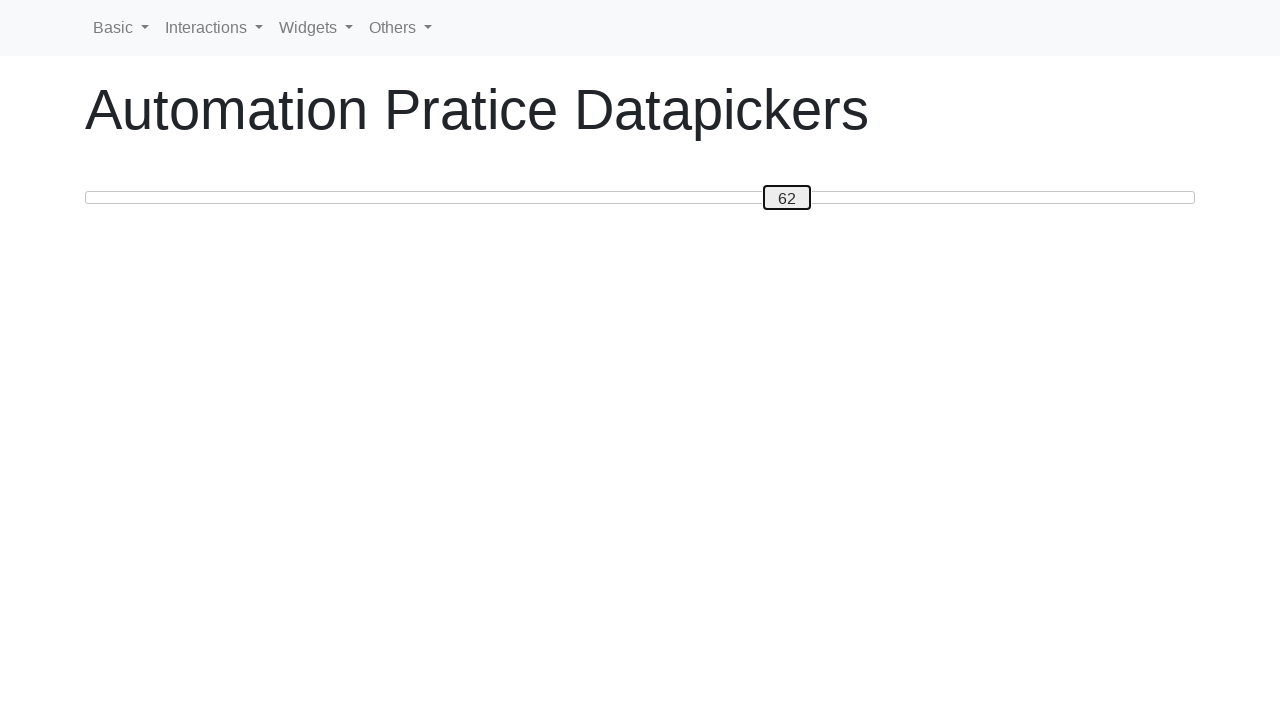

Updated current slider value: 62
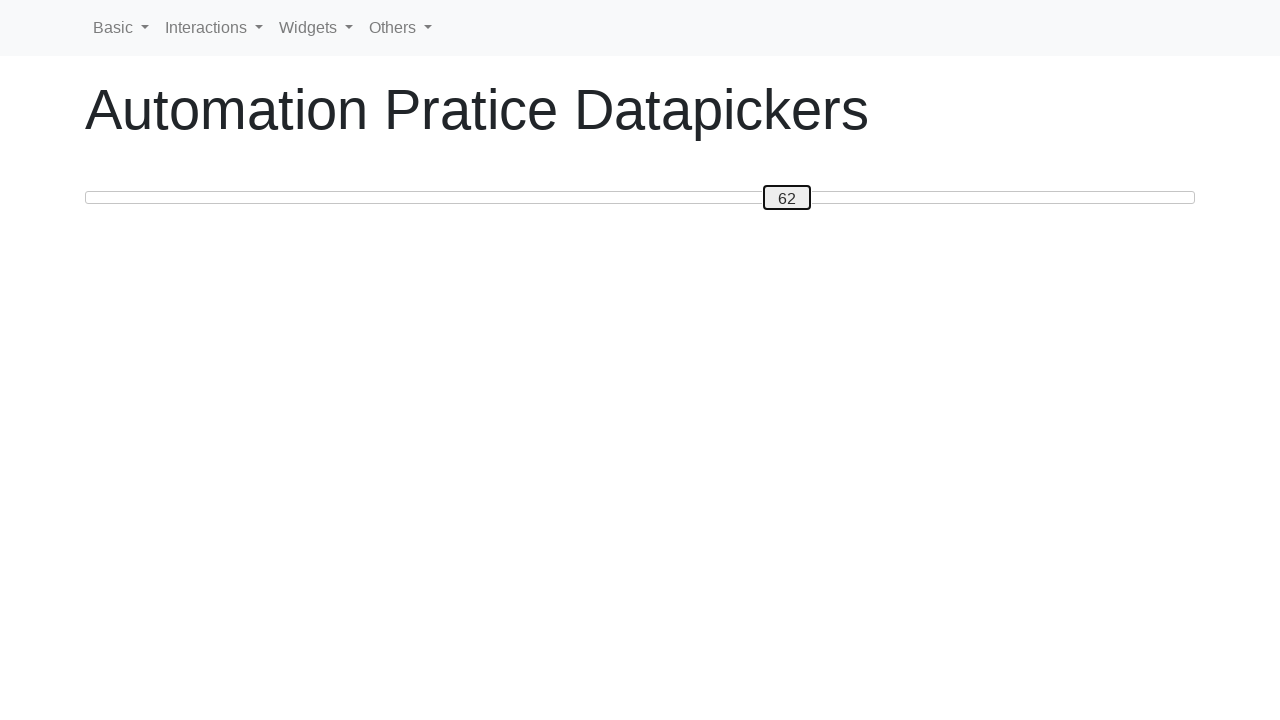

Pressed ArrowLeft to move slider towards target value 20 on #custom-handle
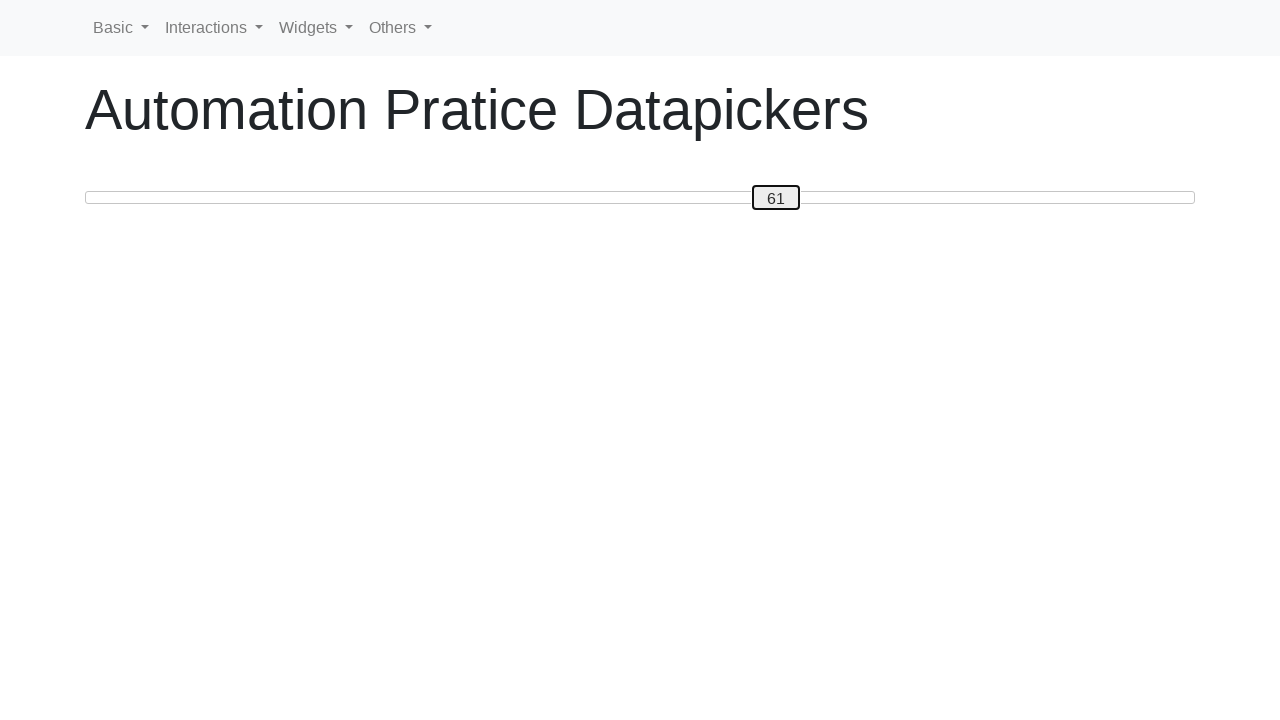

Updated current slider value: 61
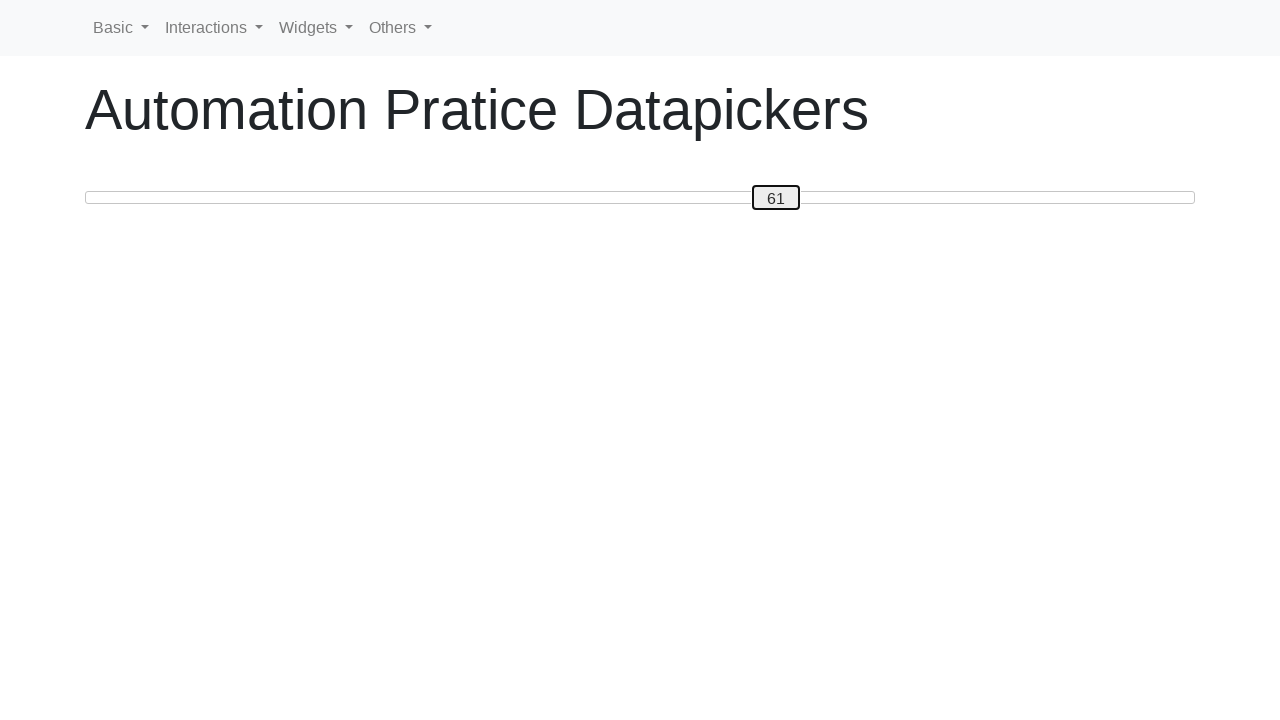

Pressed ArrowLeft to move slider towards target value 20 on #custom-handle
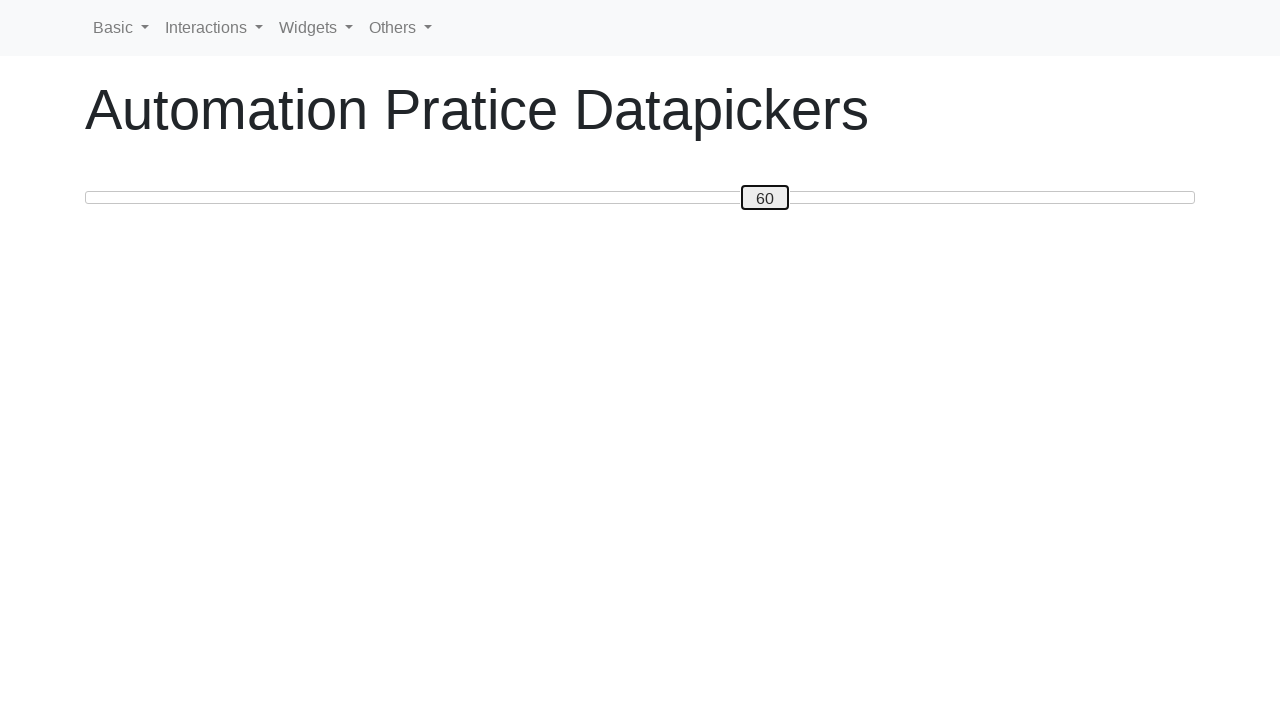

Updated current slider value: 60
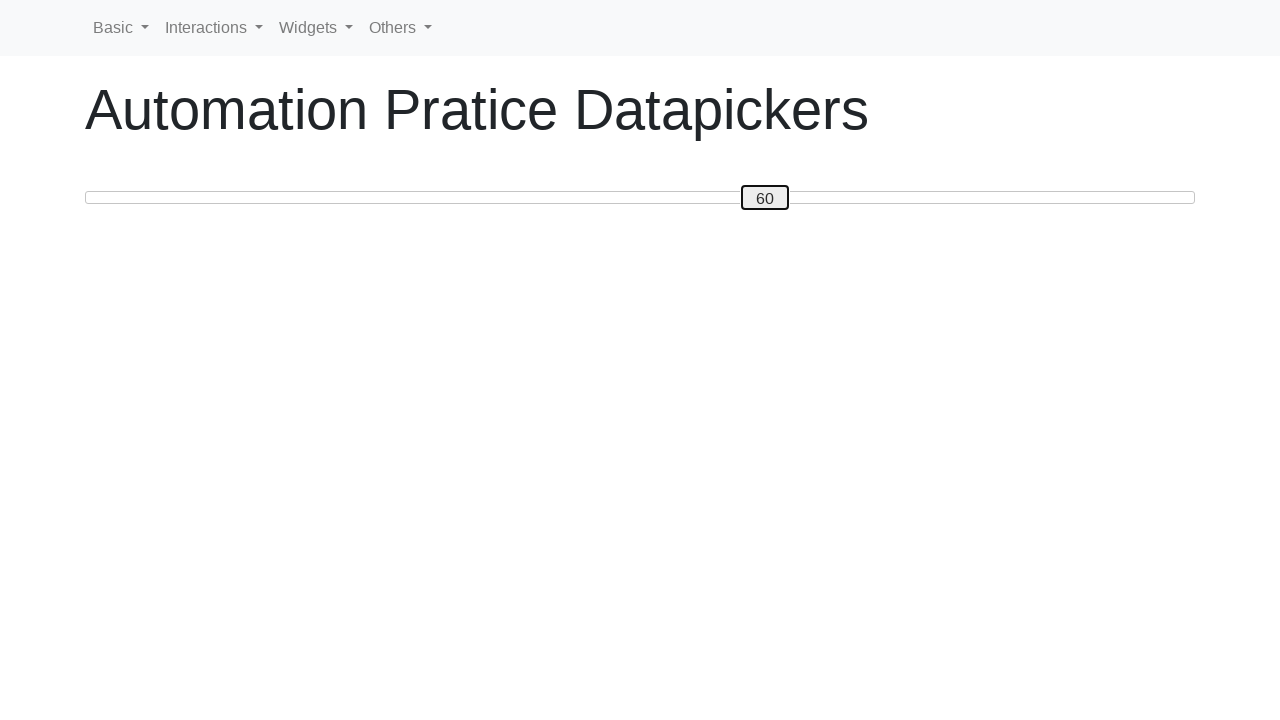

Pressed ArrowLeft to move slider towards target value 20 on #custom-handle
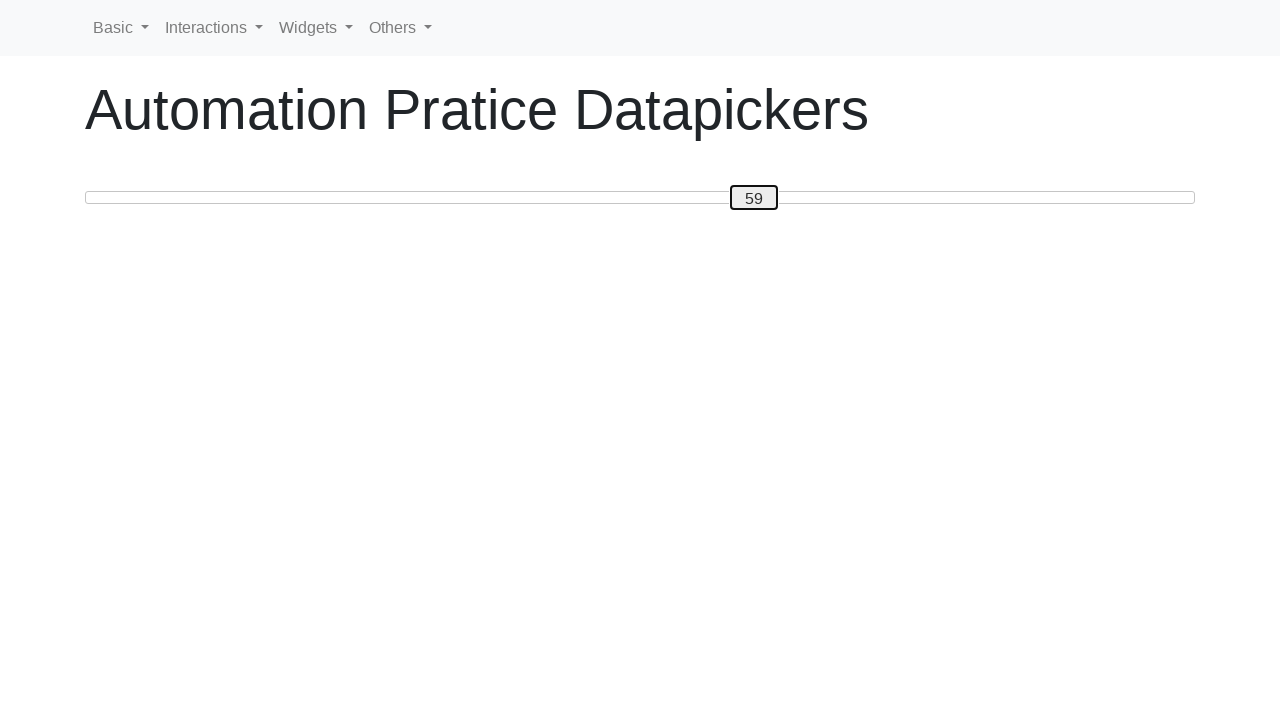

Updated current slider value: 59
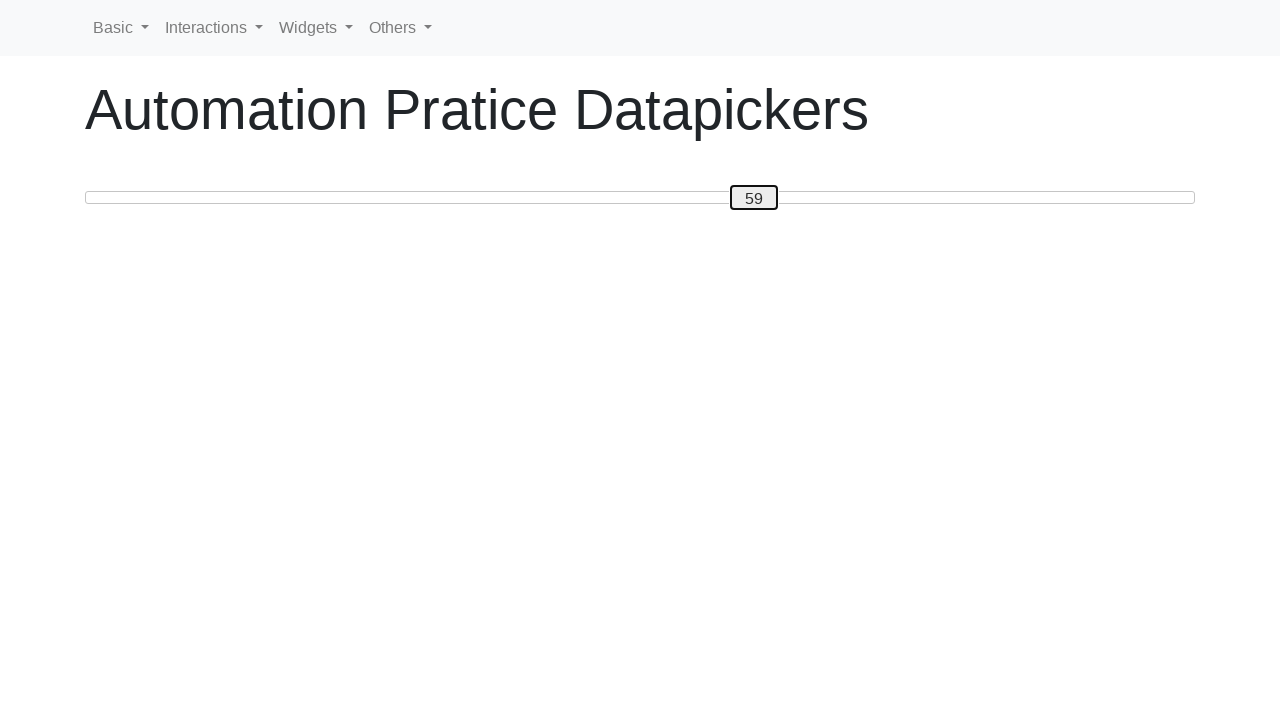

Pressed ArrowLeft to move slider towards target value 20 on #custom-handle
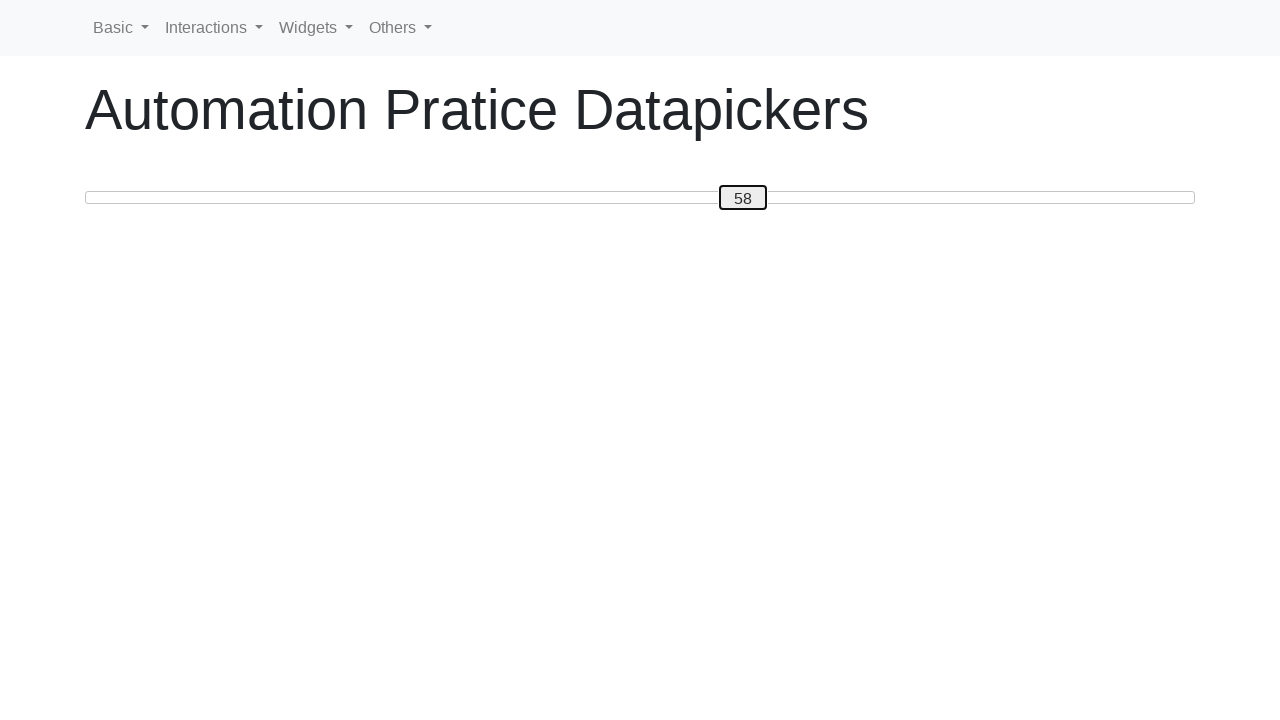

Updated current slider value: 58
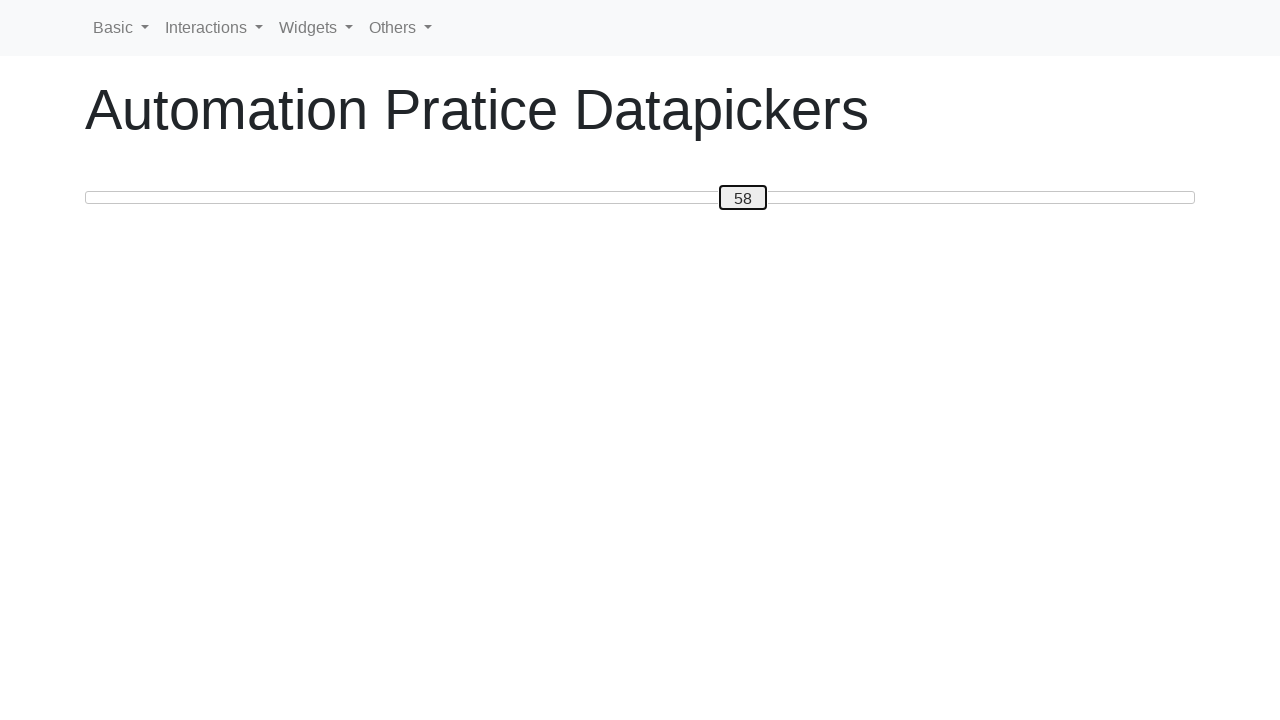

Pressed ArrowLeft to move slider towards target value 20 on #custom-handle
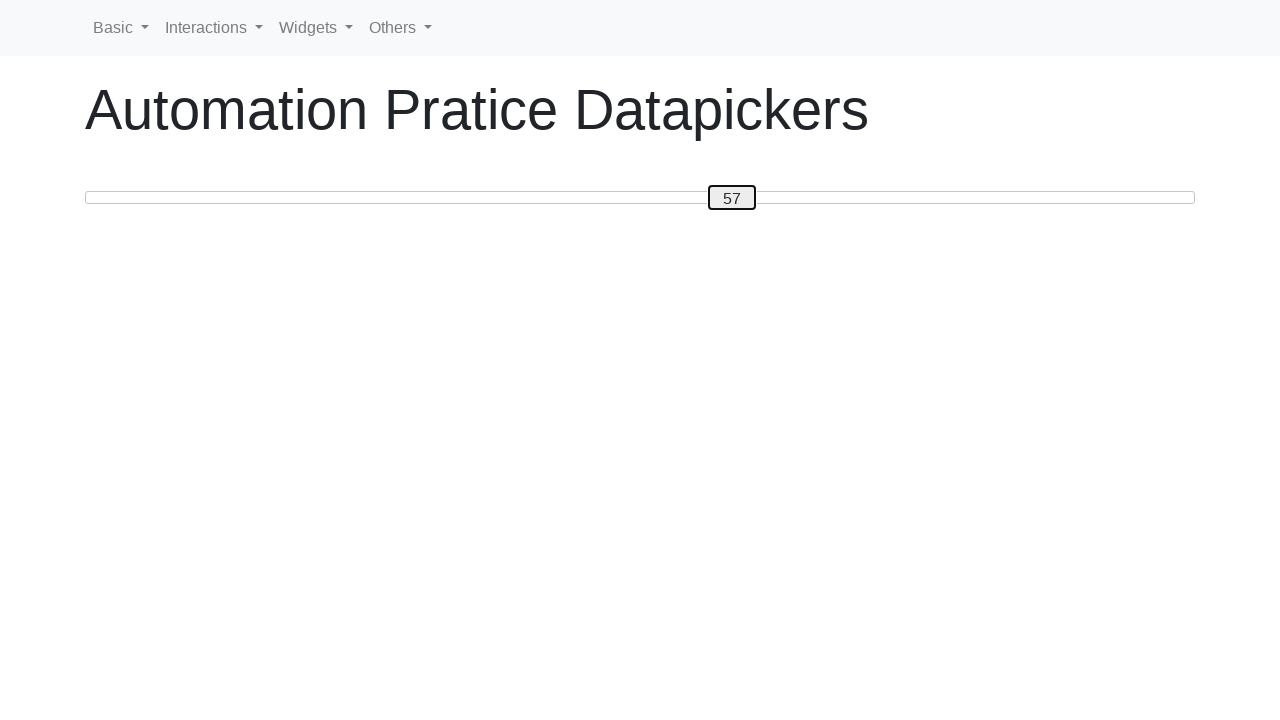

Updated current slider value: 57
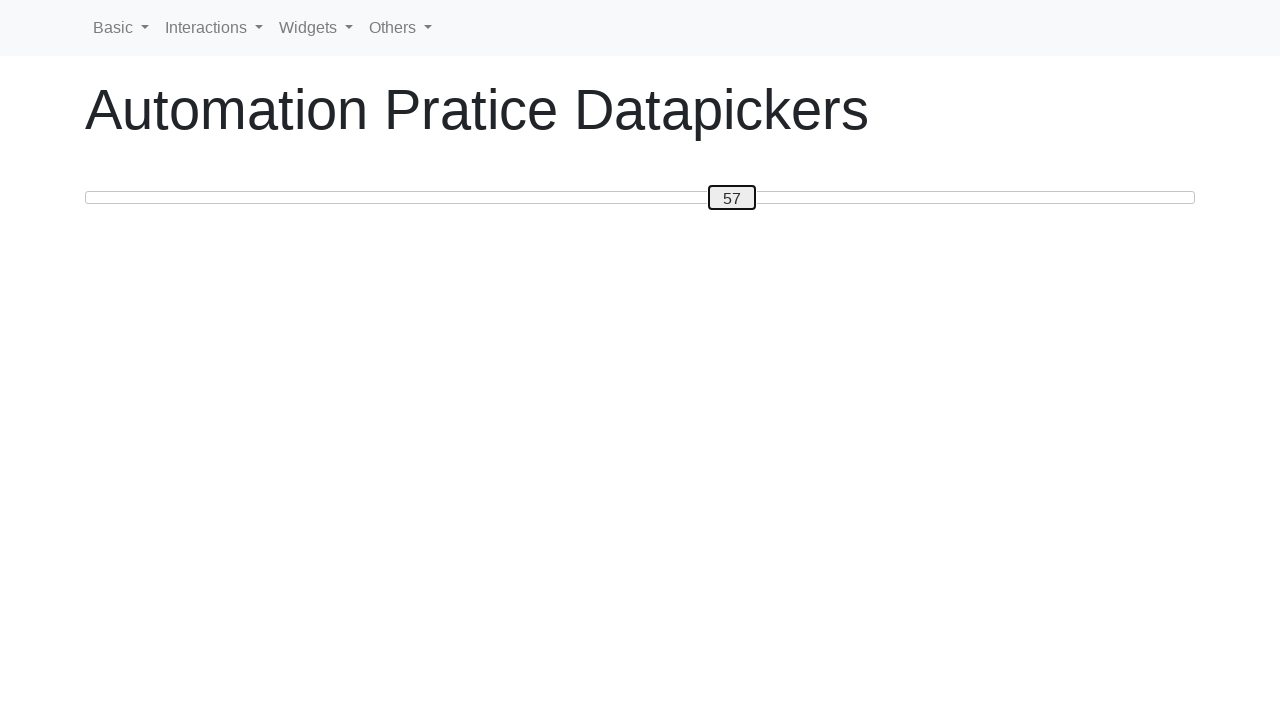

Pressed ArrowLeft to move slider towards target value 20 on #custom-handle
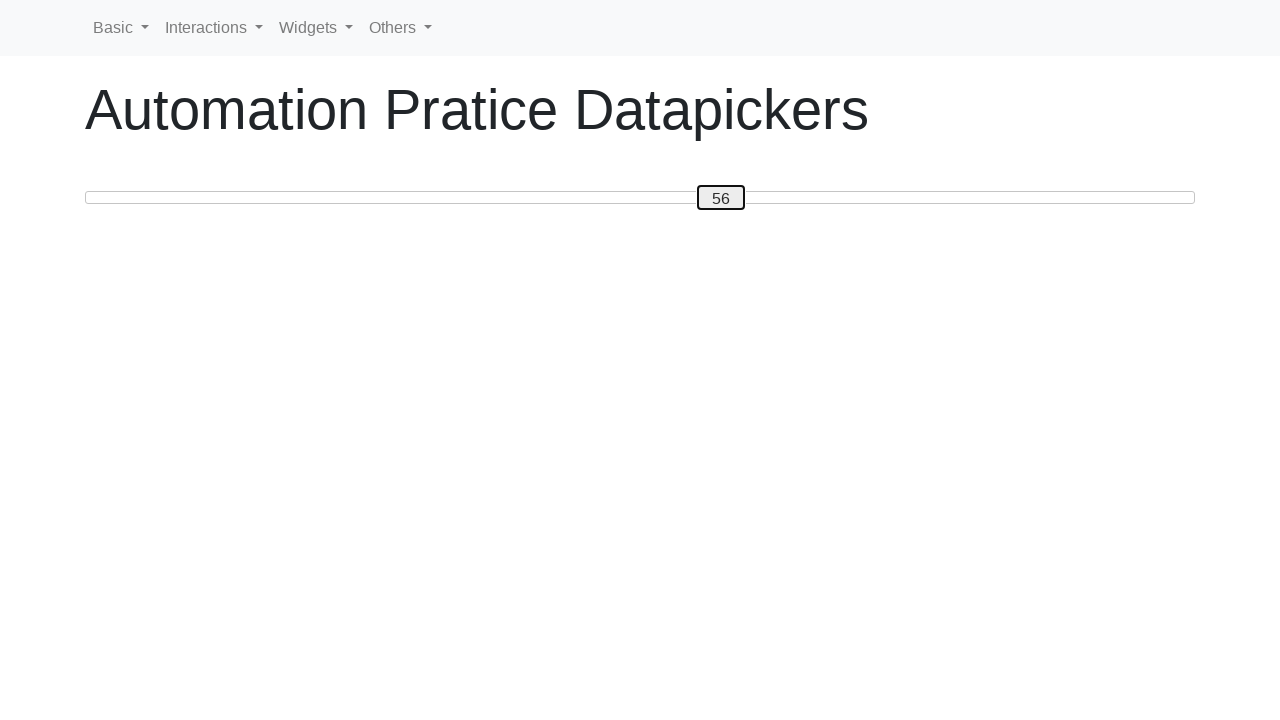

Updated current slider value: 56
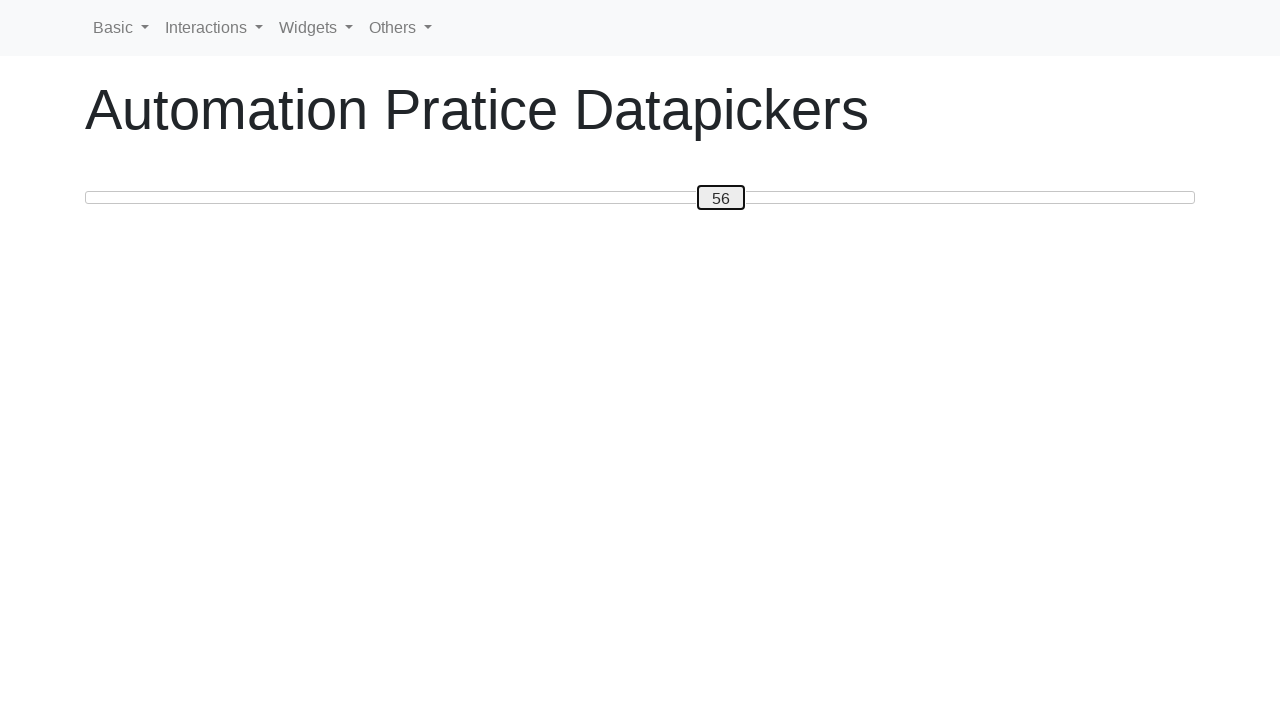

Pressed ArrowLeft to move slider towards target value 20 on #custom-handle
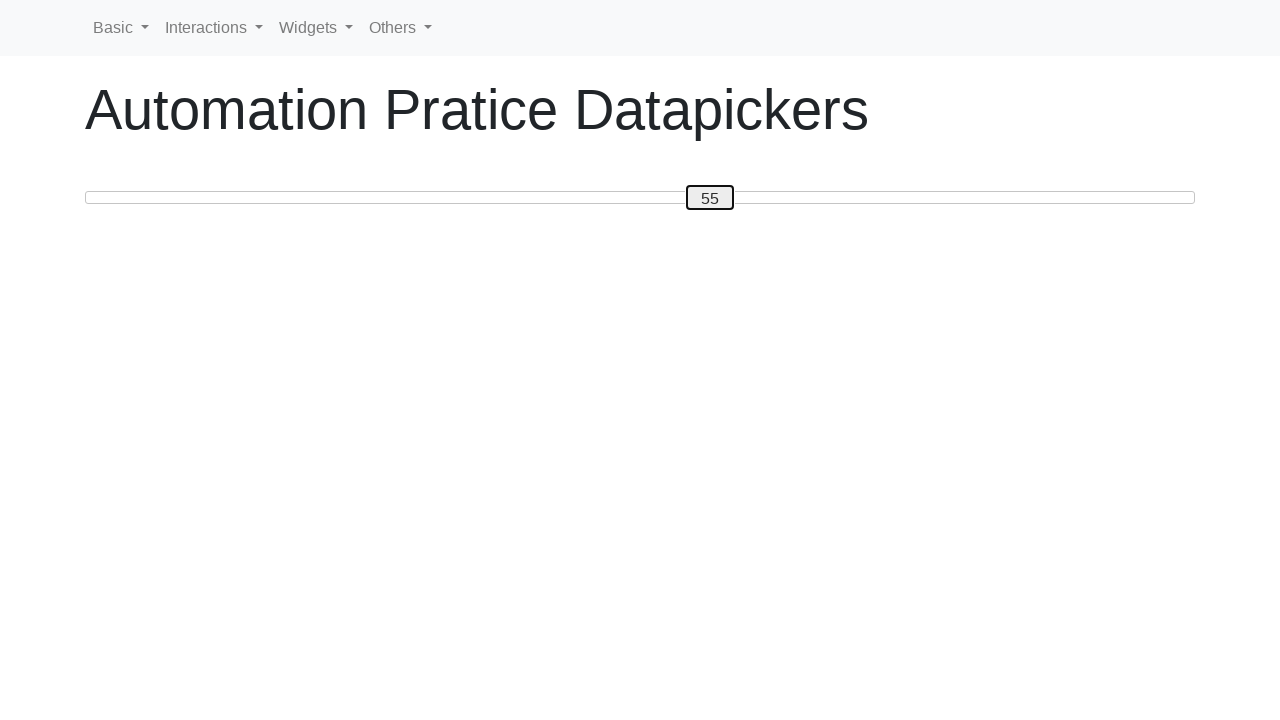

Updated current slider value: 55
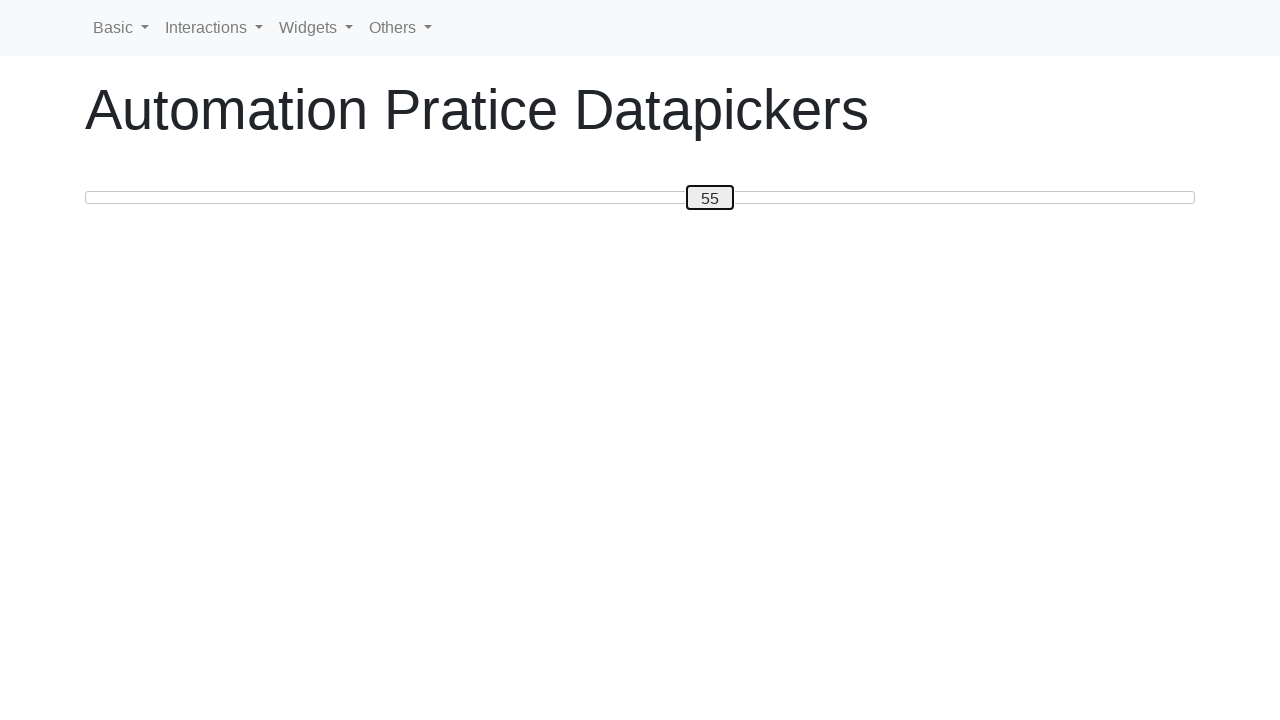

Pressed ArrowLeft to move slider towards target value 20 on #custom-handle
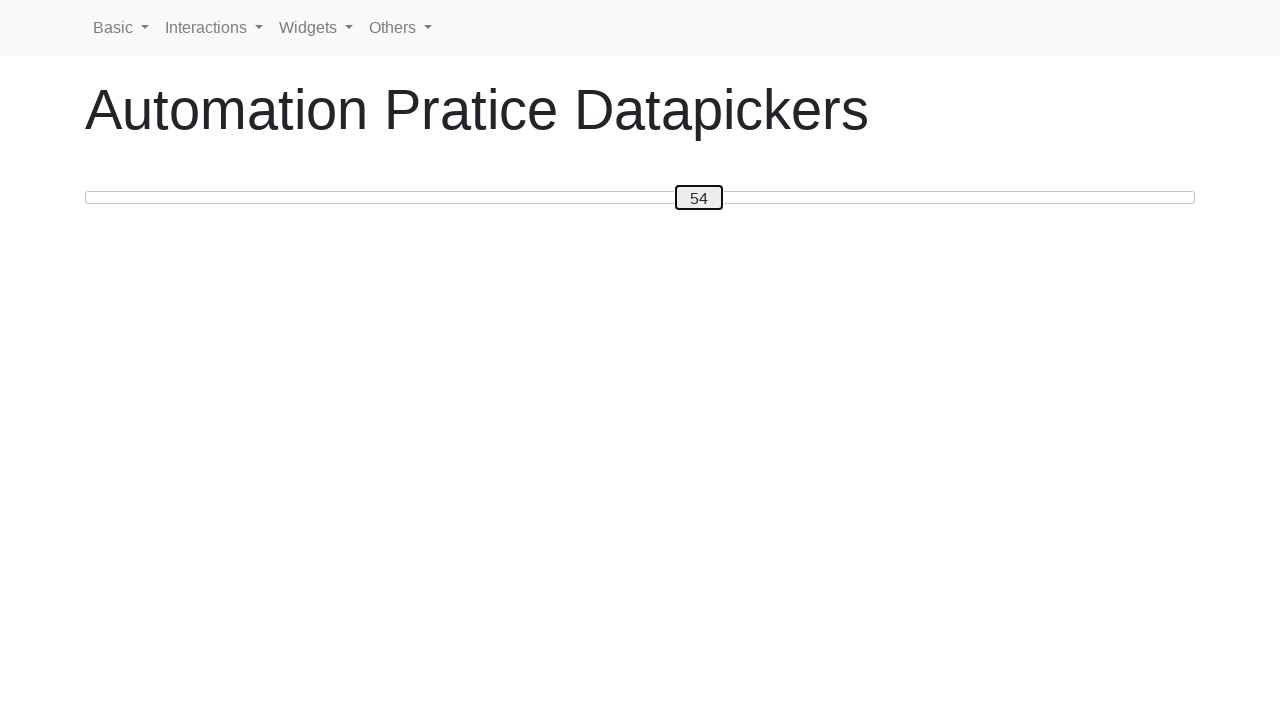

Updated current slider value: 54
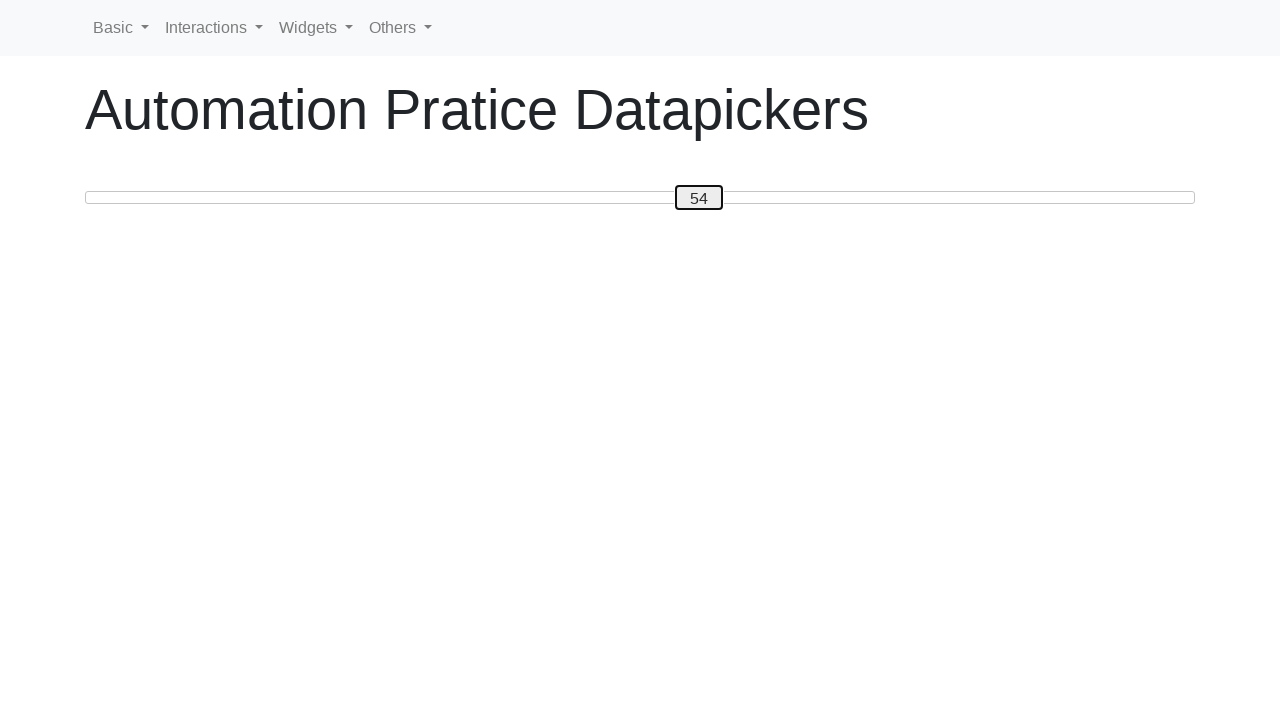

Pressed ArrowLeft to move slider towards target value 20 on #custom-handle
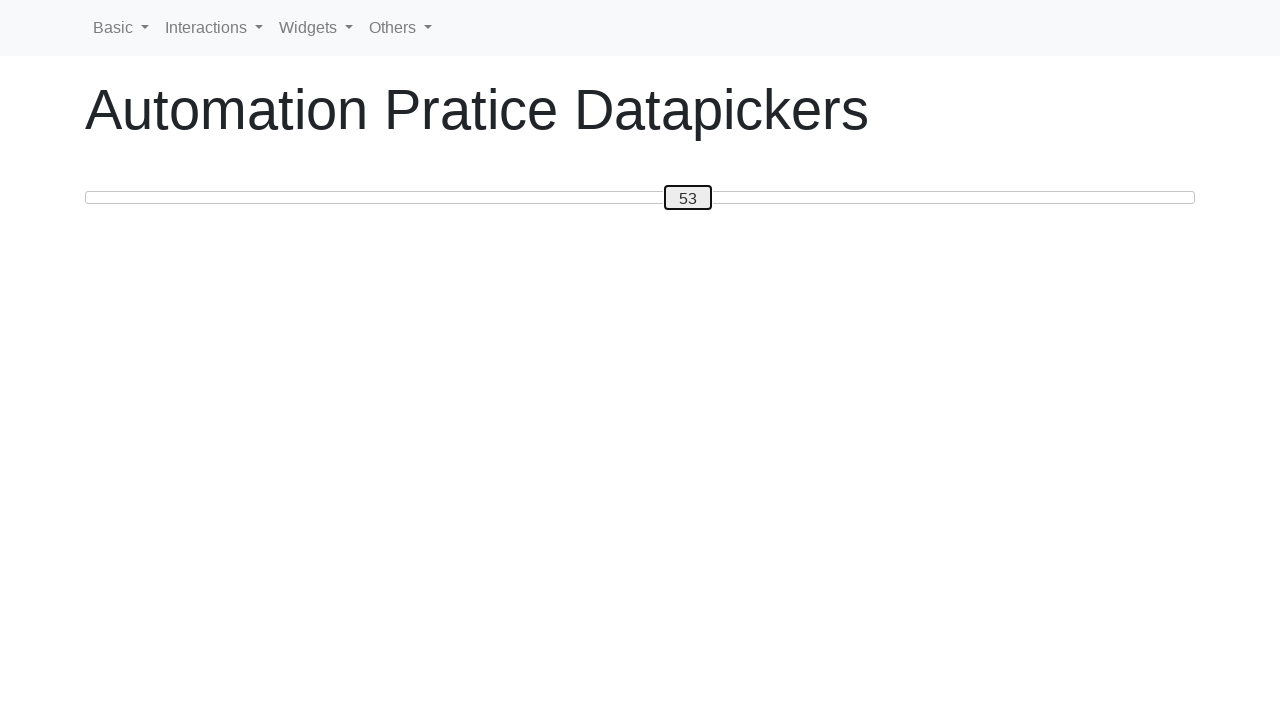

Updated current slider value: 53
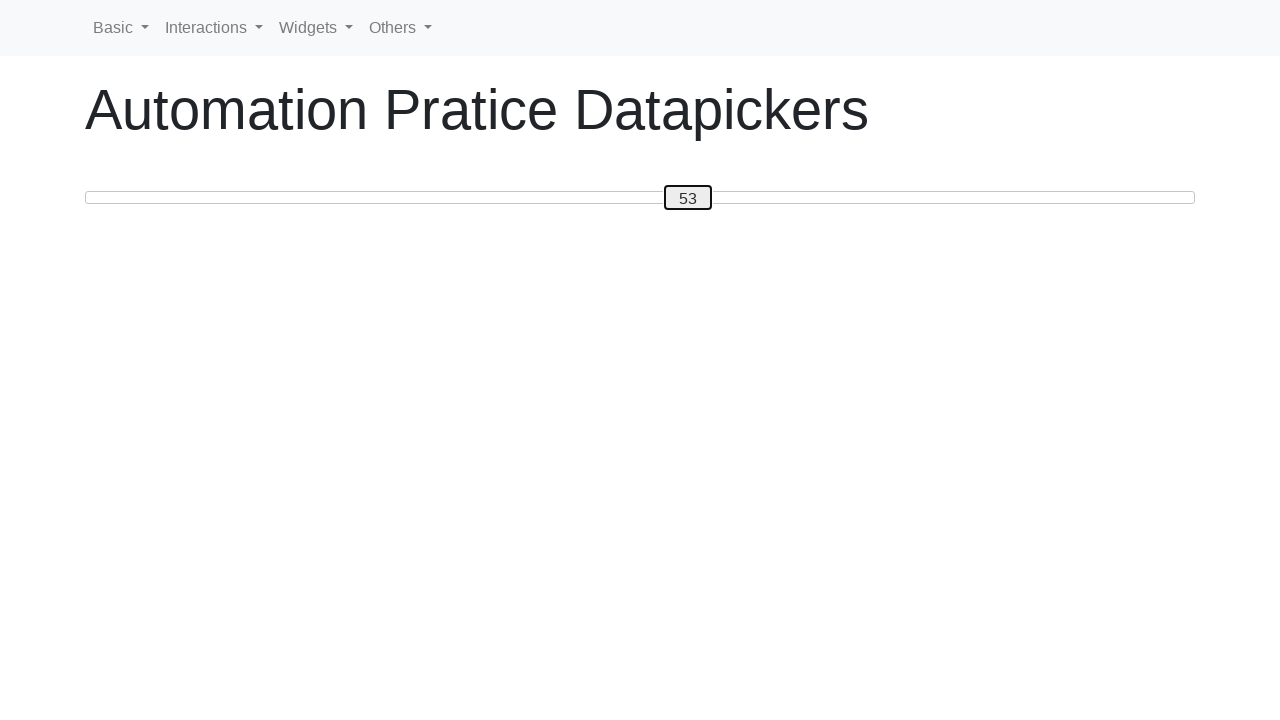

Pressed ArrowLeft to move slider towards target value 20 on #custom-handle
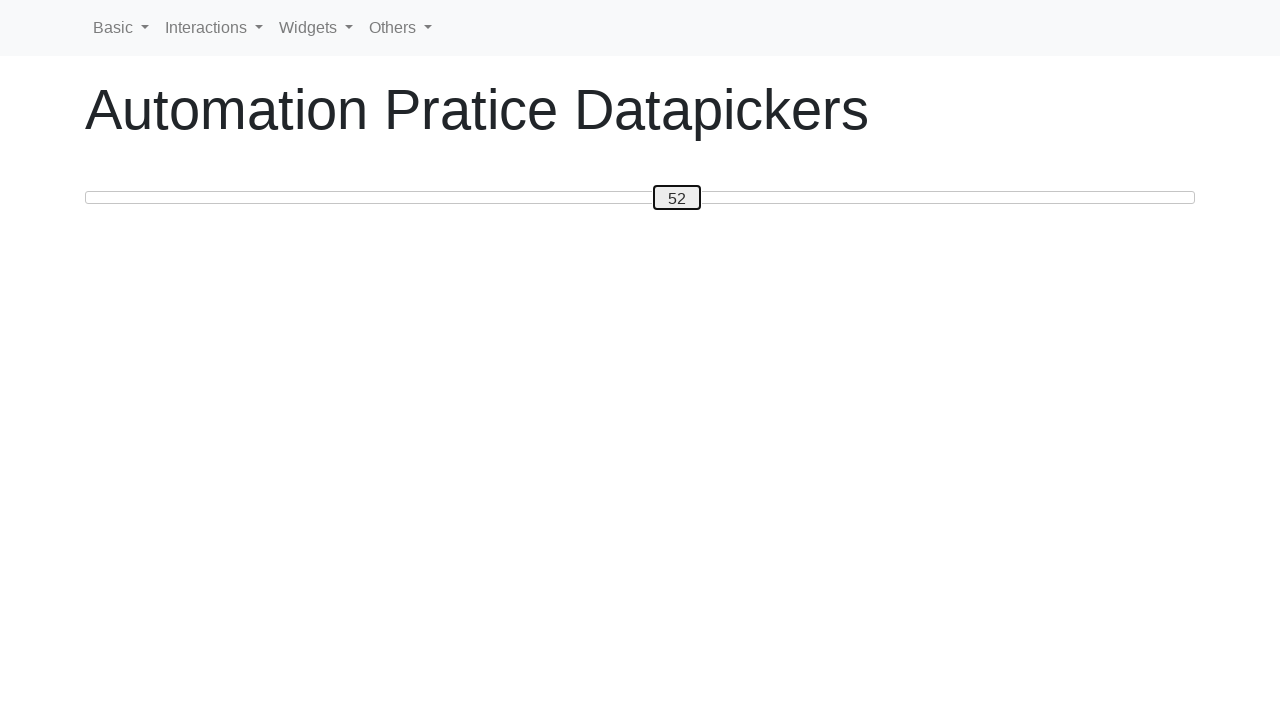

Updated current slider value: 52
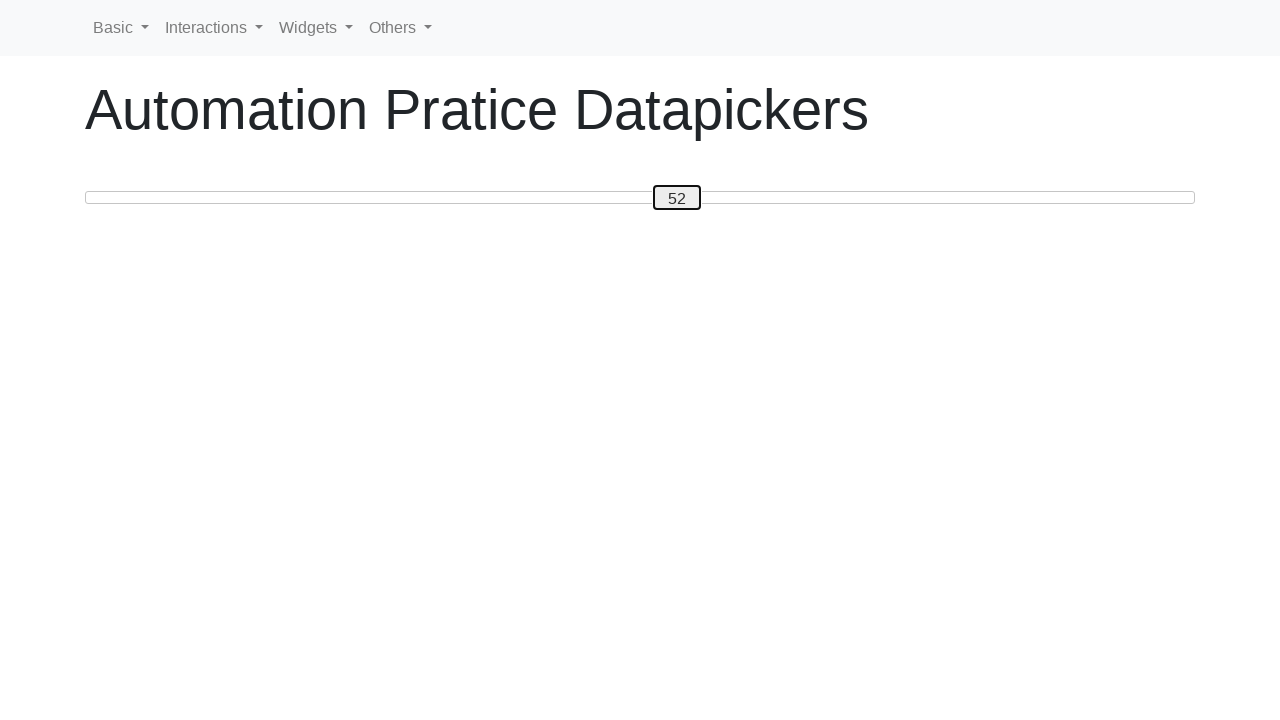

Pressed ArrowLeft to move slider towards target value 20 on #custom-handle
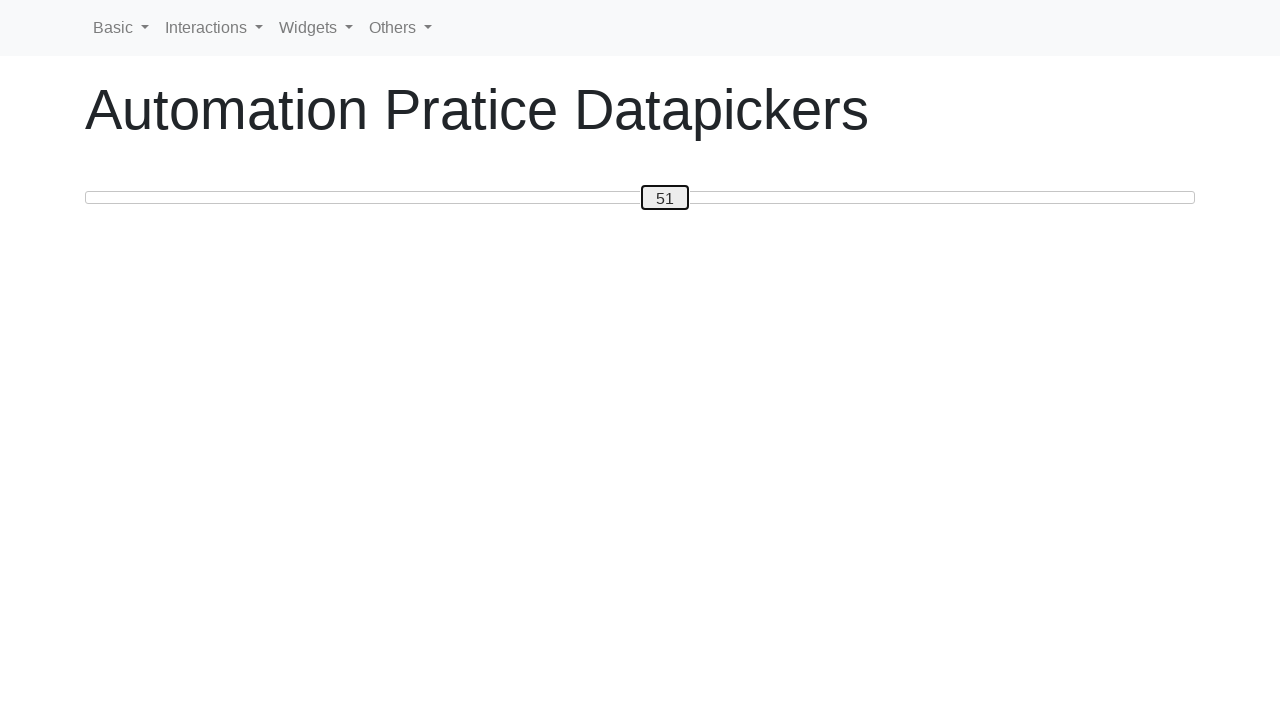

Updated current slider value: 51
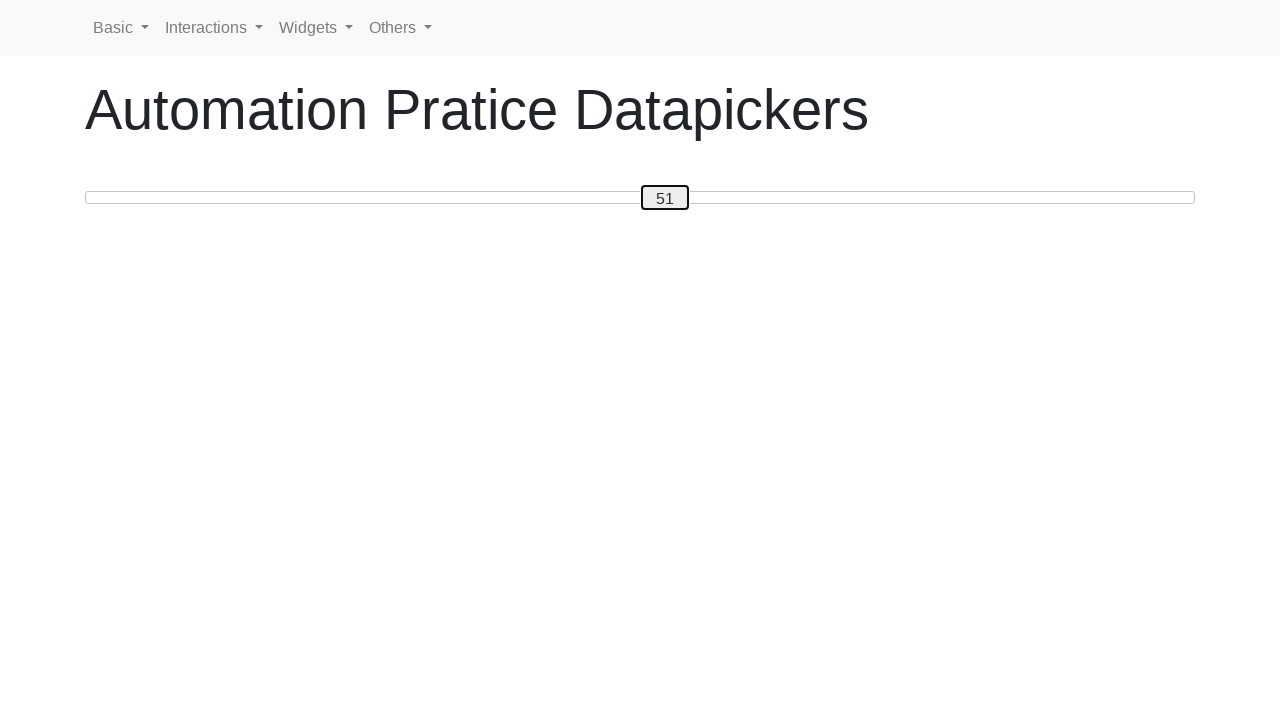

Pressed ArrowLeft to move slider towards target value 20 on #custom-handle
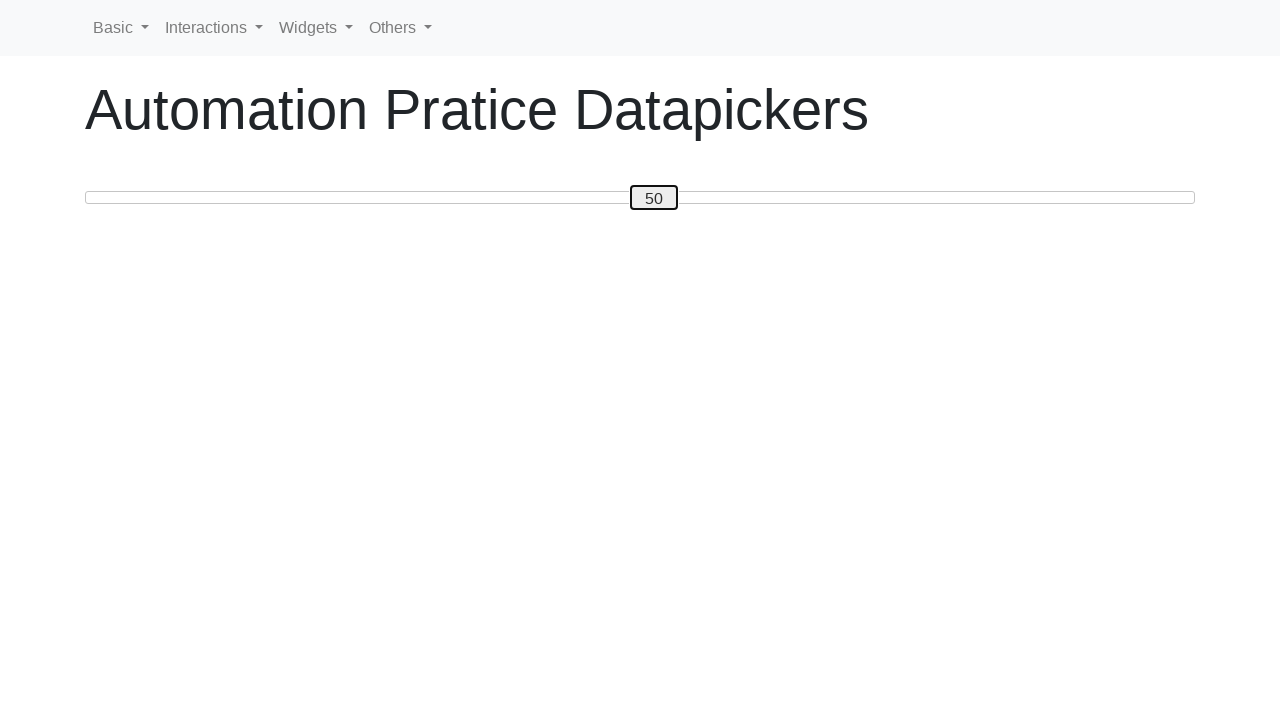

Updated current slider value: 50
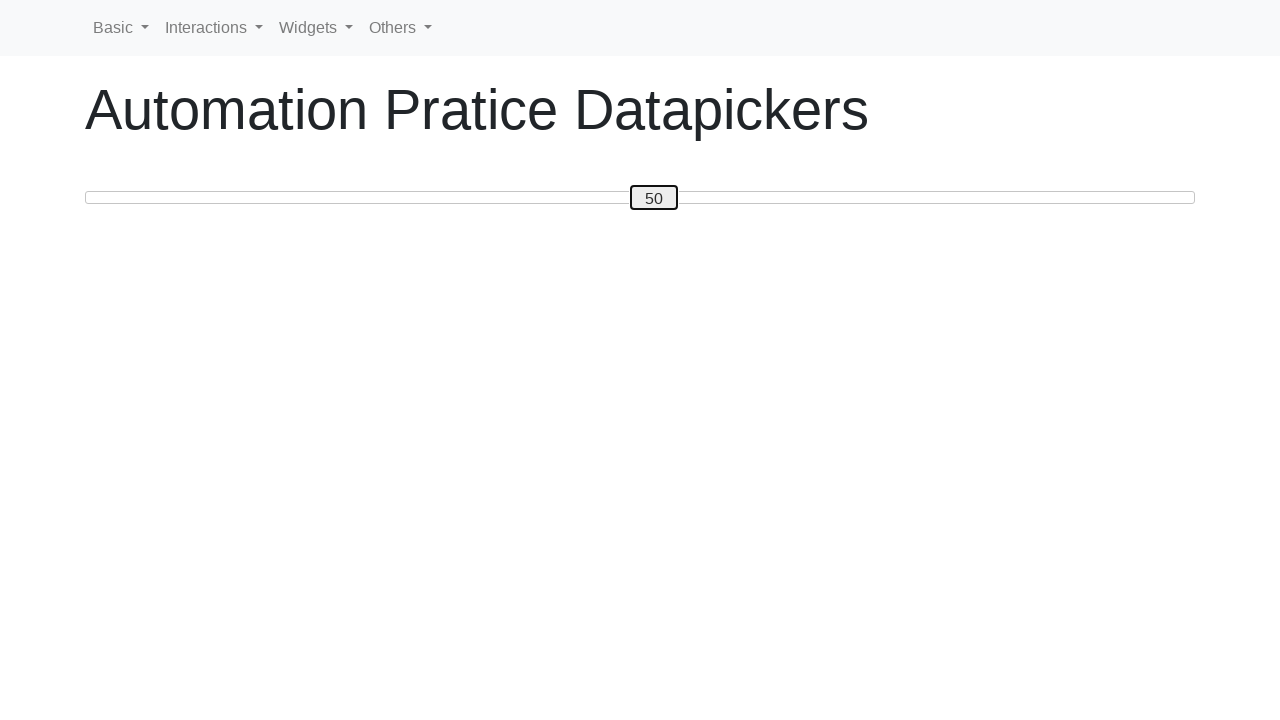

Pressed ArrowLeft to move slider towards target value 20 on #custom-handle
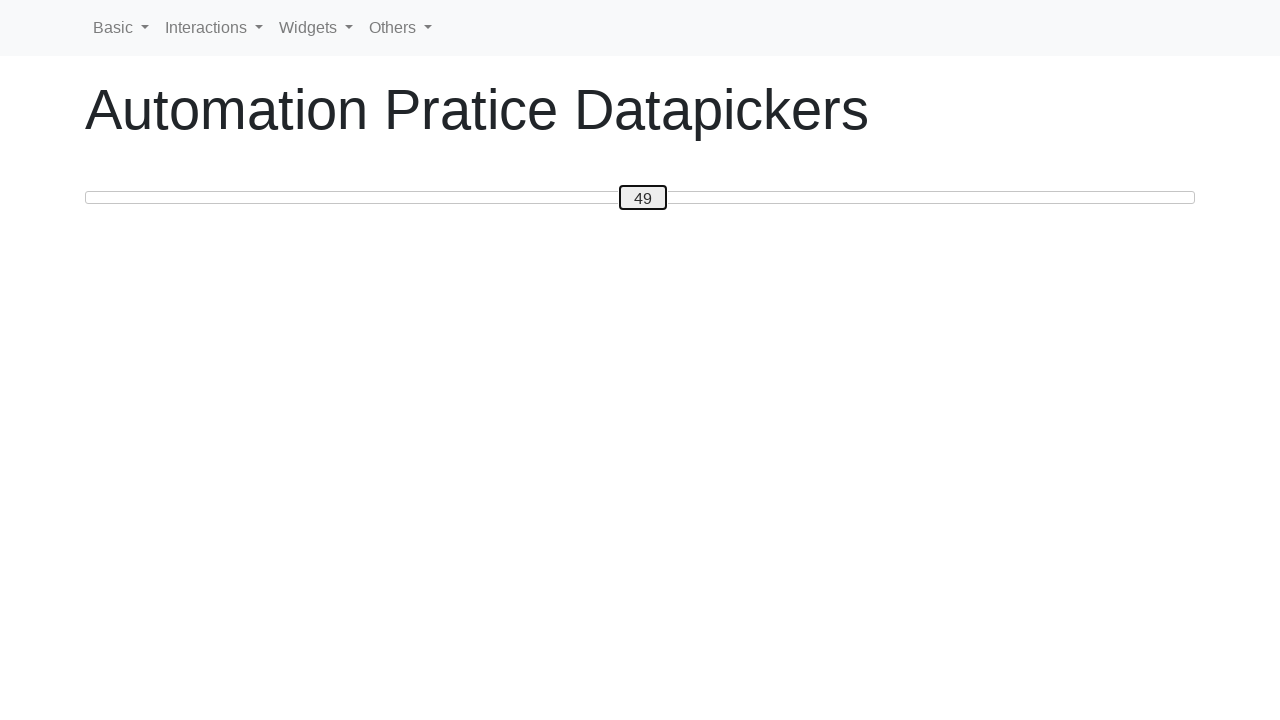

Updated current slider value: 49
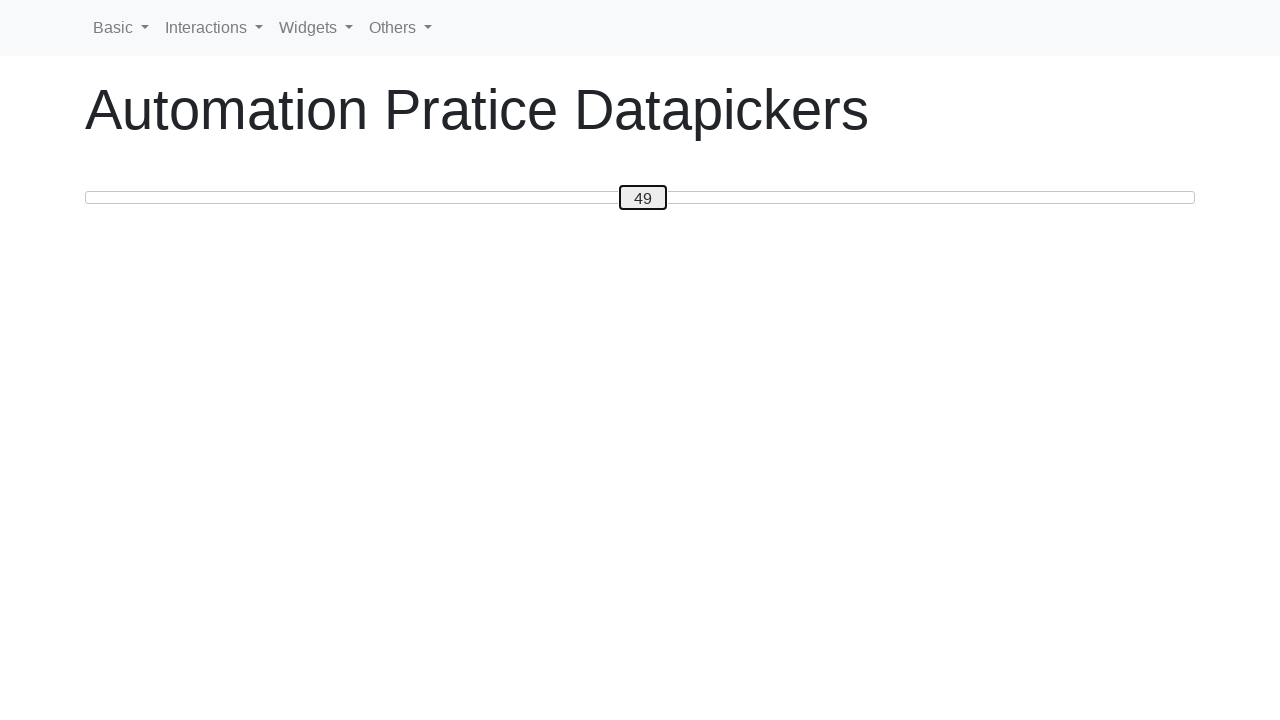

Pressed ArrowLeft to move slider towards target value 20 on #custom-handle
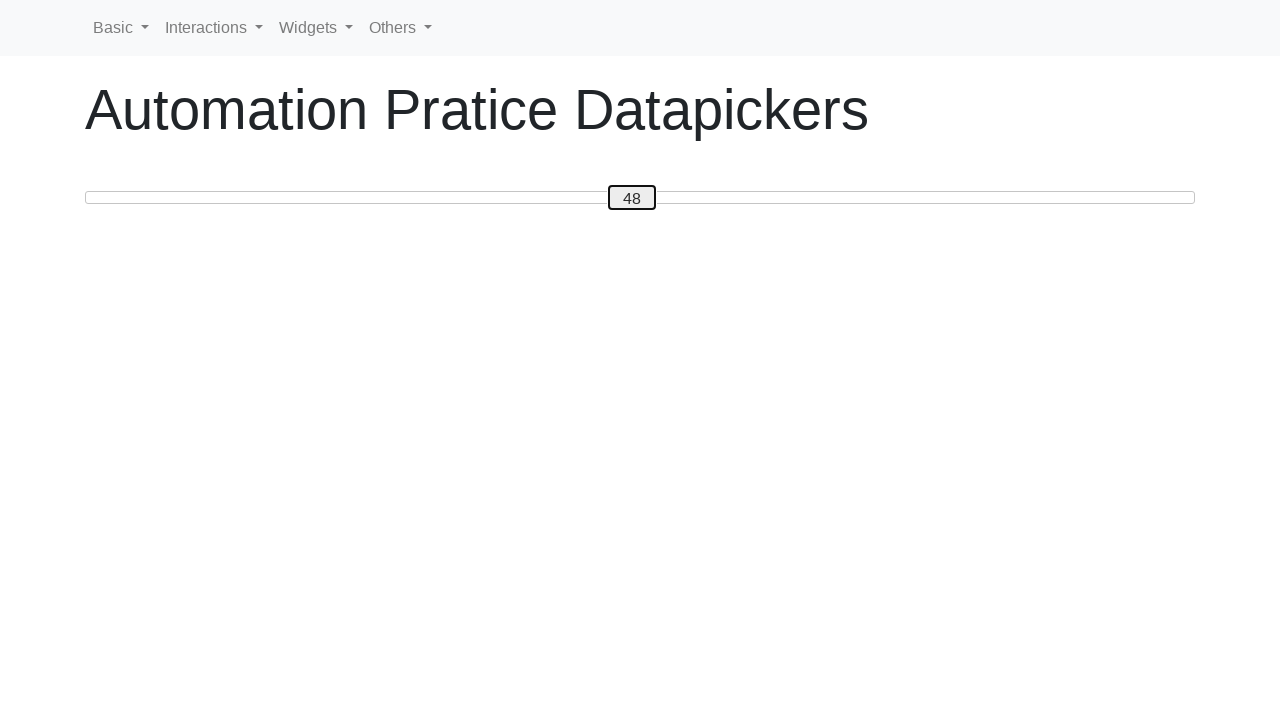

Updated current slider value: 48
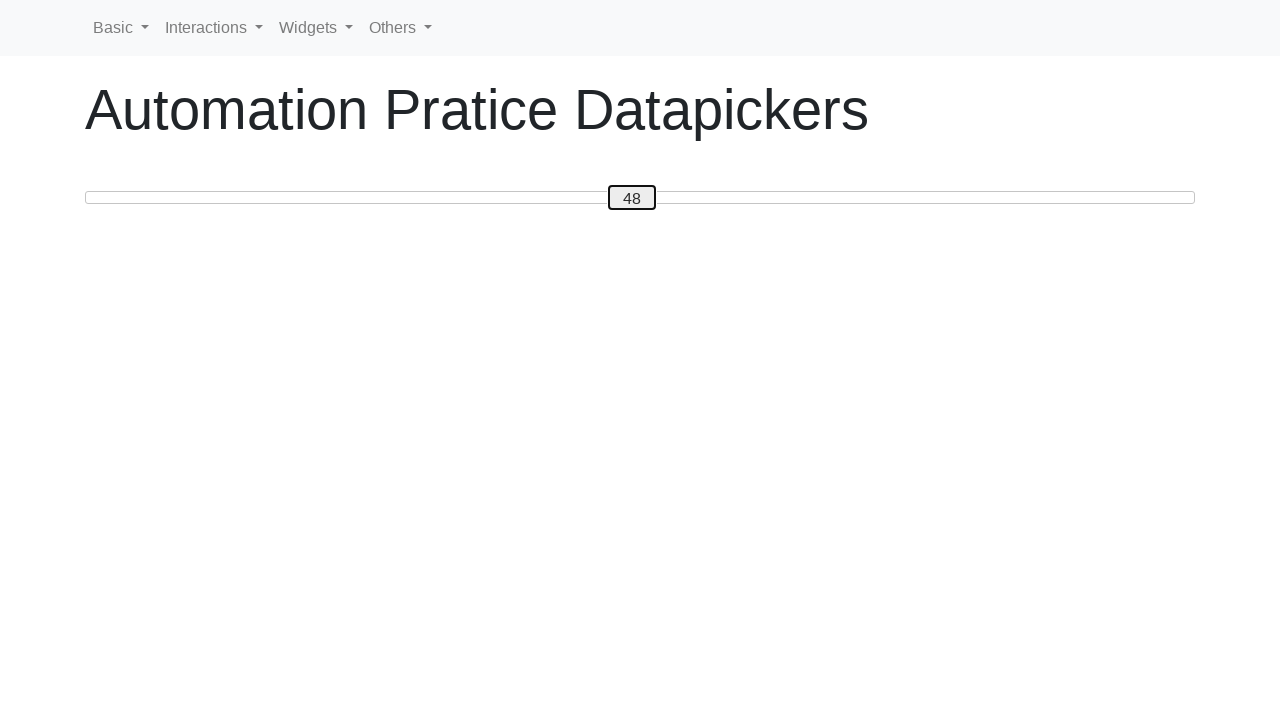

Pressed ArrowLeft to move slider towards target value 20 on #custom-handle
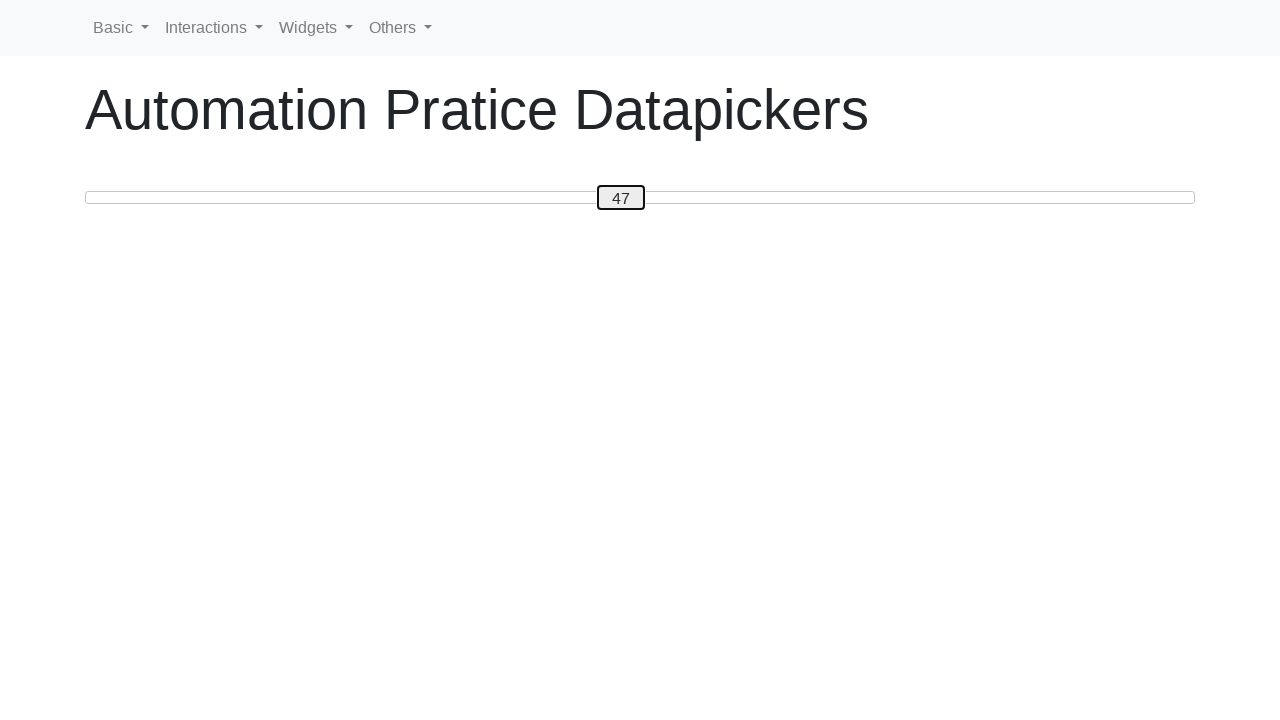

Updated current slider value: 47
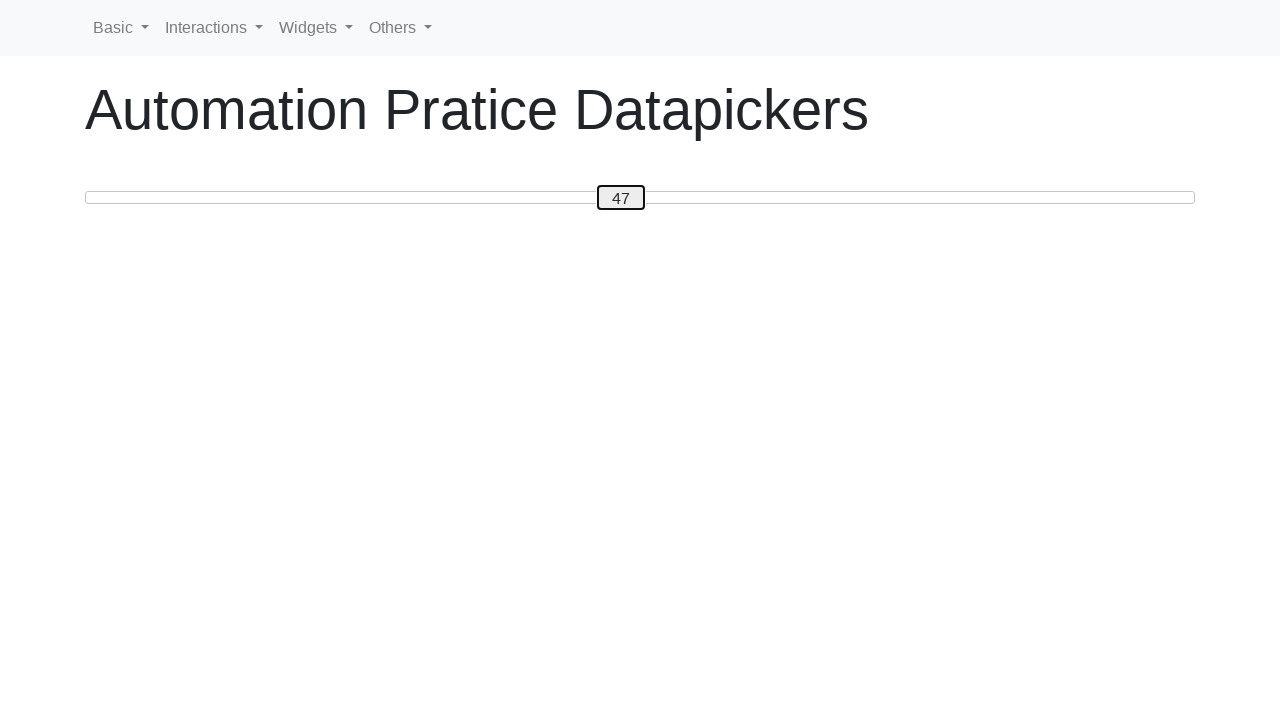

Pressed ArrowLeft to move slider towards target value 20 on #custom-handle
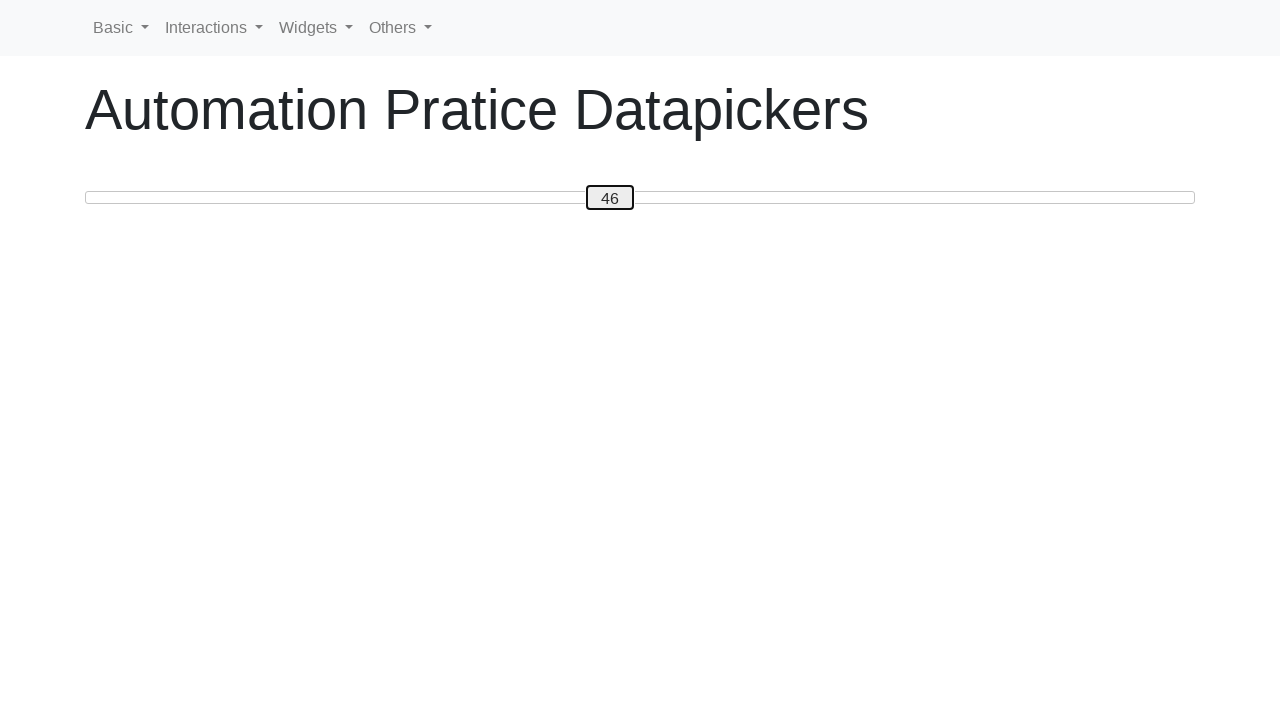

Updated current slider value: 46
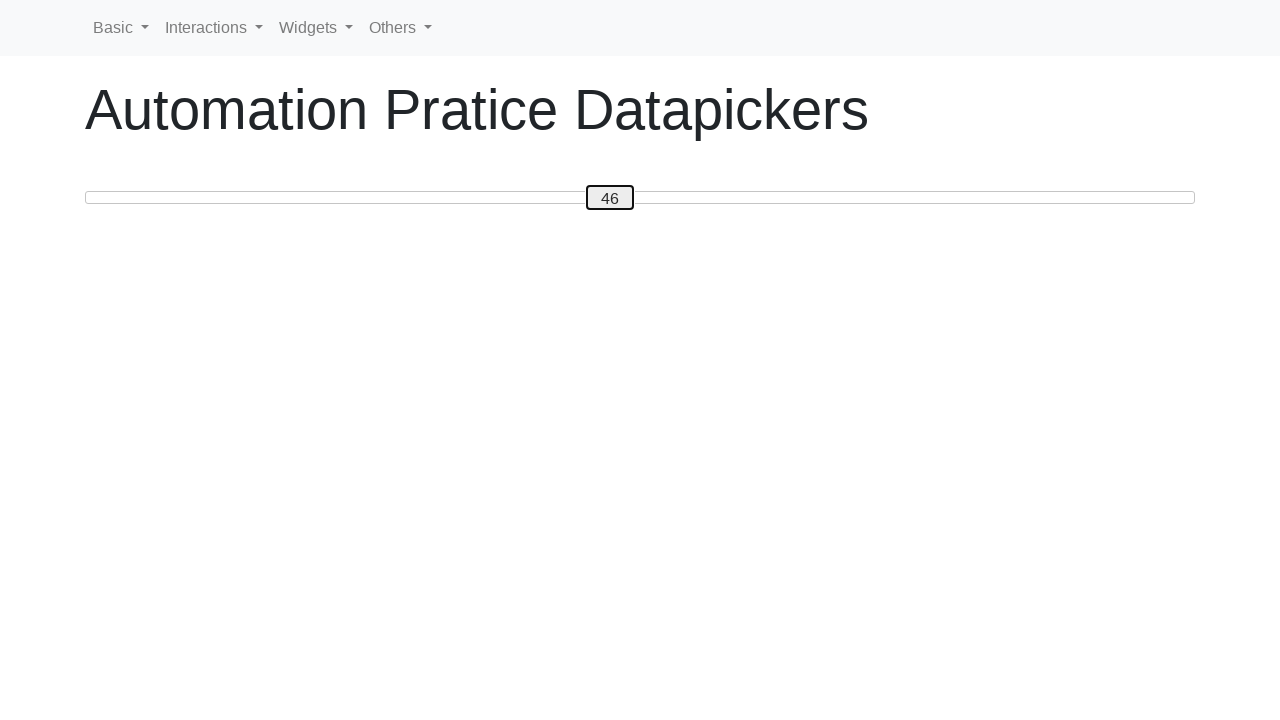

Pressed ArrowLeft to move slider towards target value 20 on #custom-handle
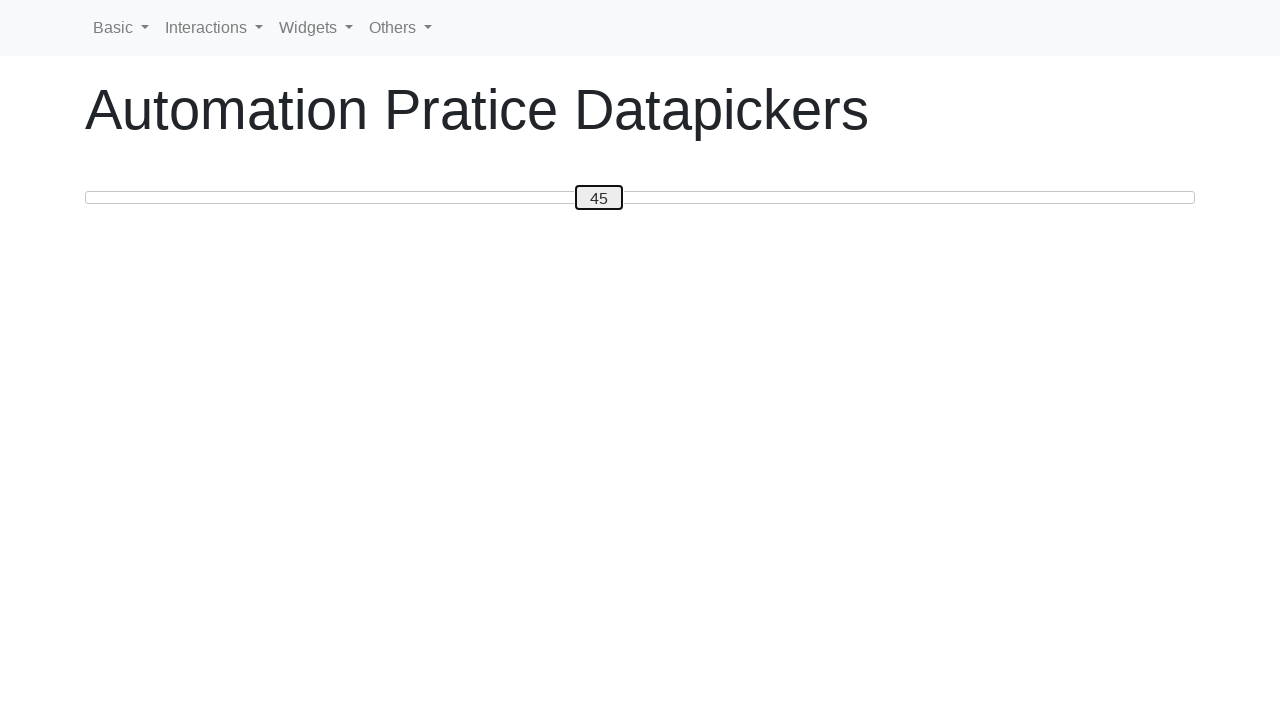

Updated current slider value: 45
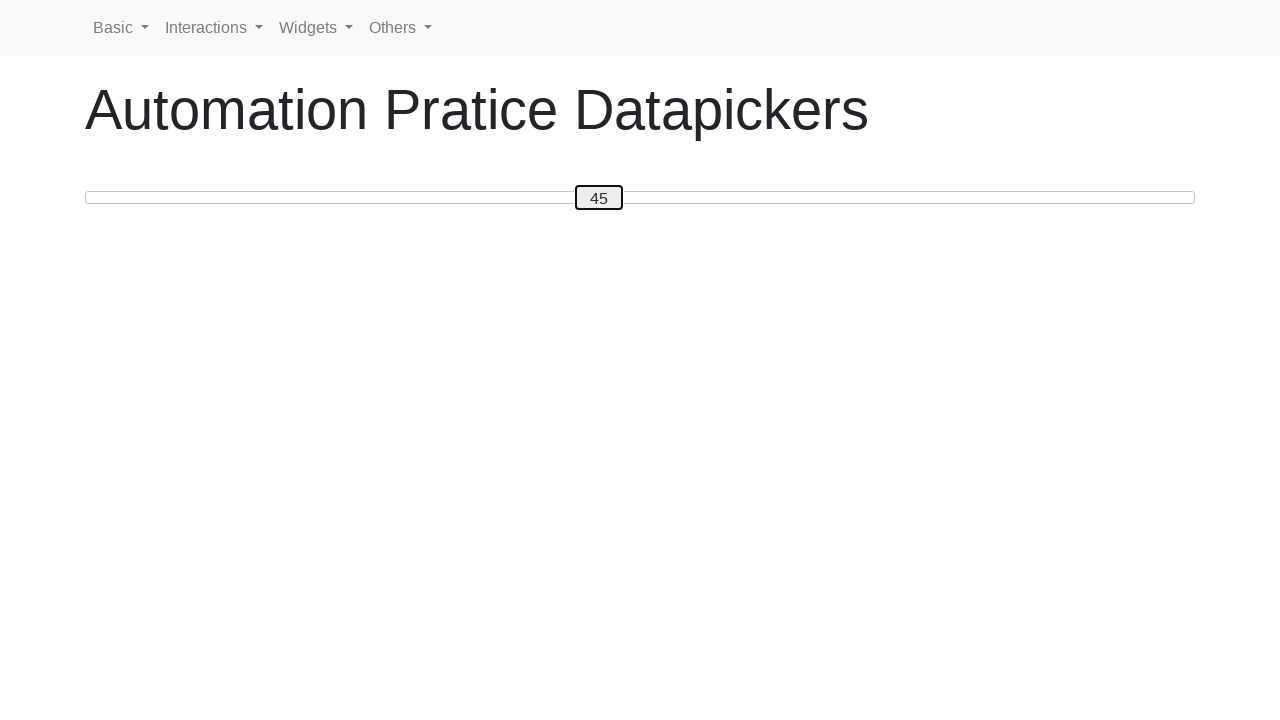

Pressed ArrowLeft to move slider towards target value 20 on #custom-handle
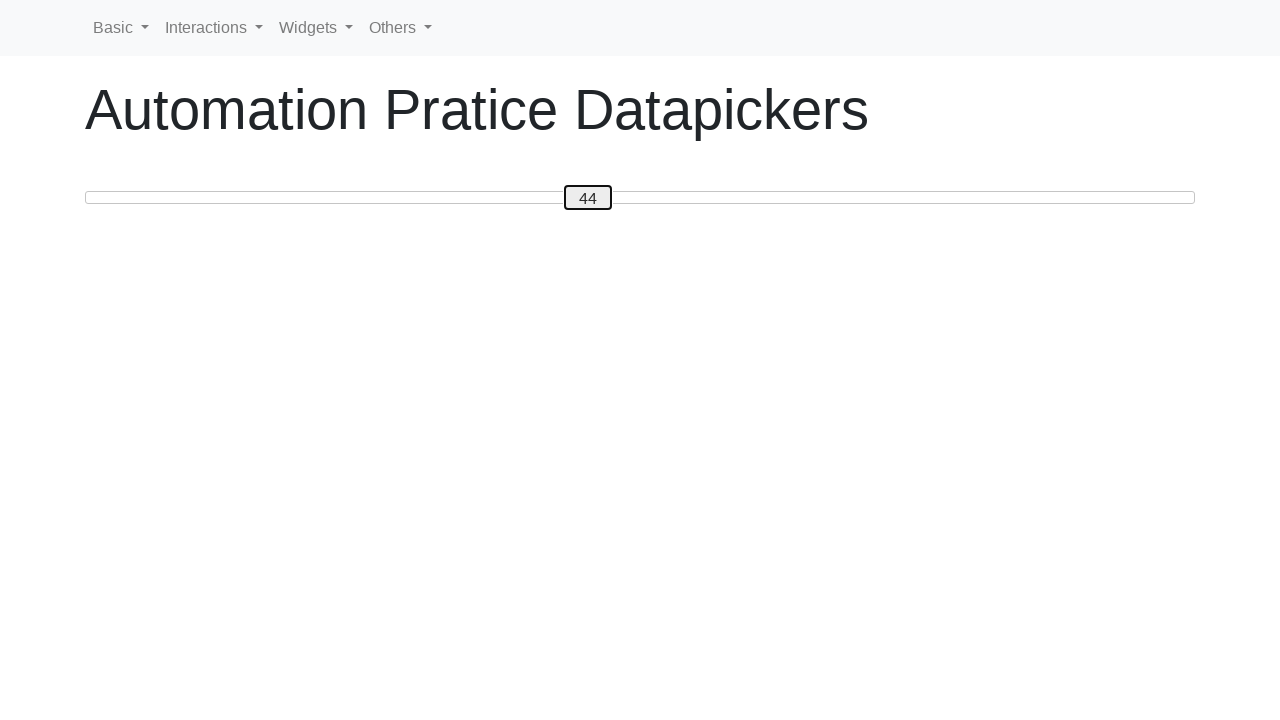

Updated current slider value: 44
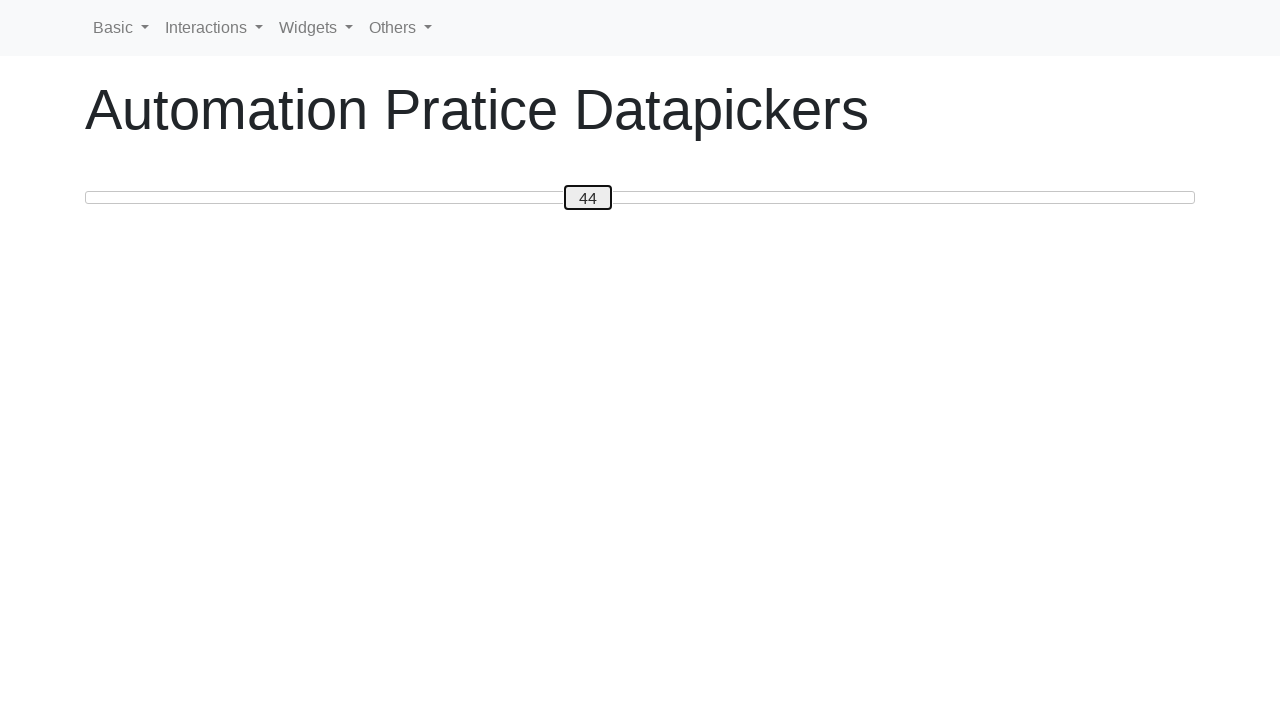

Pressed ArrowLeft to move slider towards target value 20 on #custom-handle
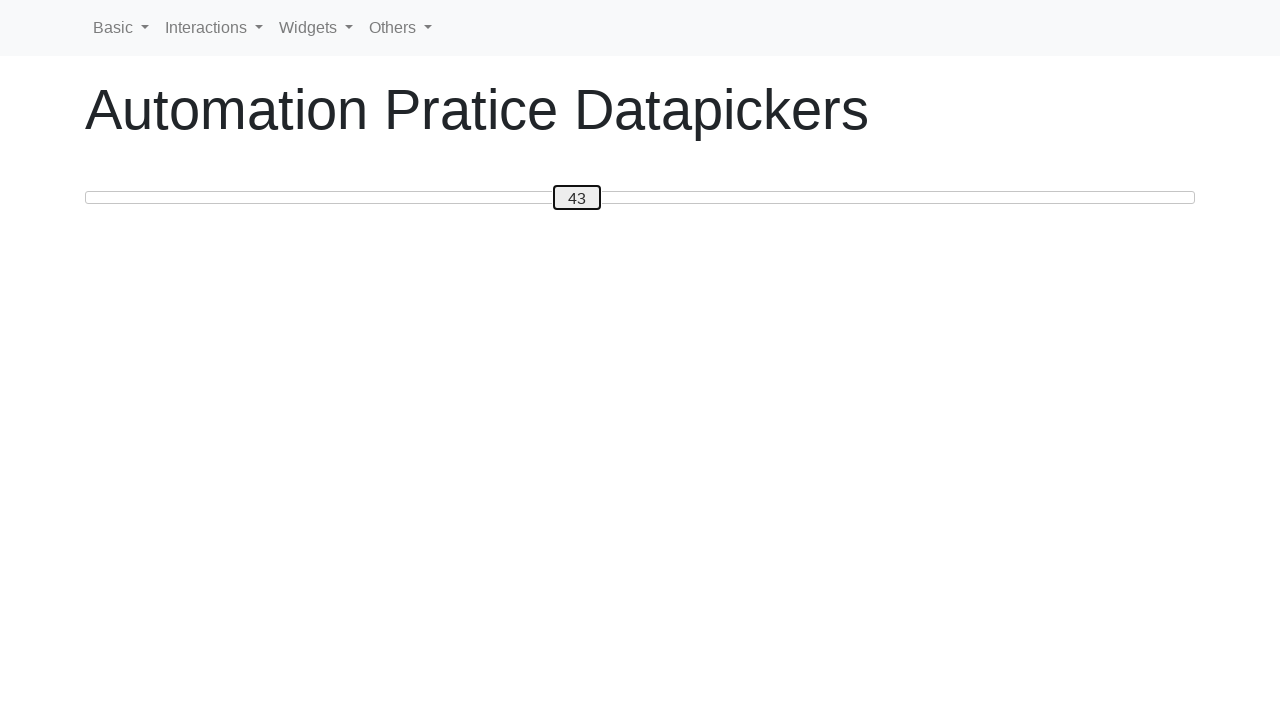

Updated current slider value: 43
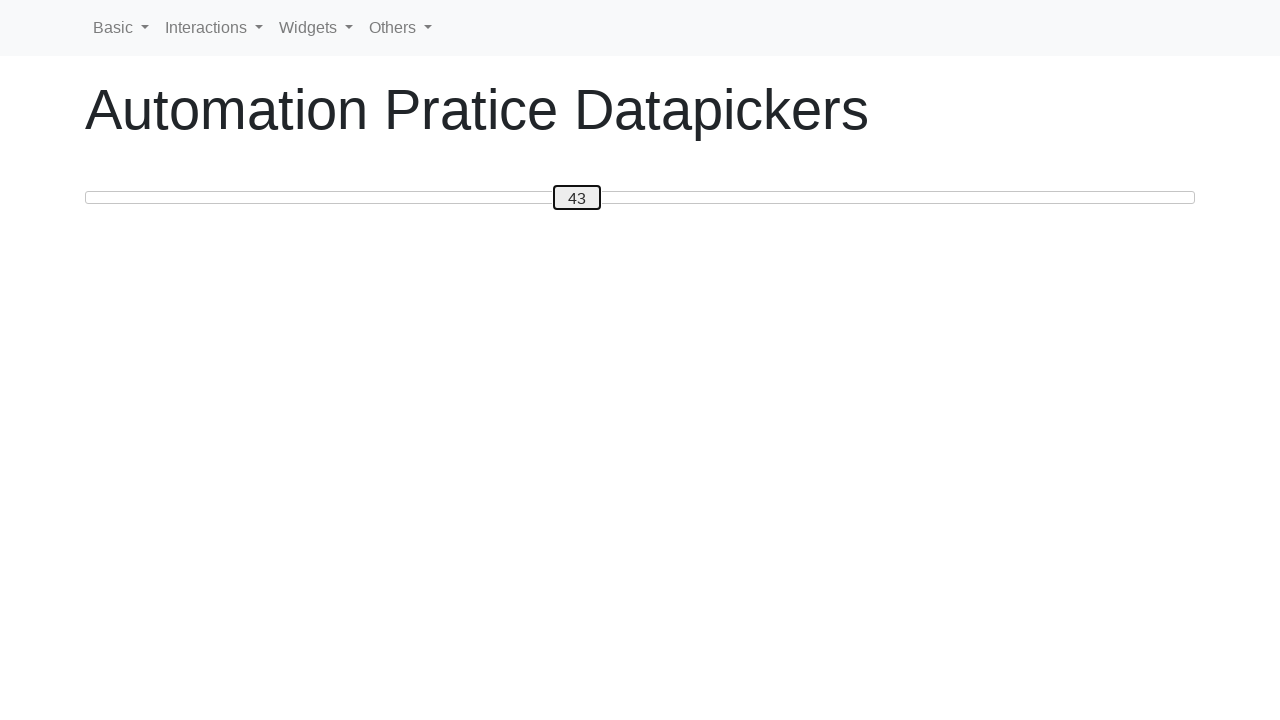

Pressed ArrowLeft to move slider towards target value 20 on #custom-handle
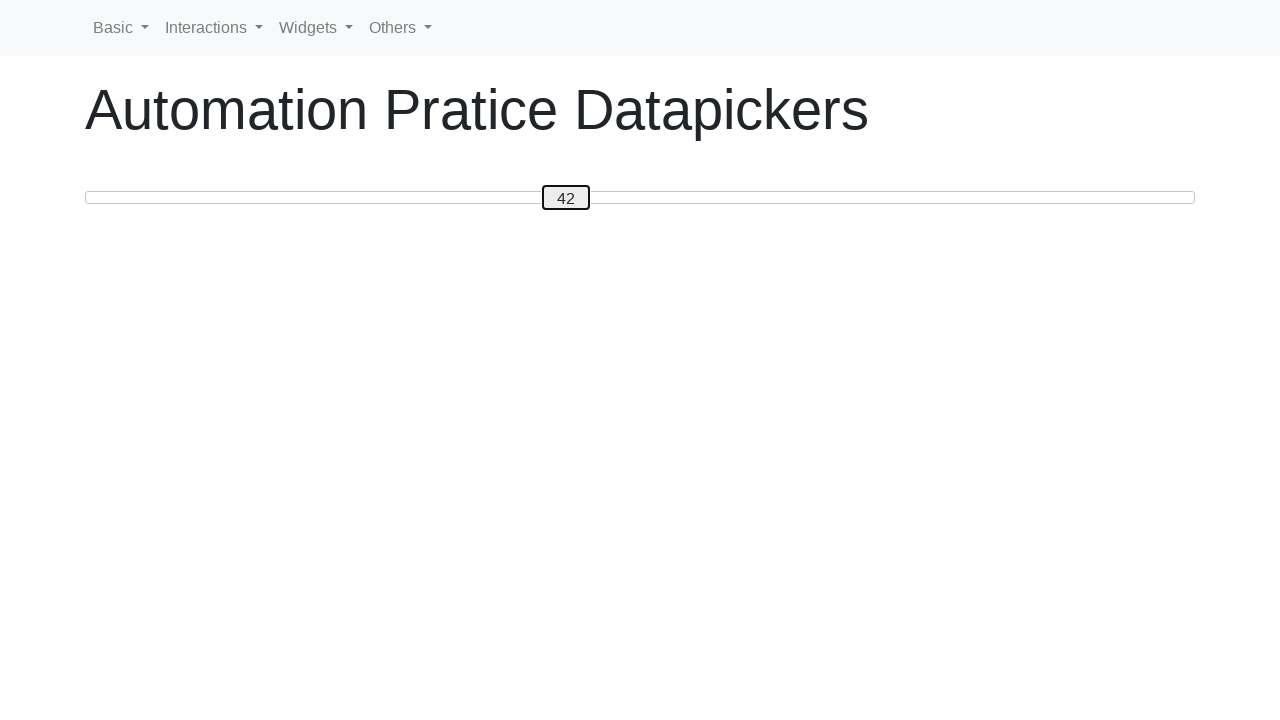

Updated current slider value: 42
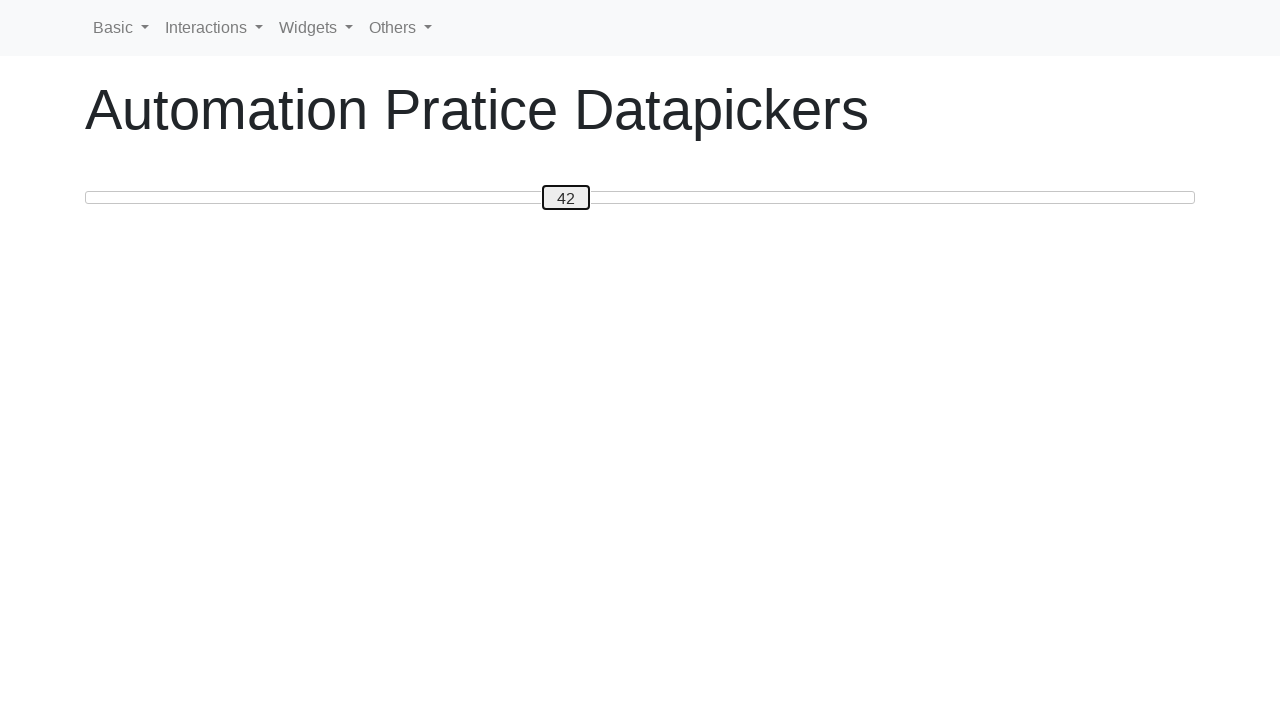

Pressed ArrowLeft to move slider towards target value 20 on #custom-handle
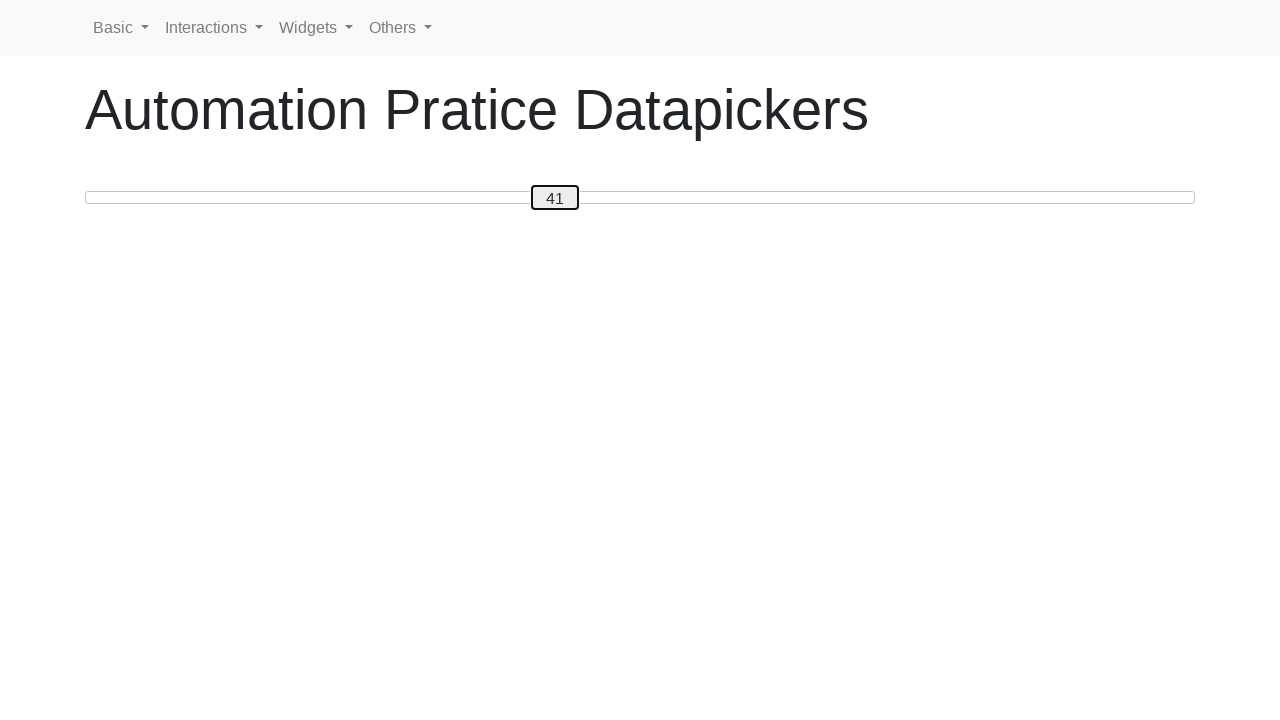

Updated current slider value: 41
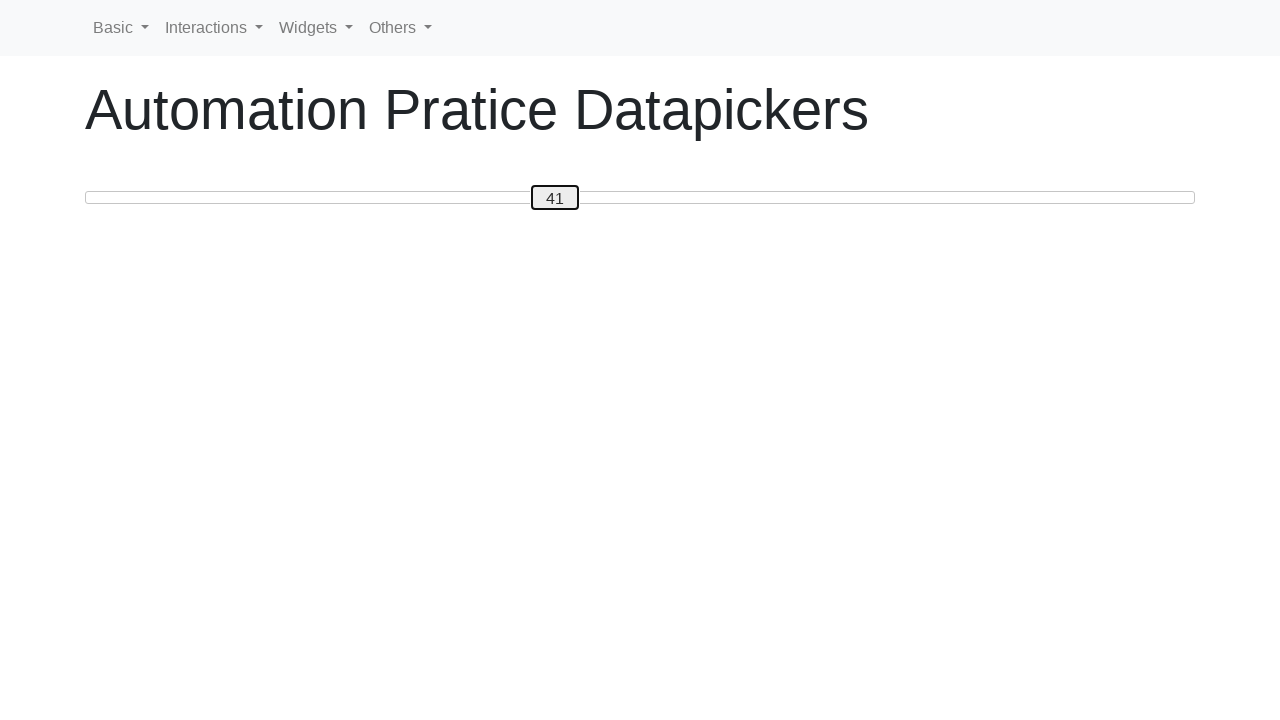

Pressed ArrowLeft to move slider towards target value 20 on #custom-handle
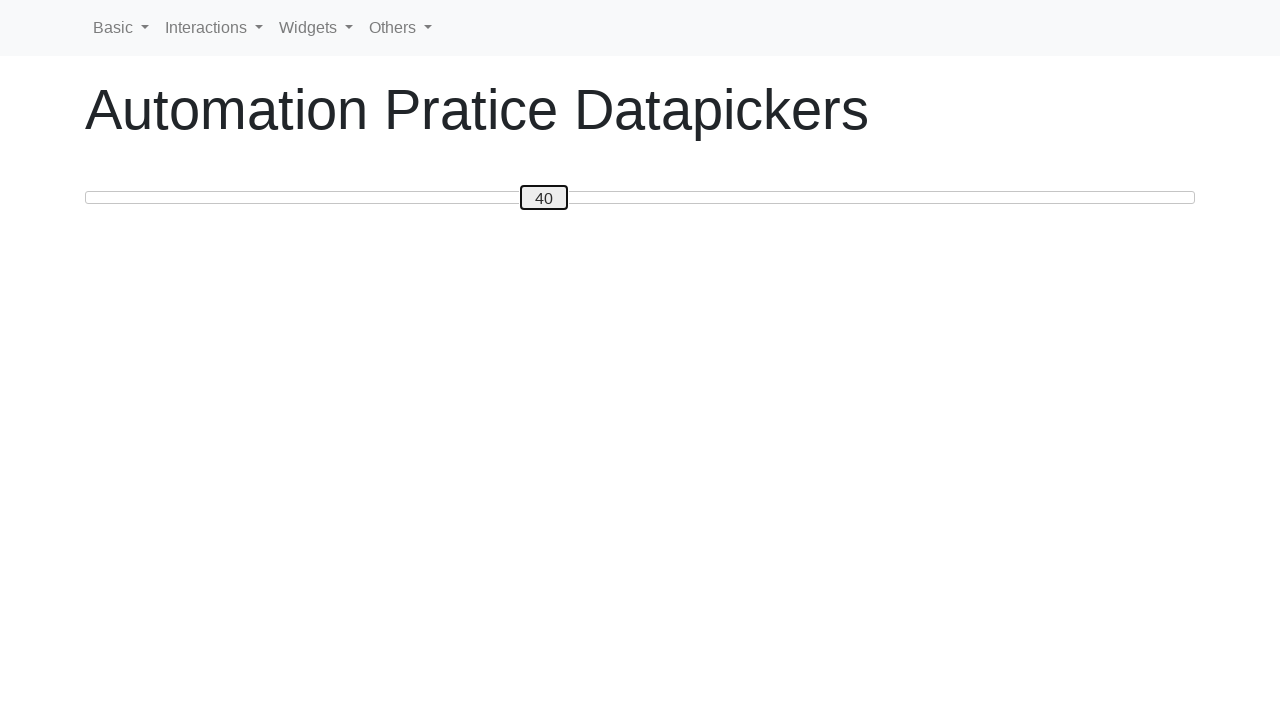

Updated current slider value: 40
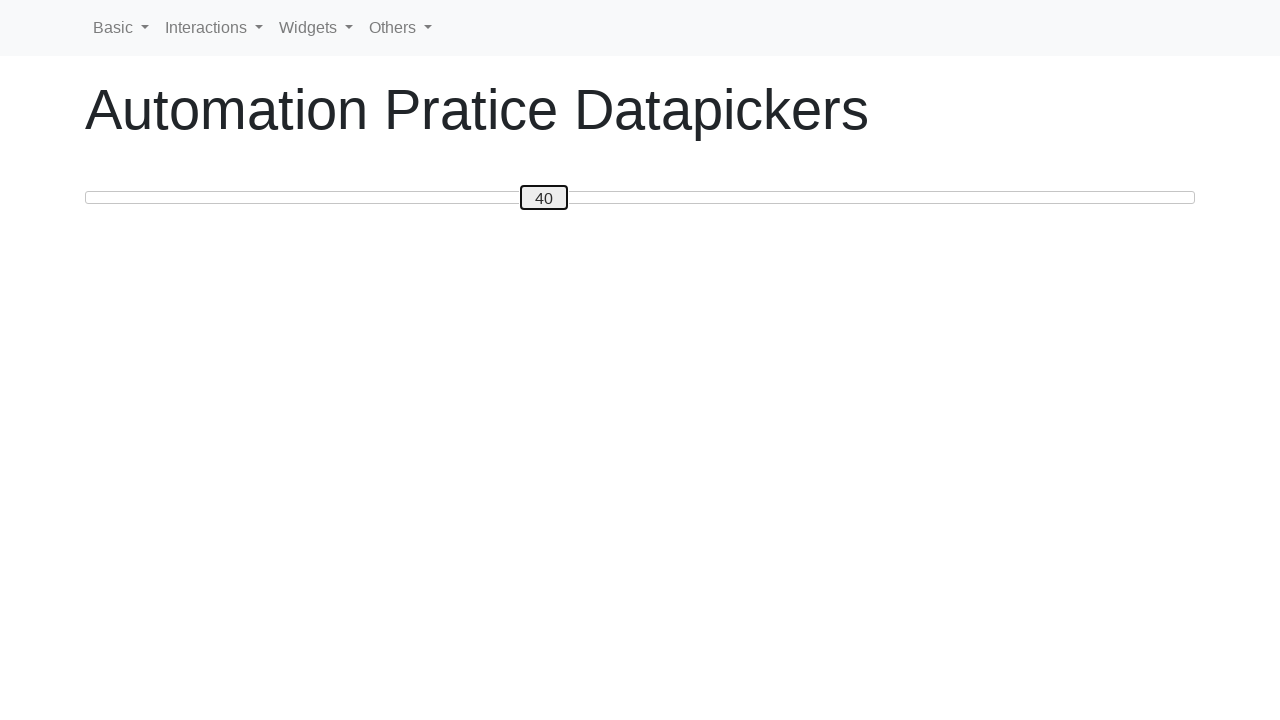

Pressed ArrowLeft to move slider towards target value 20 on #custom-handle
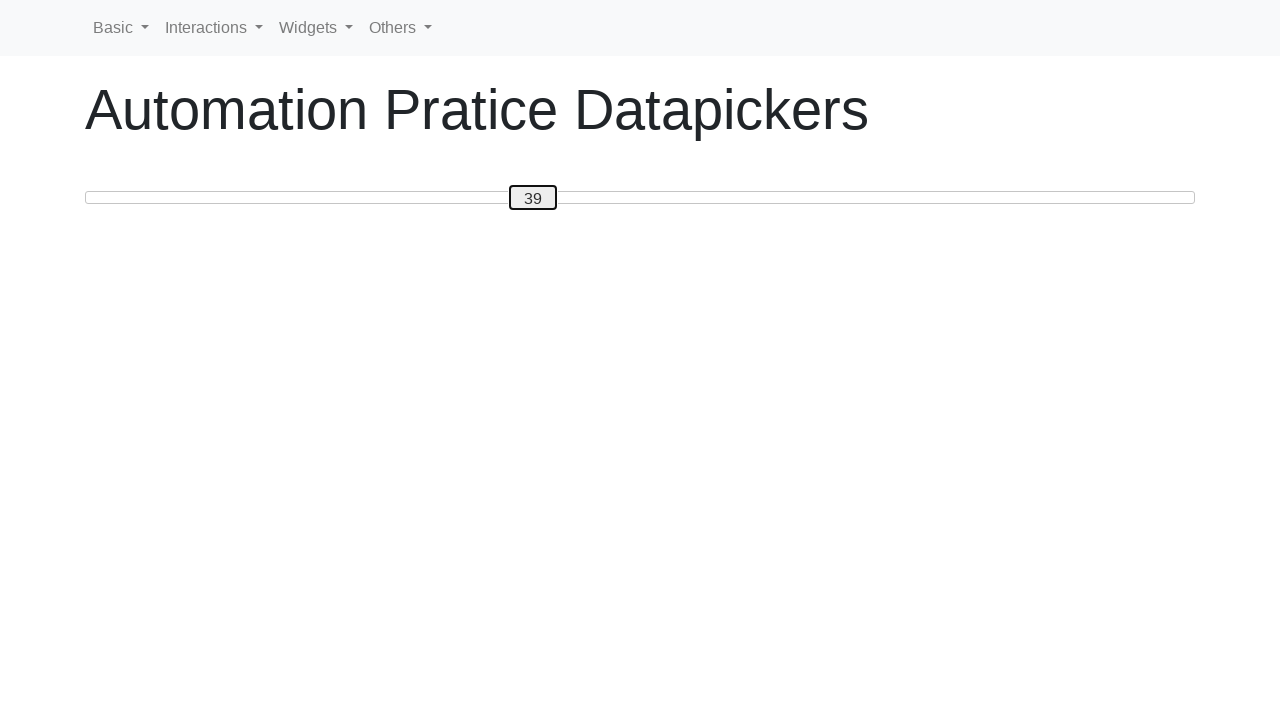

Updated current slider value: 39
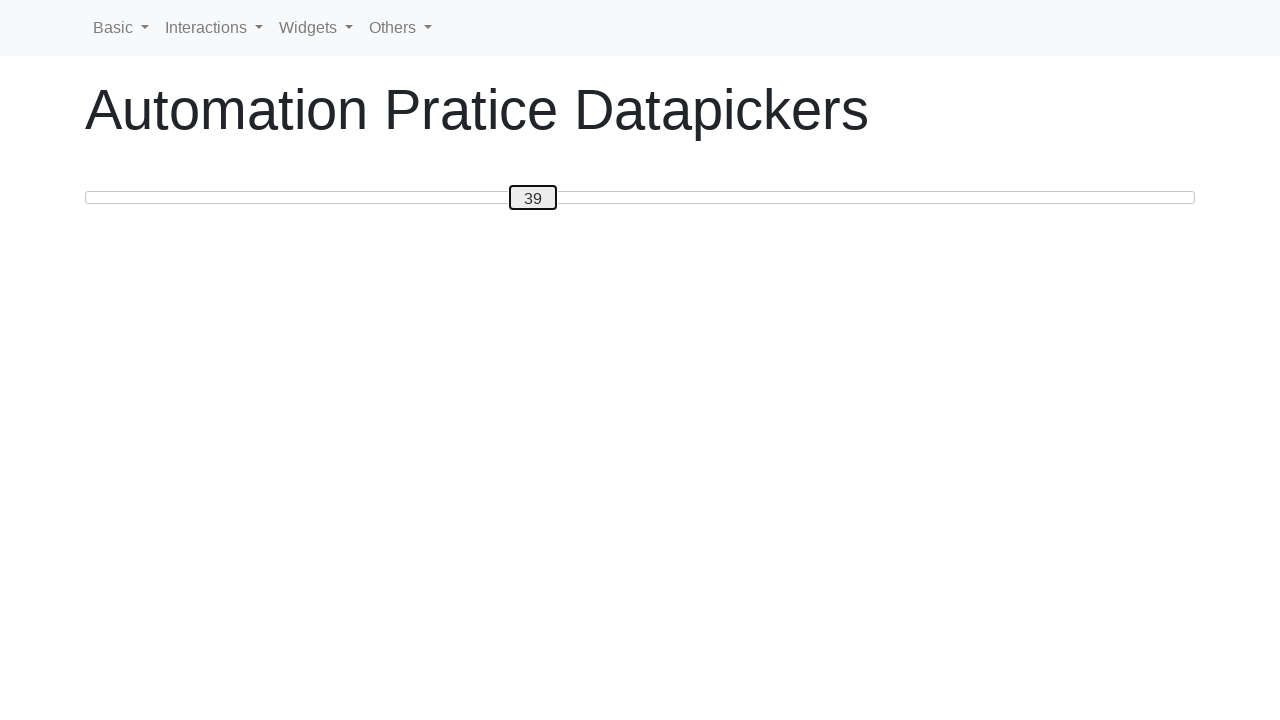

Pressed ArrowLeft to move slider towards target value 20 on #custom-handle
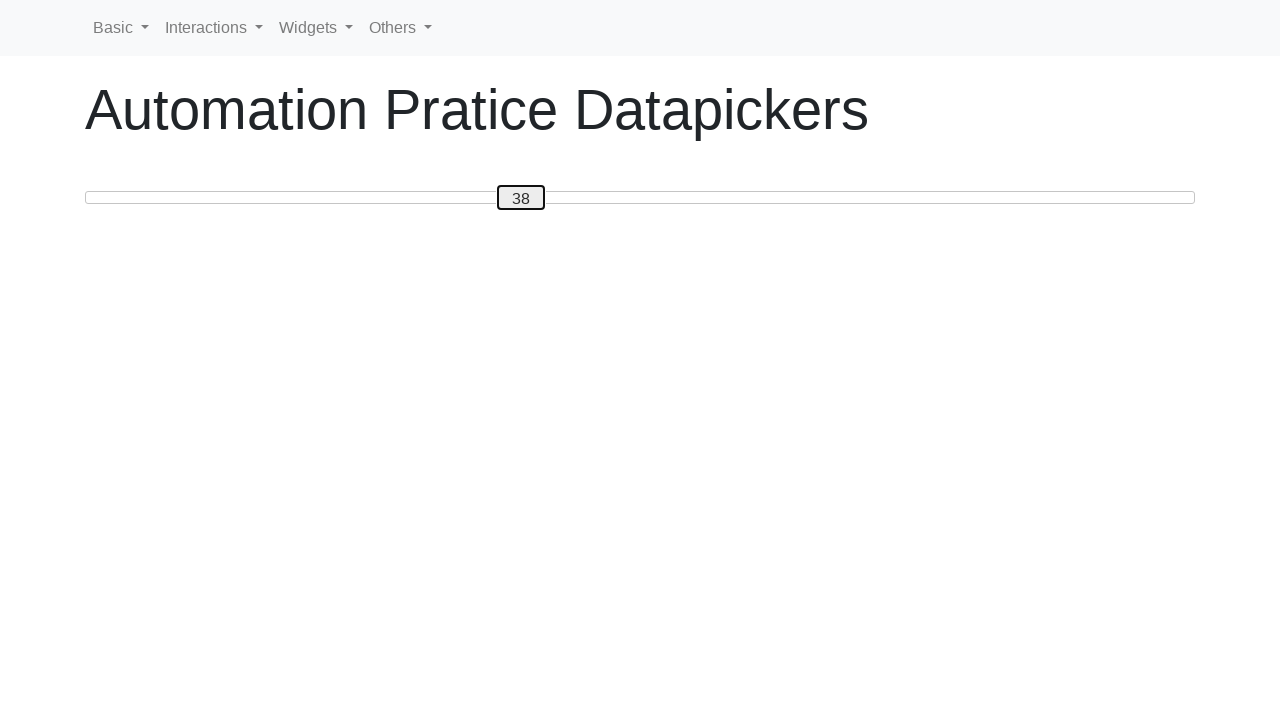

Updated current slider value: 38
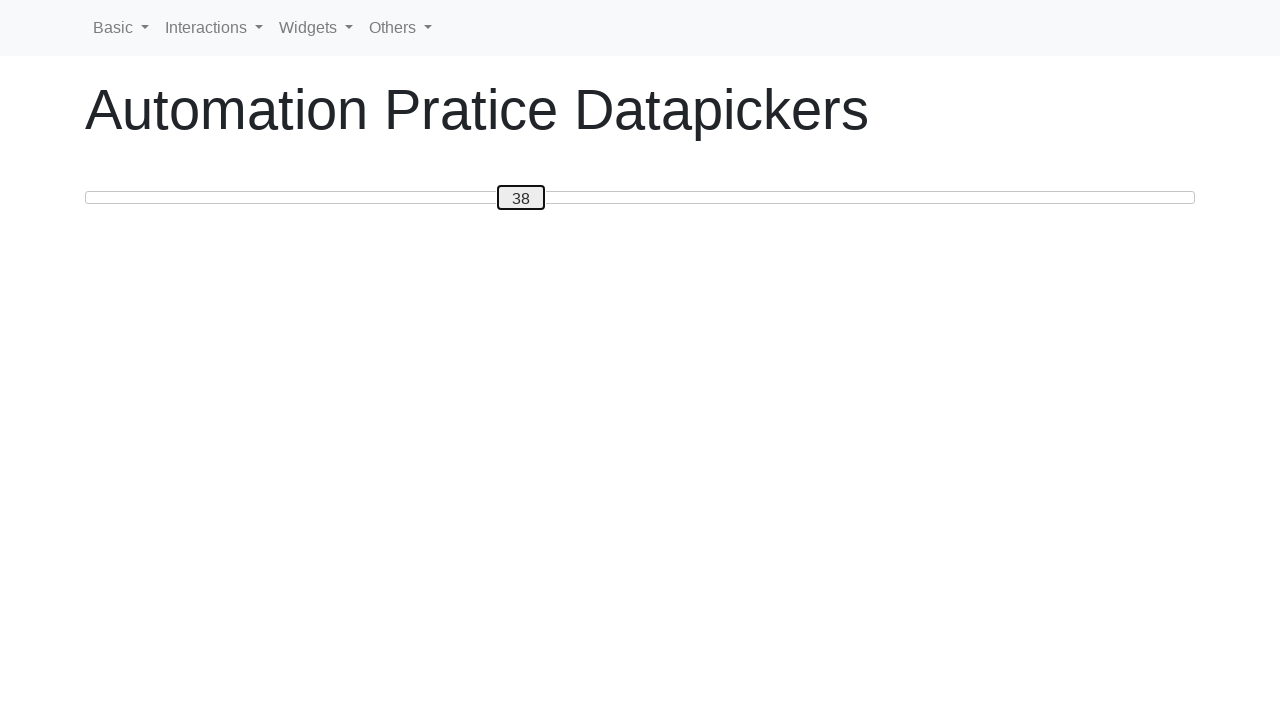

Pressed ArrowLeft to move slider towards target value 20 on #custom-handle
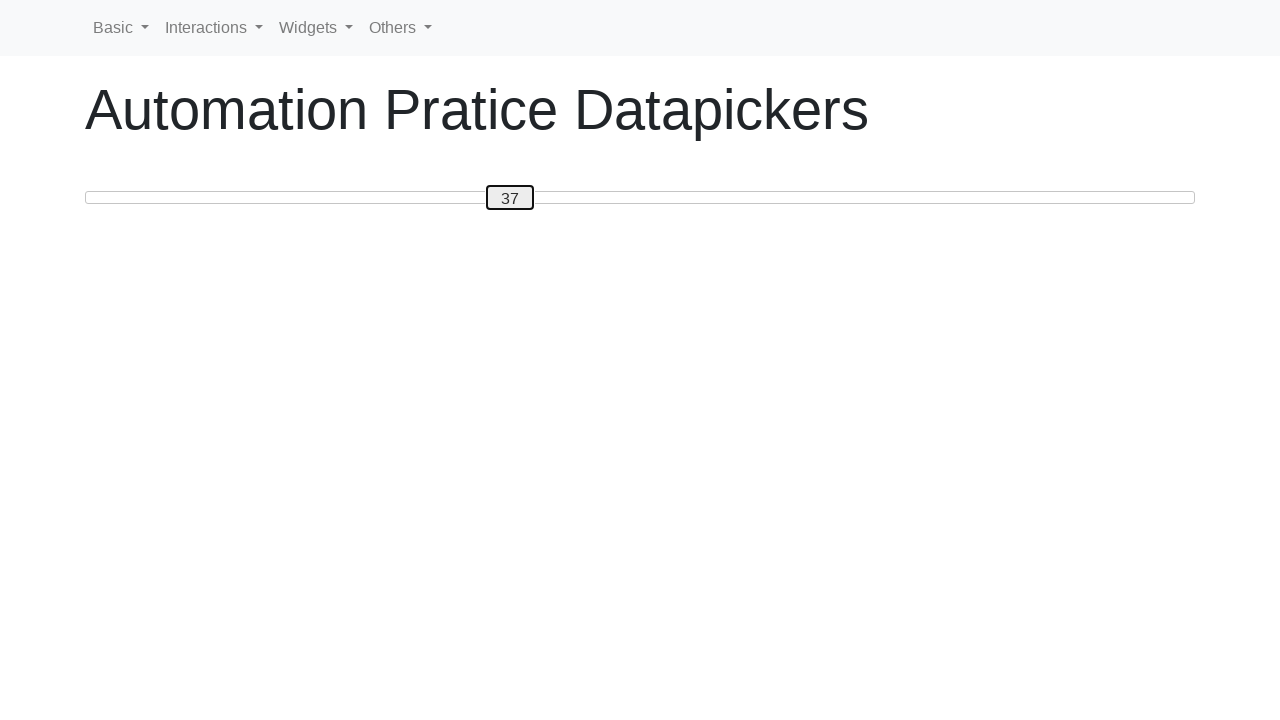

Updated current slider value: 37
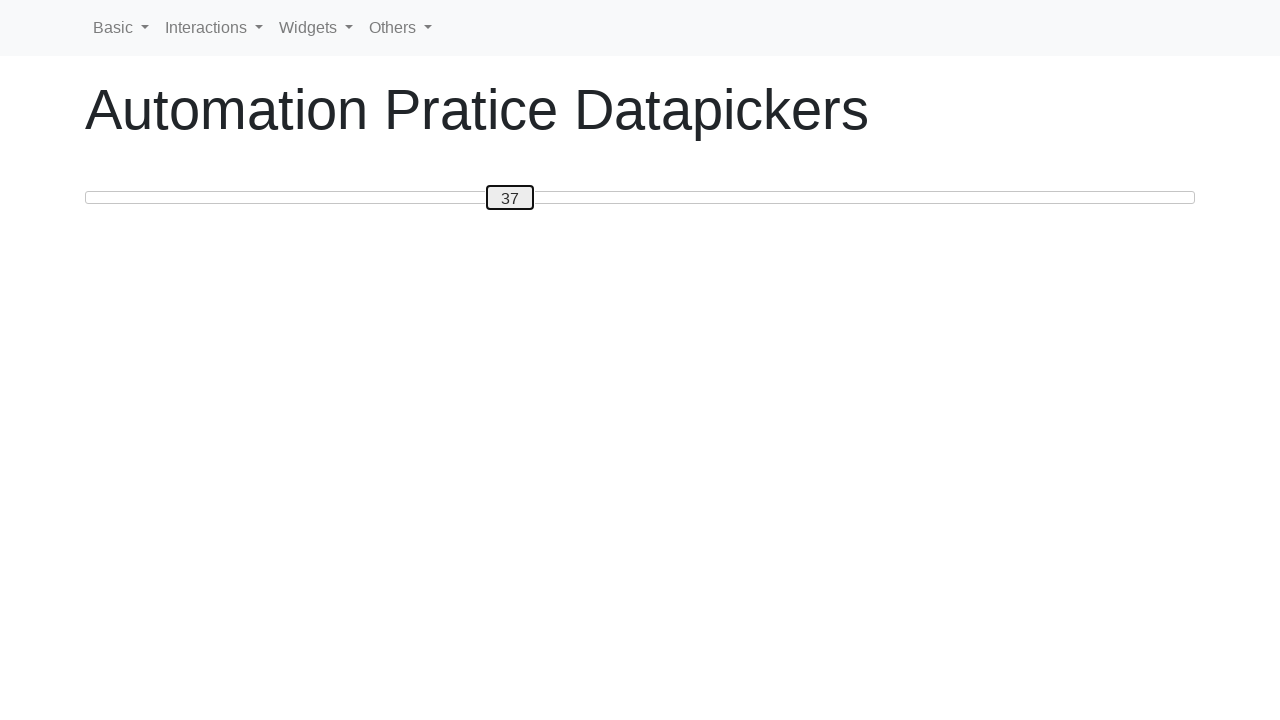

Pressed ArrowLeft to move slider towards target value 20 on #custom-handle
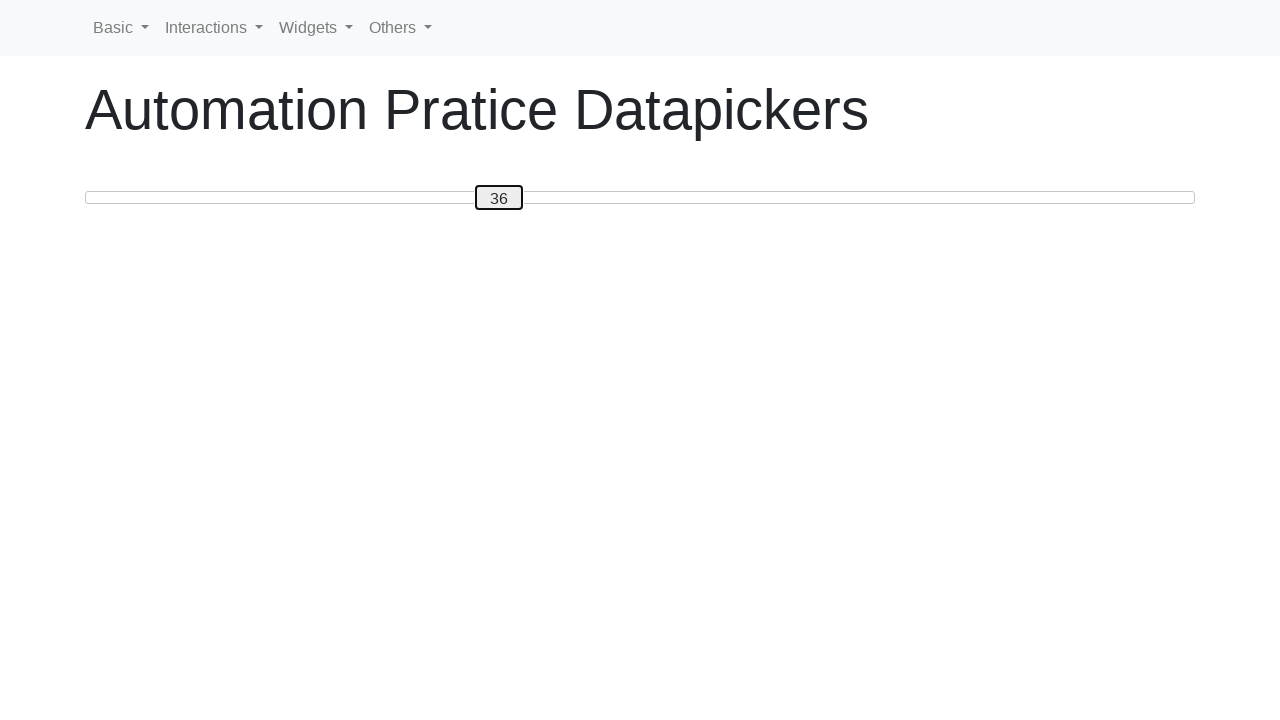

Updated current slider value: 36
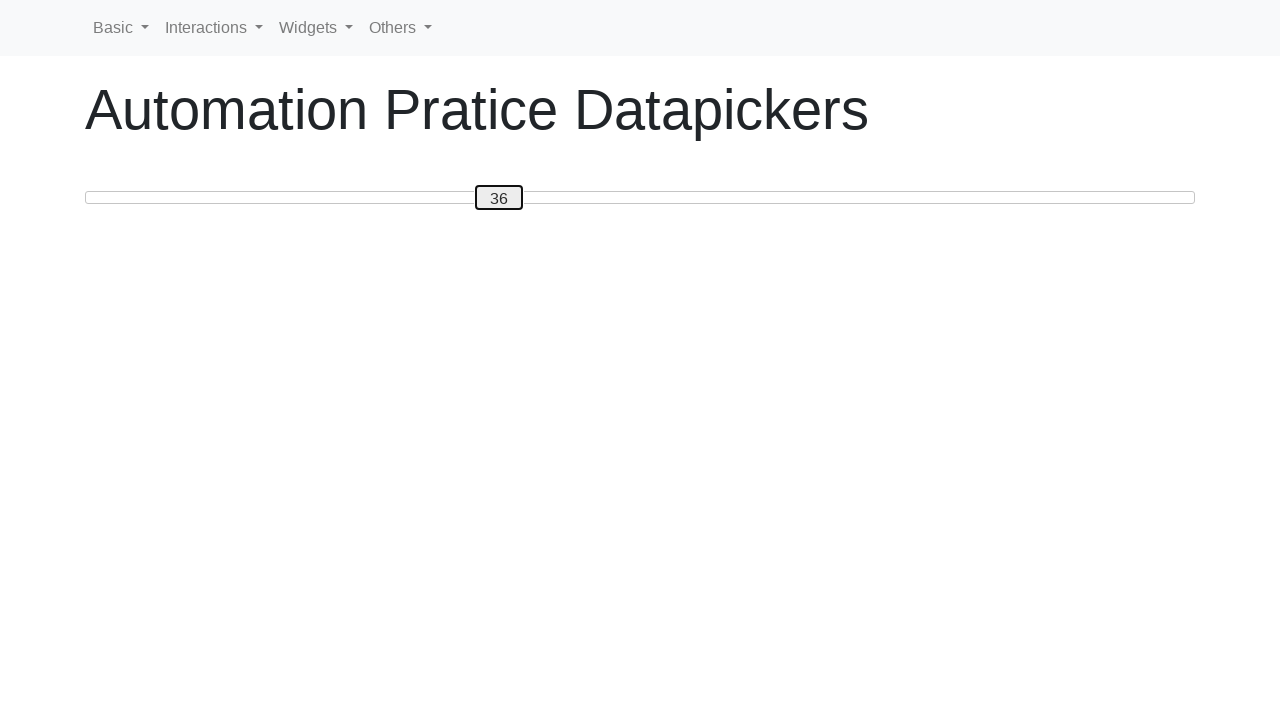

Pressed ArrowLeft to move slider towards target value 20 on #custom-handle
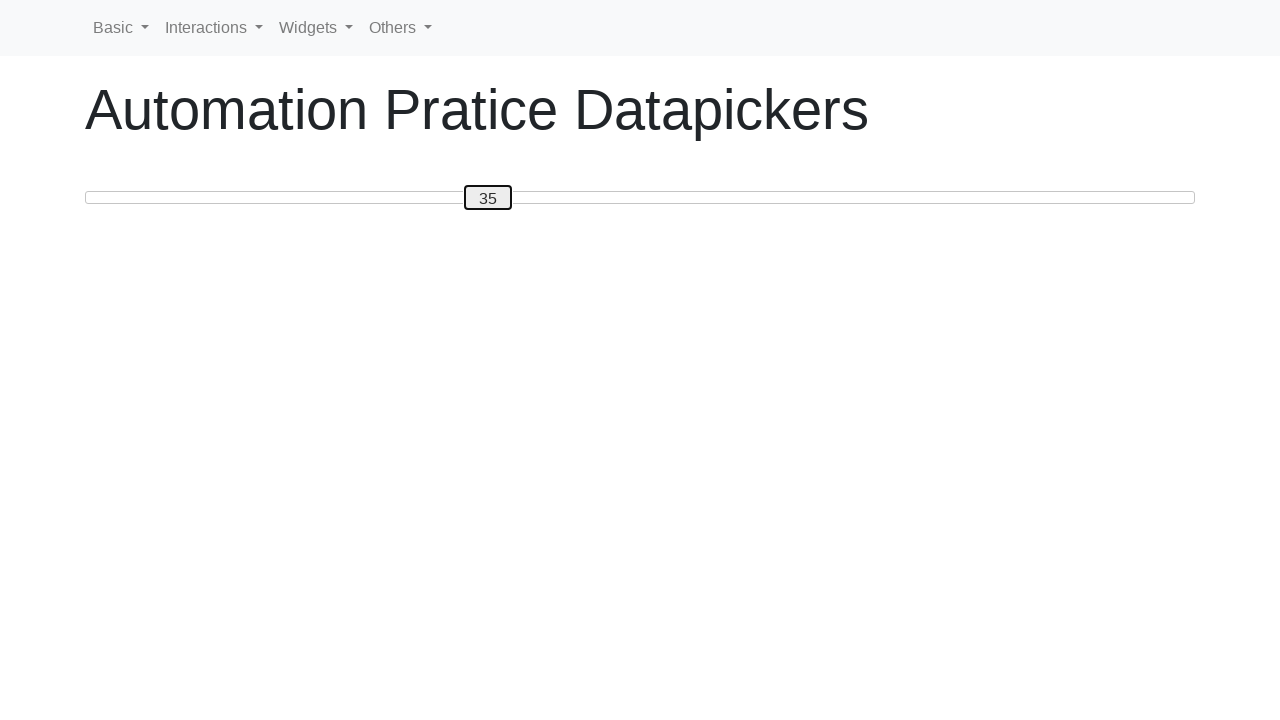

Updated current slider value: 35
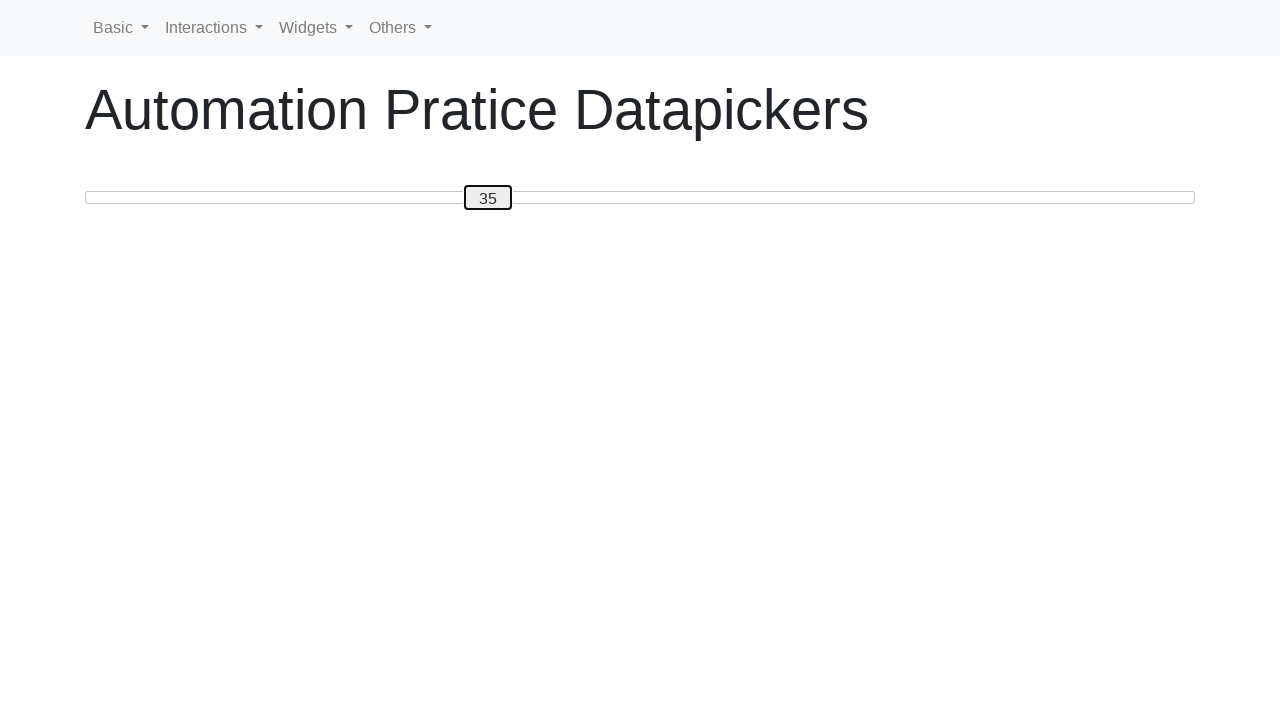

Pressed ArrowLeft to move slider towards target value 20 on #custom-handle
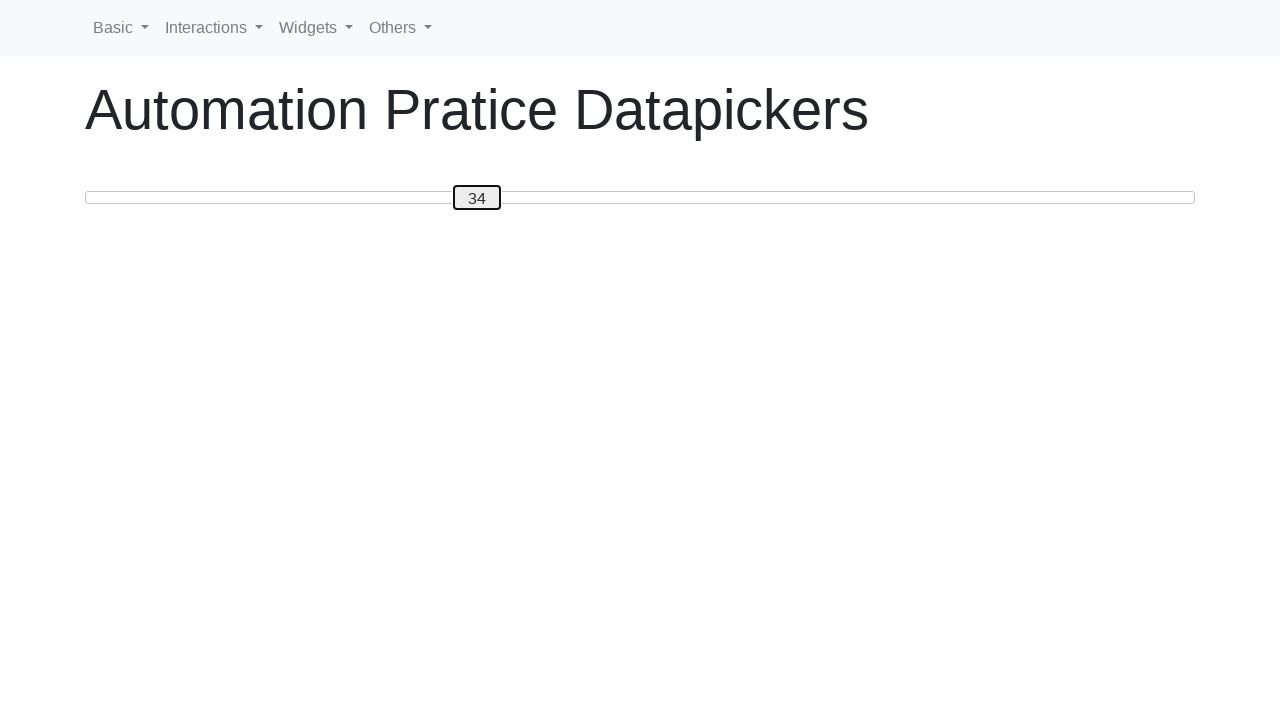

Updated current slider value: 34
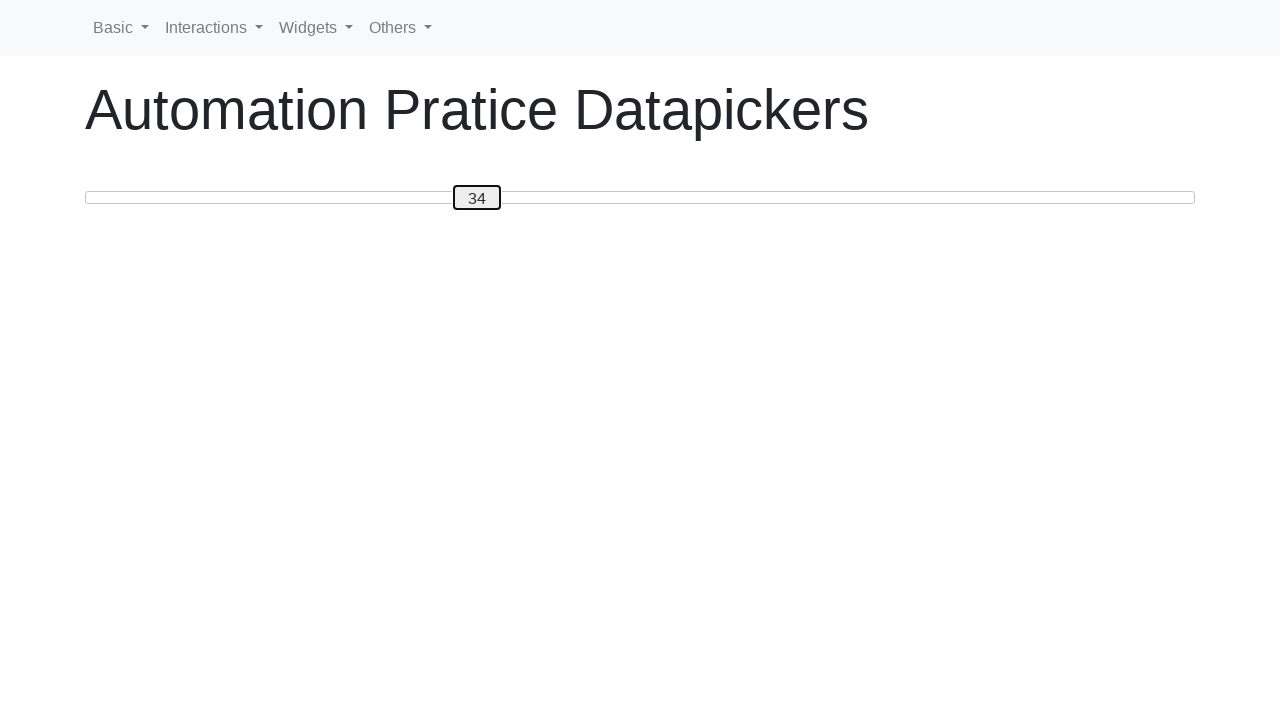

Pressed ArrowLeft to move slider towards target value 20 on #custom-handle
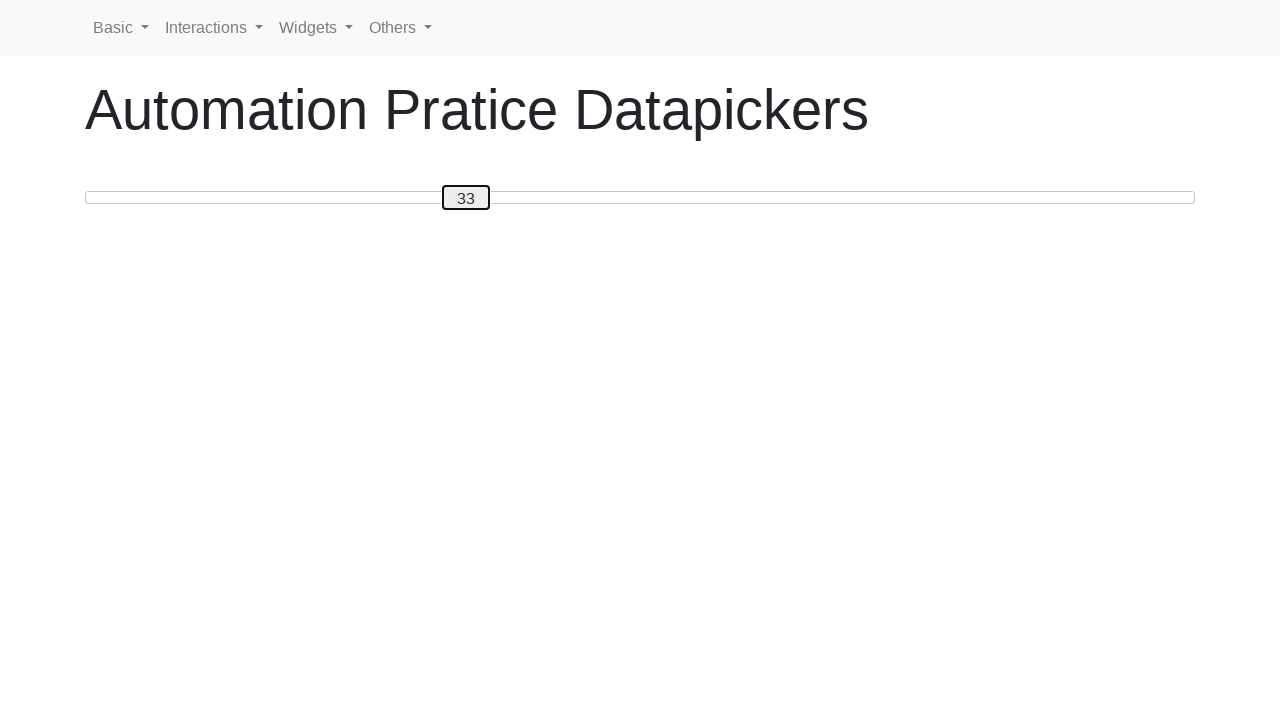

Updated current slider value: 33
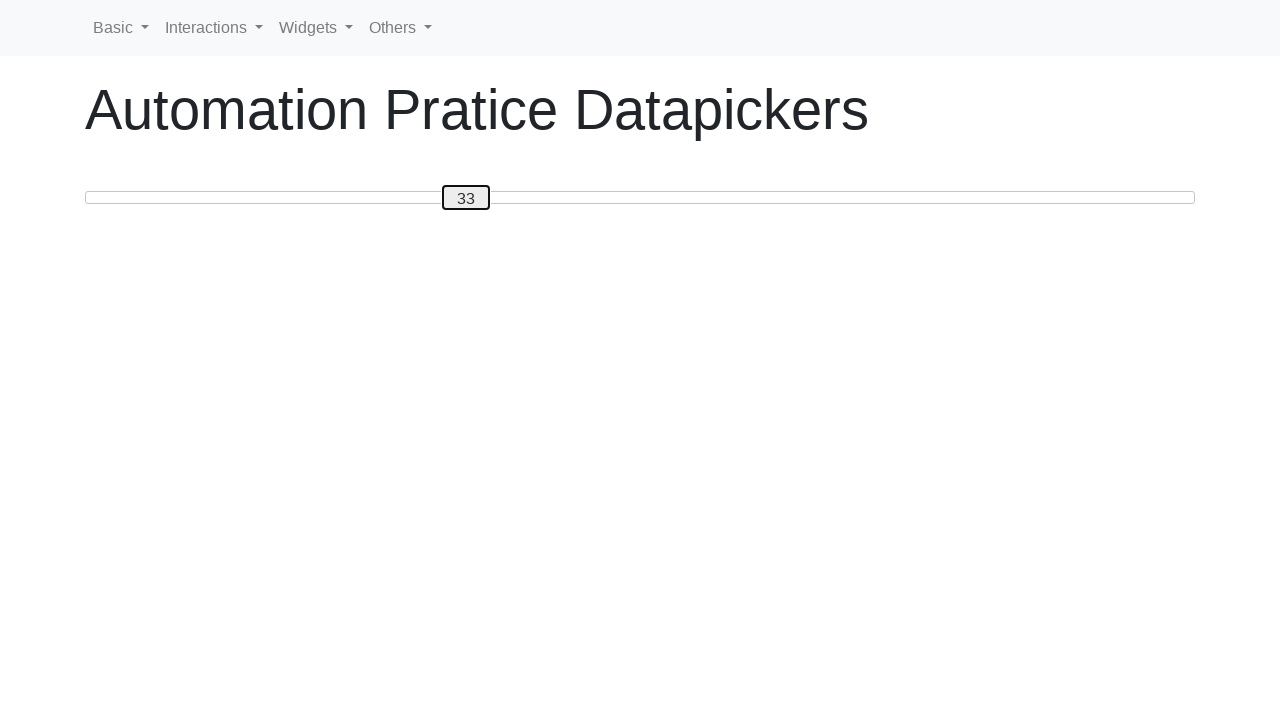

Pressed ArrowLeft to move slider towards target value 20 on #custom-handle
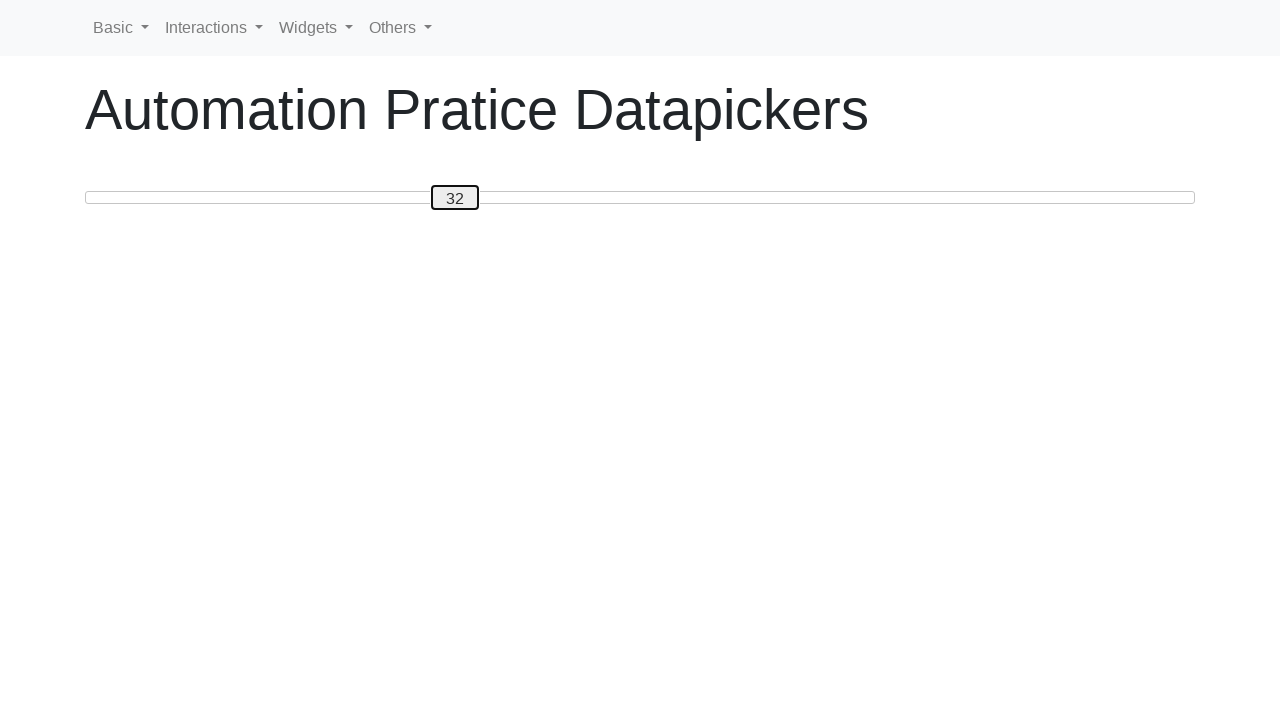

Updated current slider value: 32
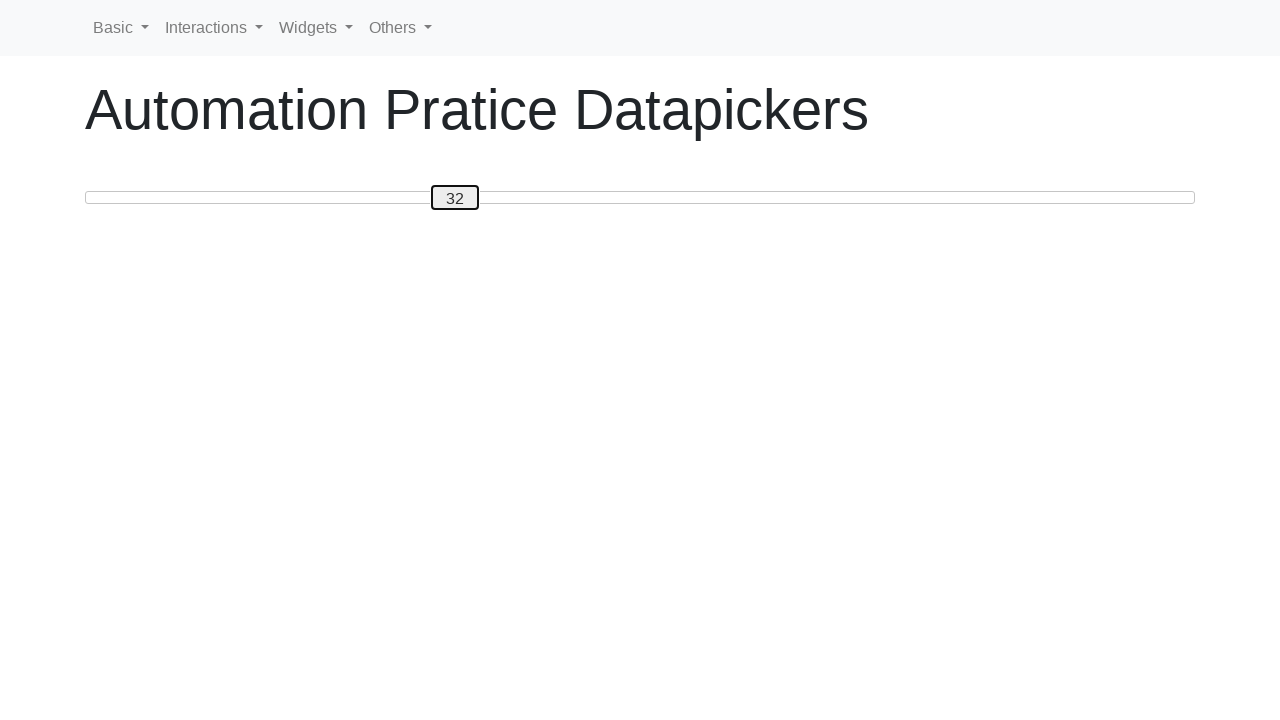

Pressed ArrowLeft to move slider towards target value 20 on #custom-handle
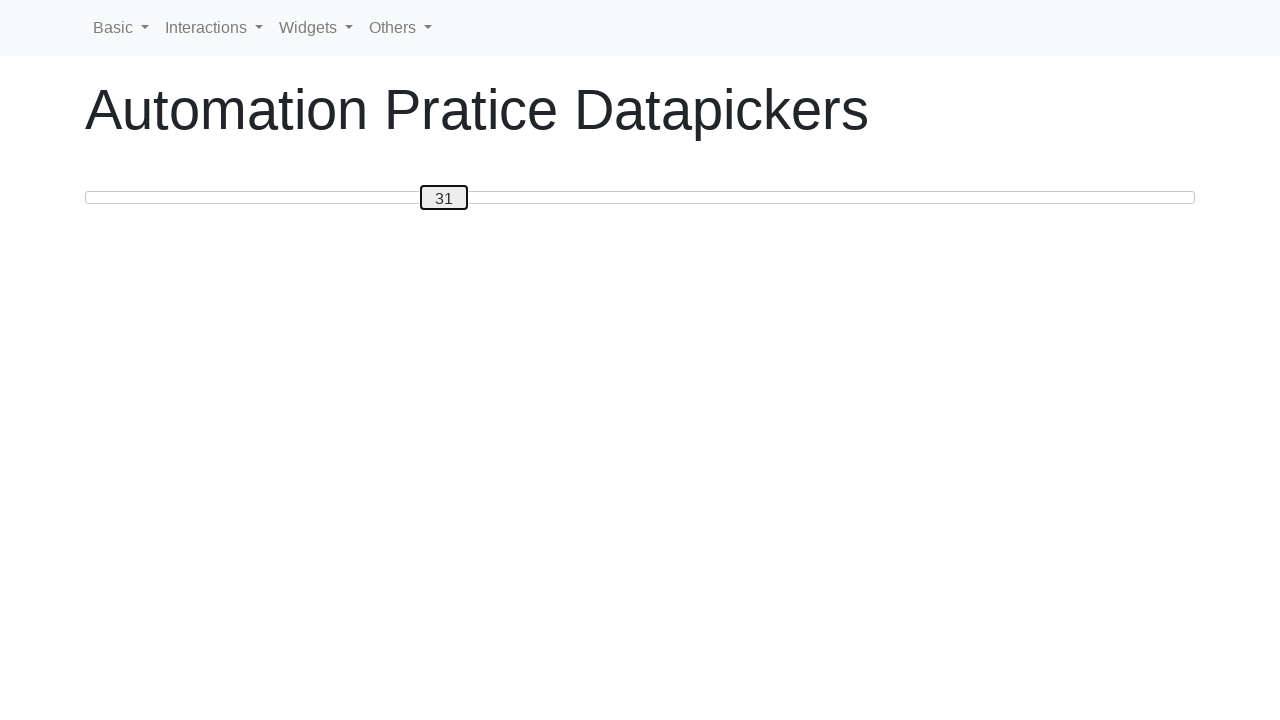

Updated current slider value: 31
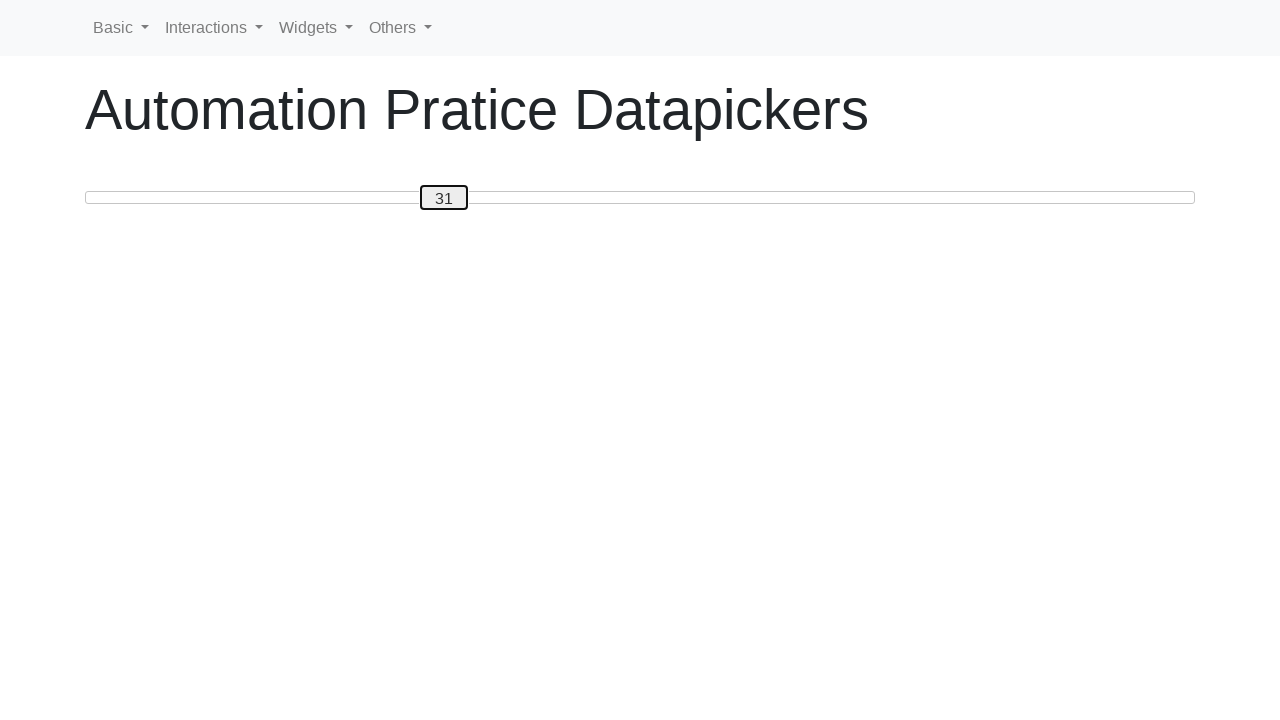

Pressed ArrowLeft to move slider towards target value 20 on #custom-handle
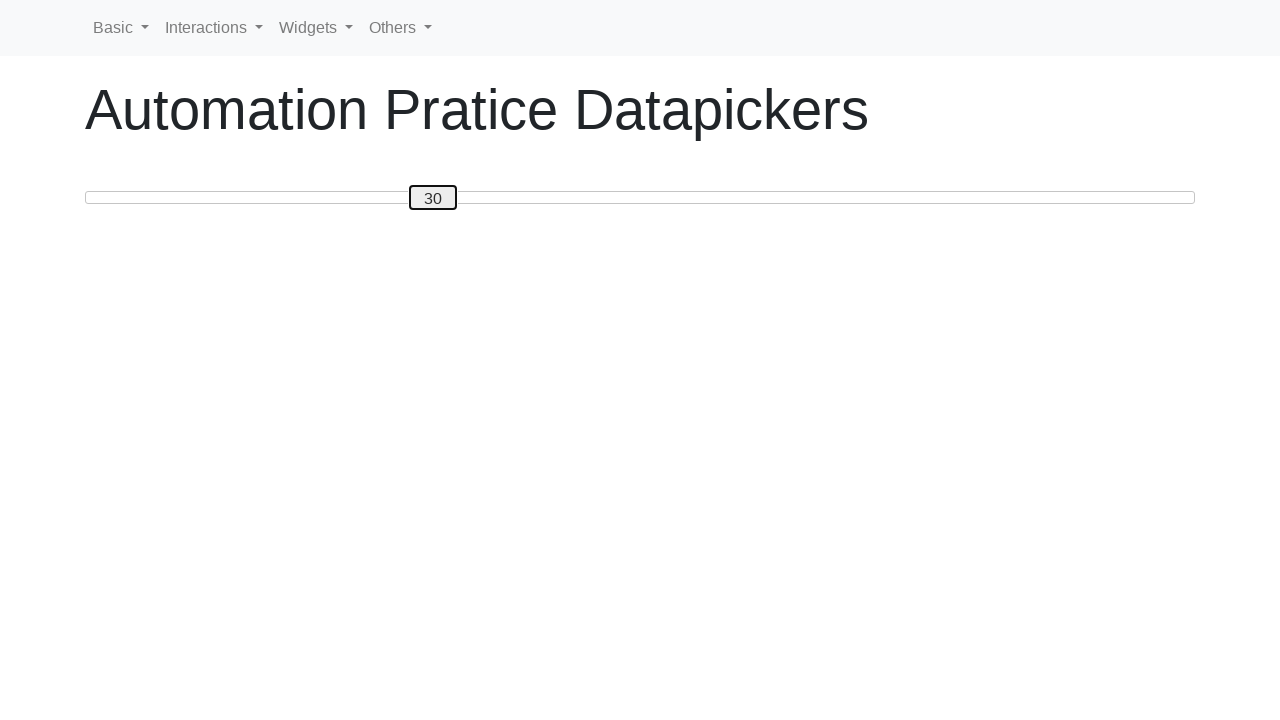

Updated current slider value: 30
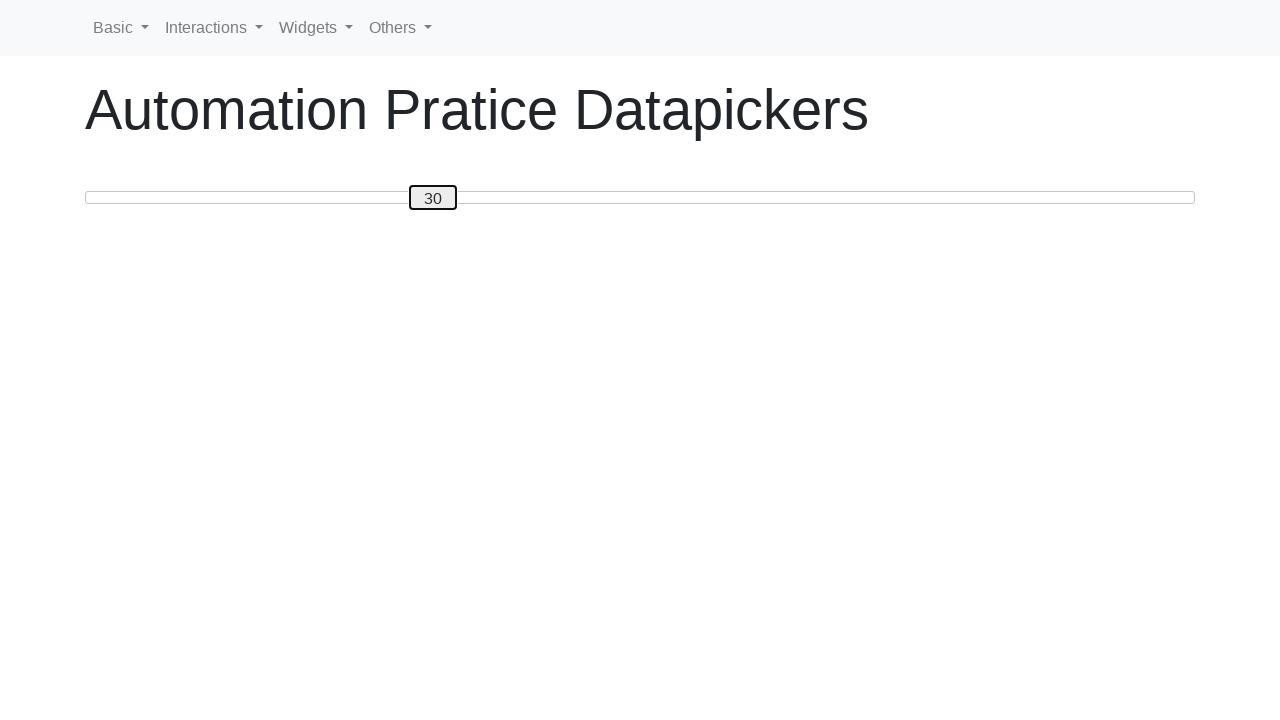

Pressed ArrowLeft to move slider towards target value 20 on #custom-handle
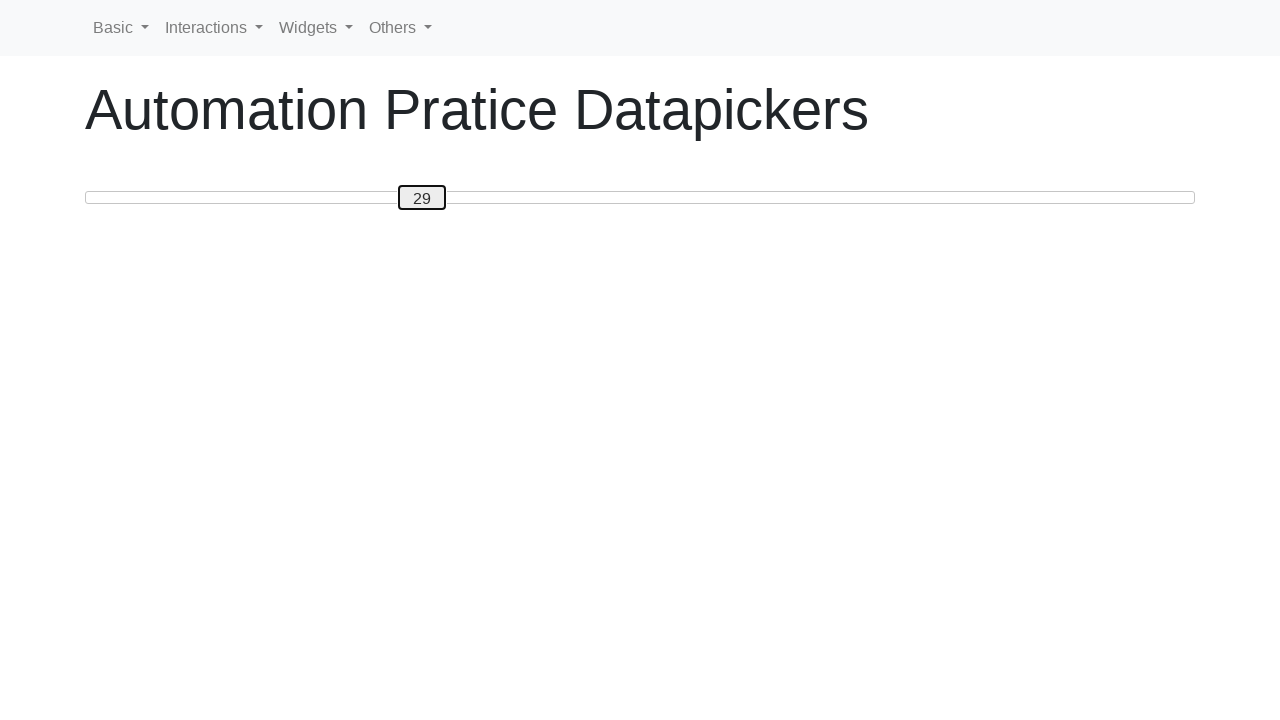

Updated current slider value: 29
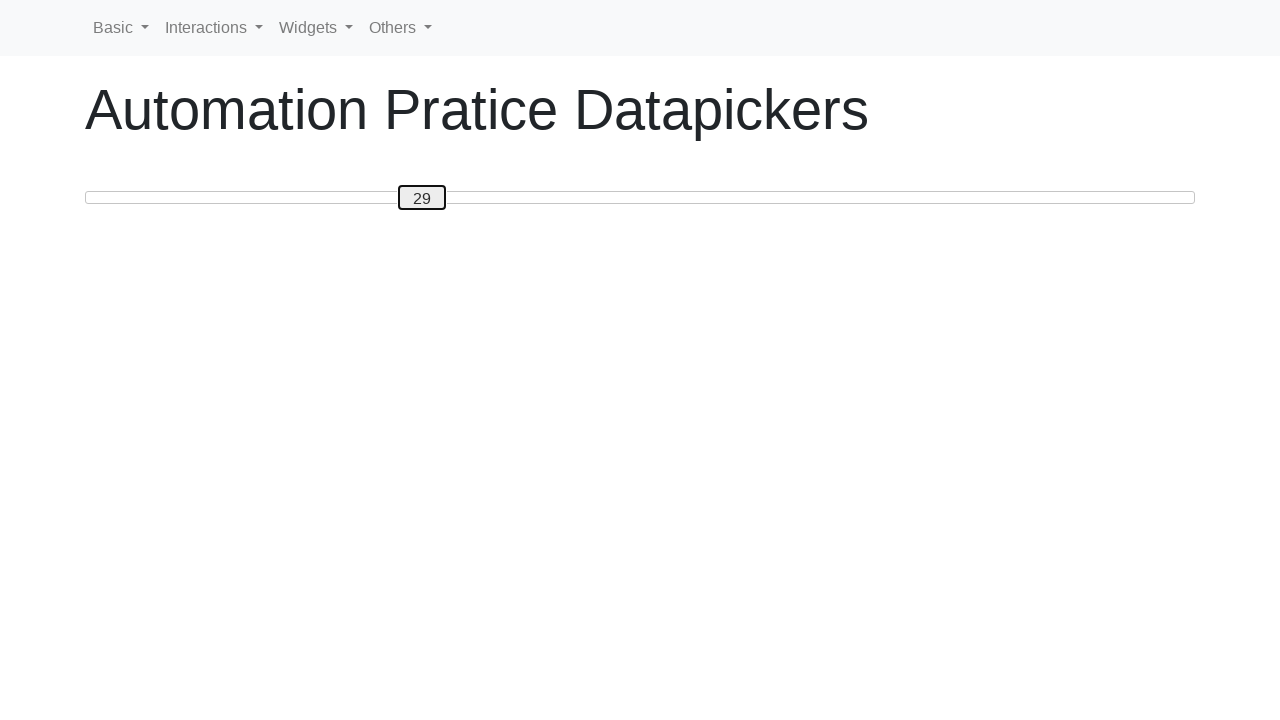

Pressed ArrowLeft to move slider towards target value 20 on #custom-handle
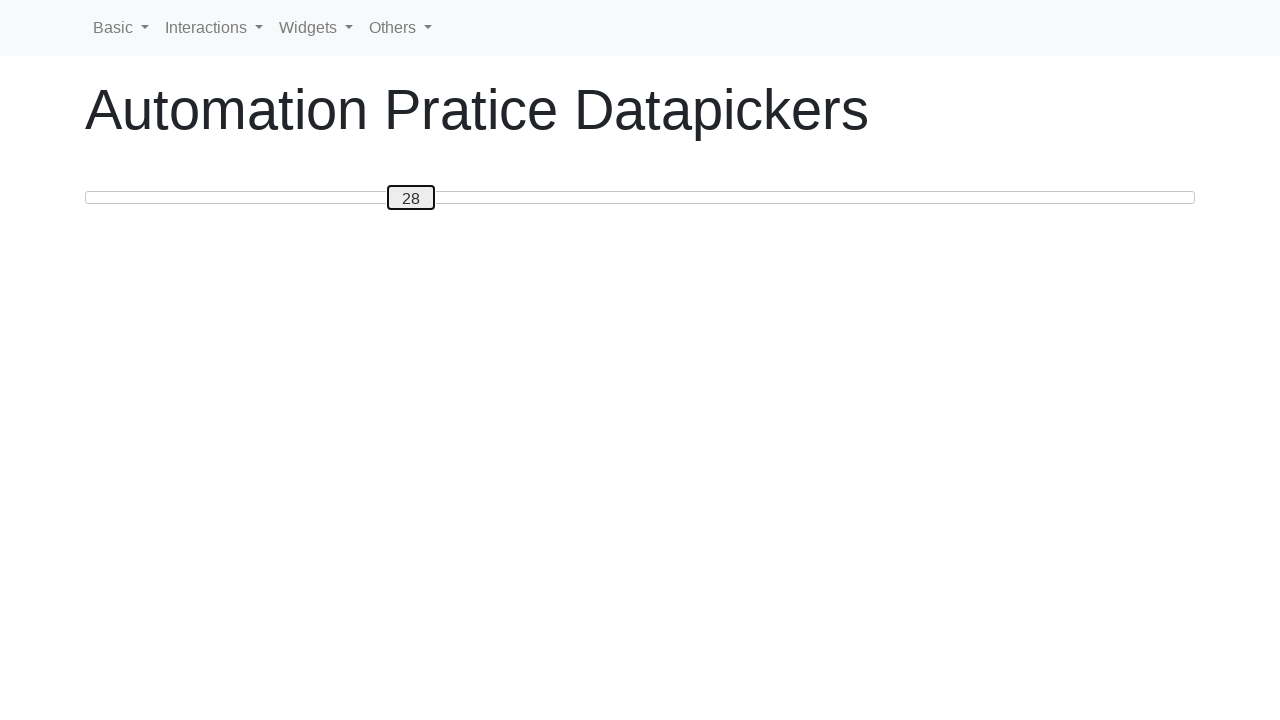

Updated current slider value: 28
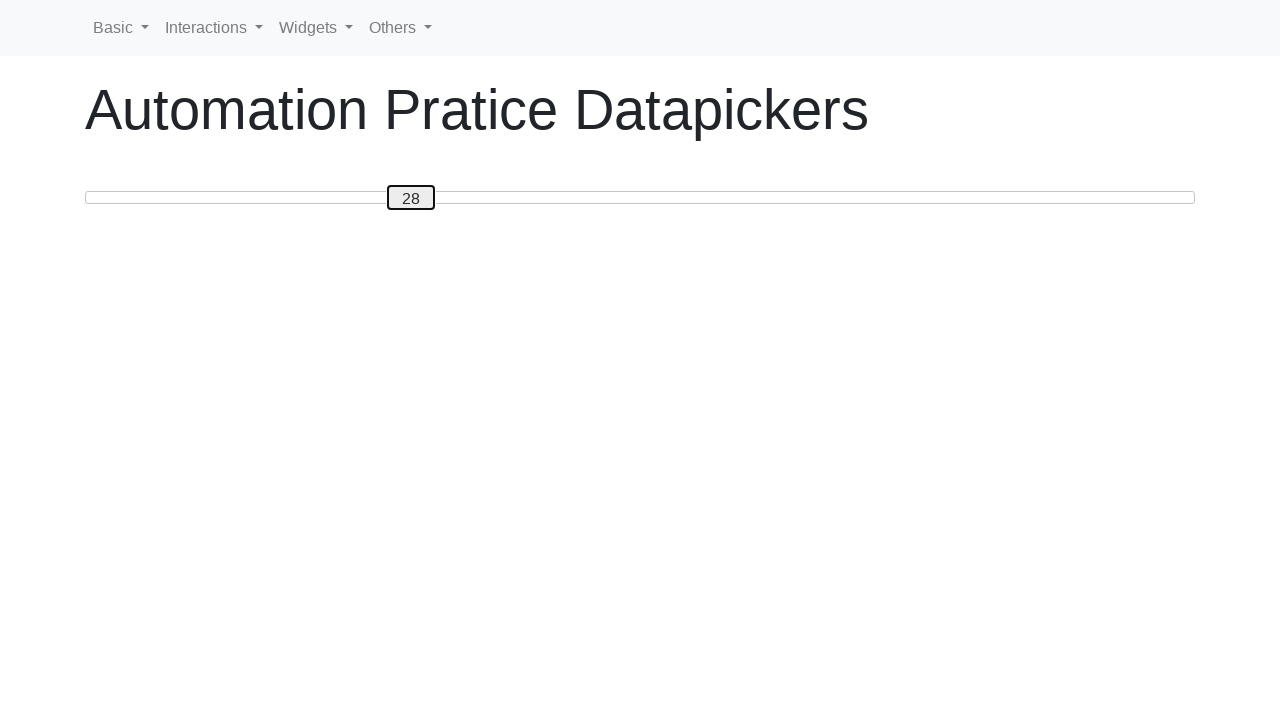

Pressed ArrowLeft to move slider towards target value 20 on #custom-handle
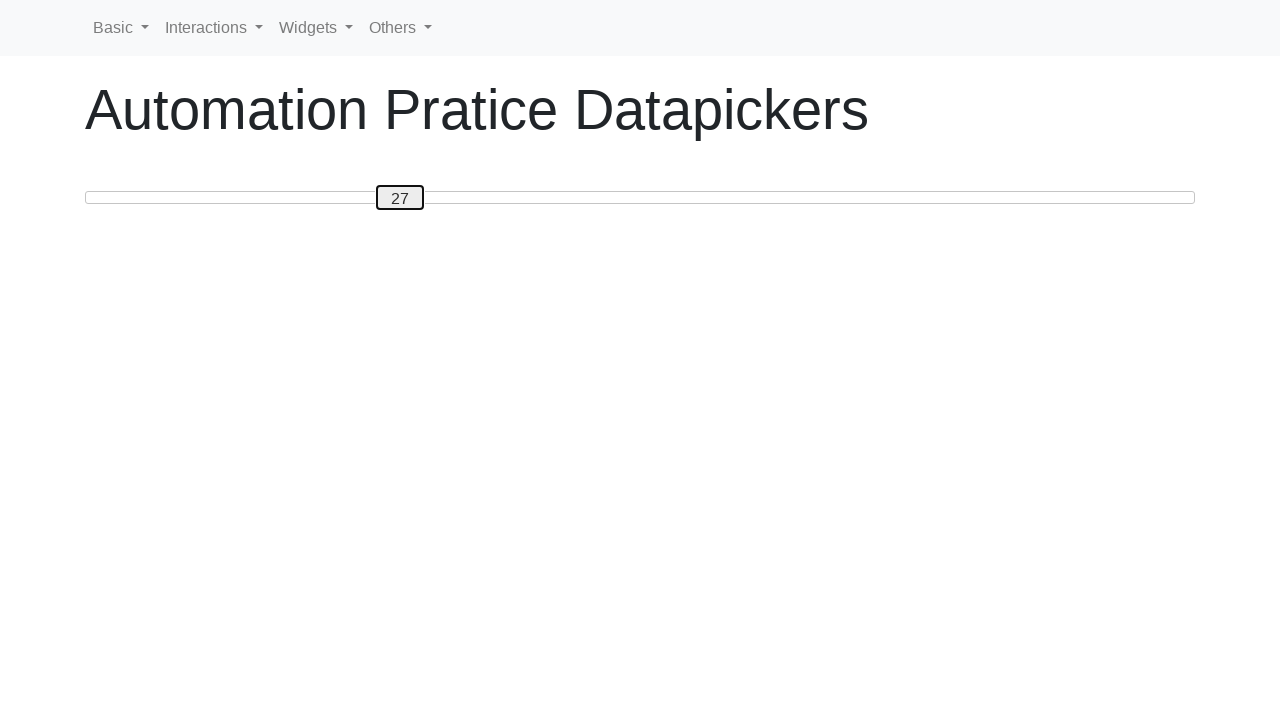

Updated current slider value: 27
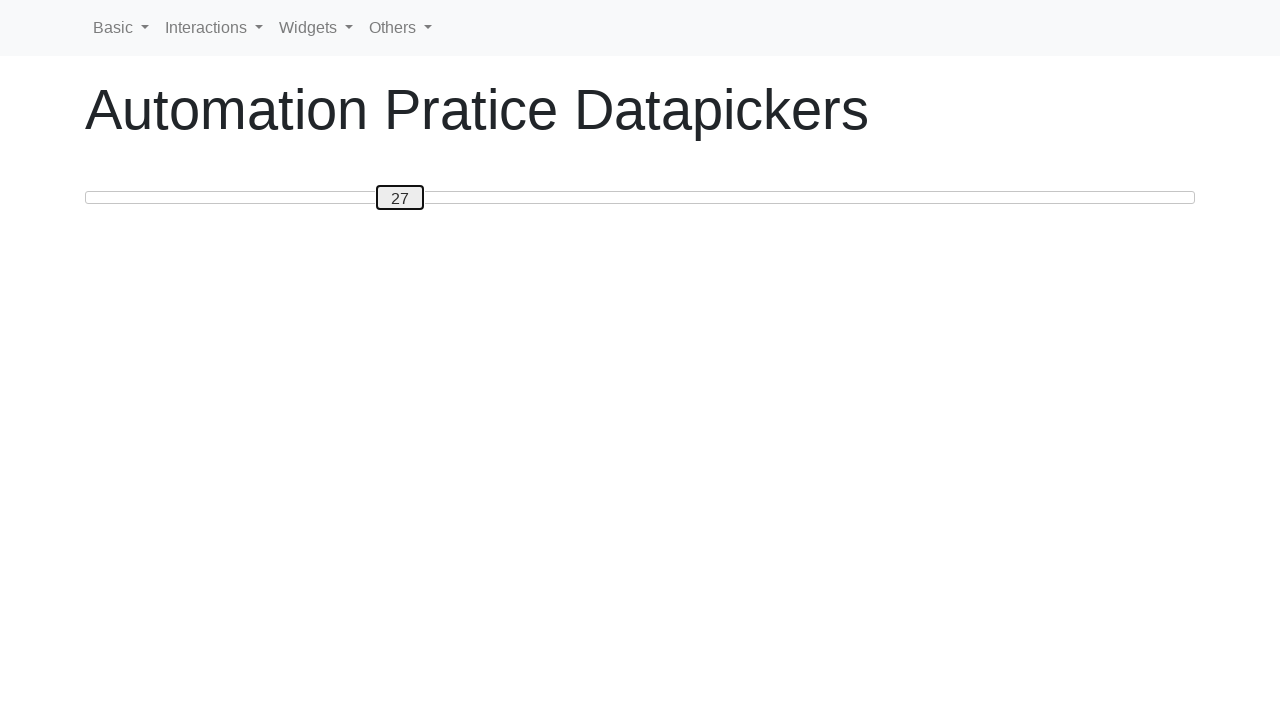

Pressed ArrowLeft to move slider towards target value 20 on #custom-handle
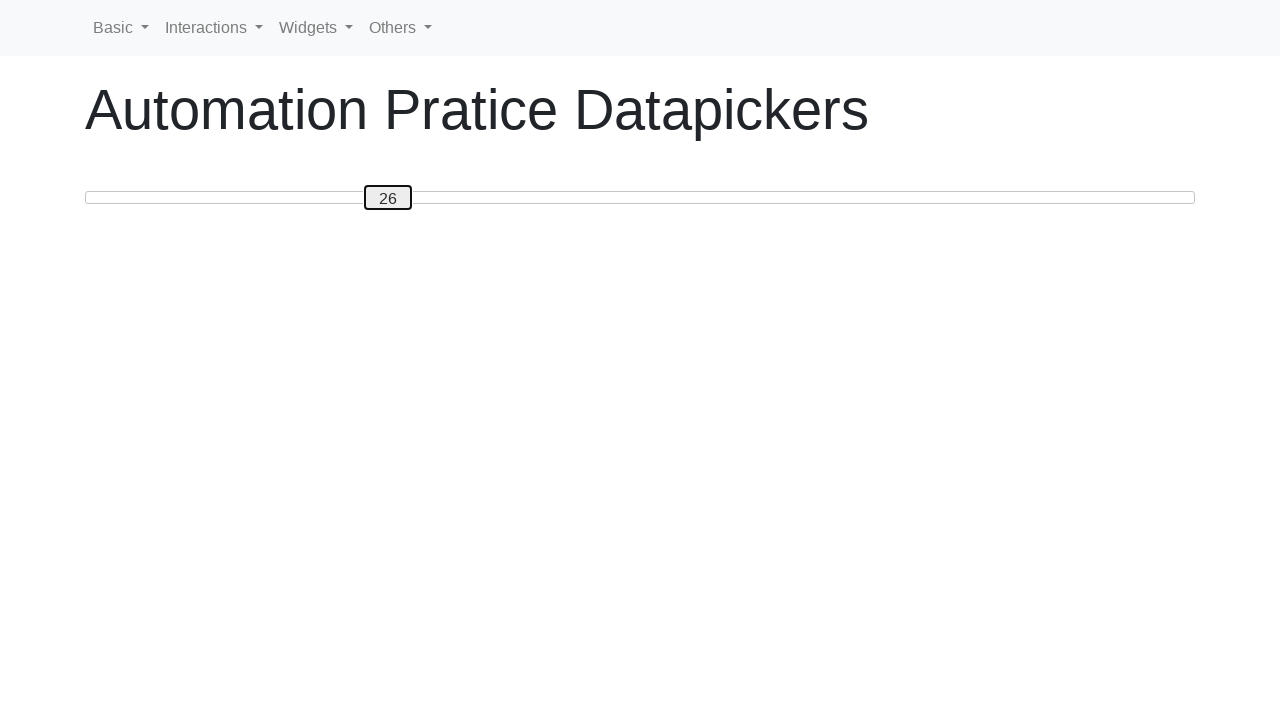

Updated current slider value: 26
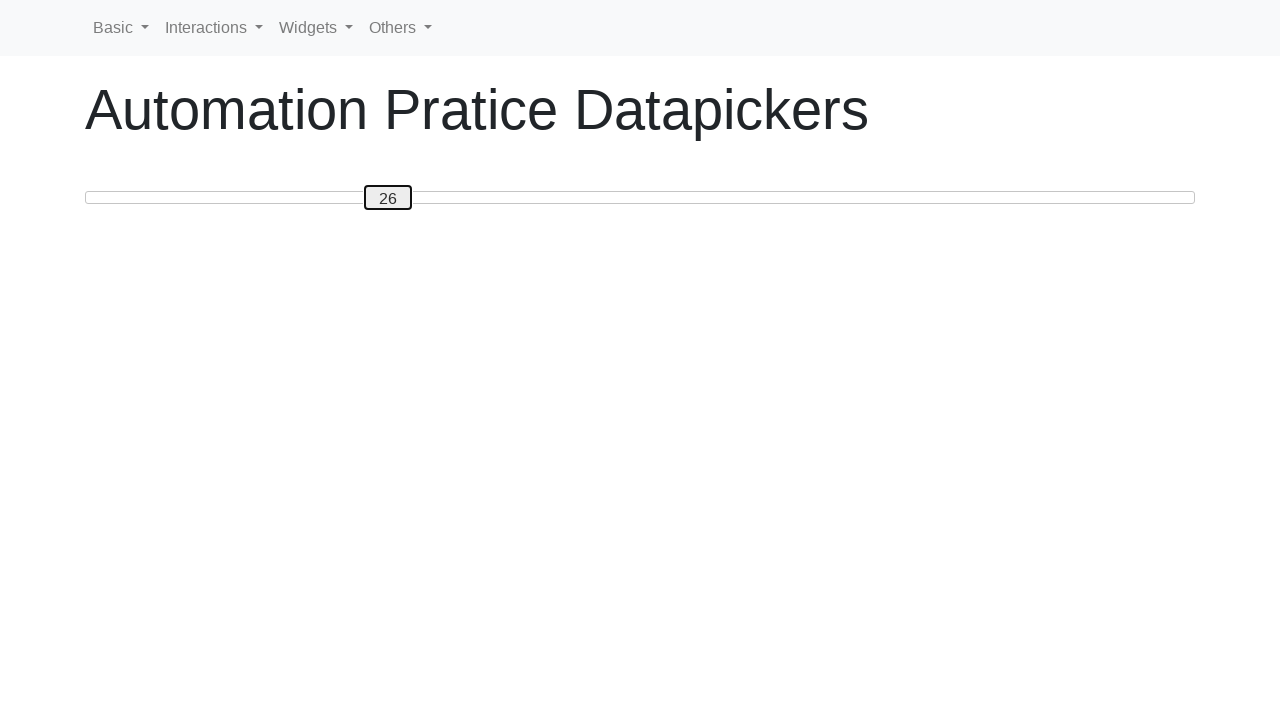

Pressed ArrowLeft to move slider towards target value 20 on #custom-handle
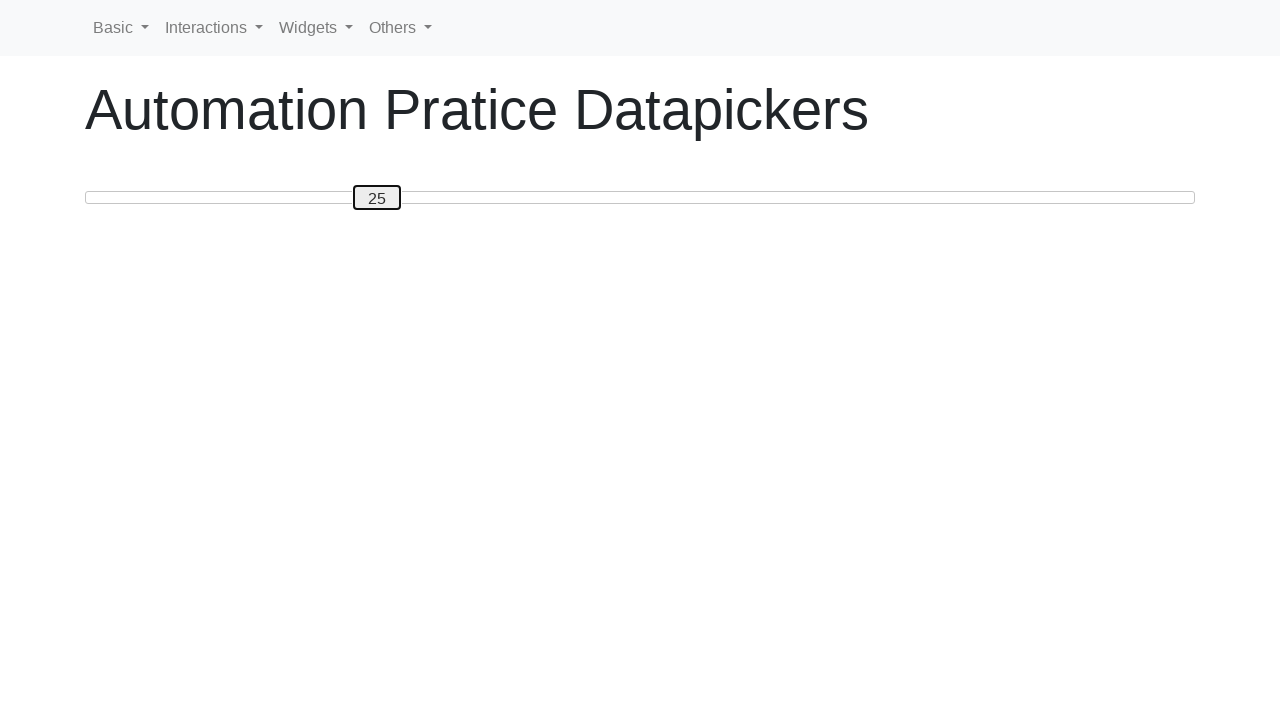

Updated current slider value: 25
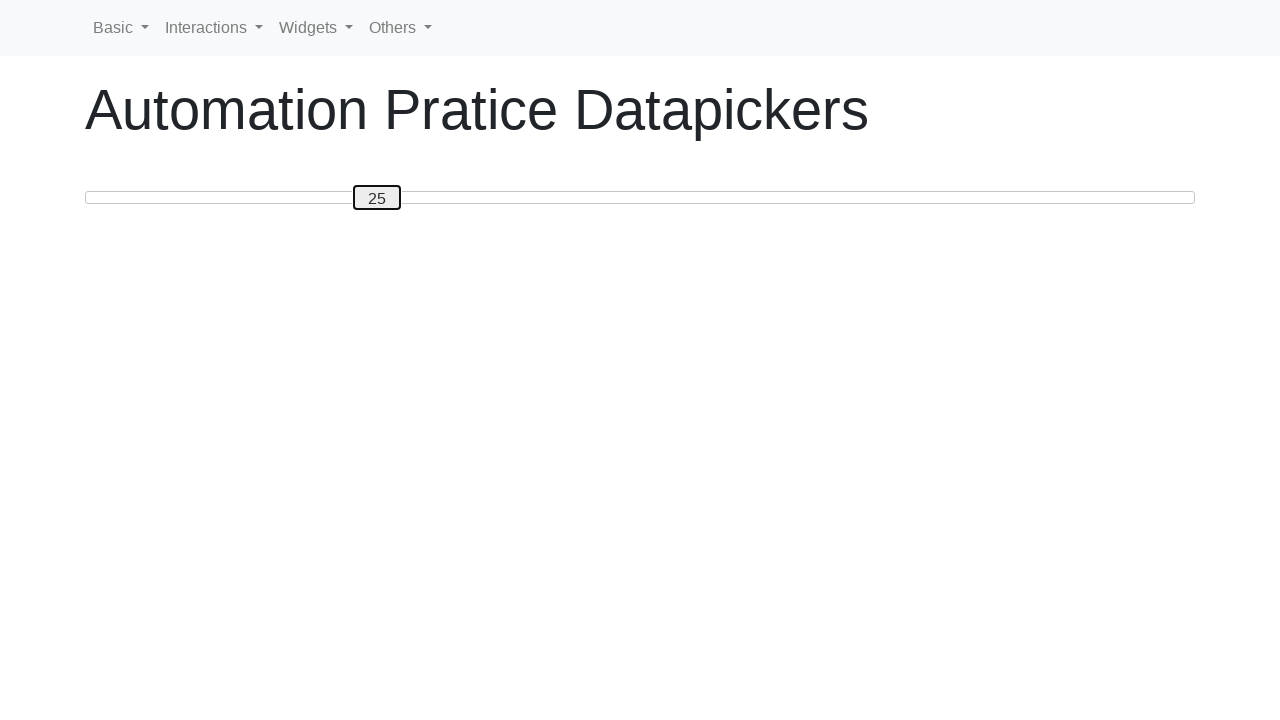

Pressed ArrowLeft to move slider towards target value 20 on #custom-handle
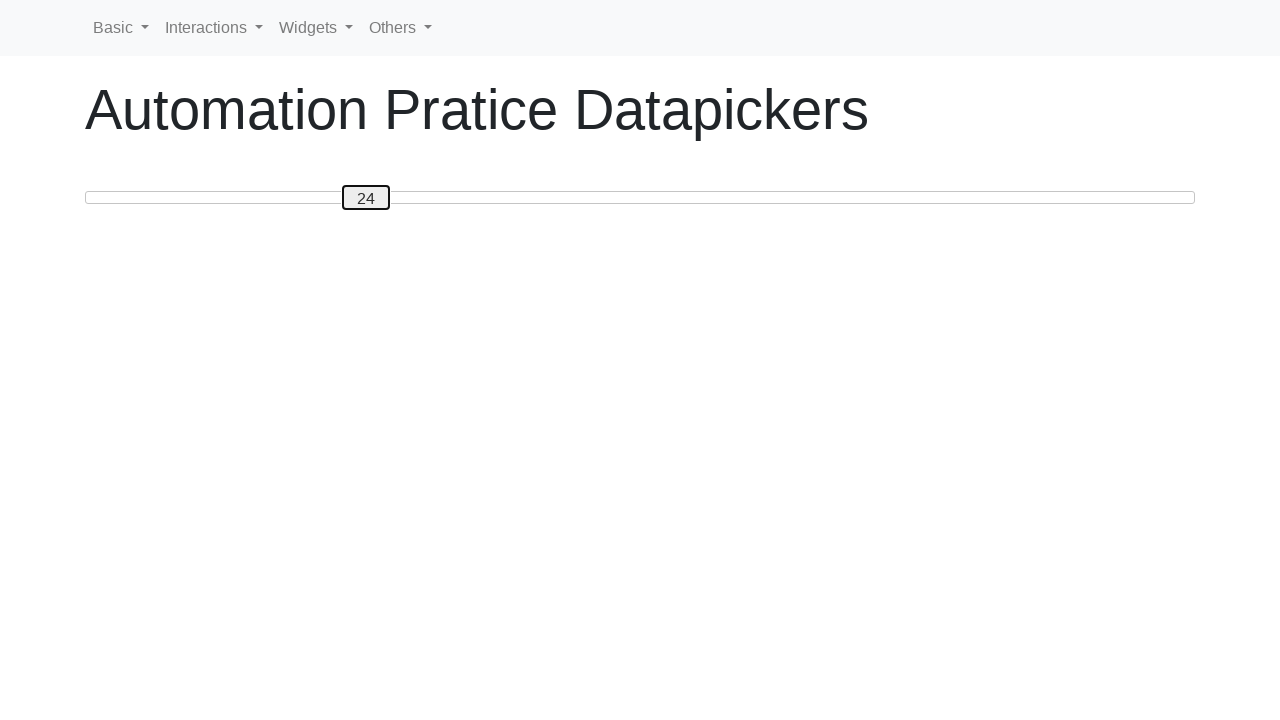

Updated current slider value: 24
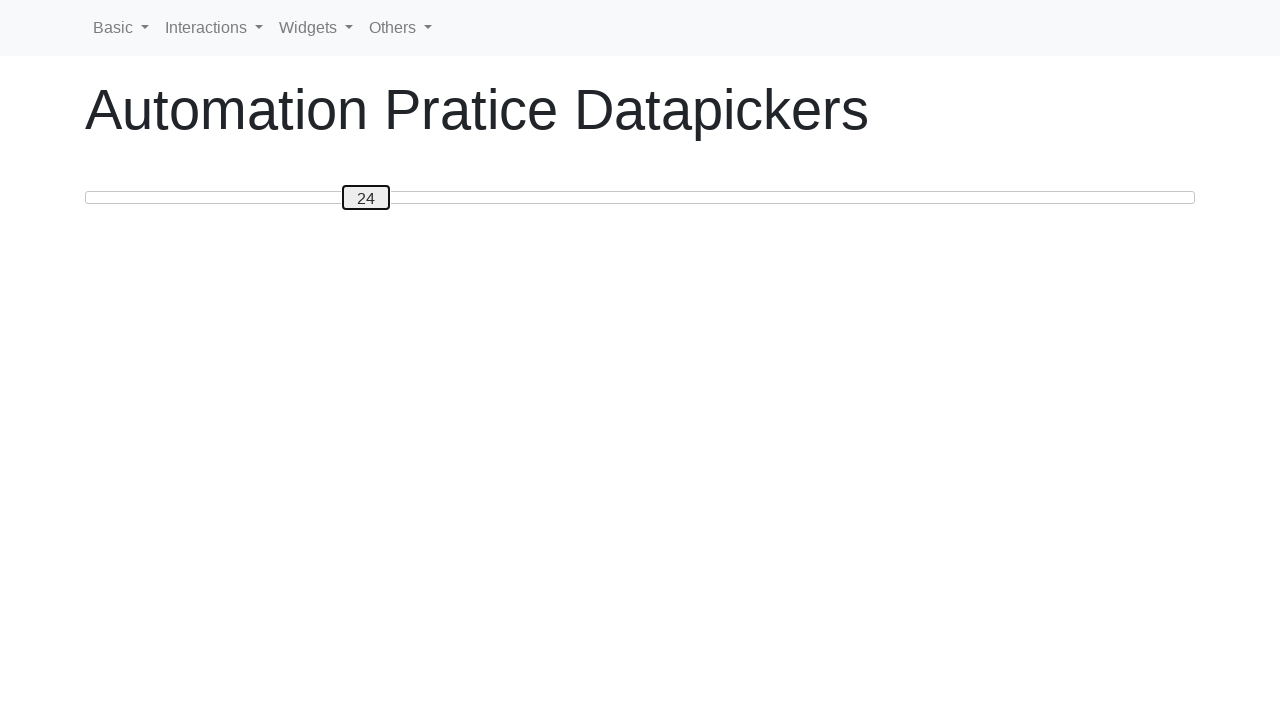

Pressed ArrowLeft to move slider towards target value 20 on #custom-handle
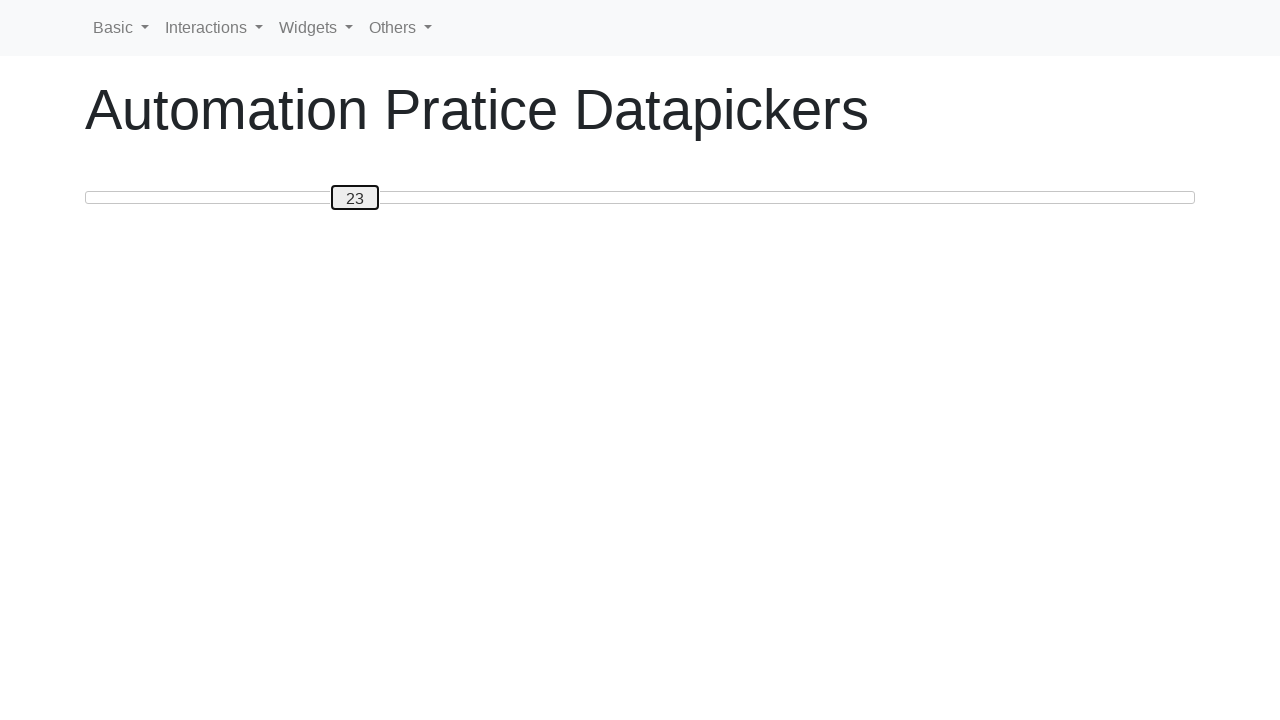

Updated current slider value: 23
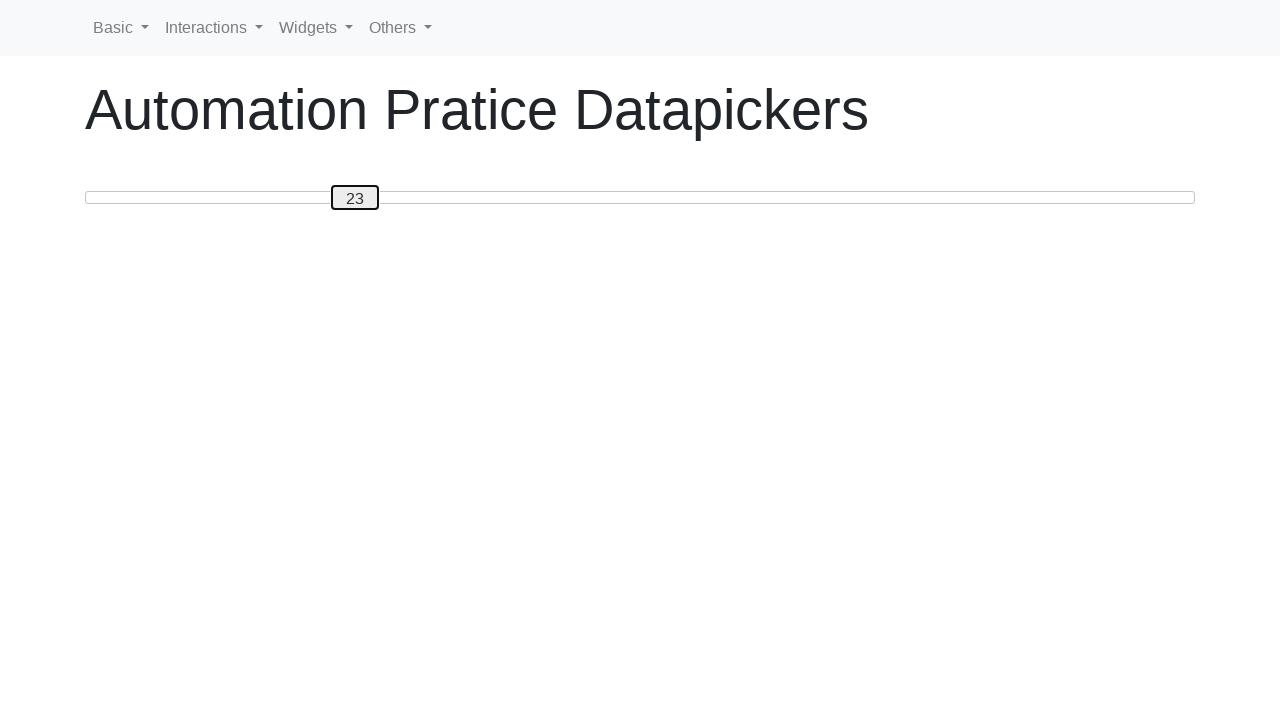

Pressed ArrowLeft to move slider towards target value 20 on #custom-handle
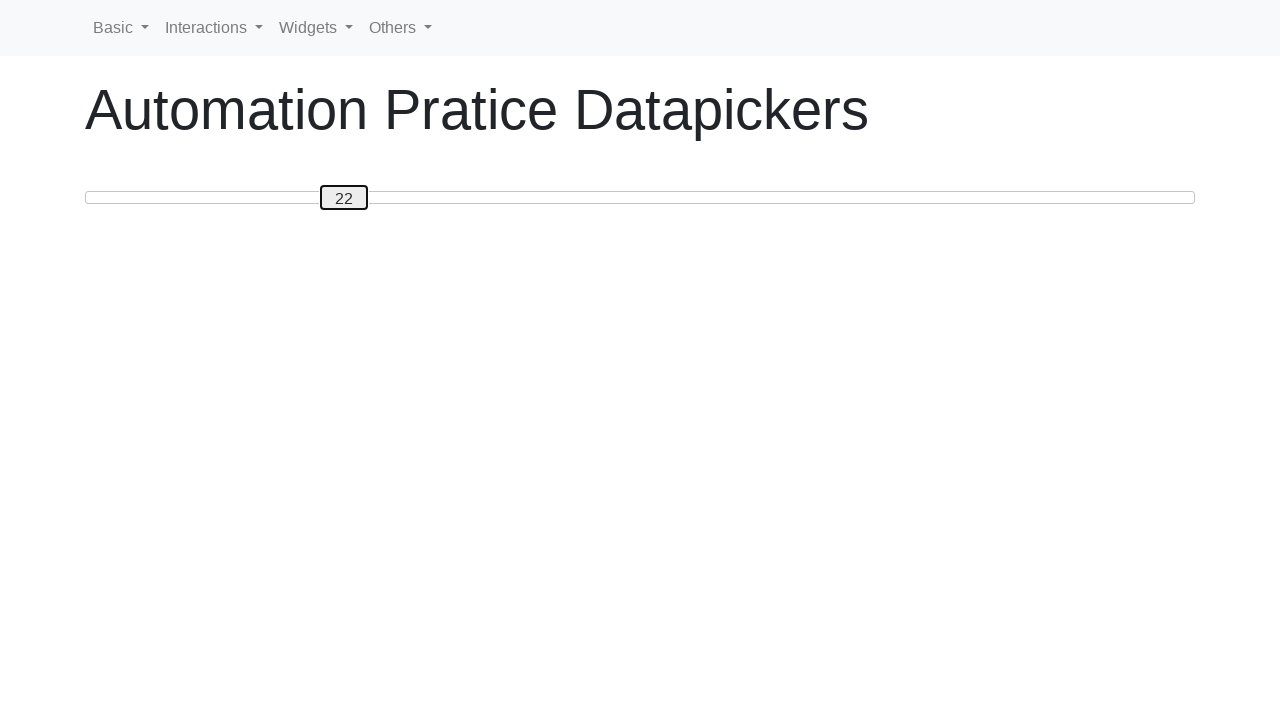

Updated current slider value: 22
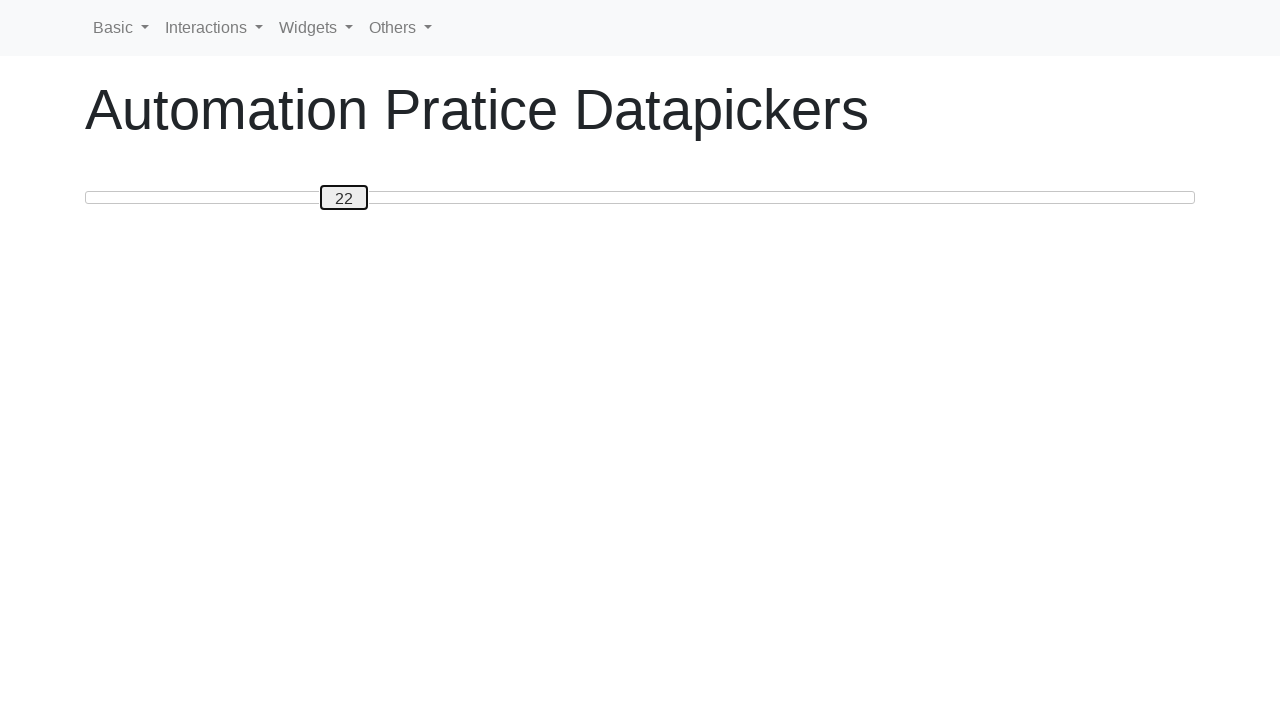

Pressed ArrowLeft to move slider towards target value 20 on #custom-handle
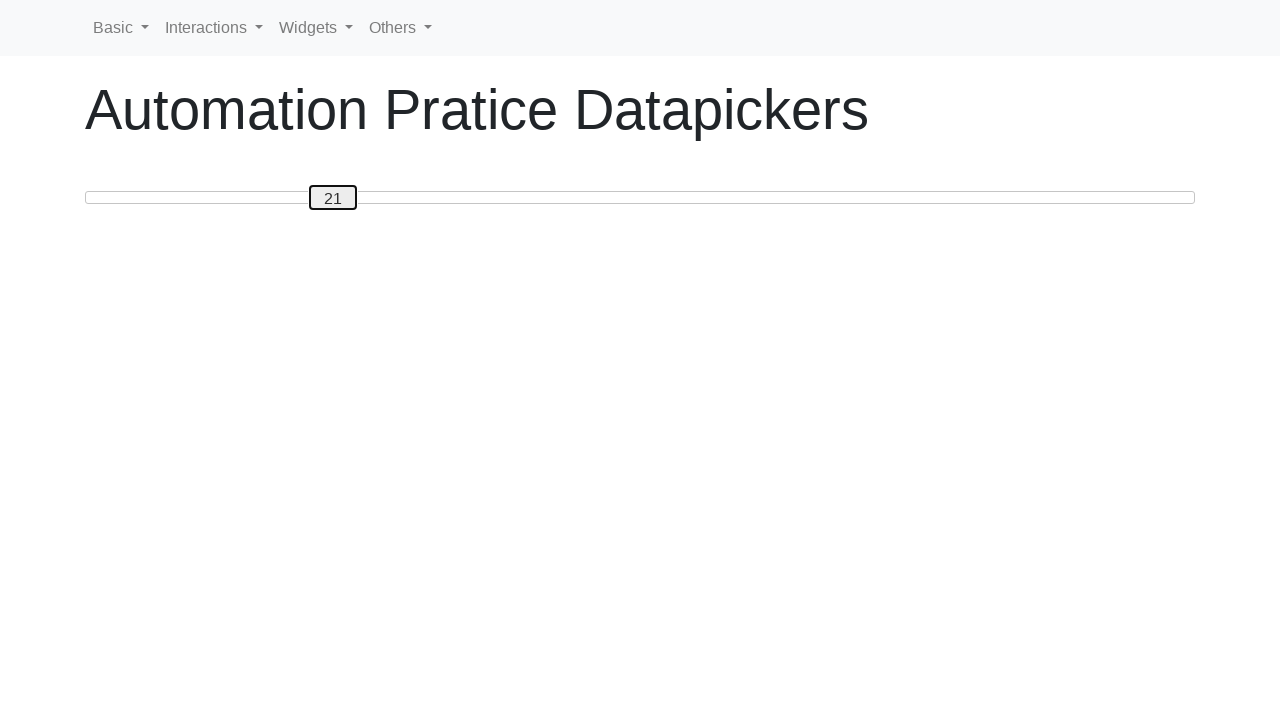

Updated current slider value: 21
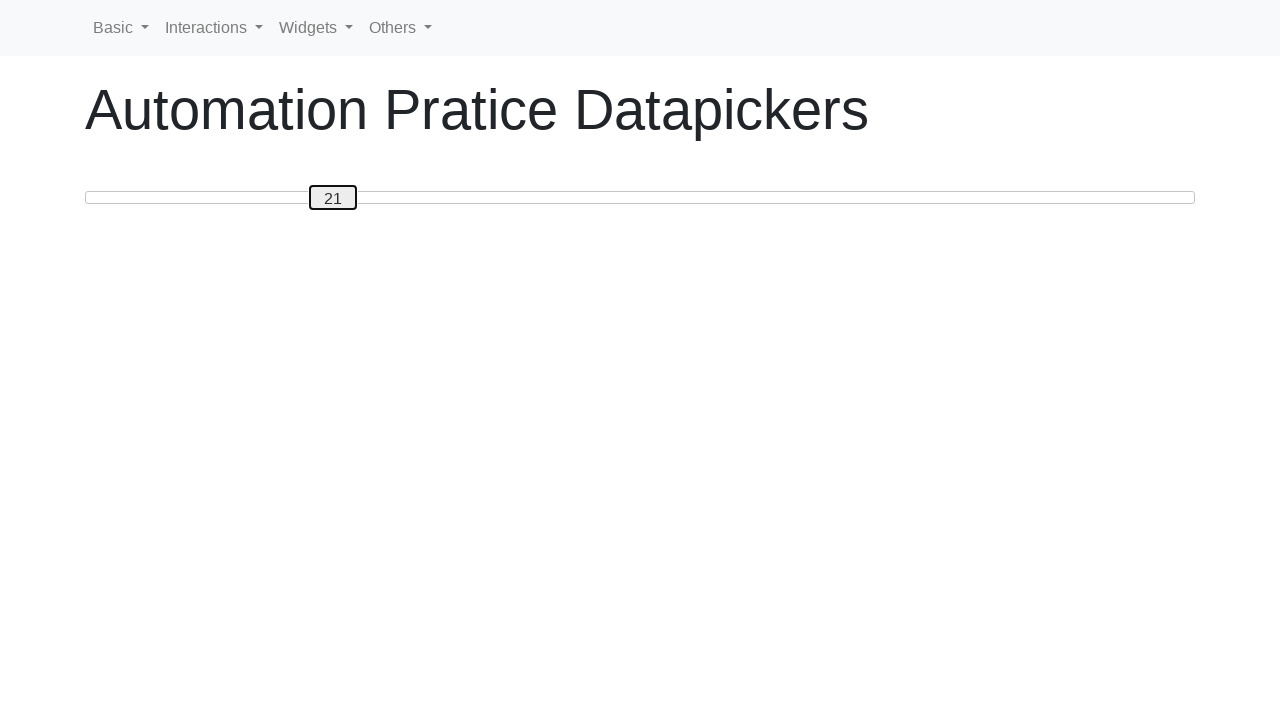

Pressed ArrowLeft to move slider towards target value 20 on #custom-handle
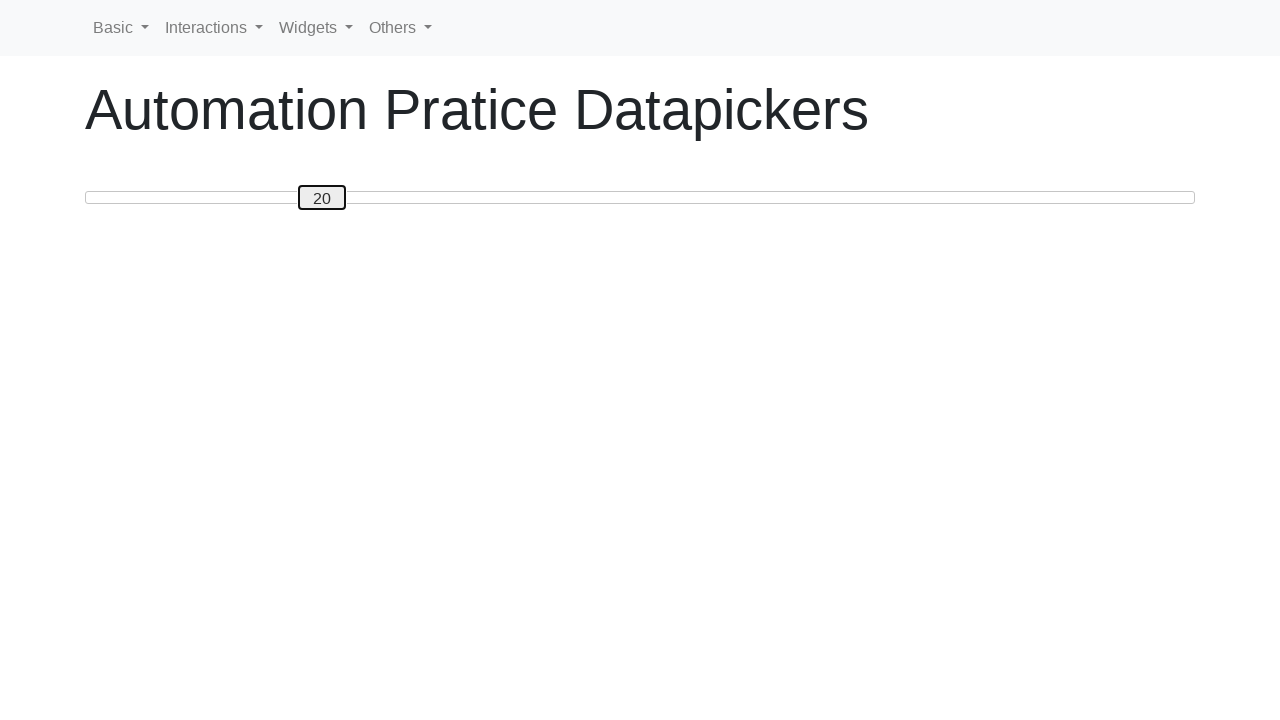

Updated current slider value: 20
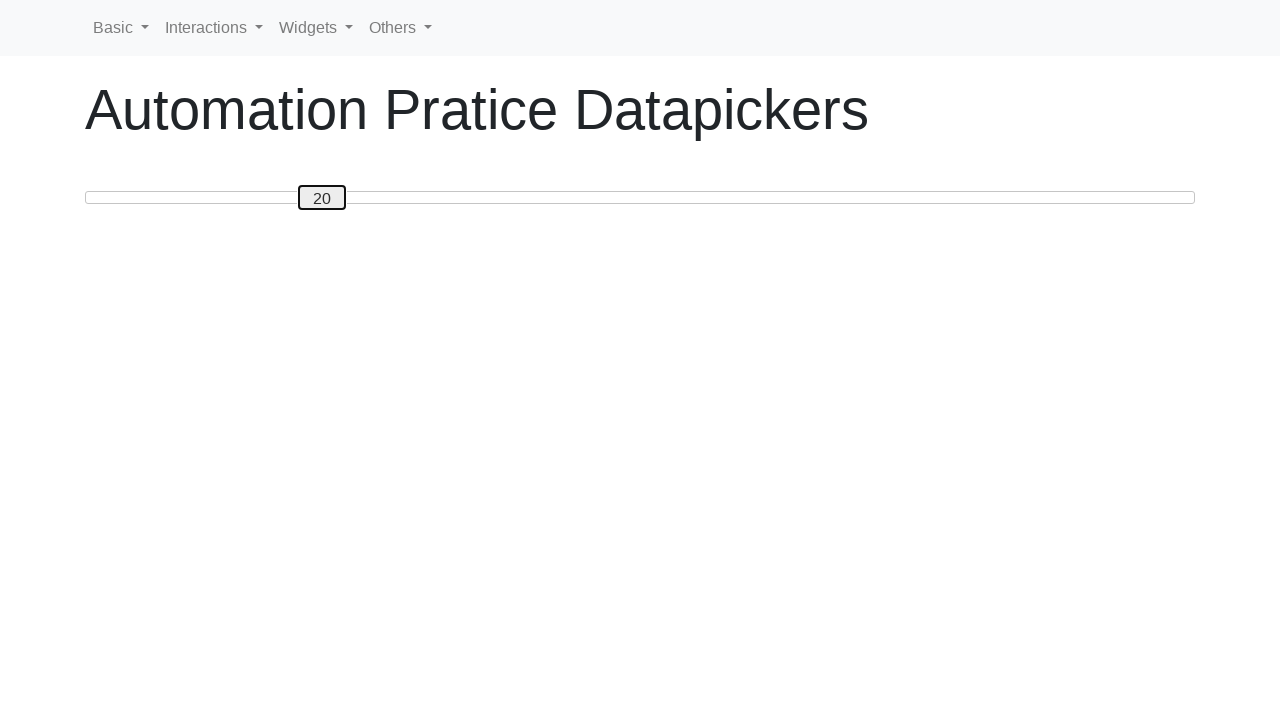

Verified slider is at target value 20
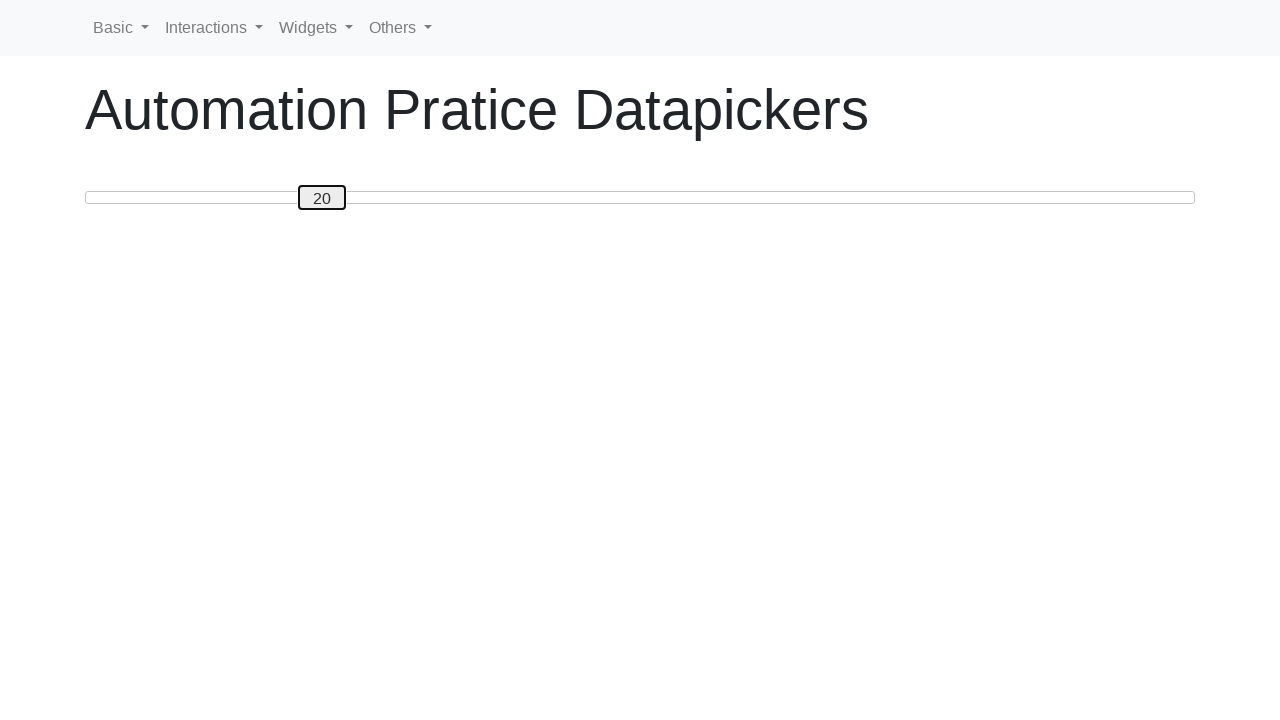

Read current slider value: 20
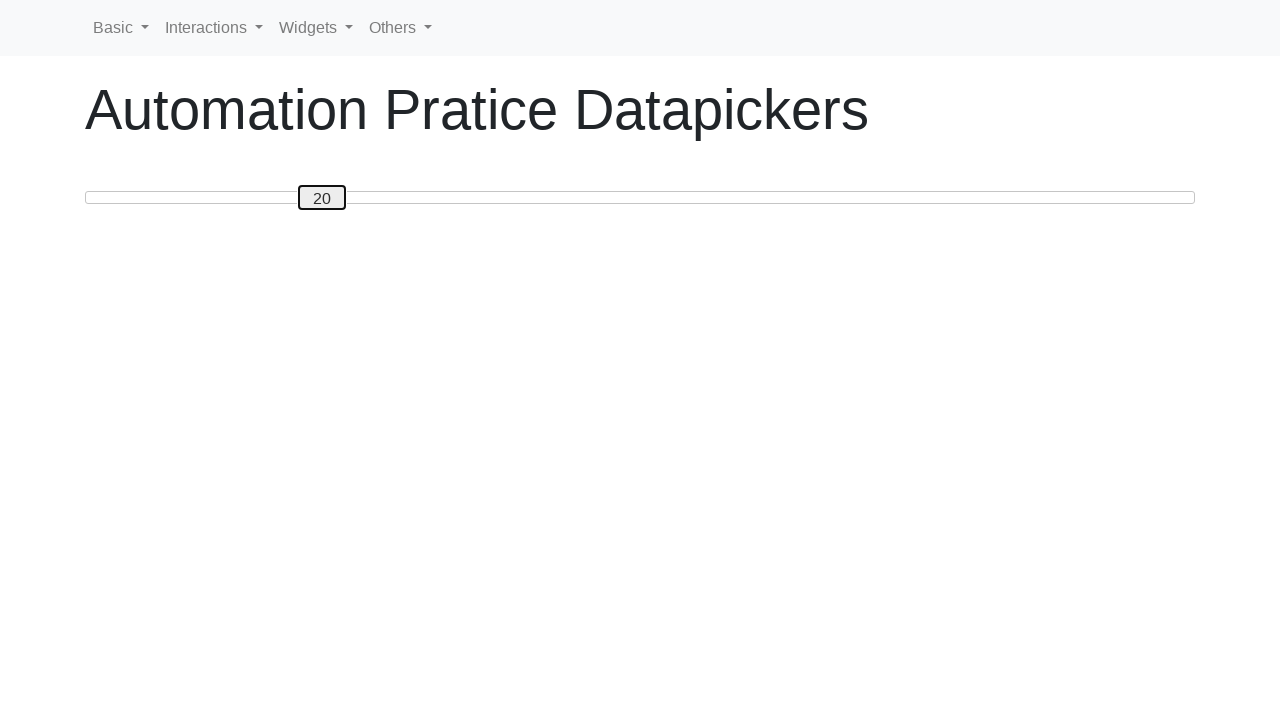

Pressed ArrowLeft to move slider towards target value 0 on #custom-handle
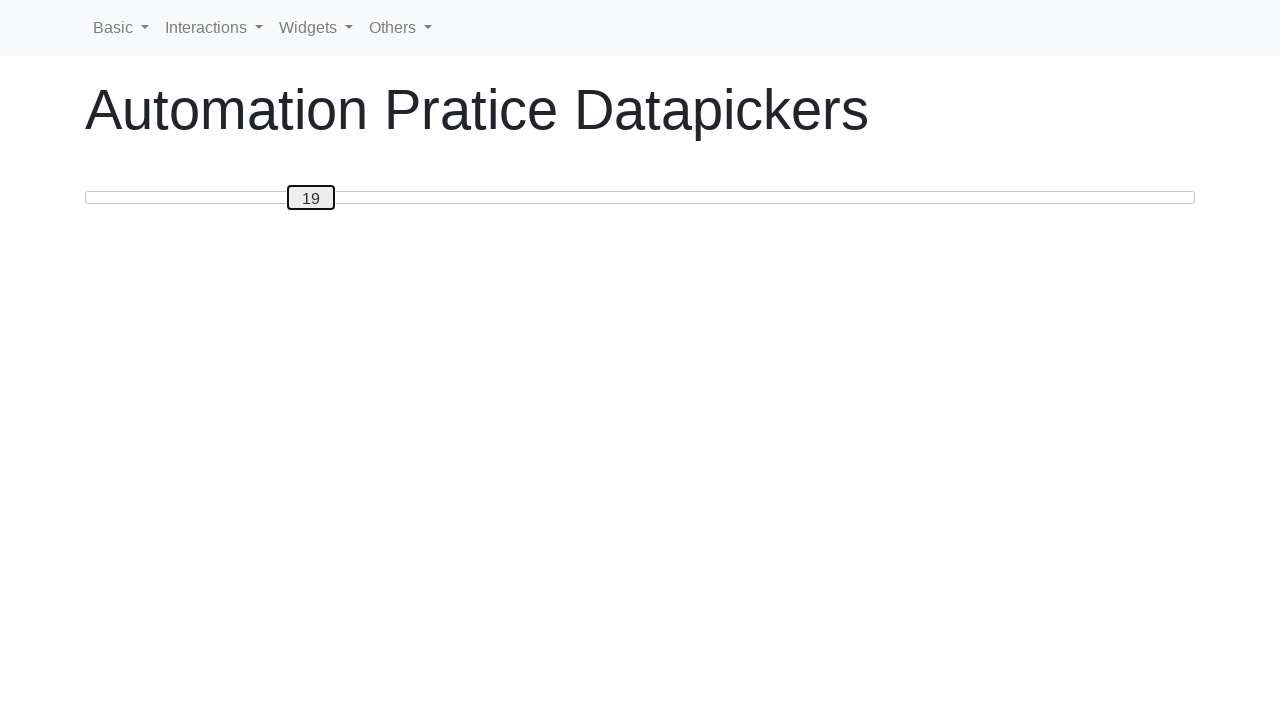

Updated current slider value: 19
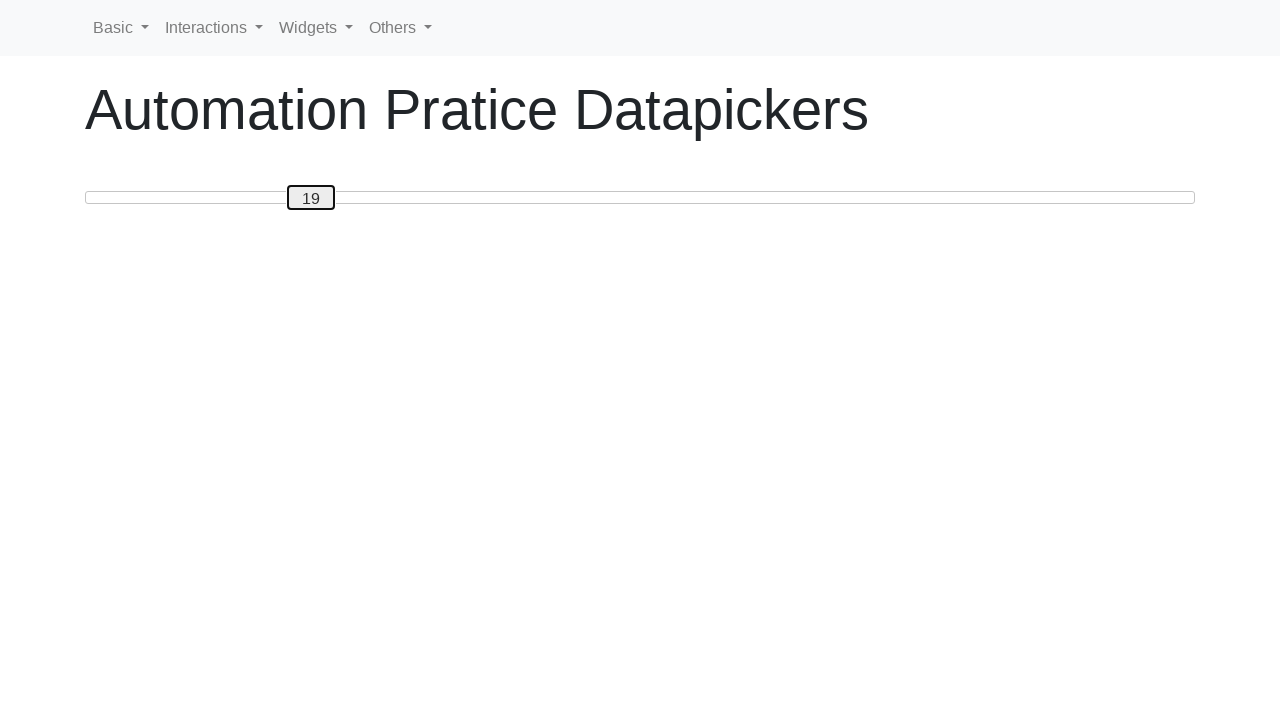

Pressed ArrowLeft to move slider towards target value 0 on #custom-handle
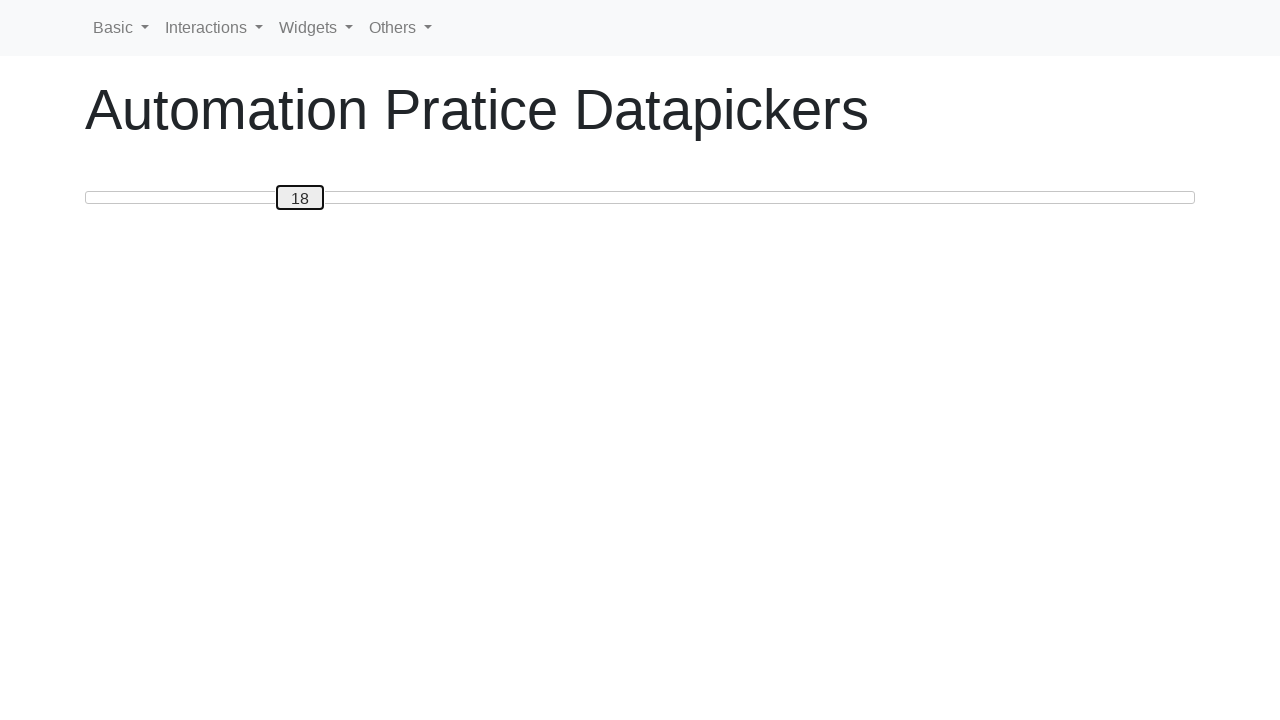

Updated current slider value: 18
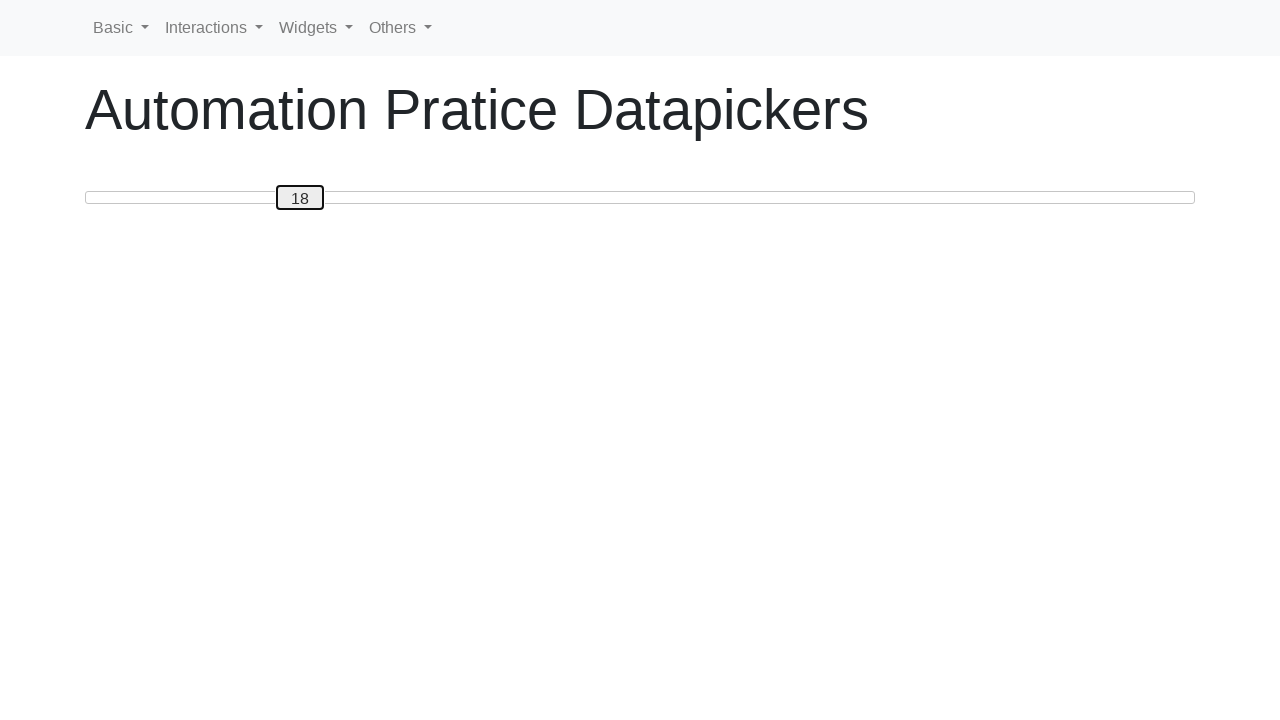

Pressed ArrowLeft to move slider towards target value 0 on #custom-handle
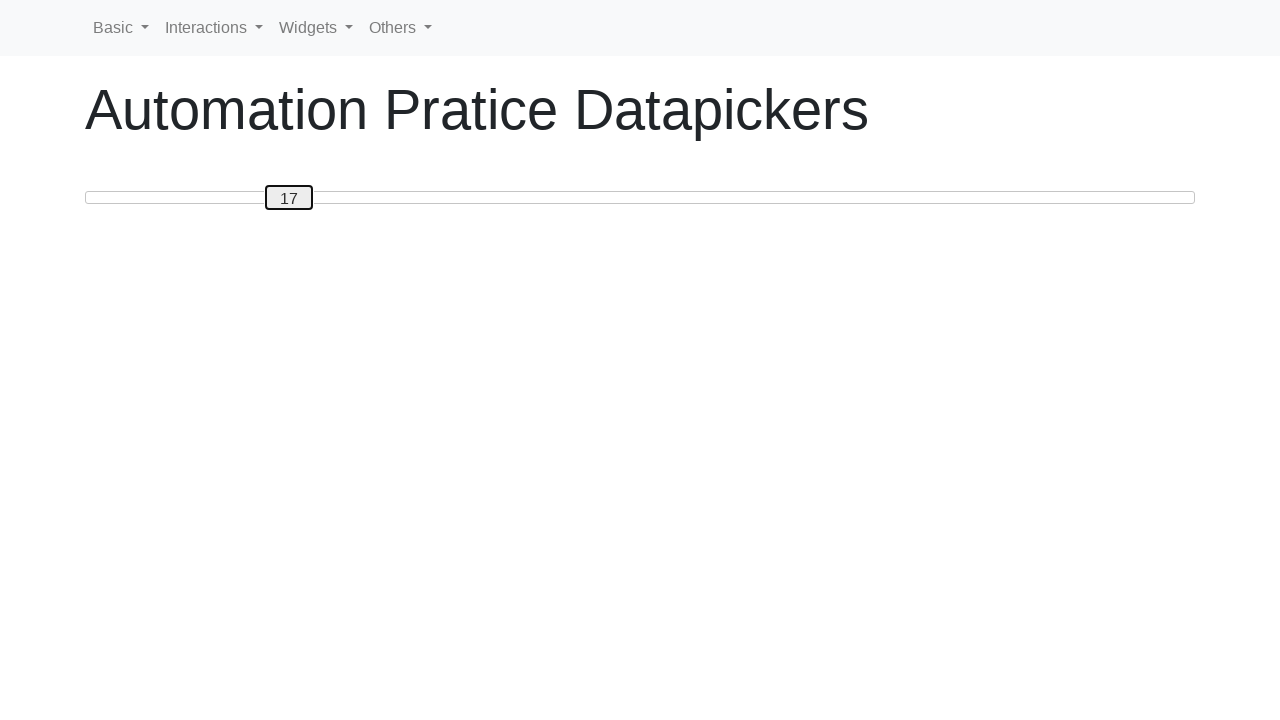

Updated current slider value: 17
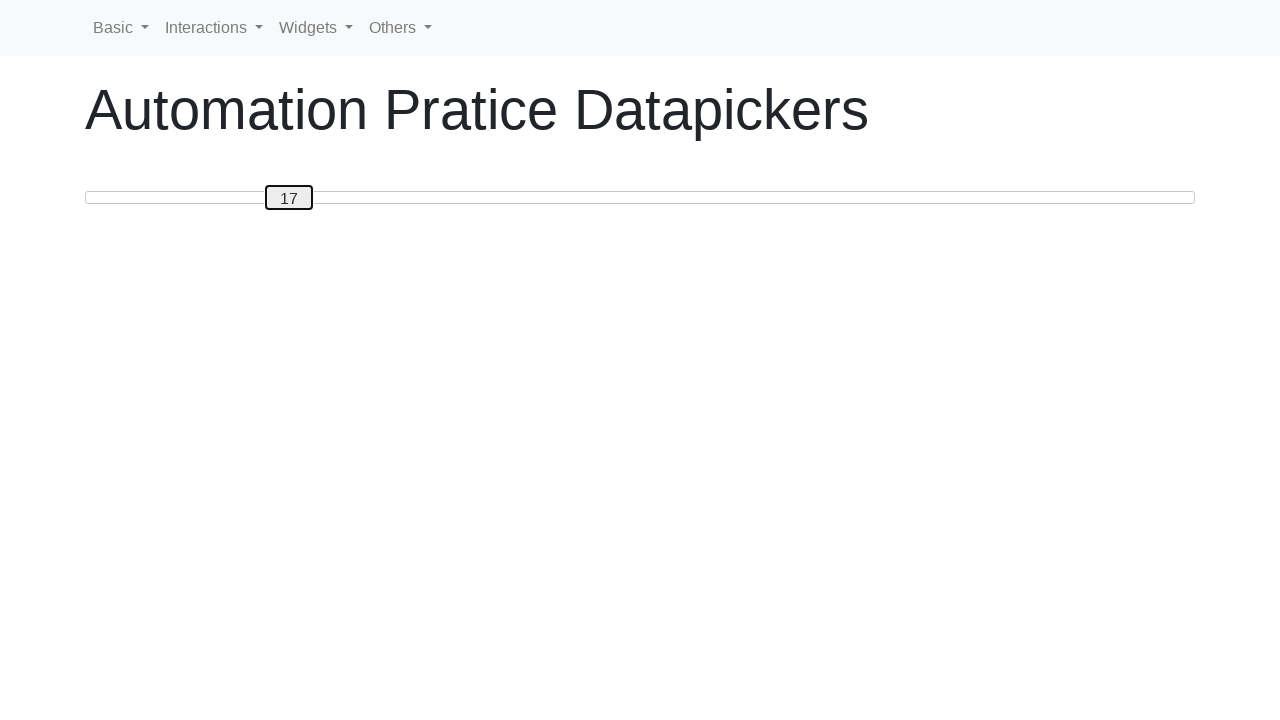

Pressed ArrowLeft to move slider towards target value 0 on #custom-handle
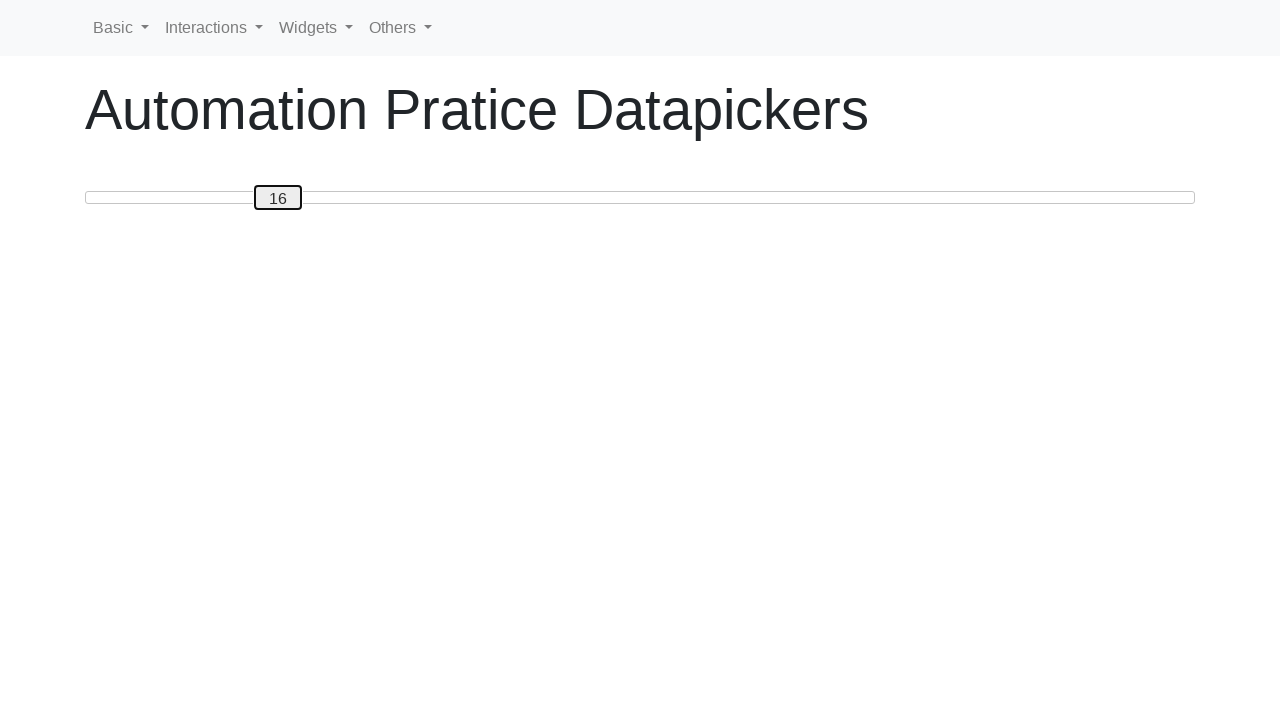

Updated current slider value: 16
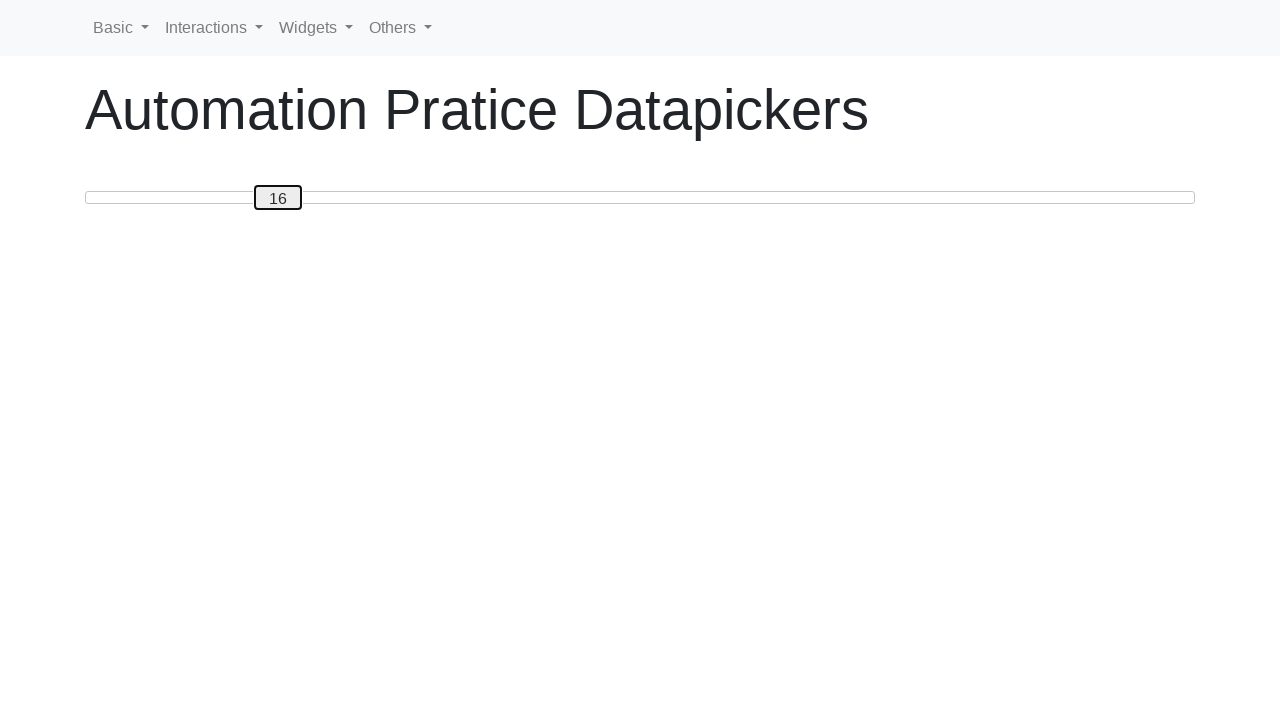

Pressed ArrowLeft to move slider towards target value 0 on #custom-handle
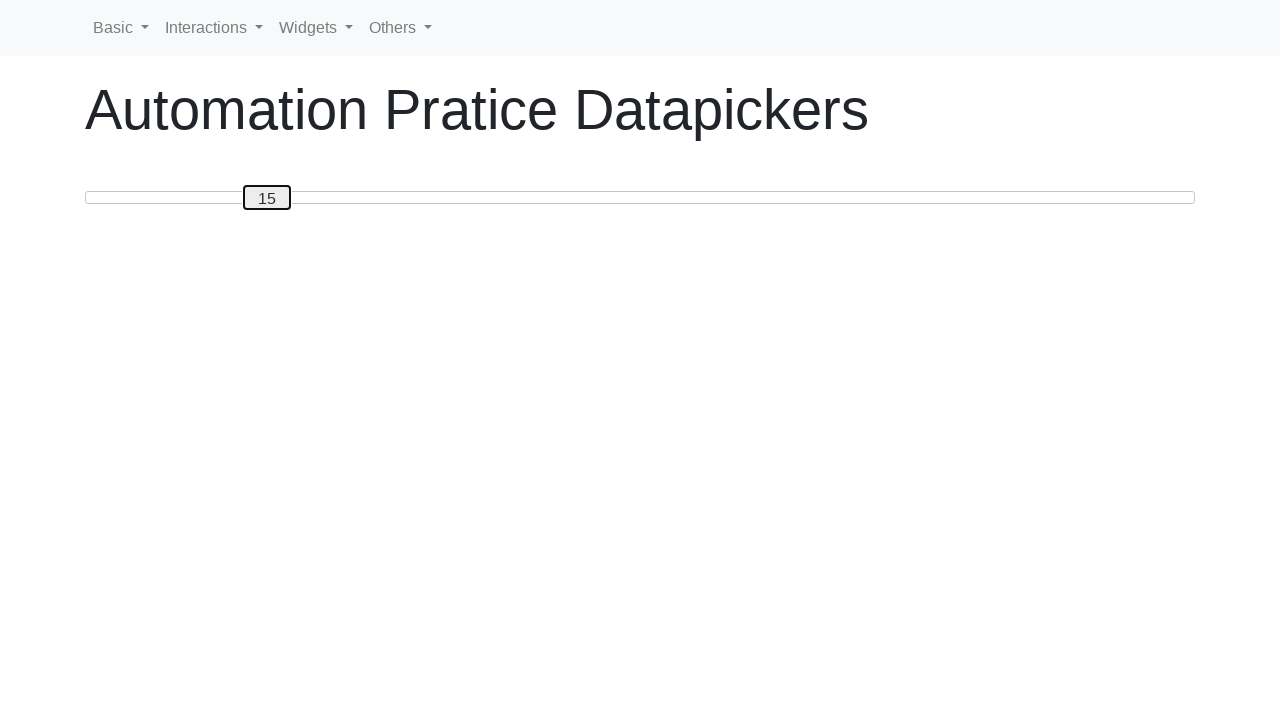

Updated current slider value: 15
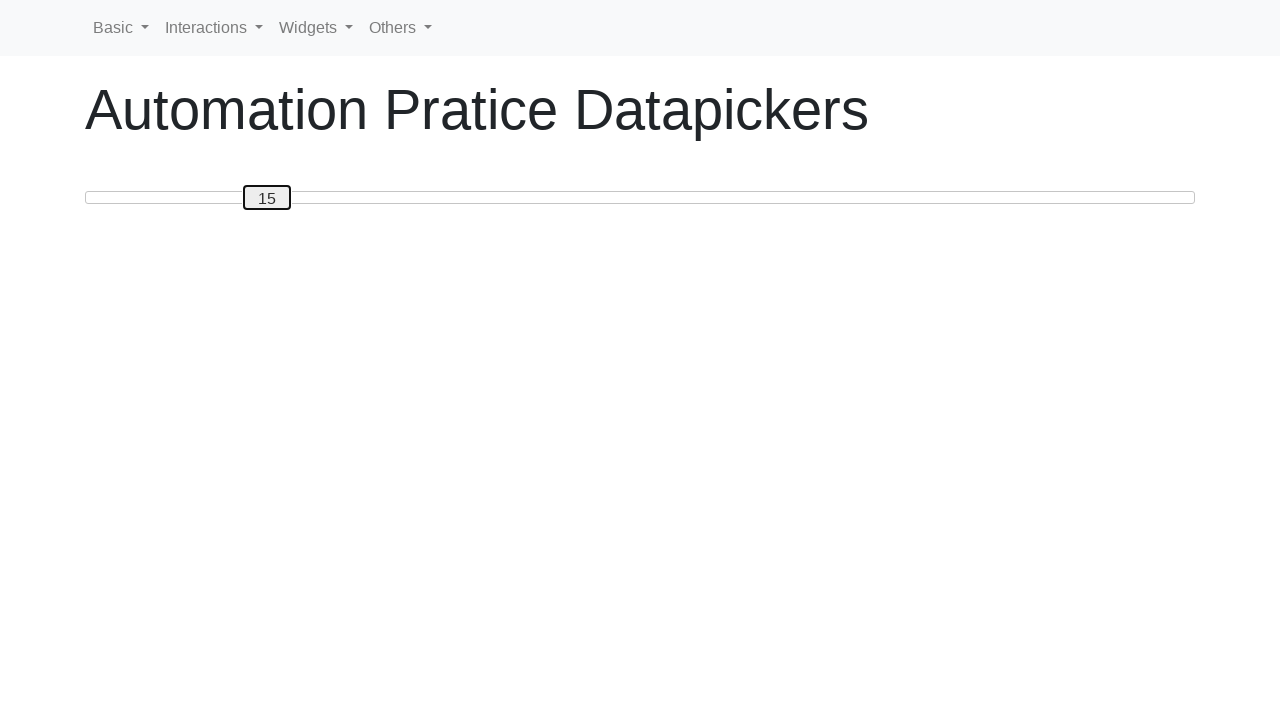

Pressed ArrowLeft to move slider towards target value 0 on #custom-handle
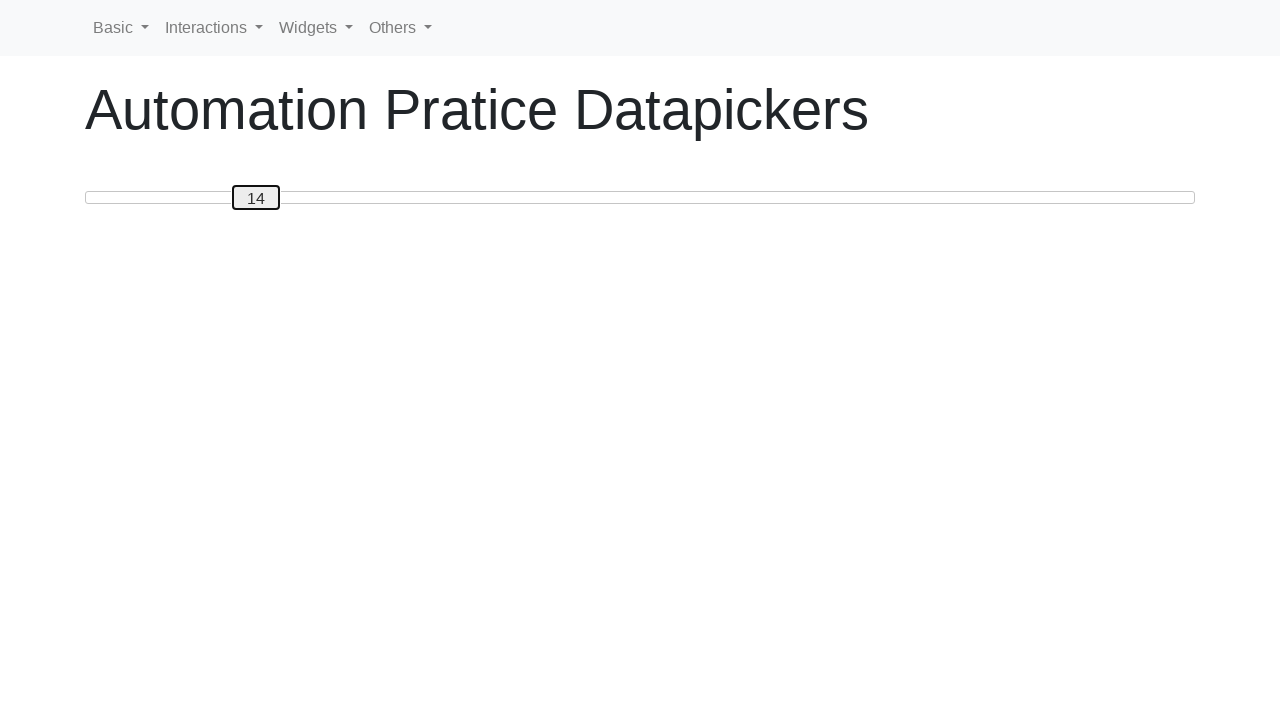

Updated current slider value: 14
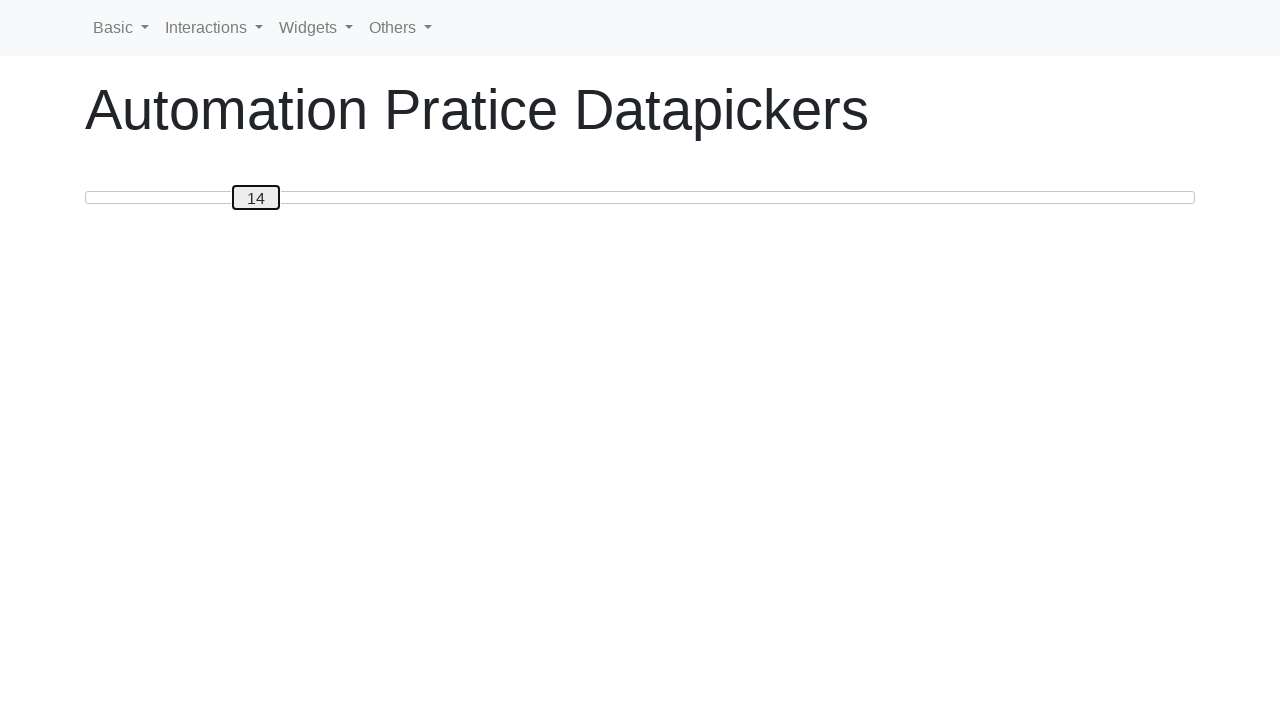

Pressed ArrowLeft to move slider towards target value 0 on #custom-handle
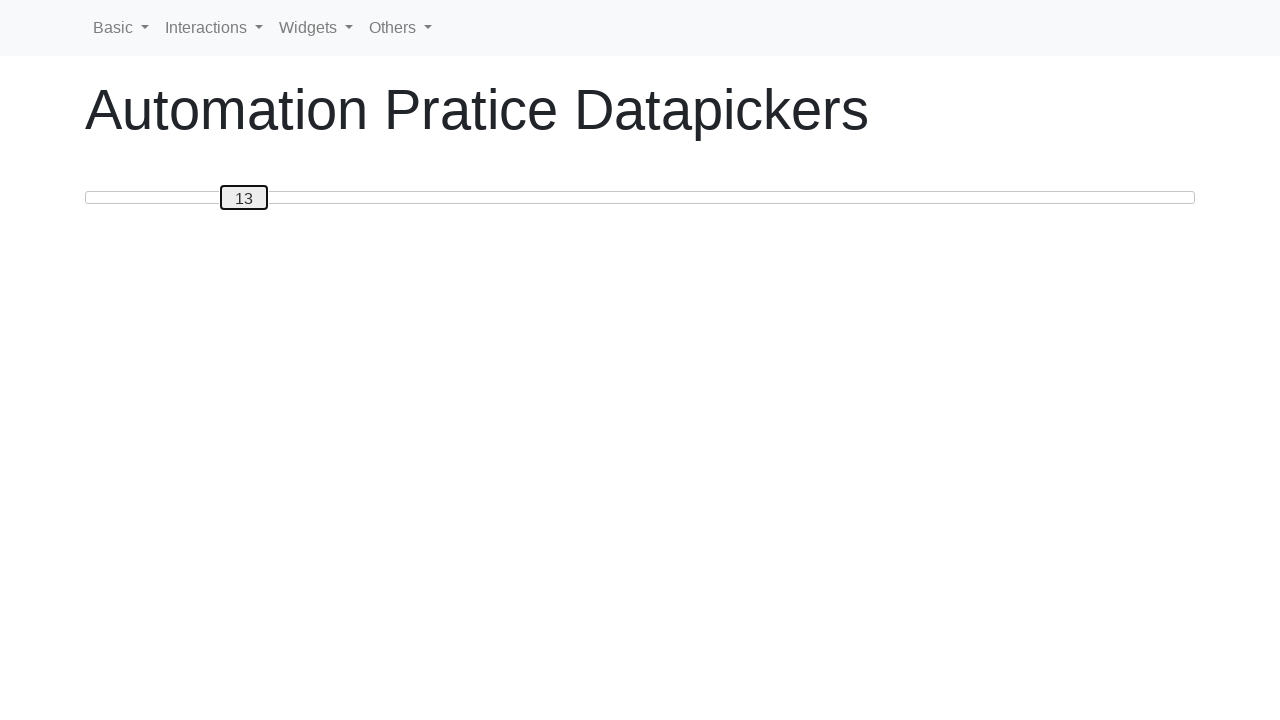

Updated current slider value: 13
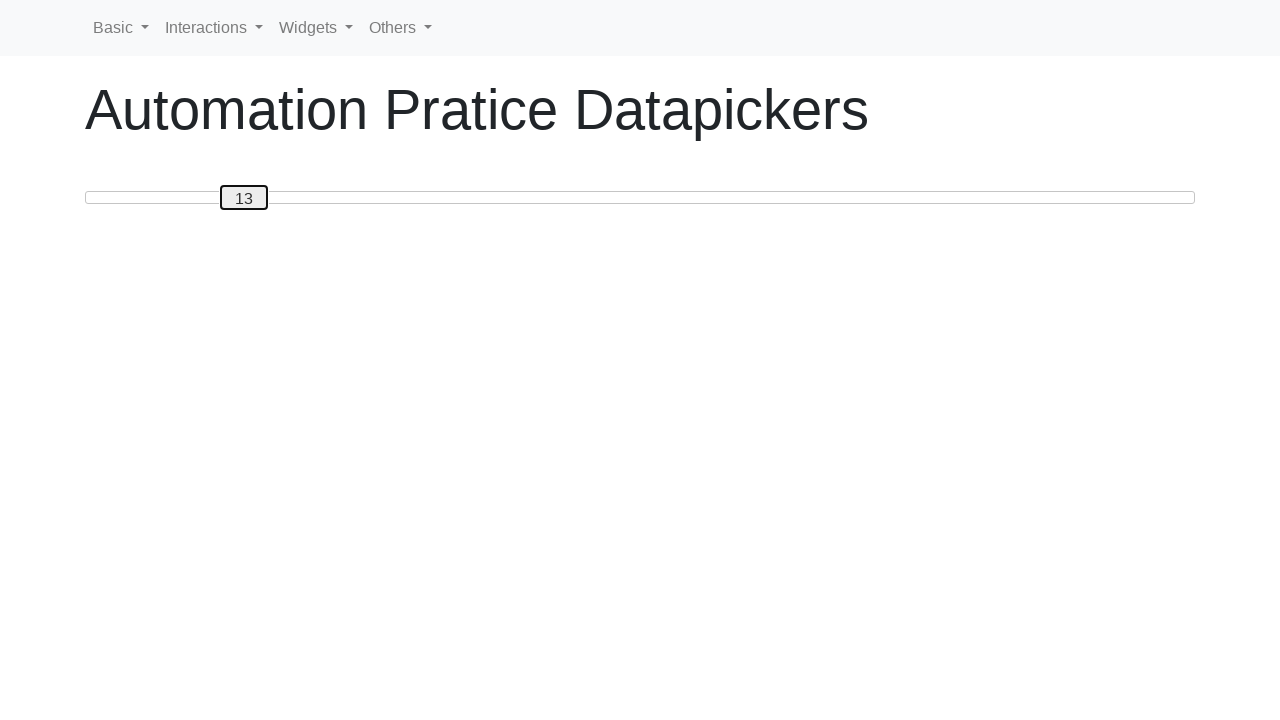

Pressed ArrowLeft to move slider towards target value 0 on #custom-handle
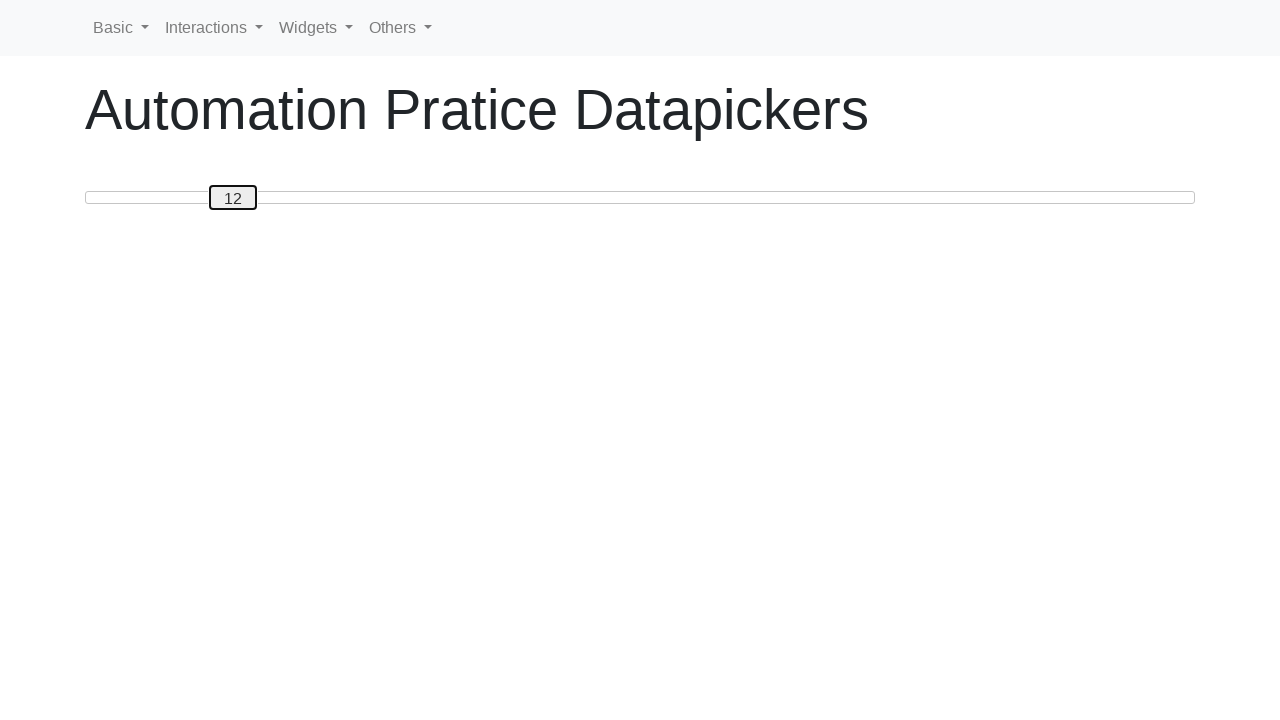

Updated current slider value: 12
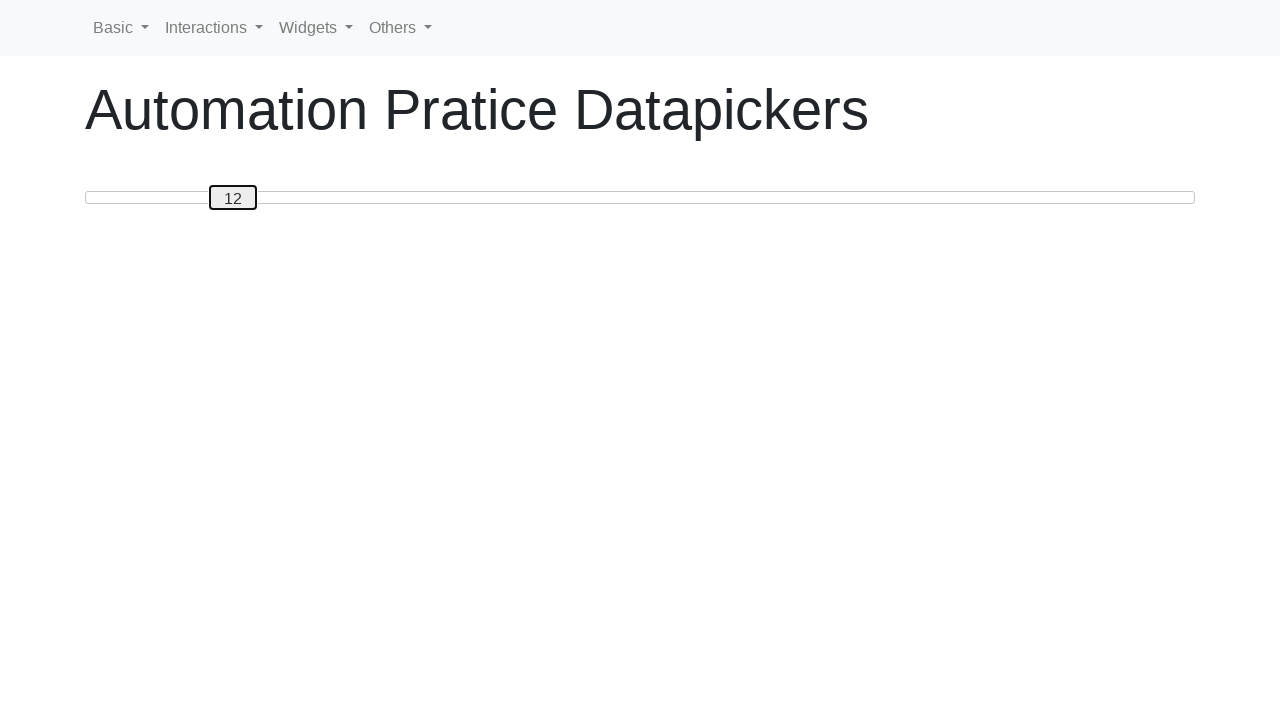

Pressed ArrowLeft to move slider towards target value 0 on #custom-handle
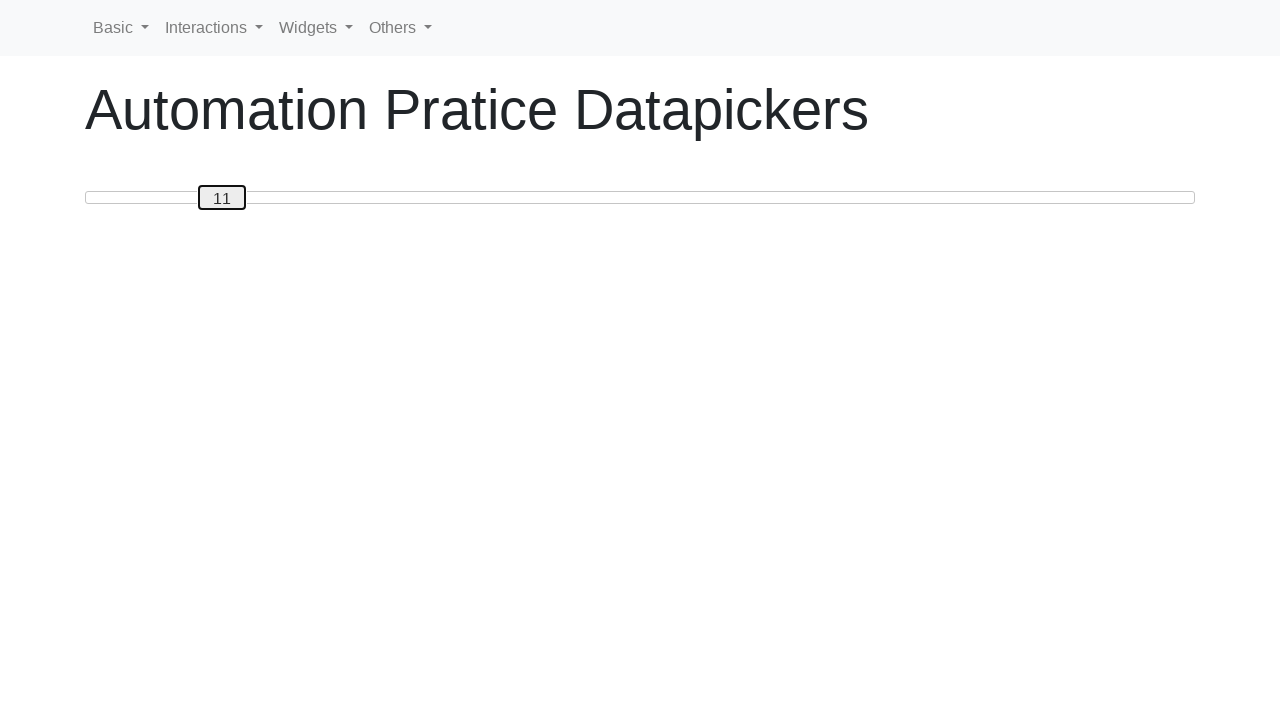

Updated current slider value: 11
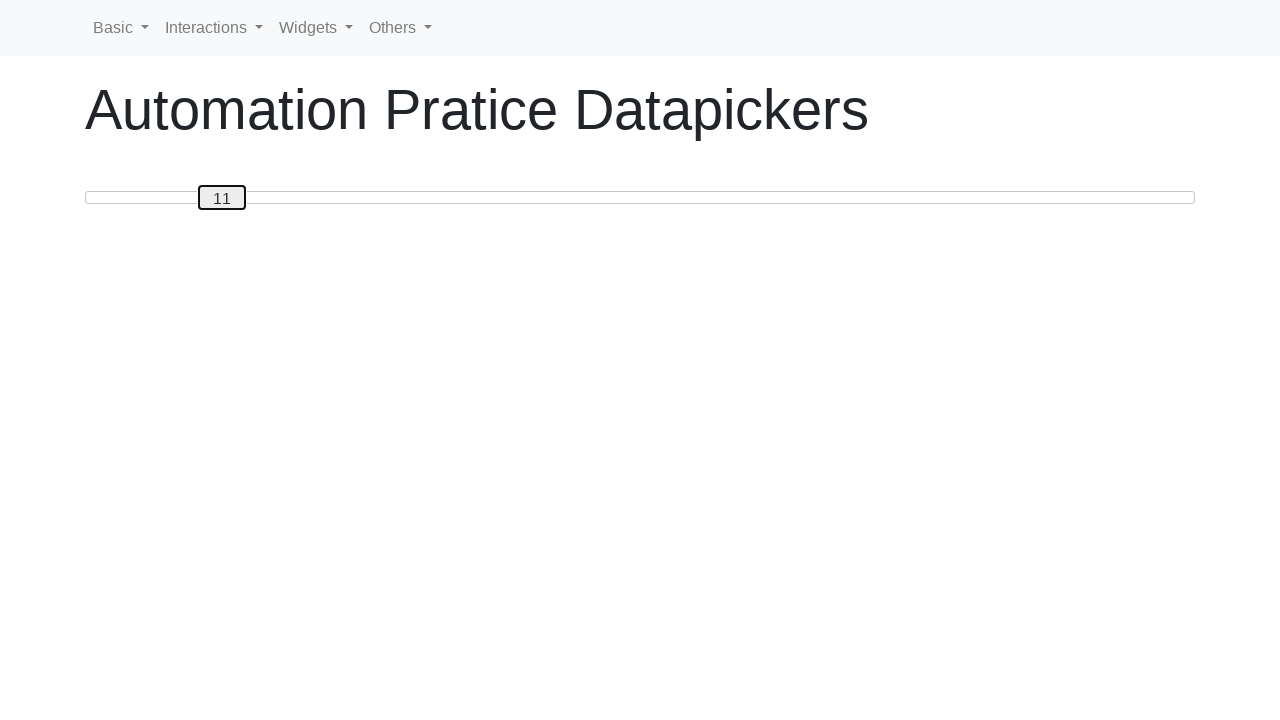

Pressed ArrowLeft to move slider towards target value 0 on #custom-handle
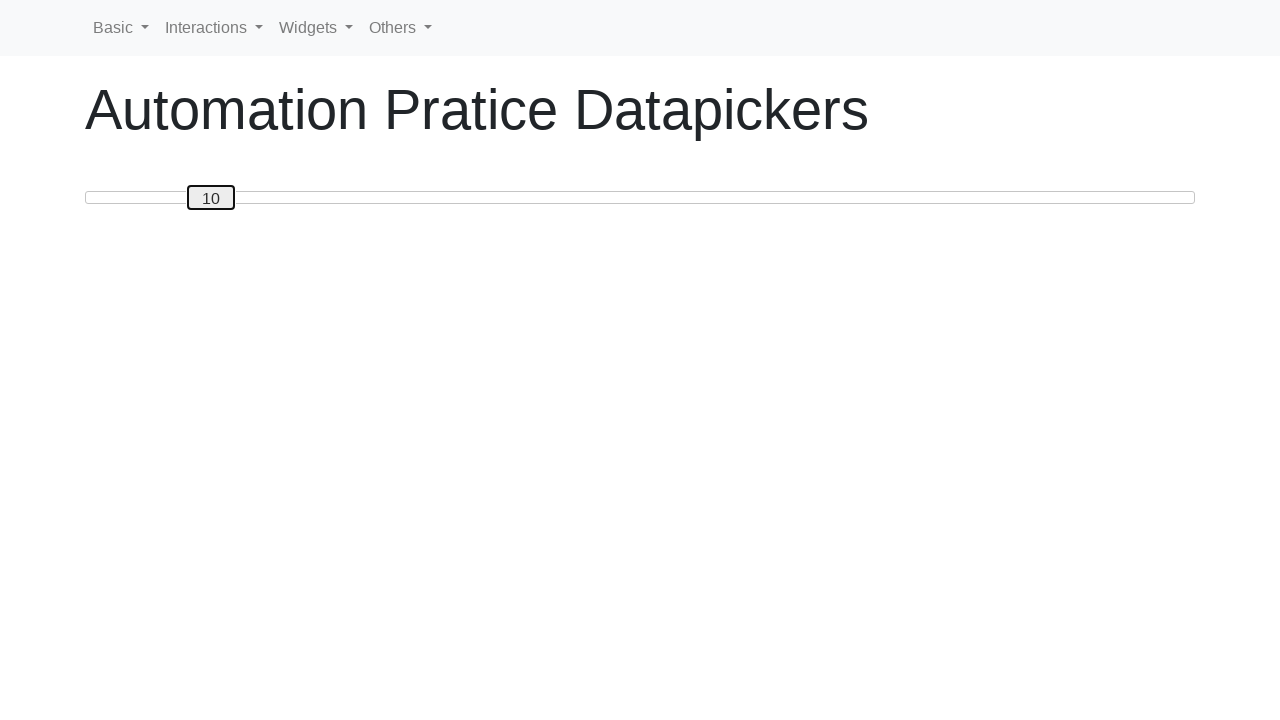

Updated current slider value: 10
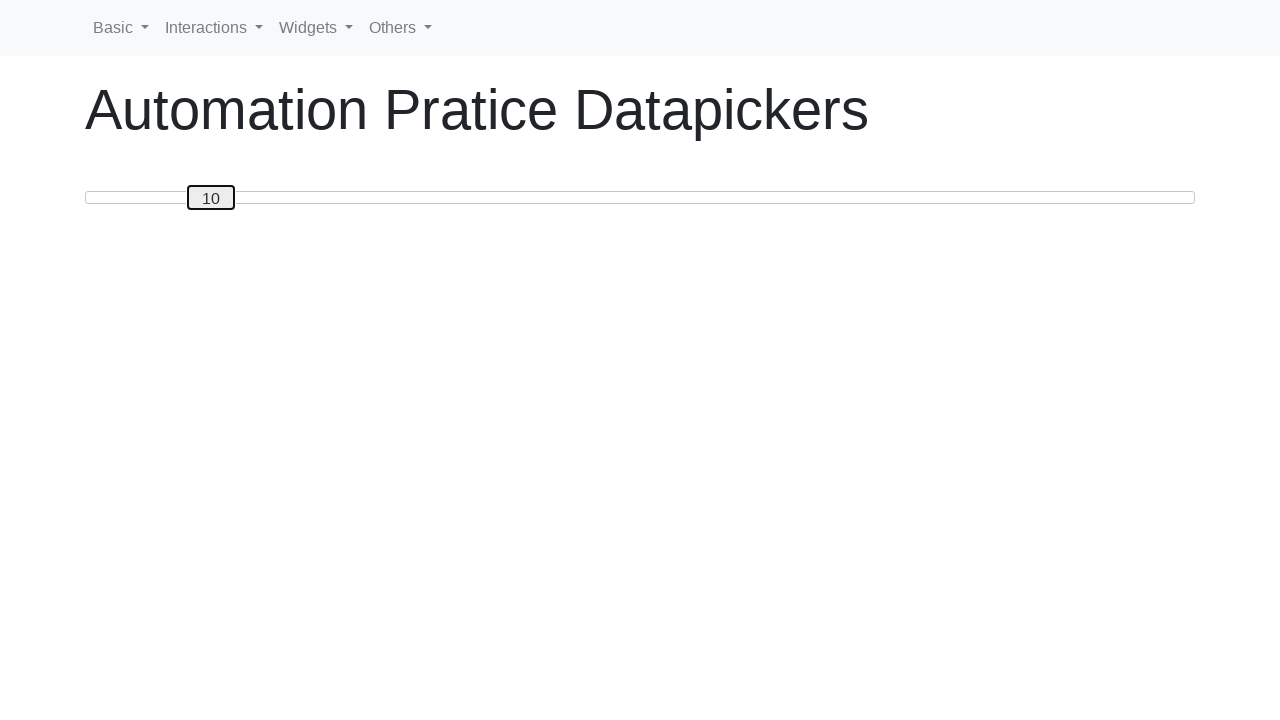

Pressed ArrowLeft to move slider towards target value 0 on #custom-handle
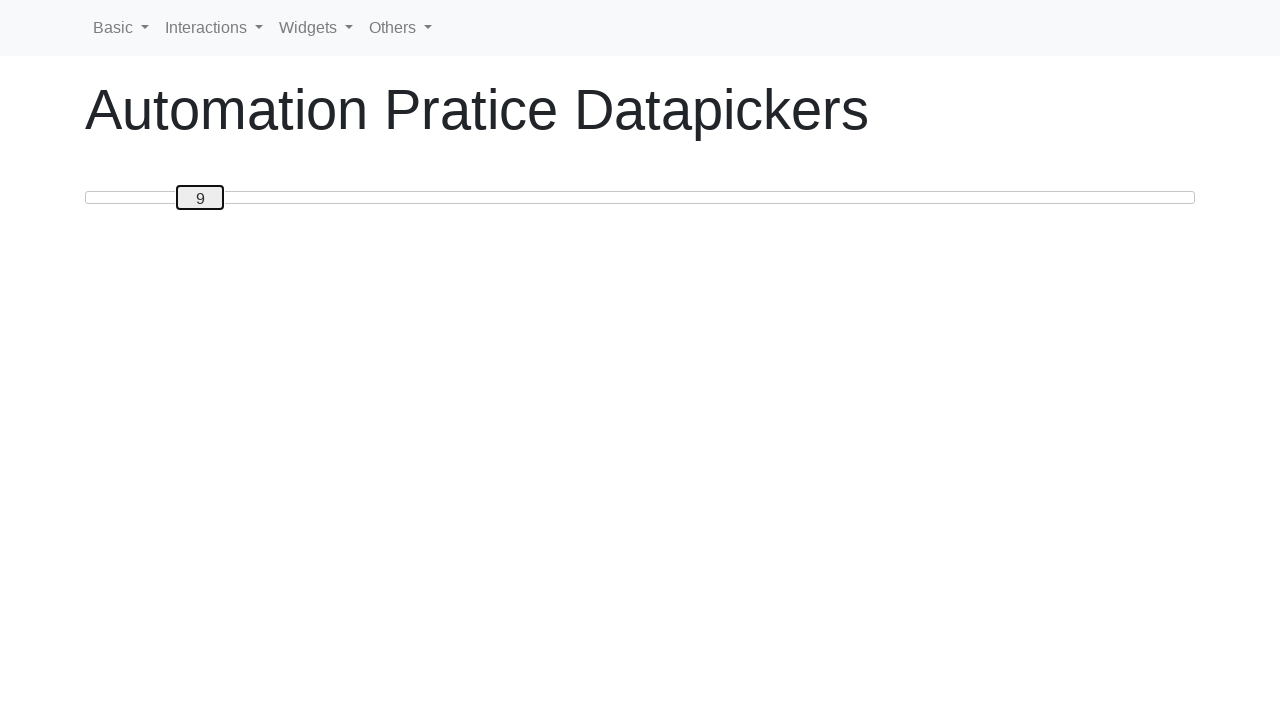

Updated current slider value: 9
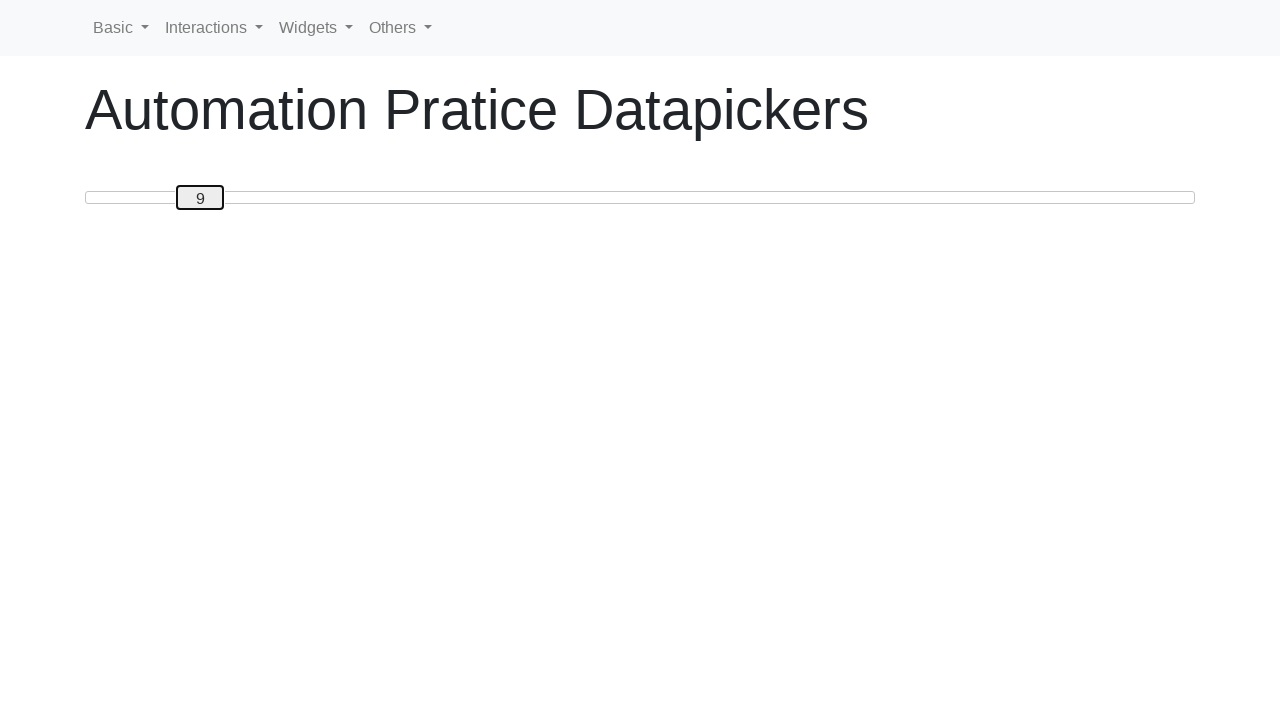

Pressed ArrowLeft to move slider towards target value 0 on #custom-handle
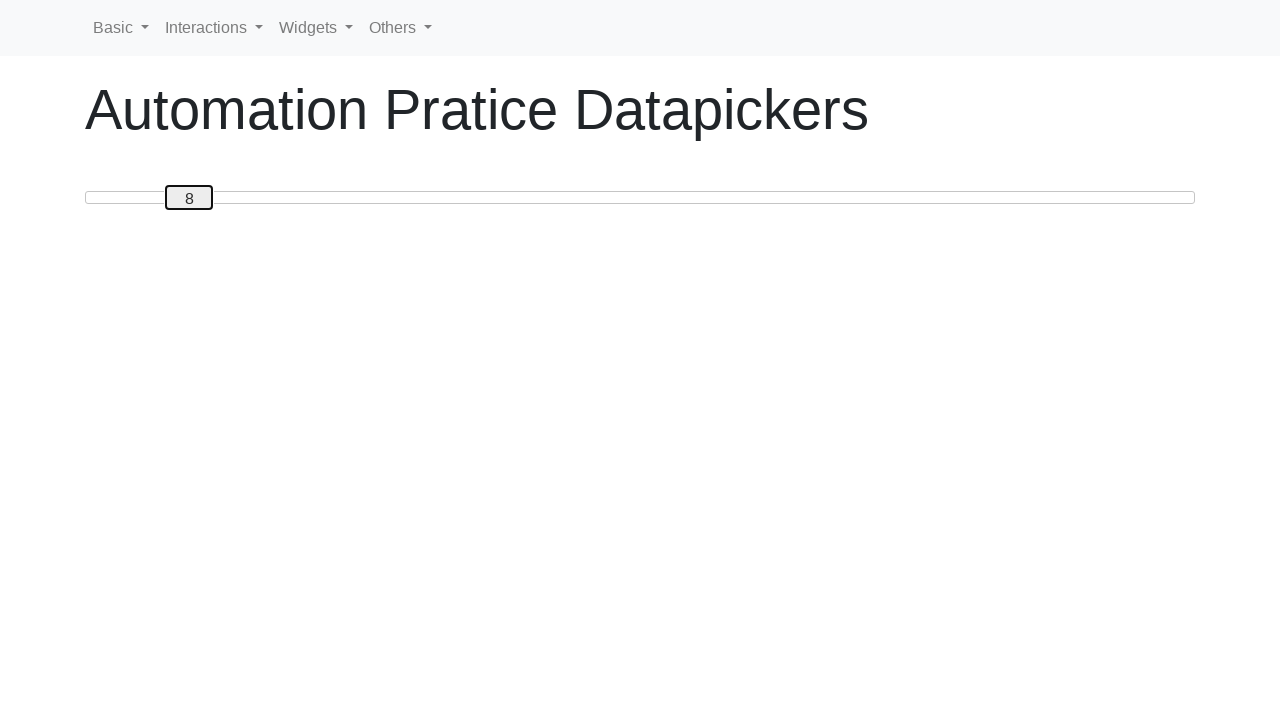

Updated current slider value: 8
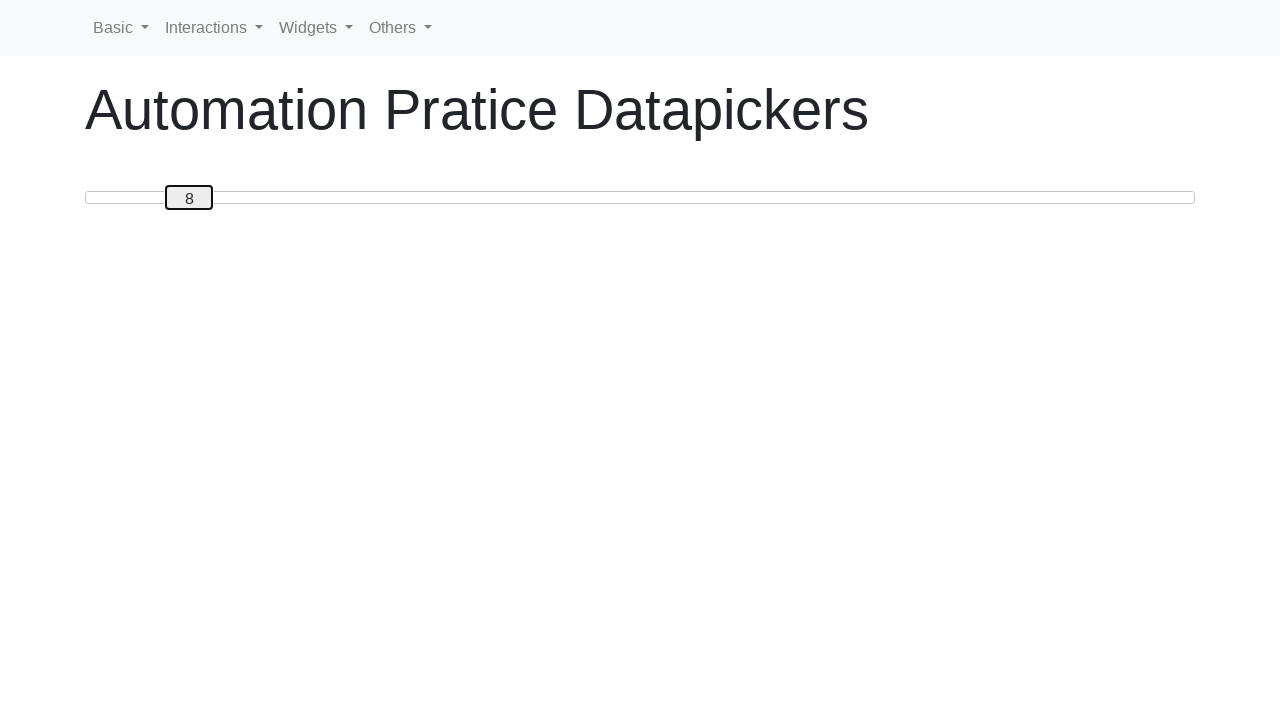

Pressed ArrowLeft to move slider towards target value 0 on #custom-handle
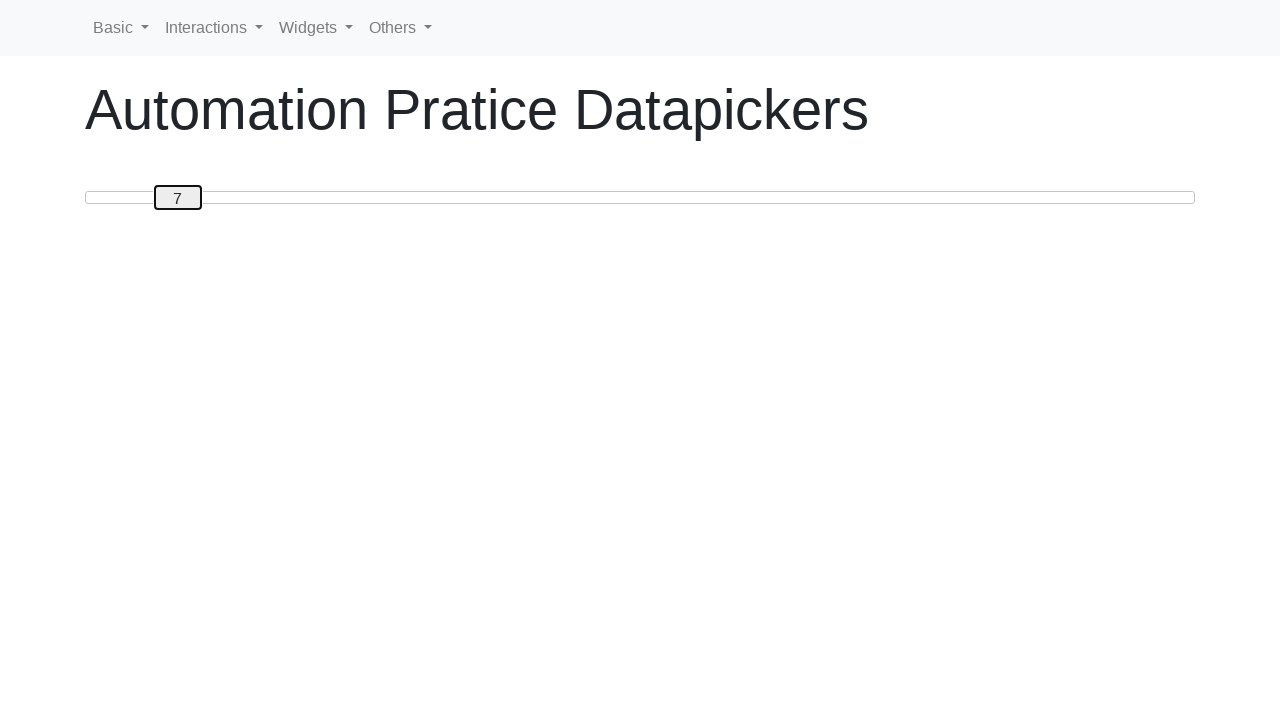

Updated current slider value: 7
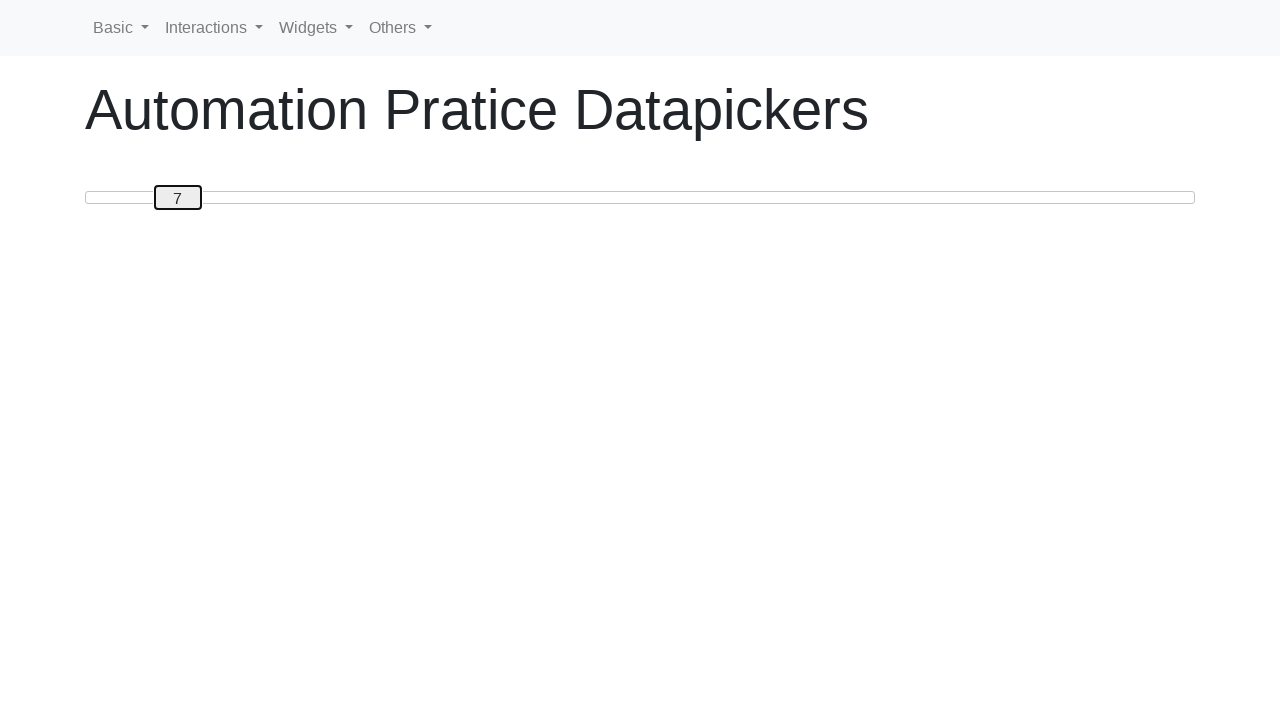

Pressed ArrowLeft to move slider towards target value 0 on #custom-handle
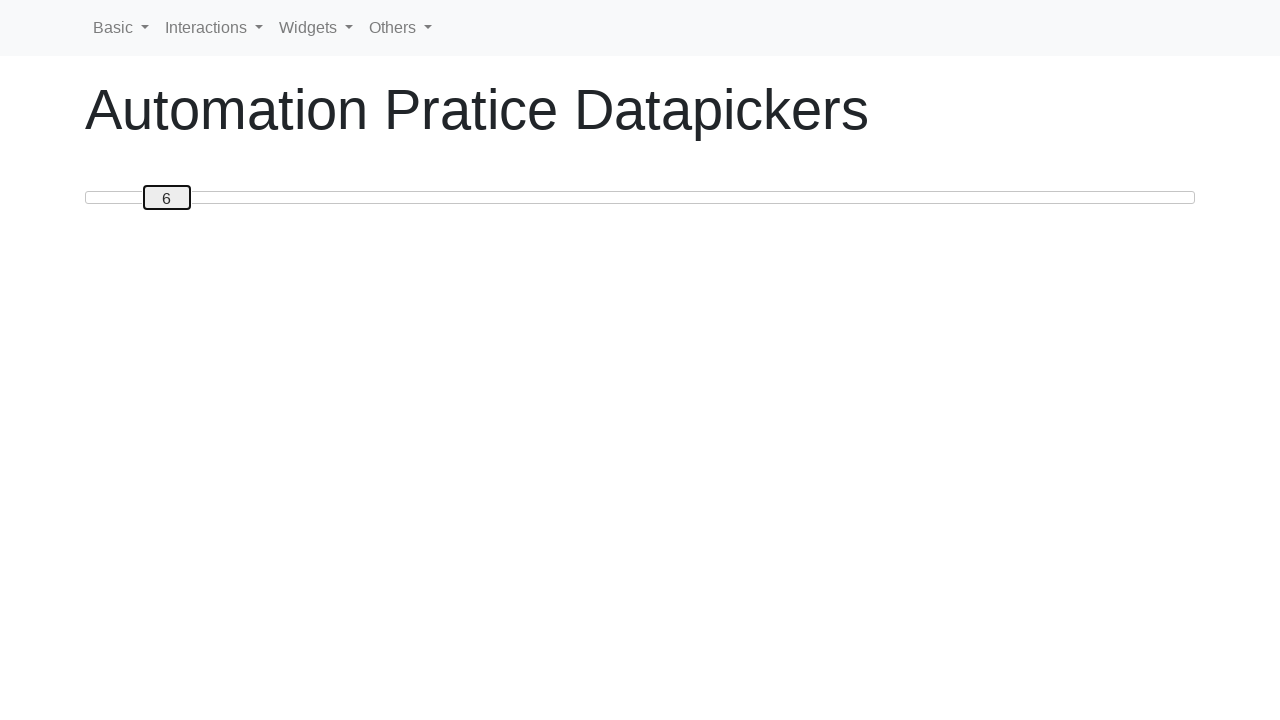

Updated current slider value: 6
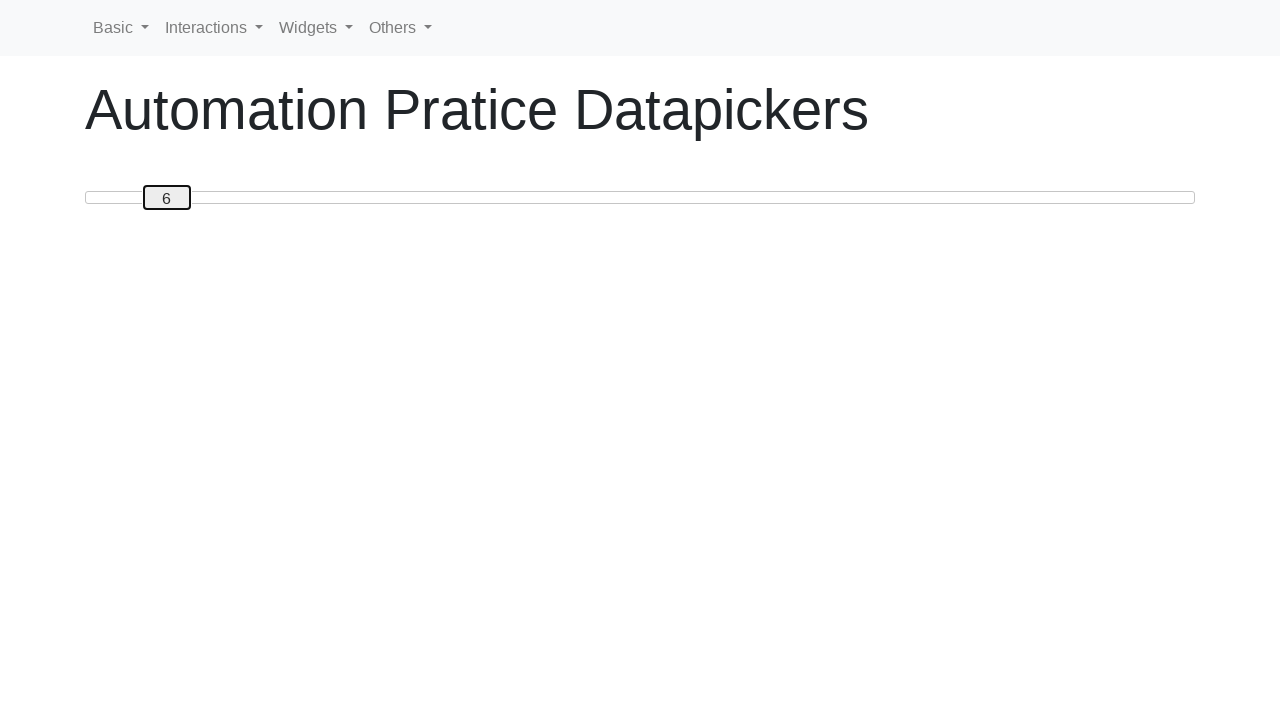

Pressed ArrowLeft to move slider towards target value 0 on #custom-handle
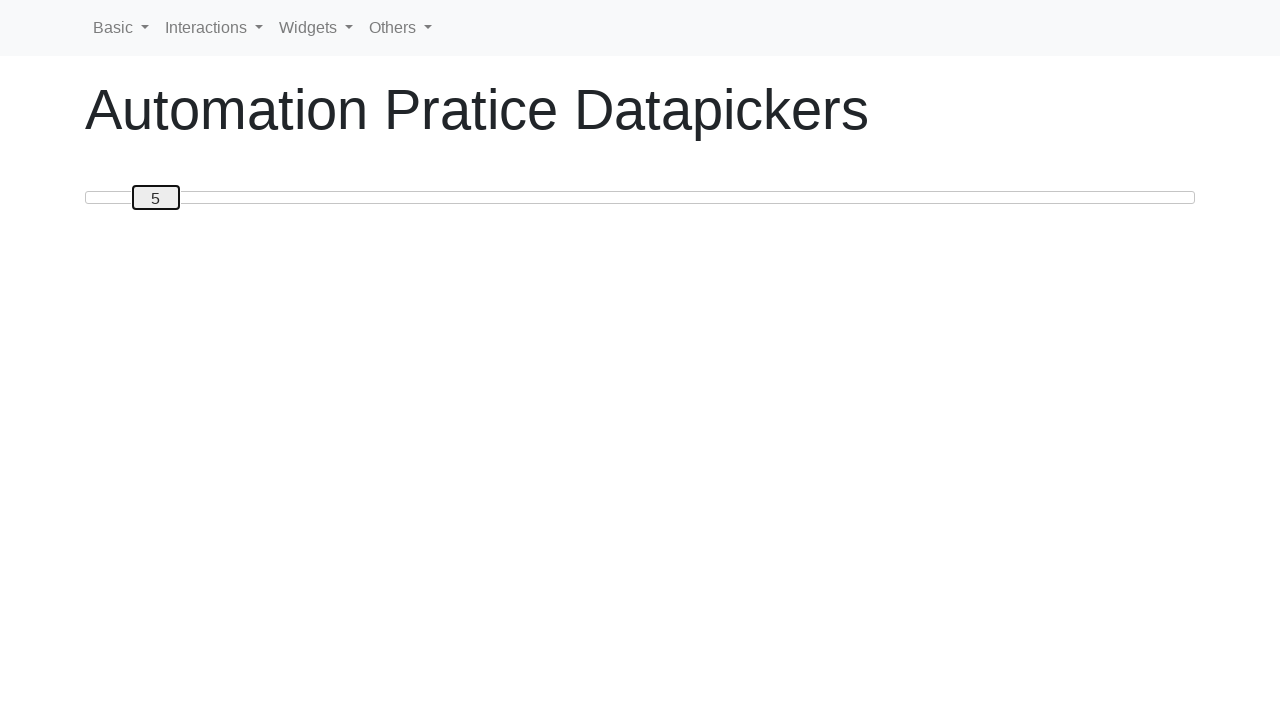

Updated current slider value: 5
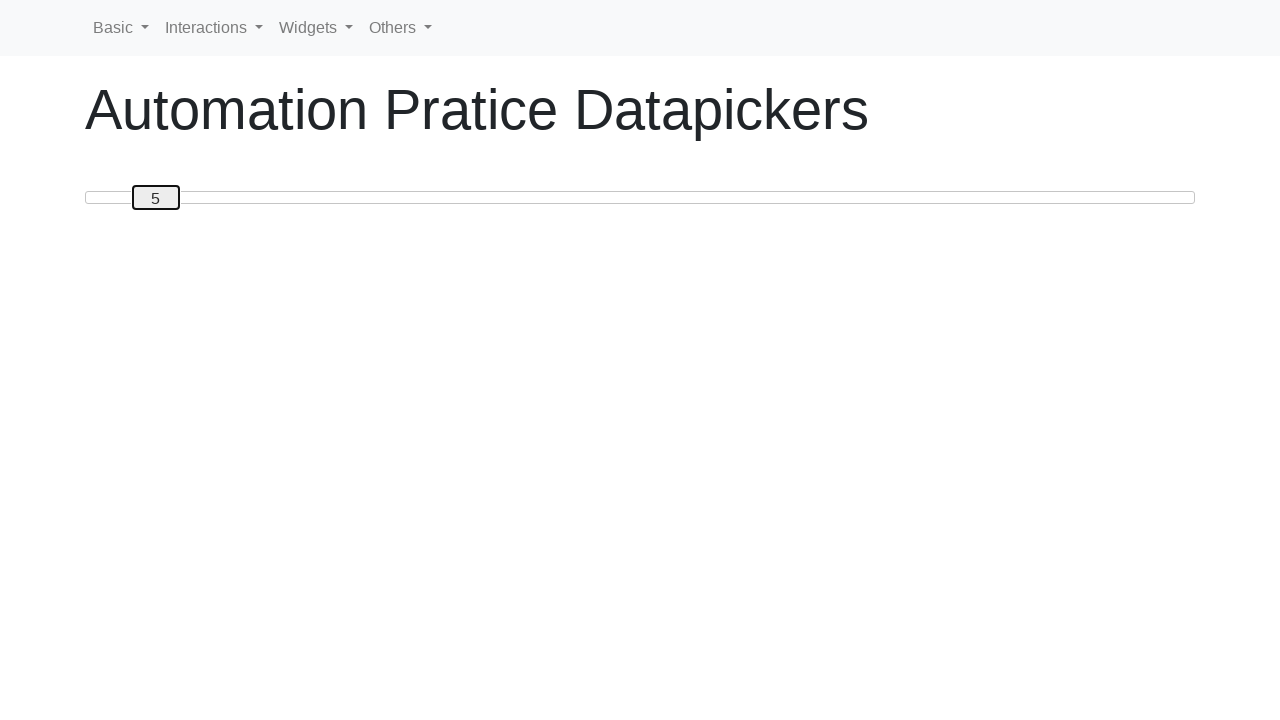

Pressed ArrowLeft to move slider towards target value 0 on #custom-handle
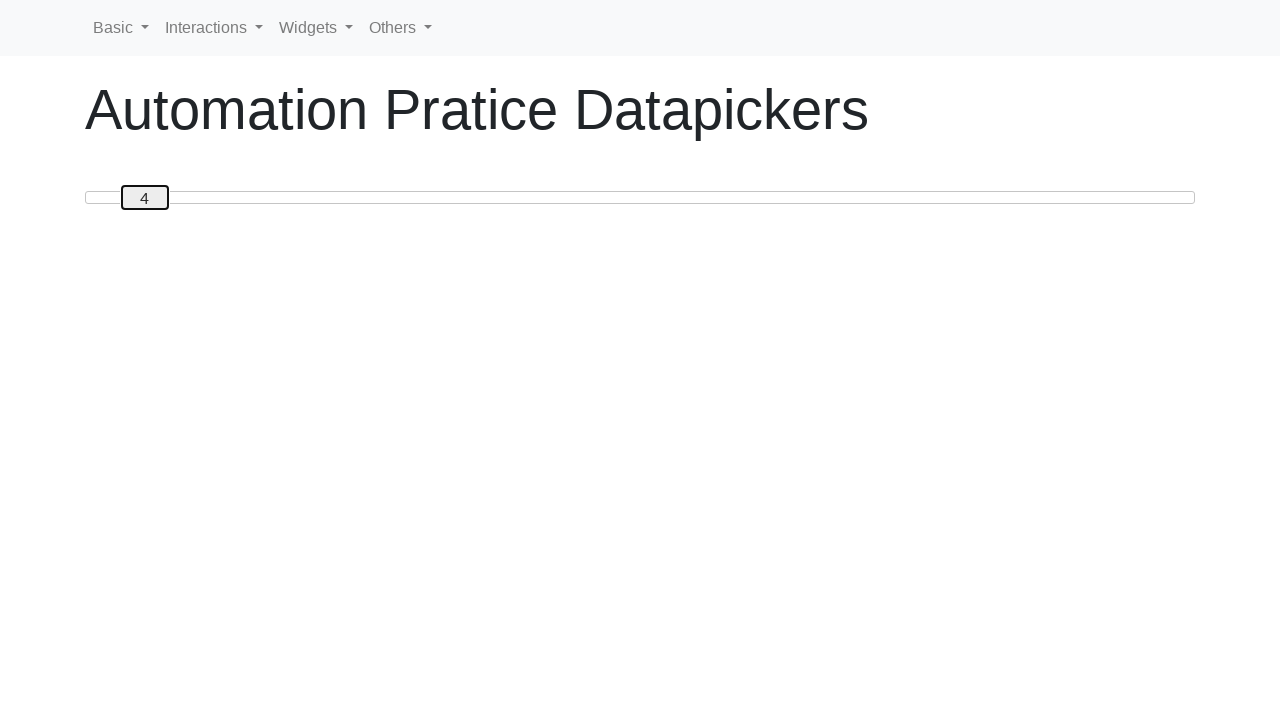

Updated current slider value: 4
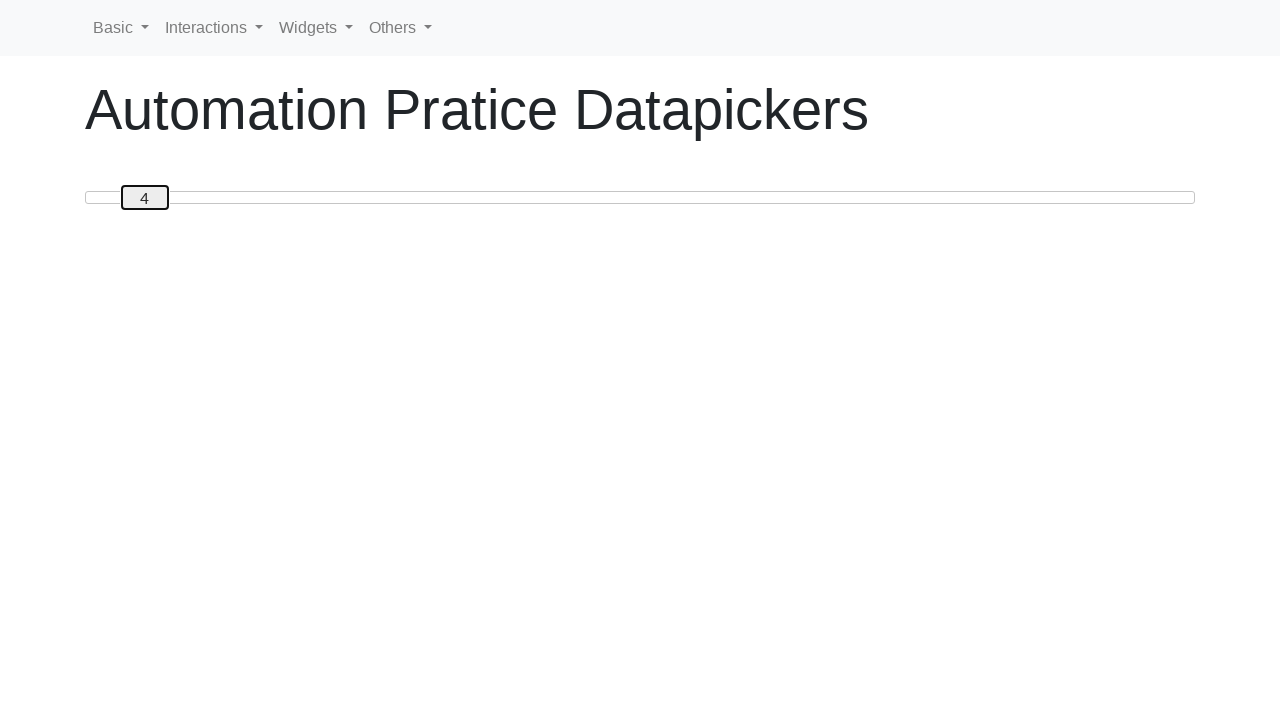

Pressed ArrowLeft to move slider towards target value 0 on #custom-handle
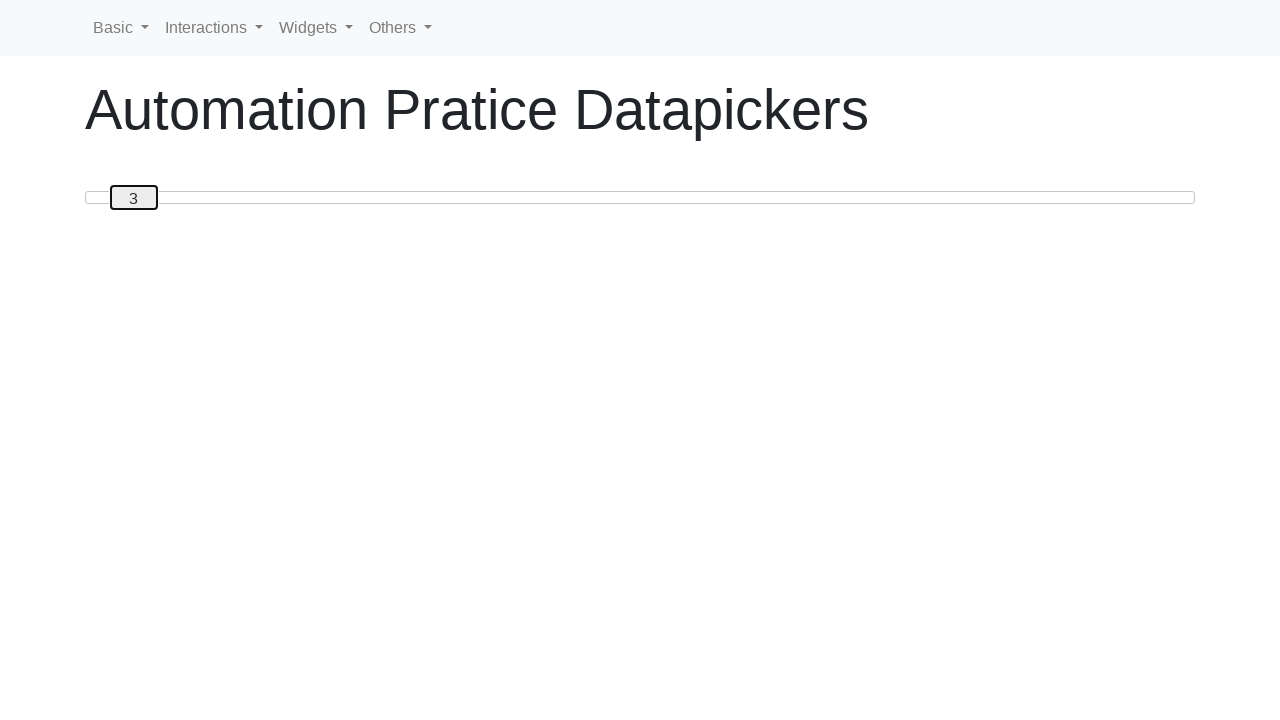

Updated current slider value: 3
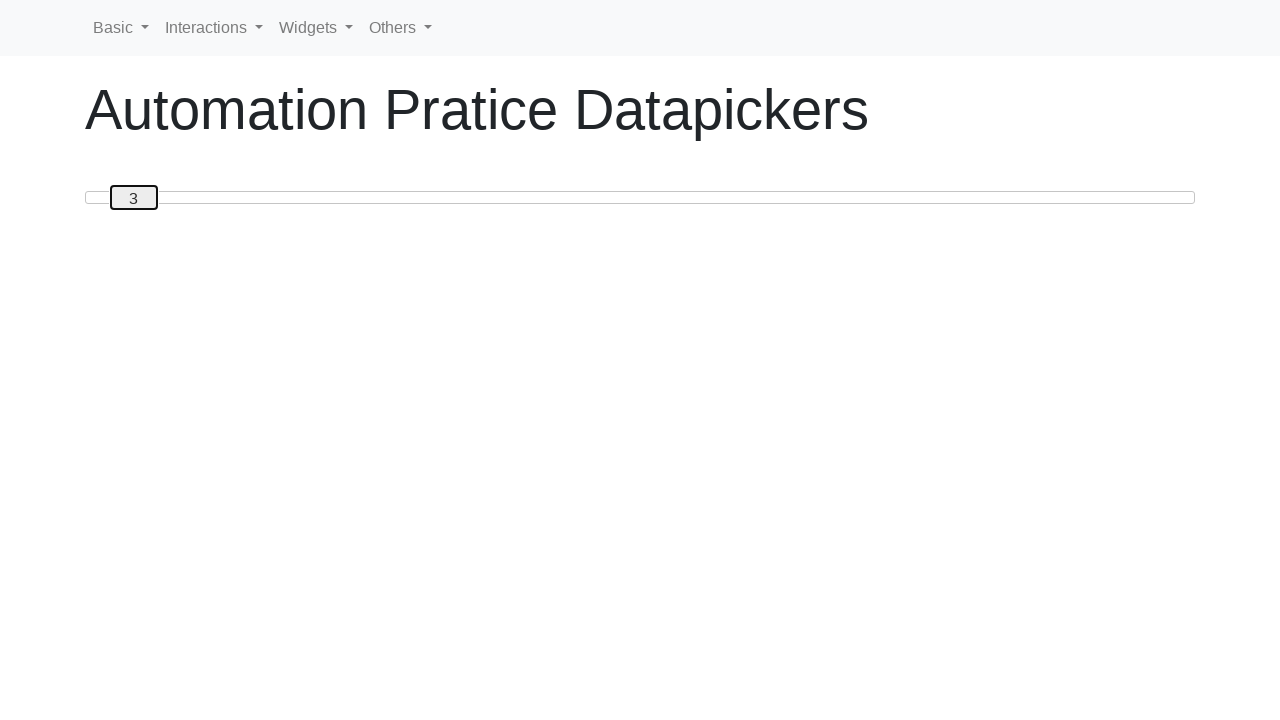

Pressed ArrowLeft to move slider towards target value 0 on #custom-handle
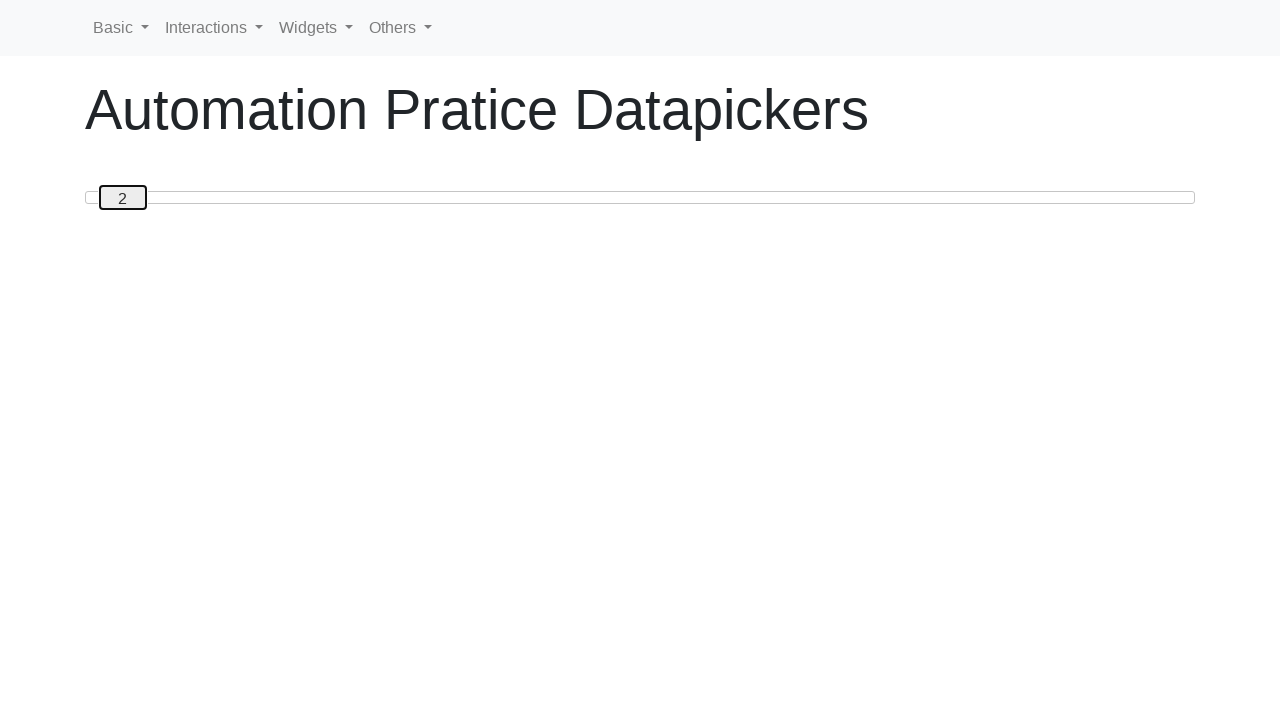

Updated current slider value: 2
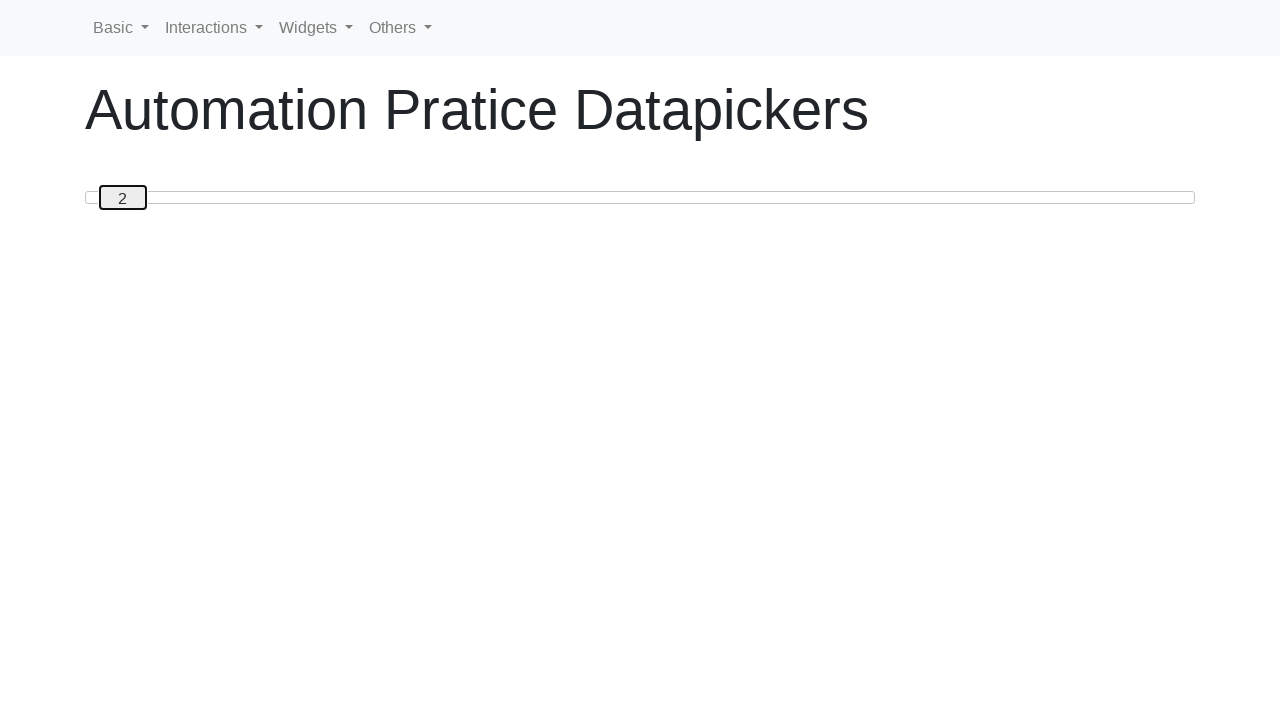

Pressed ArrowLeft to move slider towards target value 0 on #custom-handle
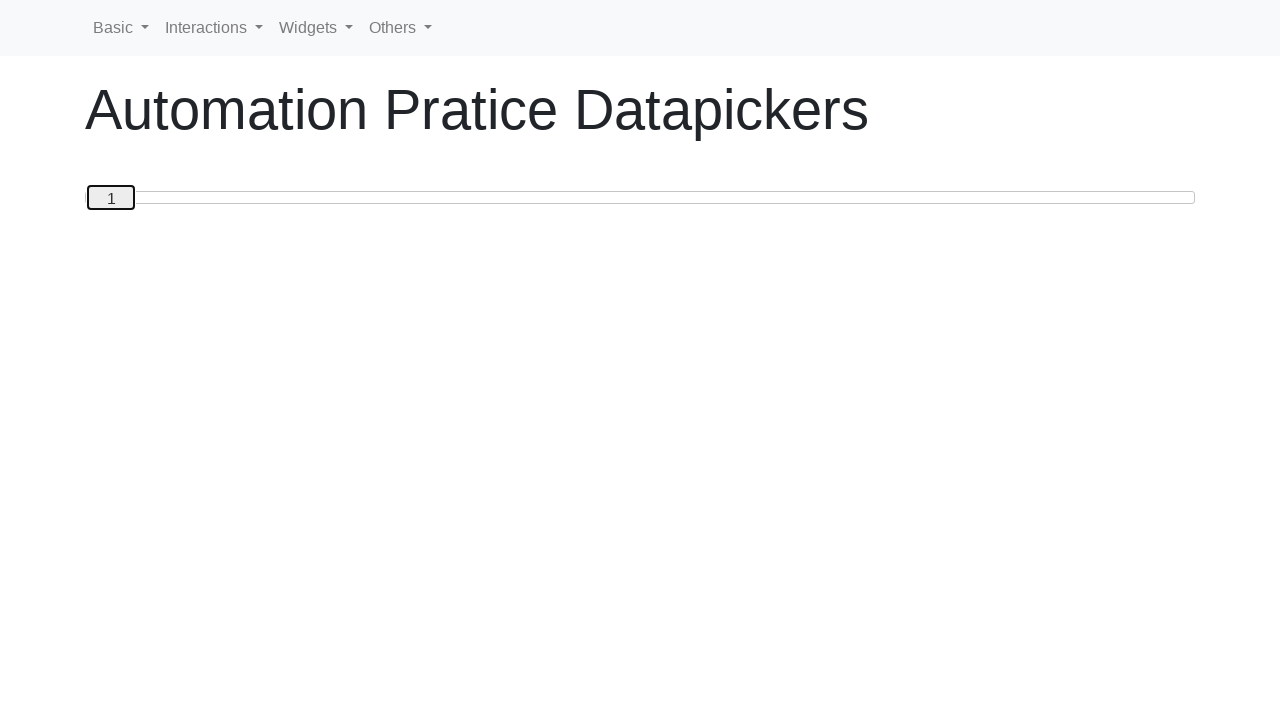

Updated current slider value: 1
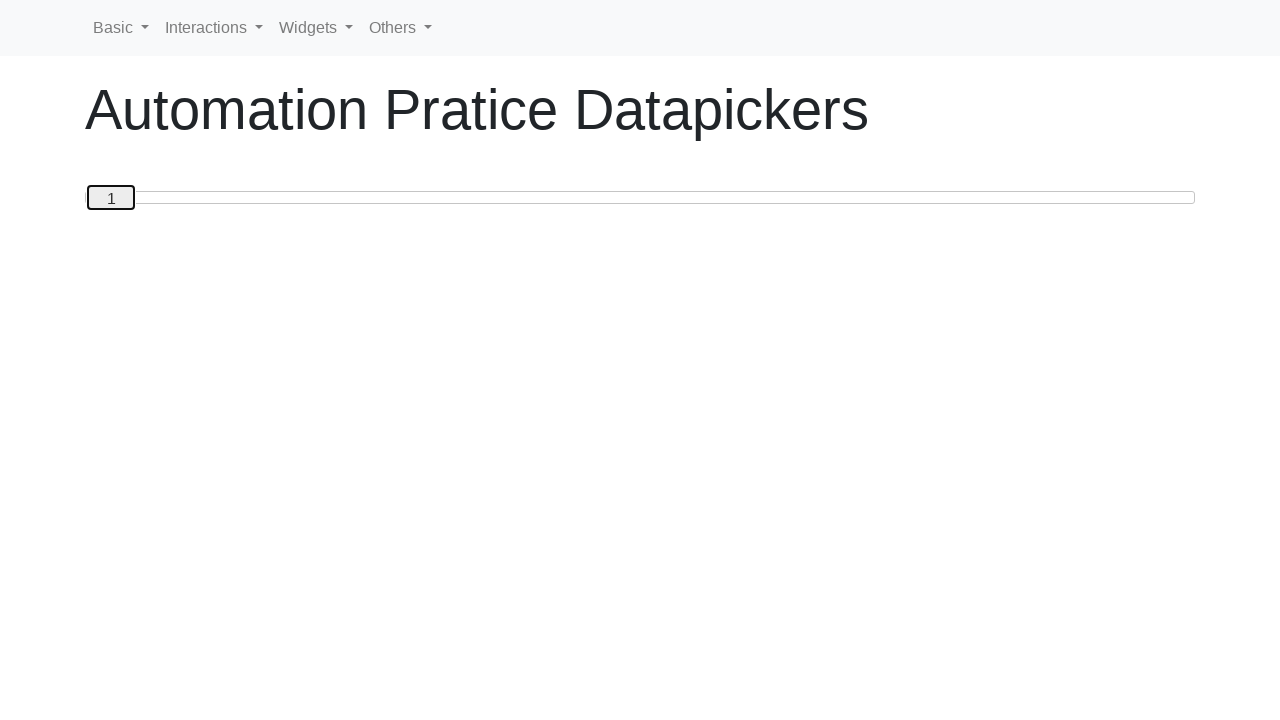

Pressed ArrowLeft to move slider towards target value 0 on #custom-handle
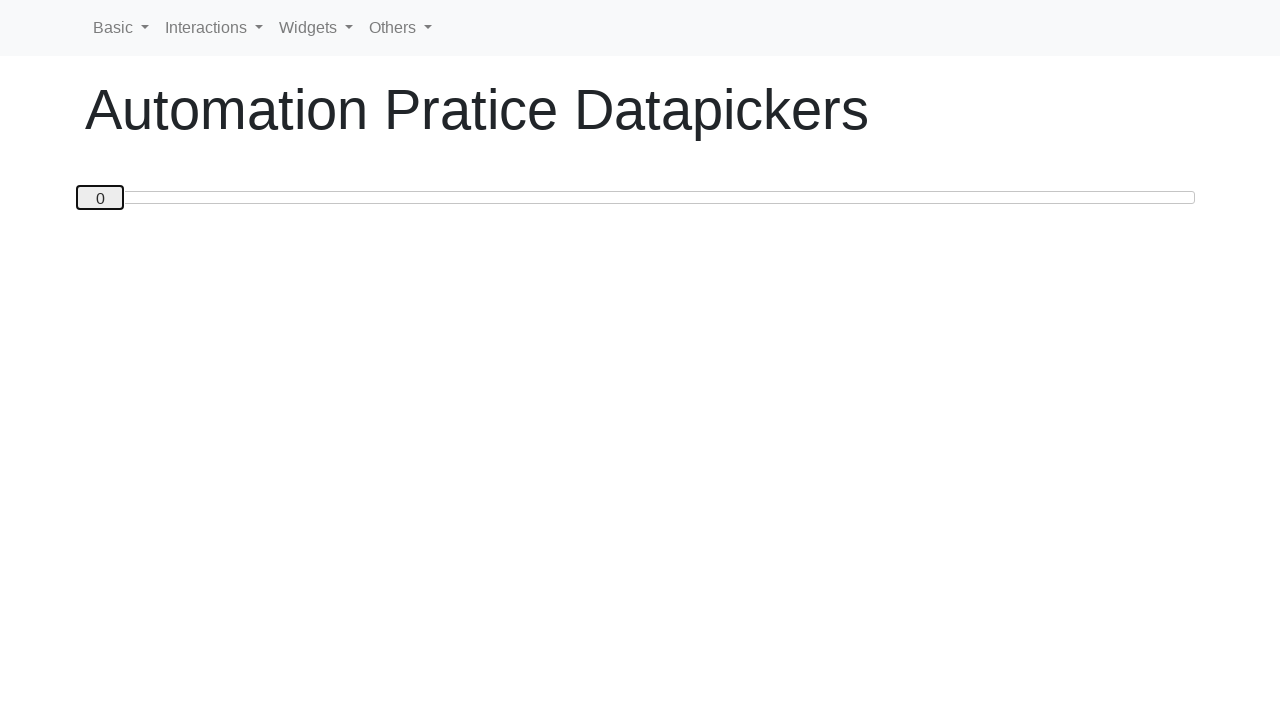

Updated current slider value: 0
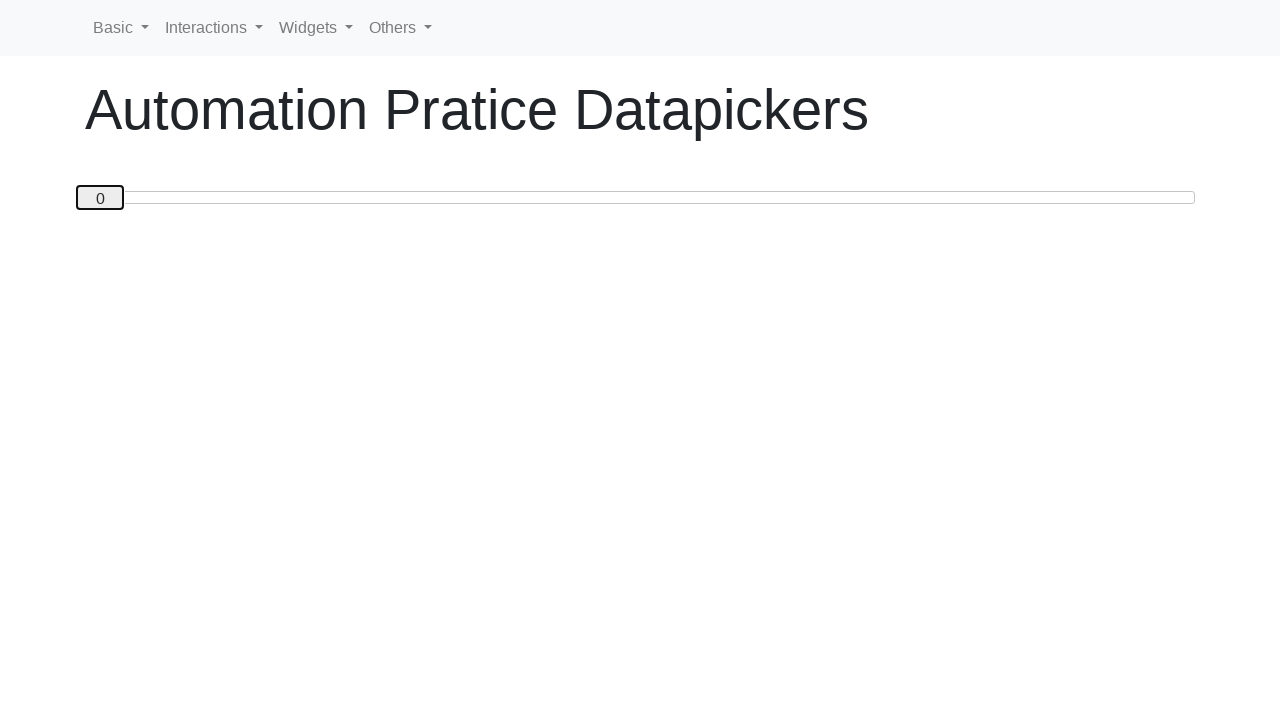

Verified slider is at target value 0
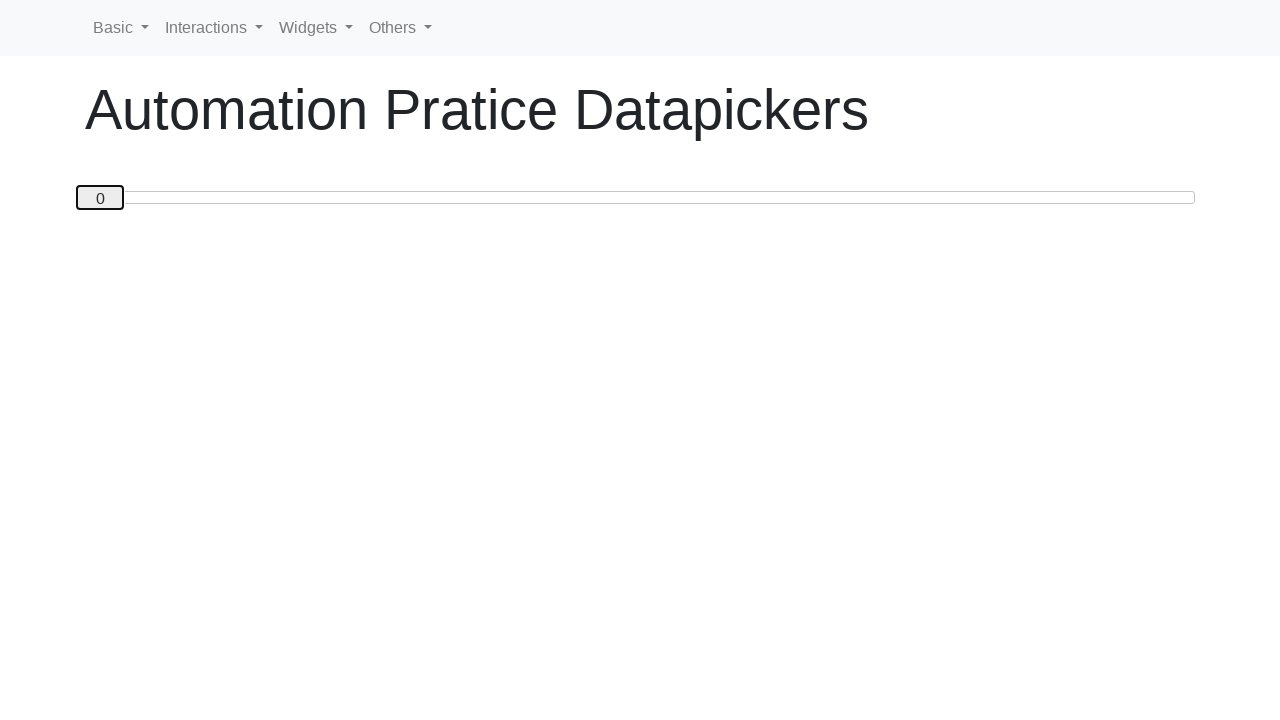

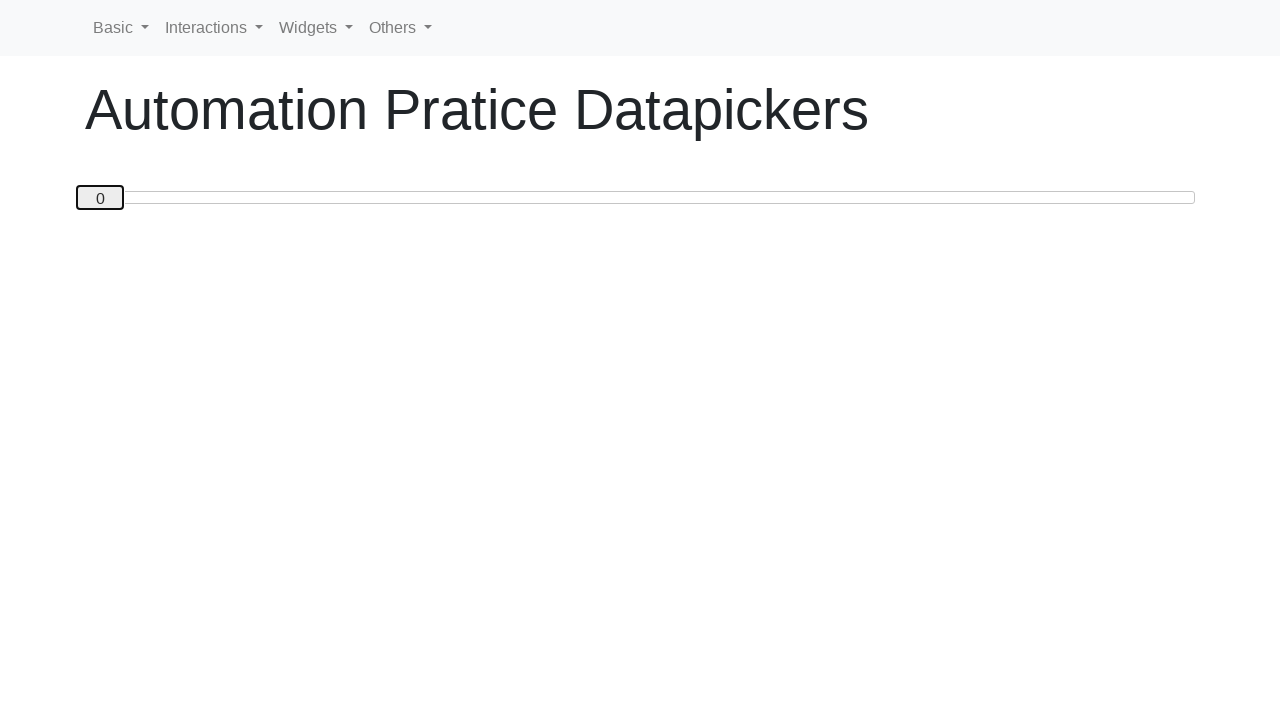